Tests jQuery UI datepicker by clicking on the date field to open the calendar, navigating backwards through months until reaching February 2013, and selecting the 14th day.

Starting URL: http://jqueryui.com/resources/demos/datepicker/default.html

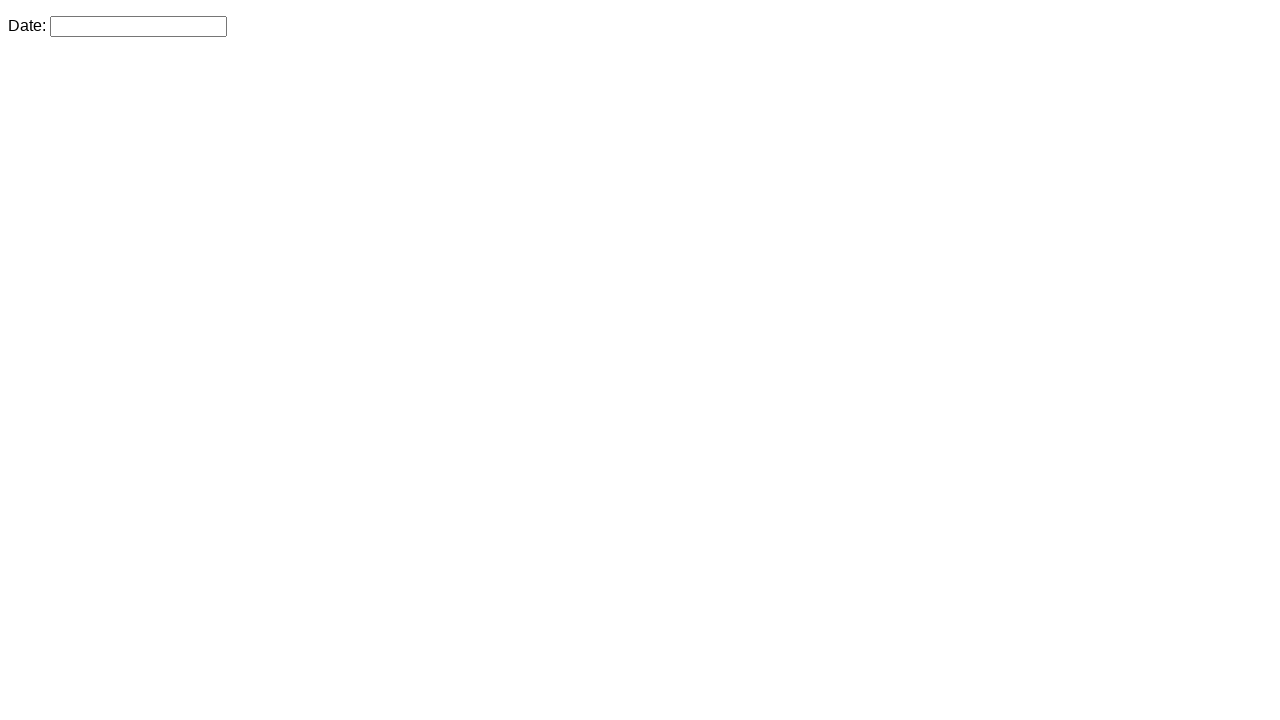

Clicked on the datepicker field to open the calendar at (138, 26) on #datepicker
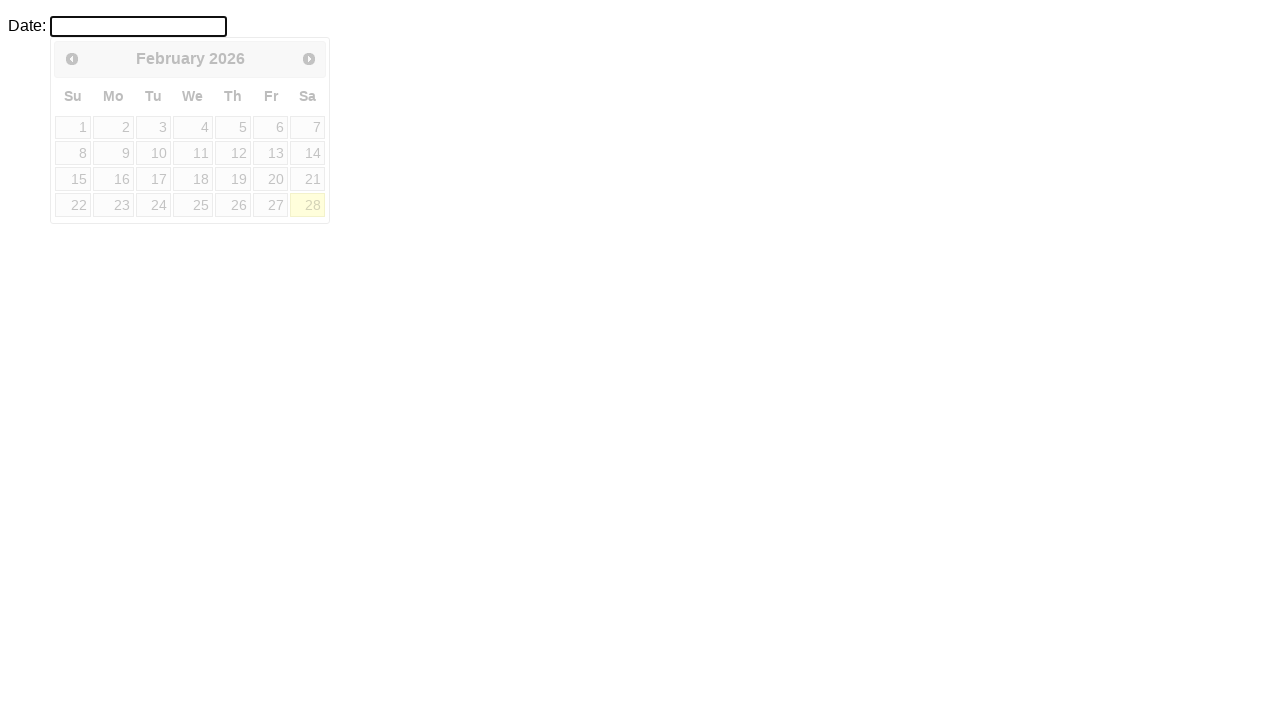

Datepicker calendar opened and month selector is visible
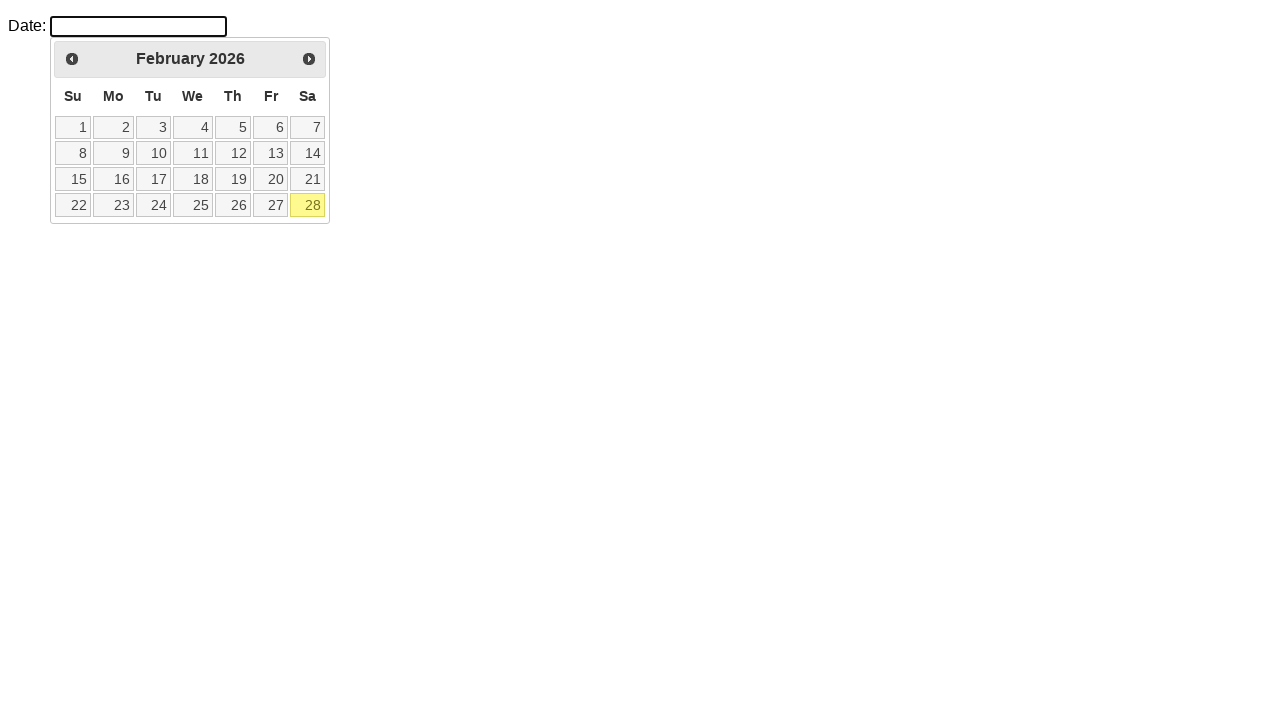

Clicked previous button to navigate back from February 2026 at (72, 59) on a.ui-datepicker-prev
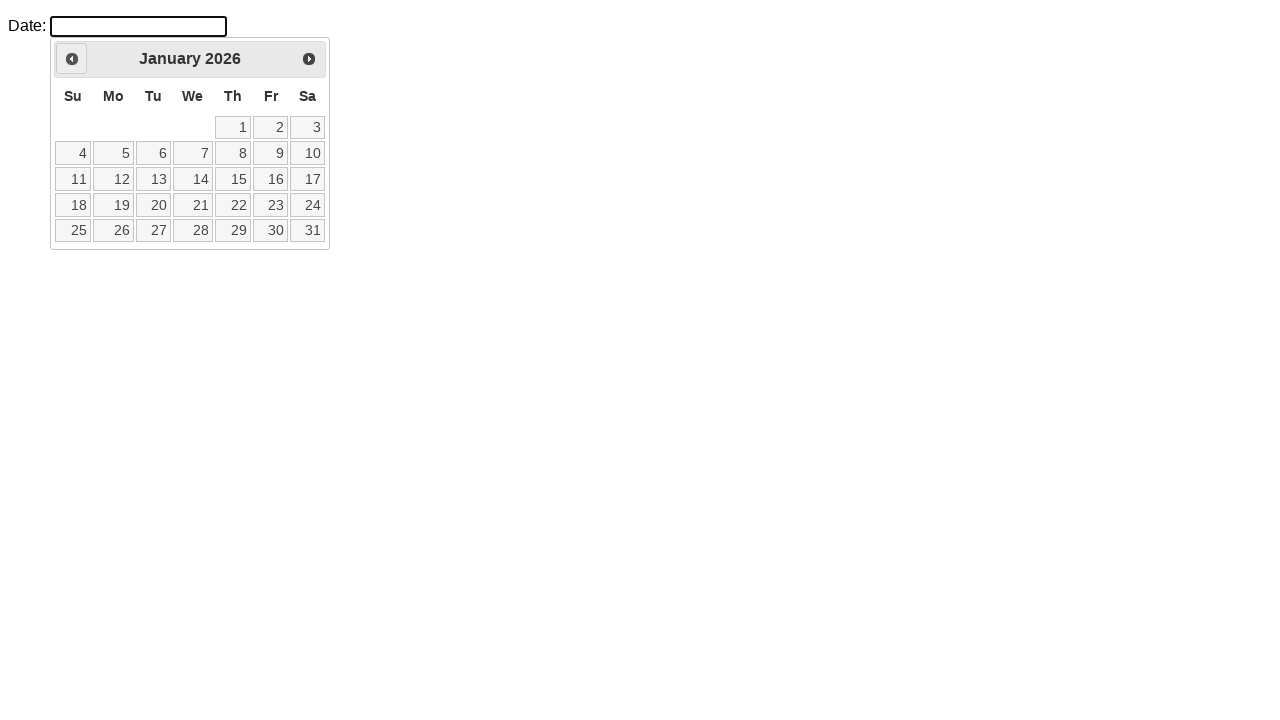

Calendar updated after navigation
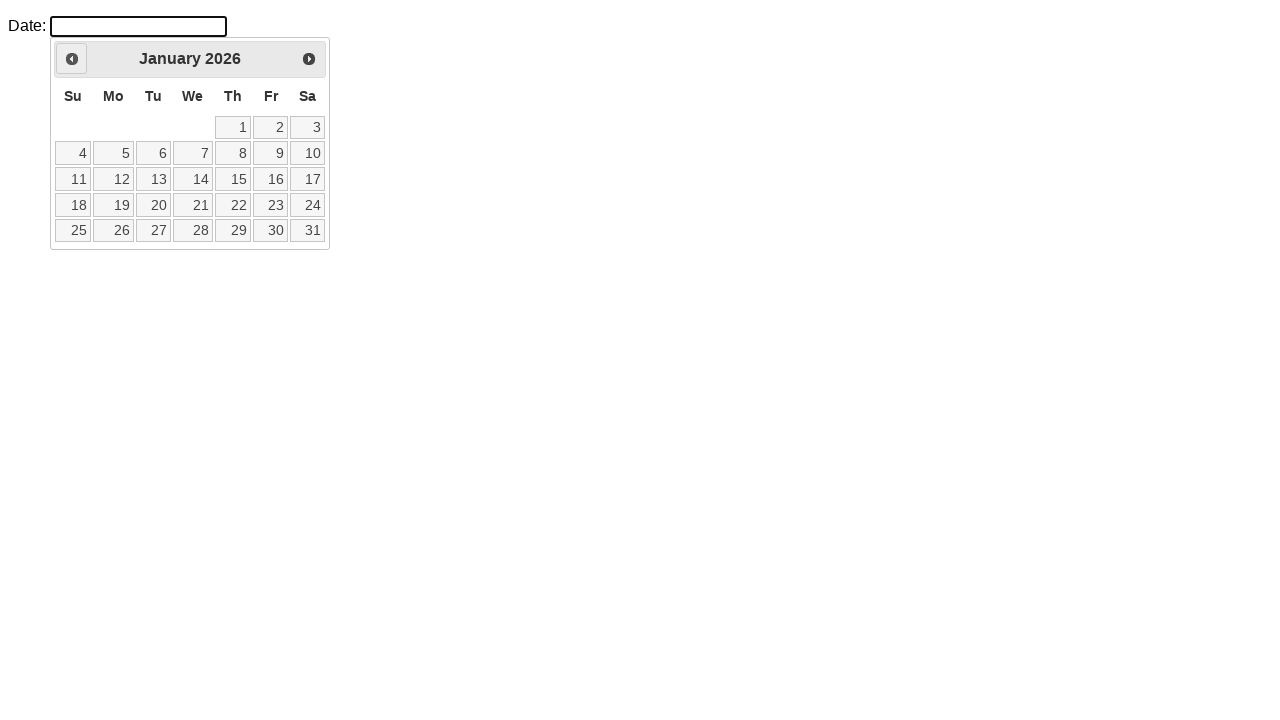

Clicked previous button to navigate back from January 2026 at (72, 59) on a.ui-datepicker-prev
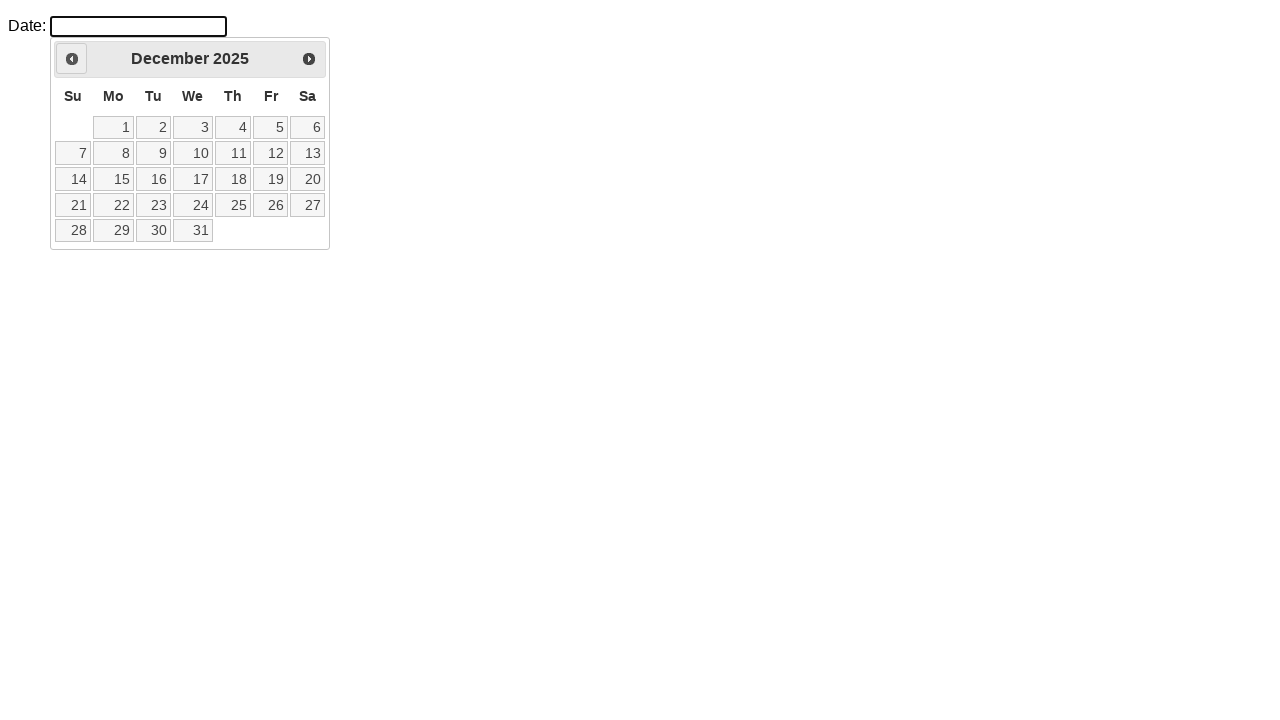

Calendar updated after navigation
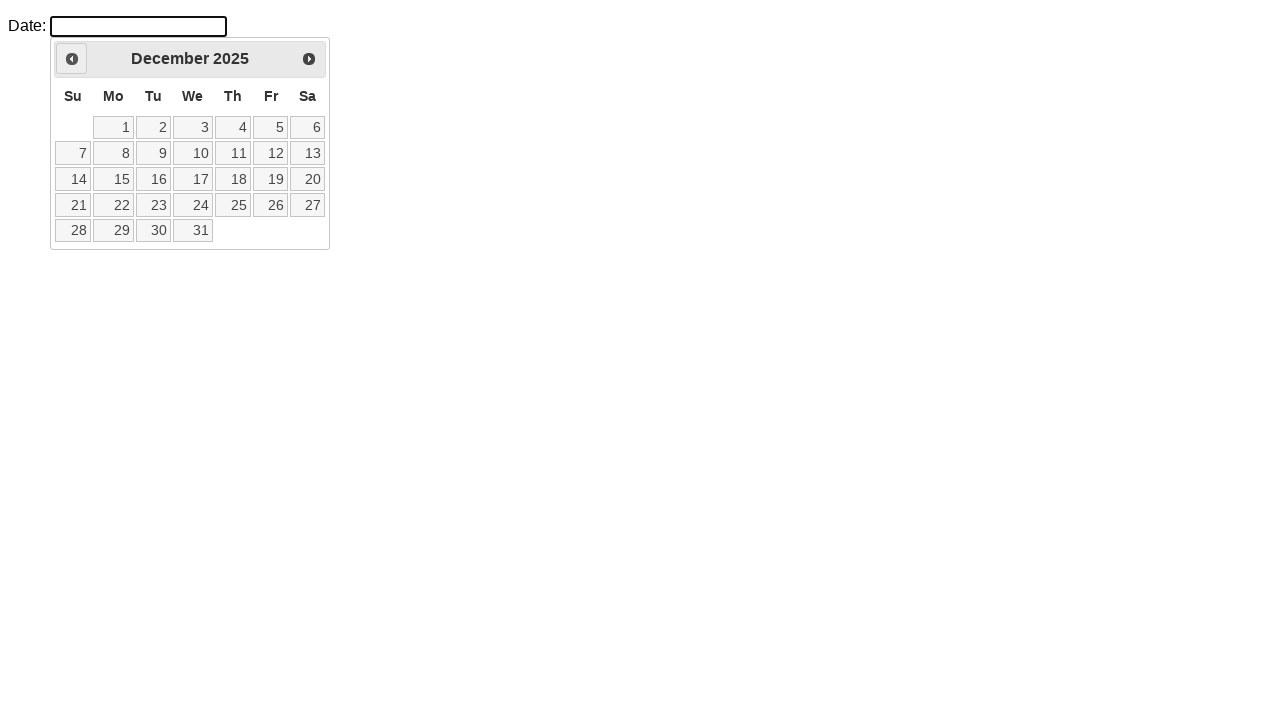

Clicked previous button to navigate back from December 2025 at (72, 59) on a.ui-datepicker-prev
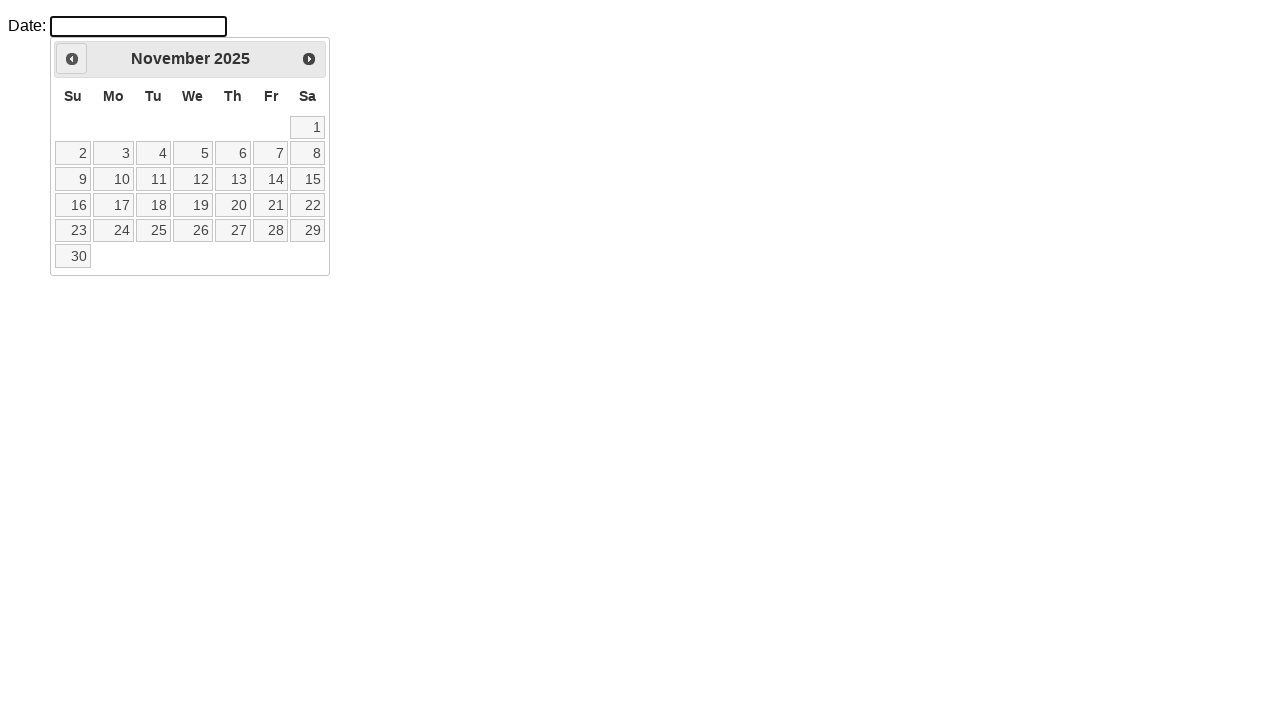

Calendar updated after navigation
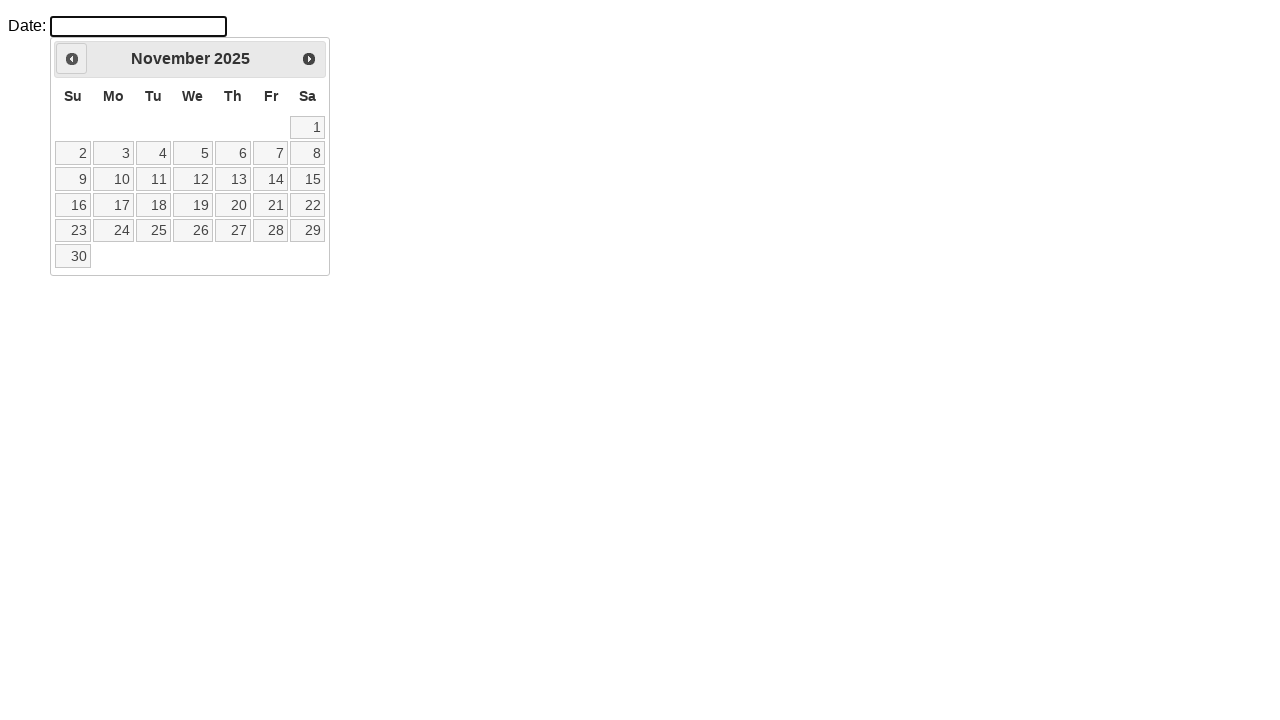

Clicked previous button to navigate back from November 2025 at (72, 59) on a.ui-datepicker-prev
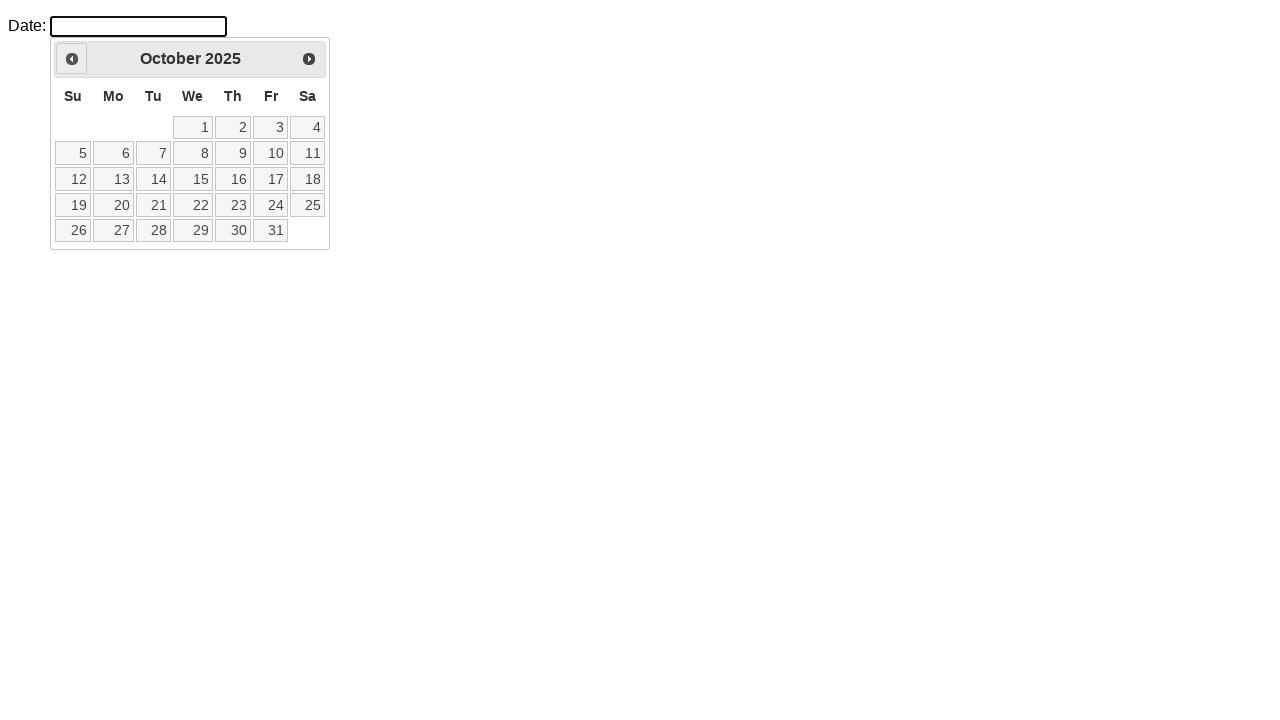

Calendar updated after navigation
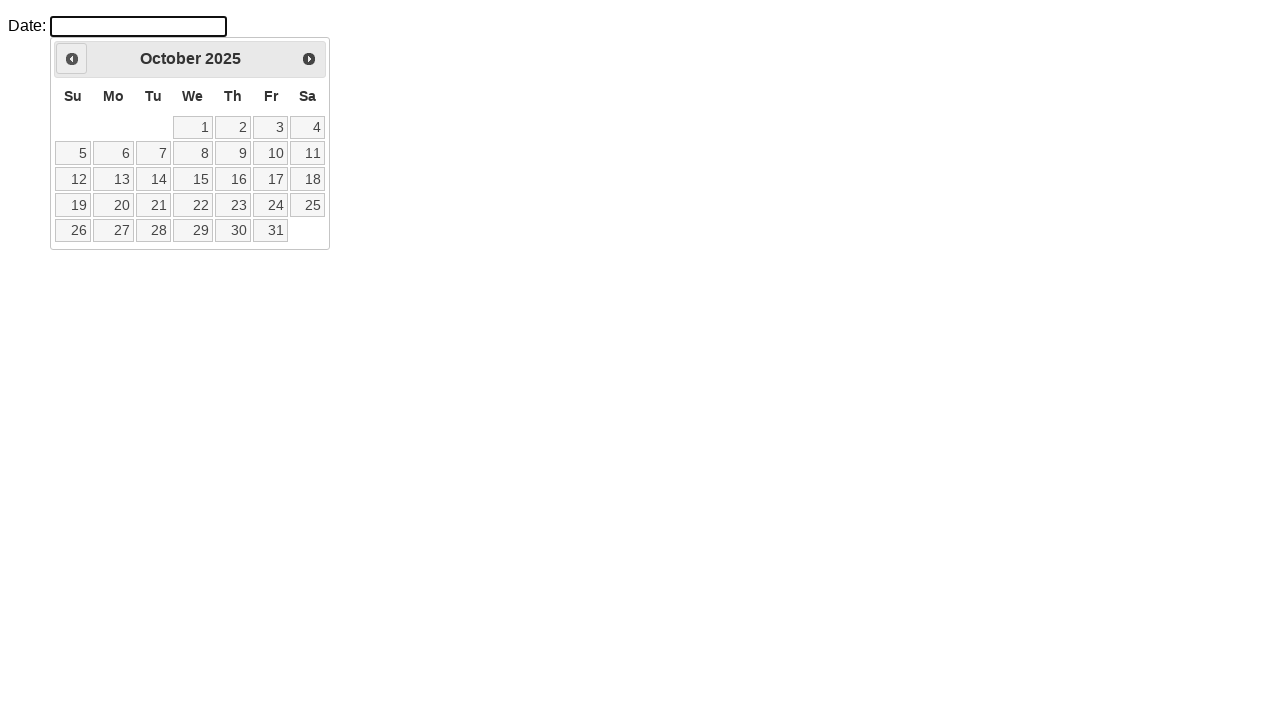

Clicked previous button to navigate back from October 2025 at (72, 59) on a.ui-datepicker-prev
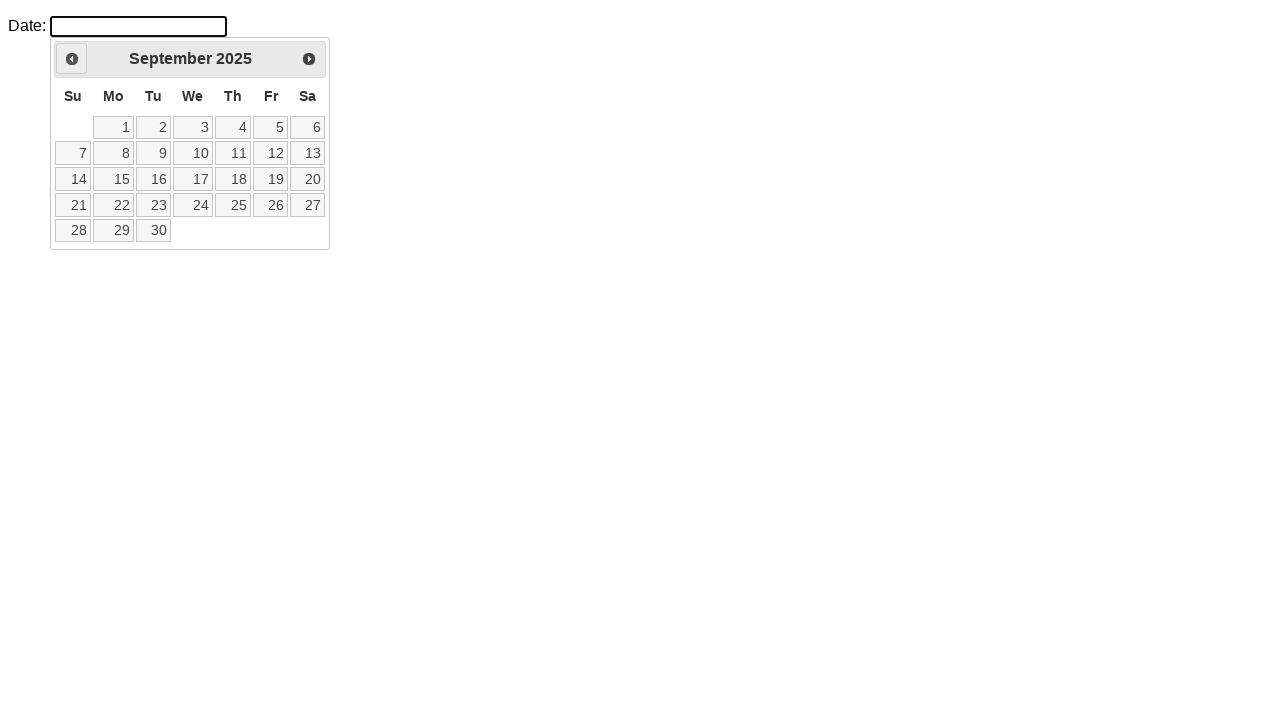

Calendar updated after navigation
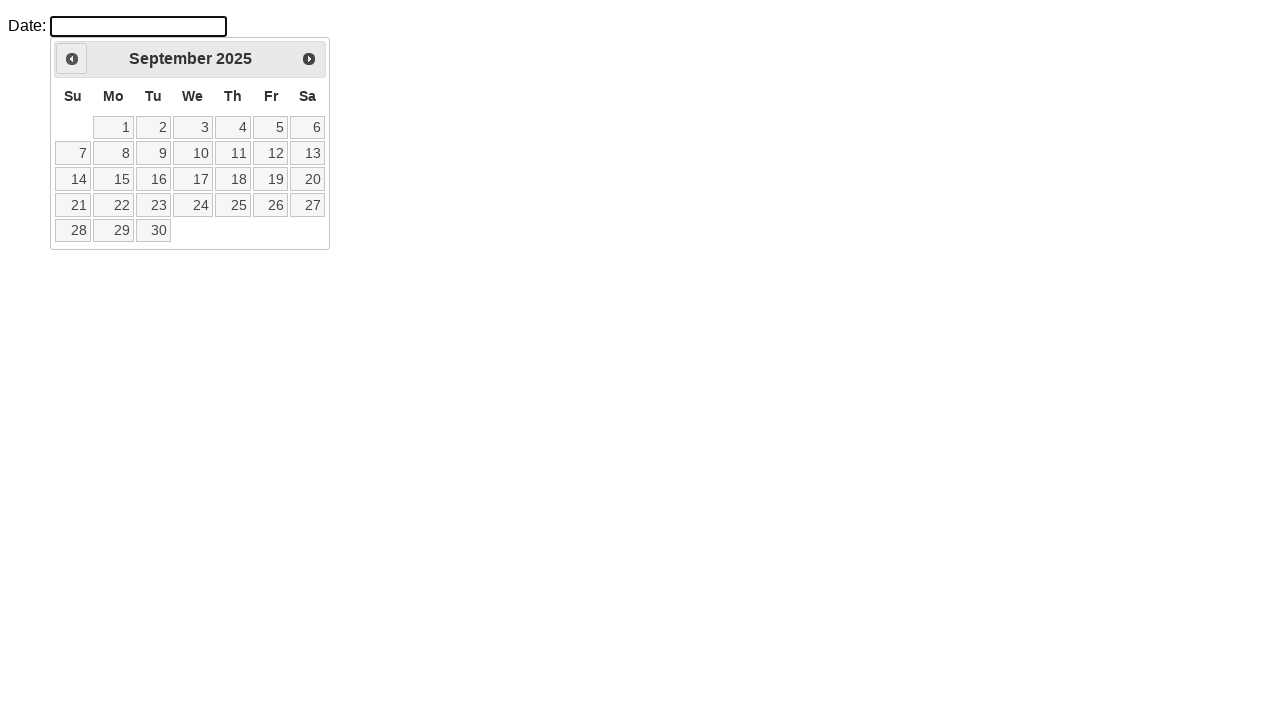

Clicked previous button to navigate back from September 2025 at (72, 59) on a.ui-datepicker-prev
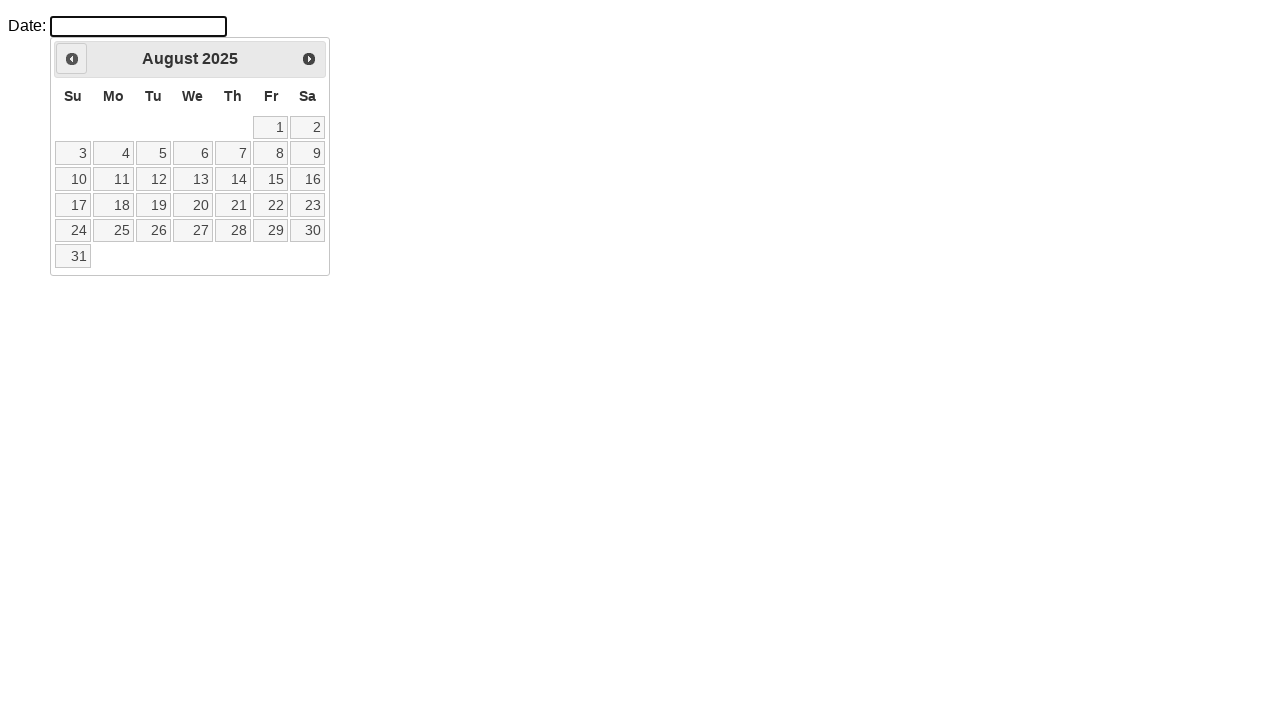

Calendar updated after navigation
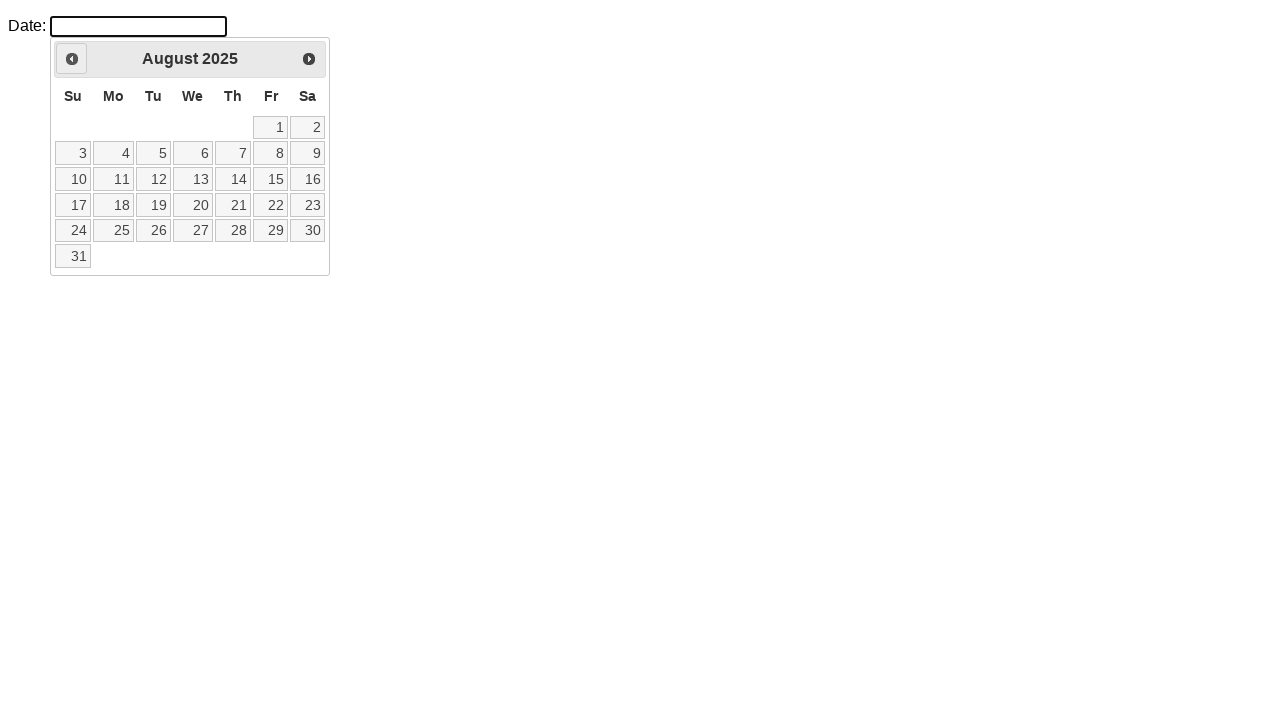

Clicked previous button to navigate back from August 2025 at (72, 59) on a.ui-datepicker-prev
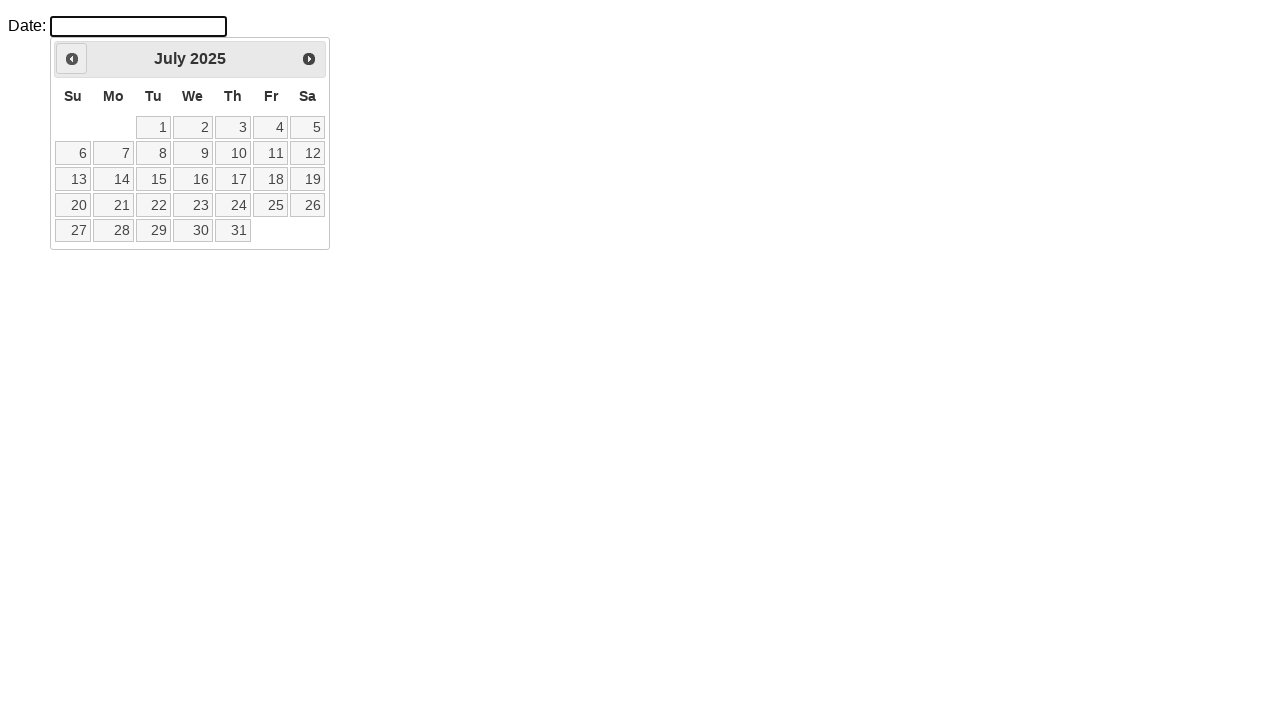

Calendar updated after navigation
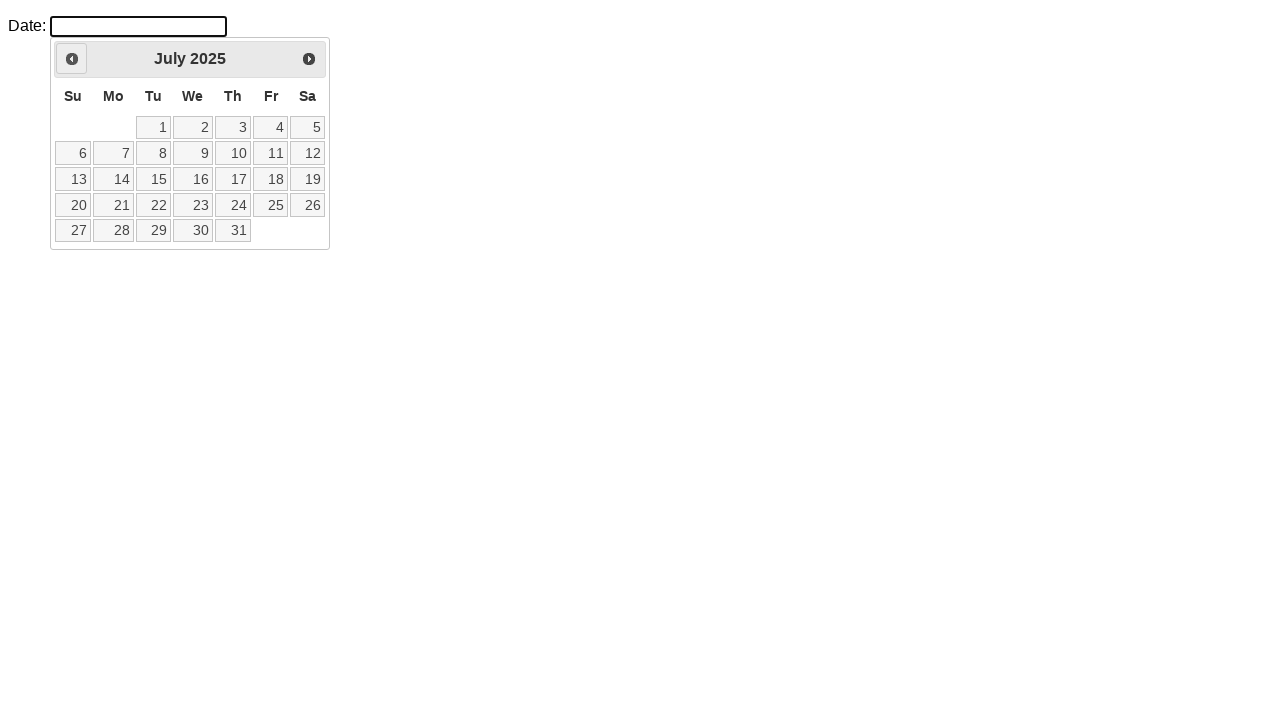

Clicked previous button to navigate back from July 2025 at (72, 59) on a.ui-datepicker-prev
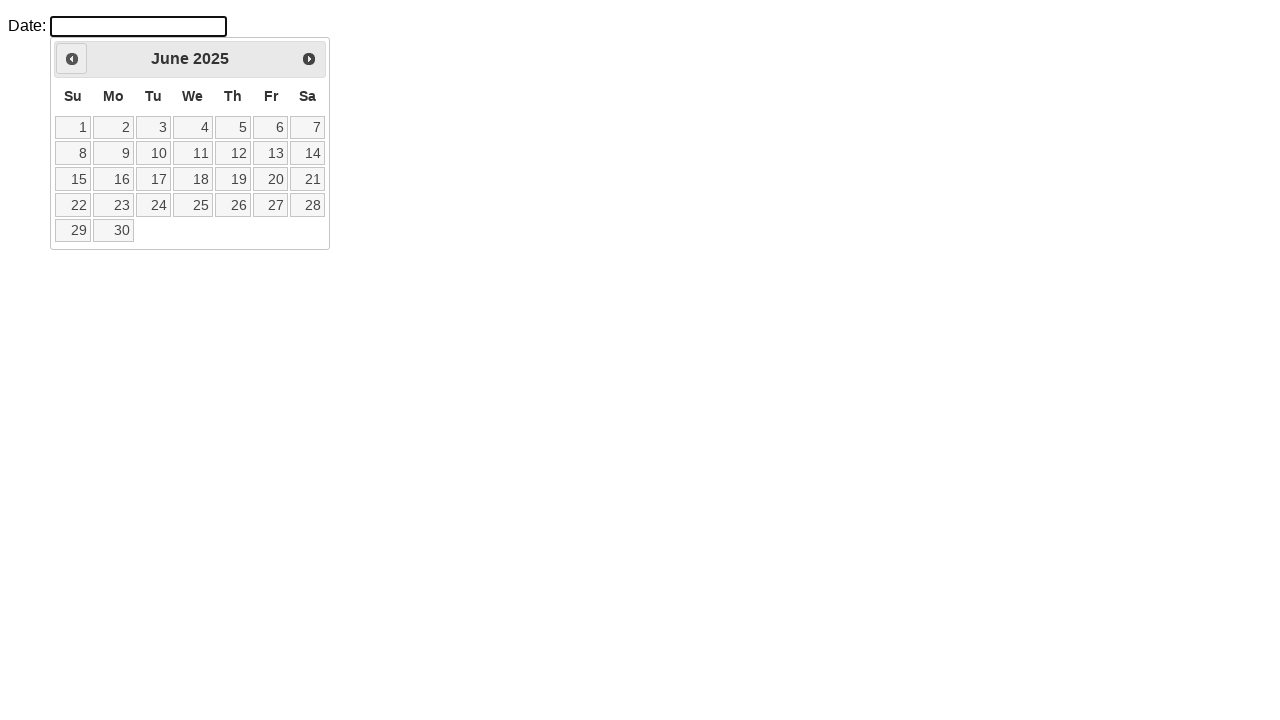

Calendar updated after navigation
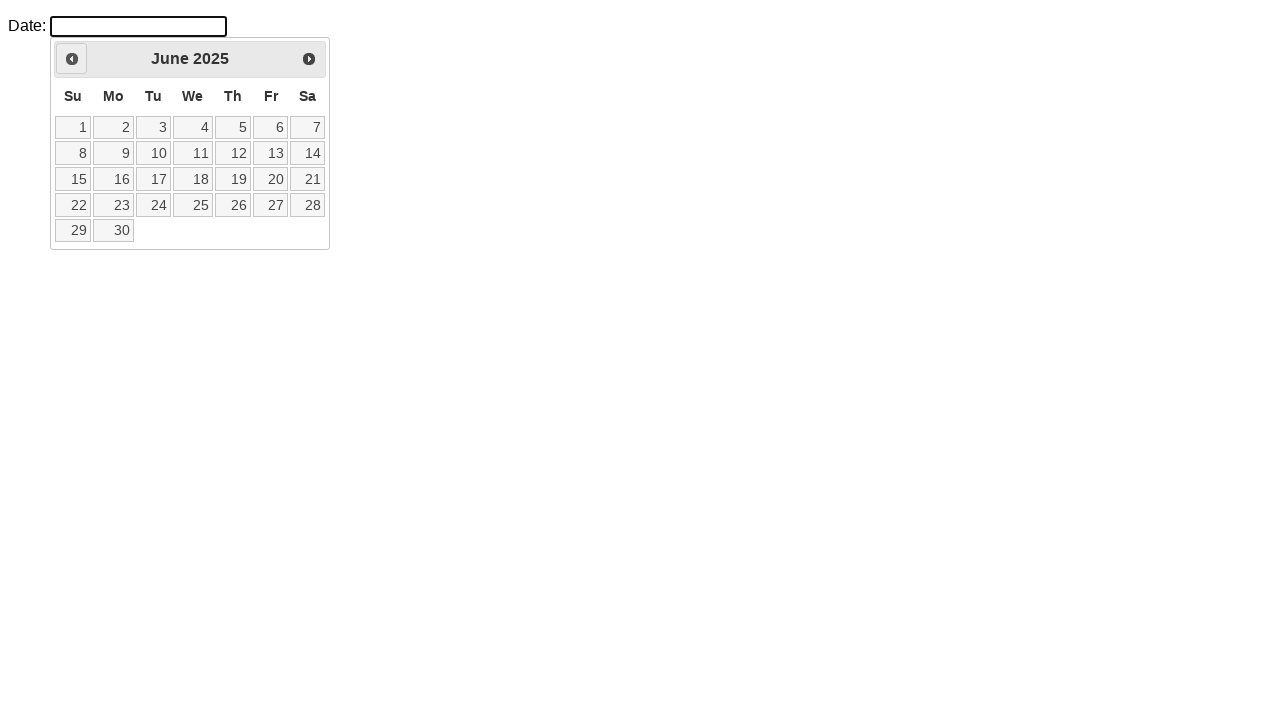

Clicked previous button to navigate back from June 2025 at (72, 59) on a.ui-datepicker-prev
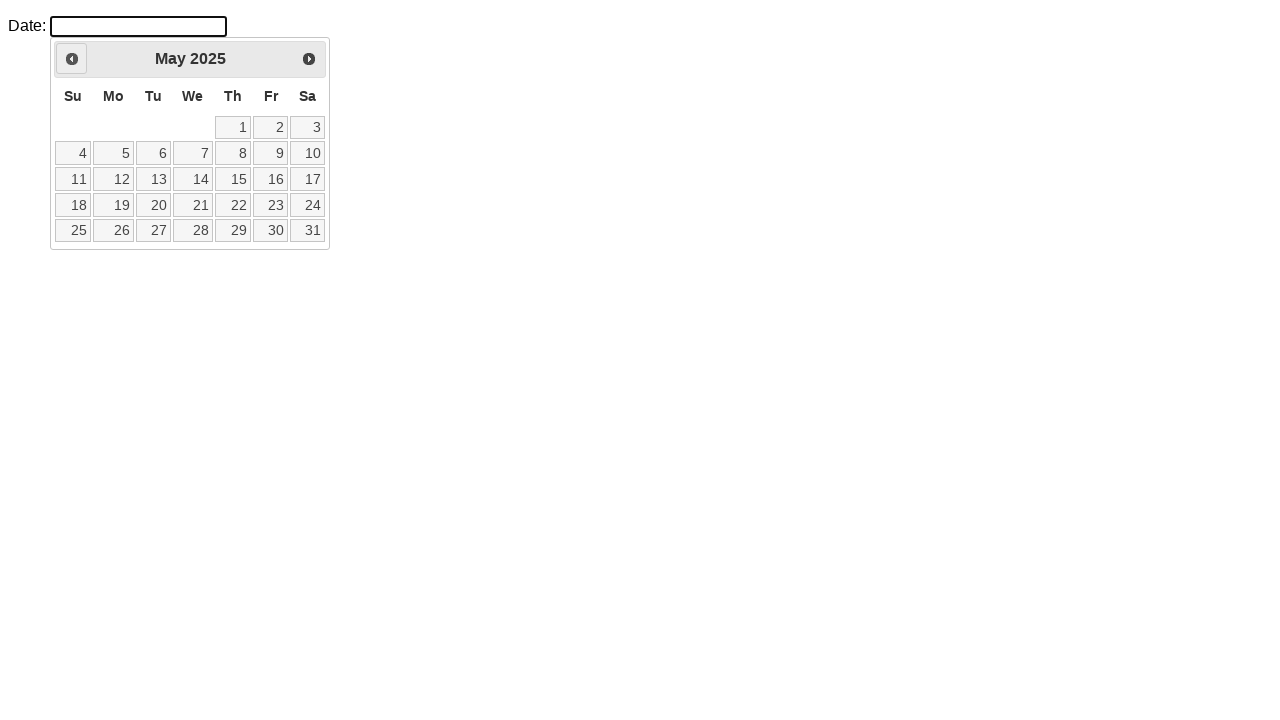

Calendar updated after navigation
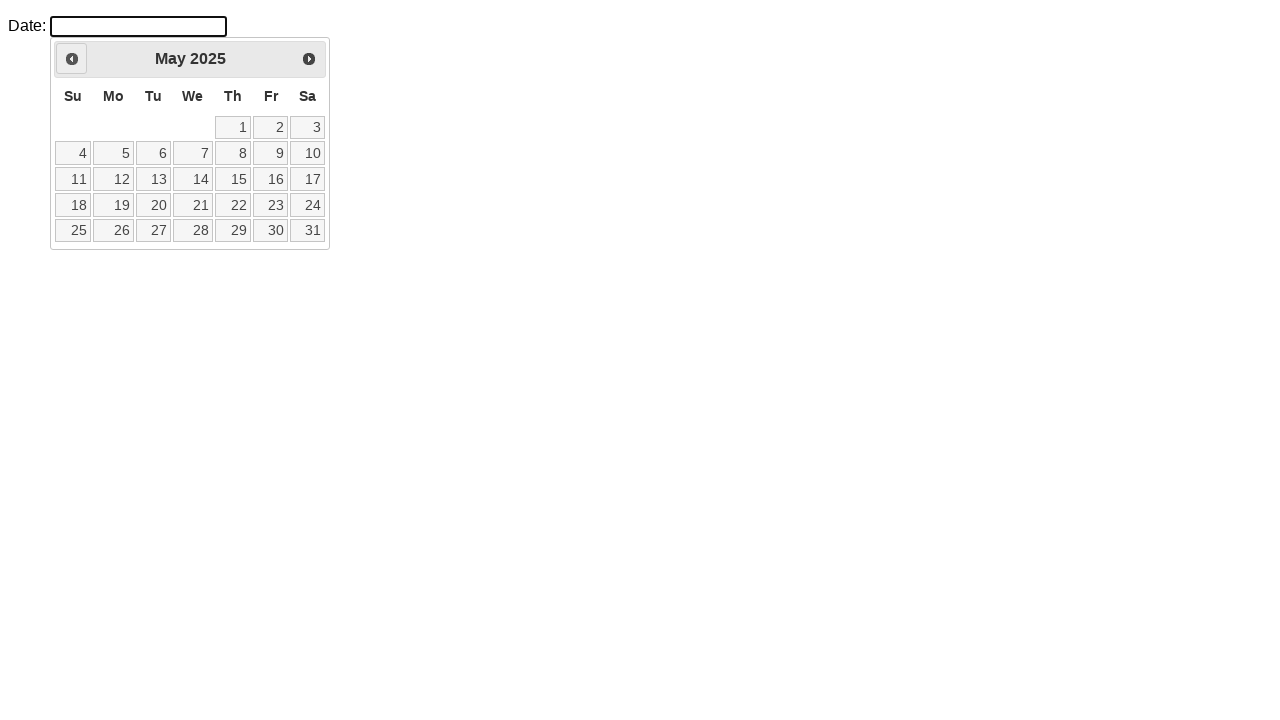

Clicked previous button to navigate back from May 2025 at (72, 59) on a.ui-datepicker-prev
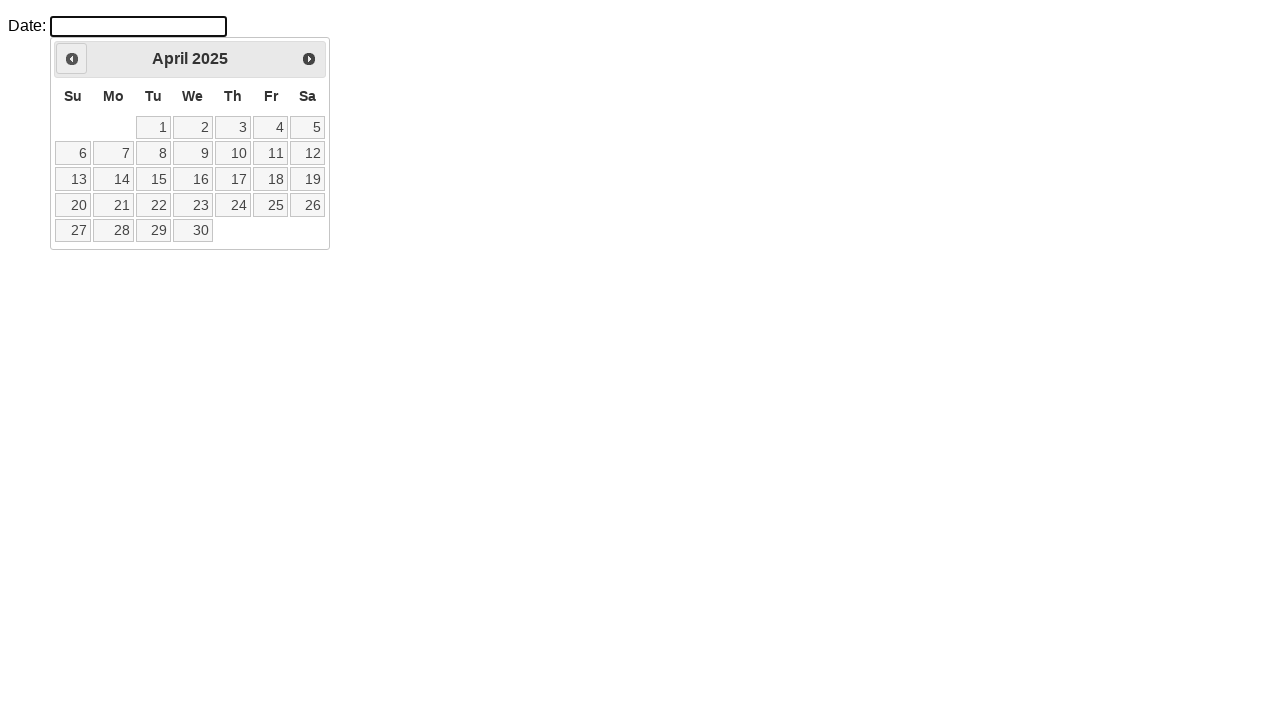

Calendar updated after navigation
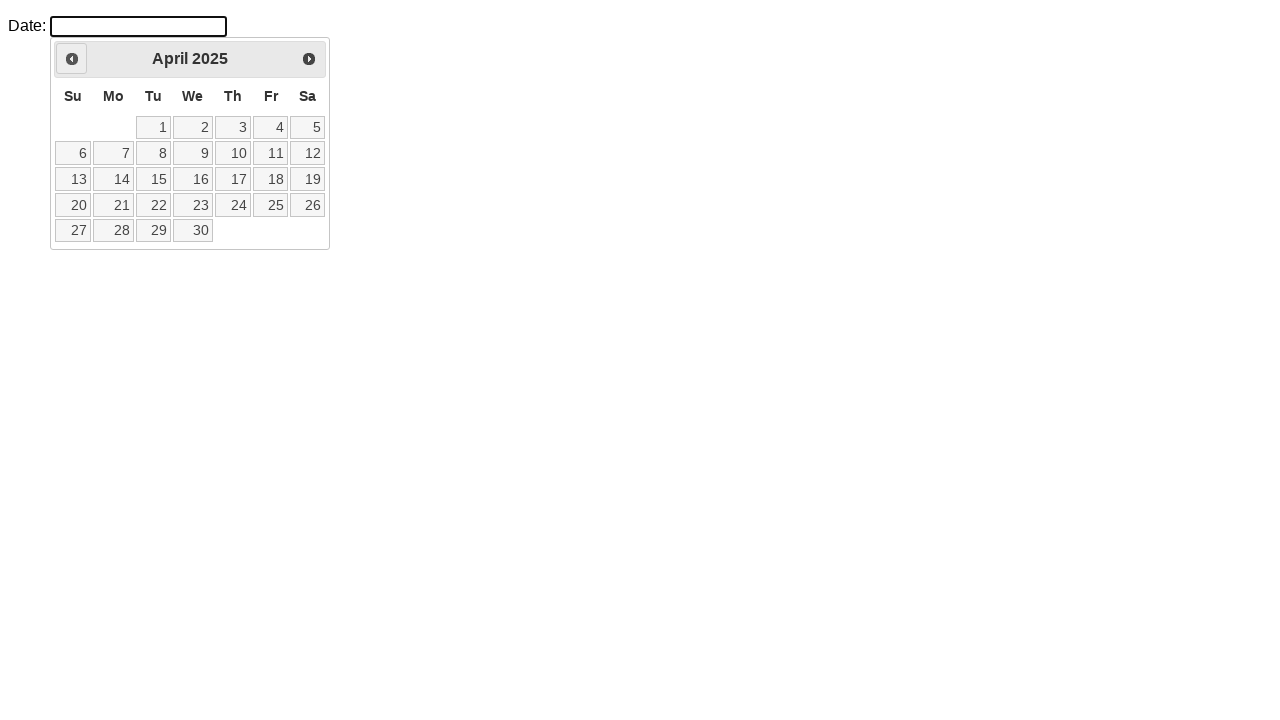

Clicked previous button to navigate back from April 2025 at (72, 59) on a.ui-datepicker-prev
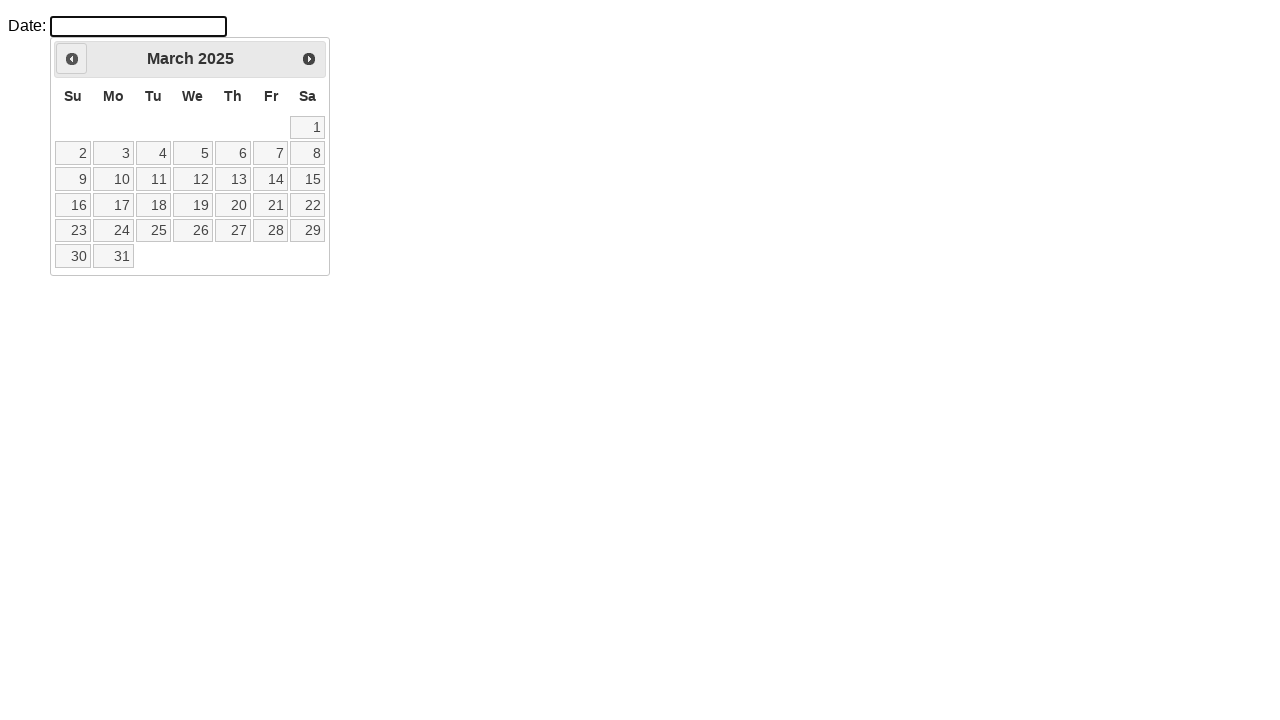

Calendar updated after navigation
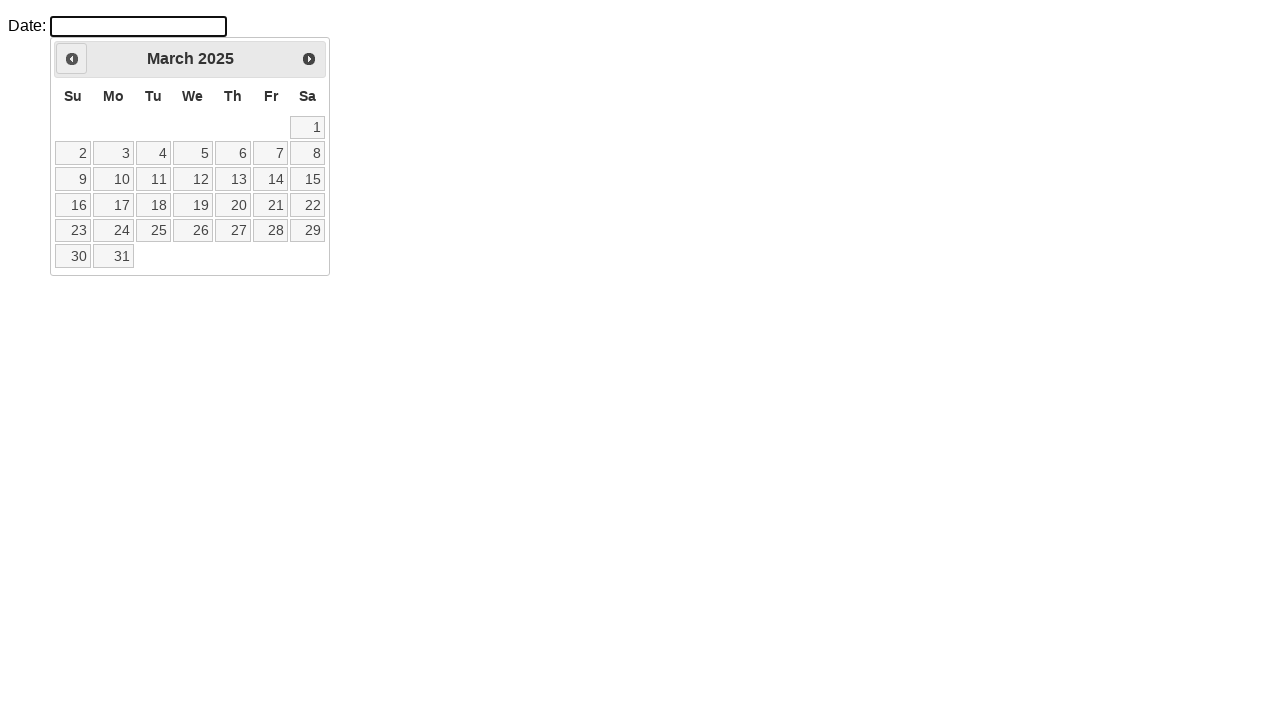

Clicked previous button to navigate back from March 2025 at (72, 59) on a.ui-datepicker-prev
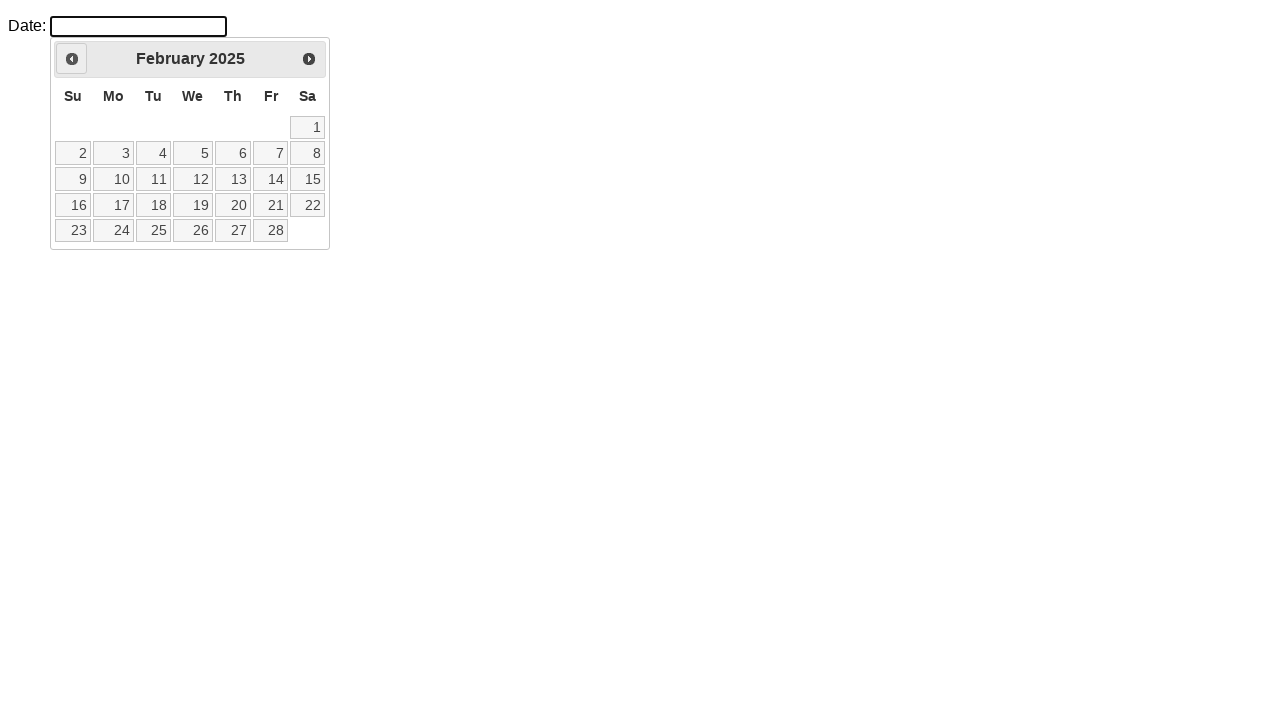

Calendar updated after navigation
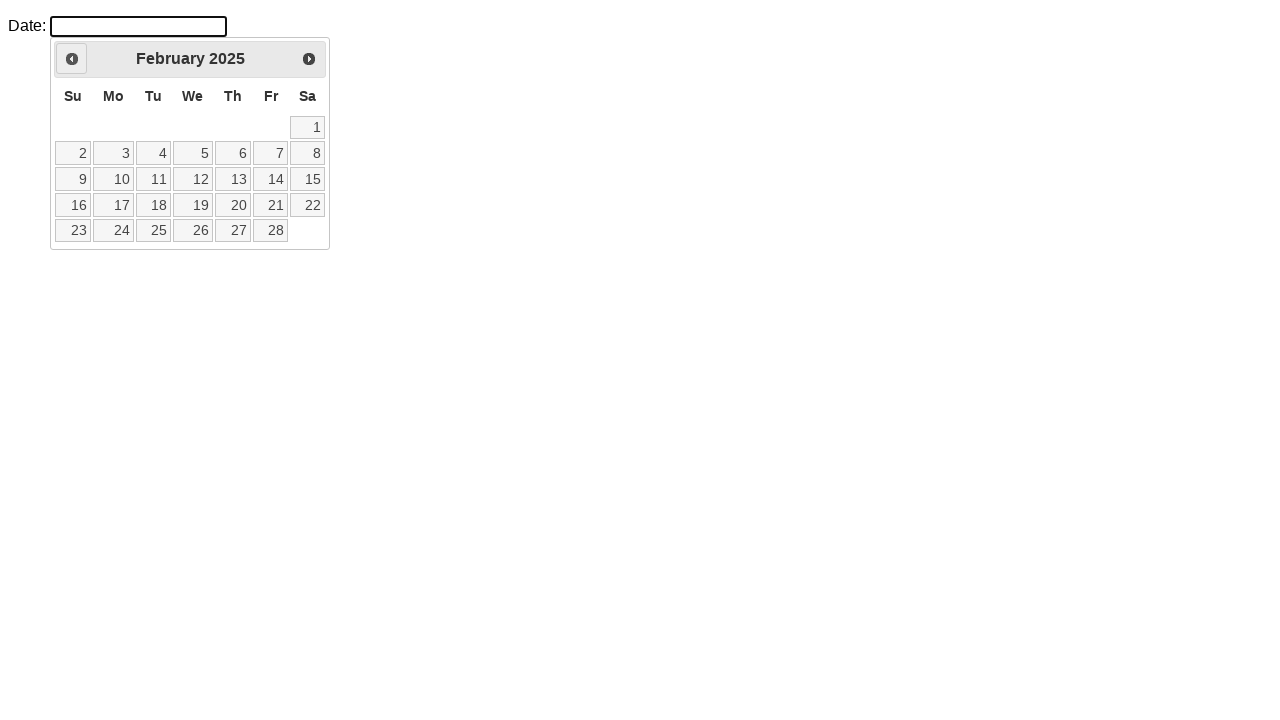

Clicked previous button to navigate back from February 2025 at (72, 59) on a.ui-datepicker-prev
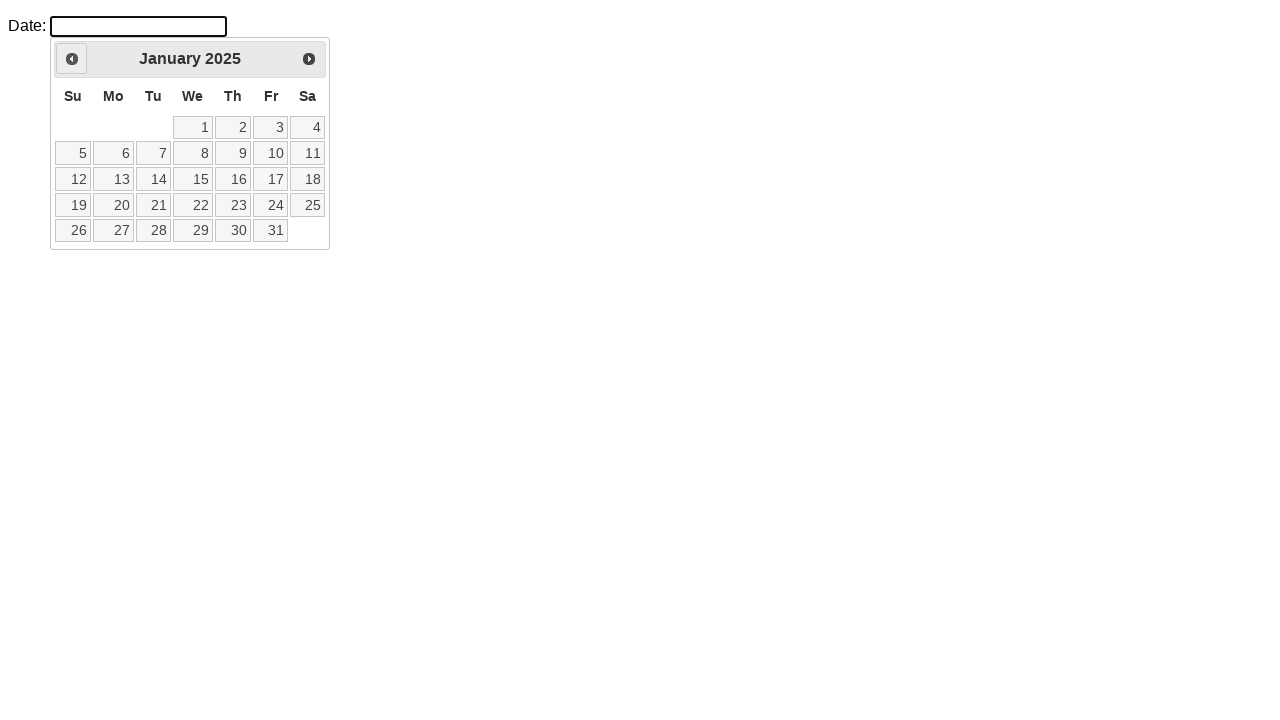

Calendar updated after navigation
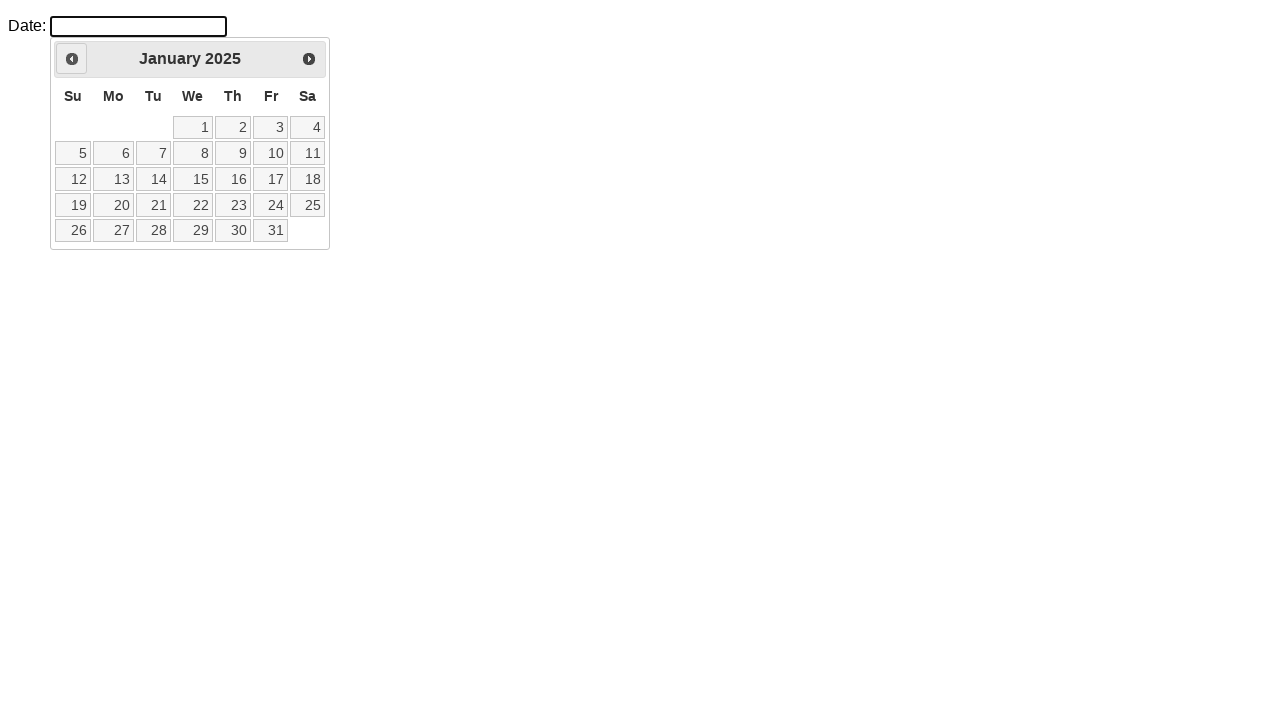

Clicked previous button to navigate back from January 2025 at (72, 59) on a.ui-datepicker-prev
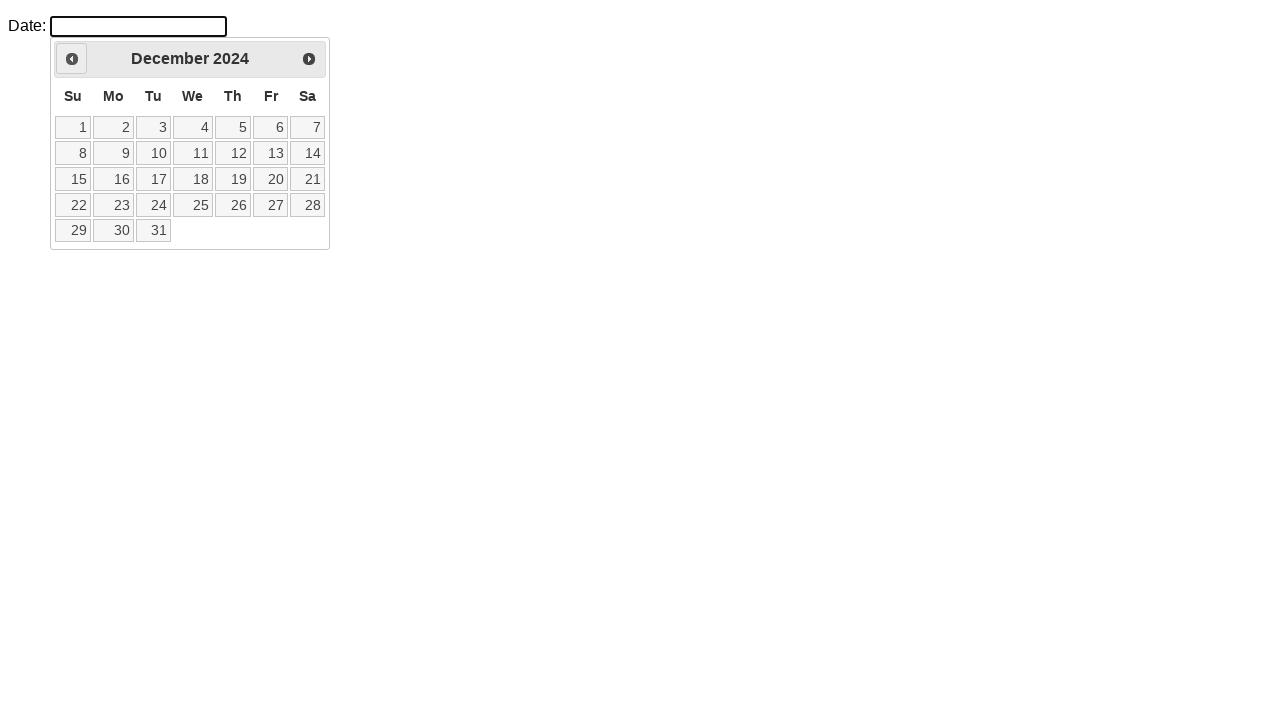

Calendar updated after navigation
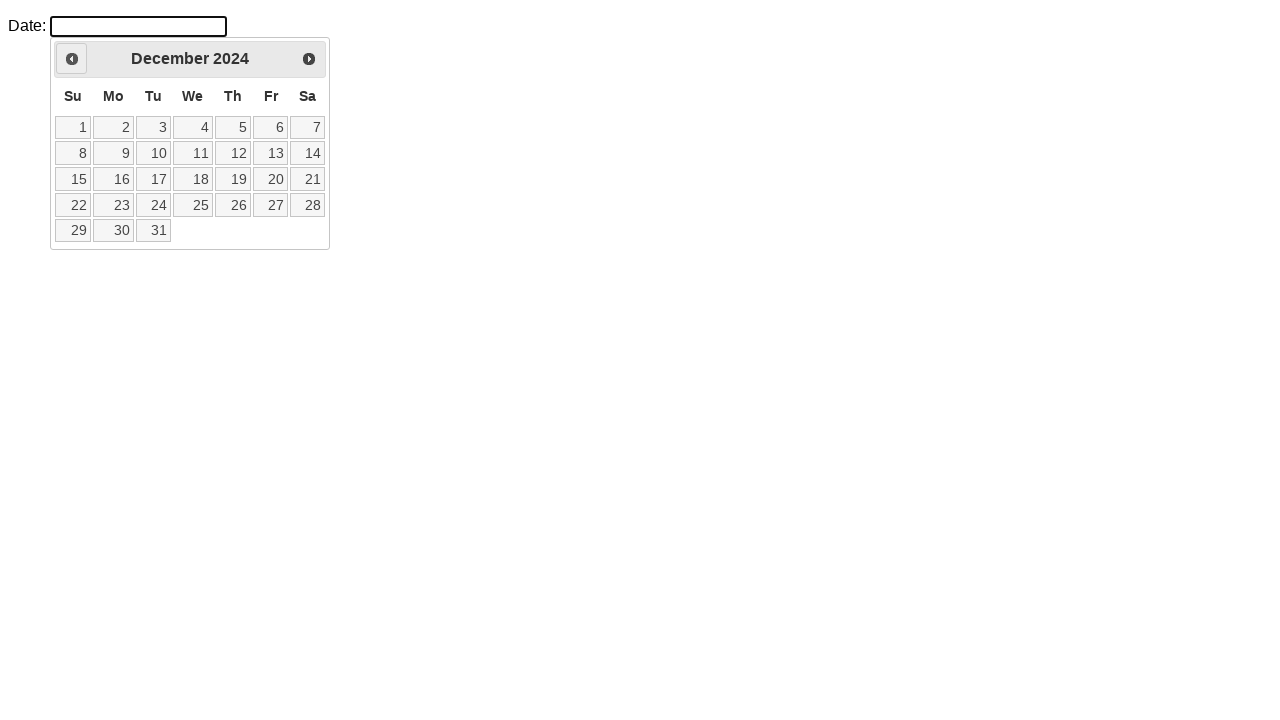

Clicked previous button to navigate back from December 2024 at (72, 59) on a.ui-datepicker-prev
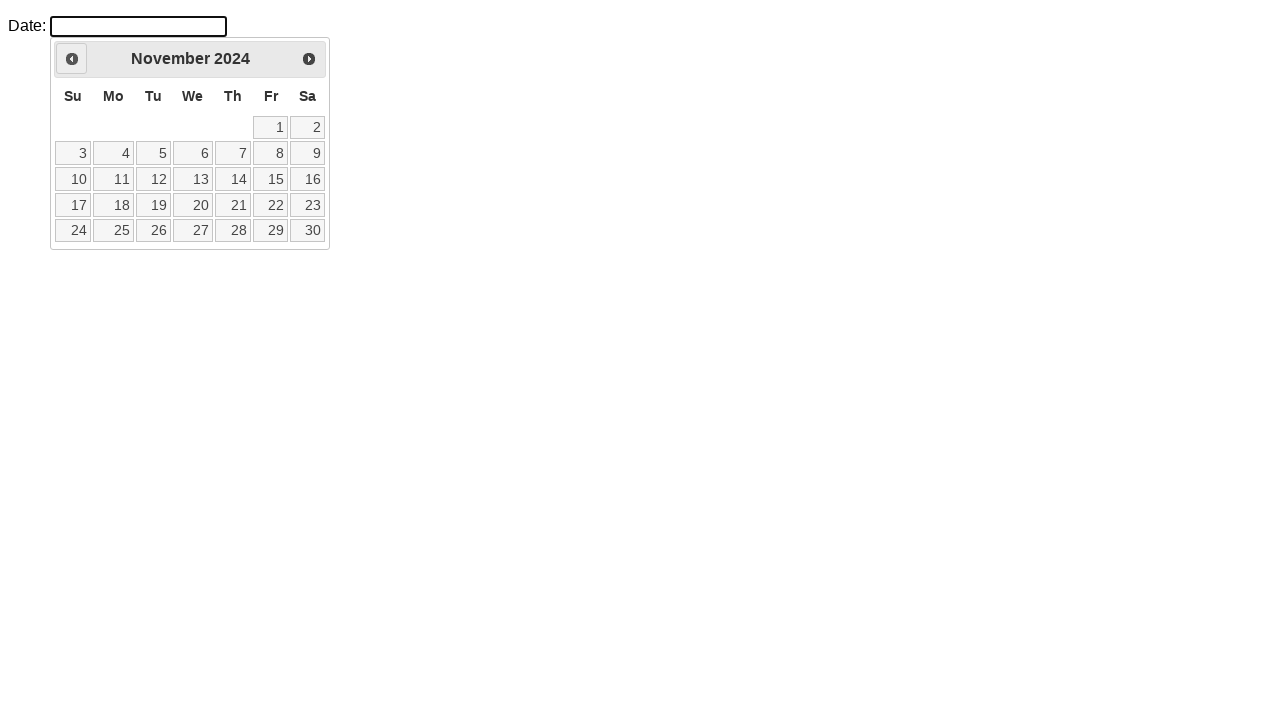

Calendar updated after navigation
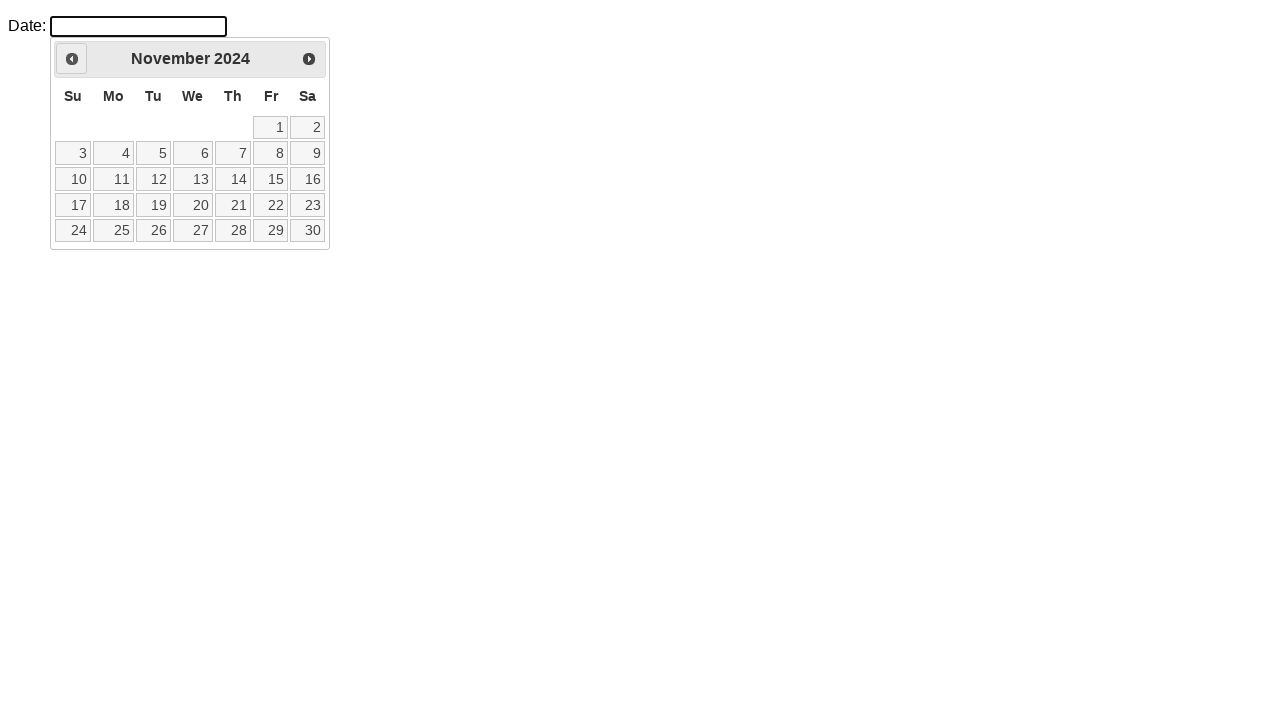

Clicked previous button to navigate back from November 2024 at (72, 59) on a.ui-datepicker-prev
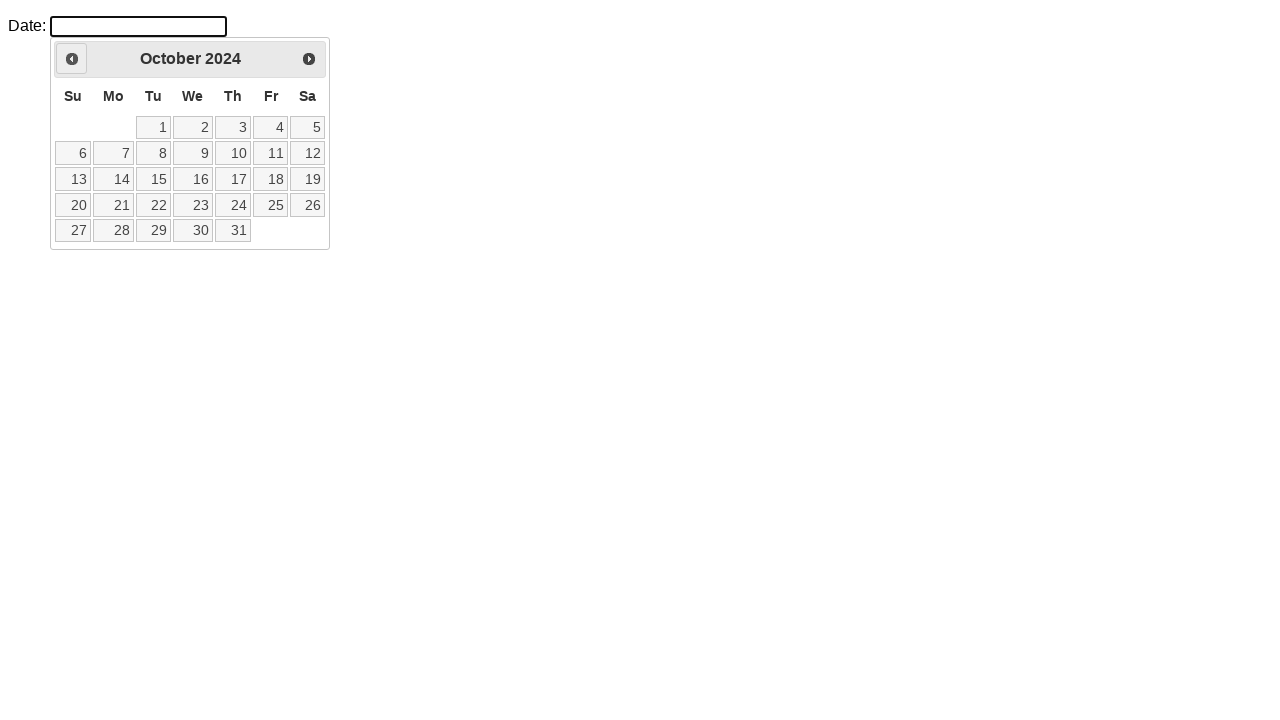

Calendar updated after navigation
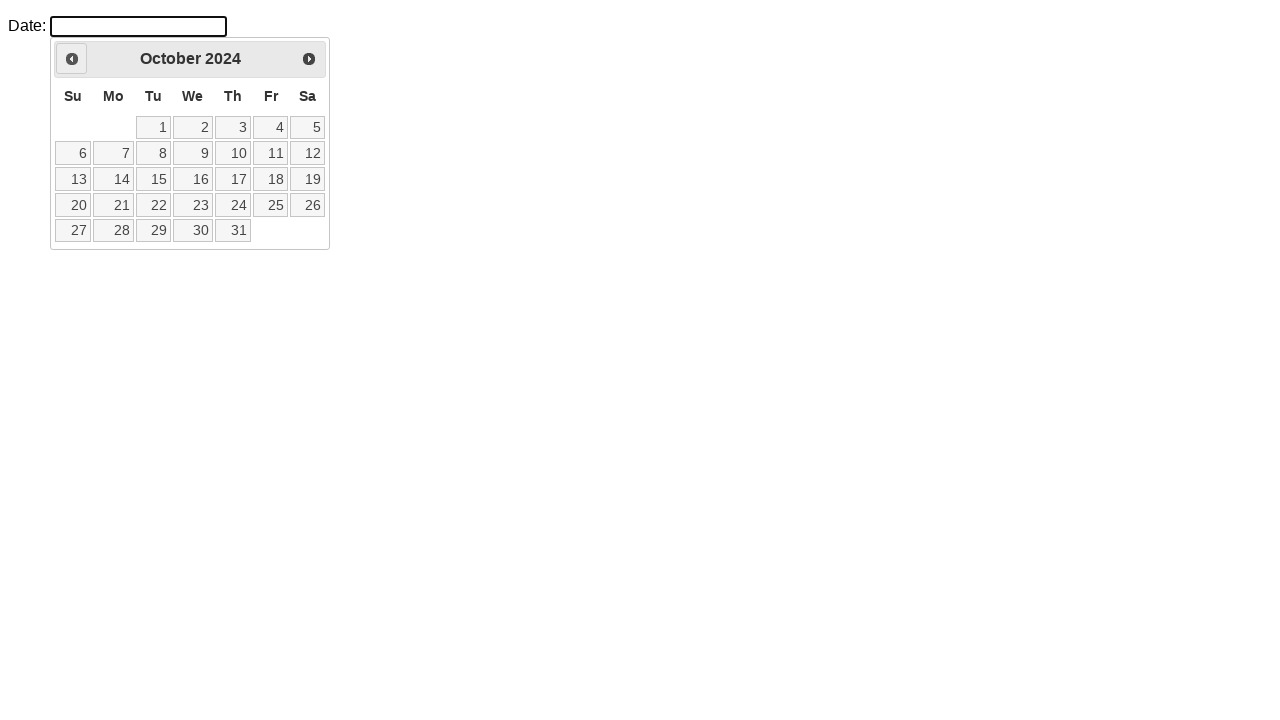

Clicked previous button to navigate back from October 2024 at (72, 59) on a.ui-datepicker-prev
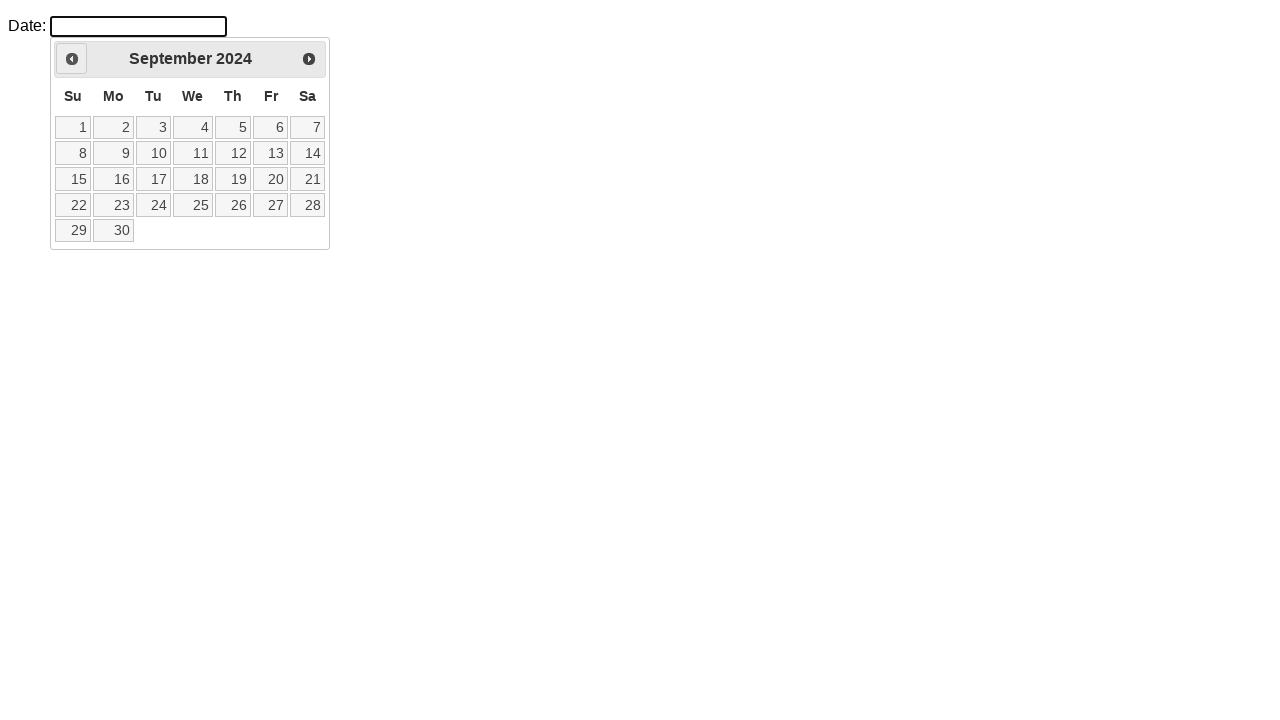

Calendar updated after navigation
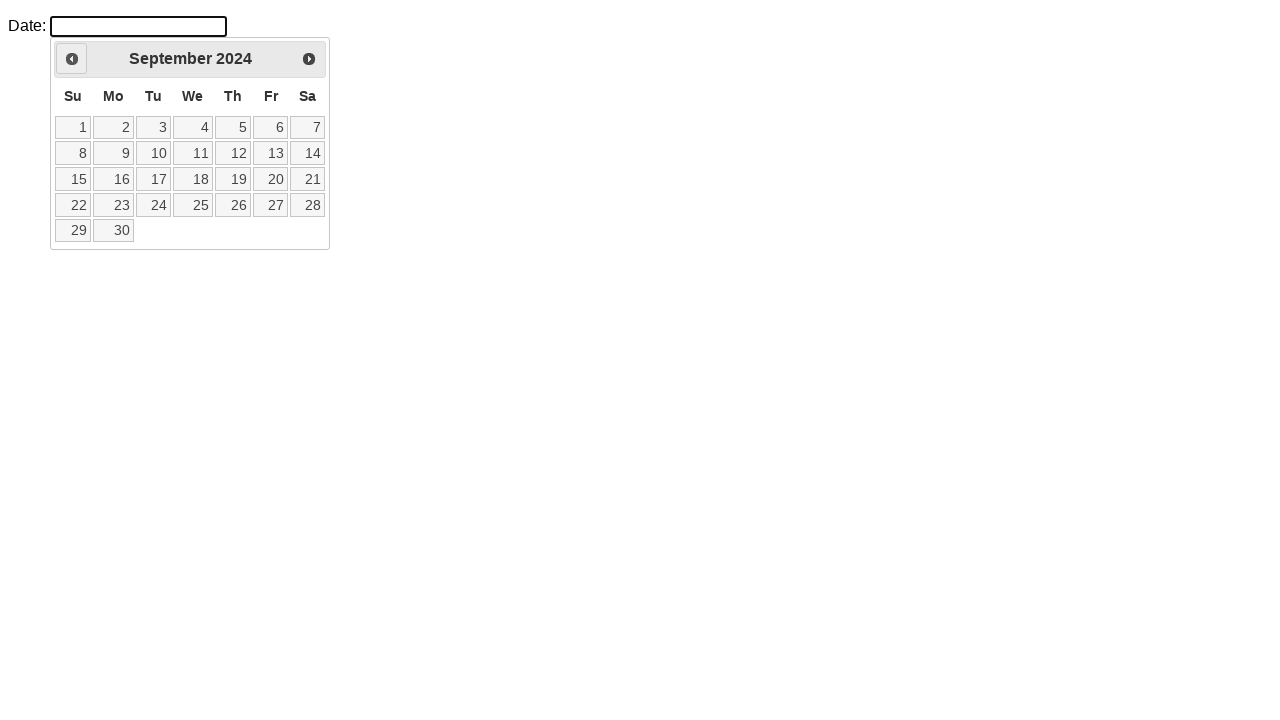

Clicked previous button to navigate back from September 2024 at (72, 59) on a.ui-datepicker-prev
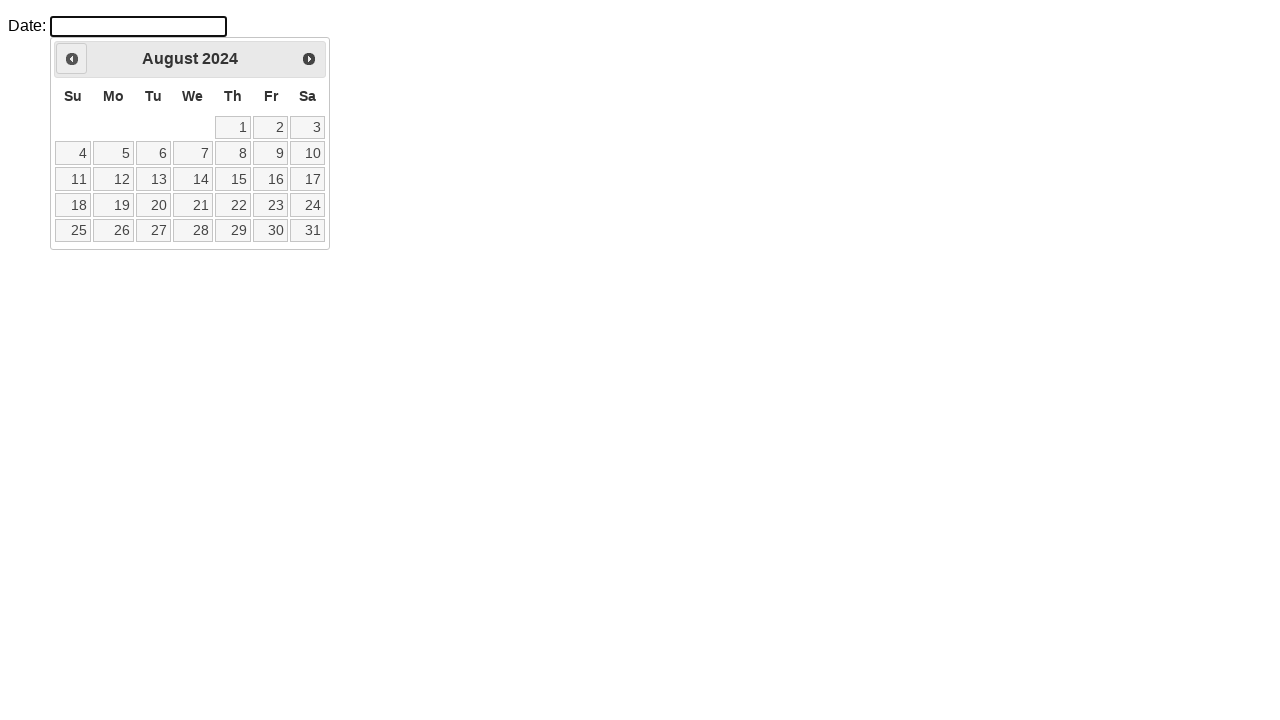

Calendar updated after navigation
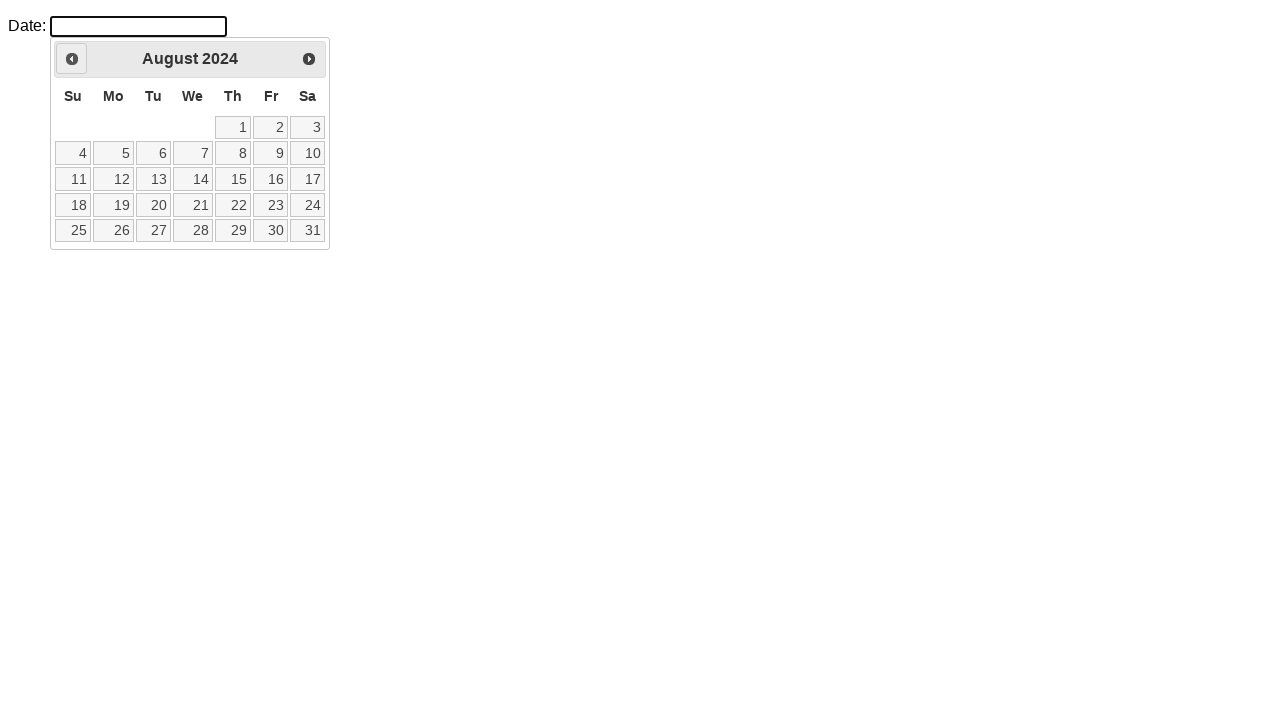

Clicked previous button to navigate back from August 2024 at (72, 59) on a.ui-datepicker-prev
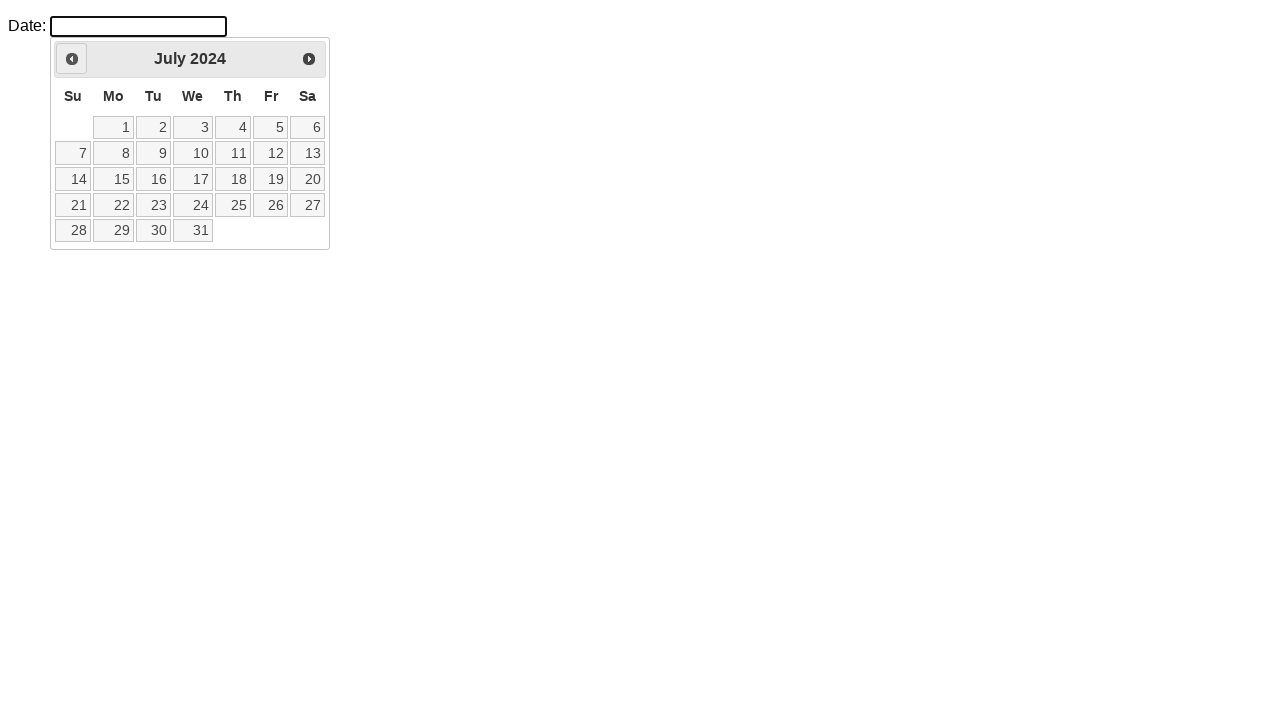

Calendar updated after navigation
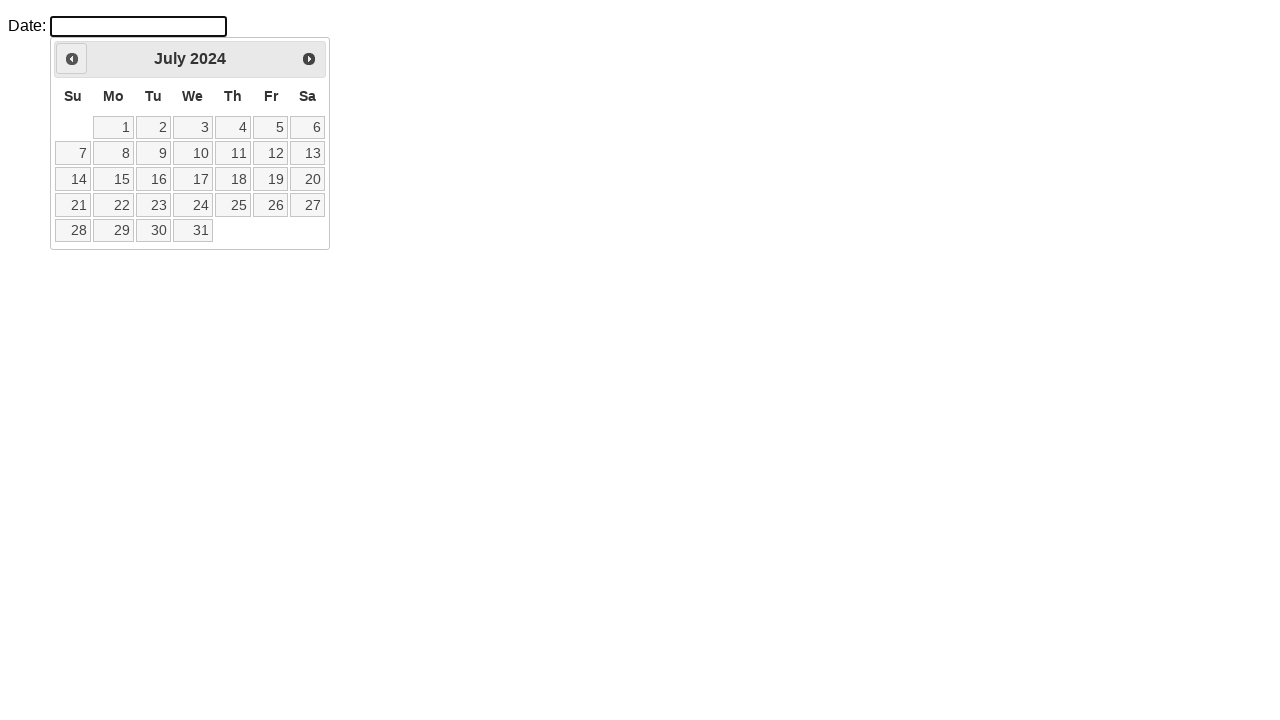

Clicked previous button to navigate back from July 2024 at (72, 59) on a.ui-datepicker-prev
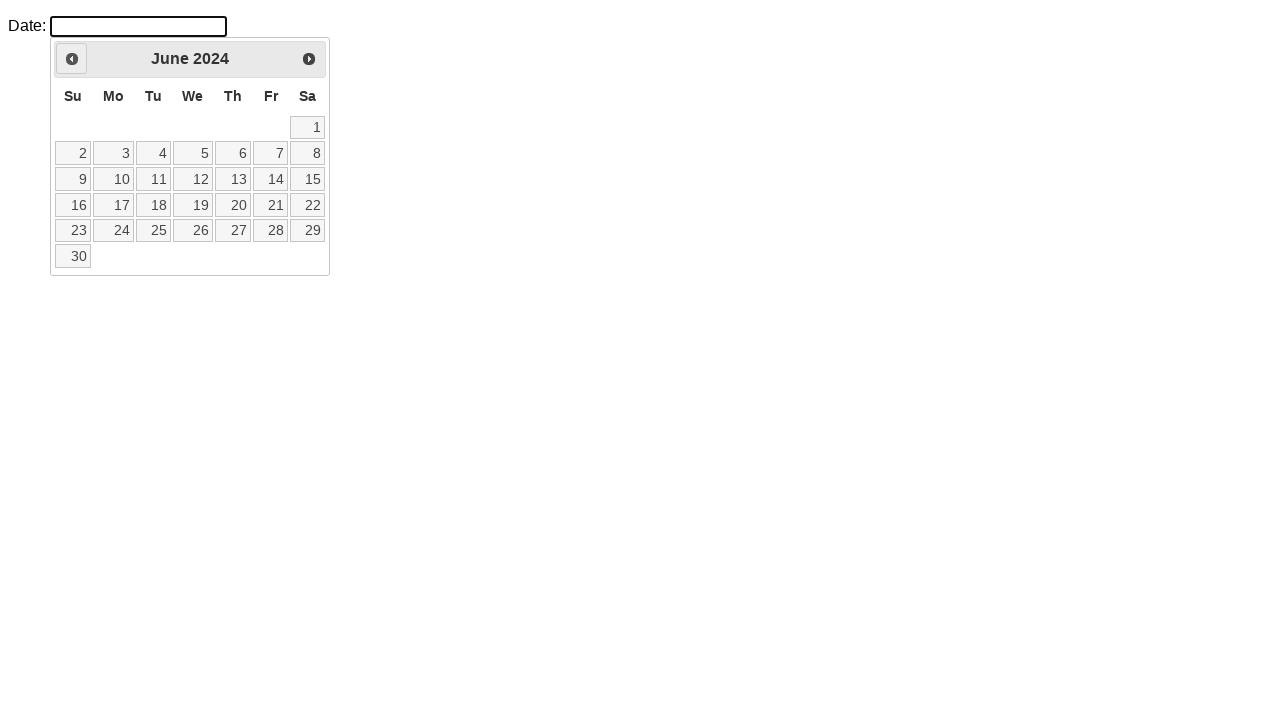

Calendar updated after navigation
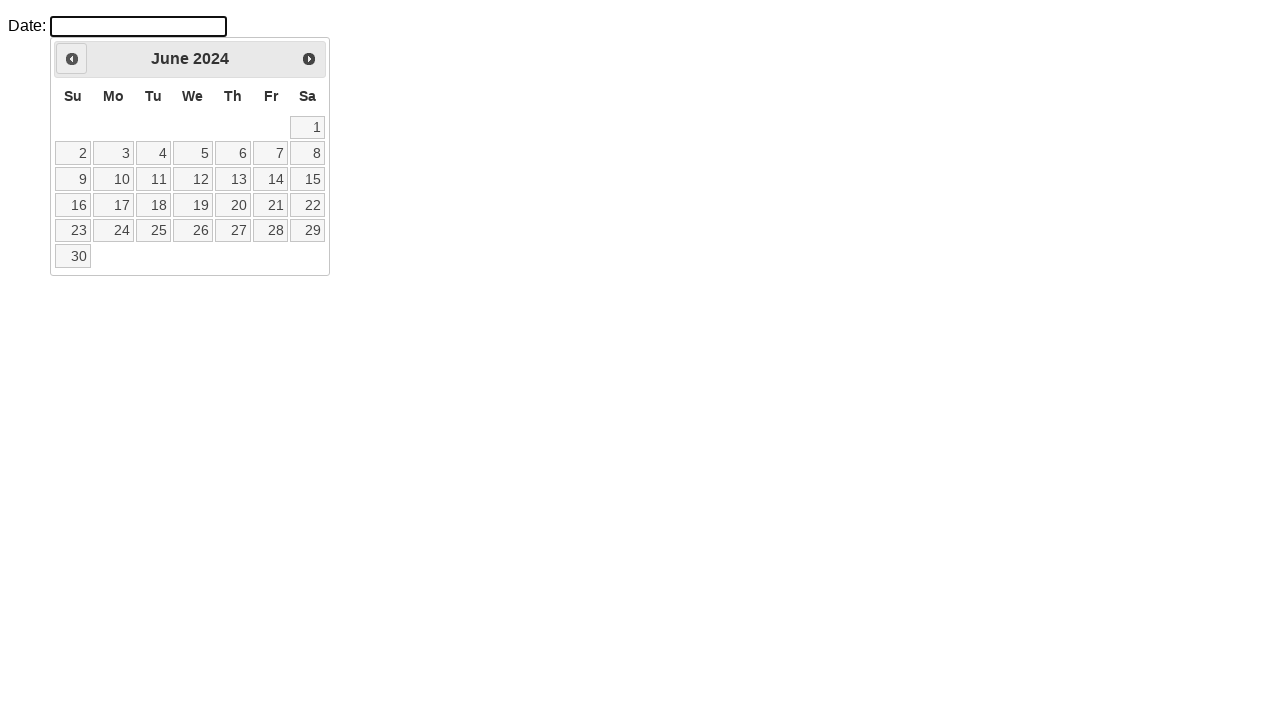

Clicked previous button to navigate back from June 2024 at (72, 59) on a.ui-datepicker-prev
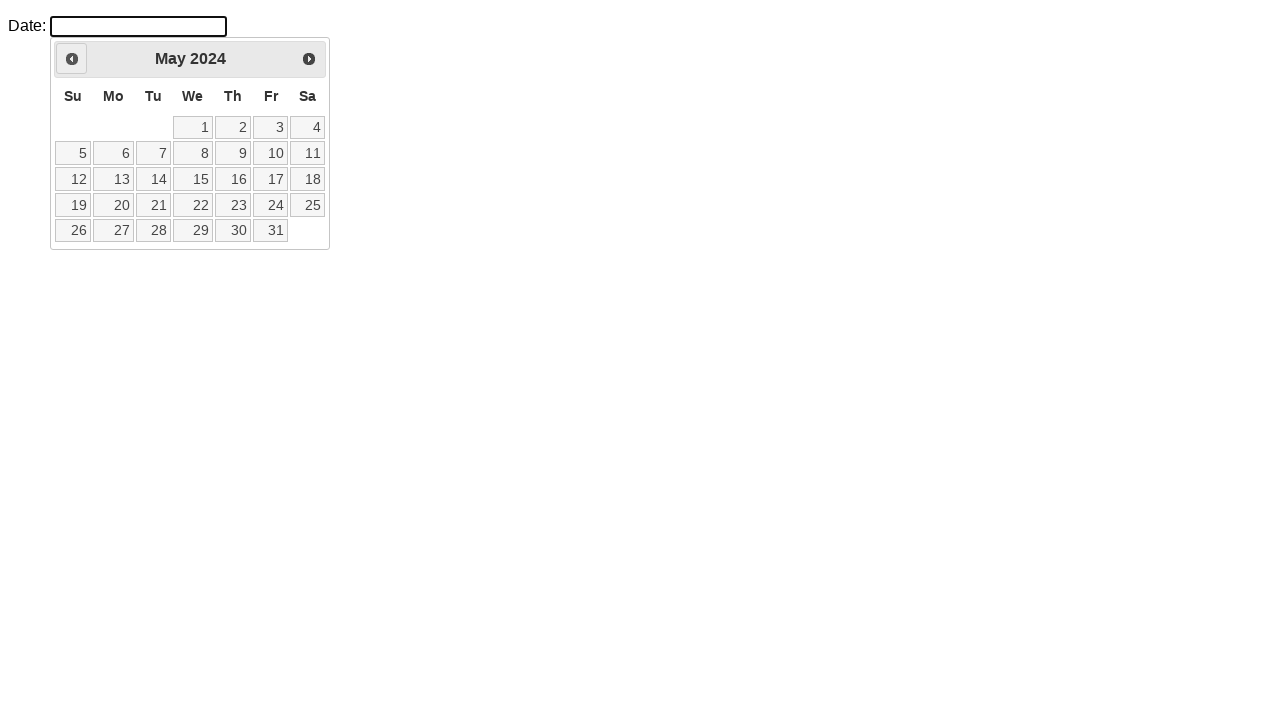

Calendar updated after navigation
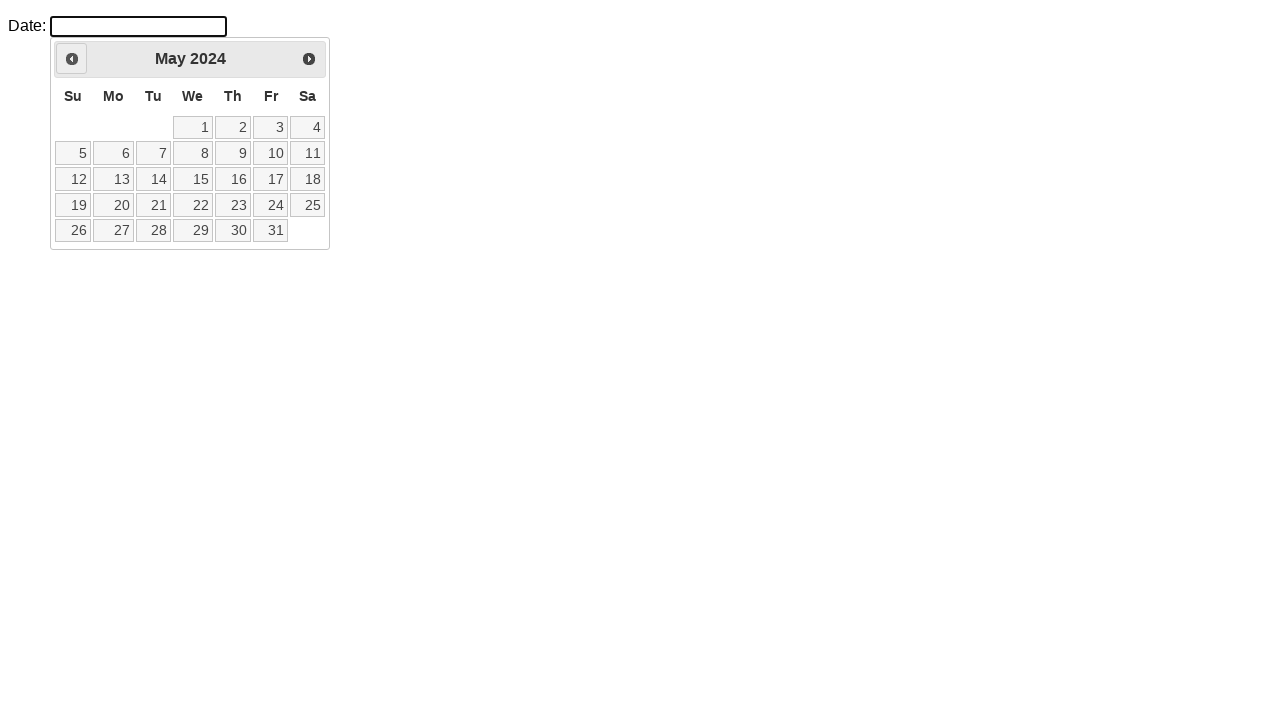

Clicked previous button to navigate back from May 2024 at (72, 59) on a.ui-datepicker-prev
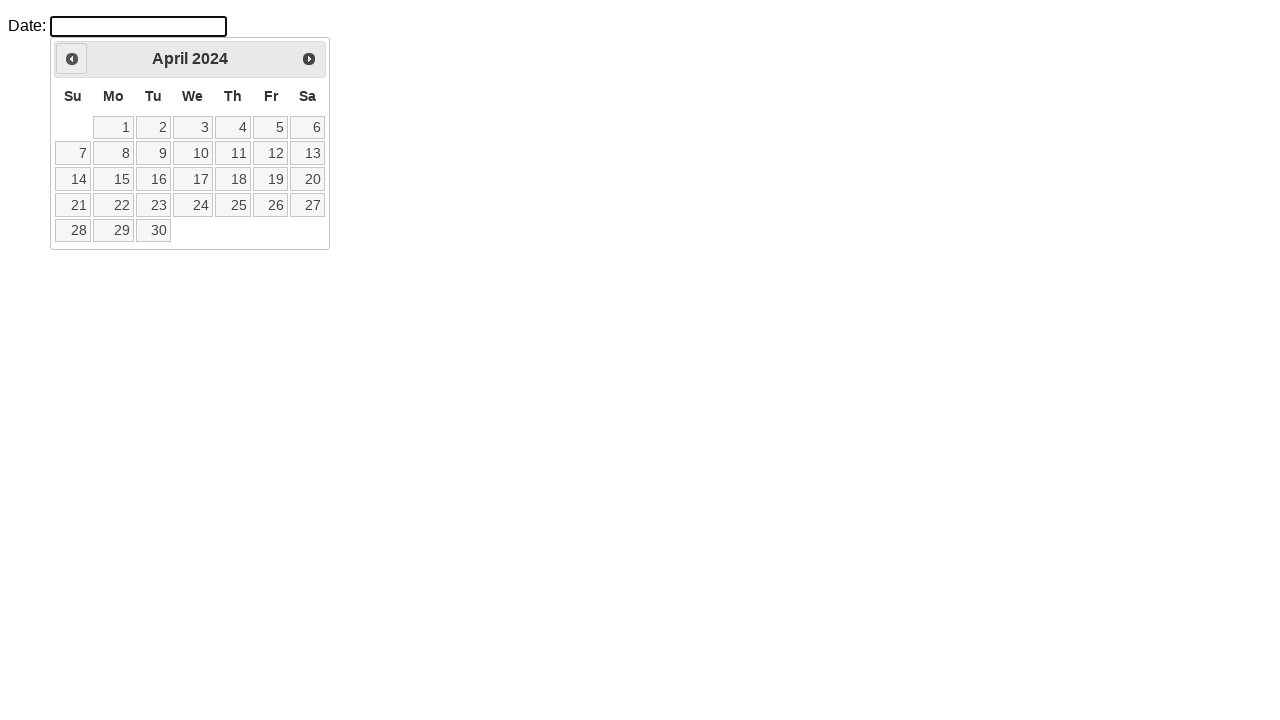

Calendar updated after navigation
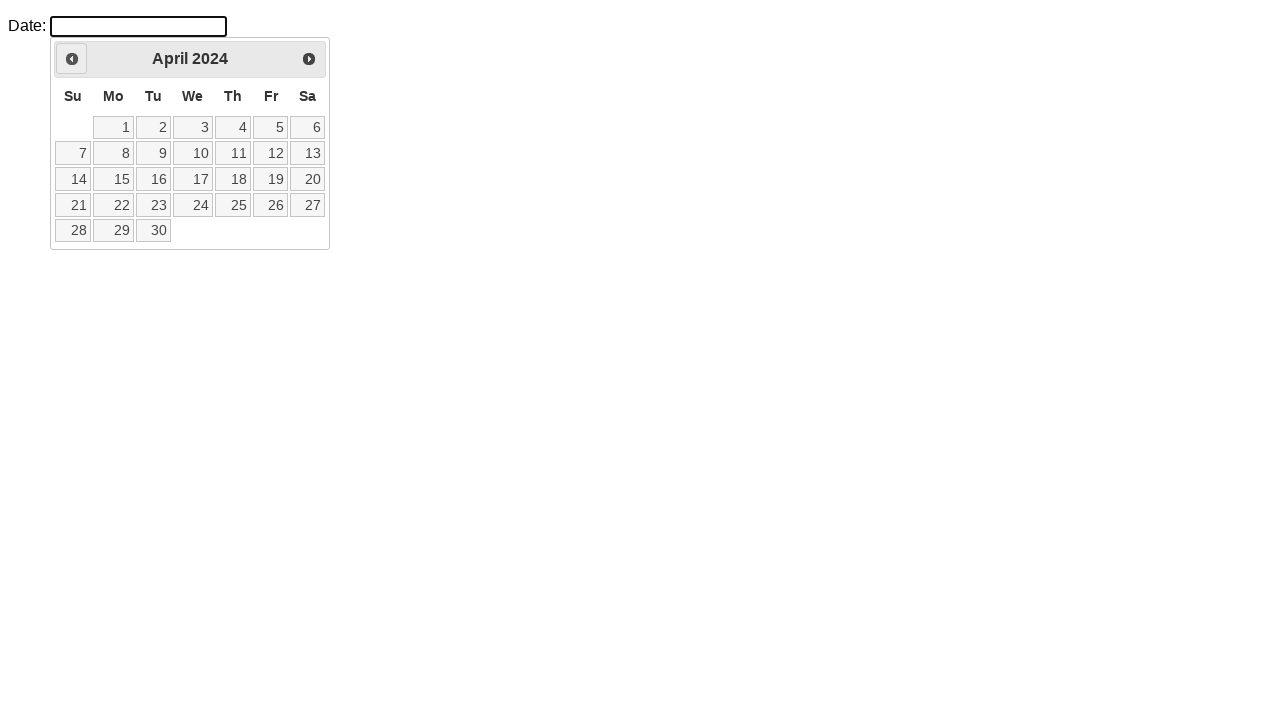

Clicked previous button to navigate back from April 2024 at (72, 59) on a.ui-datepicker-prev
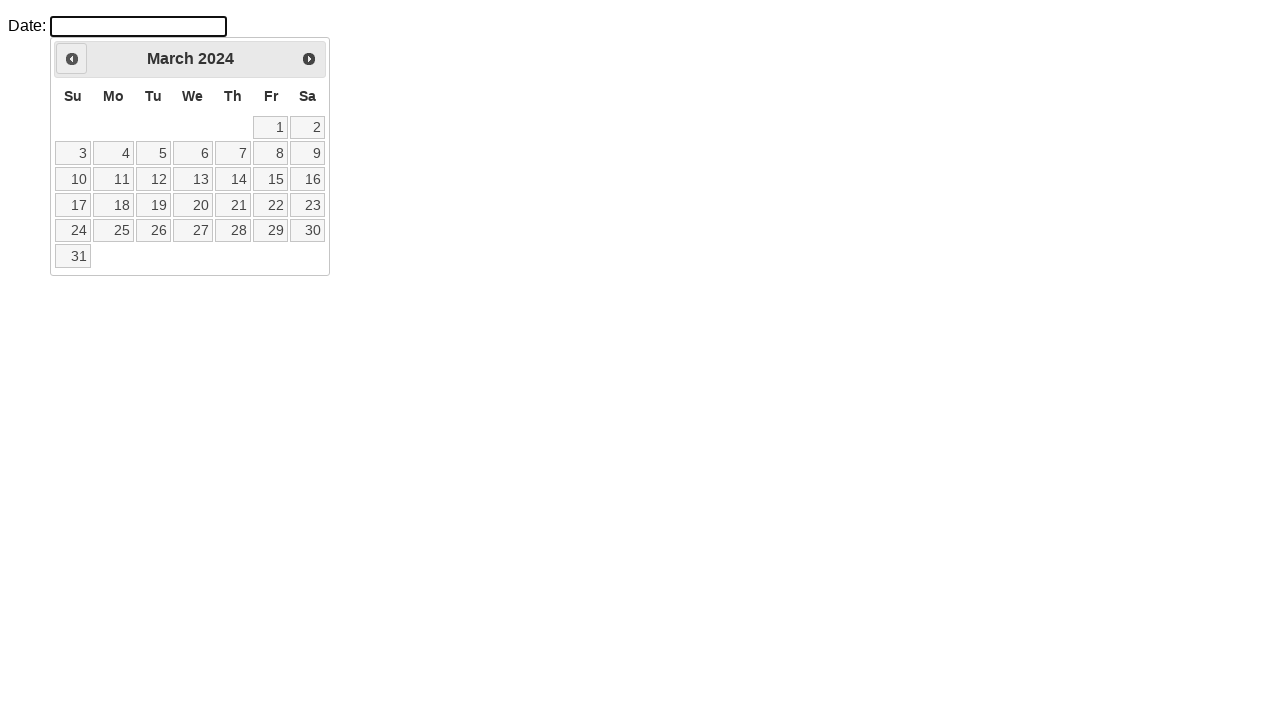

Calendar updated after navigation
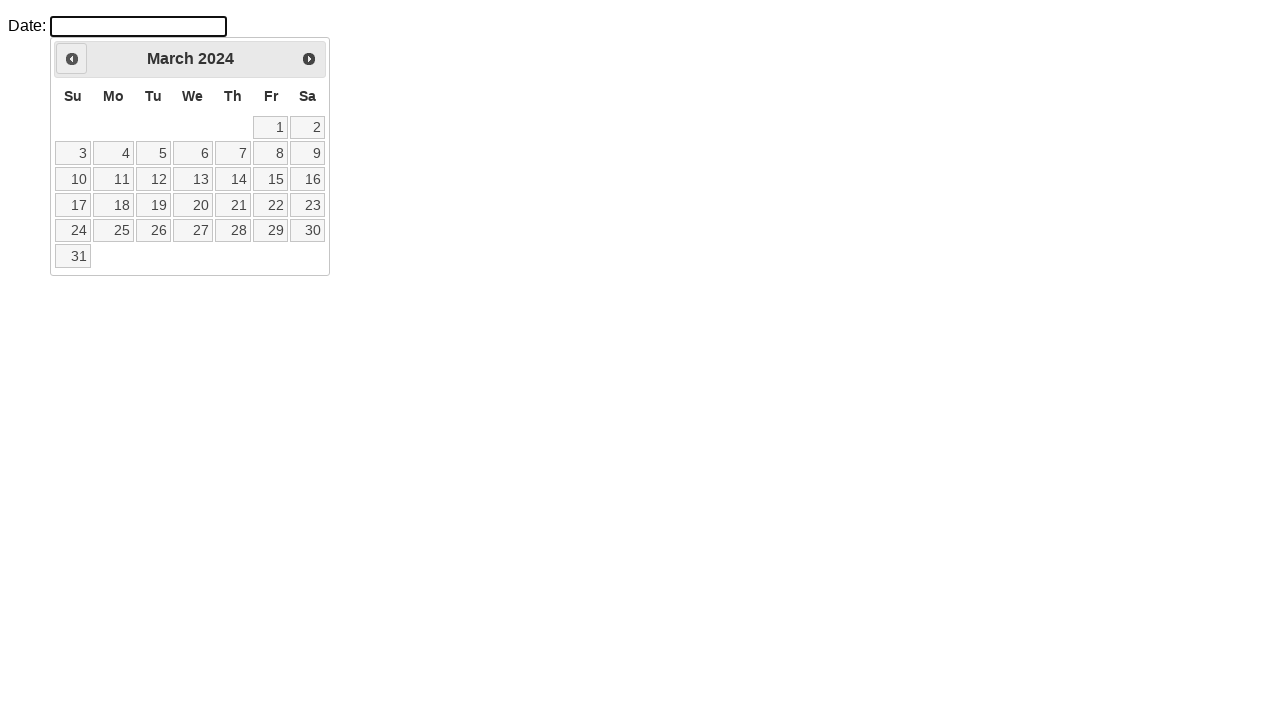

Clicked previous button to navigate back from March 2024 at (72, 59) on a.ui-datepicker-prev
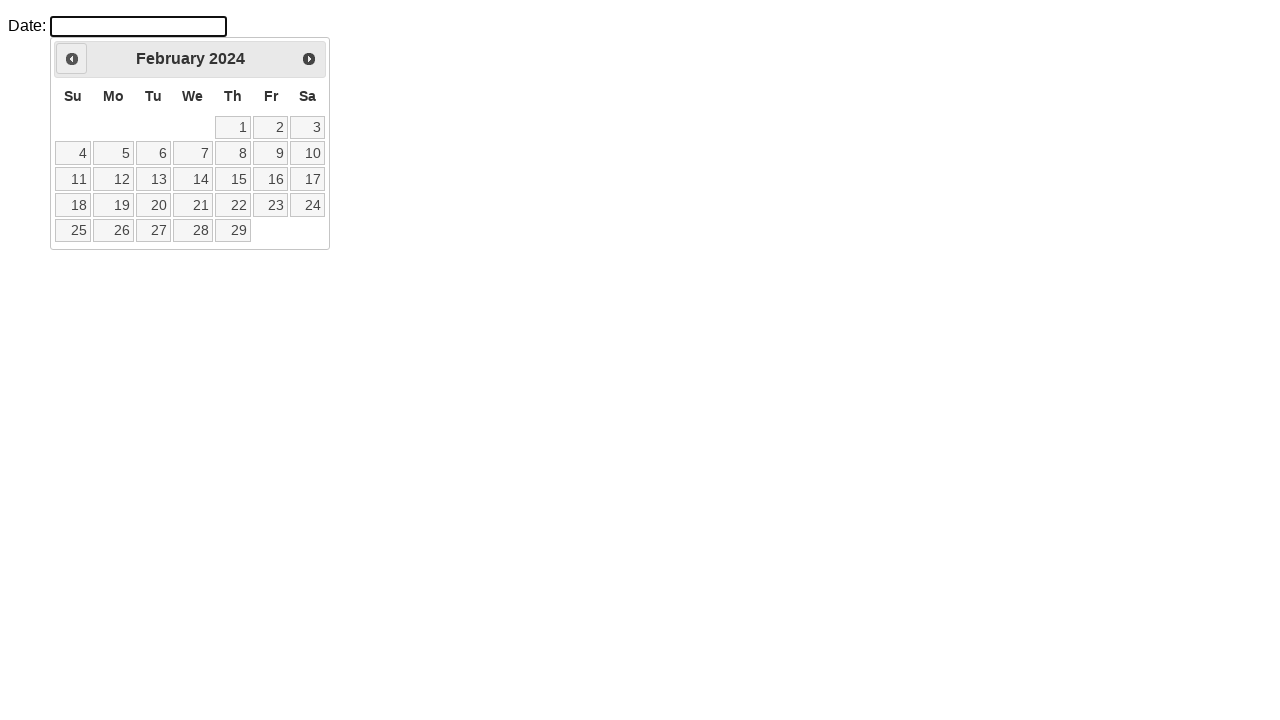

Calendar updated after navigation
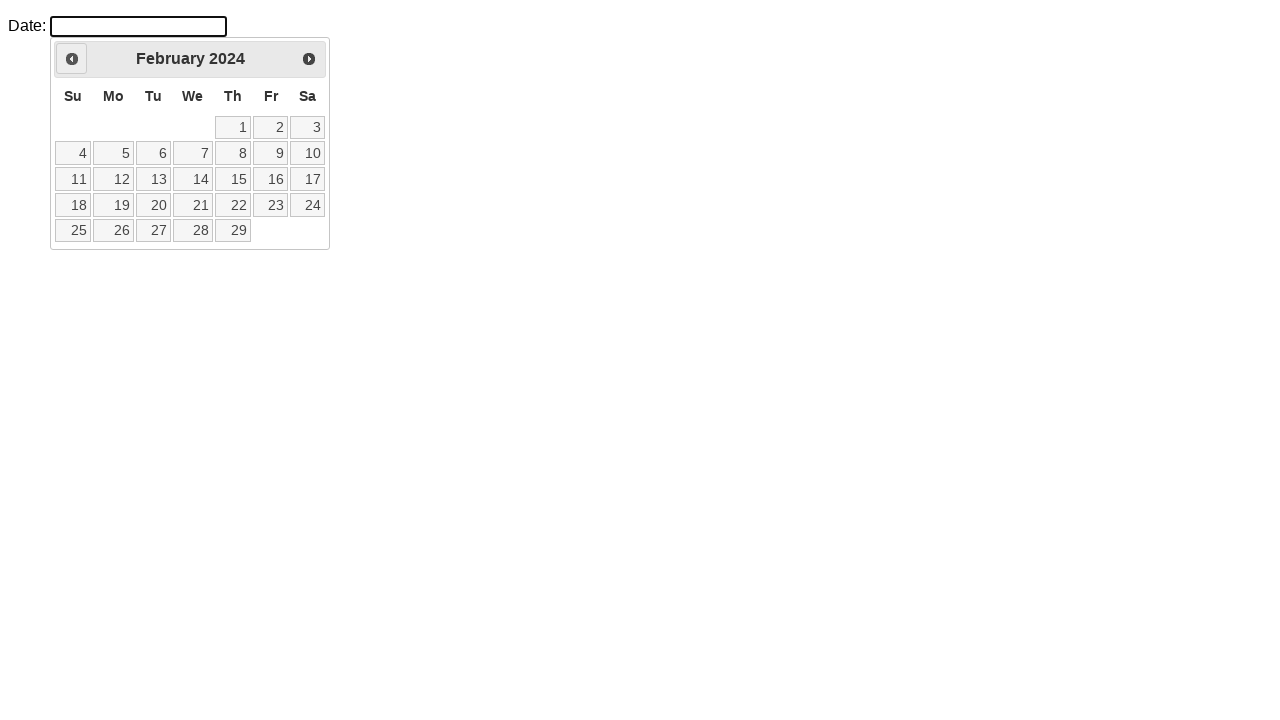

Clicked previous button to navigate back from February 2024 at (72, 59) on a.ui-datepicker-prev
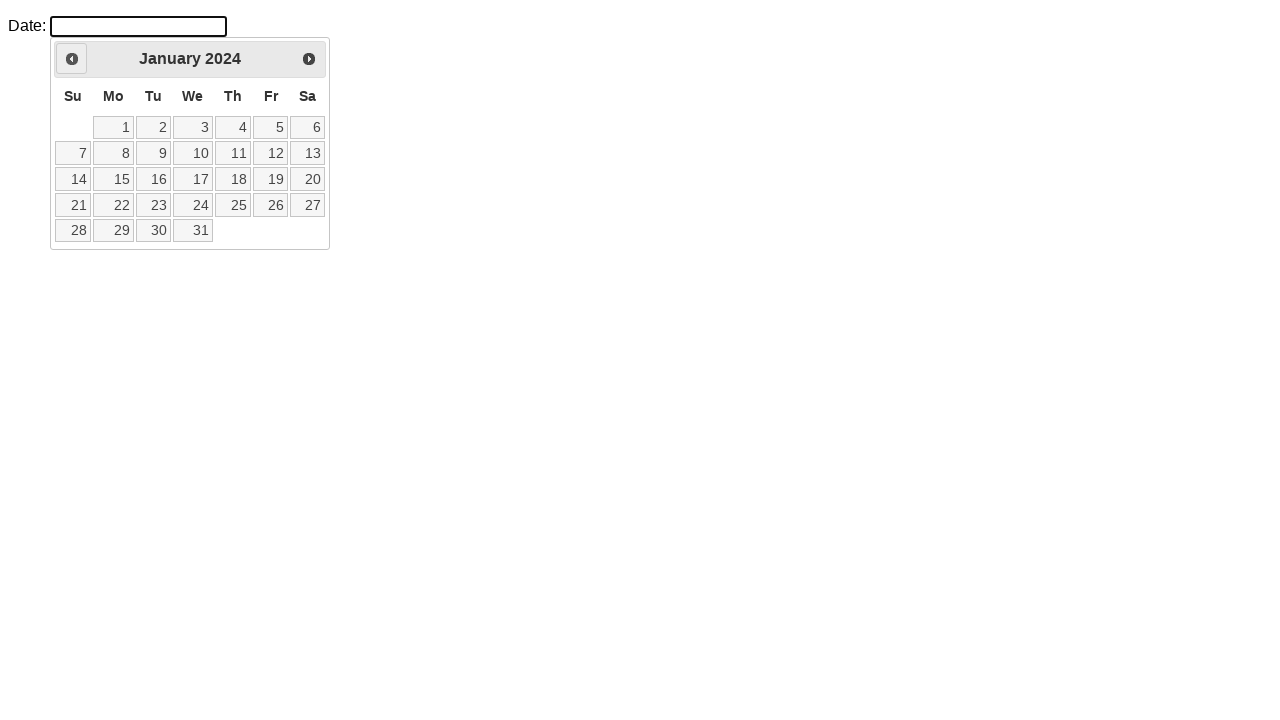

Calendar updated after navigation
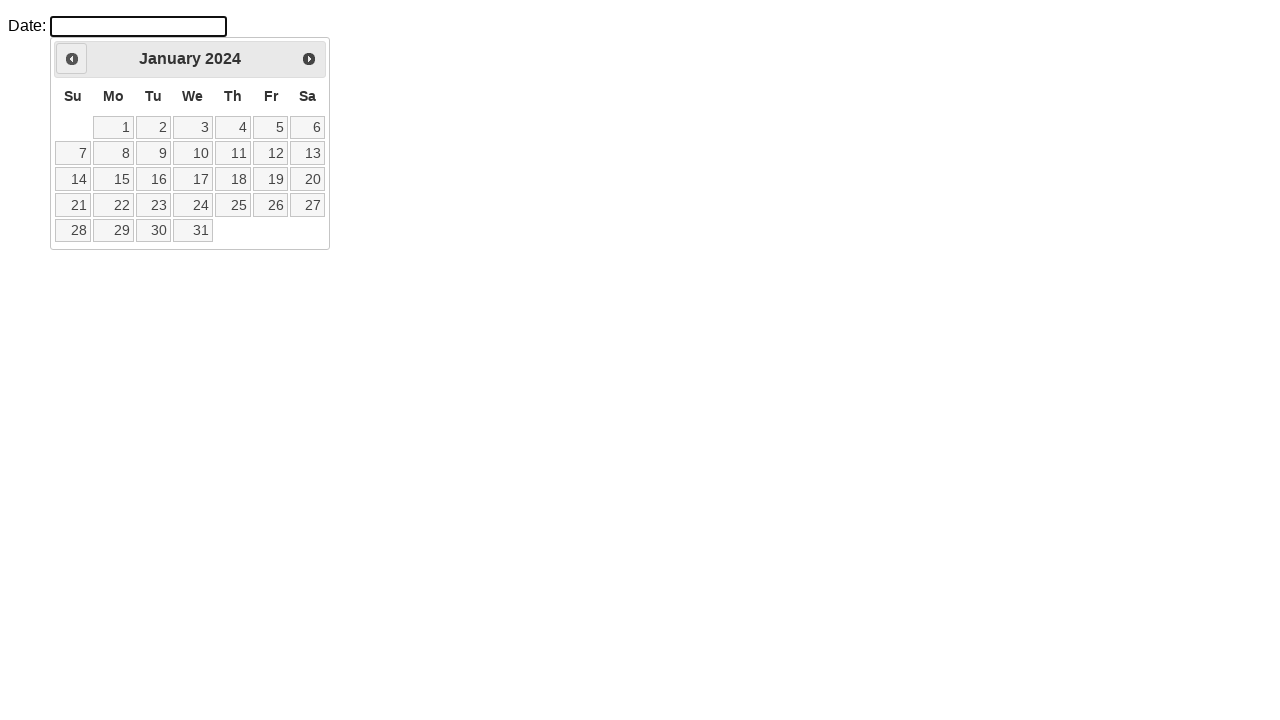

Clicked previous button to navigate back from January 2024 at (72, 59) on a.ui-datepicker-prev
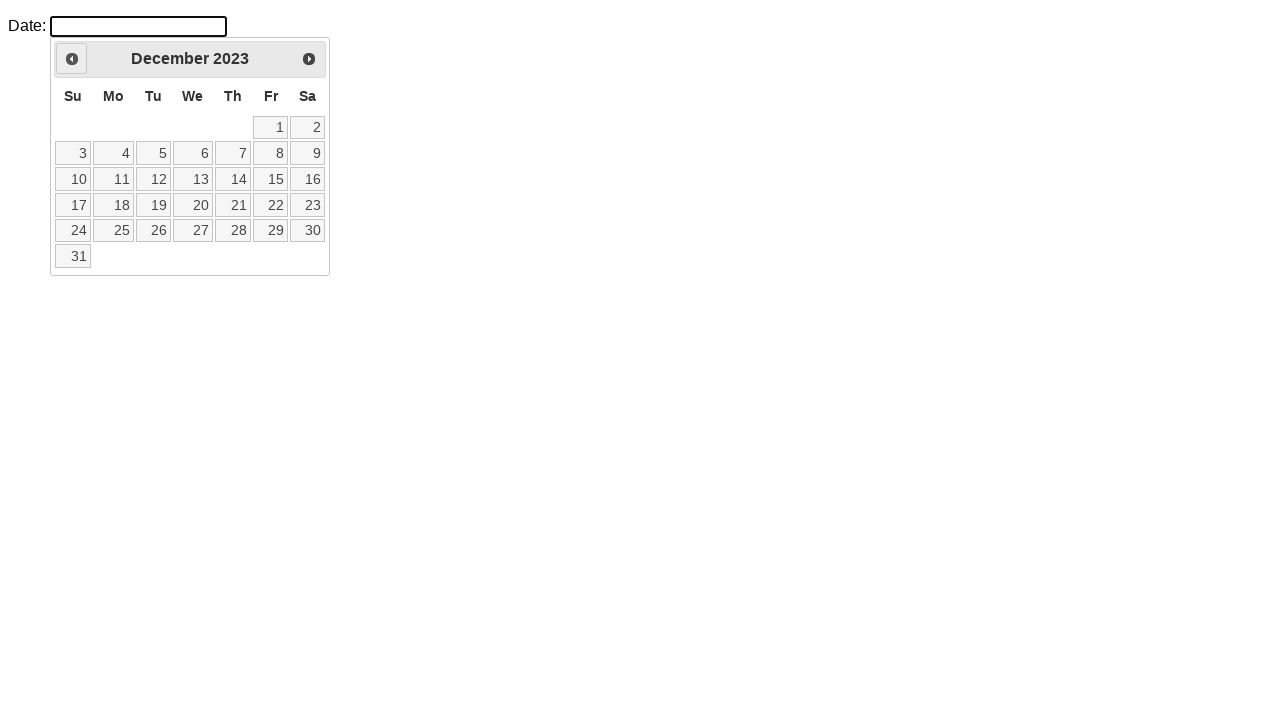

Calendar updated after navigation
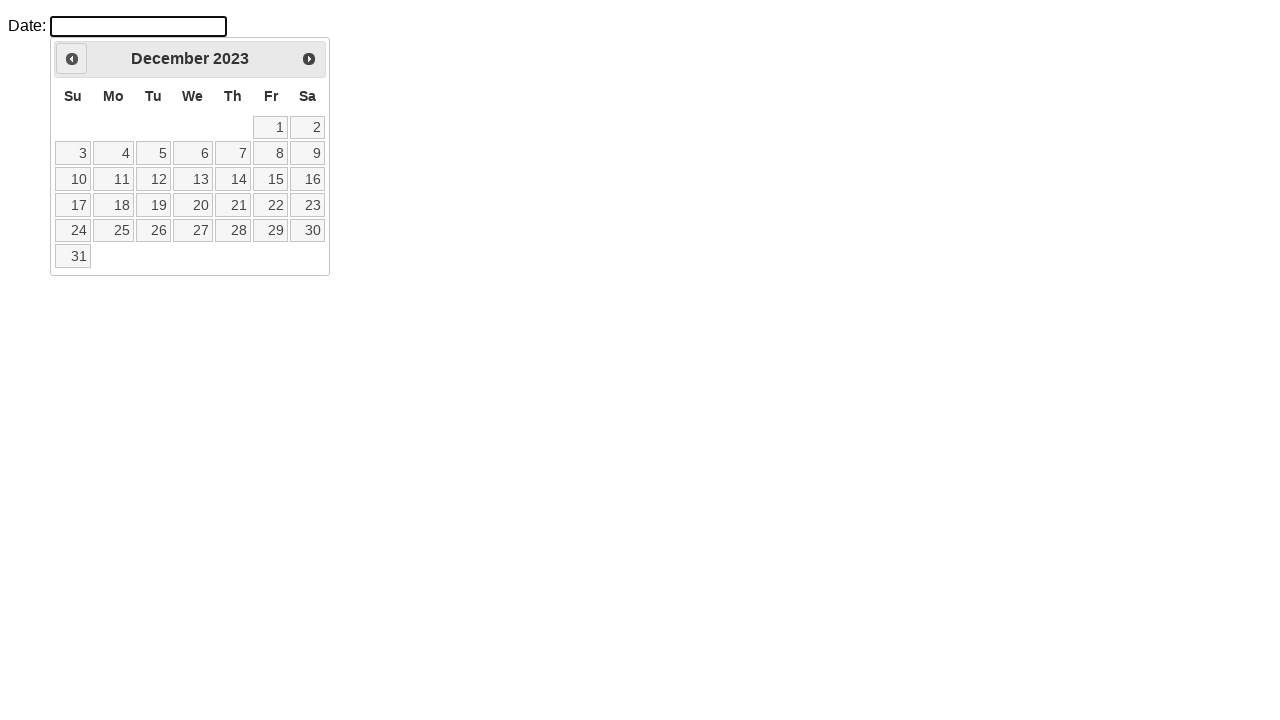

Clicked previous button to navigate back from December 2023 at (72, 59) on a.ui-datepicker-prev
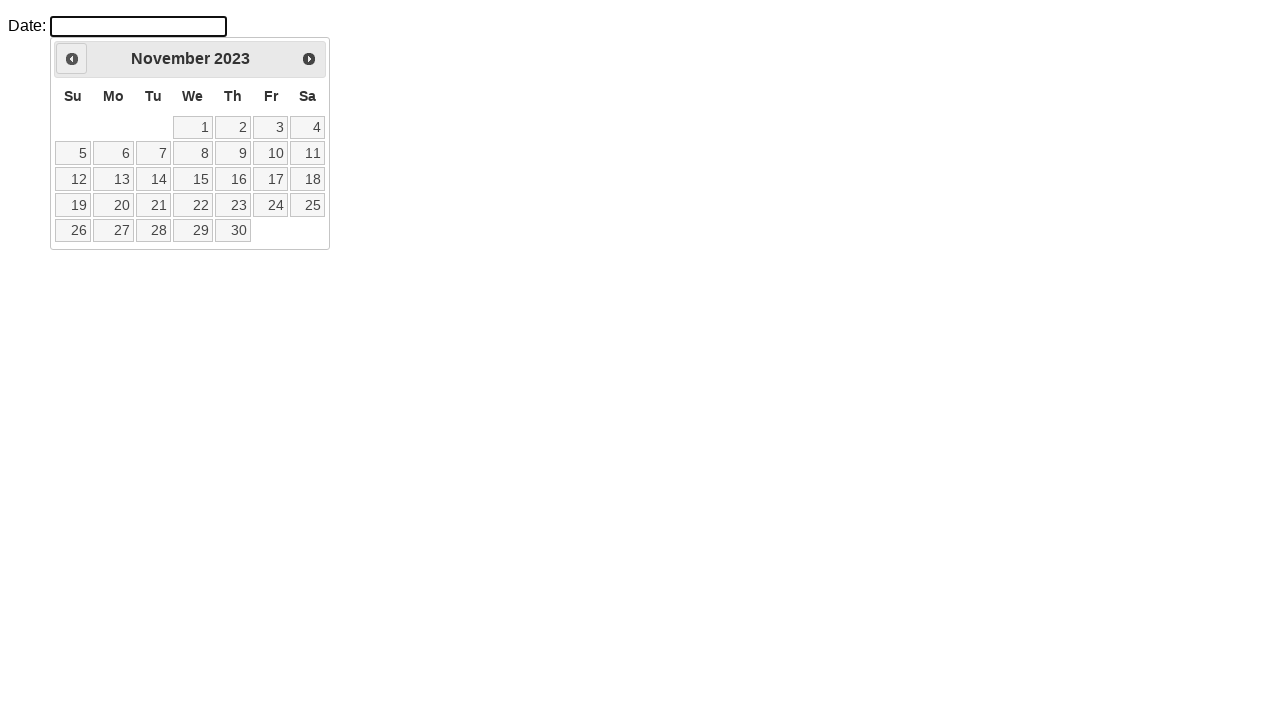

Calendar updated after navigation
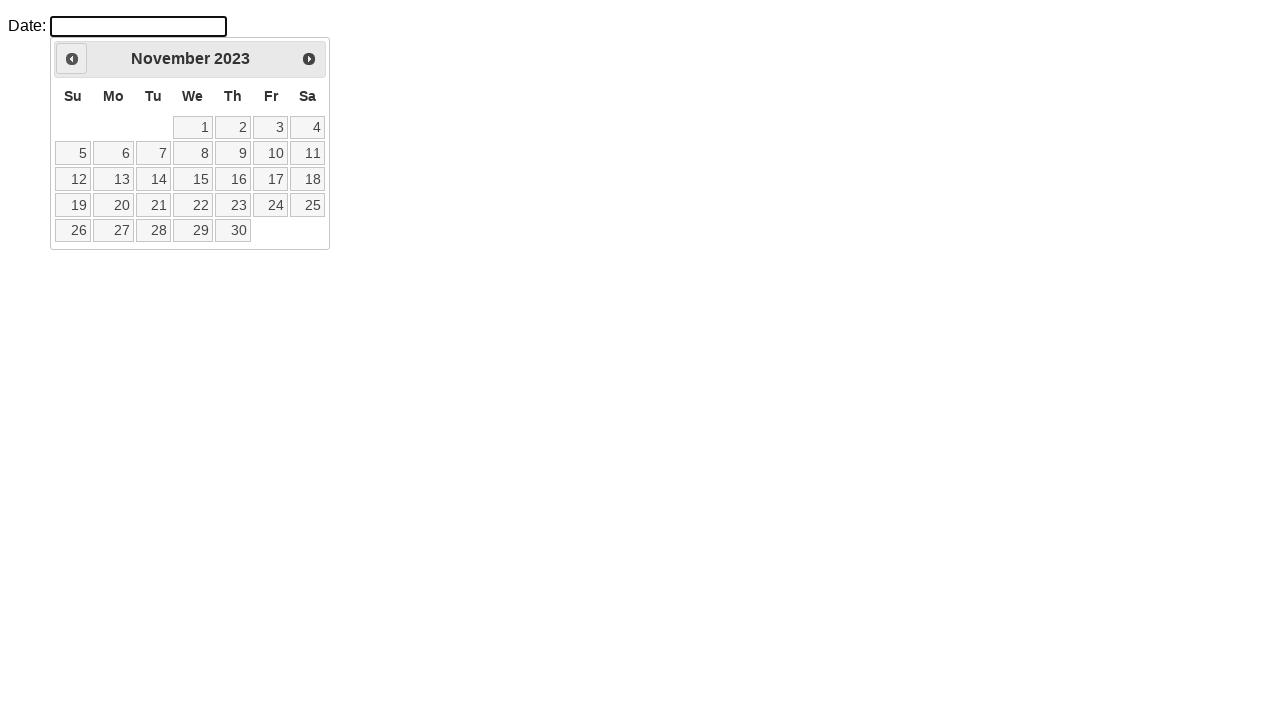

Clicked previous button to navigate back from November 2023 at (72, 59) on a.ui-datepicker-prev
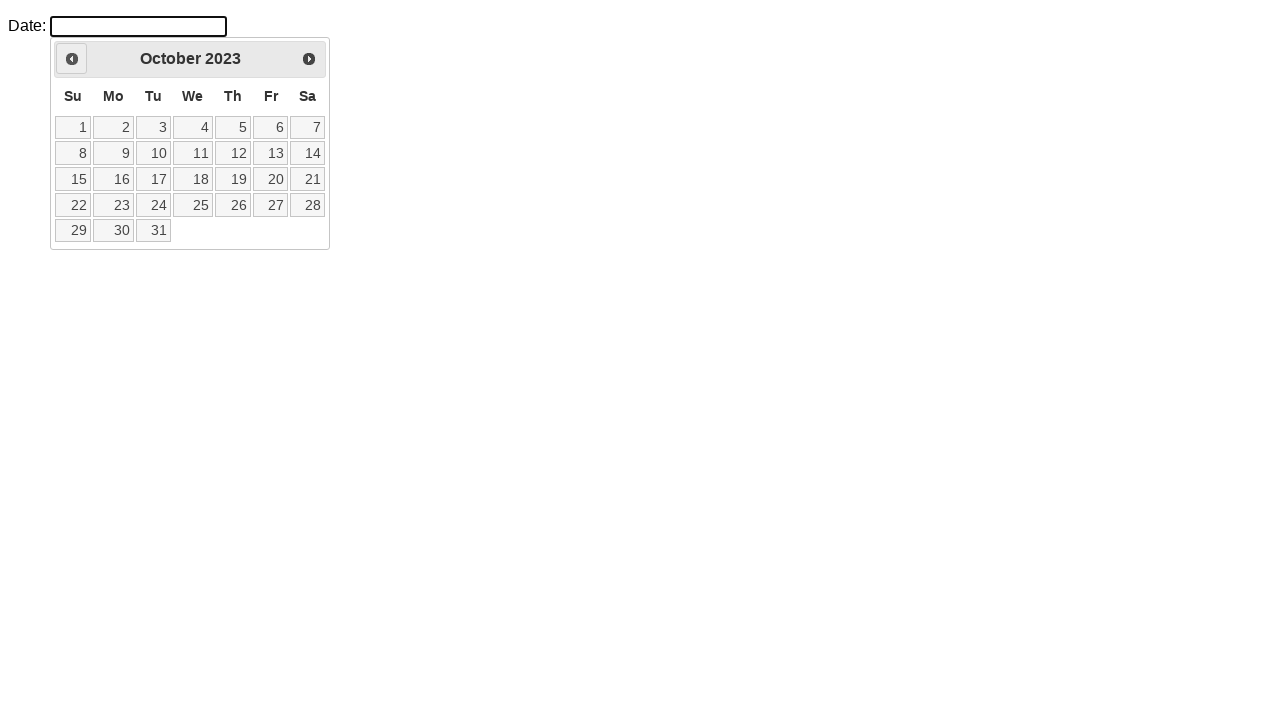

Calendar updated after navigation
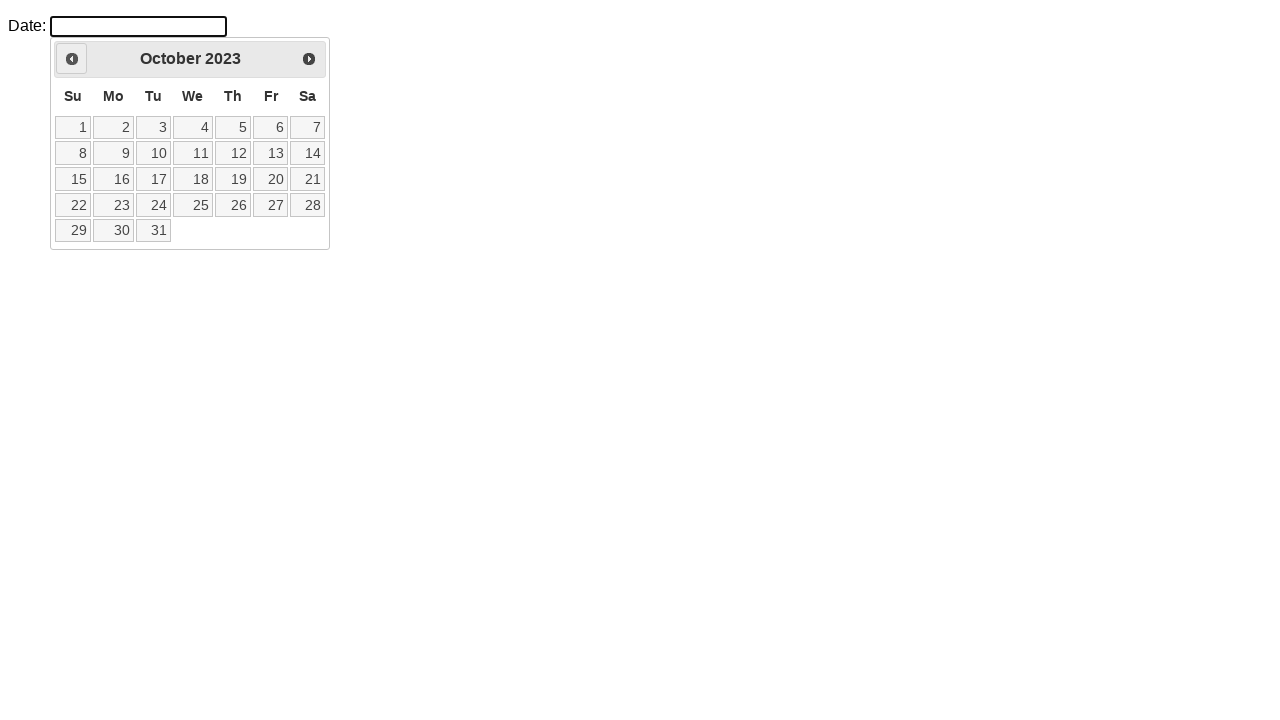

Clicked previous button to navigate back from October 2023 at (72, 59) on a.ui-datepicker-prev
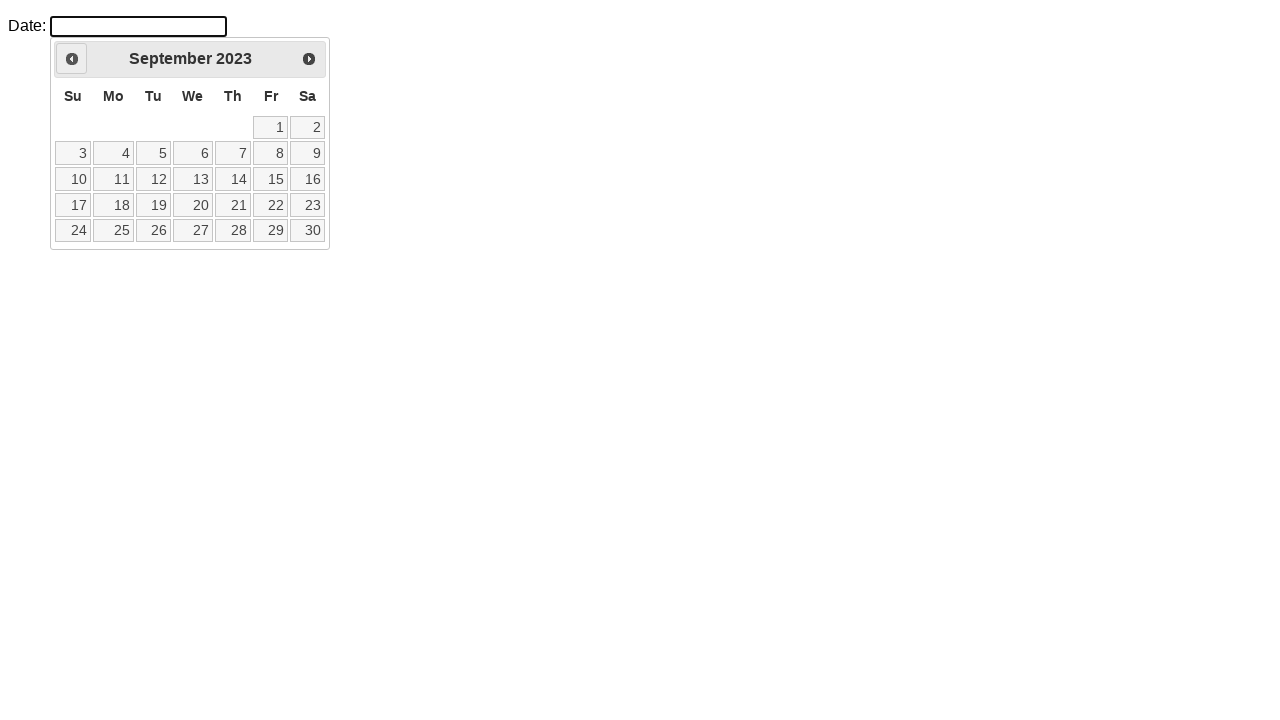

Calendar updated after navigation
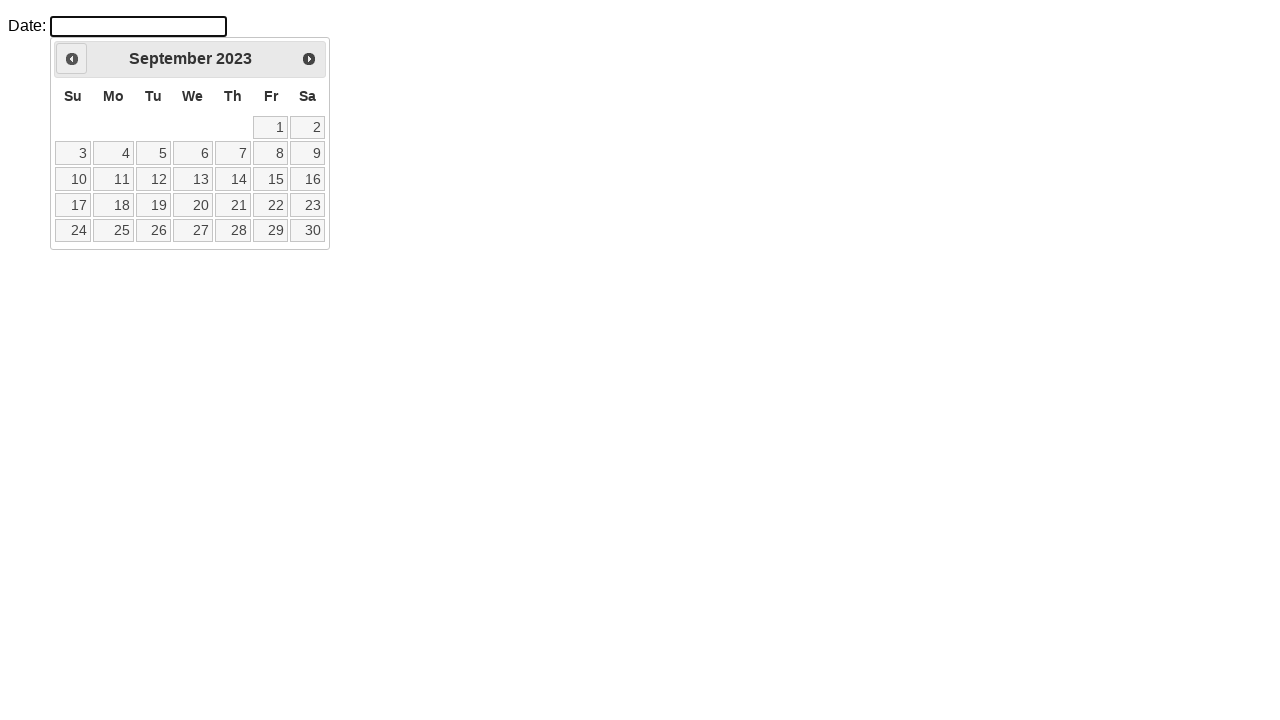

Clicked previous button to navigate back from September 2023 at (72, 59) on a.ui-datepicker-prev
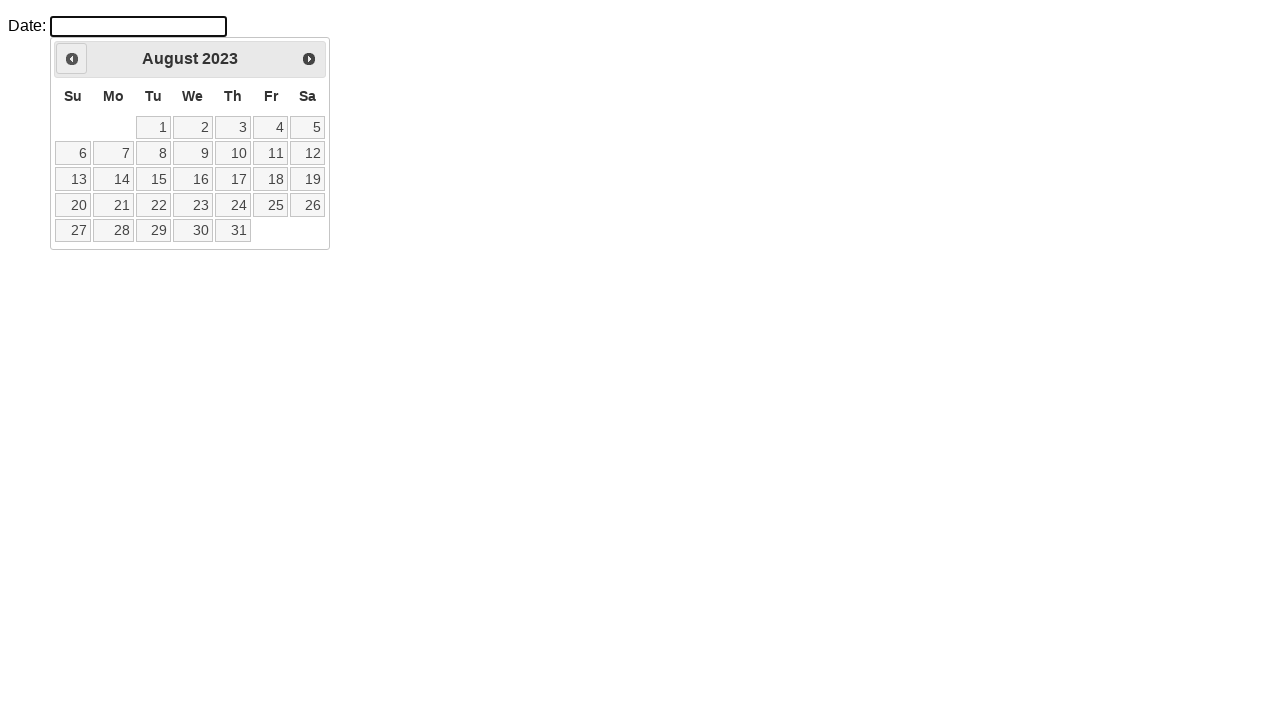

Calendar updated after navigation
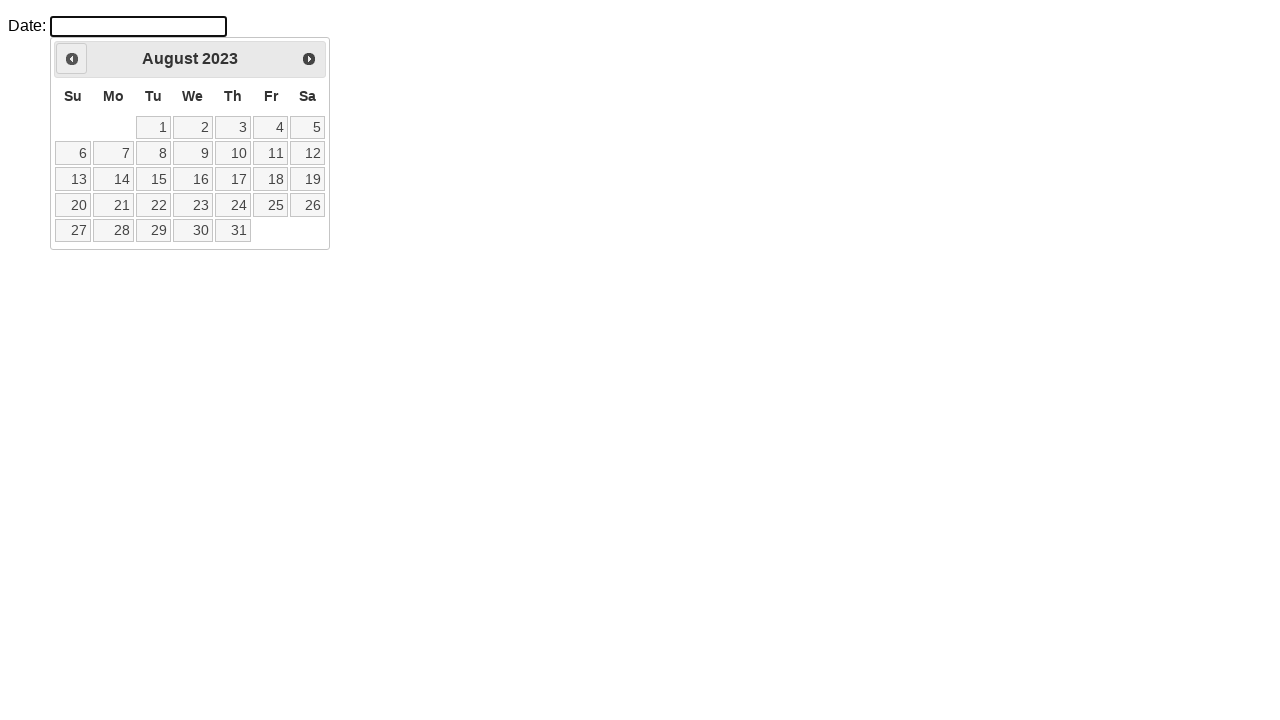

Clicked previous button to navigate back from August 2023 at (72, 59) on a.ui-datepicker-prev
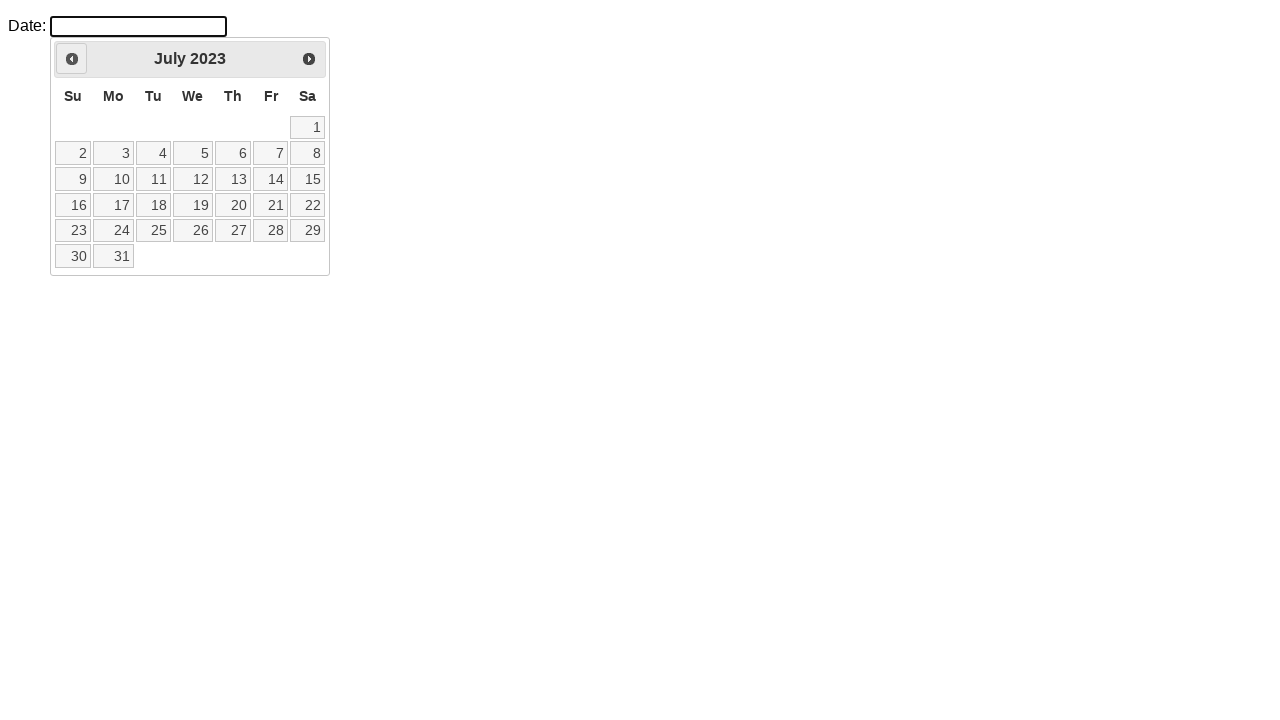

Calendar updated after navigation
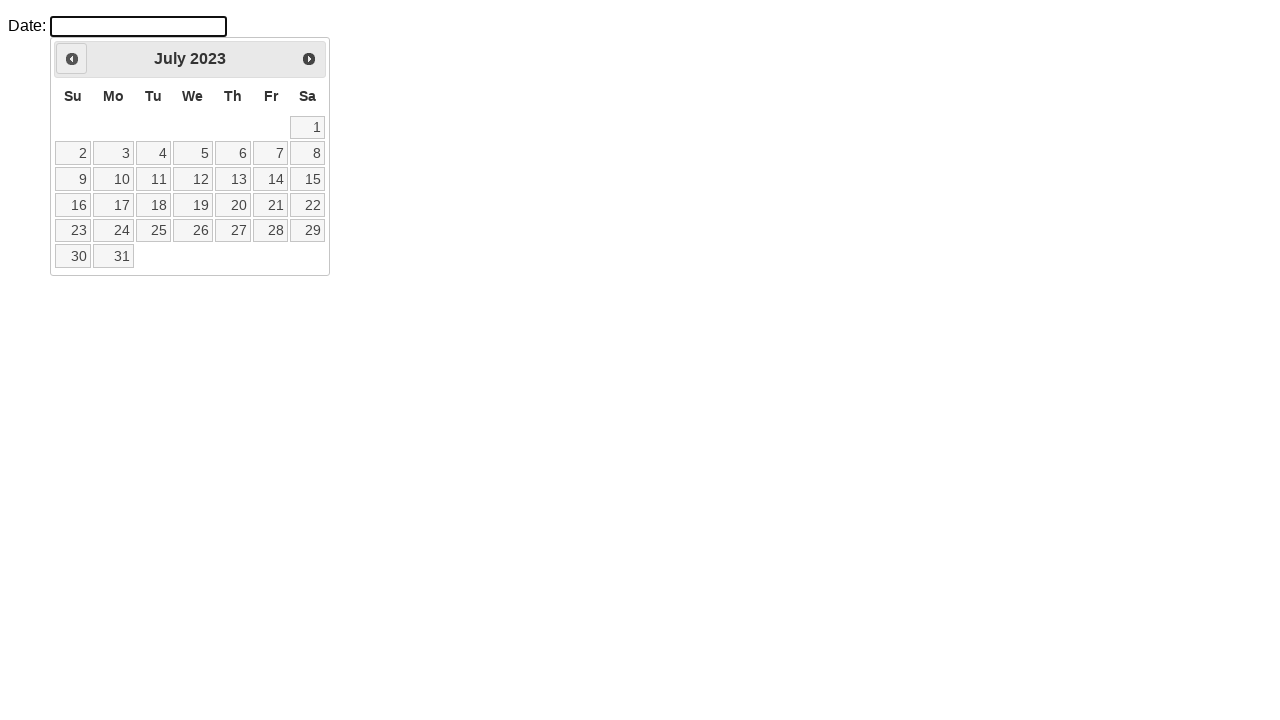

Clicked previous button to navigate back from July 2023 at (72, 59) on a.ui-datepicker-prev
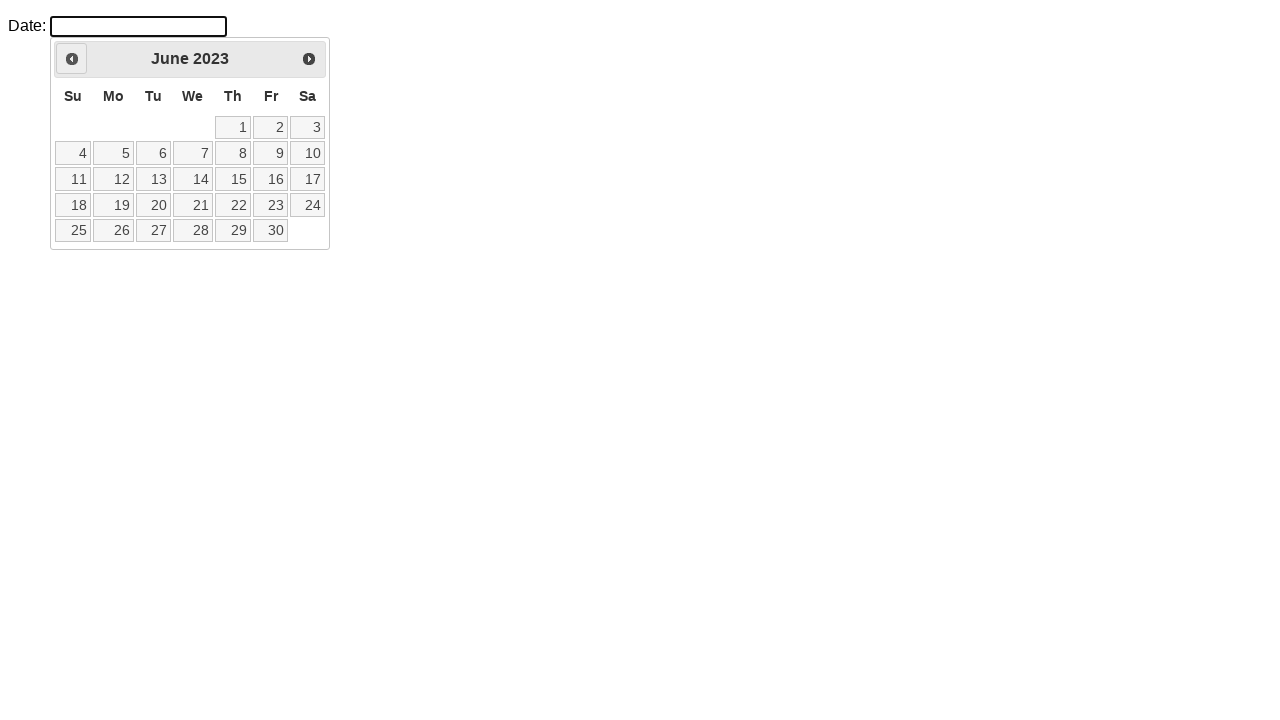

Calendar updated after navigation
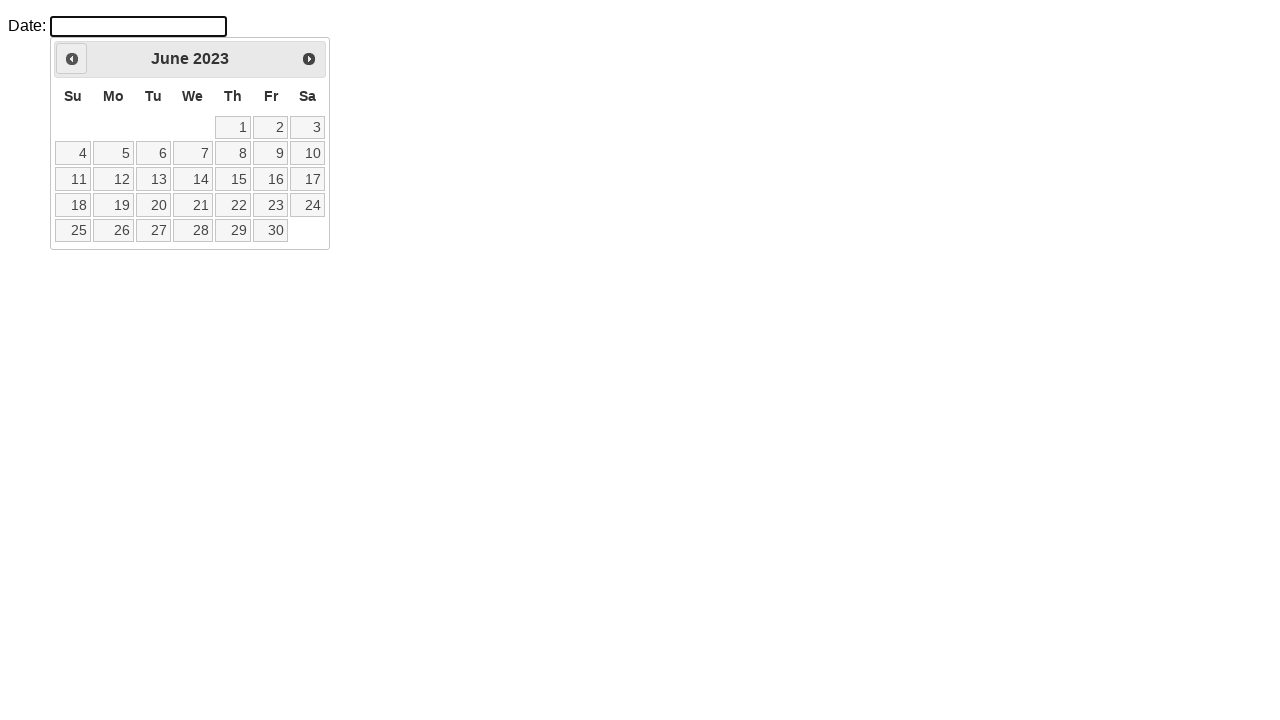

Clicked previous button to navigate back from June 2023 at (72, 59) on a.ui-datepicker-prev
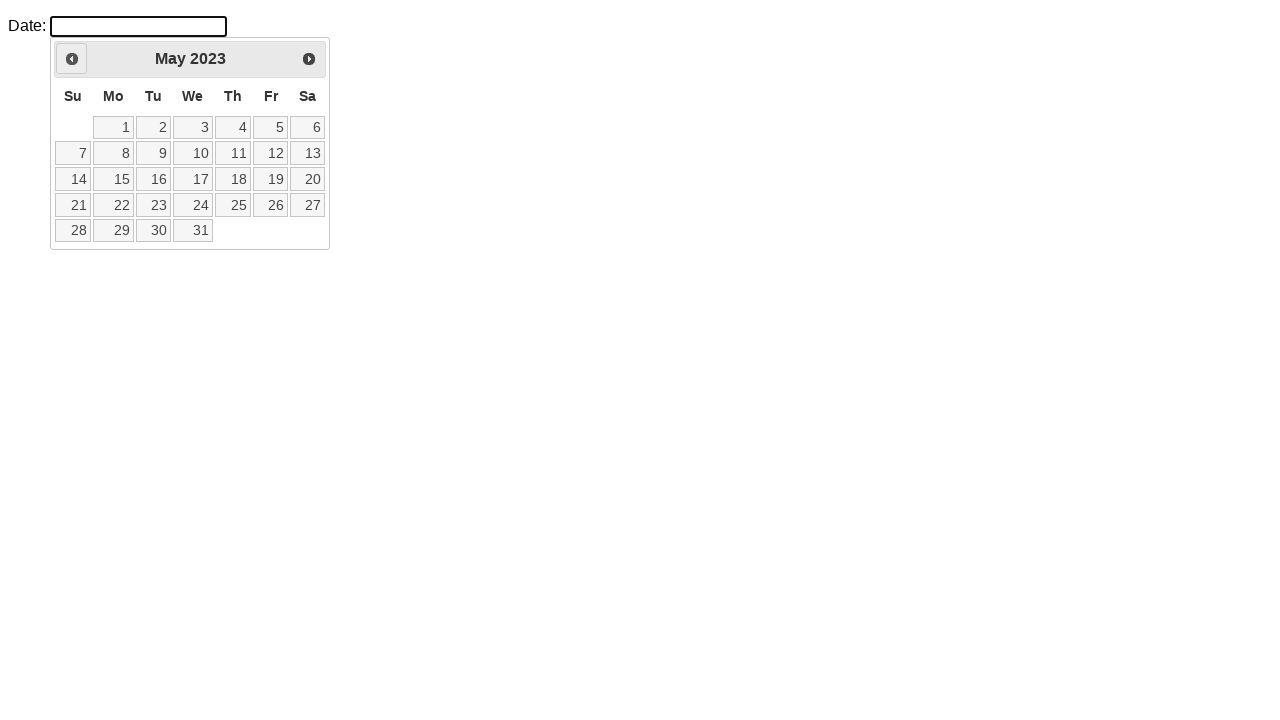

Calendar updated after navigation
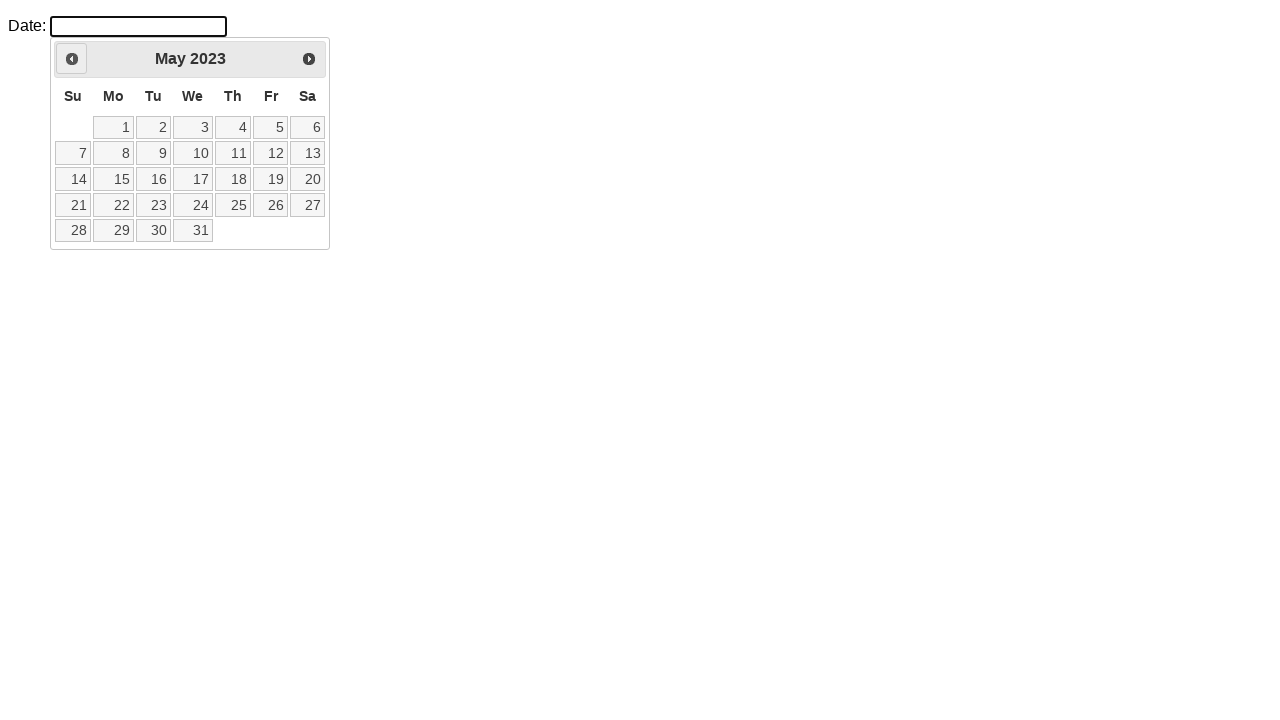

Clicked previous button to navigate back from May 2023 at (72, 59) on a.ui-datepicker-prev
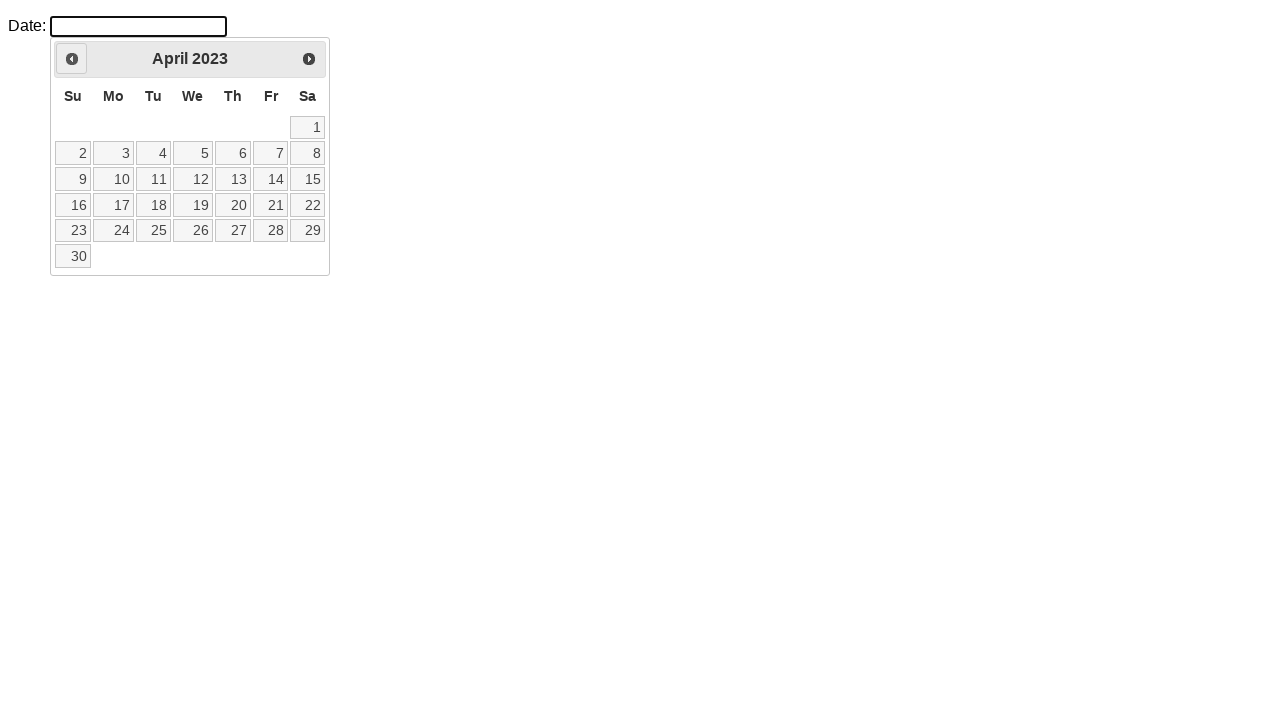

Calendar updated after navigation
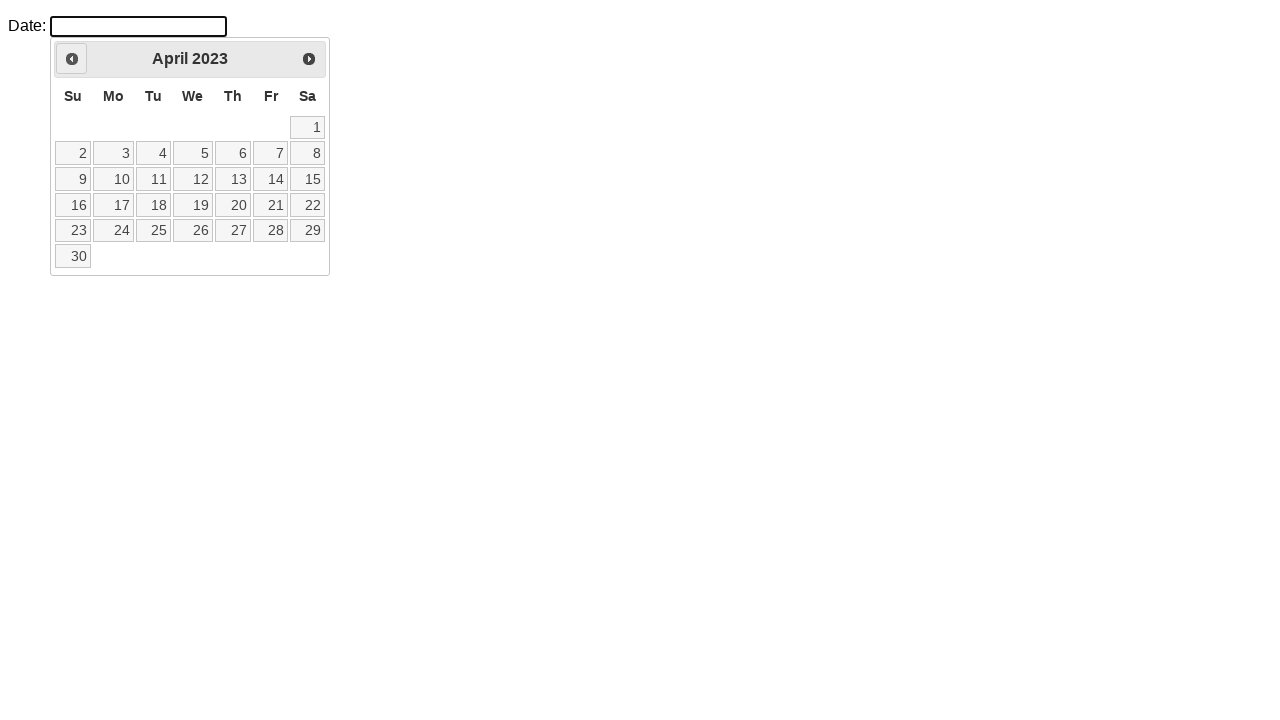

Clicked previous button to navigate back from April 2023 at (72, 59) on a.ui-datepicker-prev
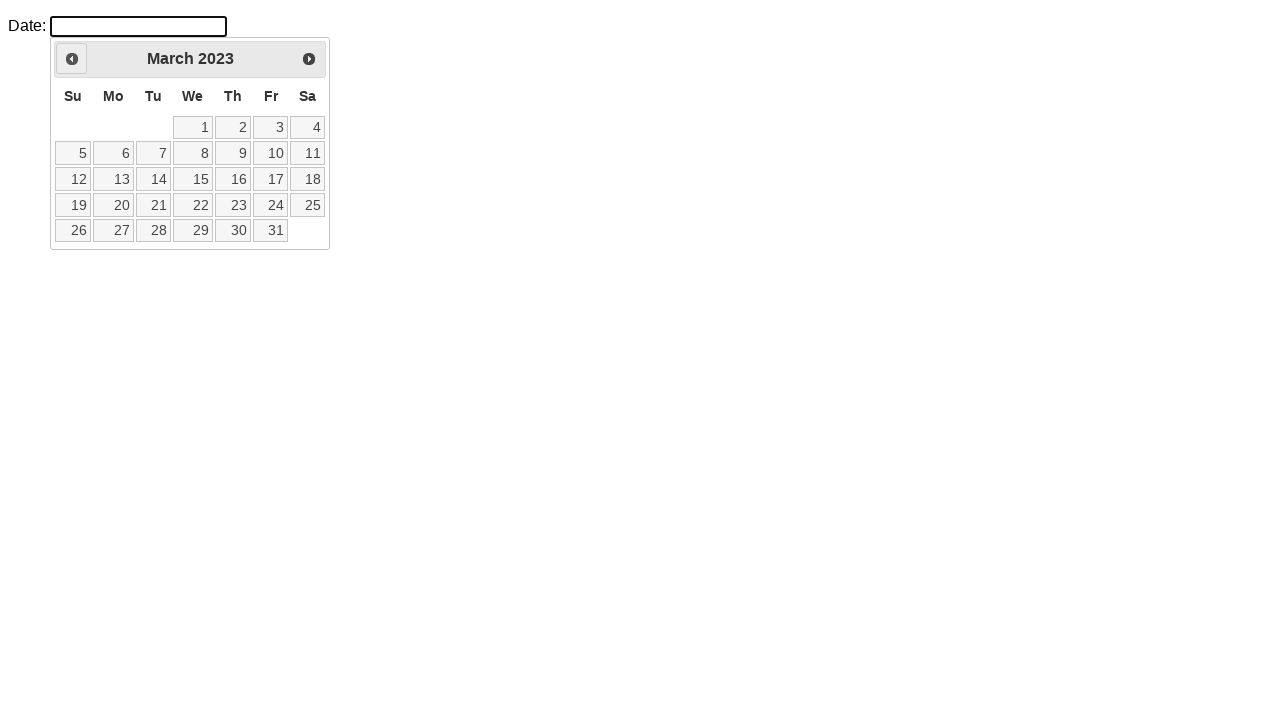

Calendar updated after navigation
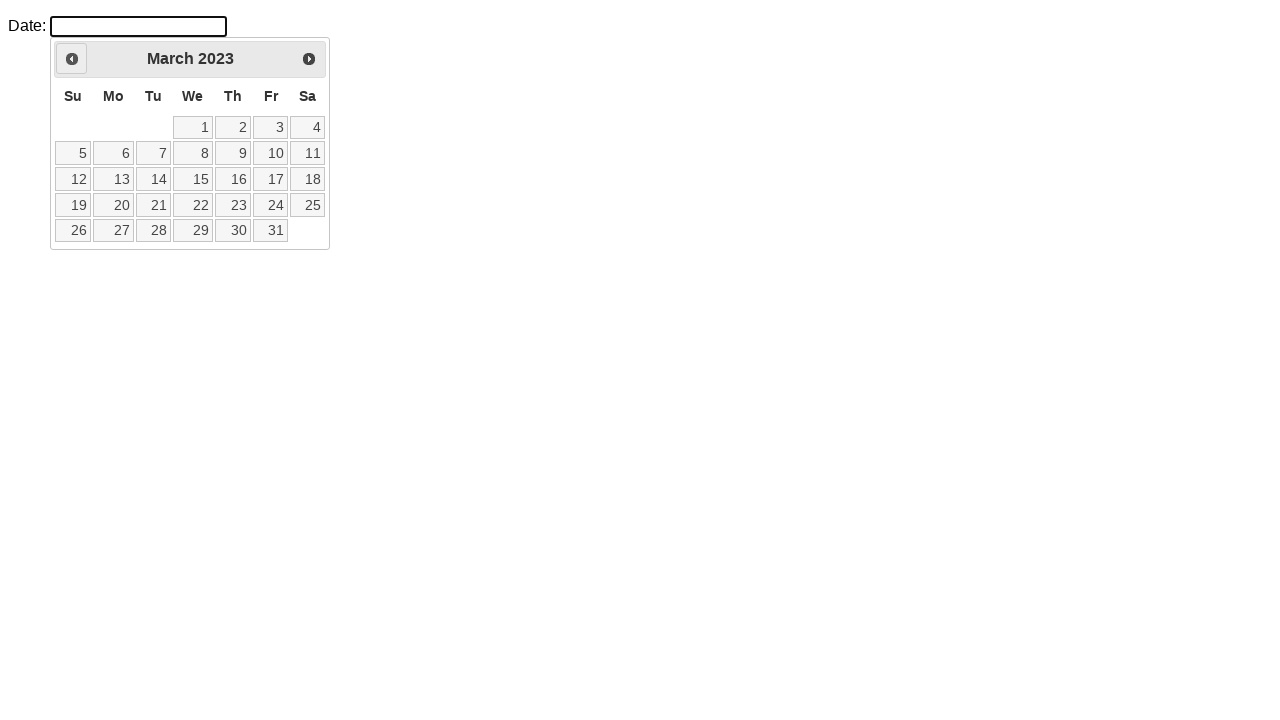

Clicked previous button to navigate back from March 2023 at (72, 59) on a.ui-datepicker-prev
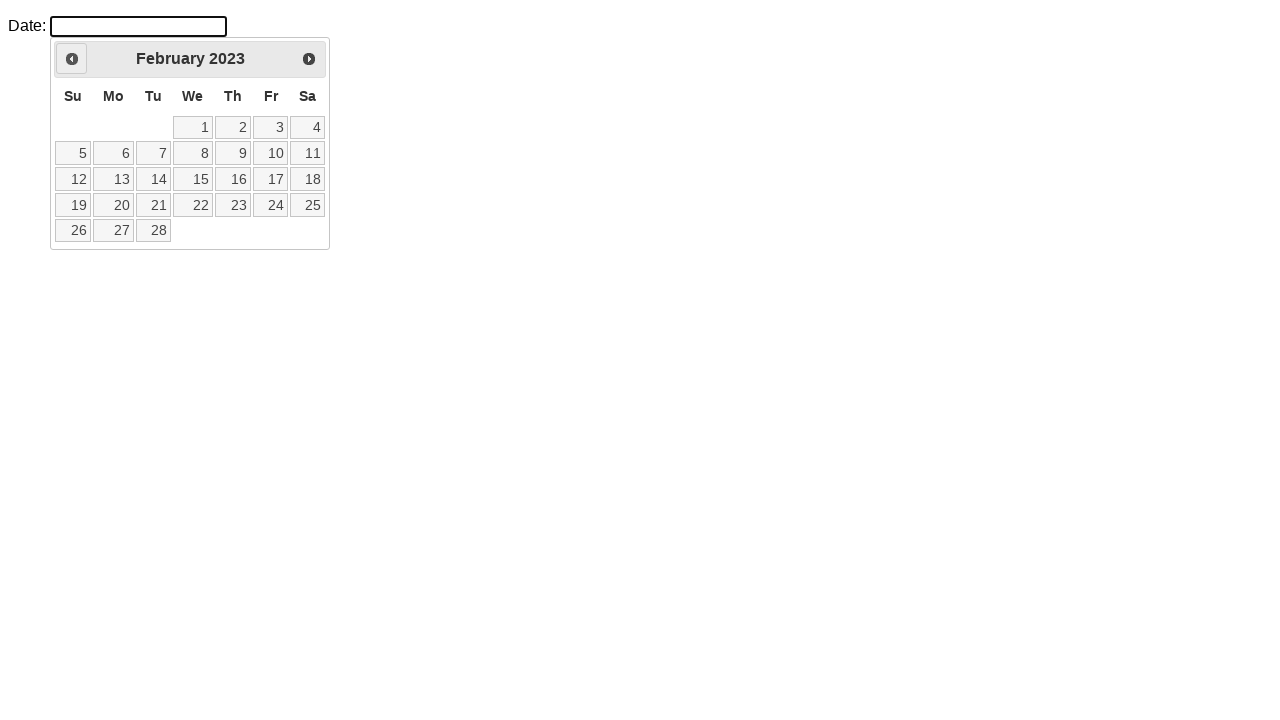

Calendar updated after navigation
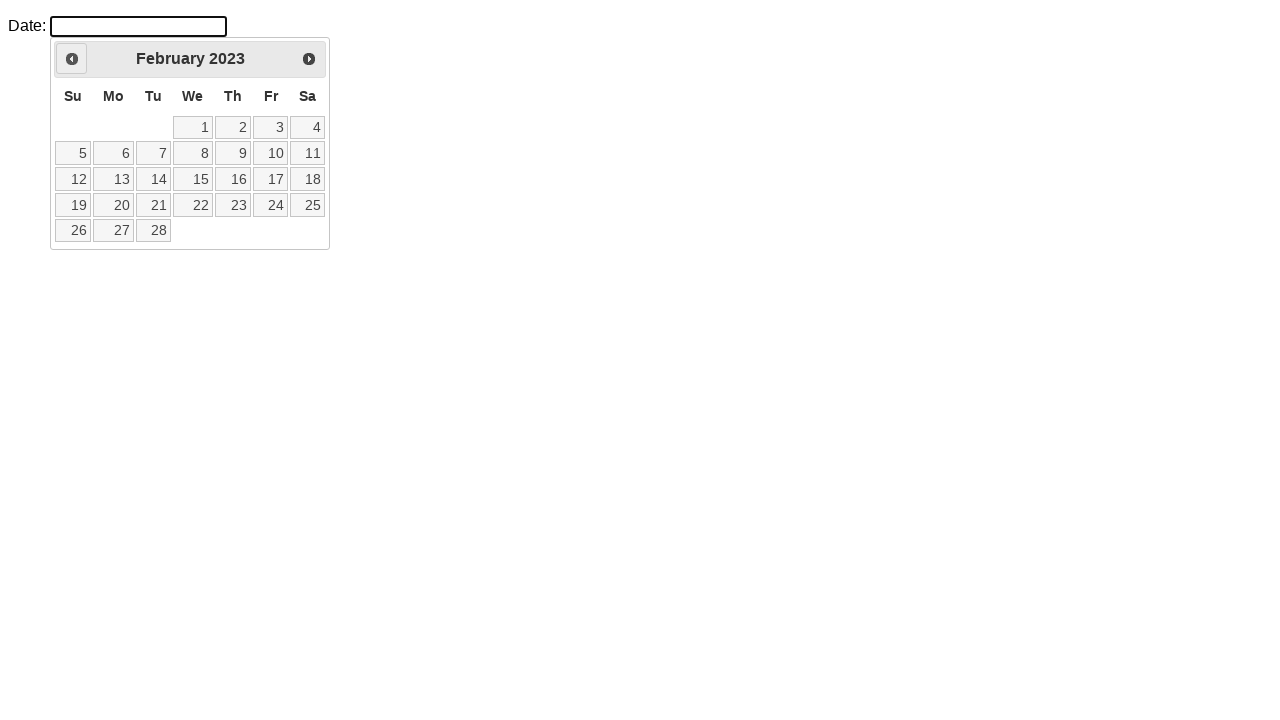

Clicked previous button to navigate back from February 2023 at (72, 59) on a.ui-datepicker-prev
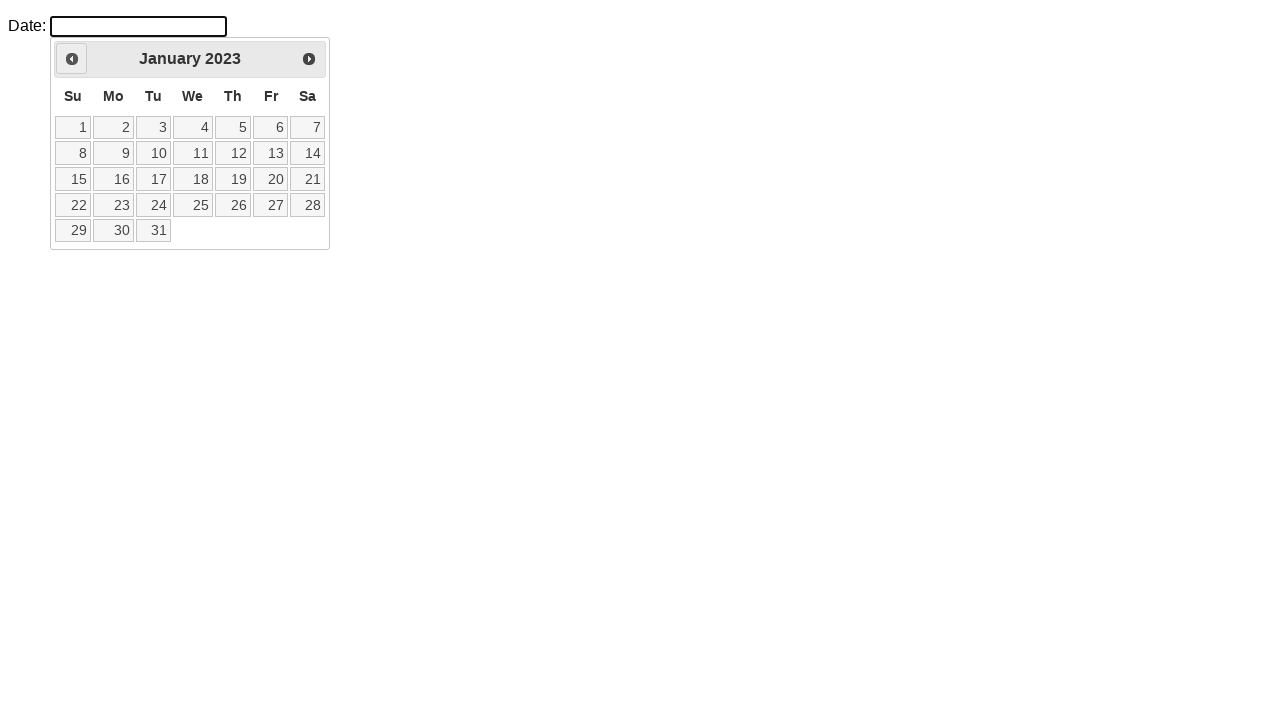

Calendar updated after navigation
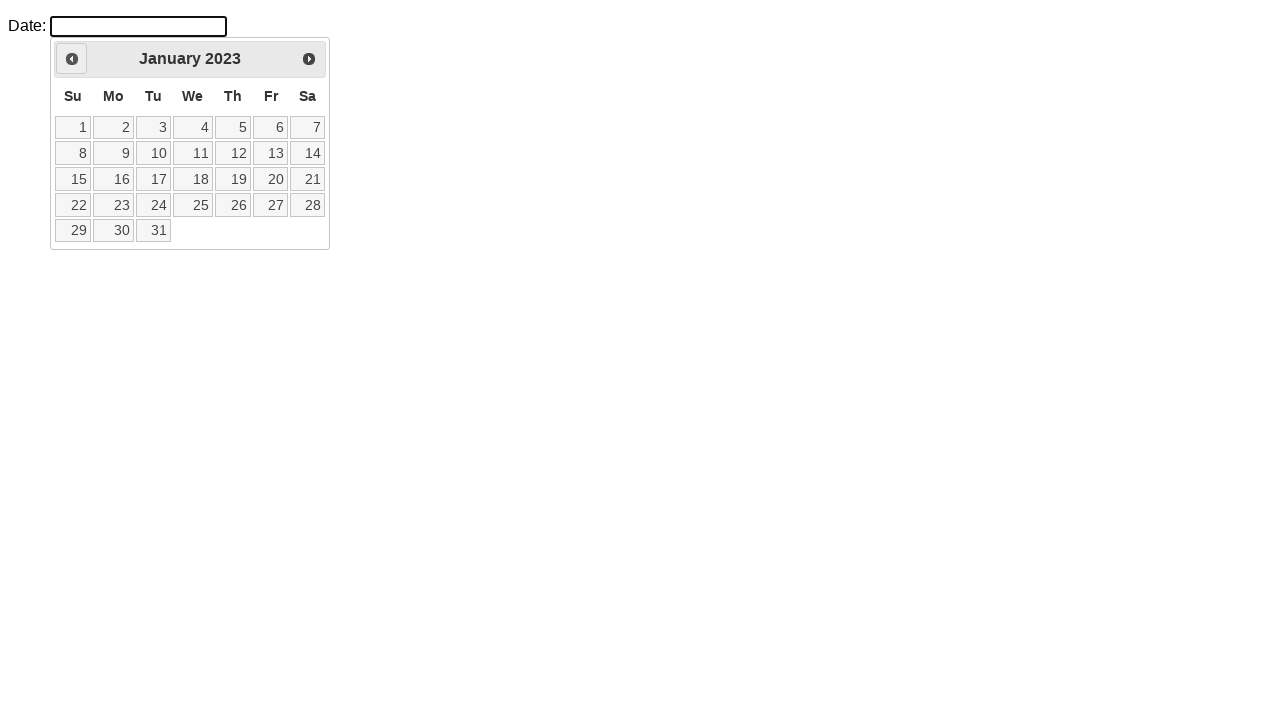

Clicked previous button to navigate back from January 2023 at (72, 59) on a.ui-datepicker-prev
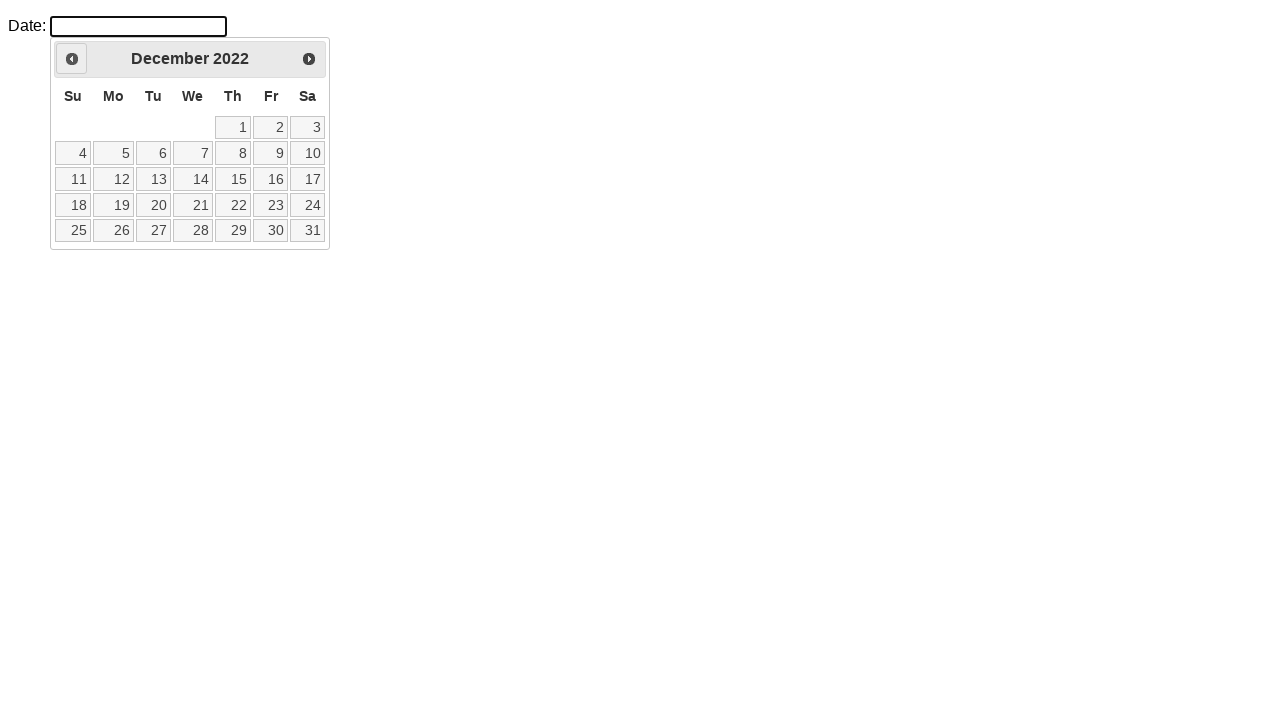

Calendar updated after navigation
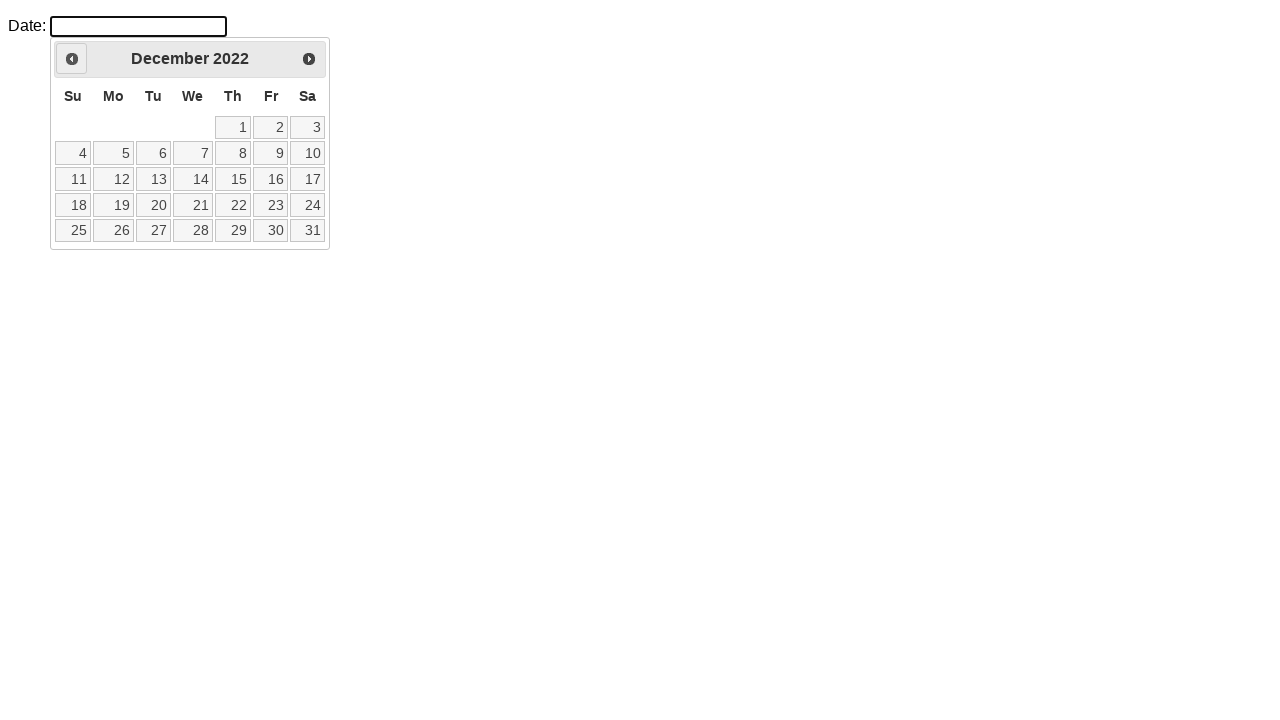

Clicked previous button to navigate back from December 2022 at (72, 59) on a.ui-datepicker-prev
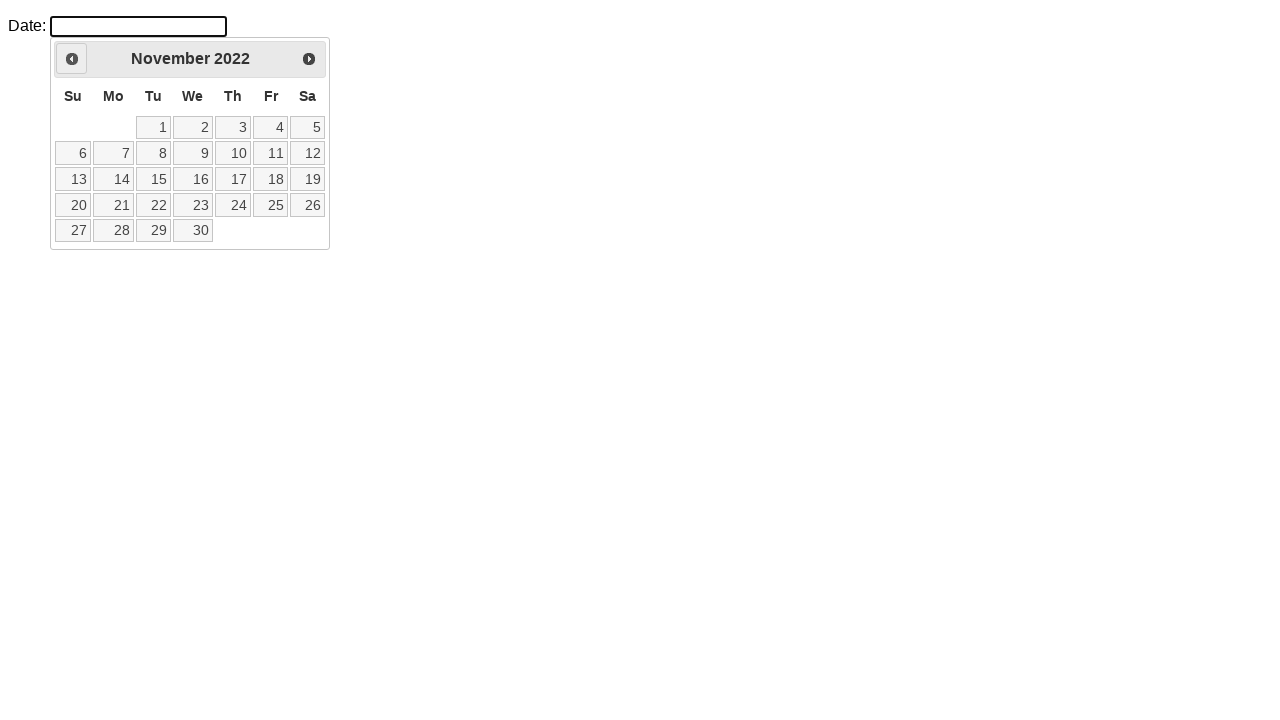

Calendar updated after navigation
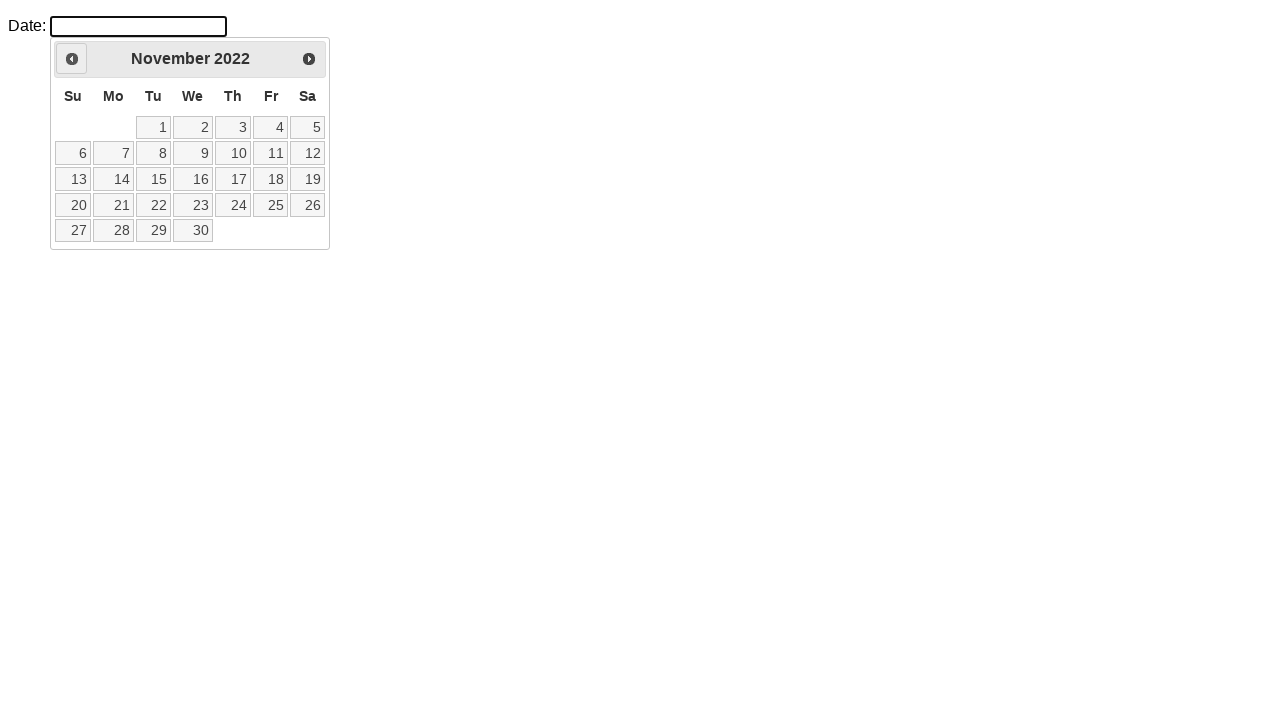

Clicked previous button to navigate back from November 2022 at (72, 59) on a.ui-datepicker-prev
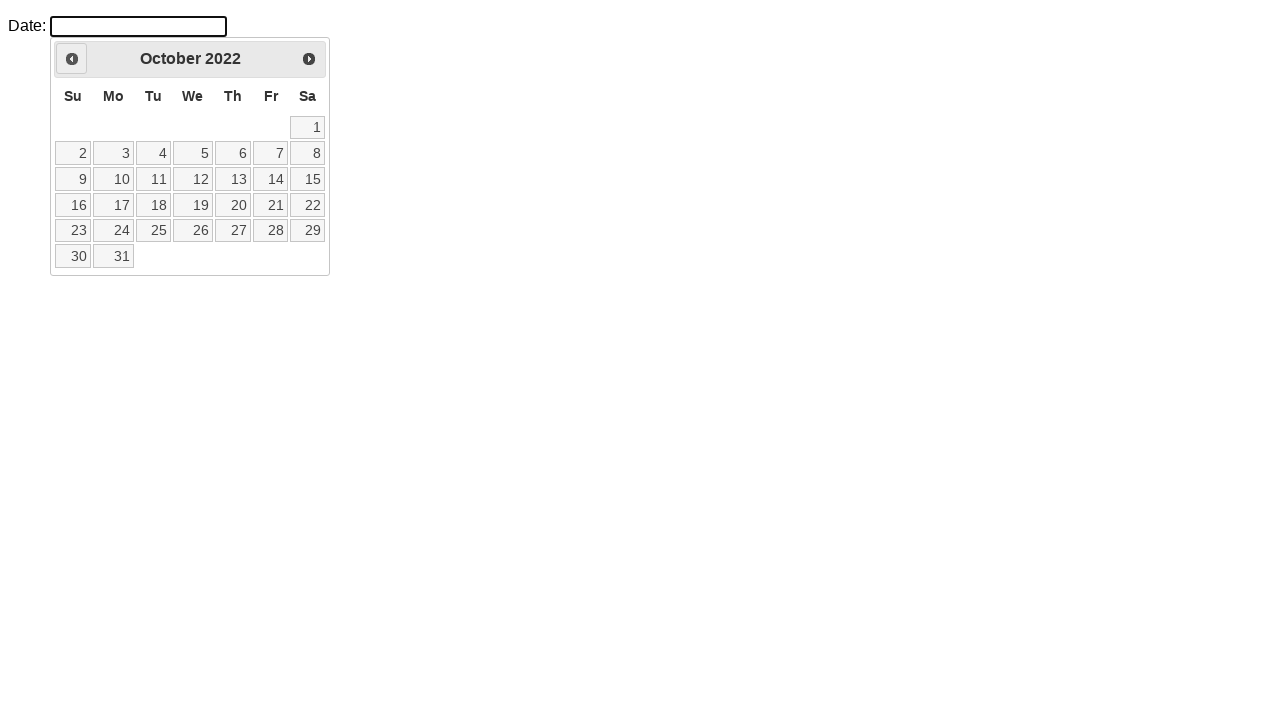

Calendar updated after navigation
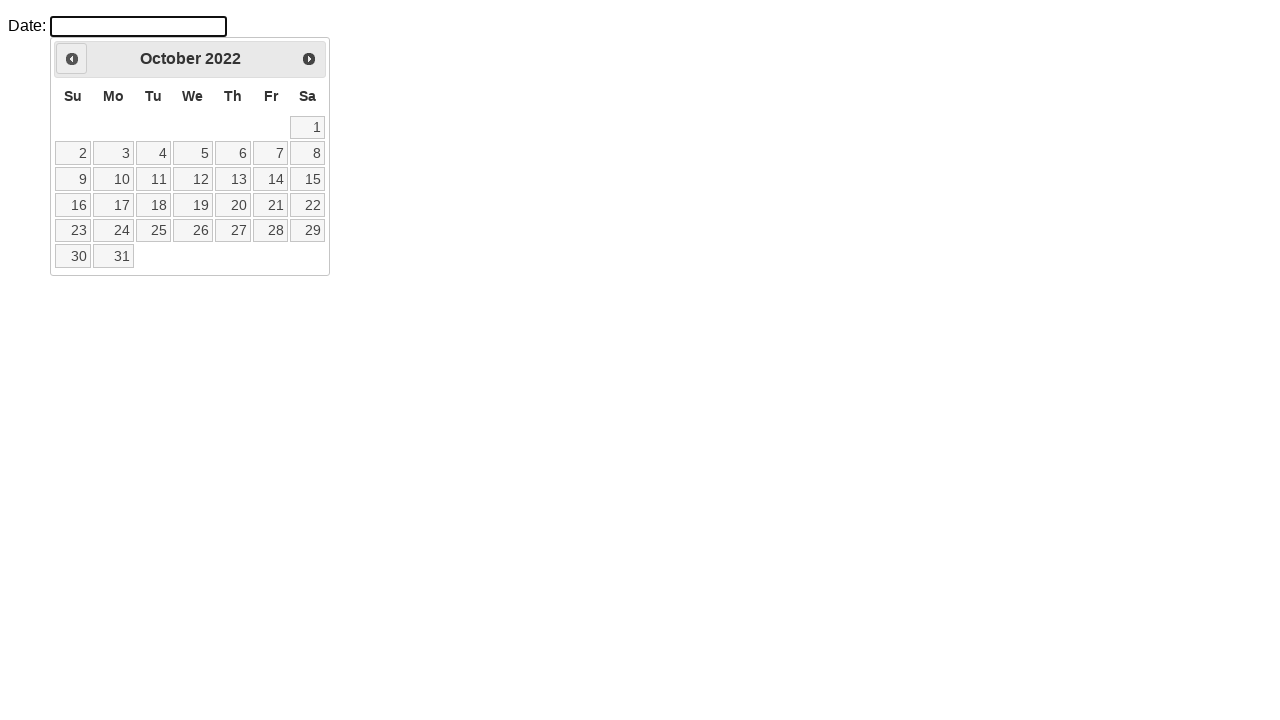

Clicked previous button to navigate back from October 2022 at (72, 59) on a.ui-datepicker-prev
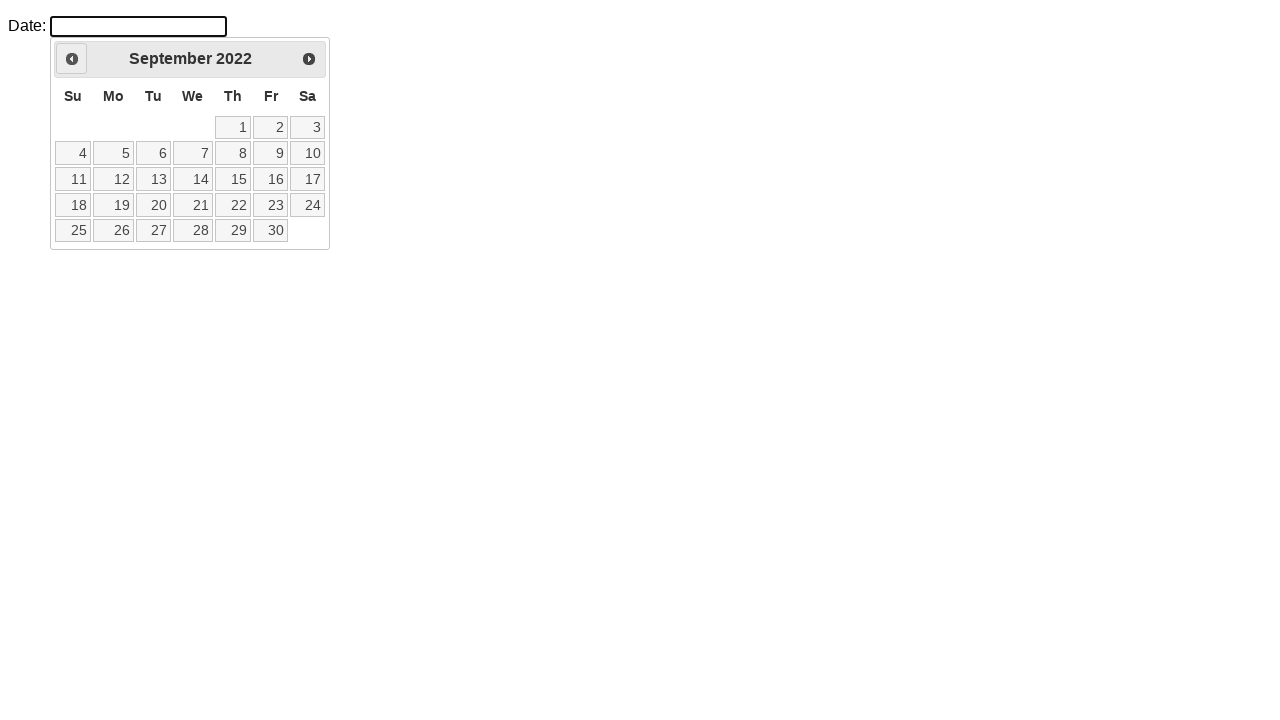

Calendar updated after navigation
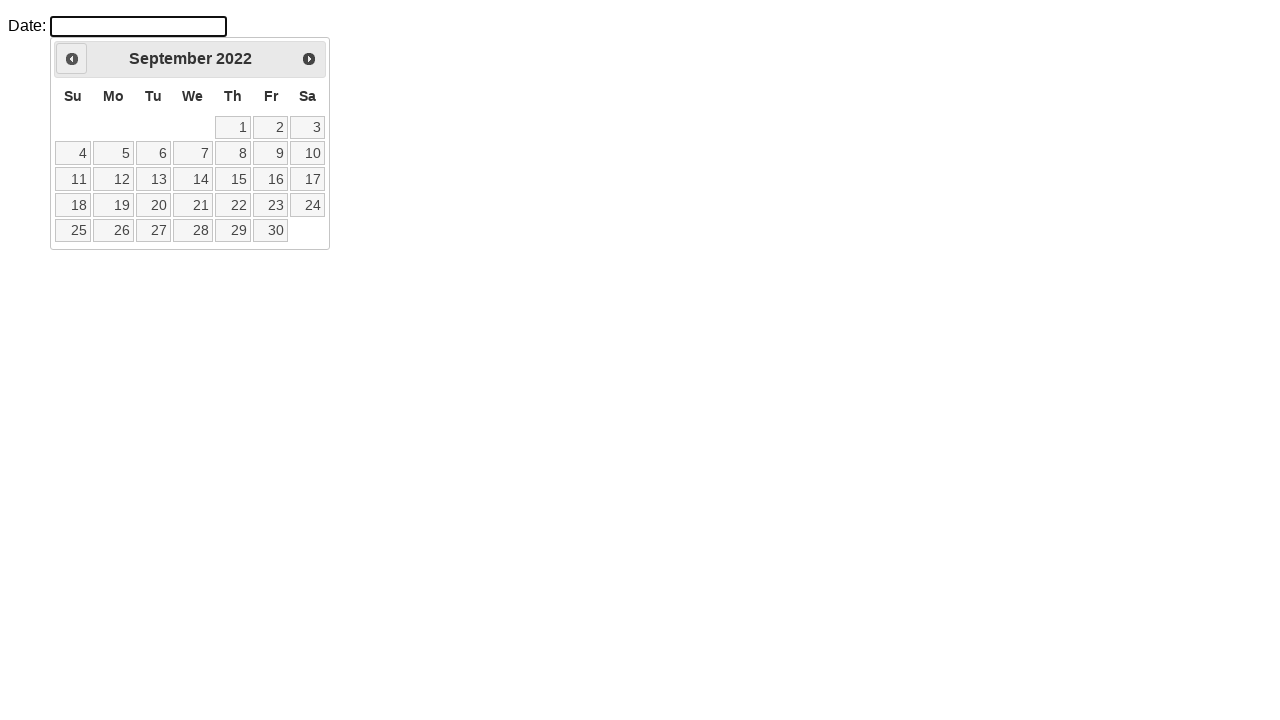

Clicked previous button to navigate back from September 2022 at (72, 59) on a.ui-datepicker-prev
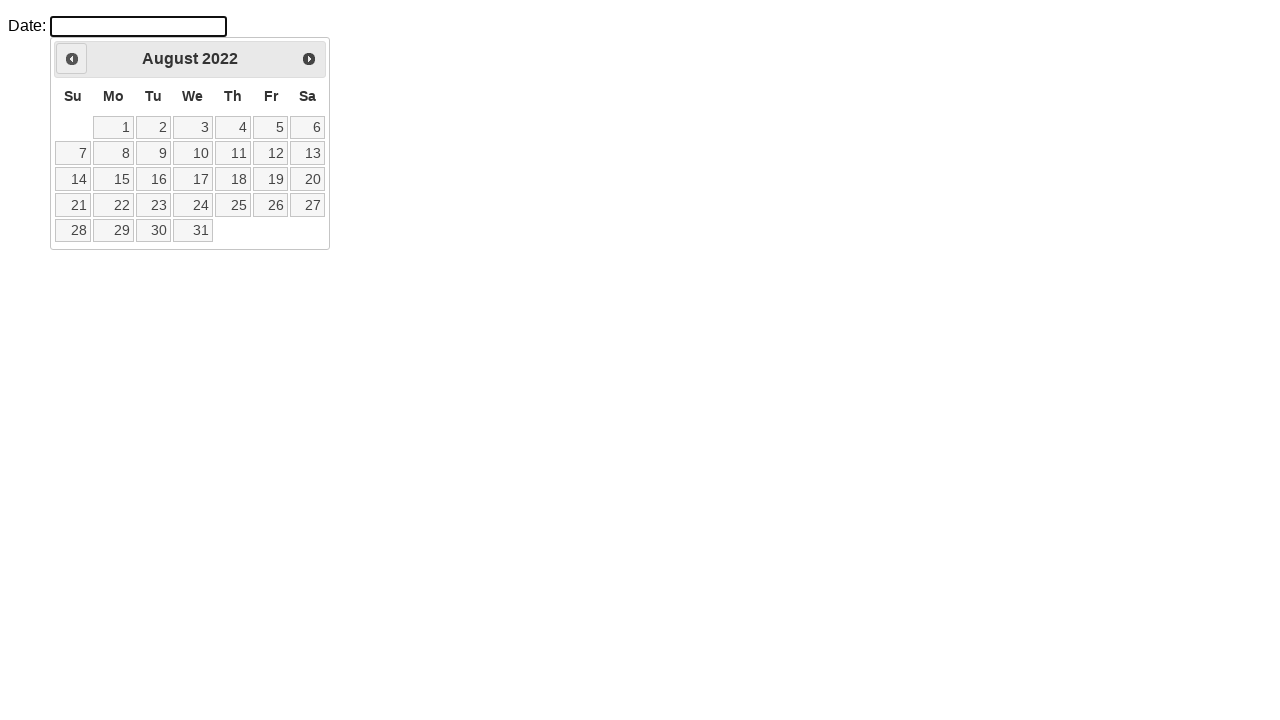

Calendar updated after navigation
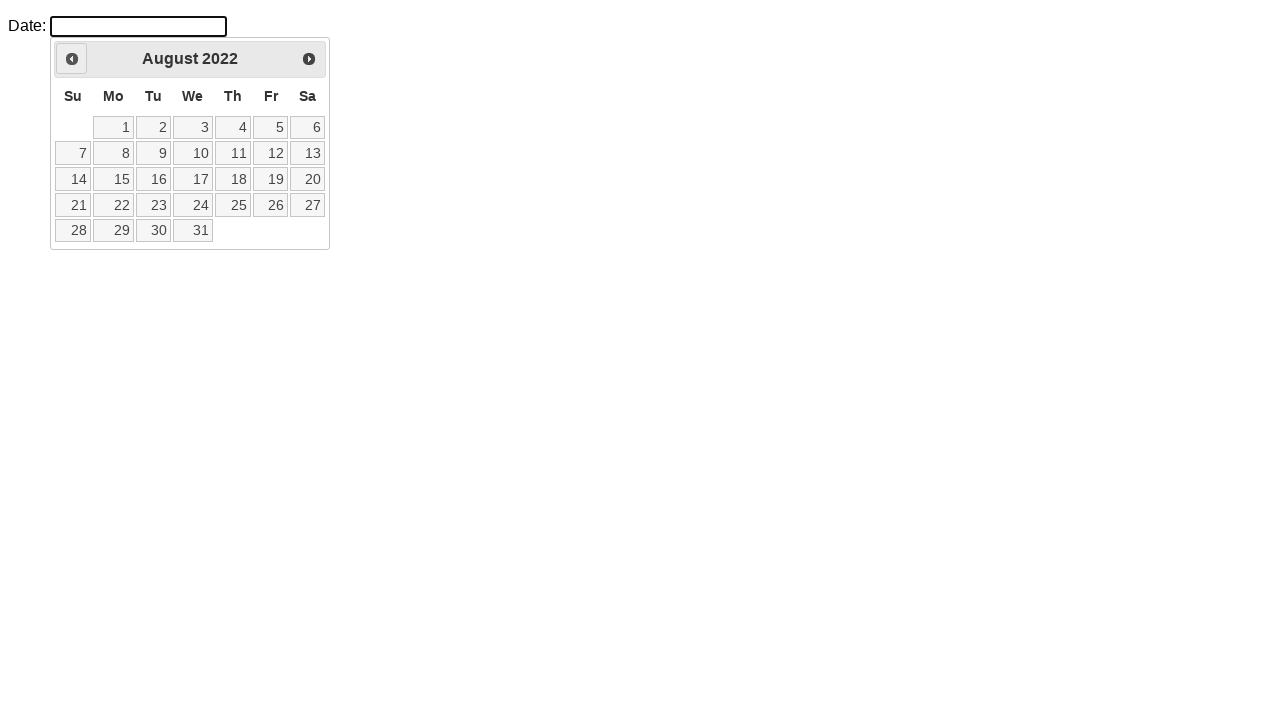

Clicked previous button to navigate back from August 2022 at (72, 59) on a.ui-datepicker-prev
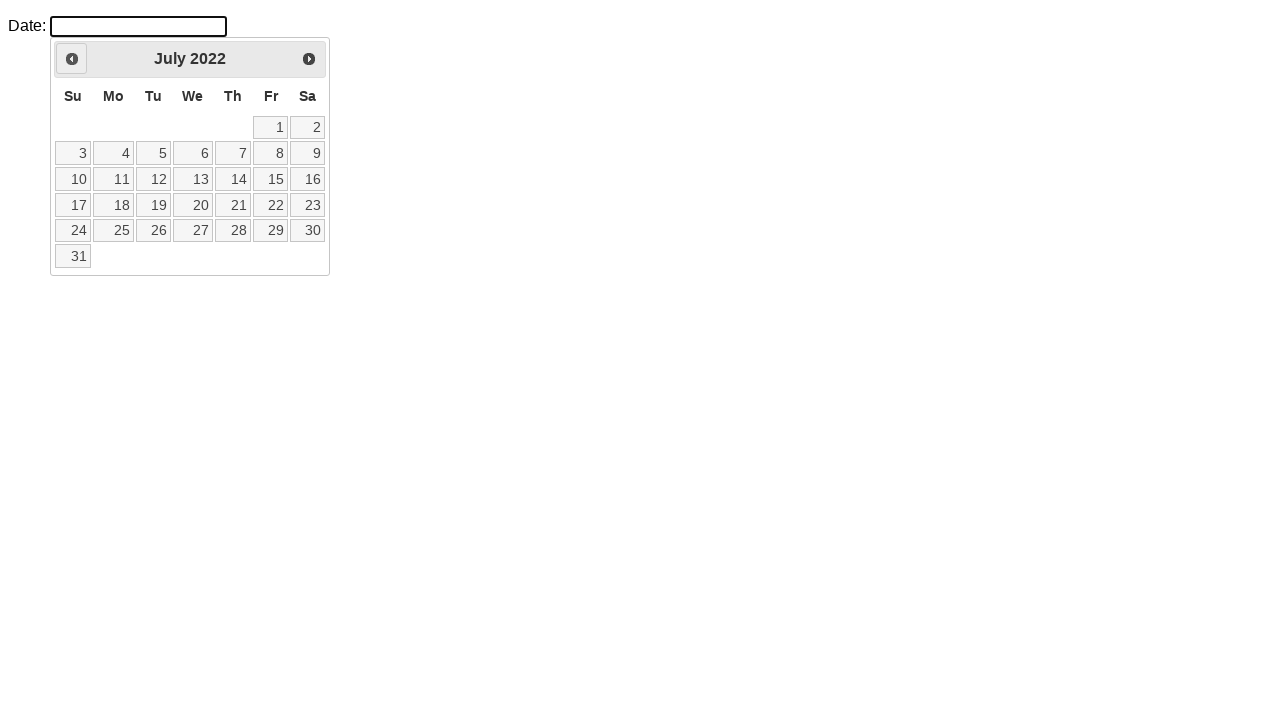

Calendar updated after navigation
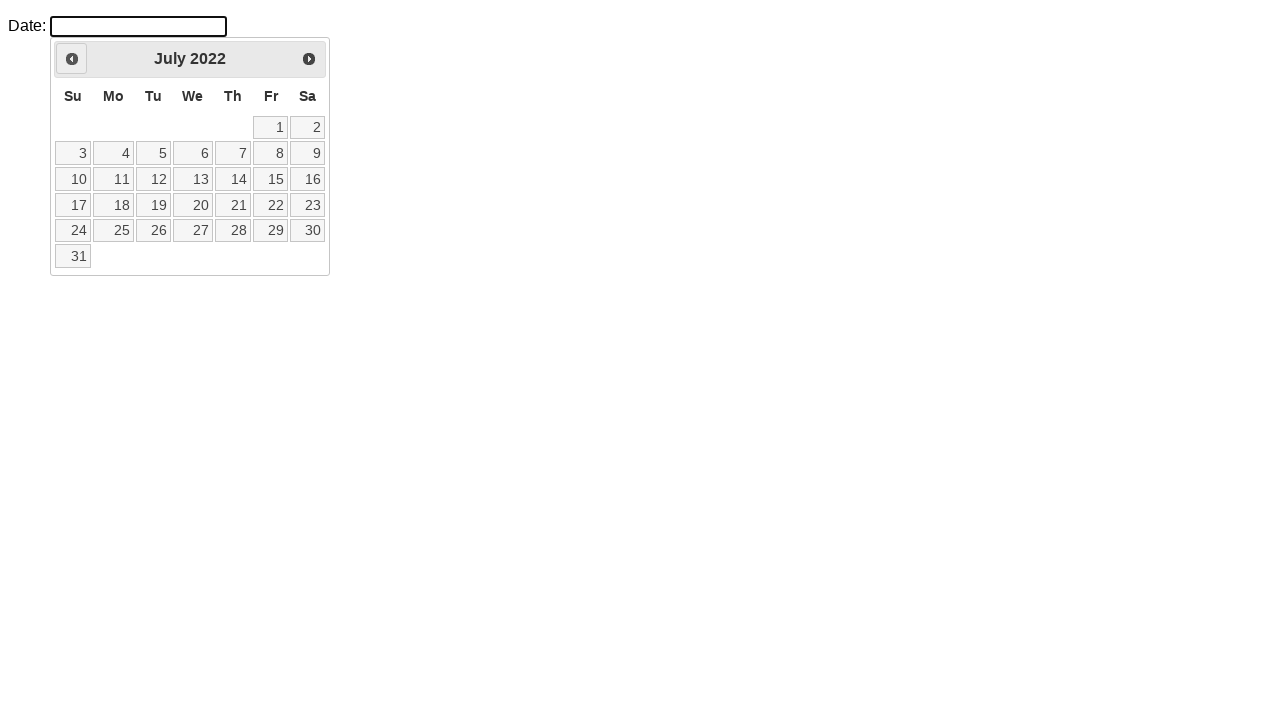

Clicked previous button to navigate back from July 2022 at (72, 59) on a.ui-datepicker-prev
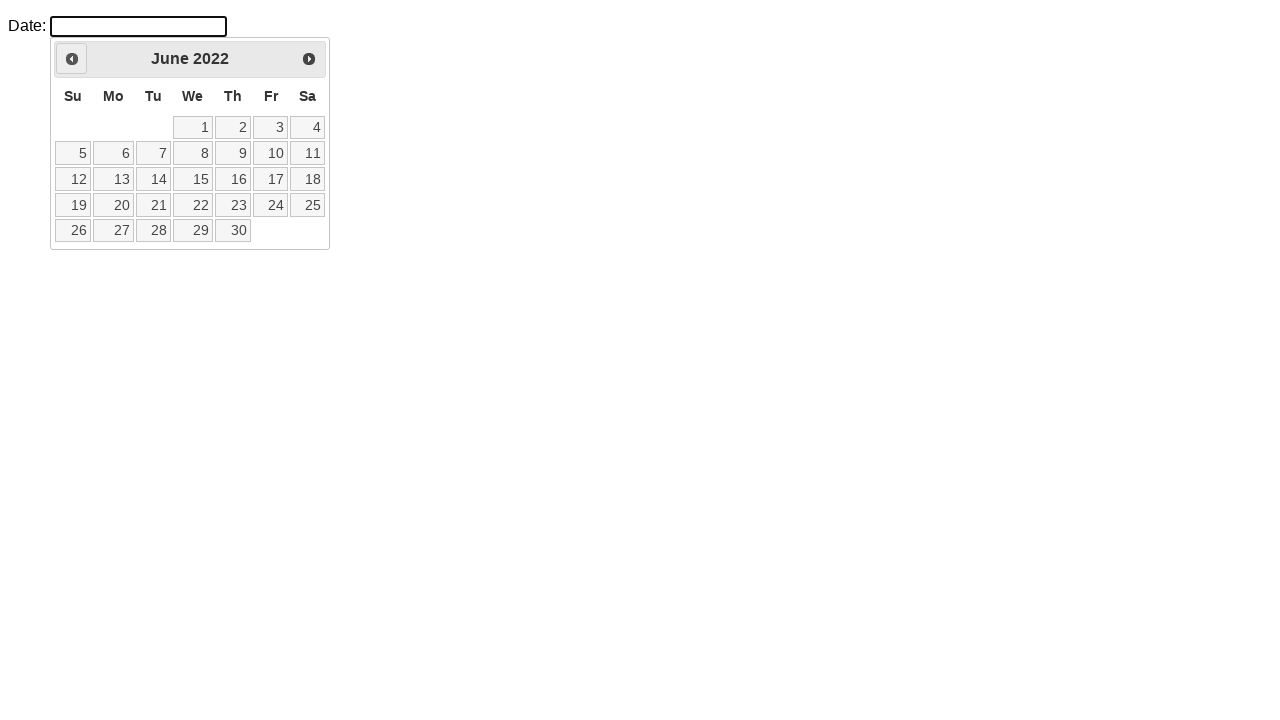

Calendar updated after navigation
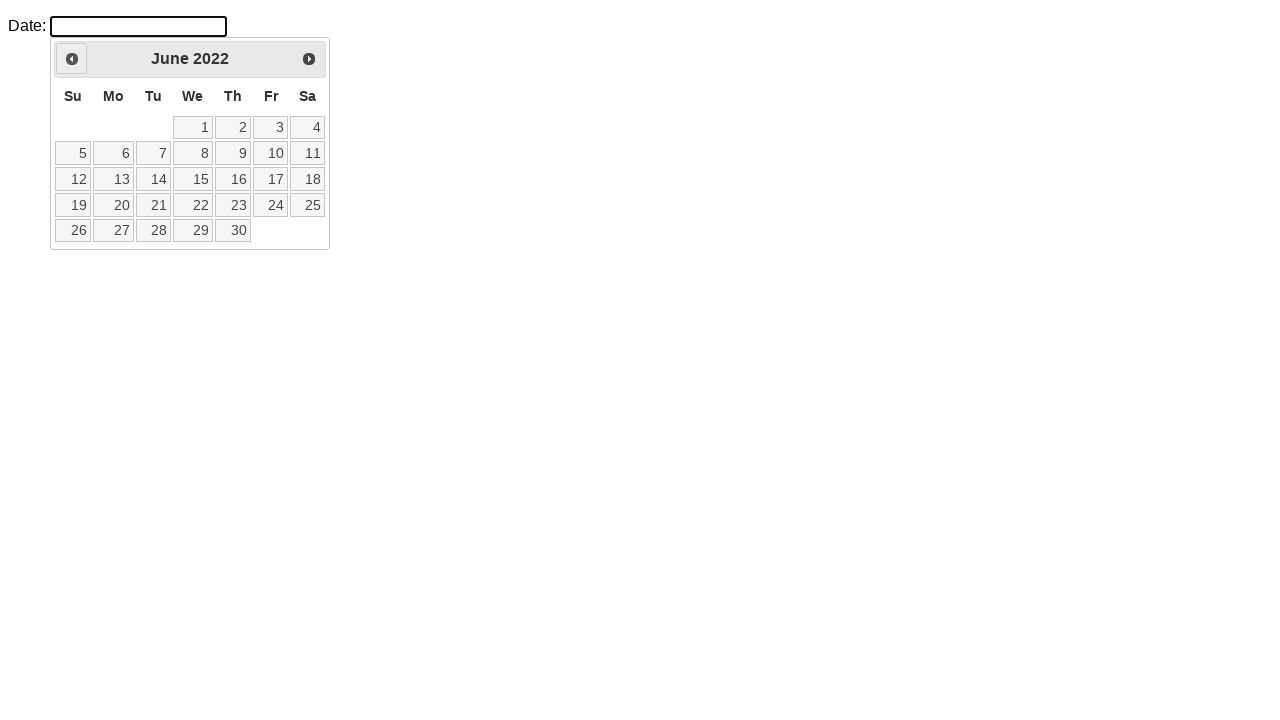

Clicked previous button to navigate back from June 2022 at (72, 59) on a.ui-datepicker-prev
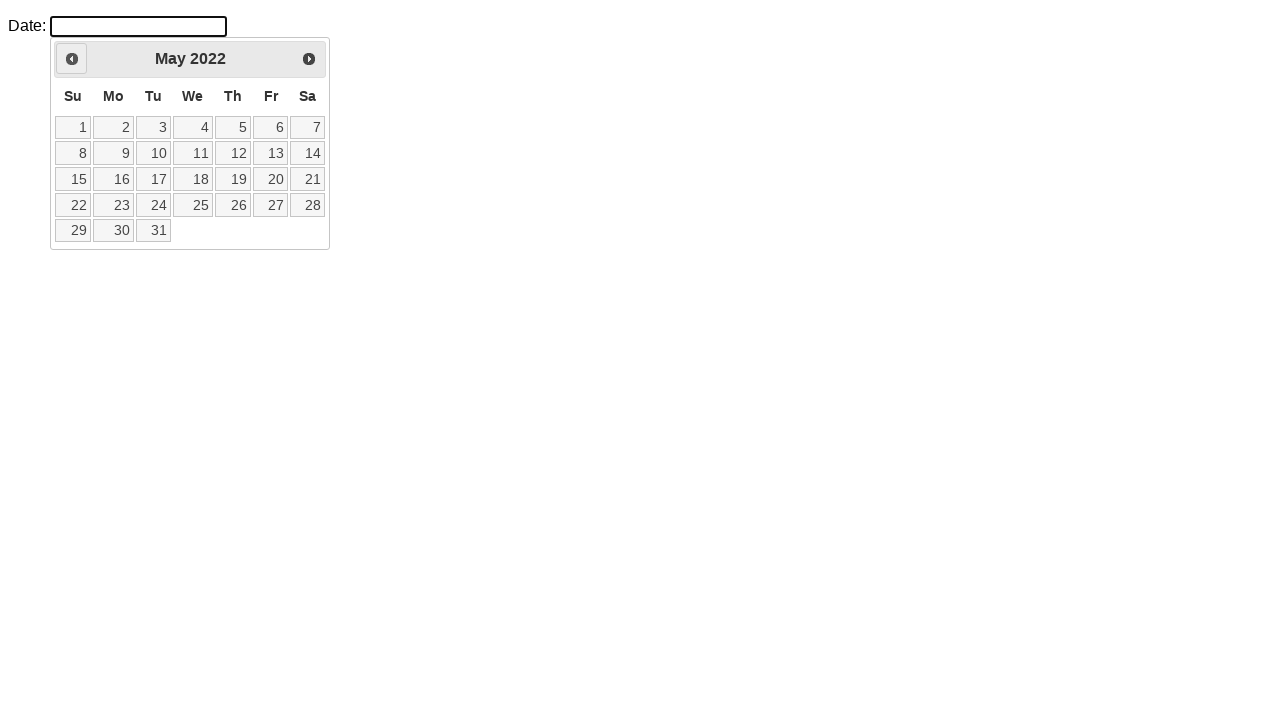

Calendar updated after navigation
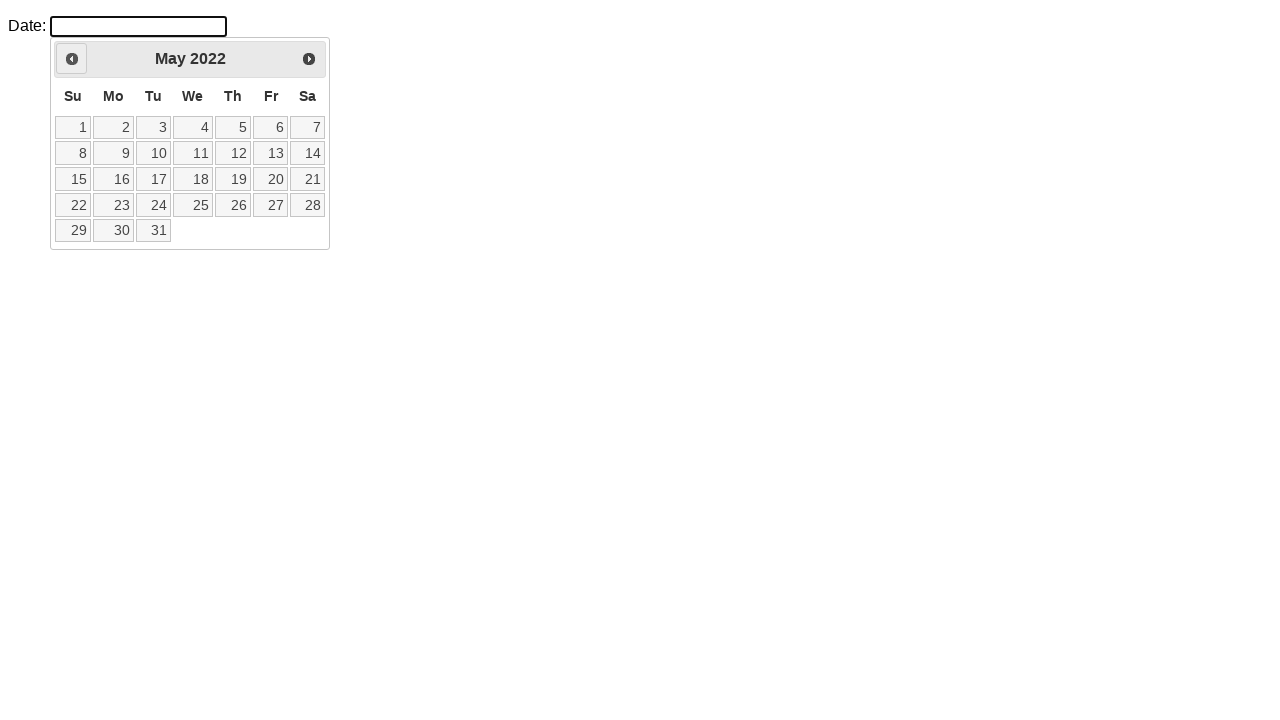

Clicked previous button to navigate back from May 2022 at (72, 59) on a.ui-datepicker-prev
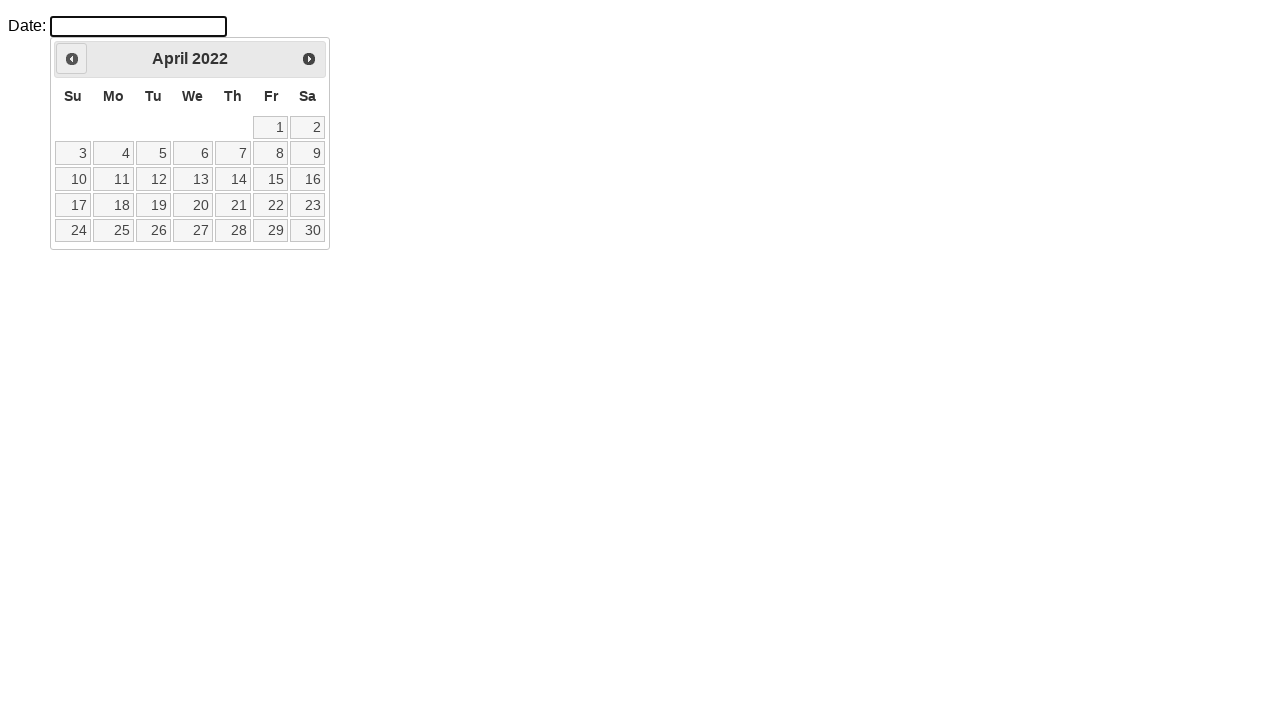

Calendar updated after navigation
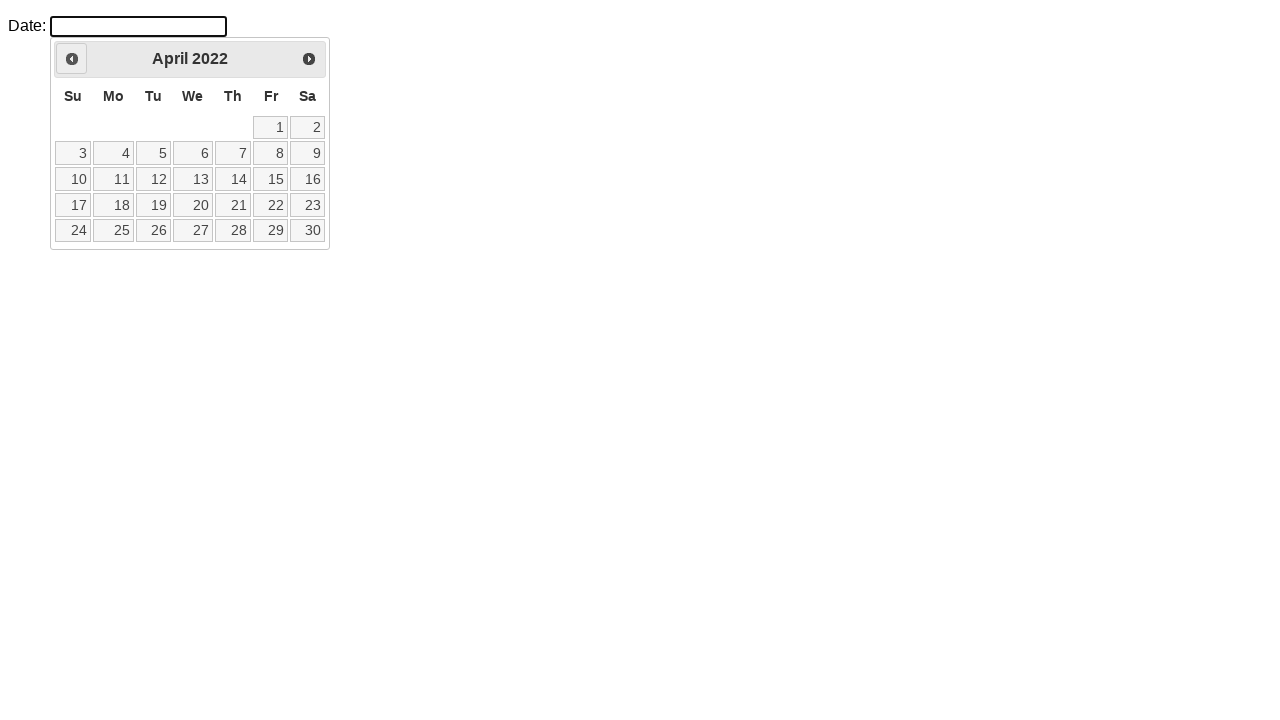

Clicked previous button to navigate back from April 2022 at (72, 59) on a.ui-datepicker-prev
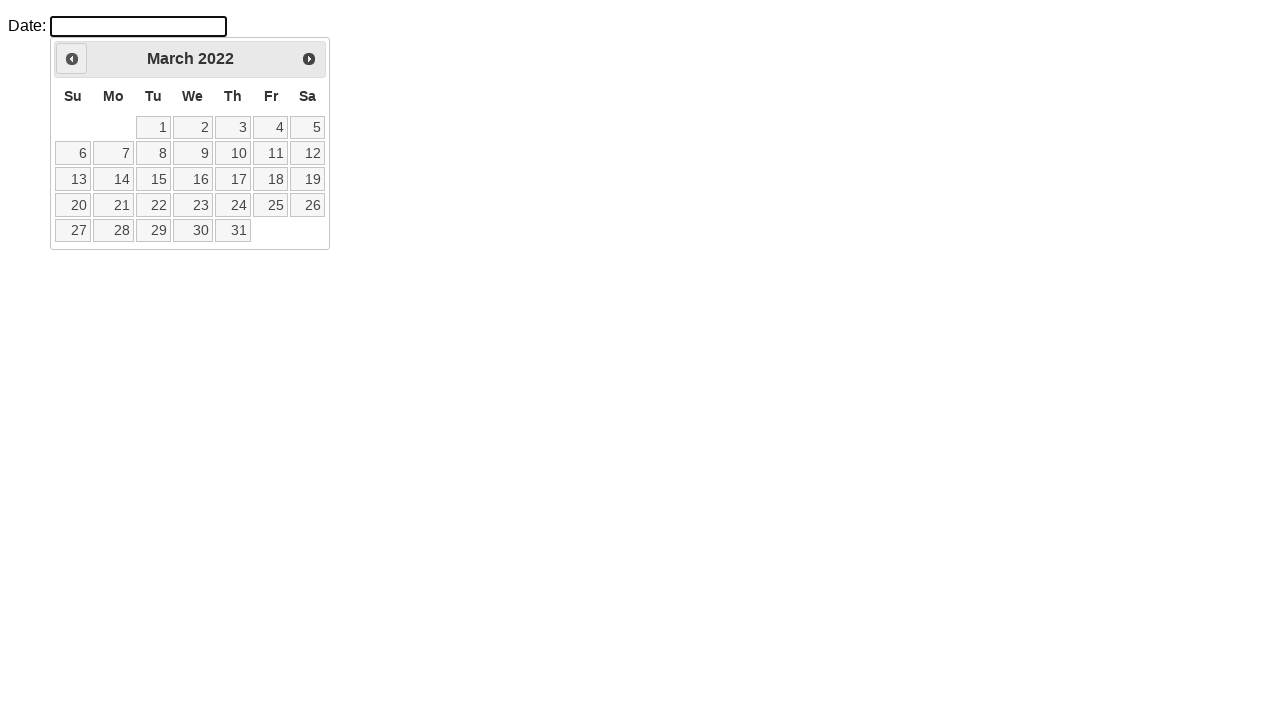

Calendar updated after navigation
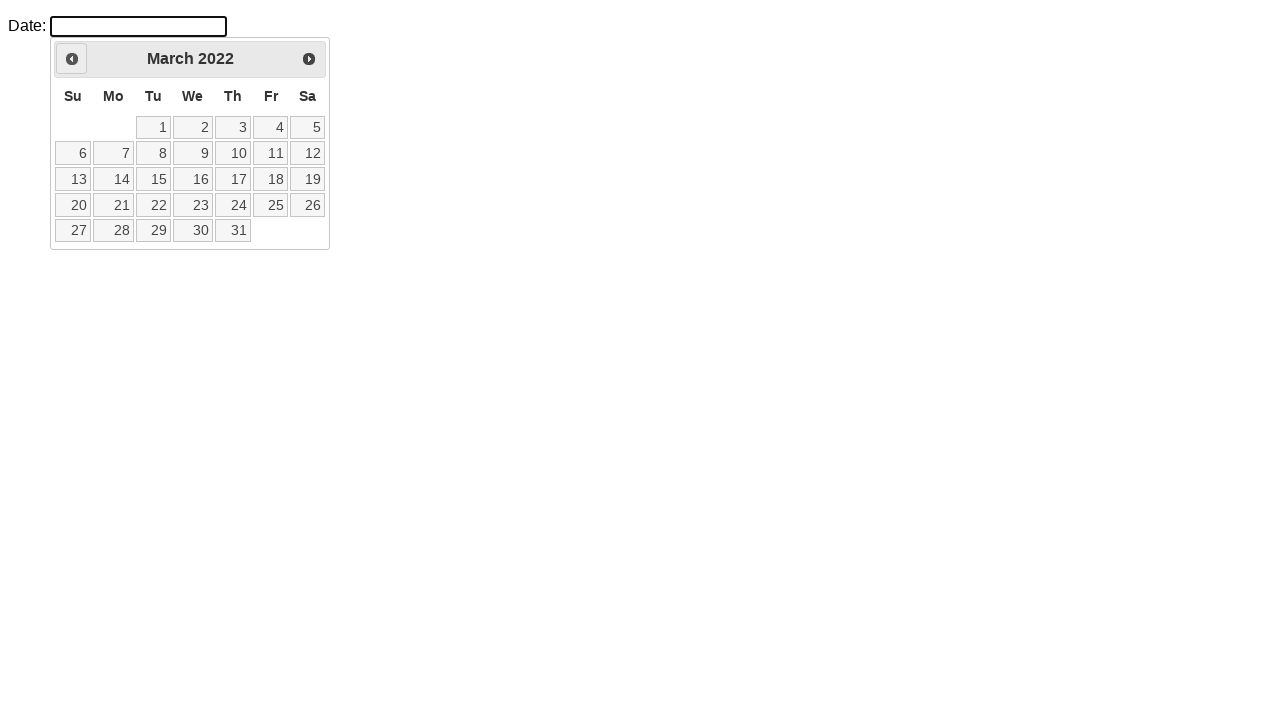

Clicked previous button to navigate back from March 2022 at (72, 59) on a.ui-datepicker-prev
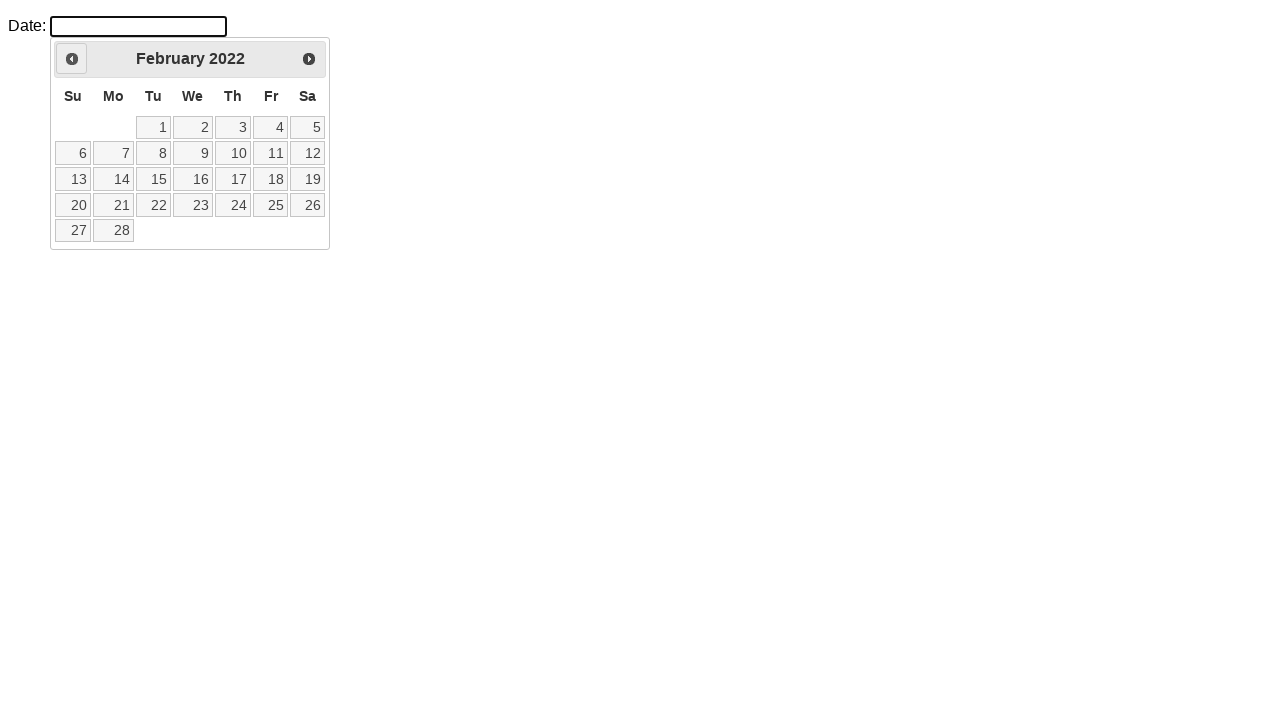

Calendar updated after navigation
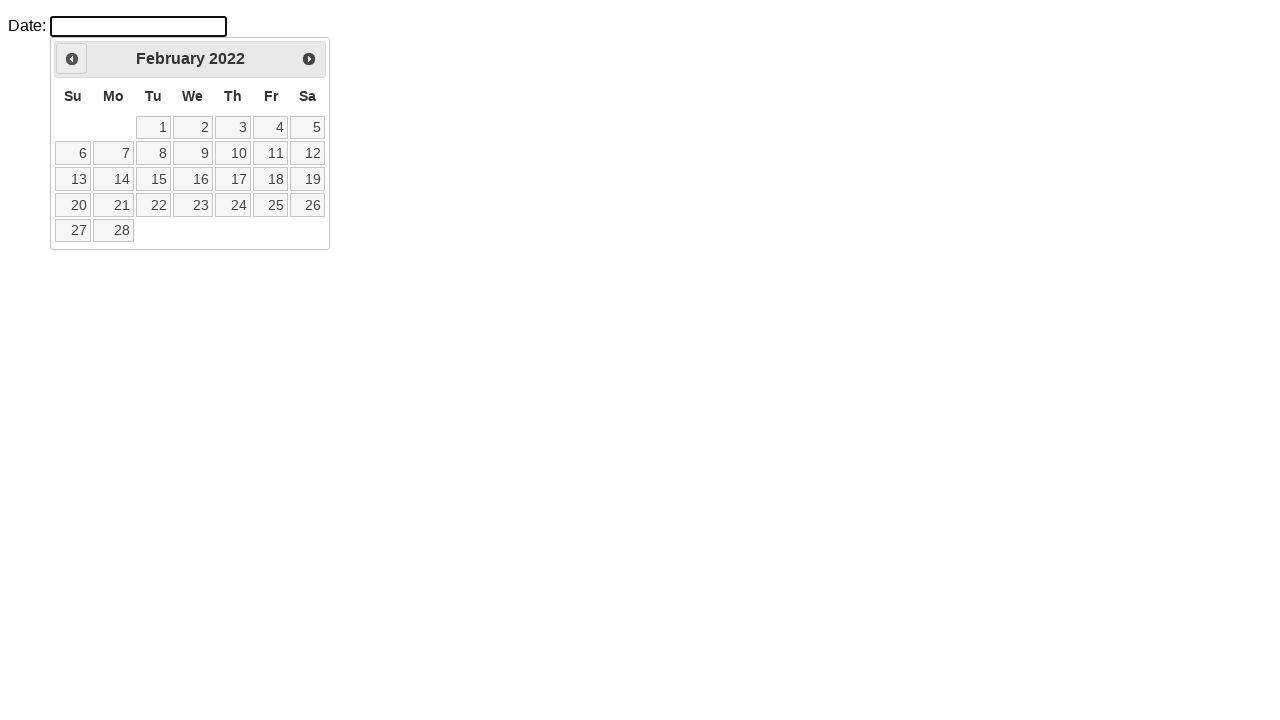

Clicked previous button to navigate back from February 2022 at (72, 59) on a.ui-datepicker-prev
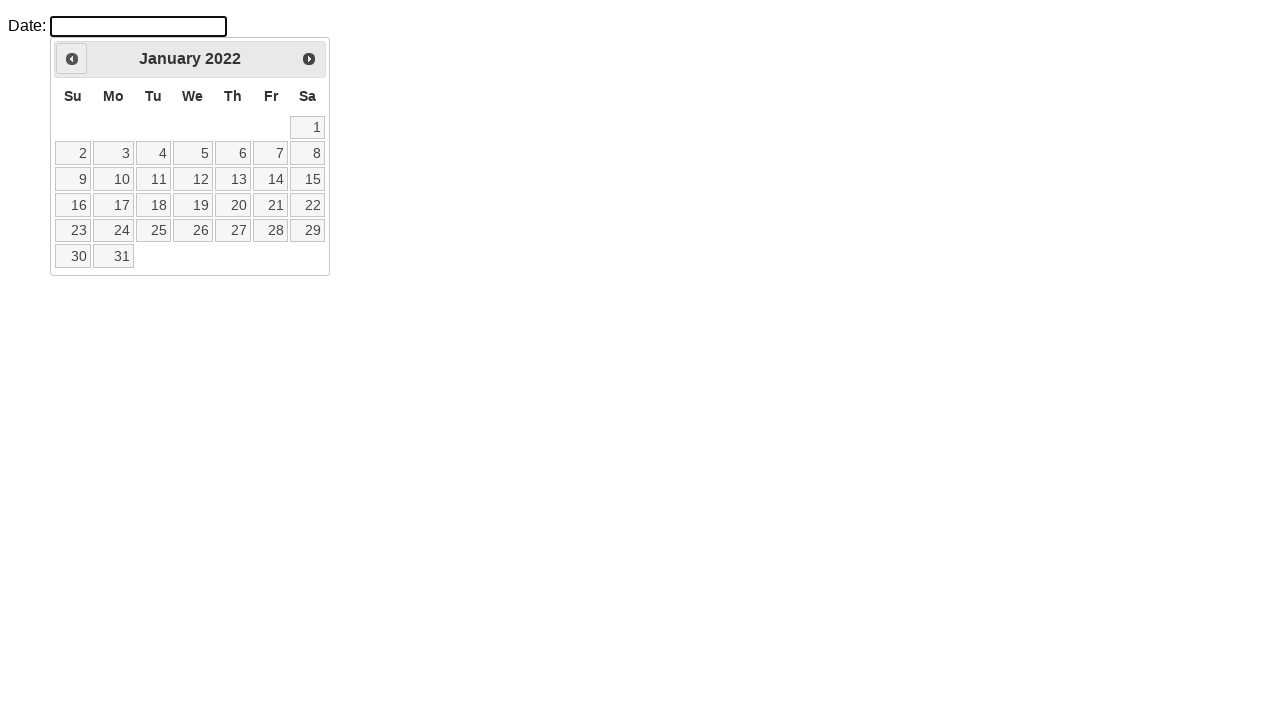

Calendar updated after navigation
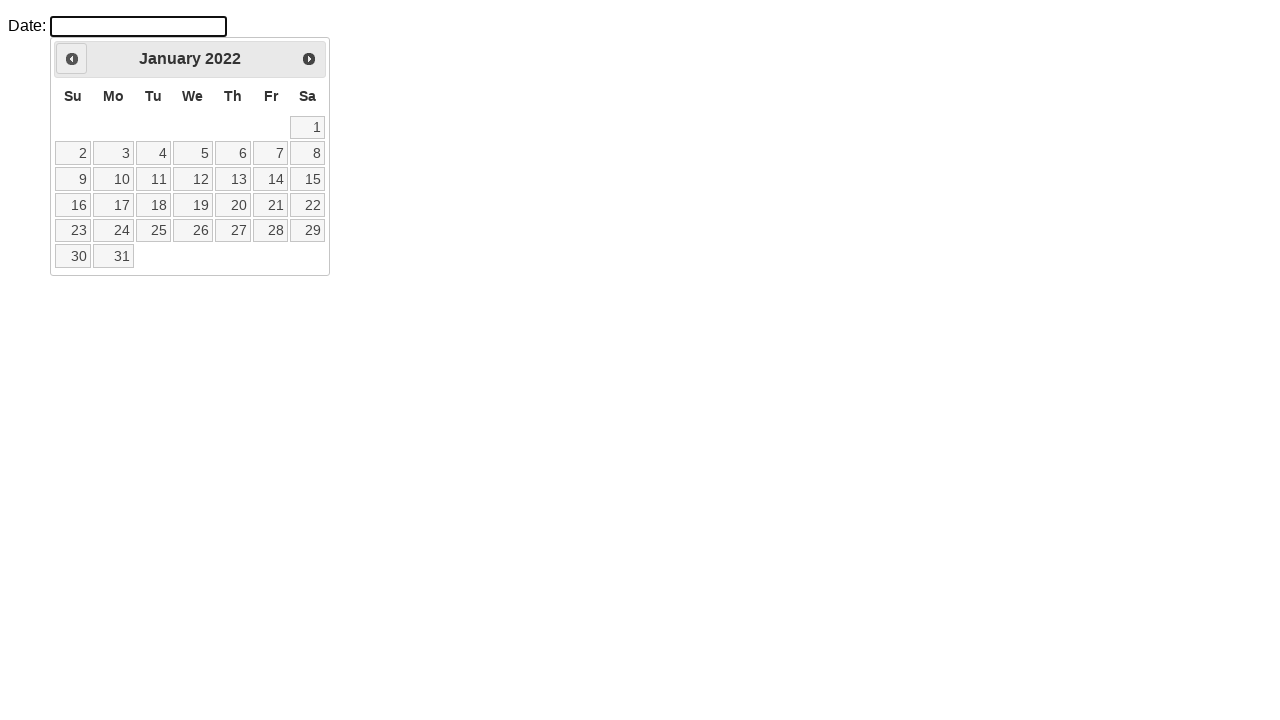

Clicked previous button to navigate back from January 2022 at (72, 59) on a.ui-datepicker-prev
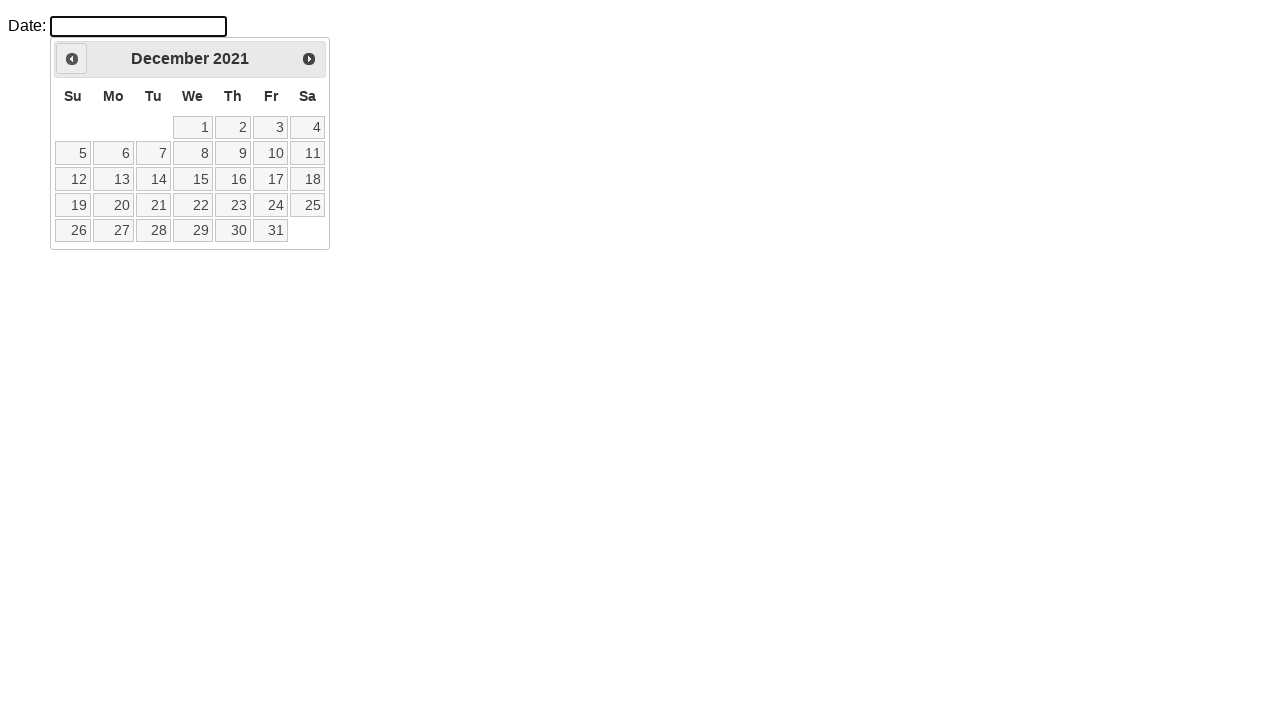

Calendar updated after navigation
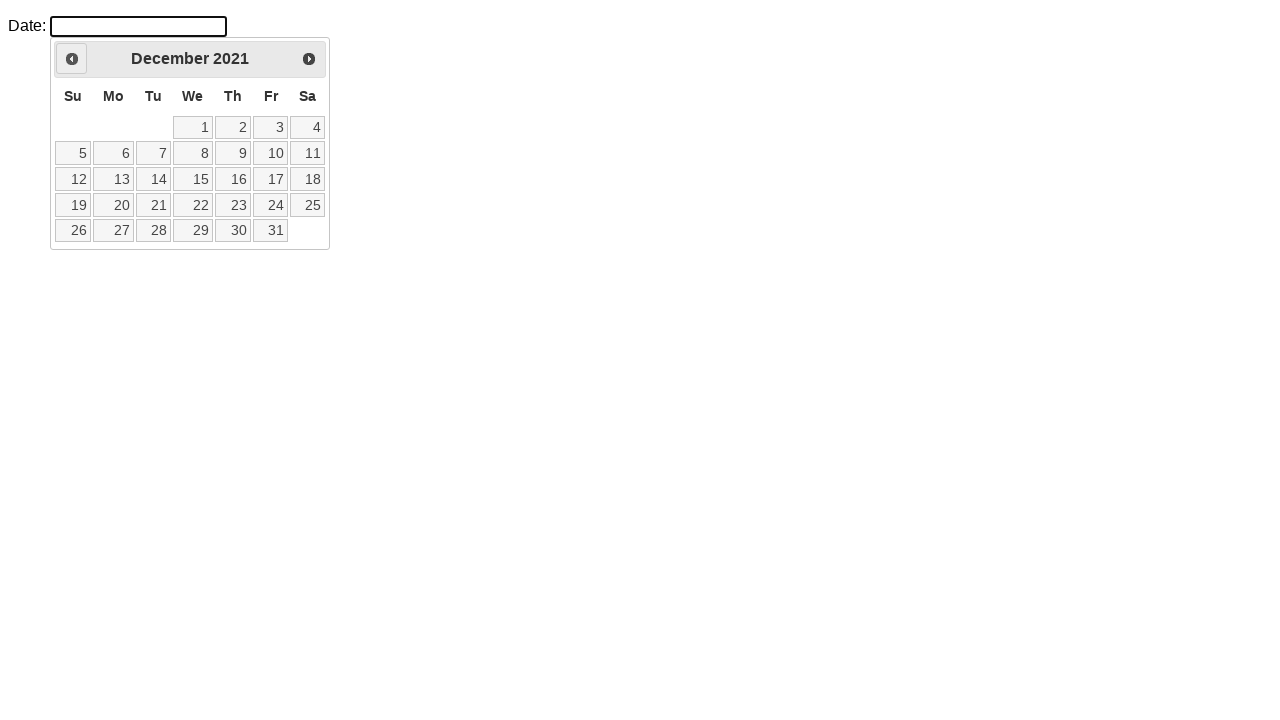

Clicked previous button to navigate back from December 2021 at (72, 59) on a.ui-datepicker-prev
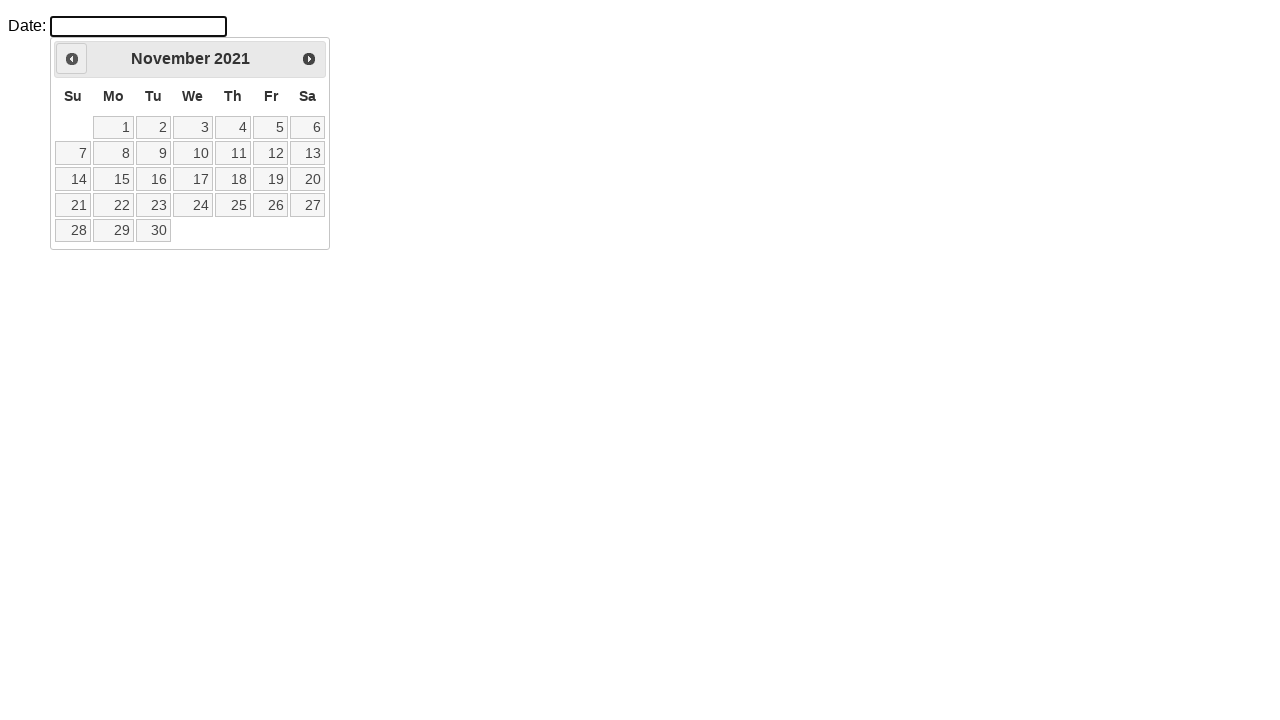

Calendar updated after navigation
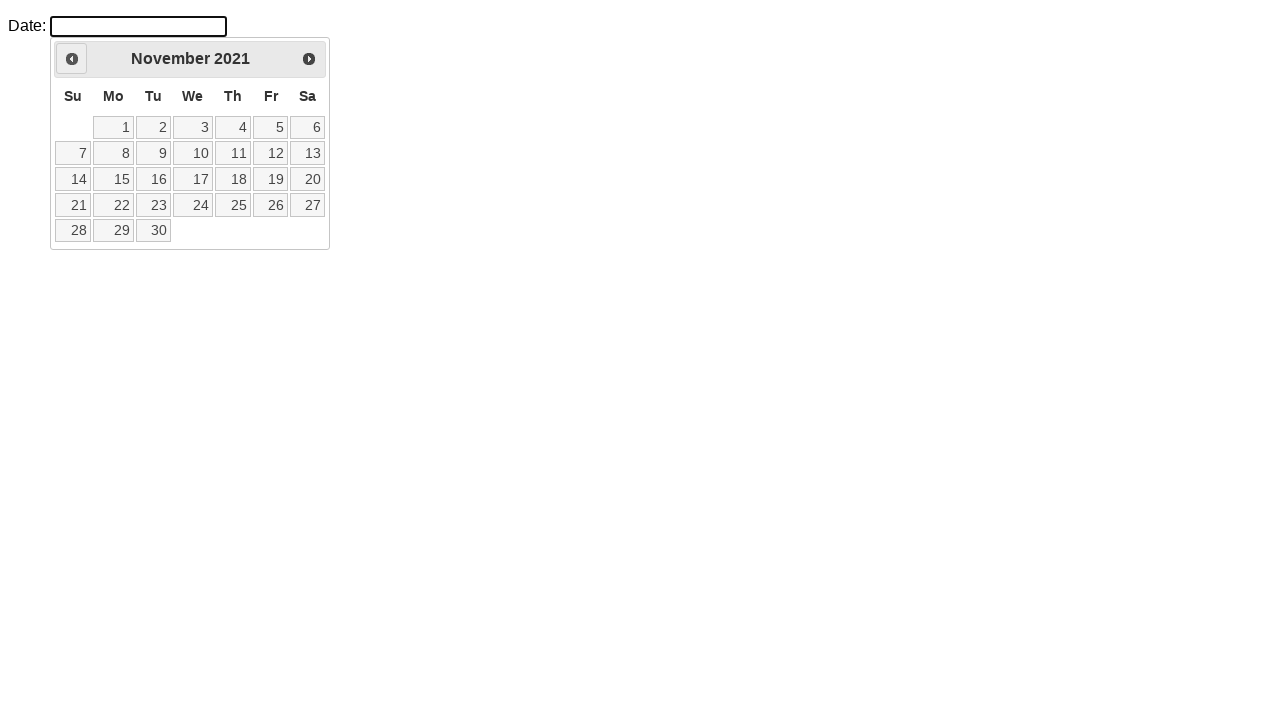

Clicked previous button to navigate back from November 2021 at (72, 59) on a.ui-datepicker-prev
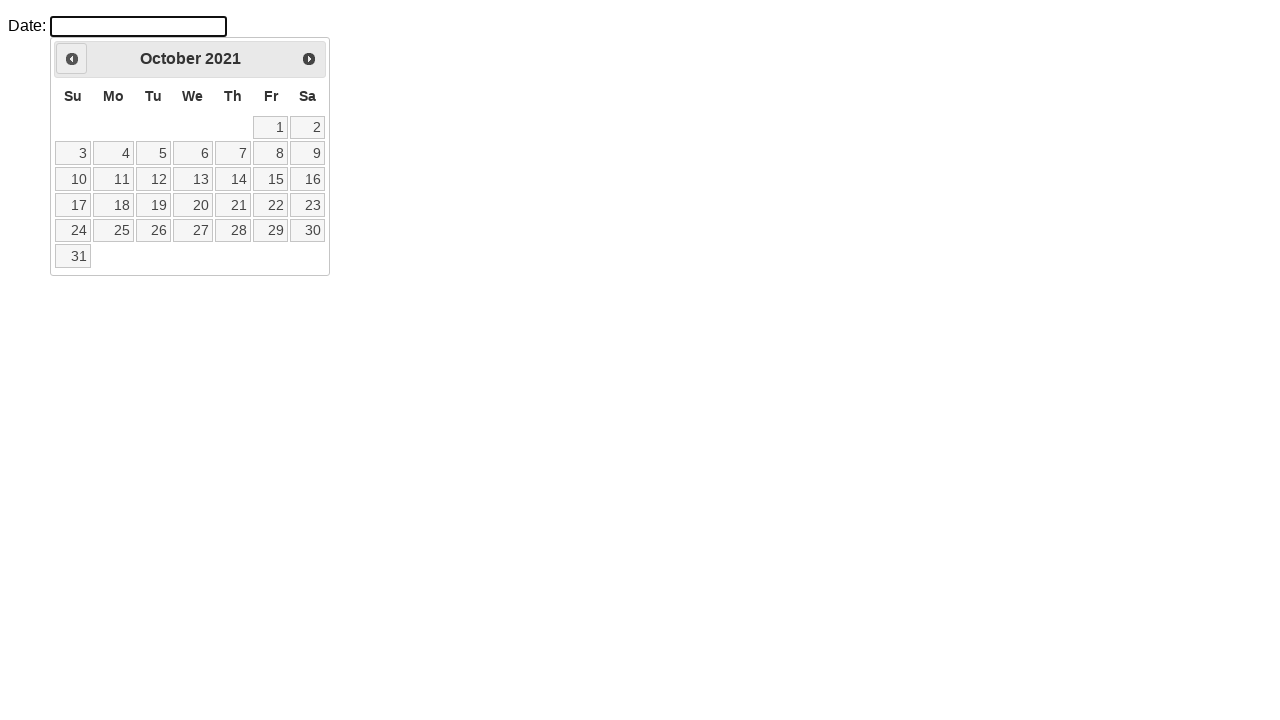

Calendar updated after navigation
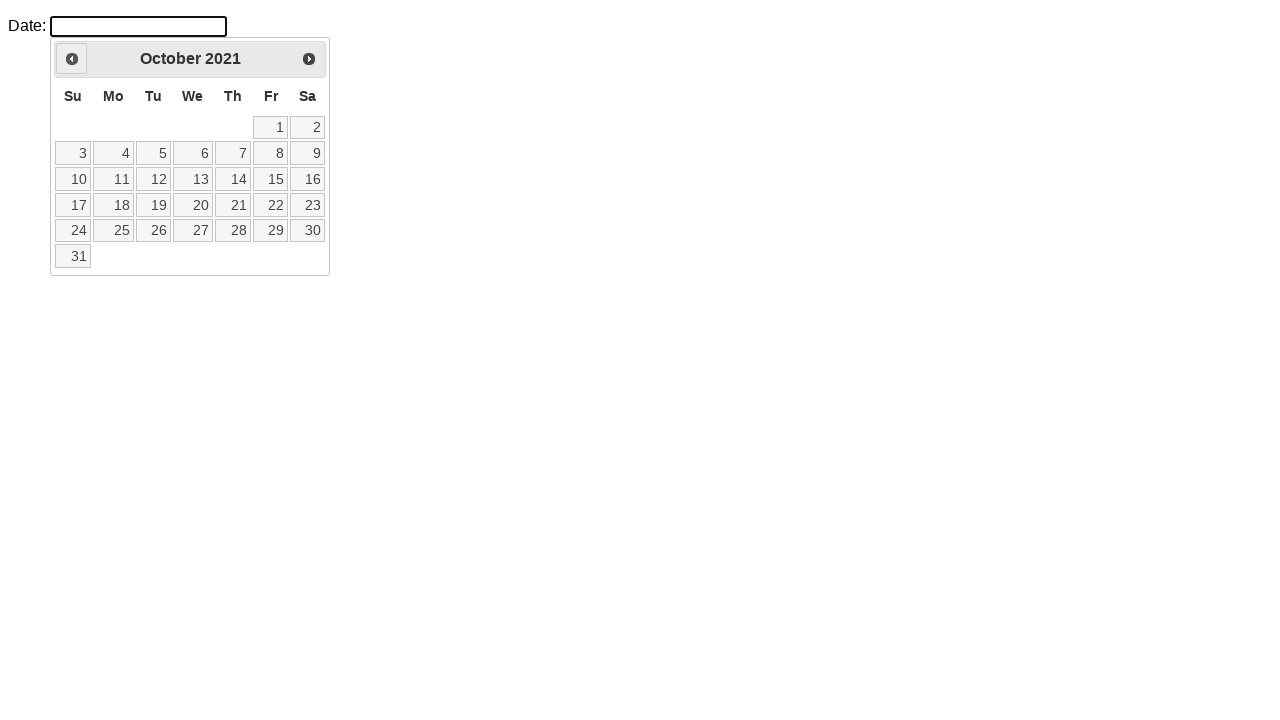

Clicked previous button to navigate back from October 2021 at (72, 59) on a.ui-datepicker-prev
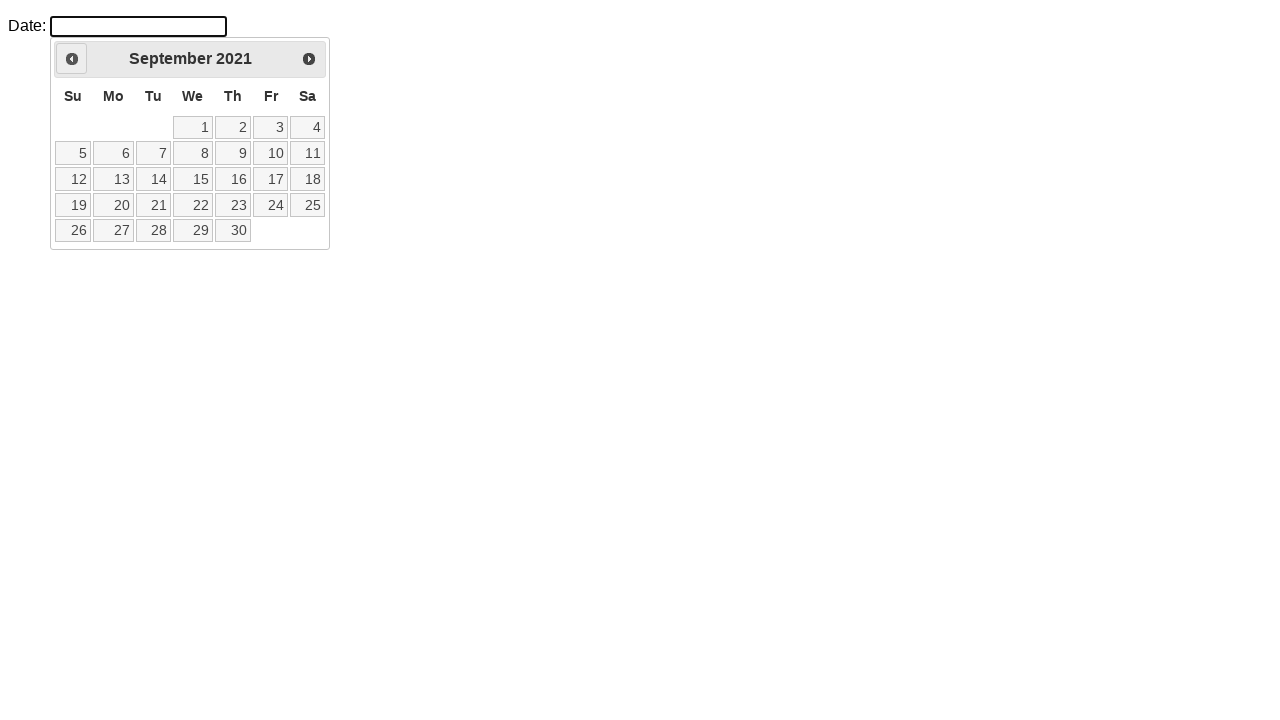

Calendar updated after navigation
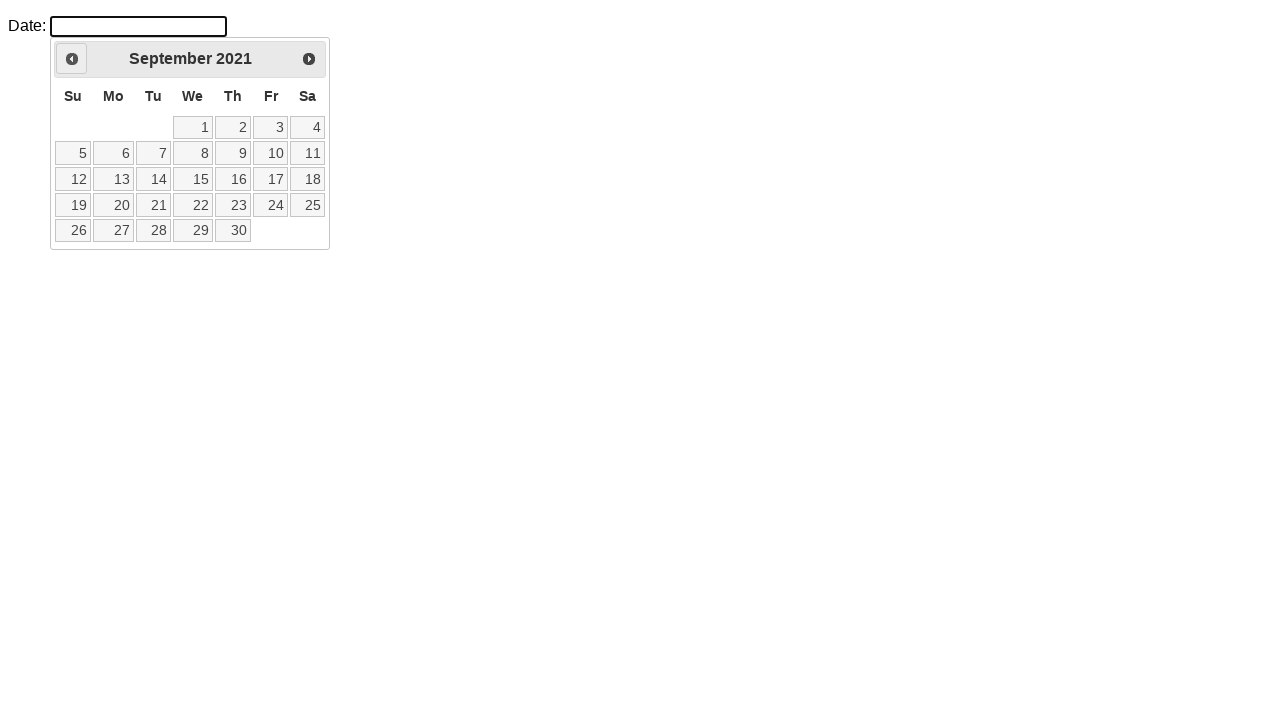

Clicked previous button to navigate back from September 2021 at (72, 59) on a.ui-datepicker-prev
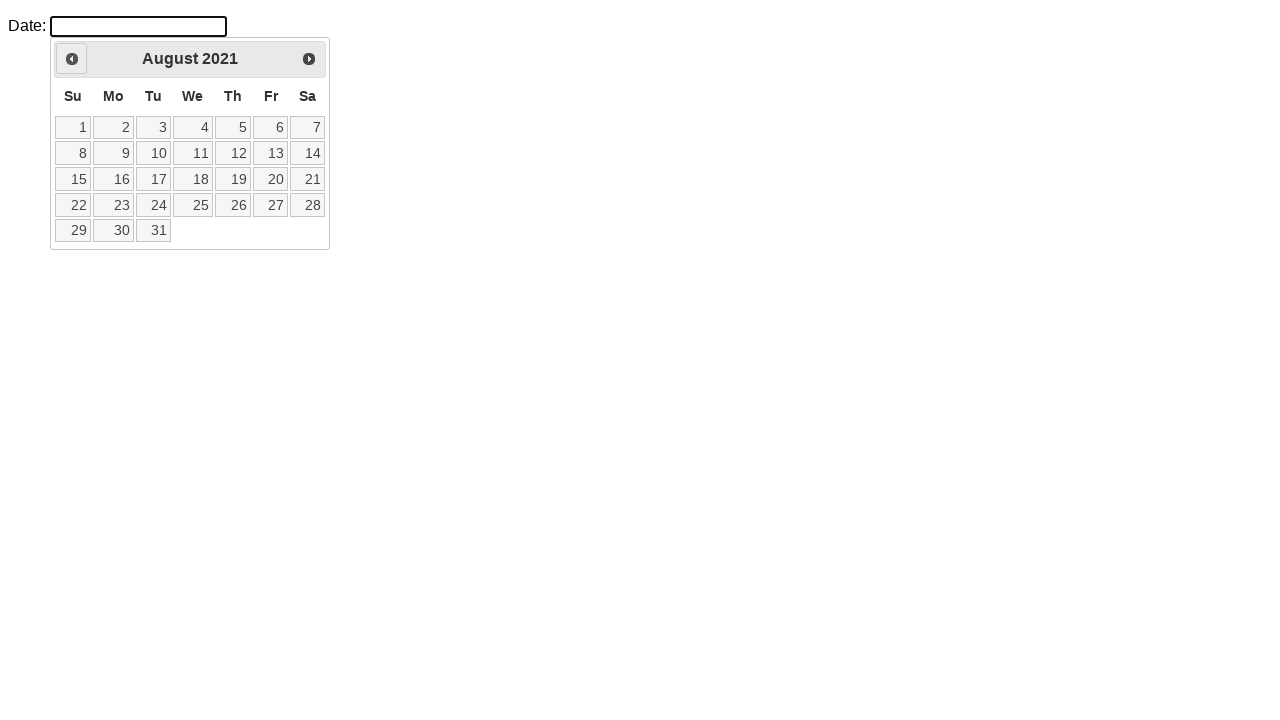

Calendar updated after navigation
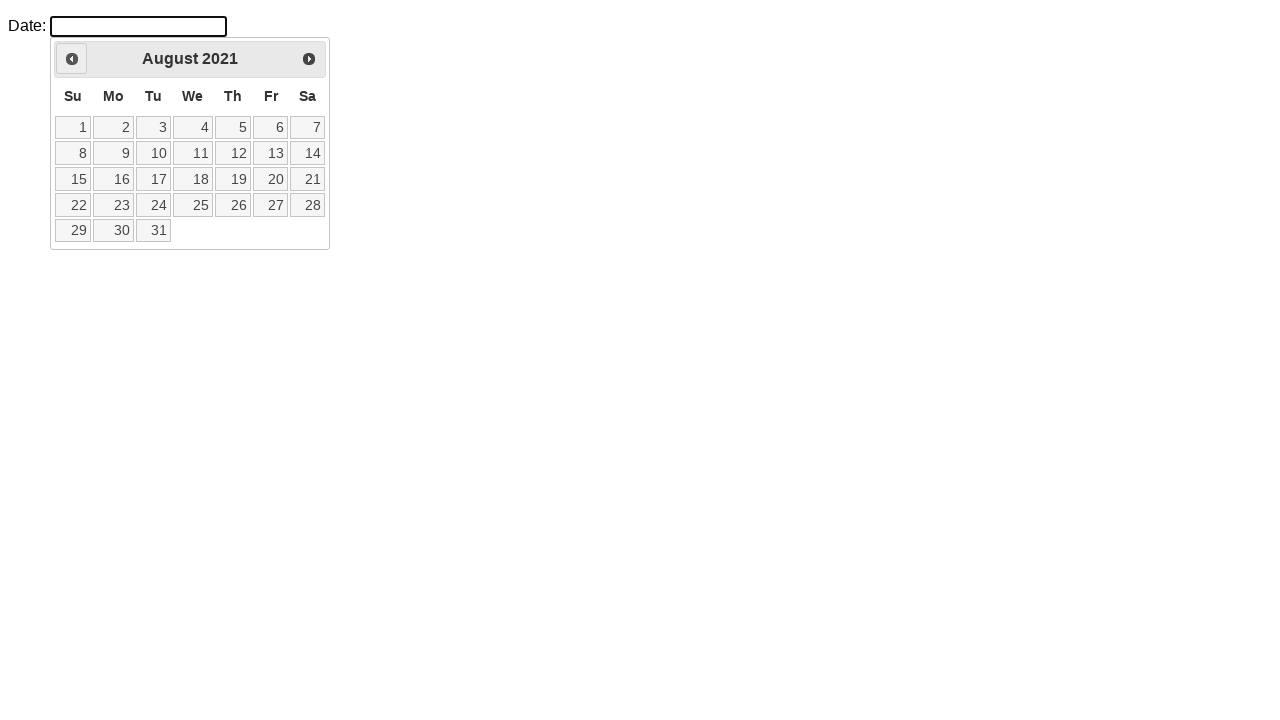

Clicked previous button to navigate back from August 2021 at (72, 59) on a.ui-datepicker-prev
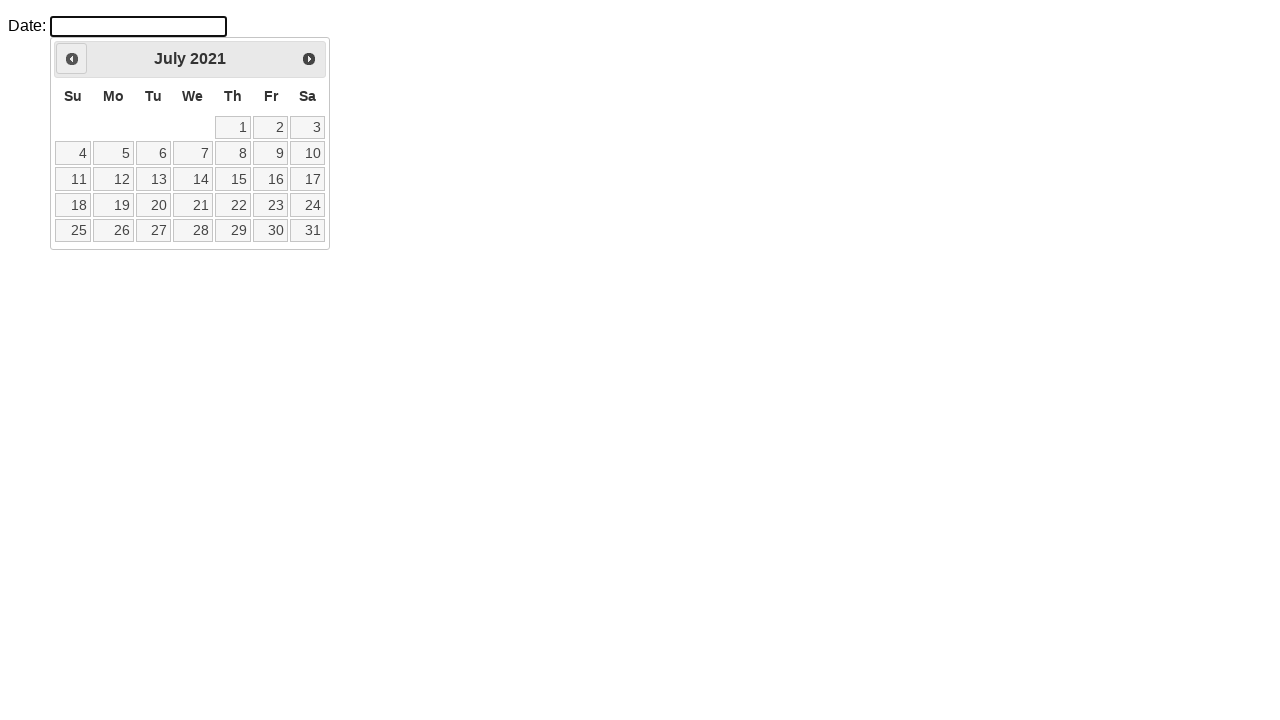

Calendar updated after navigation
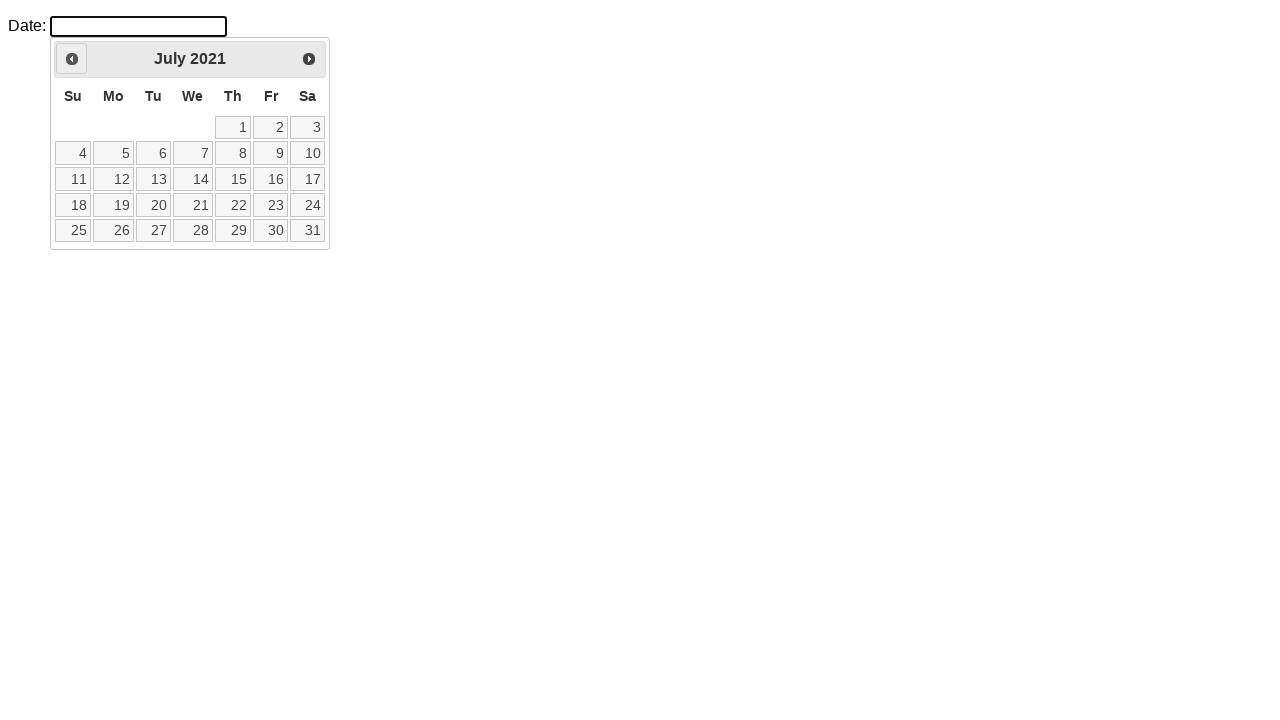

Clicked previous button to navigate back from July 2021 at (72, 59) on a.ui-datepicker-prev
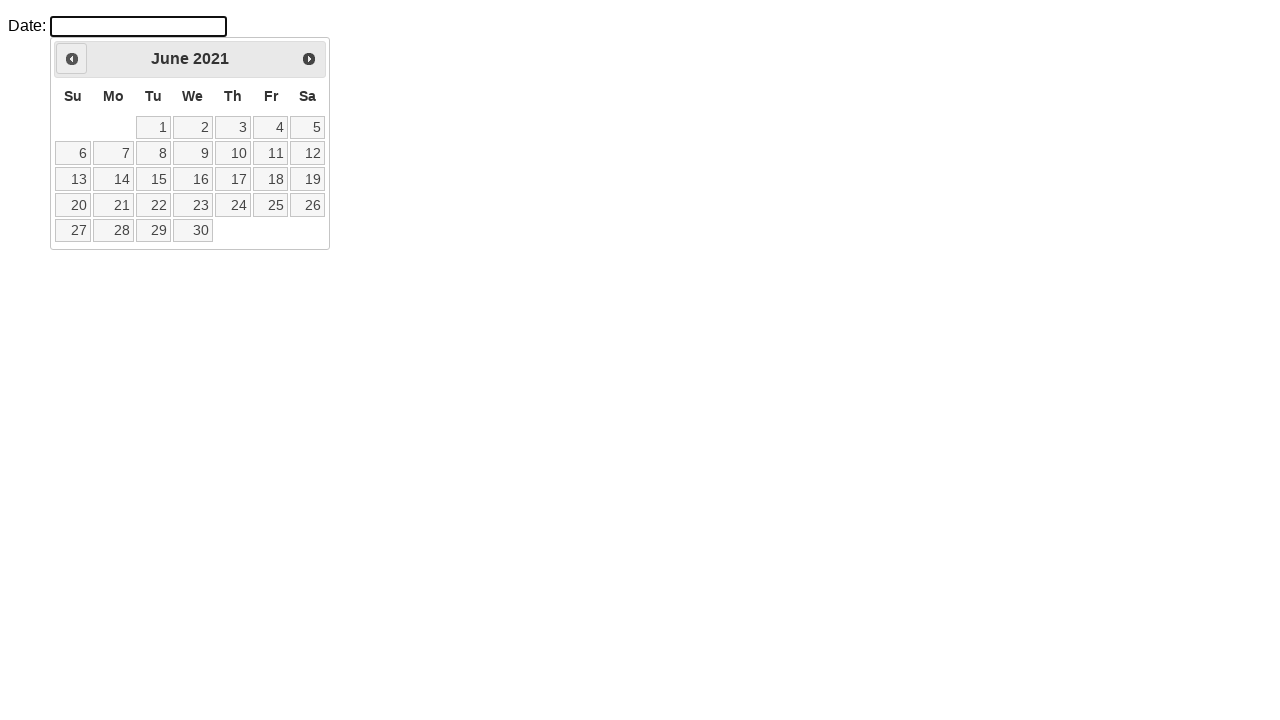

Calendar updated after navigation
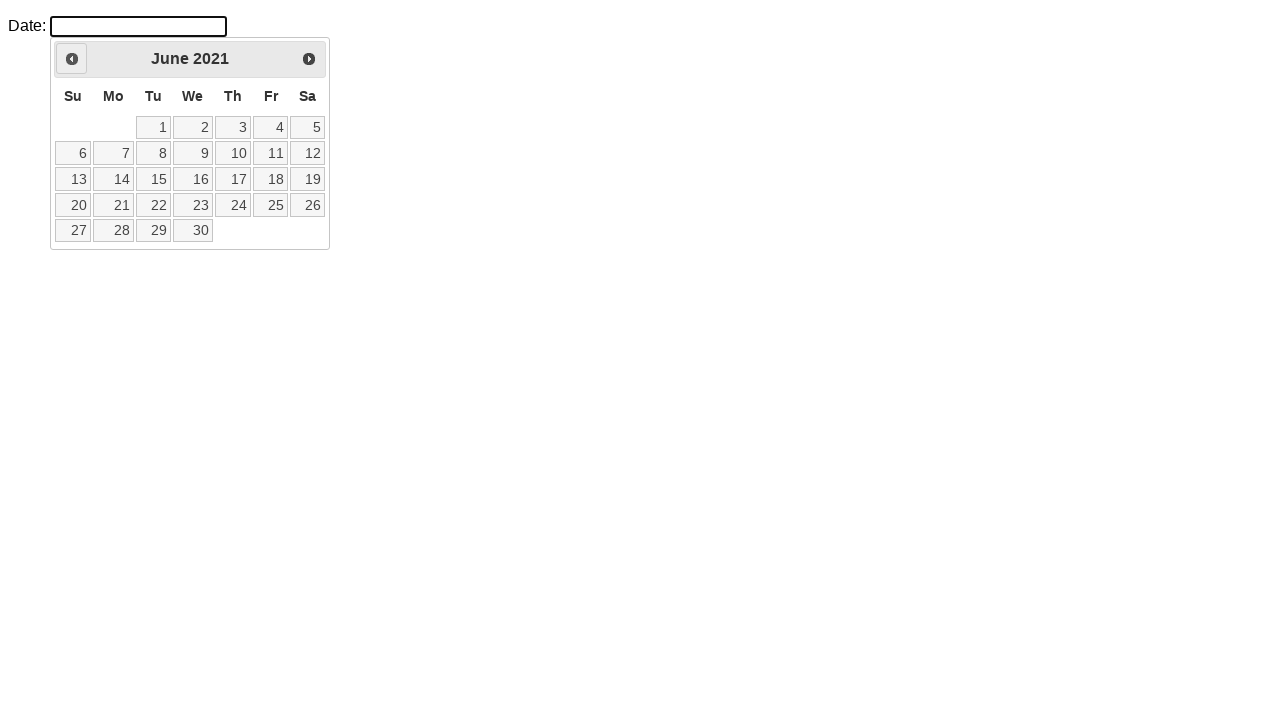

Clicked previous button to navigate back from June 2021 at (72, 59) on a.ui-datepicker-prev
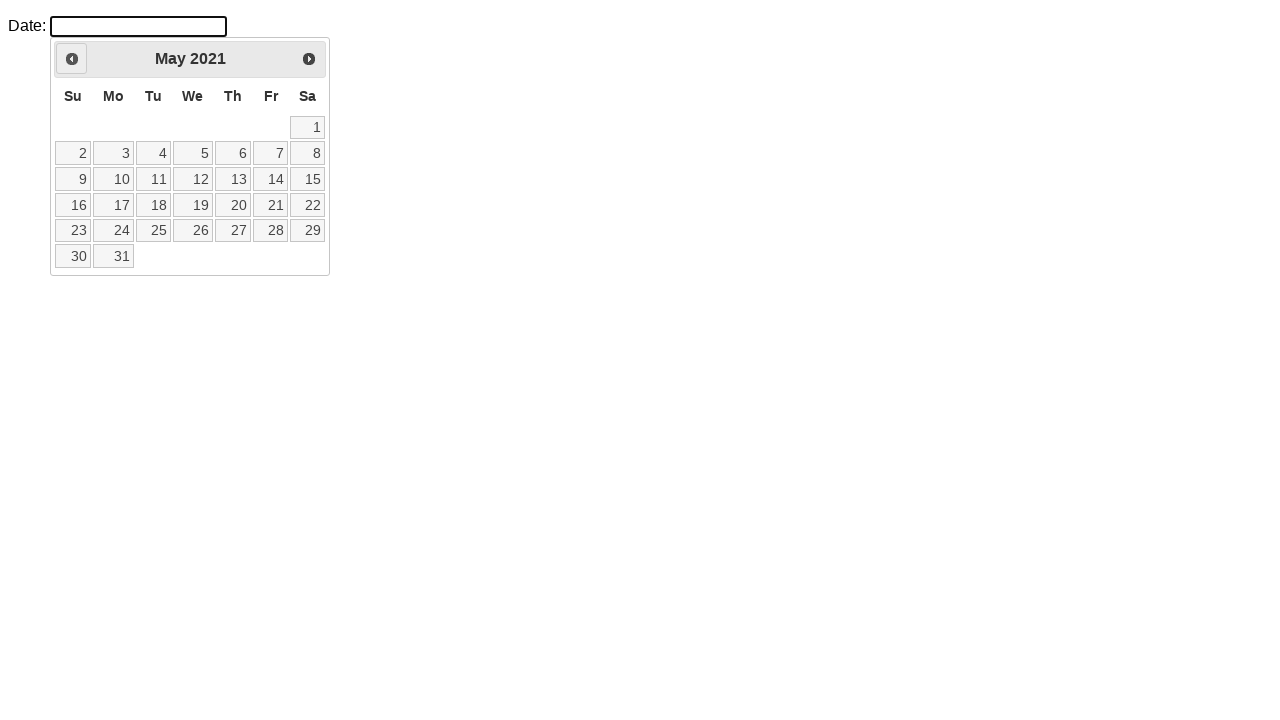

Calendar updated after navigation
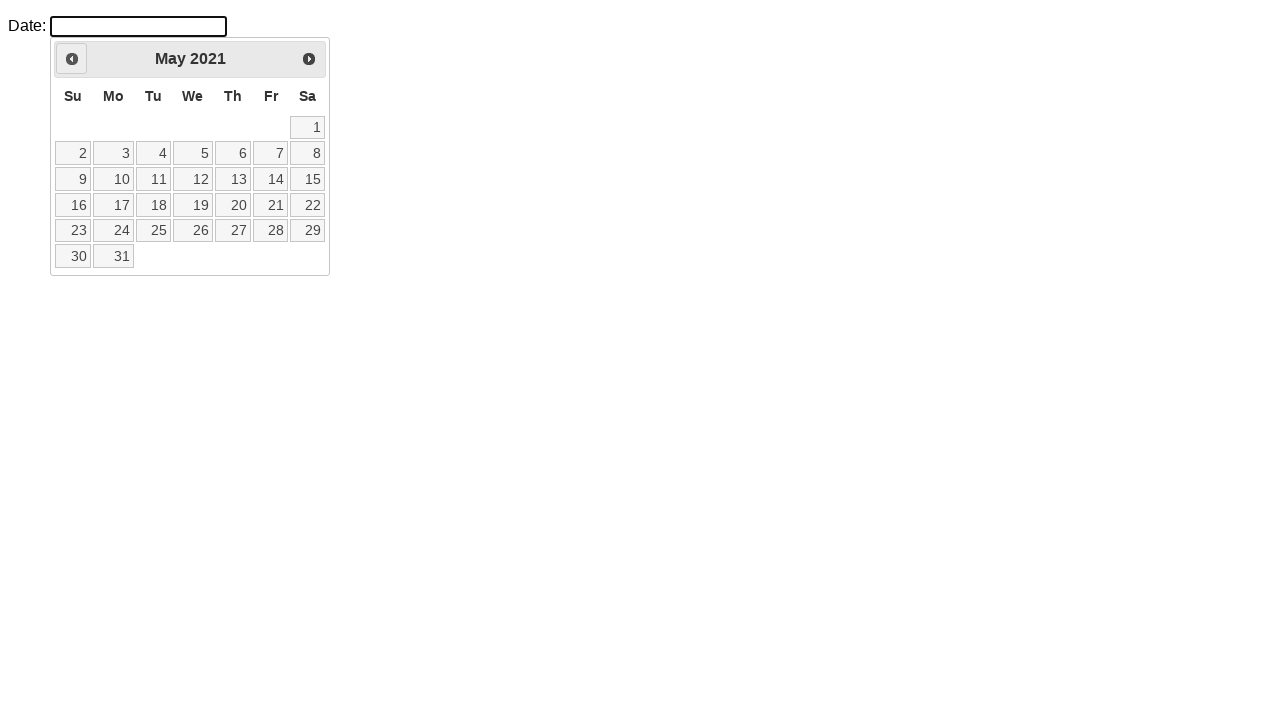

Clicked previous button to navigate back from May 2021 at (72, 59) on a.ui-datepicker-prev
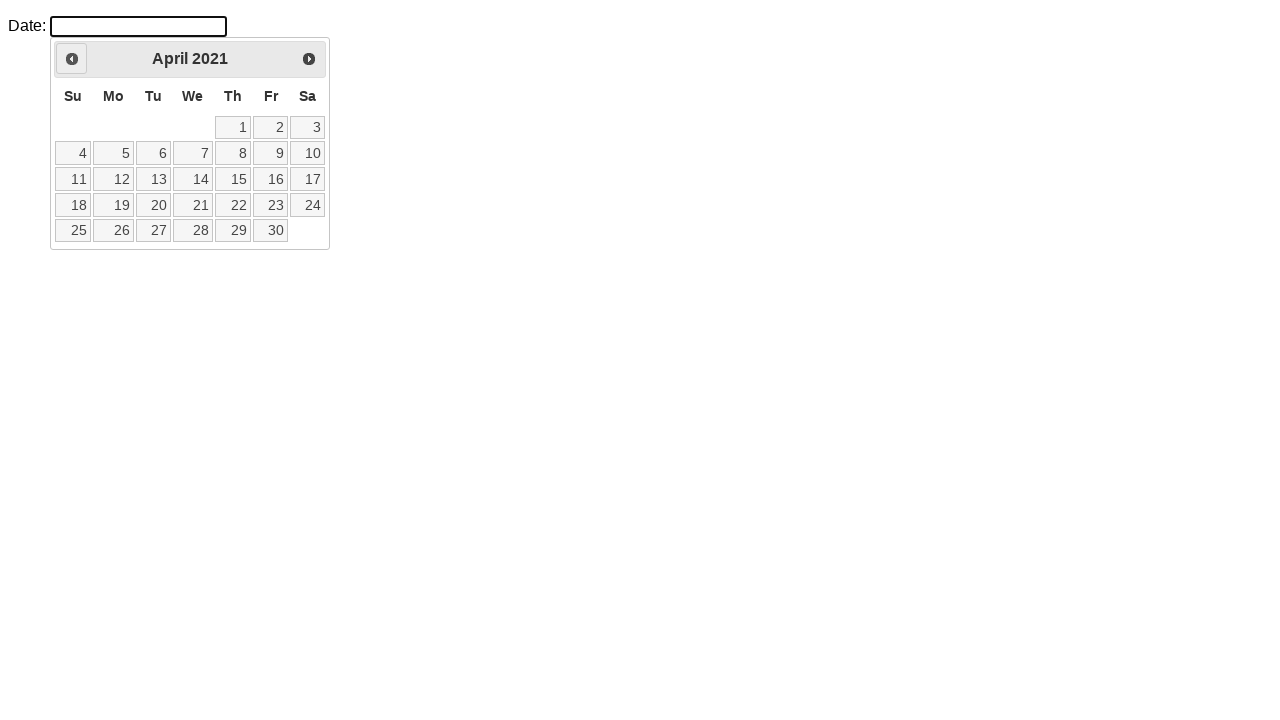

Calendar updated after navigation
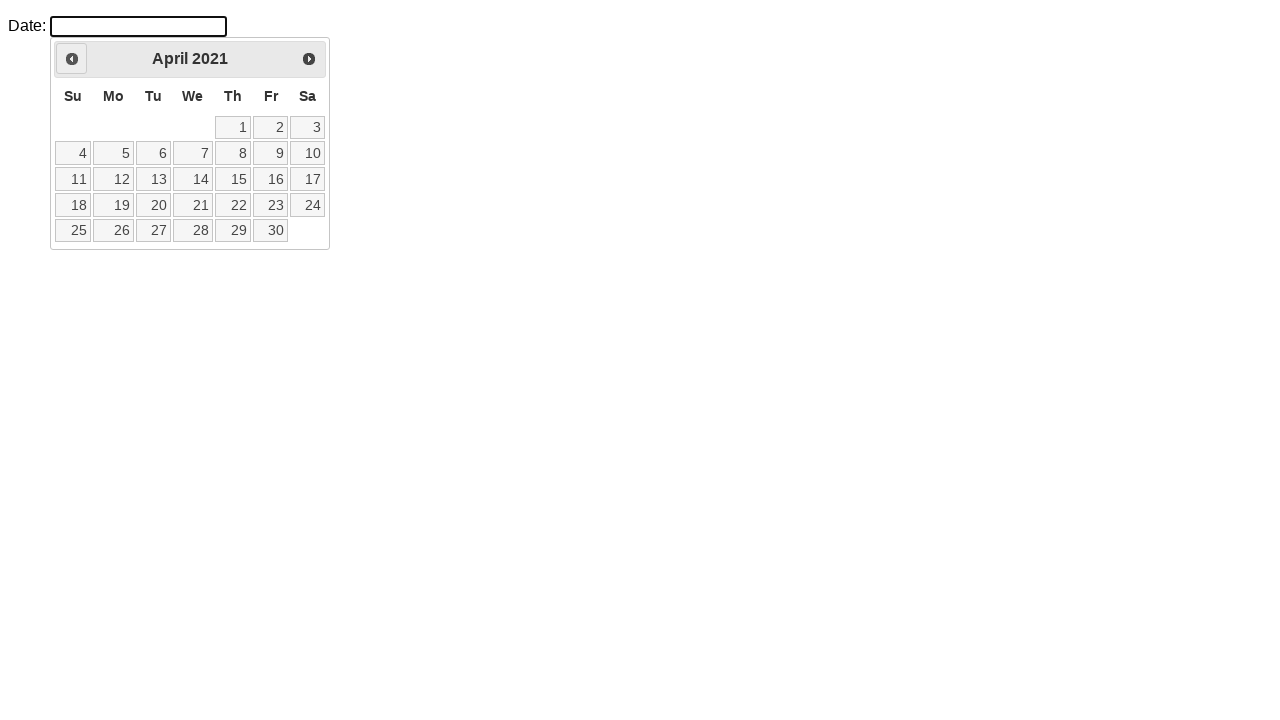

Clicked previous button to navigate back from April 2021 at (72, 59) on a.ui-datepicker-prev
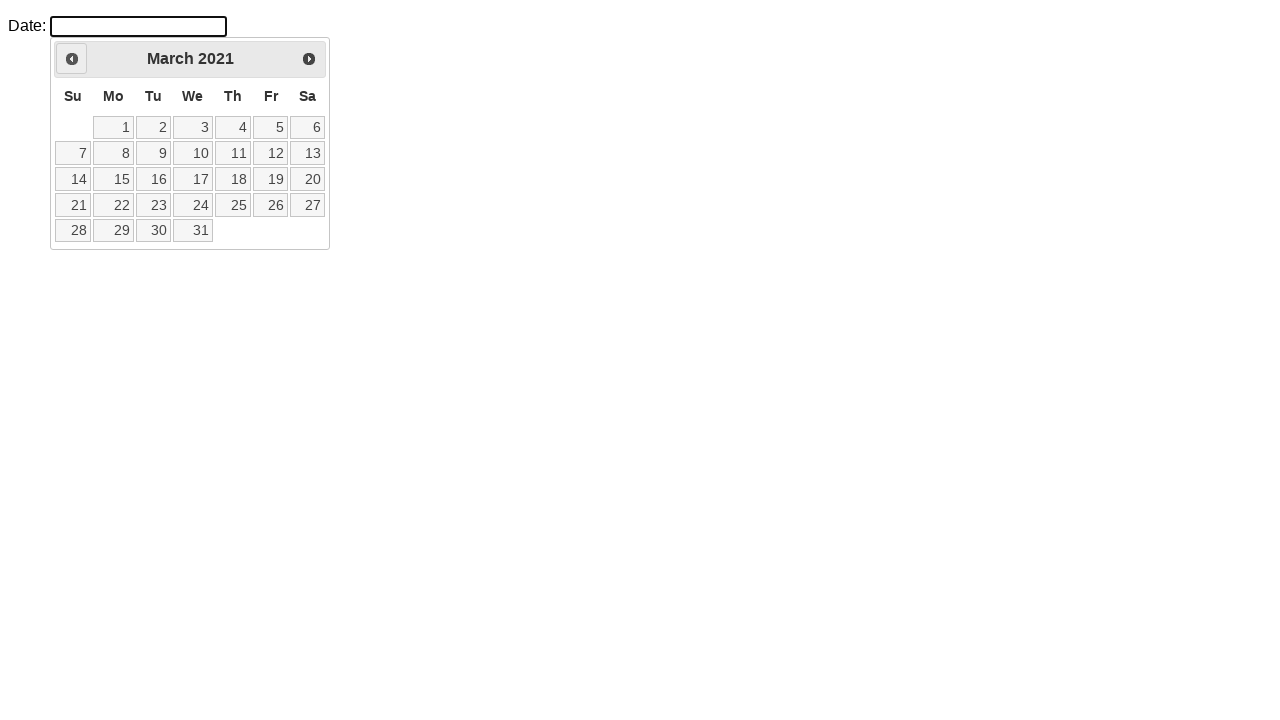

Calendar updated after navigation
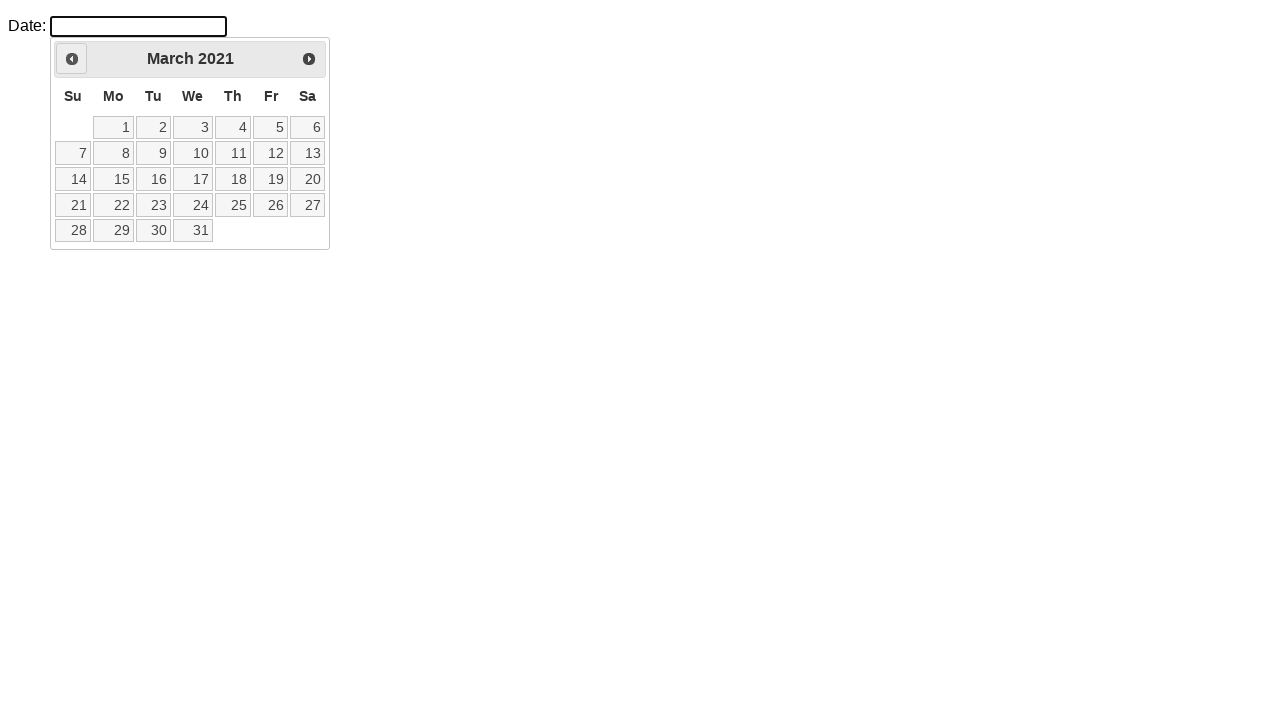

Clicked previous button to navigate back from March 2021 at (72, 59) on a.ui-datepicker-prev
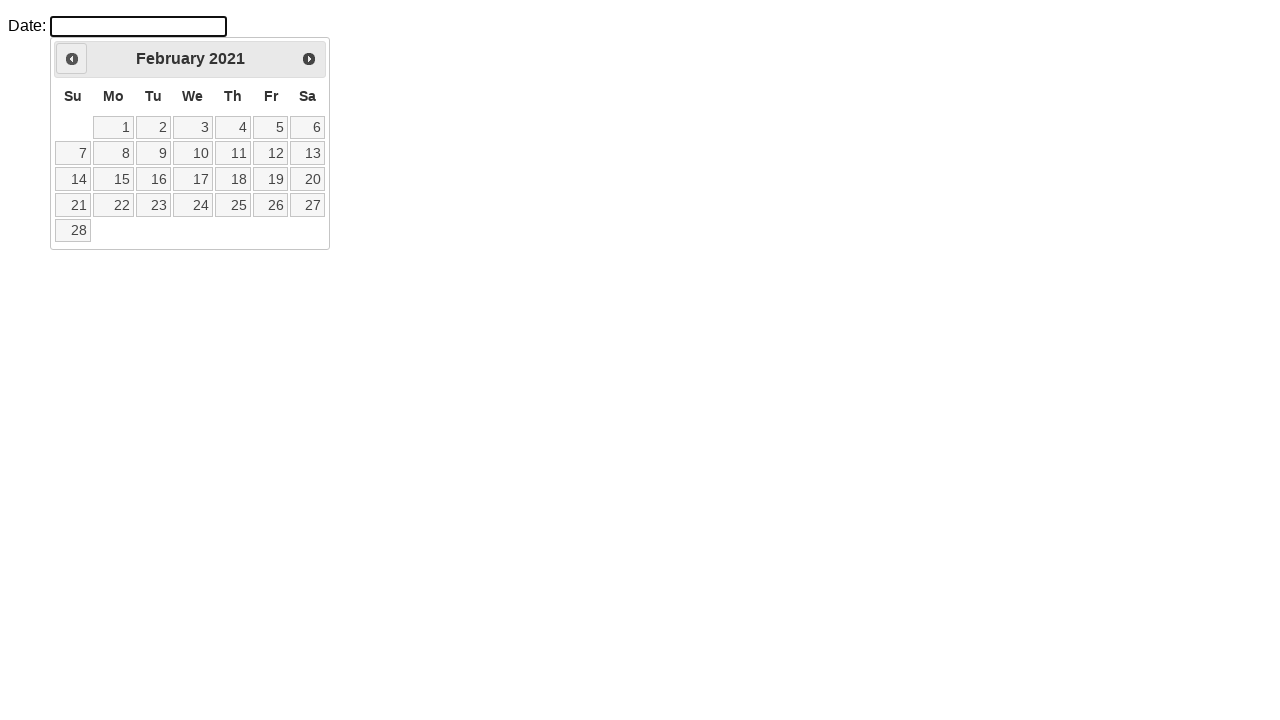

Calendar updated after navigation
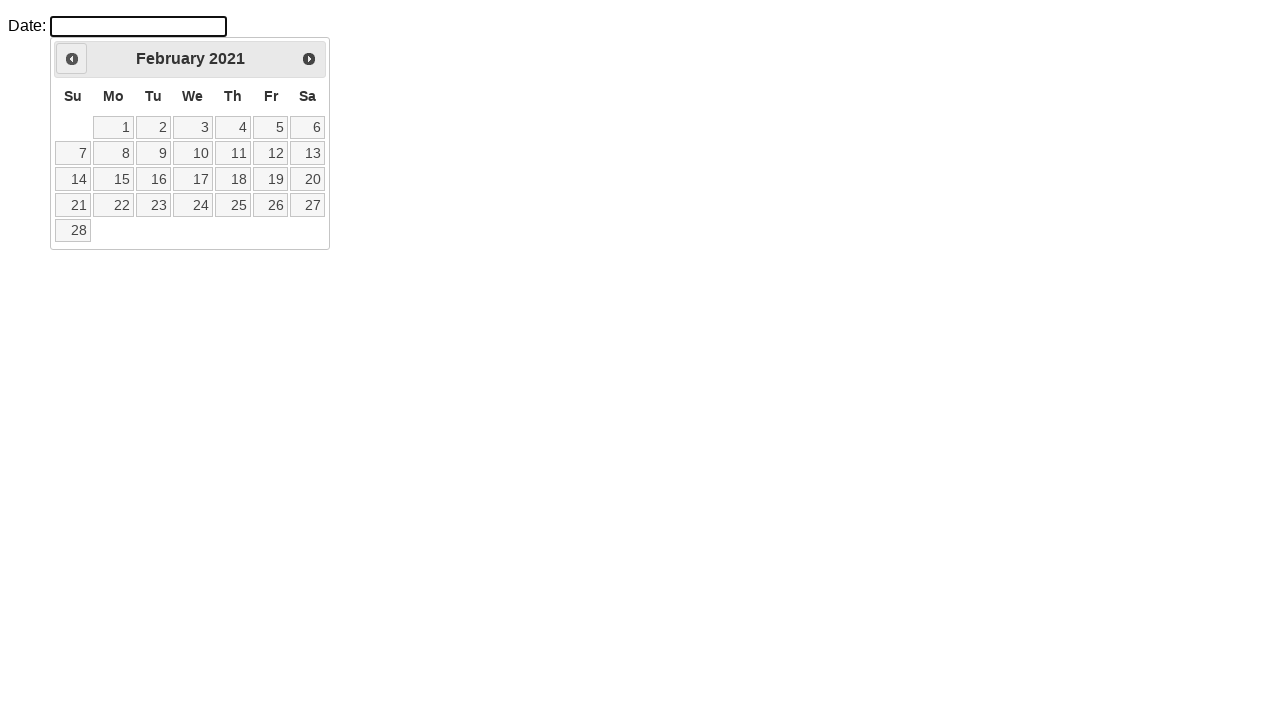

Clicked previous button to navigate back from February 2021 at (72, 59) on a.ui-datepicker-prev
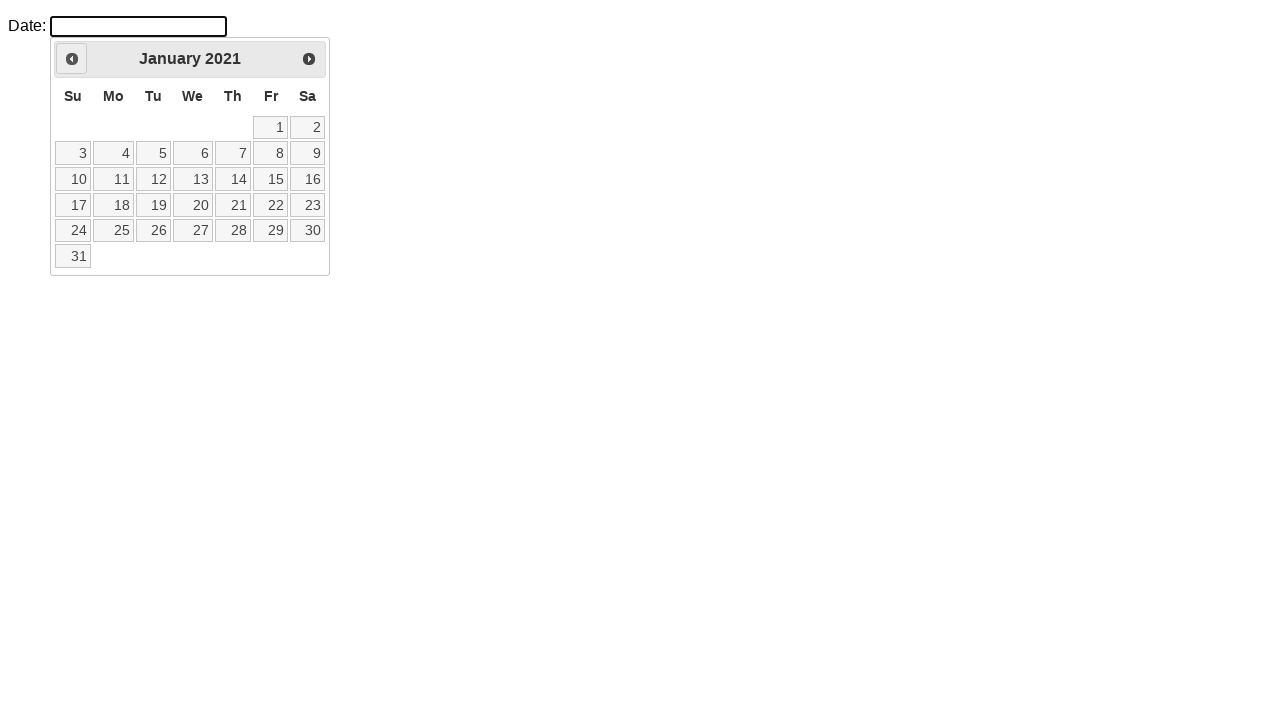

Calendar updated after navigation
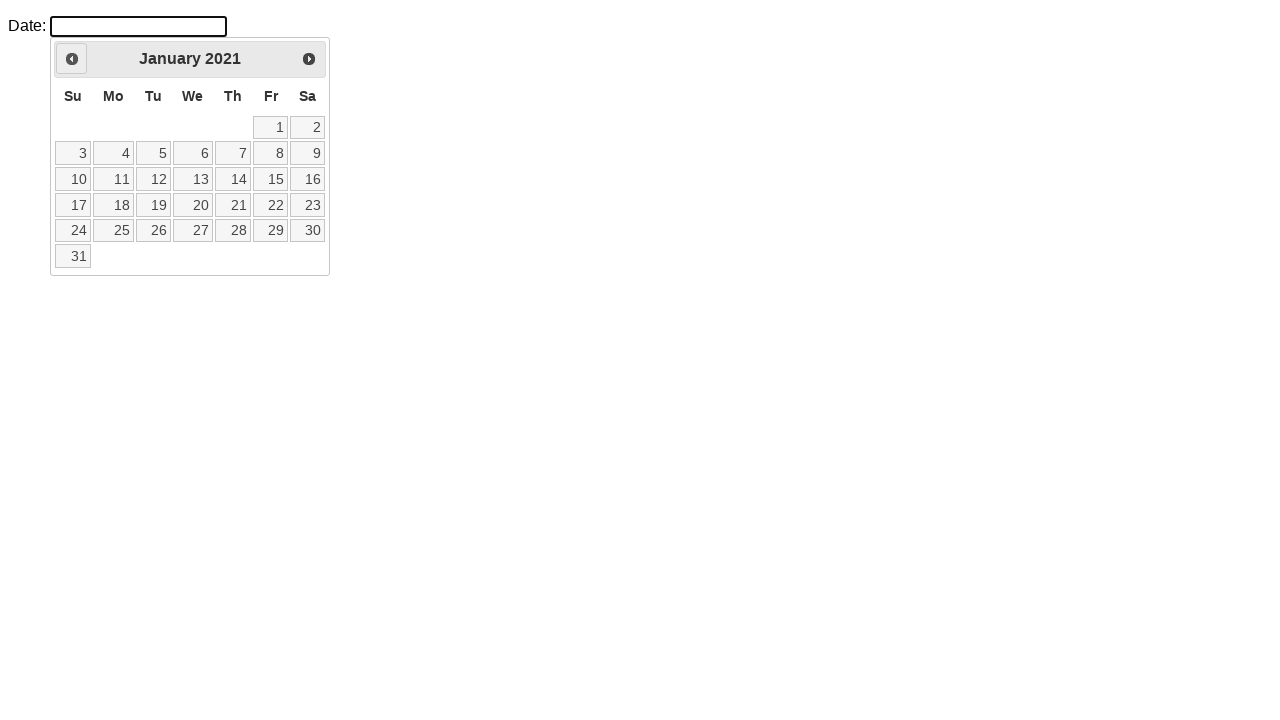

Clicked previous button to navigate back from January 2021 at (72, 59) on a.ui-datepicker-prev
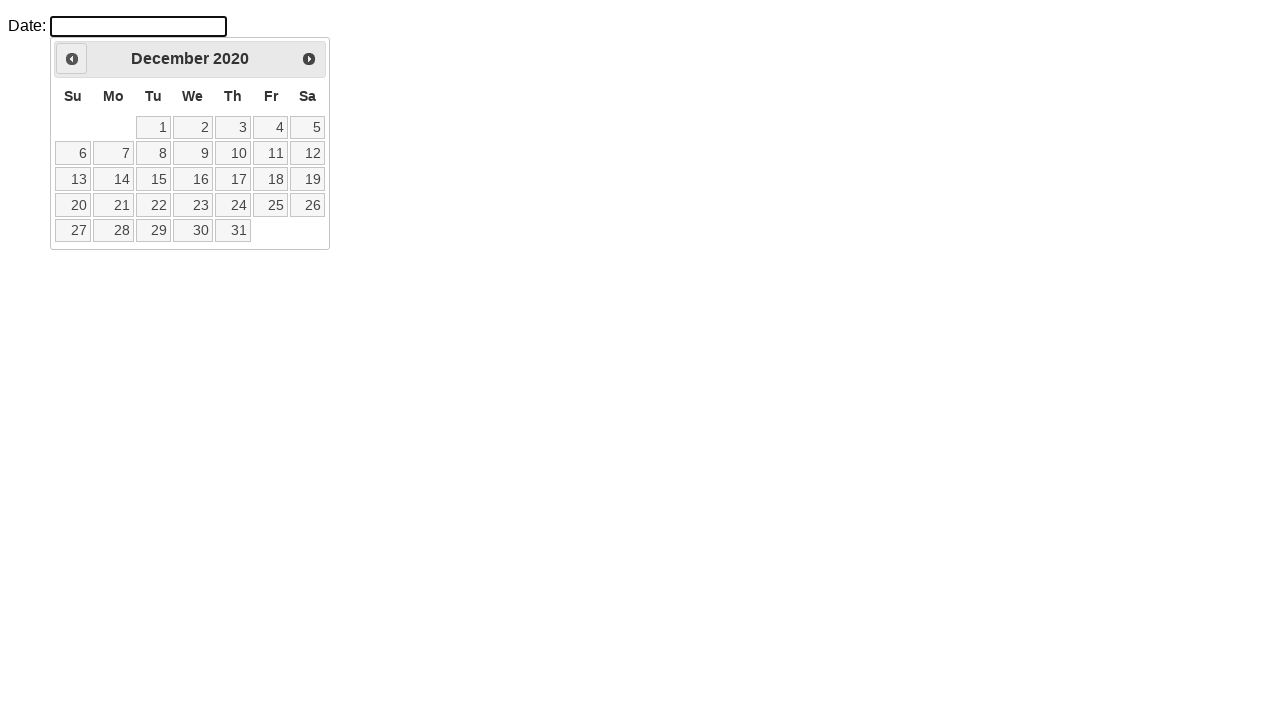

Calendar updated after navigation
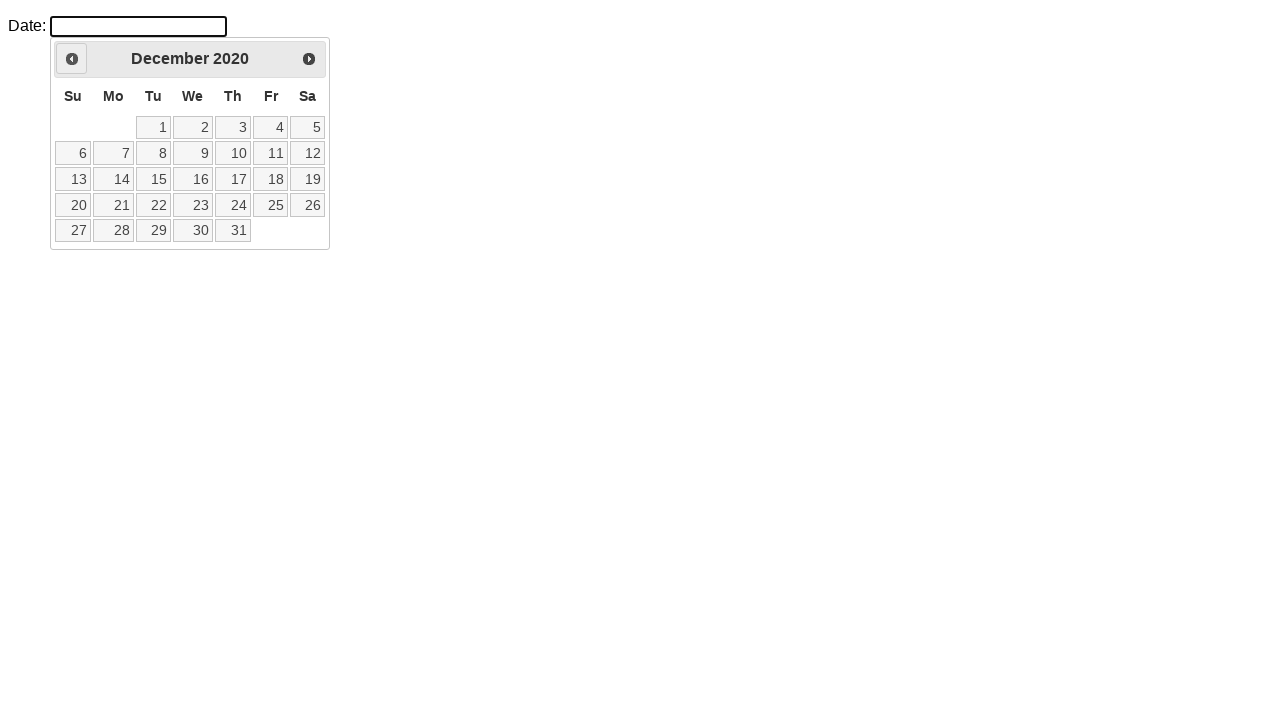

Clicked previous button to navigate back from December 2020 at (72, 59) on a.ui-datepicker-prev
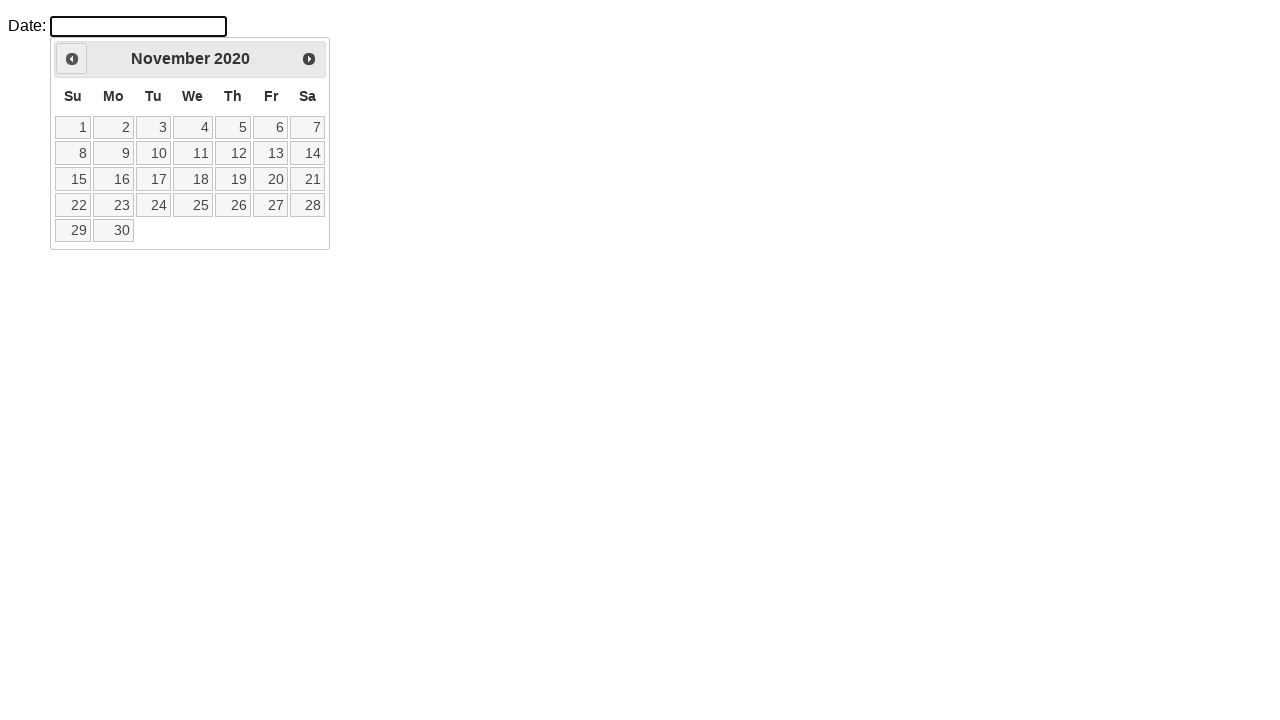

Calendar updated after navigation
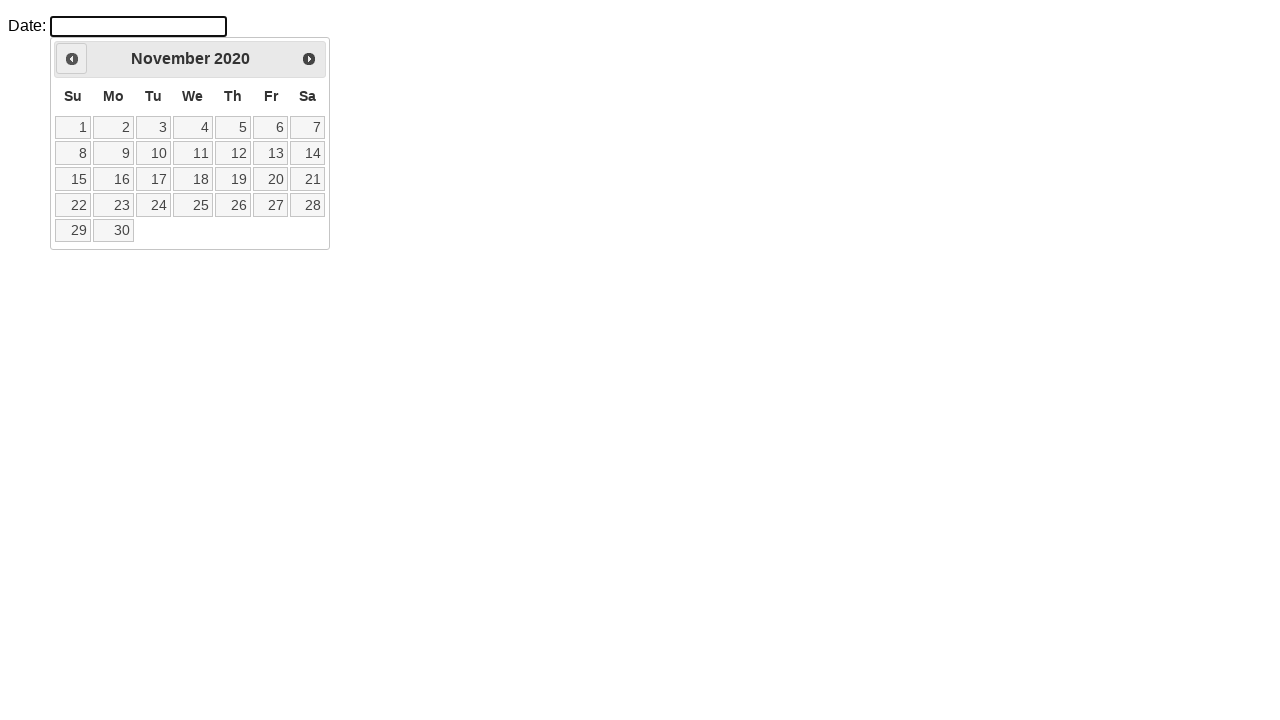

Clicked previous button to navigate back from November 2020 at (72, 59) on a.ui-datepicker-prev
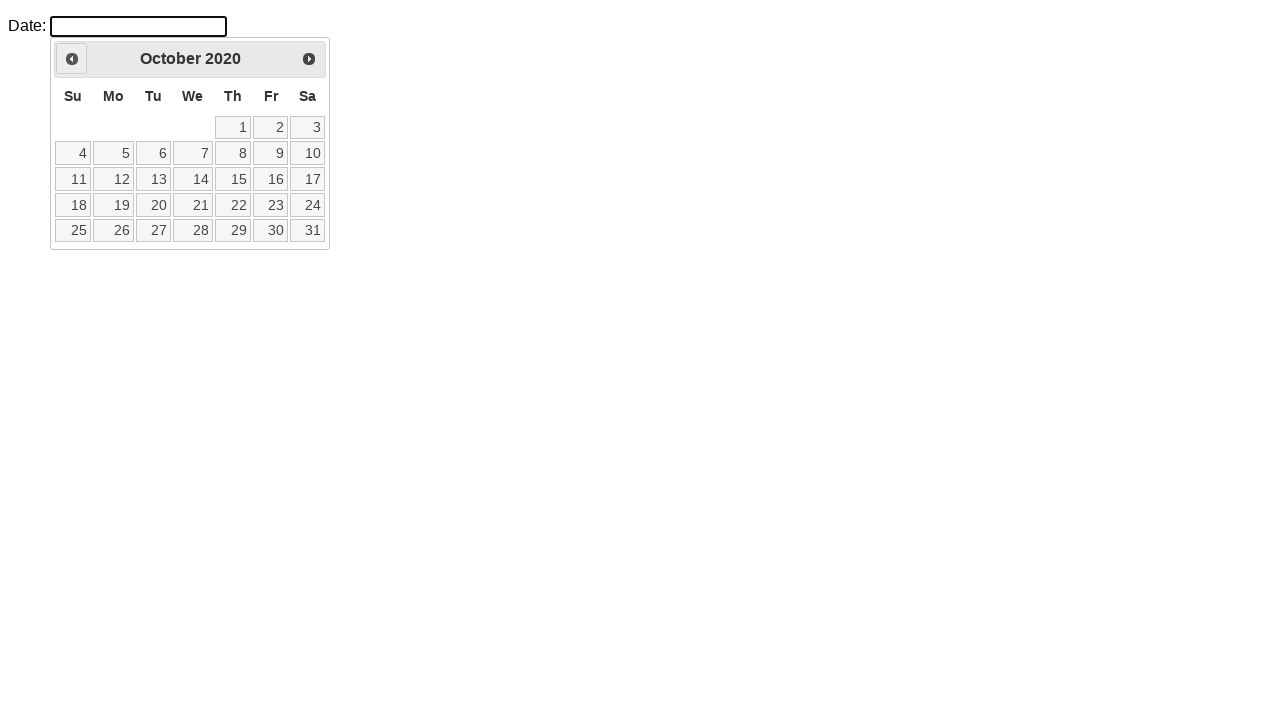

Calendar updated after navigation
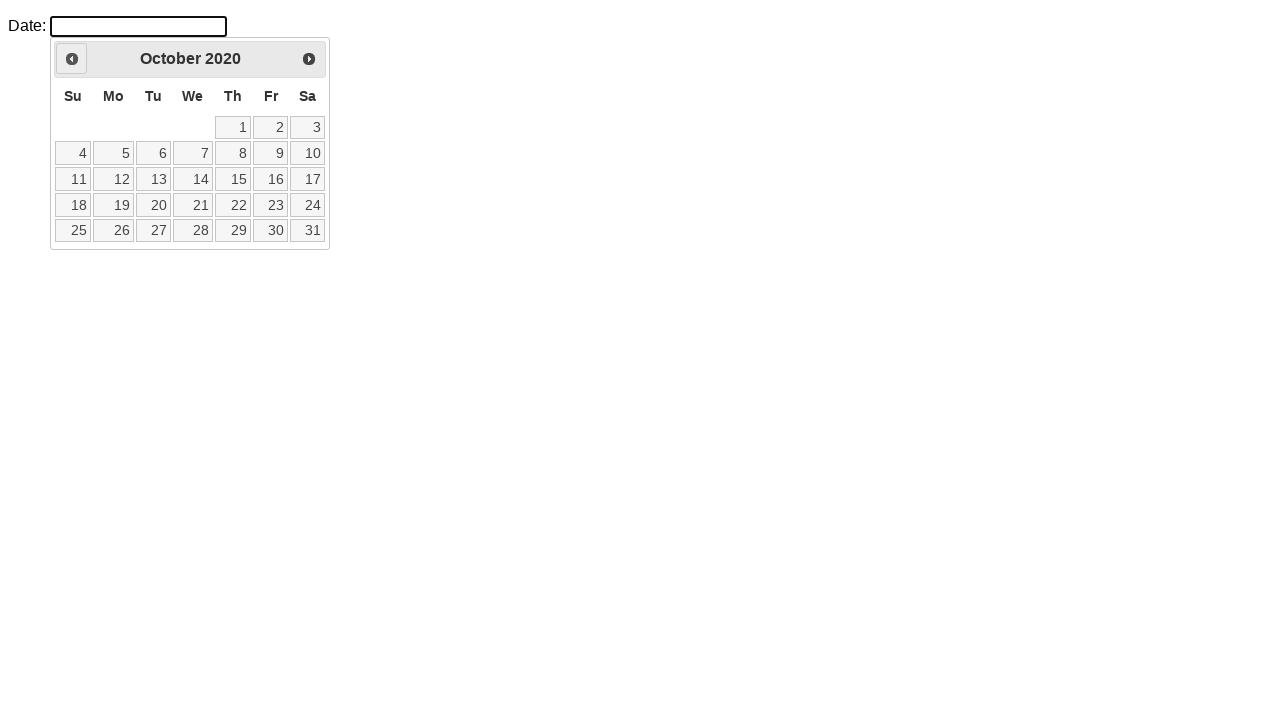

Clicked previous button to navigate back from October 2020 at (72, 59) on a.ui-datepicker-prev
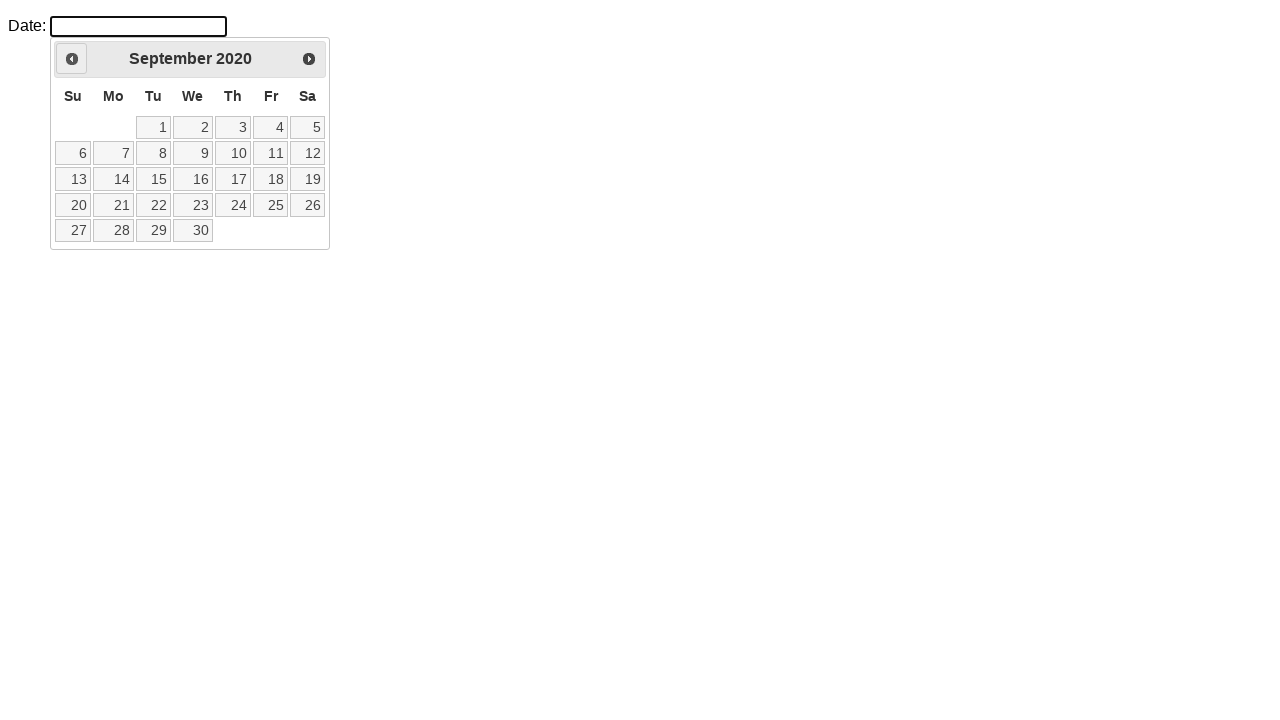

Calendar updated after navigation
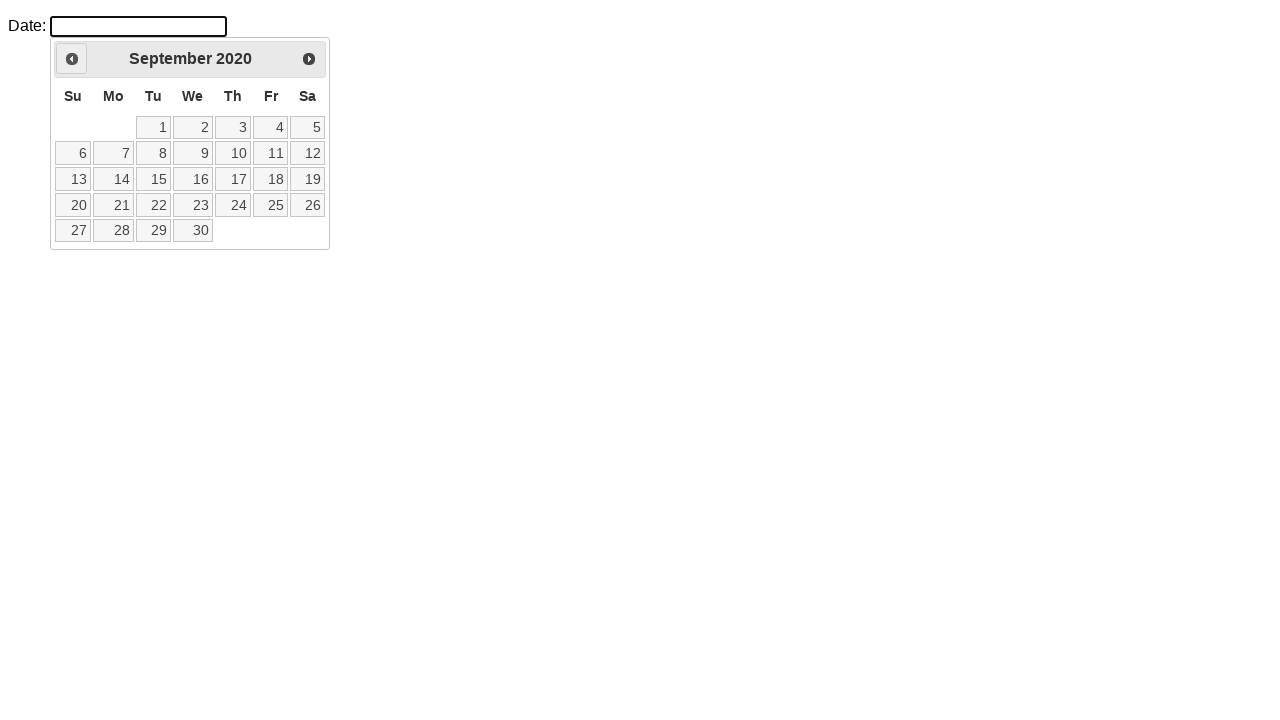

Clicked previous button to navigate back from September 2020 at (72, 59) on a.ui-datepicker-prev
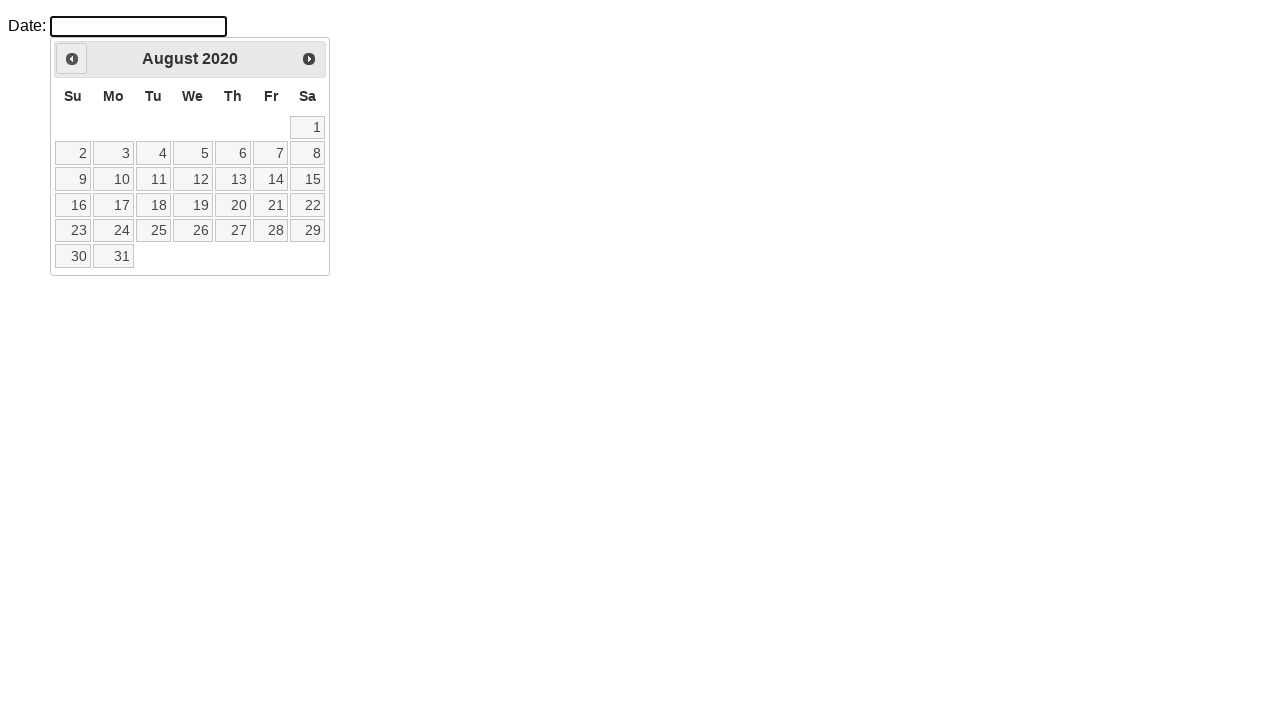

Calendar updated after navigation
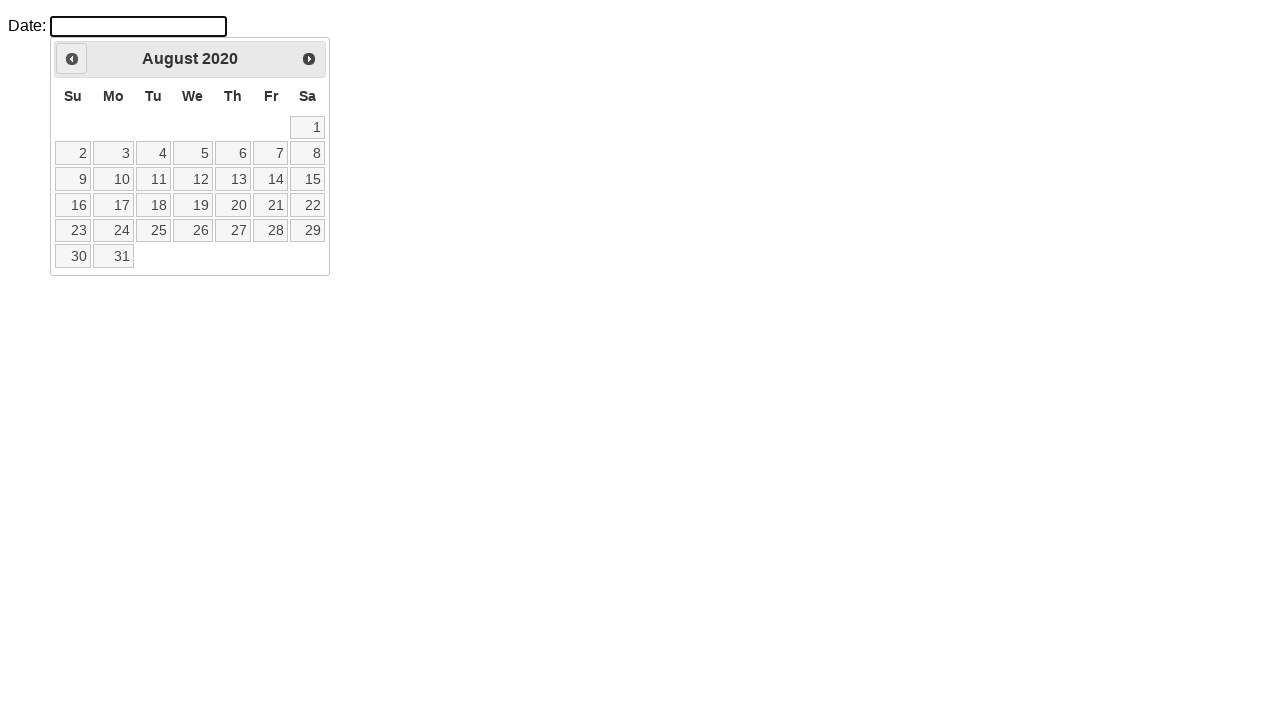

Clicked previous button to navigate back from August 2020 at (72, 59) on a.ui-datepicker-prev
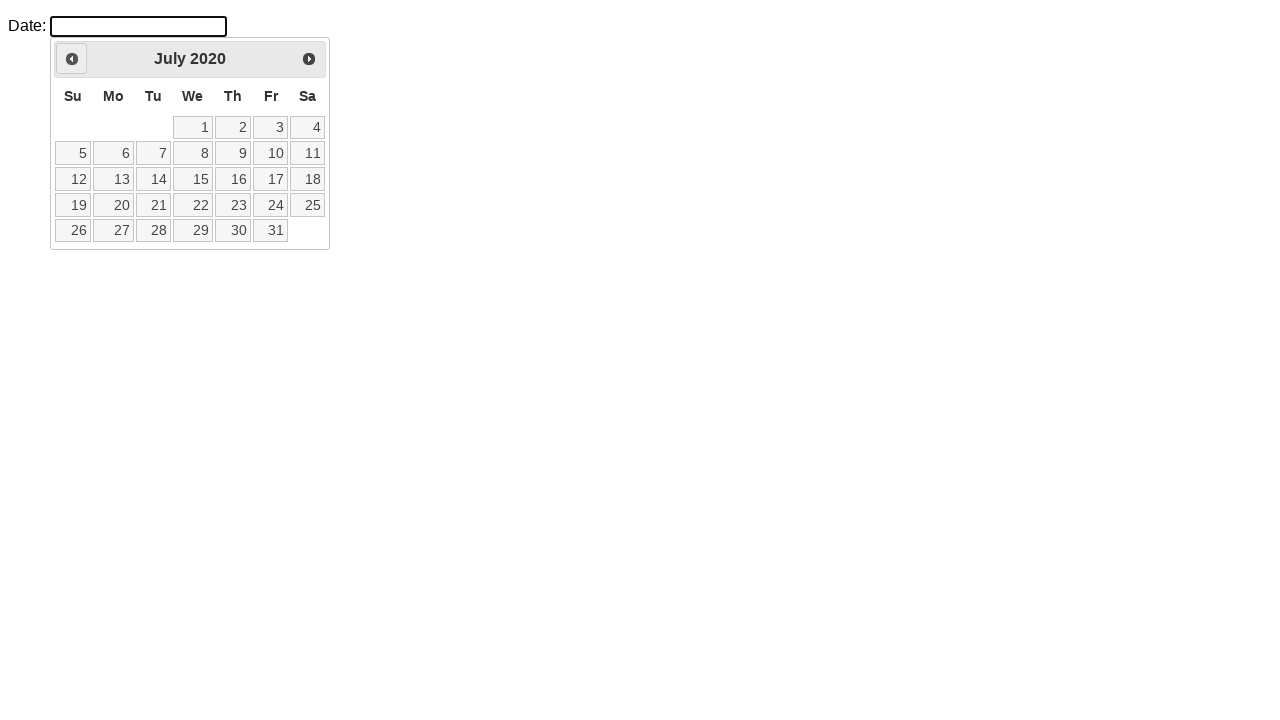

Calendar updated after navigation
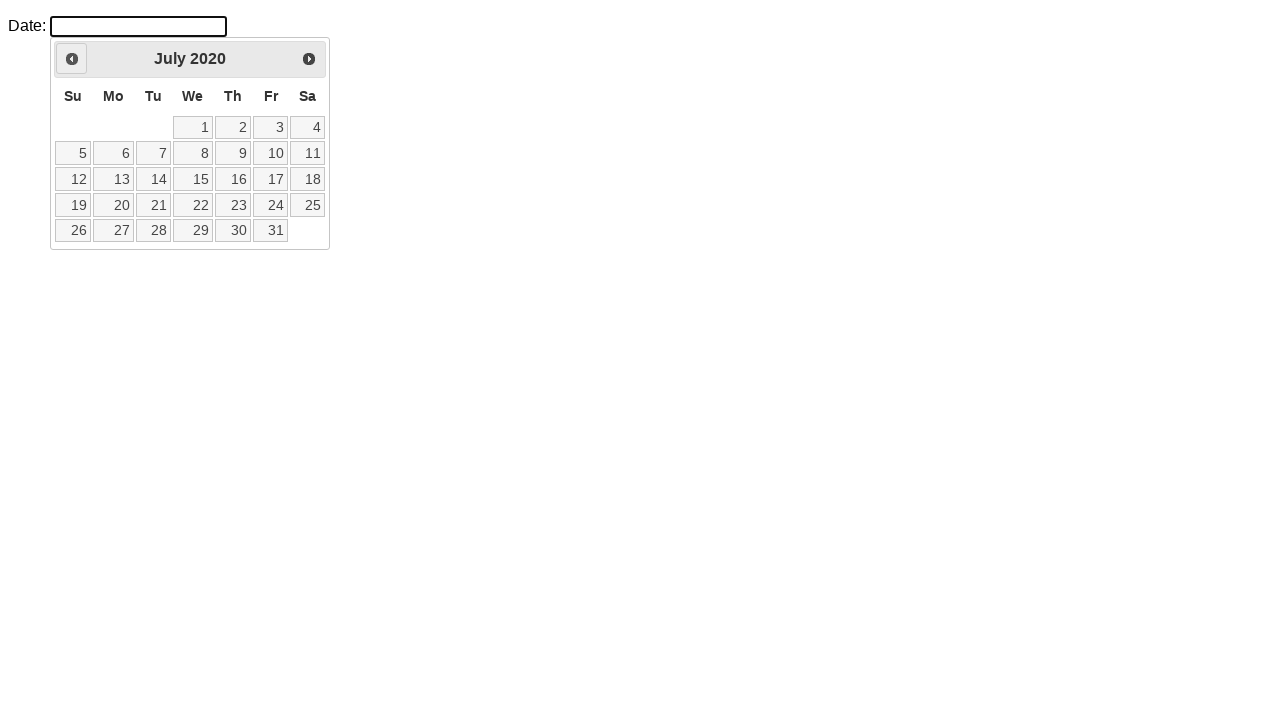

Clicked previous button to navigate back from July 2020 at (72, 59) on a.ui-datepicker-prev
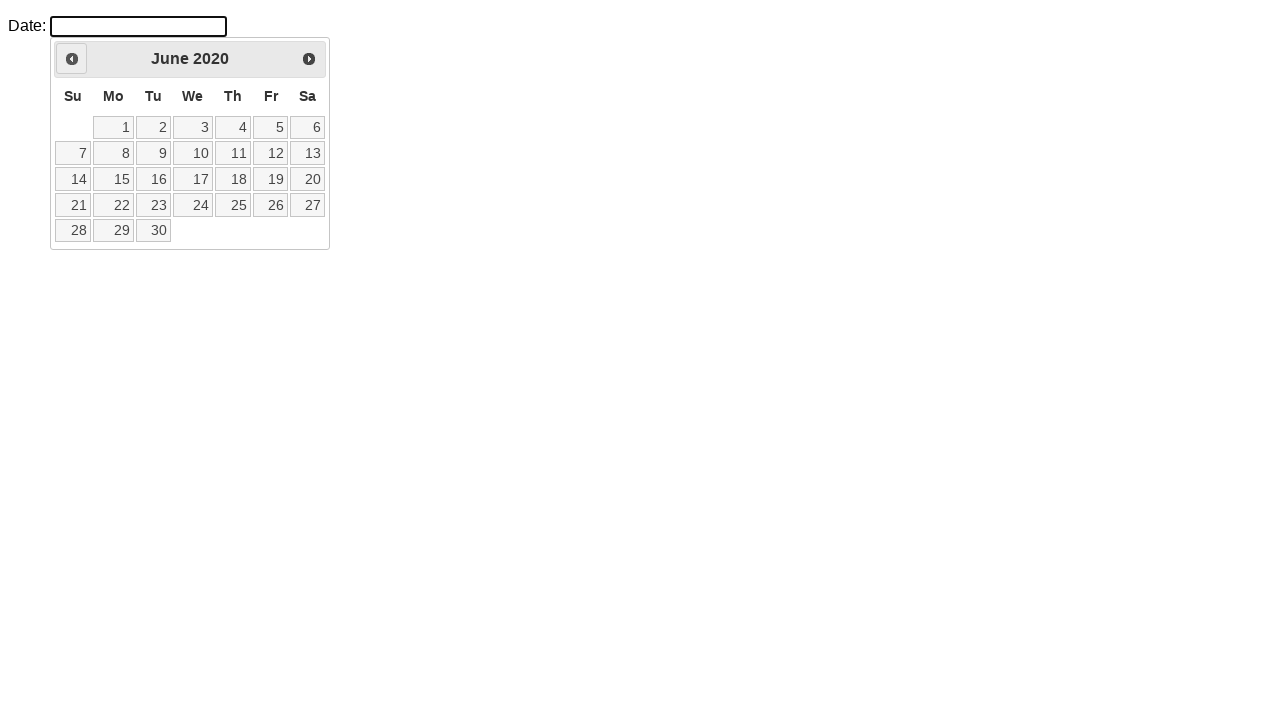

Calendar updated after navigation
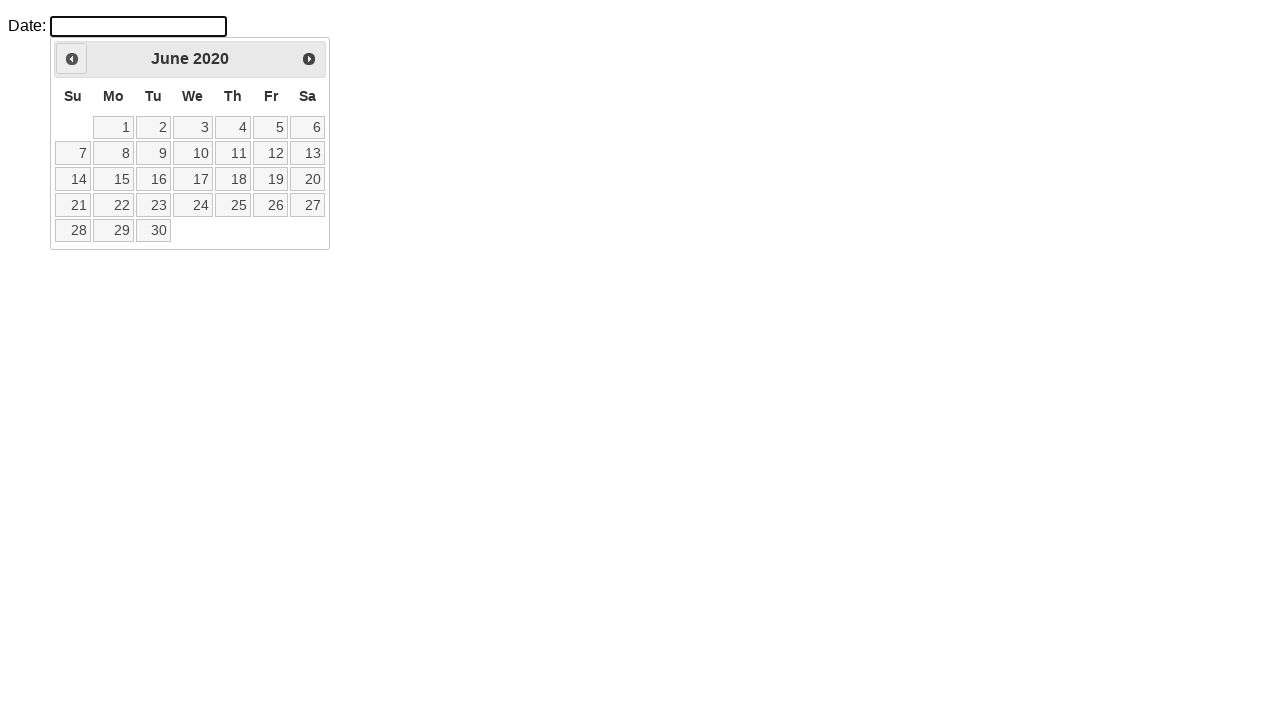

Clicked previous button to navigate back from June 2020 at (72, 59) on a.ui-datepicker-prev
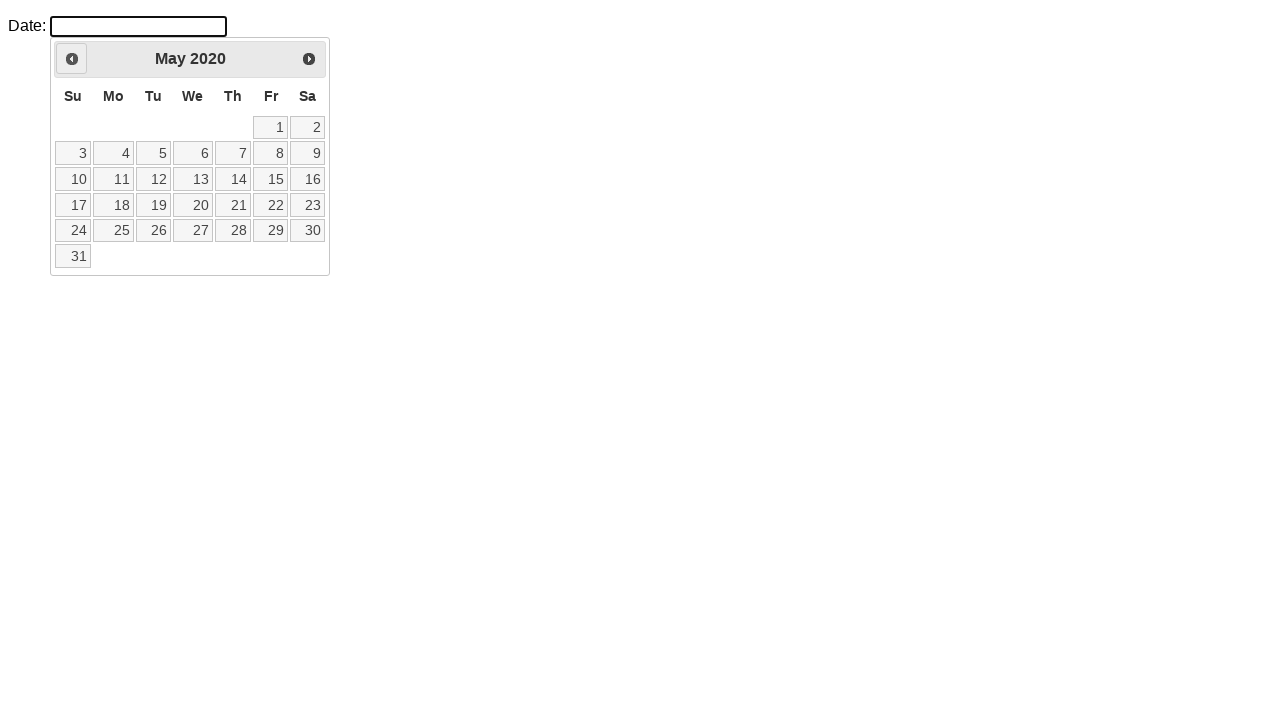

Calendar updated after navigation
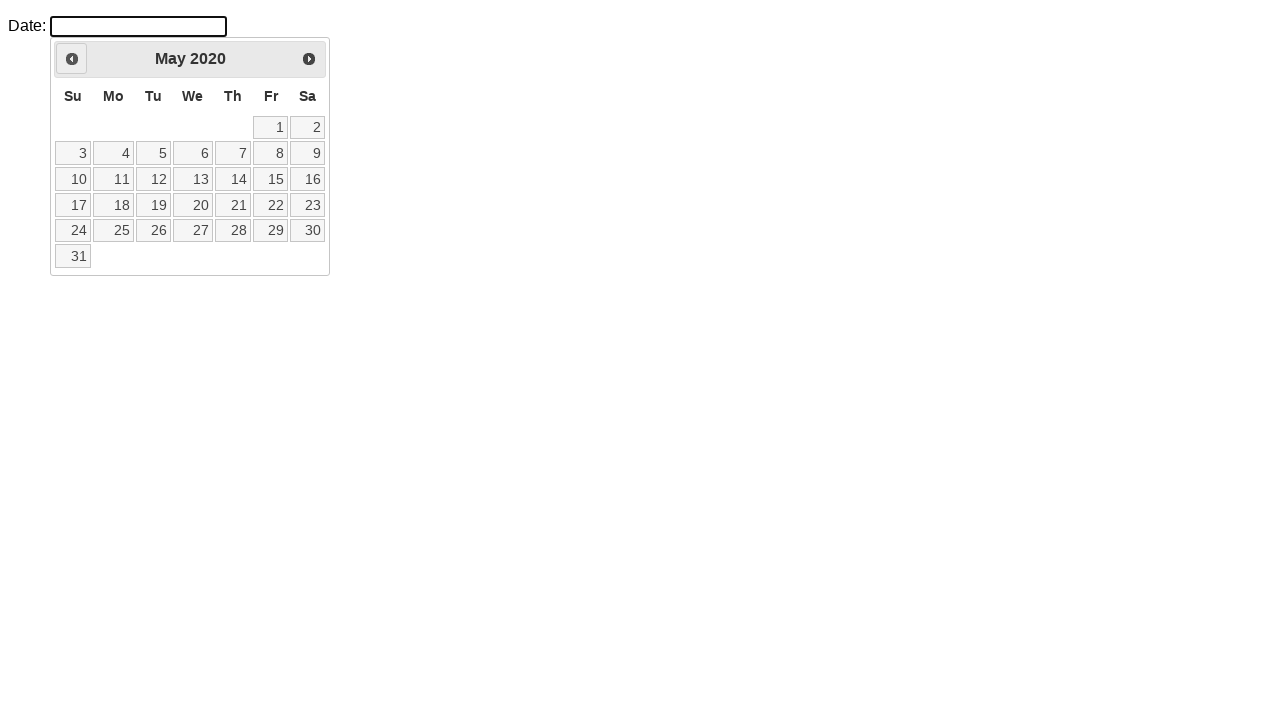

Clicked previous button to navigate back from May 2020 at (72, 59) on a.ui-datepicker-prev
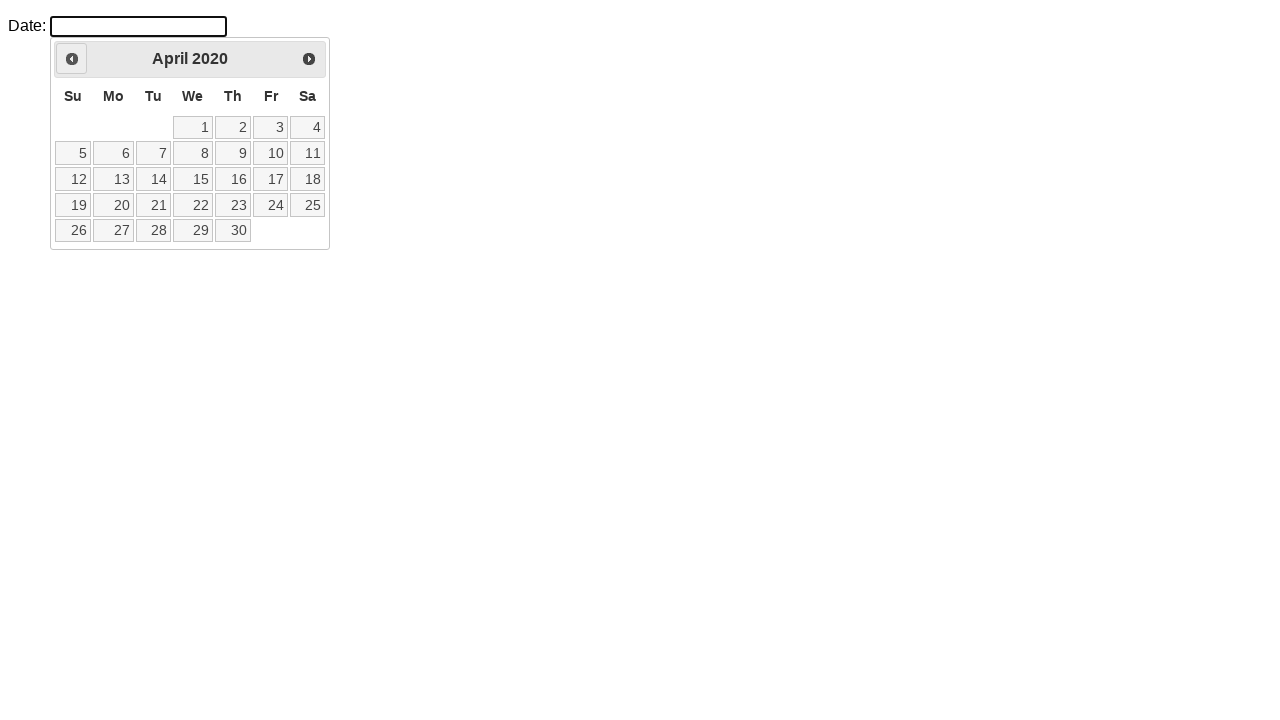

Calendar updated after navigation
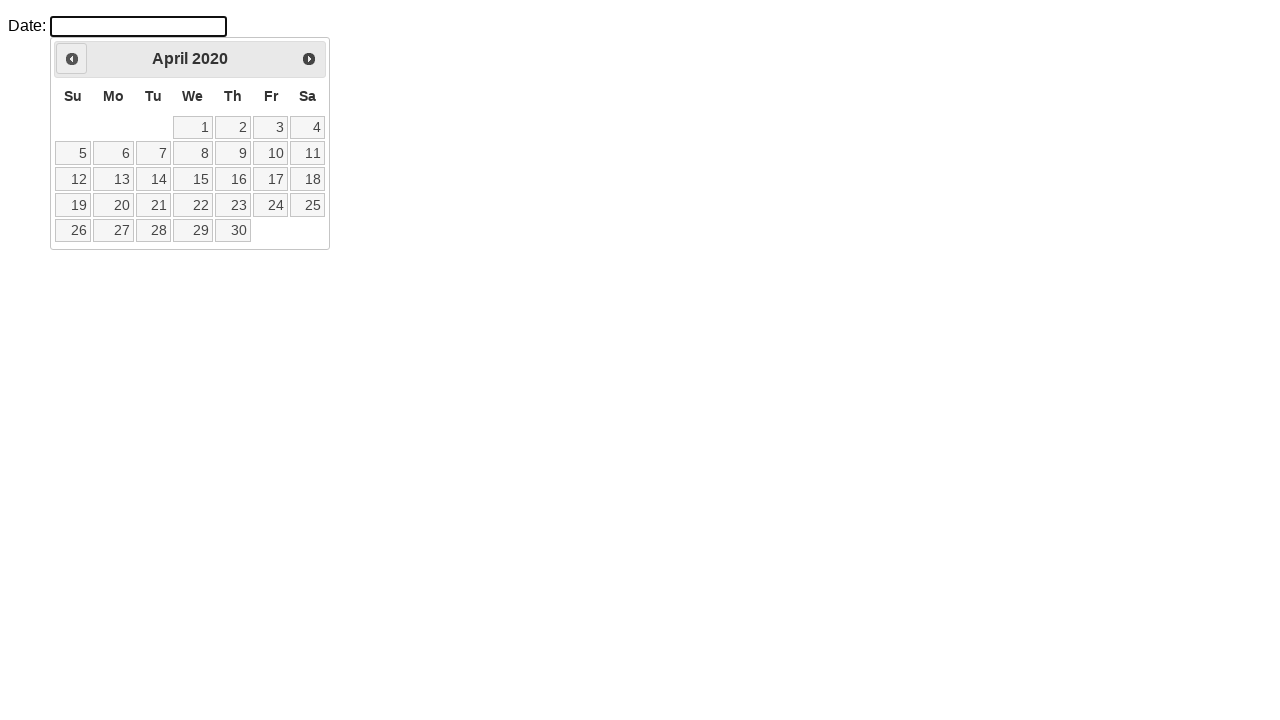

Clicked previous button to navigate back from April 2020 at (72, 59) on a.ui-datepicker-prev
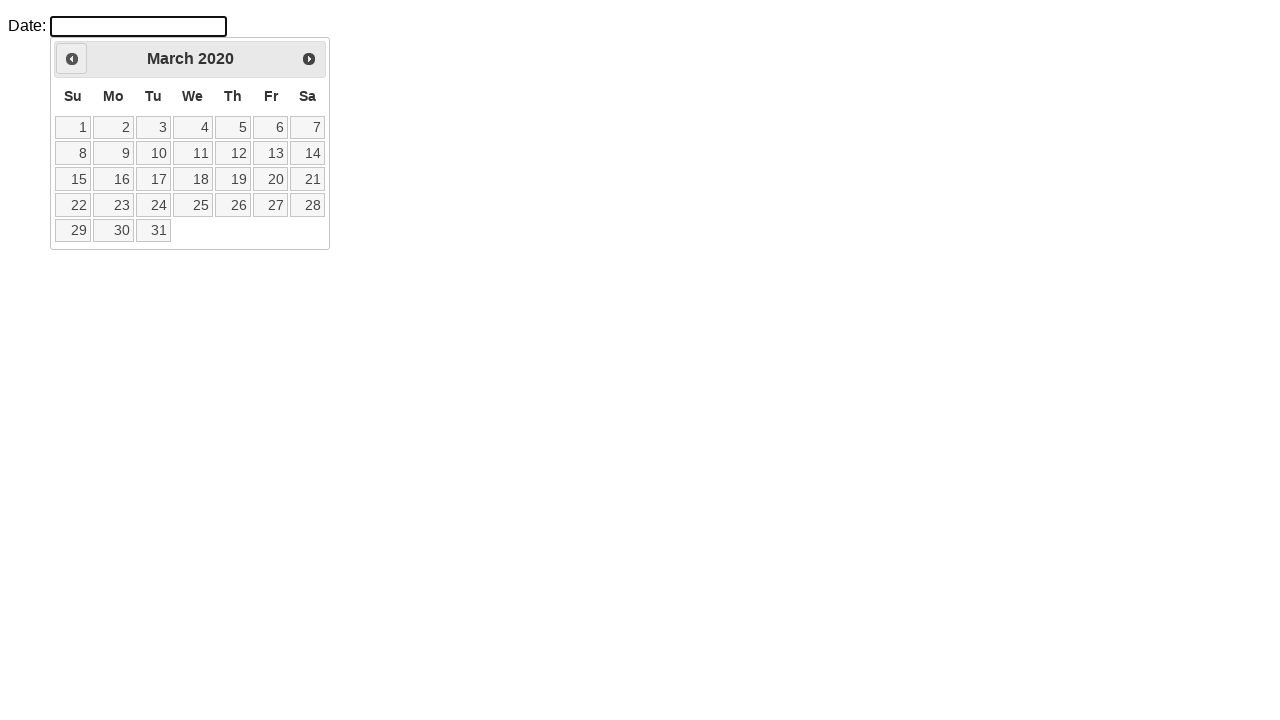

Calendar updated after navigation
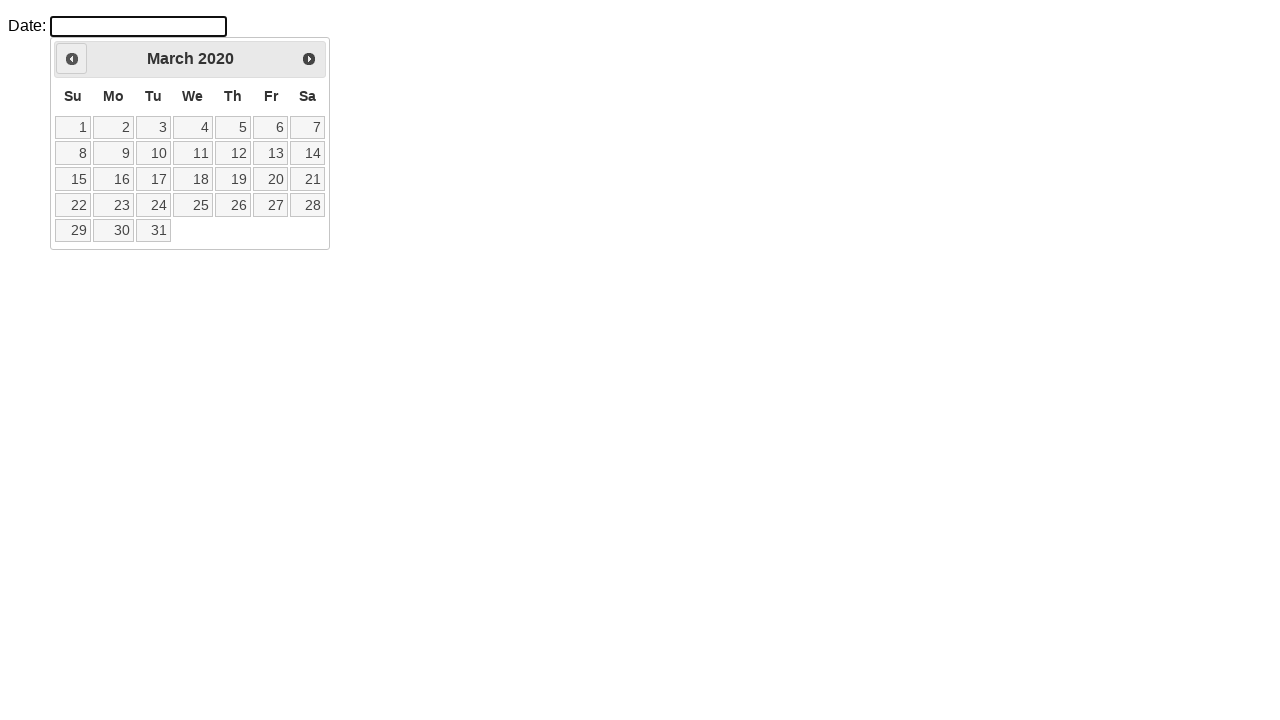

Clicked previous button to navigate back from March 2020 at (72, 59) on a.ui-datepicker-prev
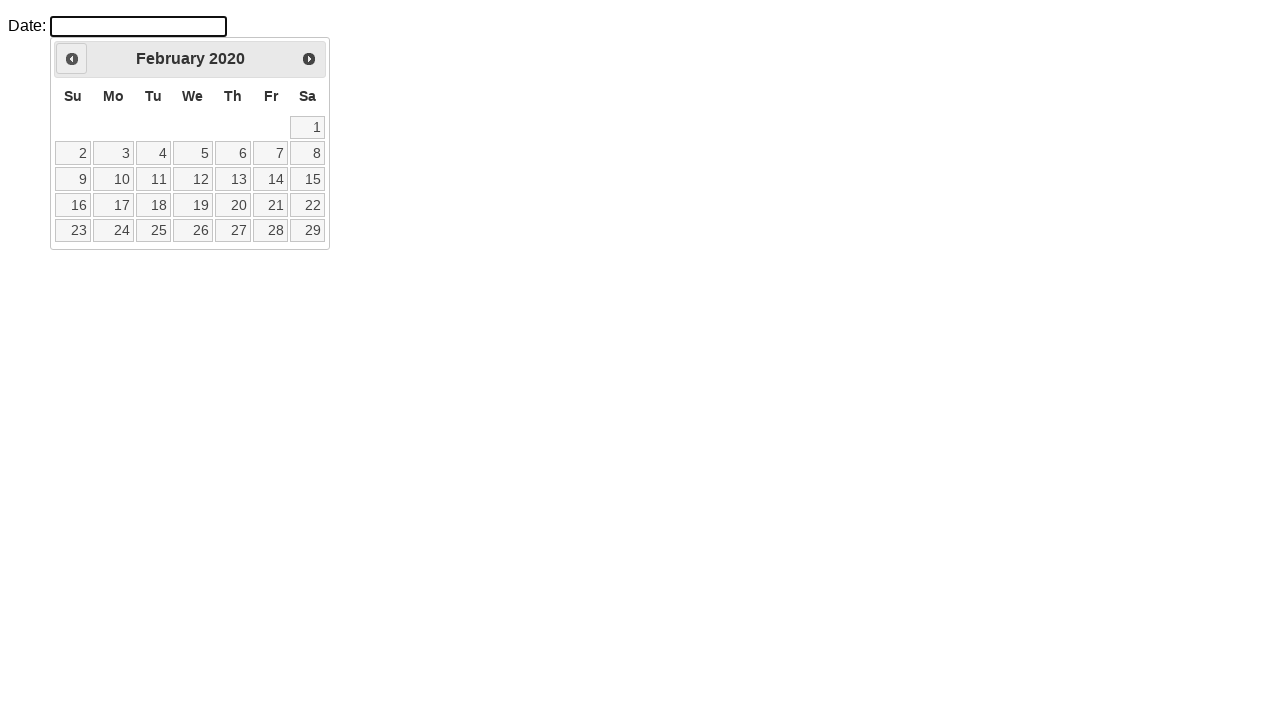

Calendar updated after navigation
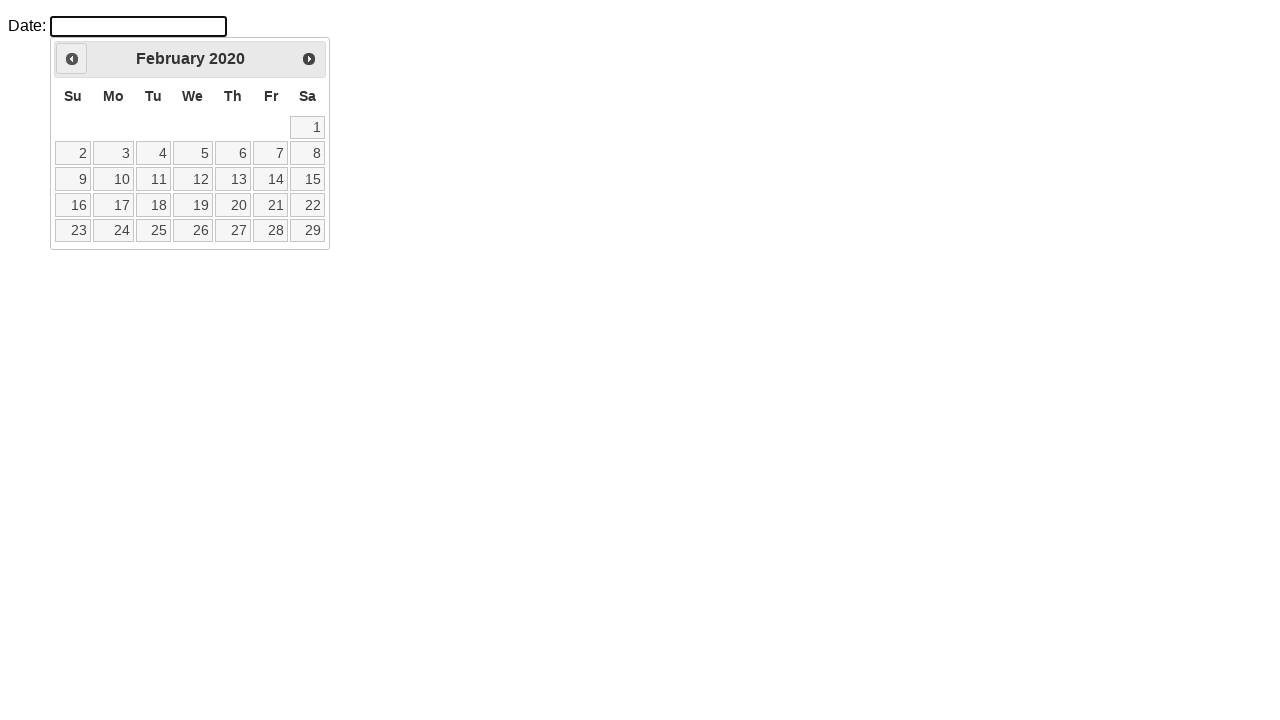

Clicked previous button to navigate back from February 2020 at (72, 59) on a.ui-datepicker-prev
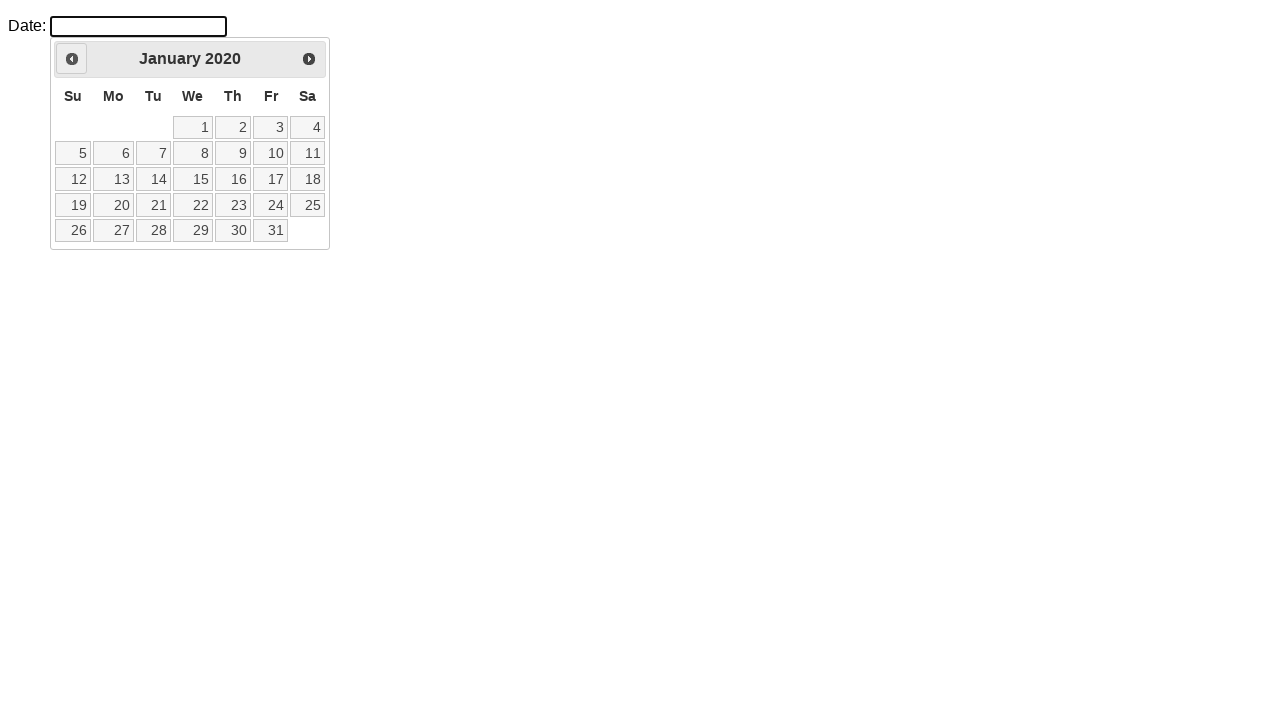

Calendar updated after navigation
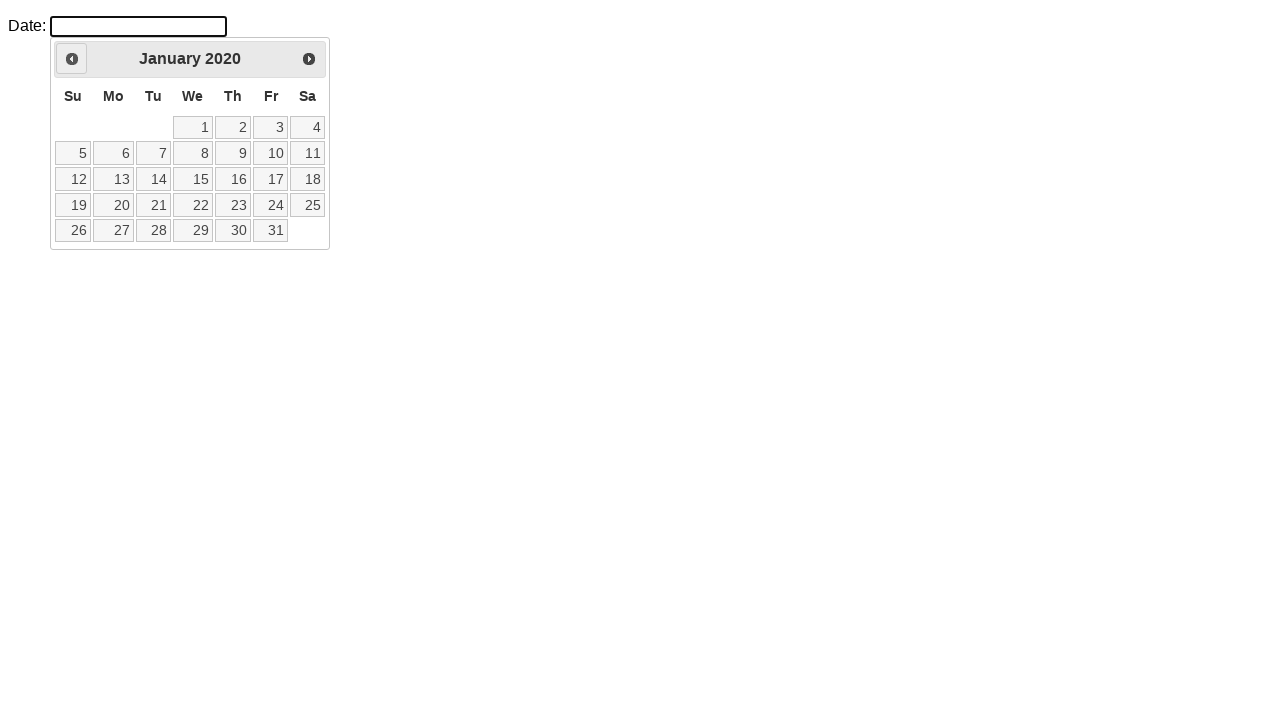

Clicked previous button to navigate back from January 2020 at (72, 59) on a.ui-datepicker-prev
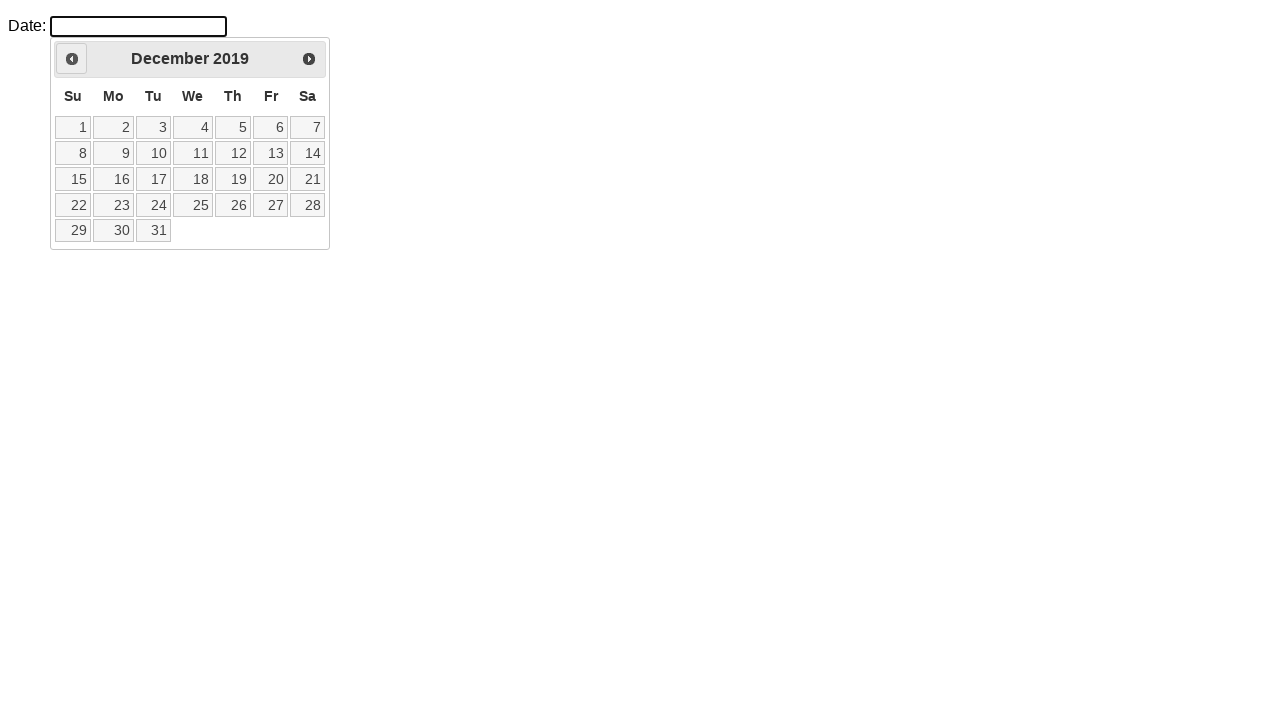

Calendar updated after navigation
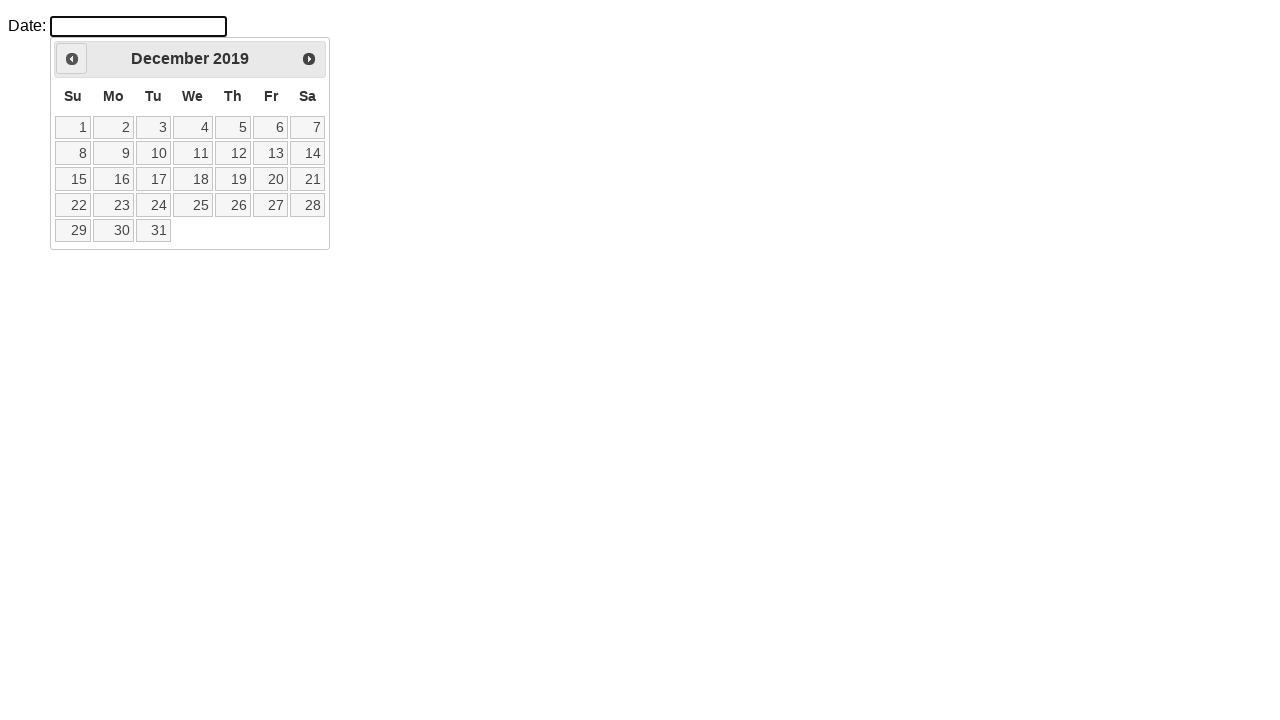

Clicked previous button to navigate back from December 2019 at (72, 59) on a.ui-datepicker-prev
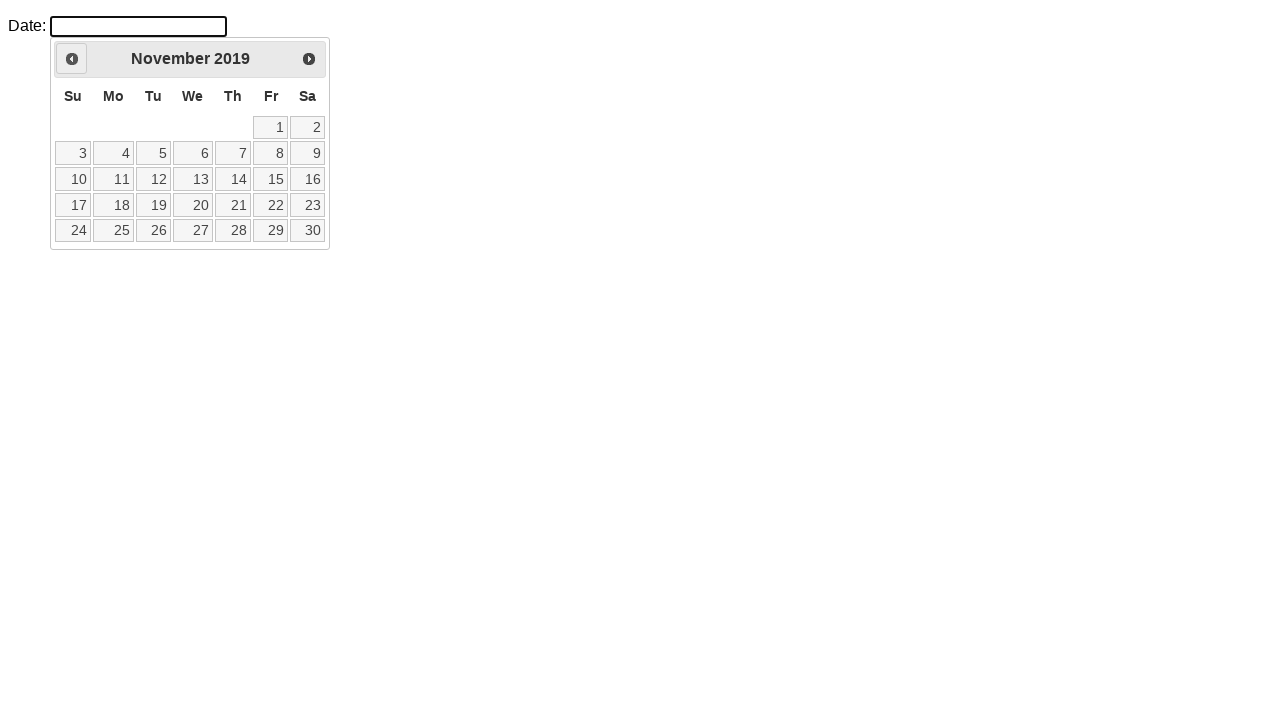

Calendar updated after navigation
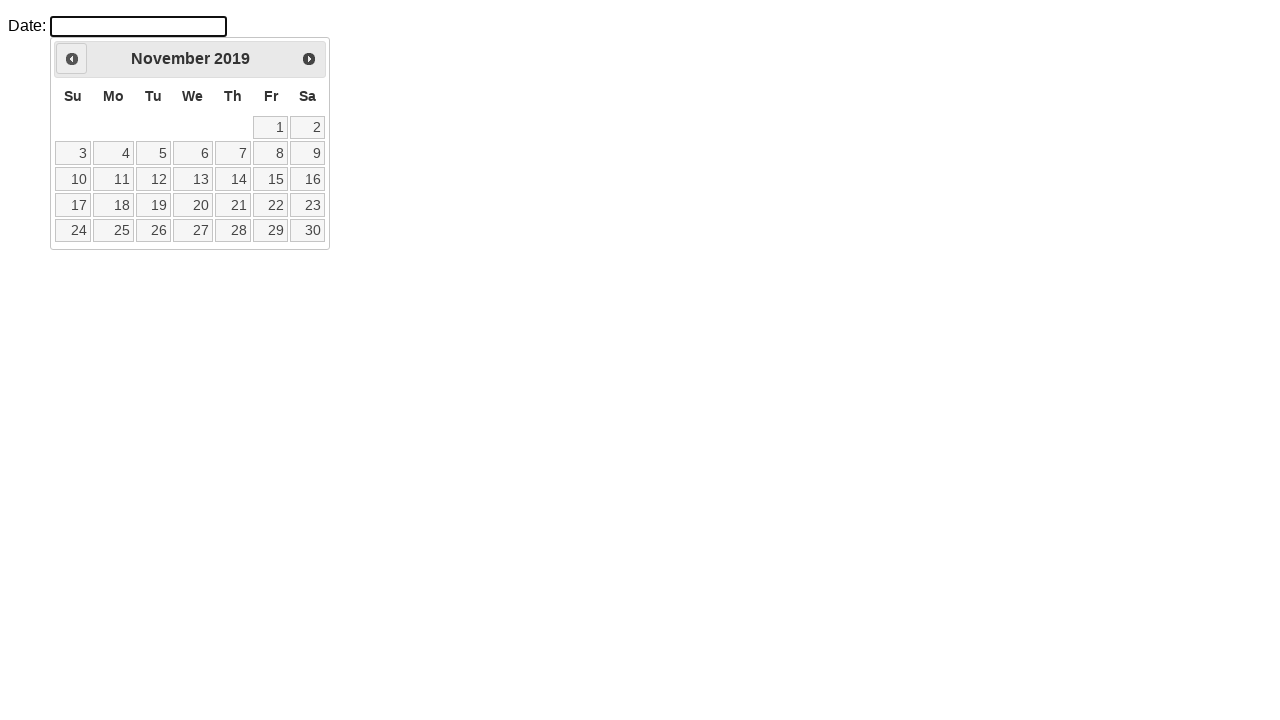

Clicked previous button to navigate back from November 2019 at (72, 59) on a.ui-datepicker-prev
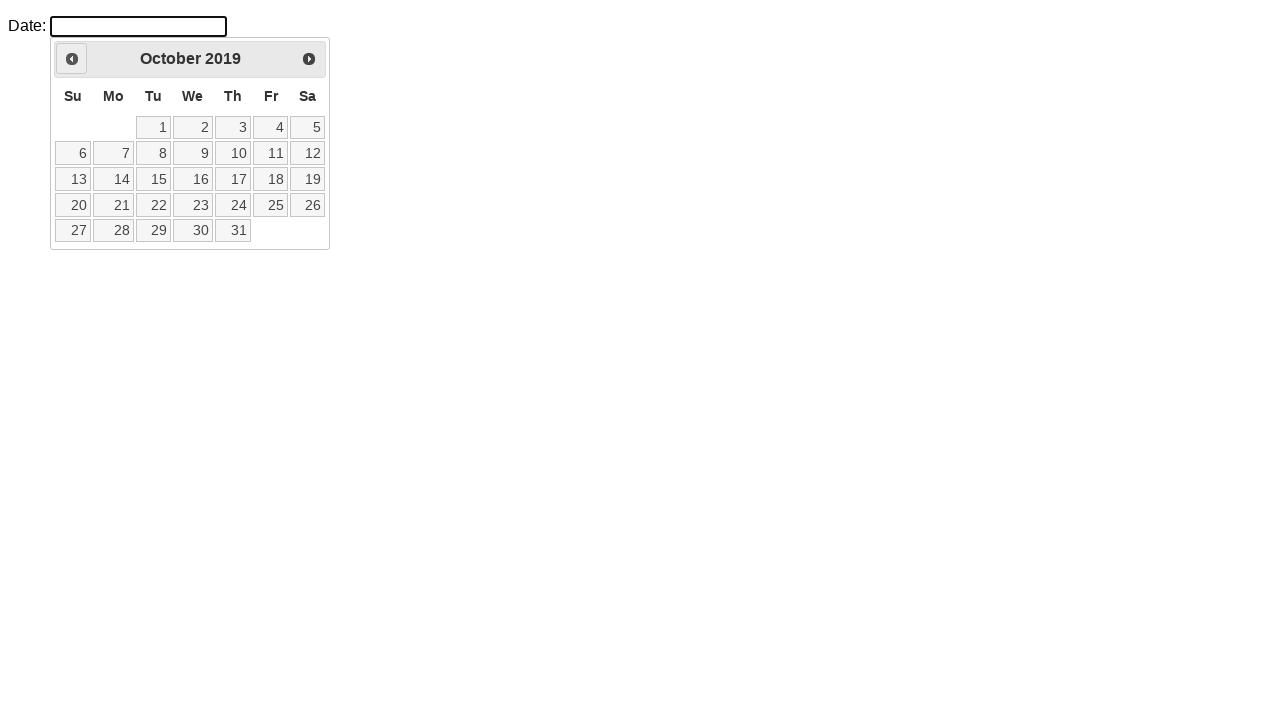

Calendar updated after navigation
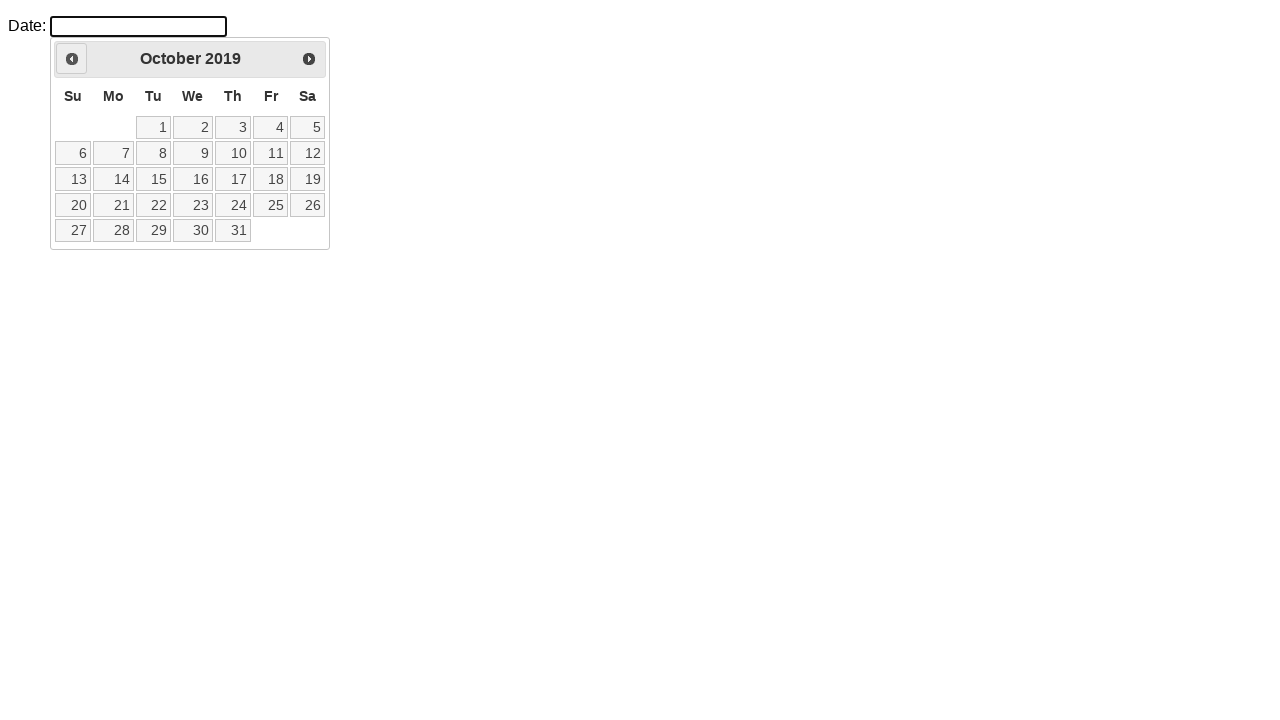

Clicked previous button to navigate back from October 2019 at (72, 59) on a.ui-datepicker-prev
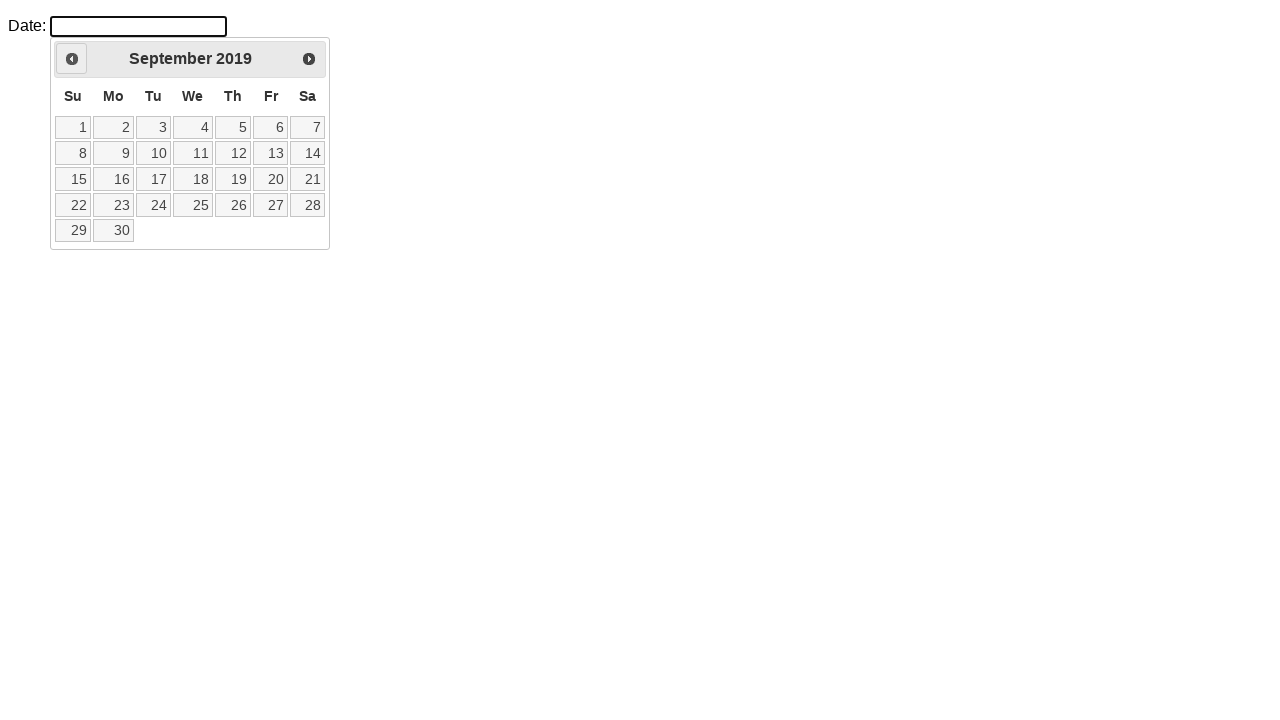

Calendar updated after navigation
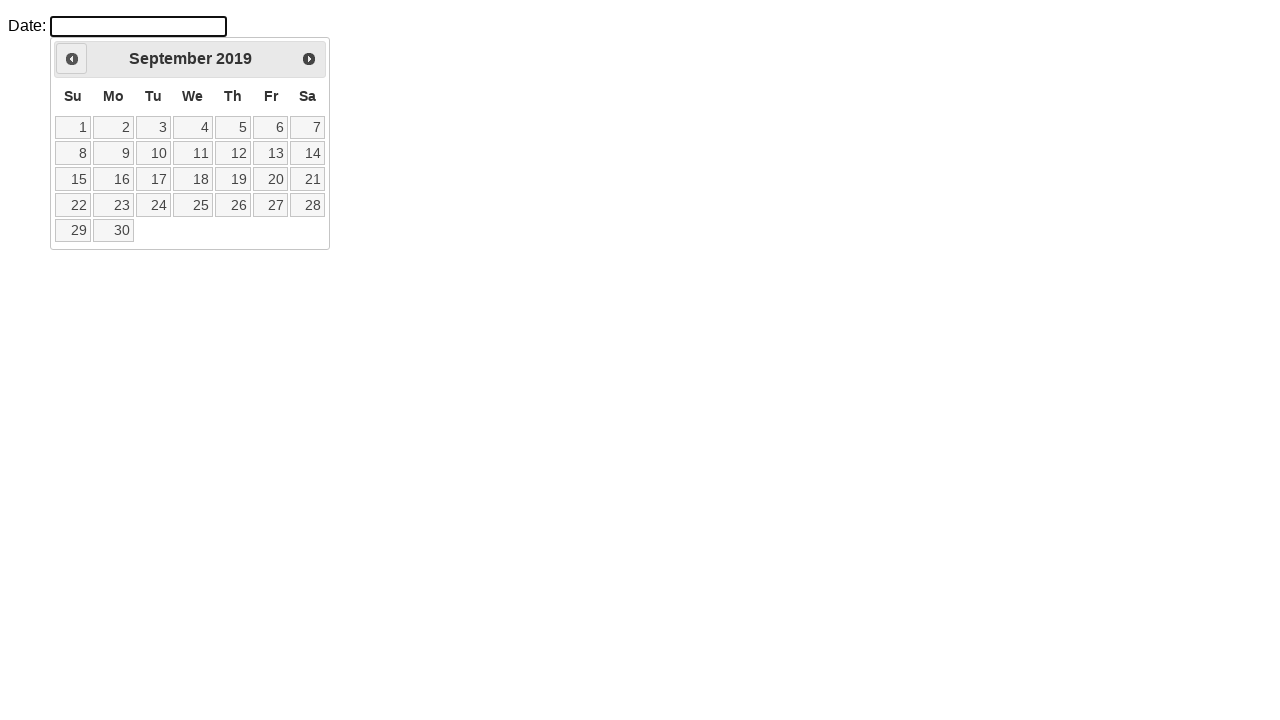

Clicked previous button to navigate back from September 2019 at (72, 59) on a.ui-datepicker-prev
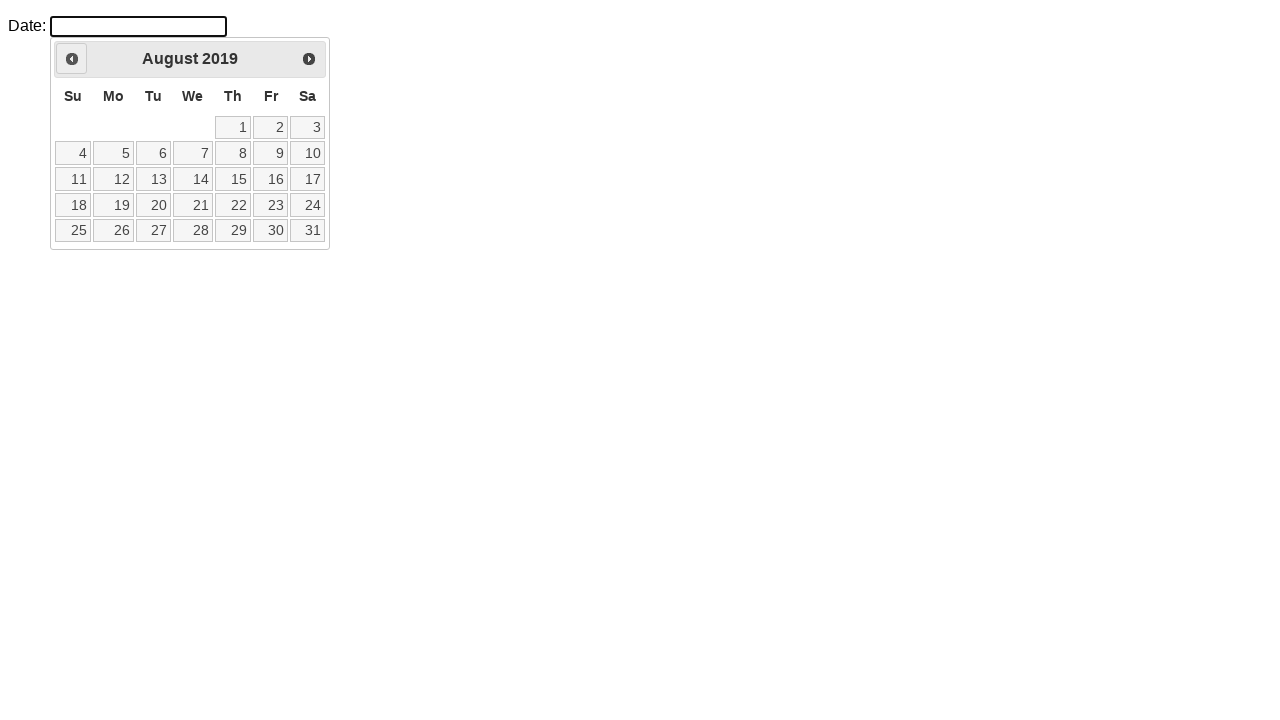

Calendar updated after navigation
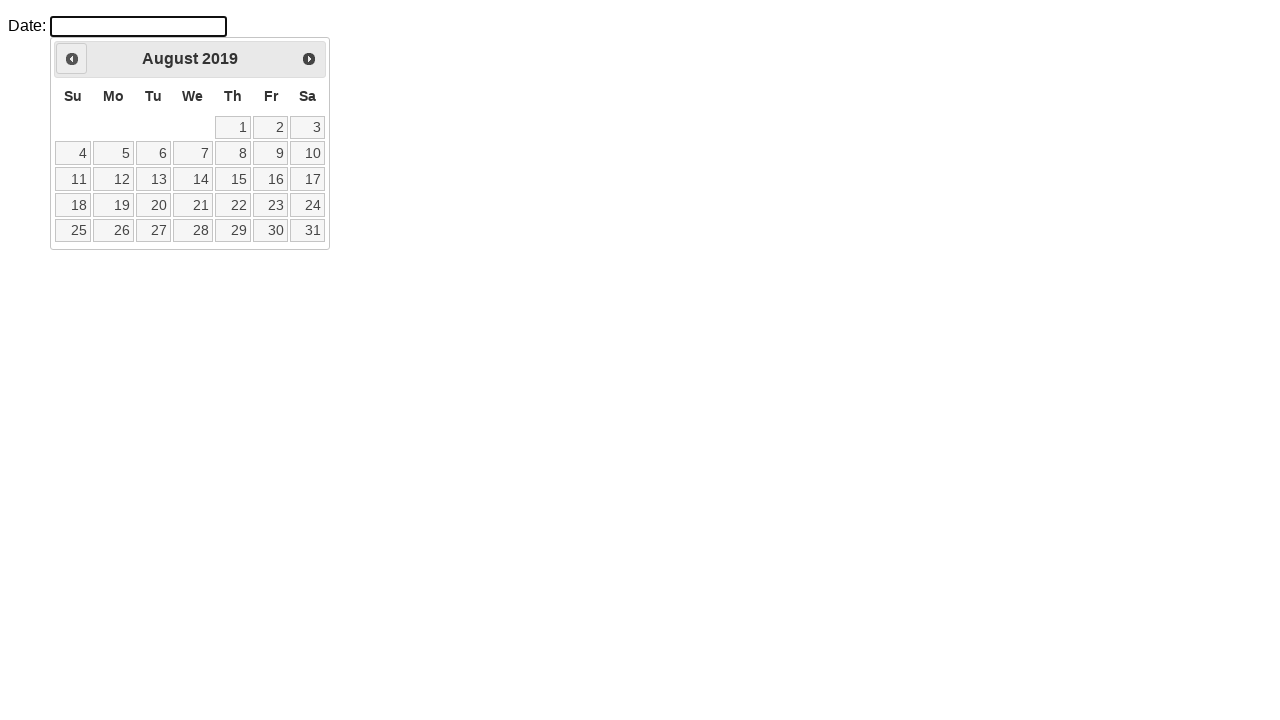

Clicked previous button to navigate back from August 2019 at (72, 59) on a.ui-datepicker-prev
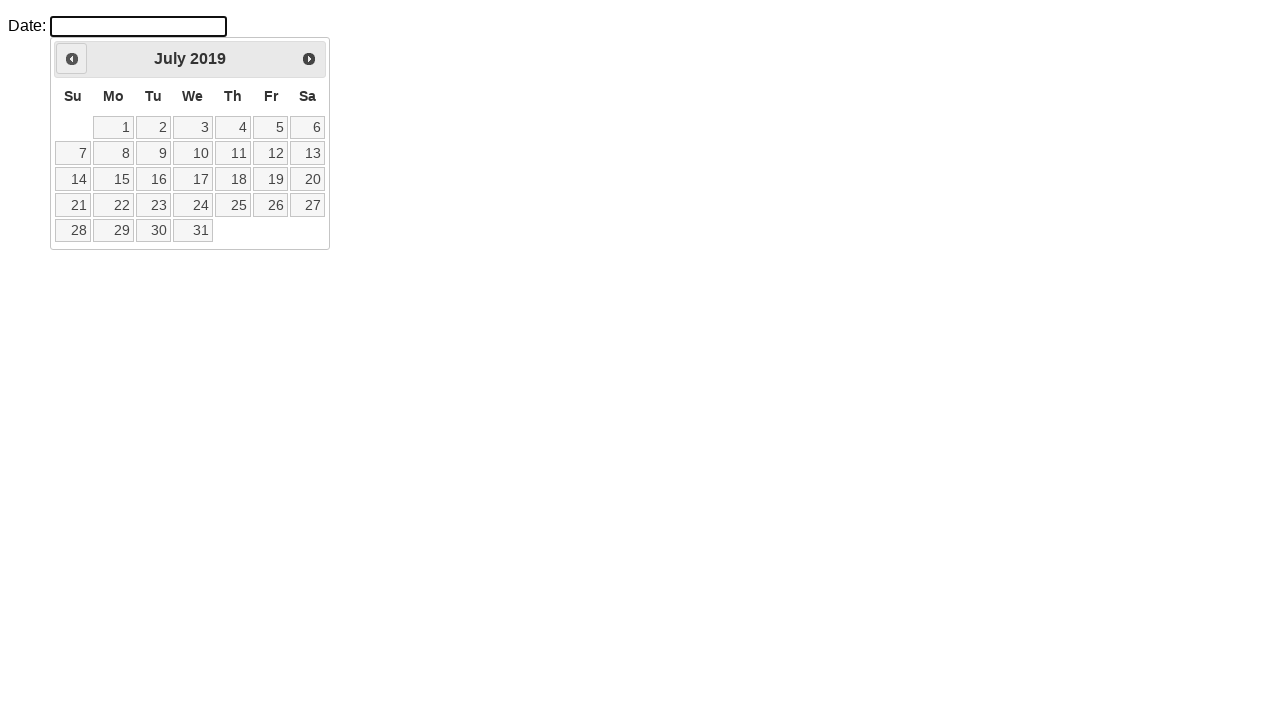

Calendar updated after navigation
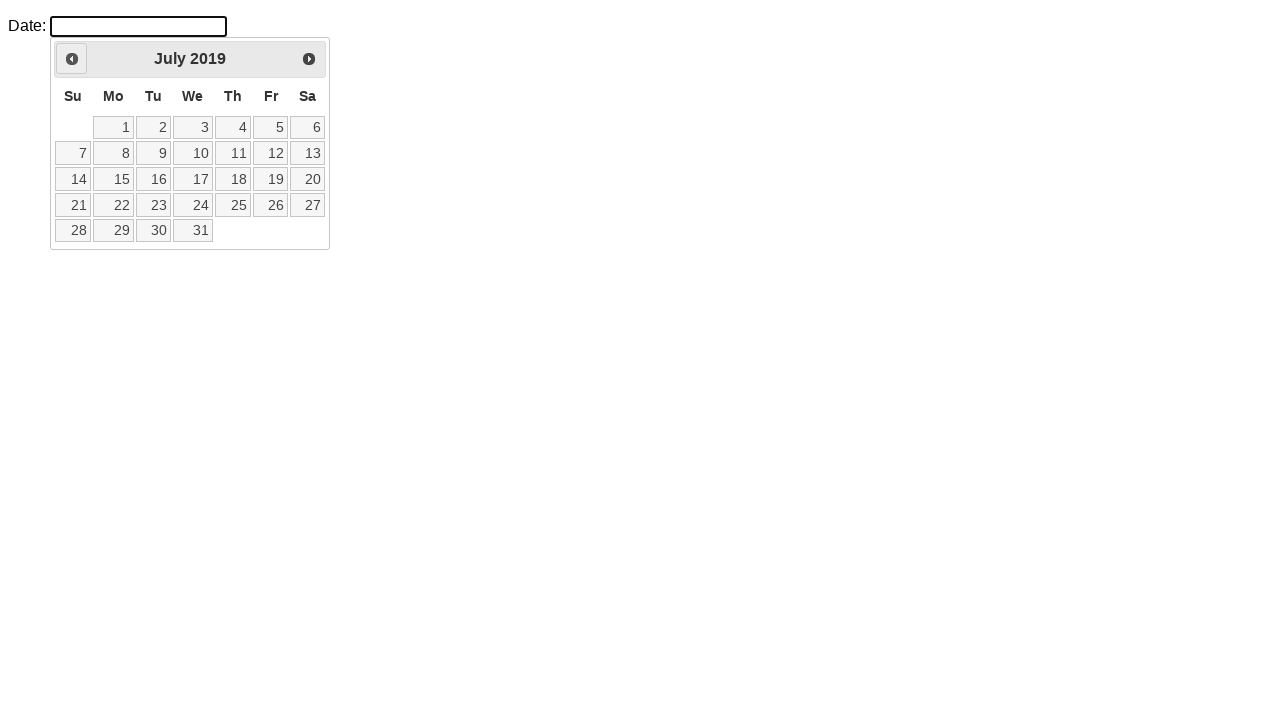

Clicked previous button to navigate back from July 2019 at (72, 59) on a.ui-datepicker-prev
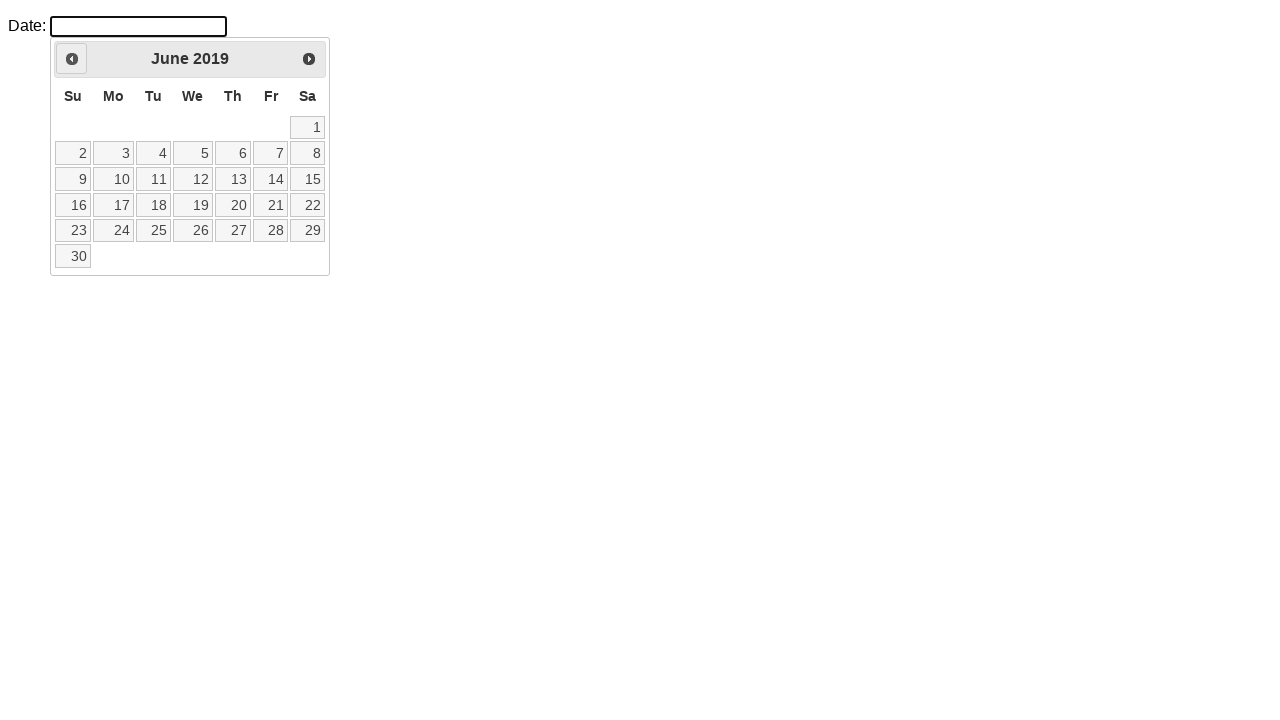

Calendar updated after navigation
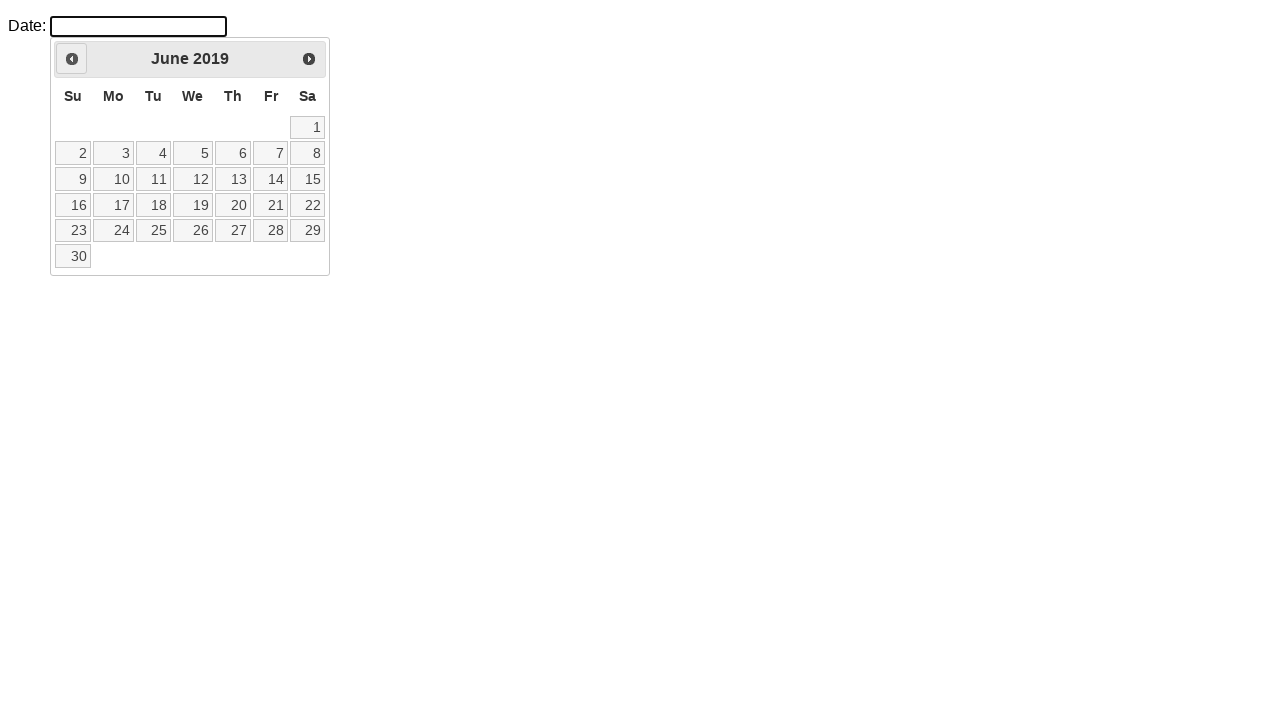

Clicked previous button to navigate back from June 2019 at (72, 59) on a.ui-datepicker-prev
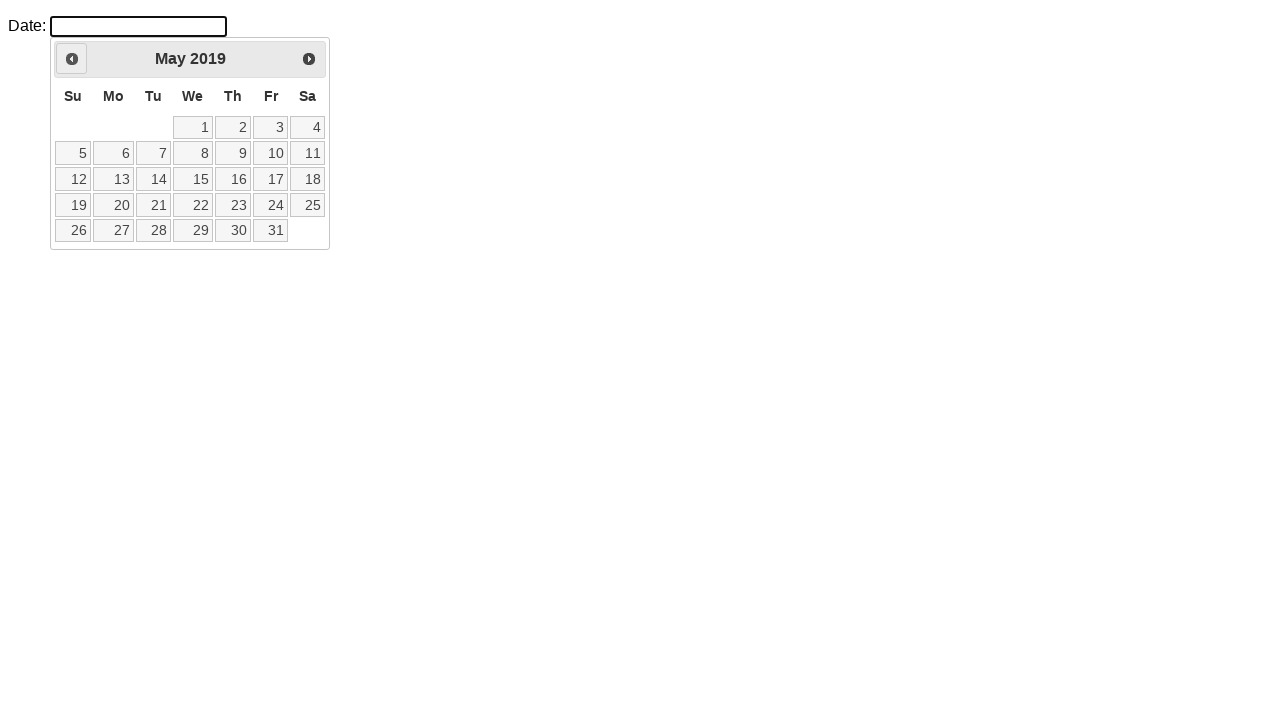

Calendar updated after navigation
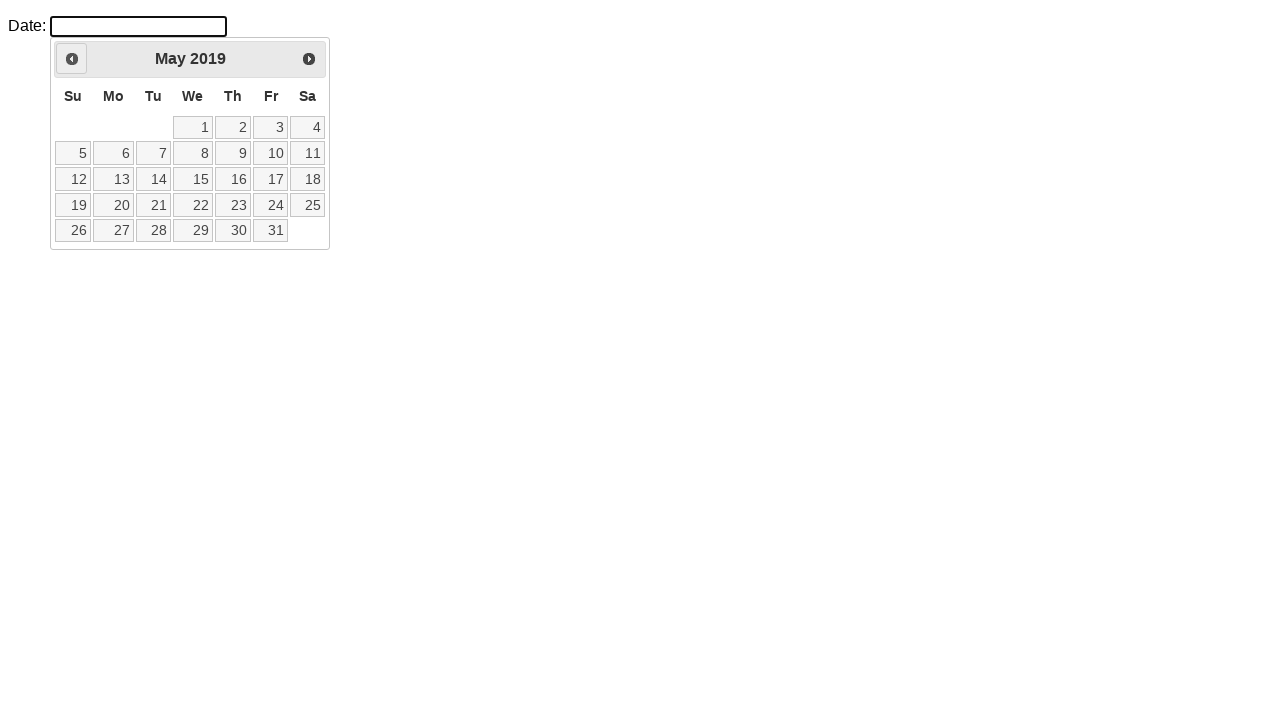

Clicked previous button to navigate back from May 2019 at (72, 59) on a.ui-datepicker-prev
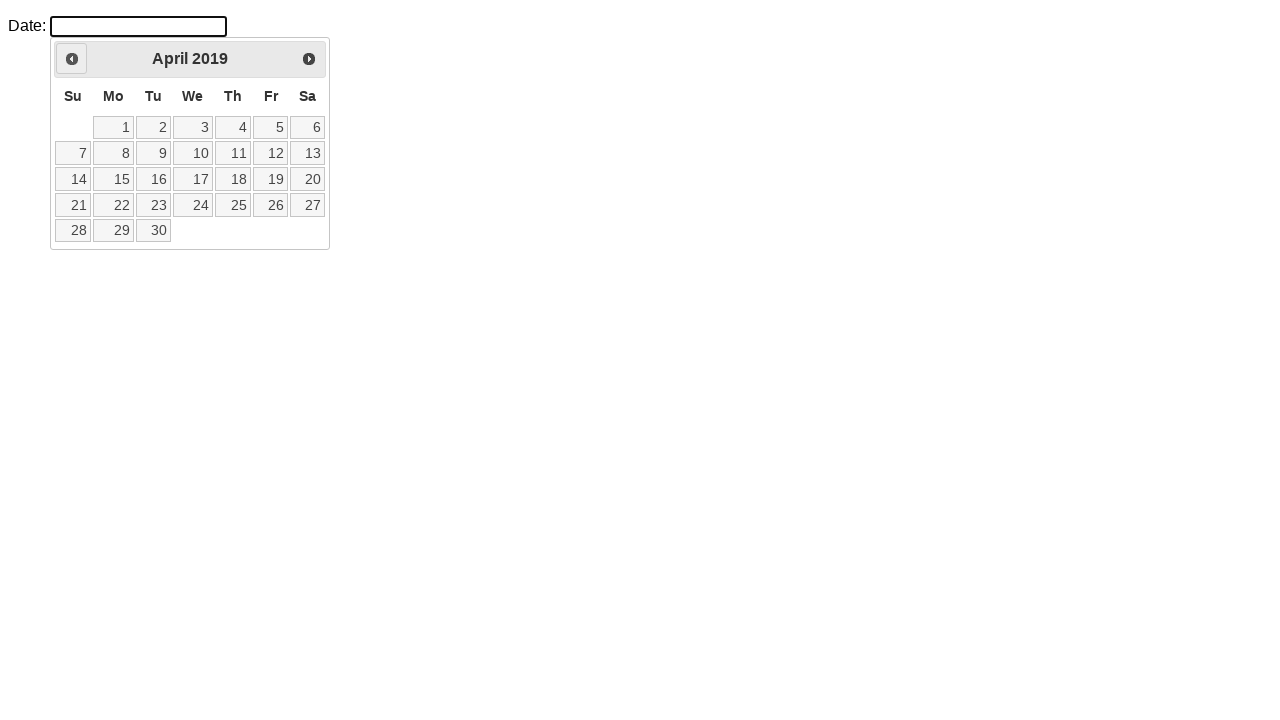

Calendar updated after navigation
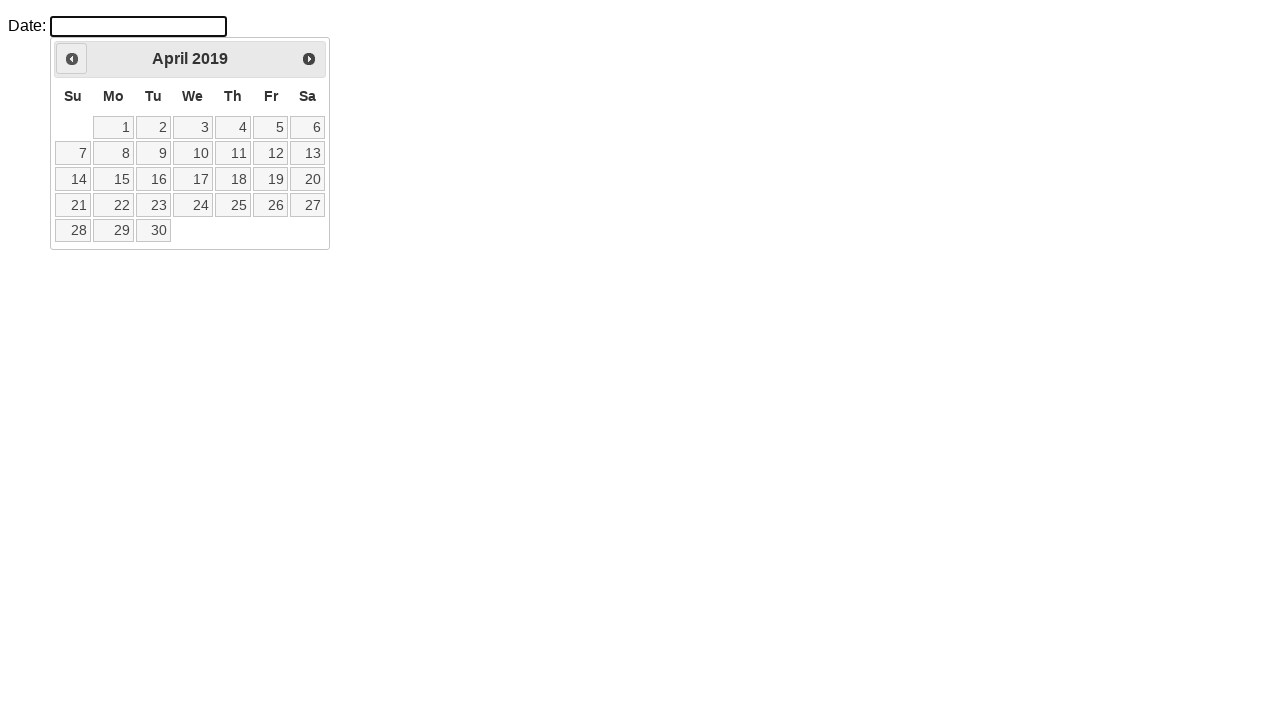

Clicked previous button to navigate back from April 2019 at (72, 59) on a.ui-datepicker-prev
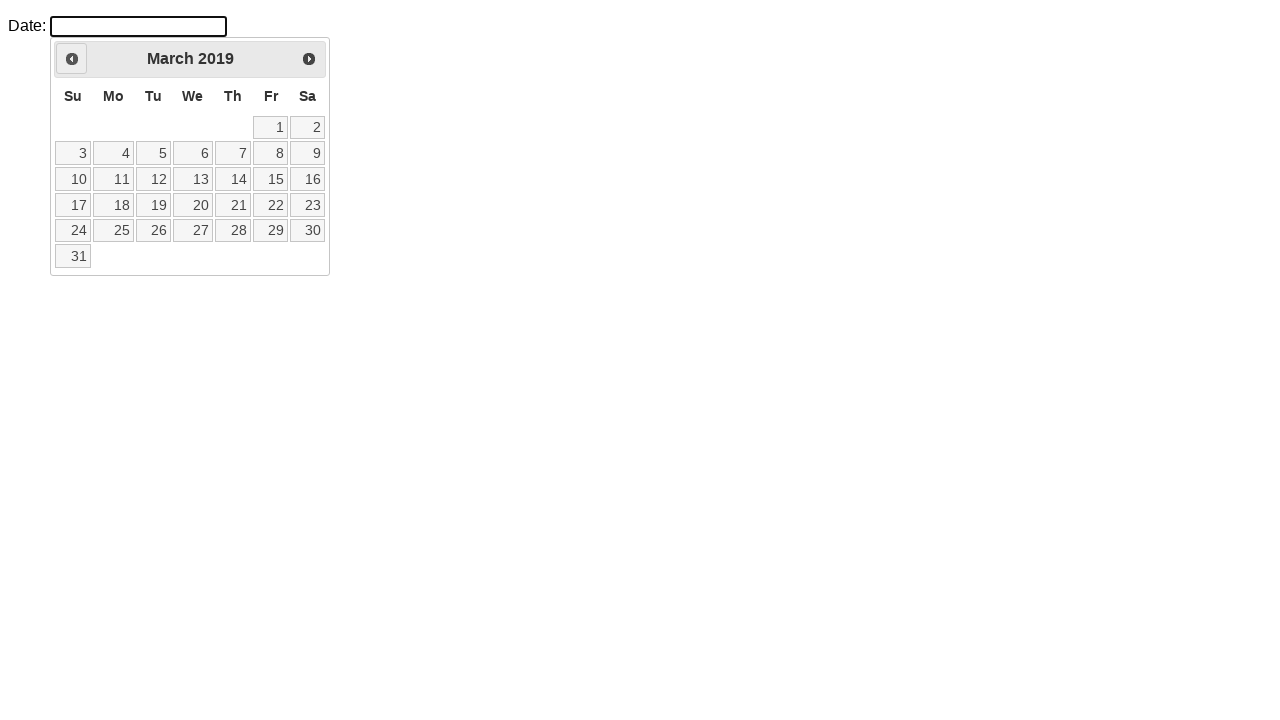

Calendar updated after navigation
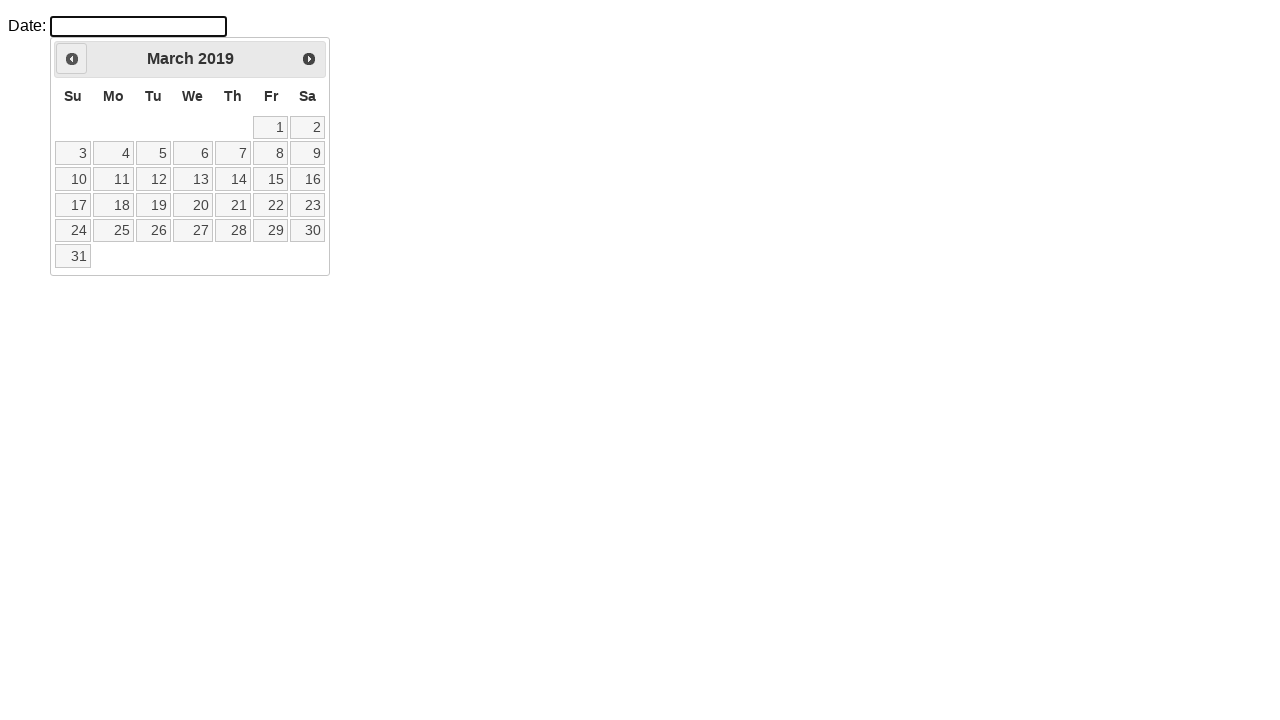

Clicked previous button to navigate back from March 2019 at (72, 59) on a.ui-datepicker-prev
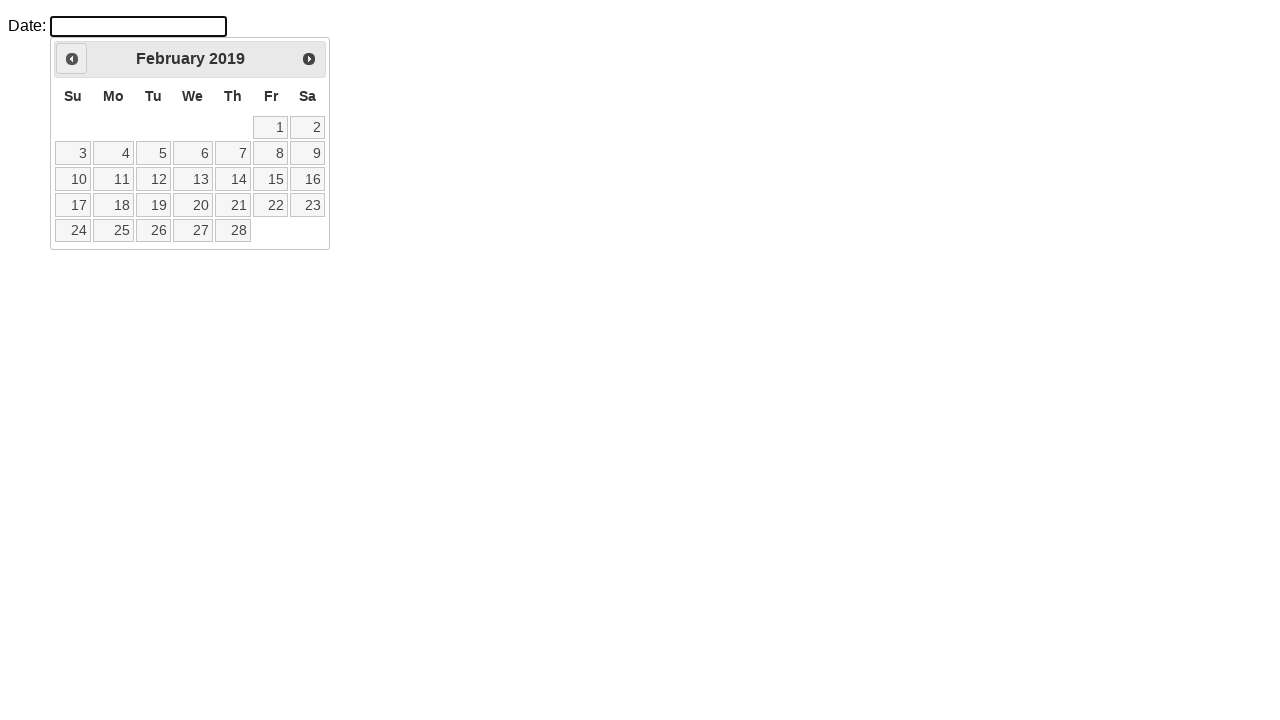

Calendar updated after navigation
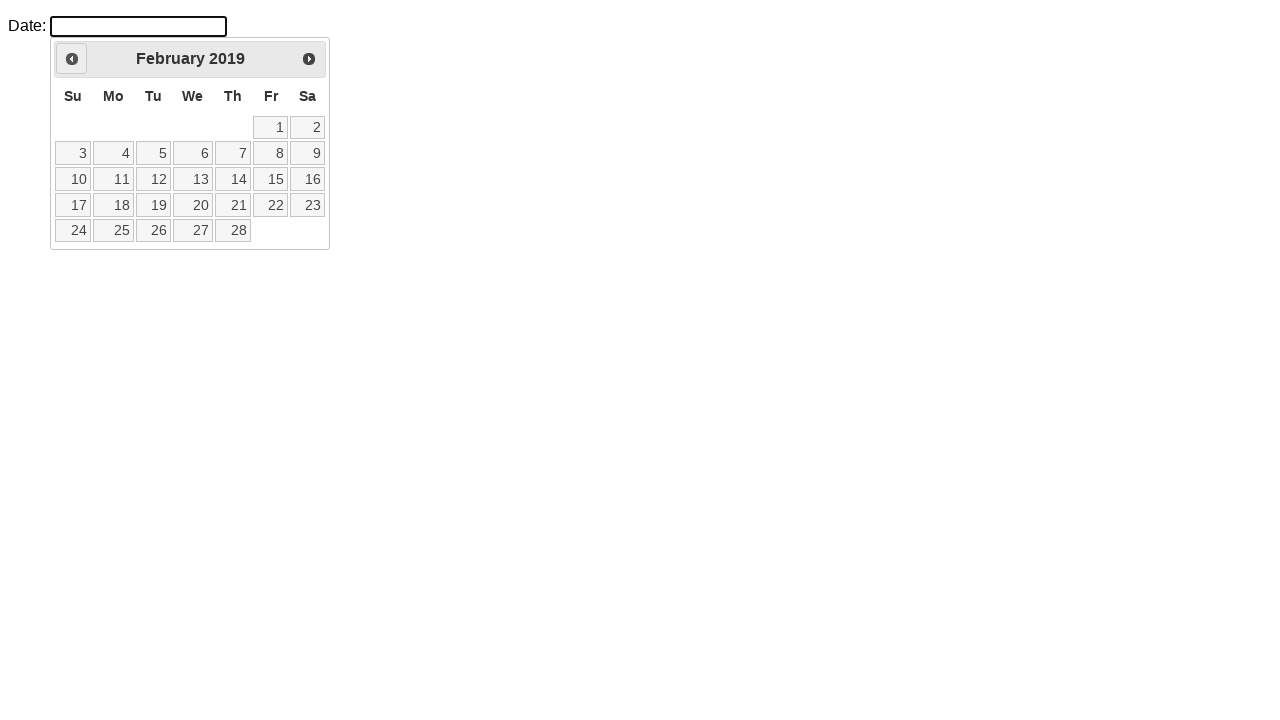

Clicked previous button to navigate back from February 2019 at (72, 59) on a.ui-datepicker-prev
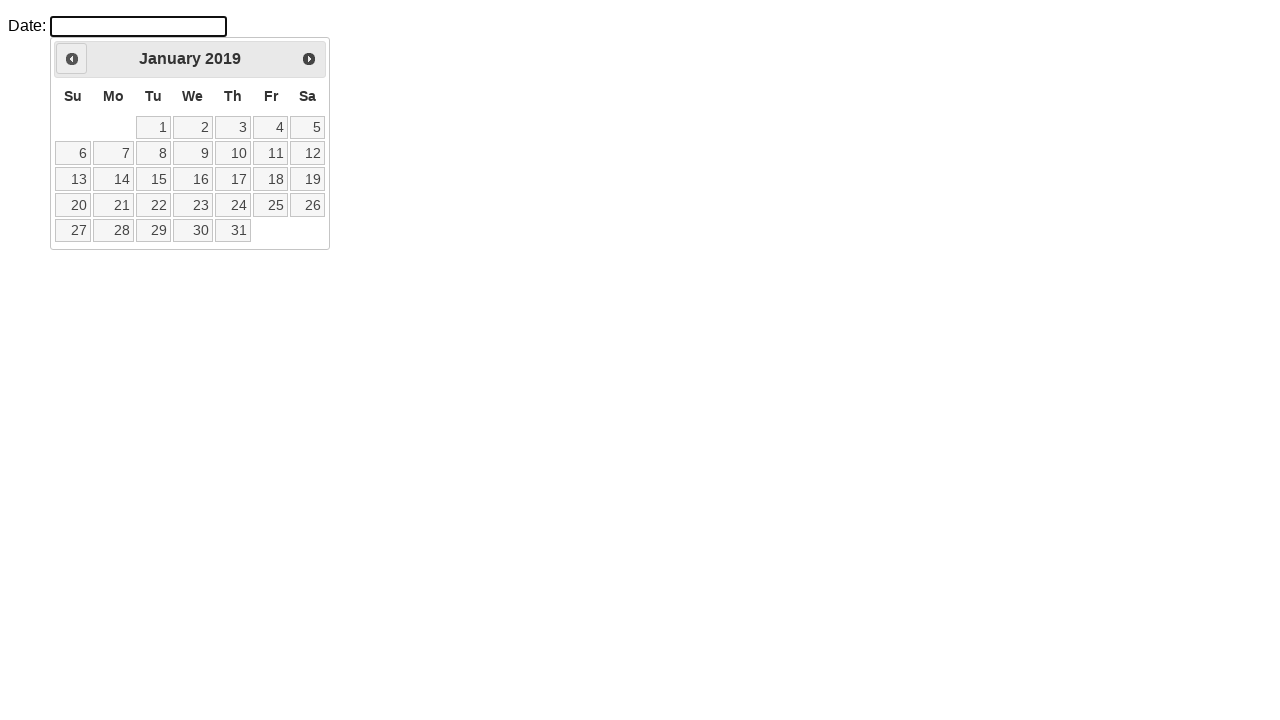

Calendar updated after navigation
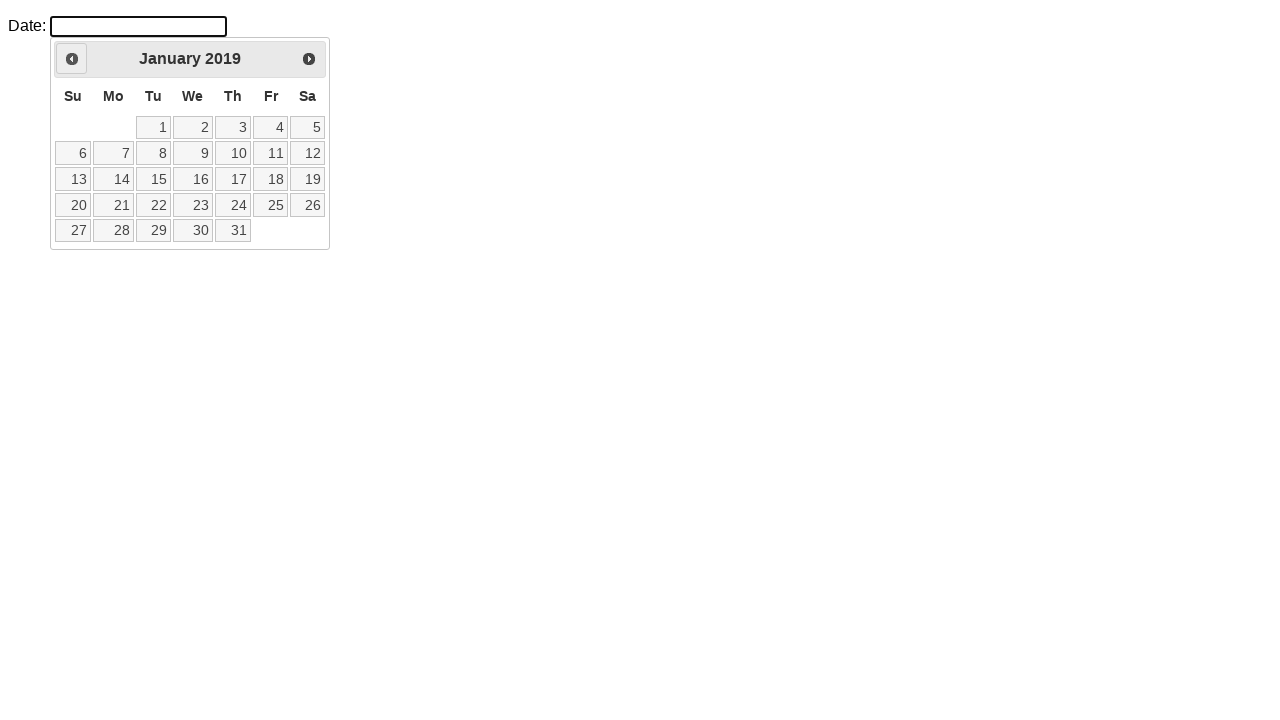

Clicked previous button to navigate back from January 2019 at (72, 59) on a.ui-datepicker-prev
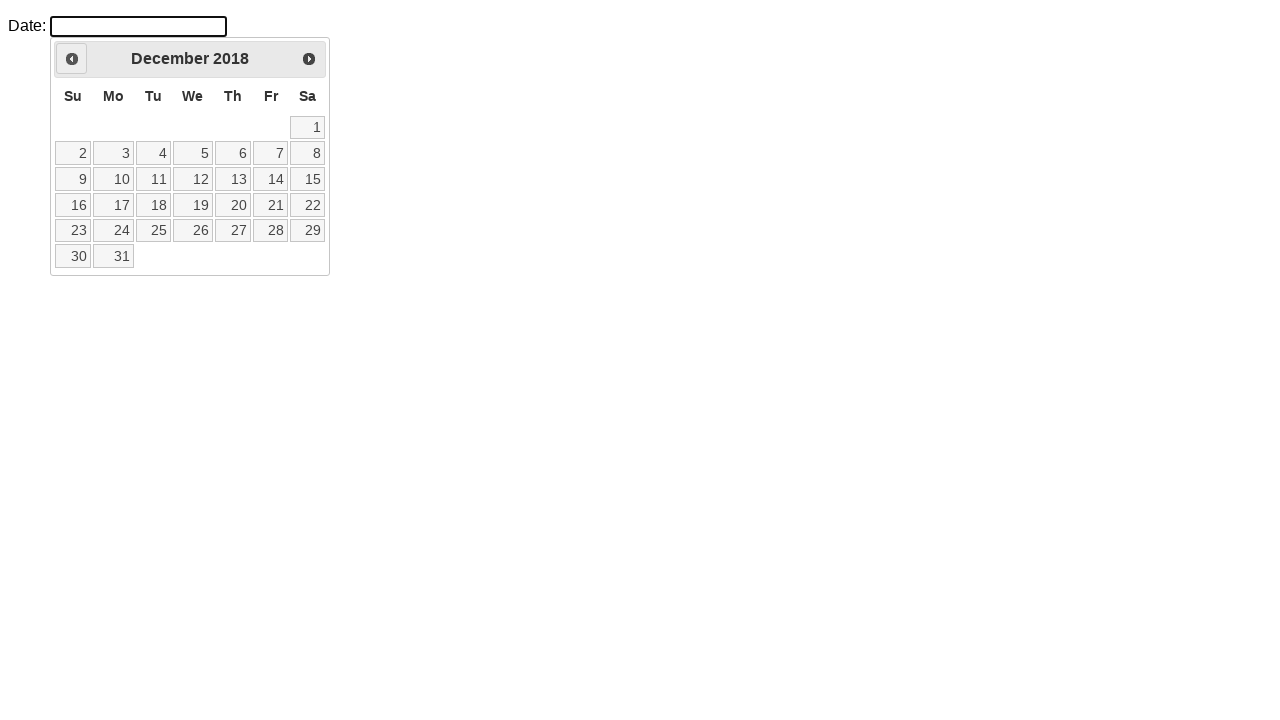

Calendar updated after navigation
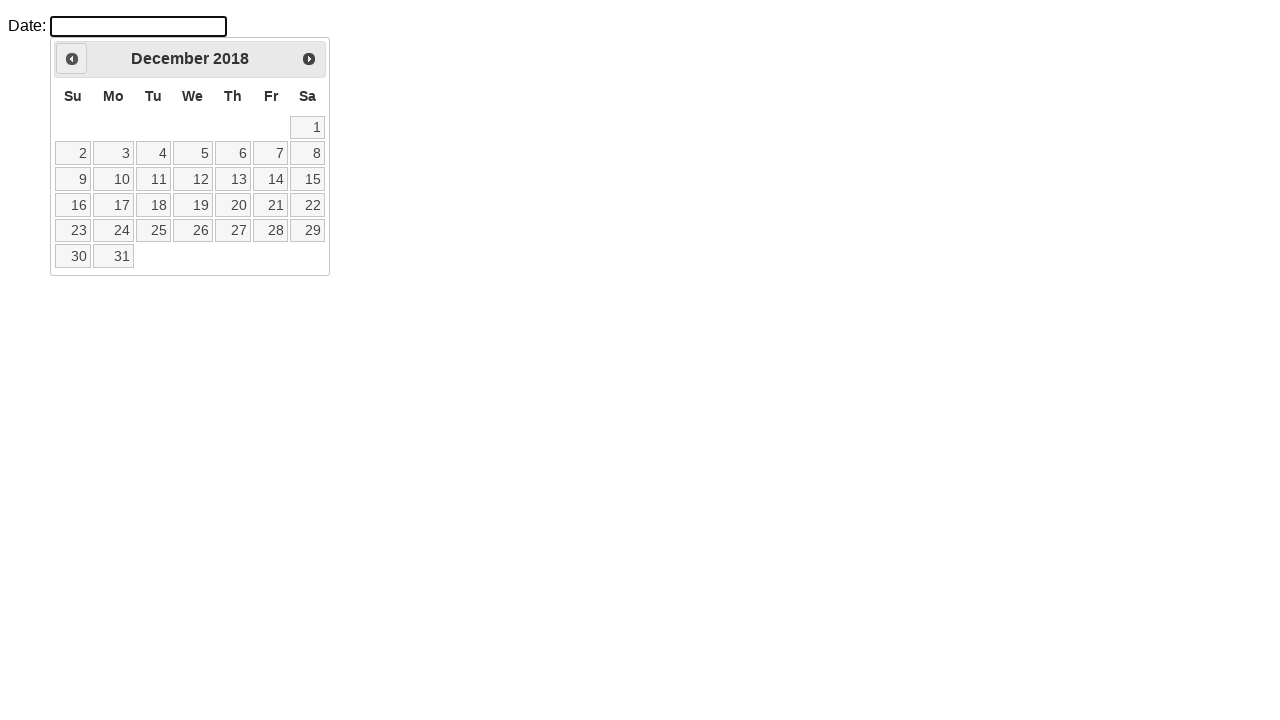

Clicked previous button to navigate back from December 2018 at (72, 59) on a.ui-datepicker-prev
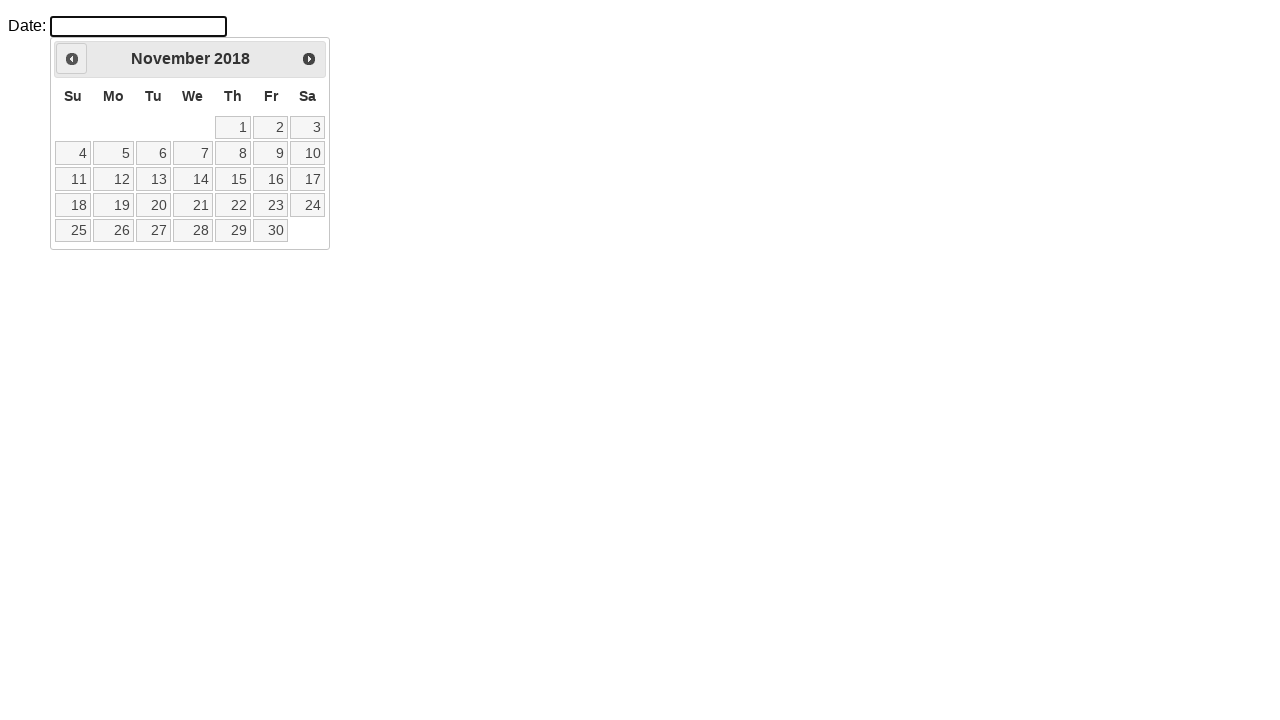

Calendar updated after navigation
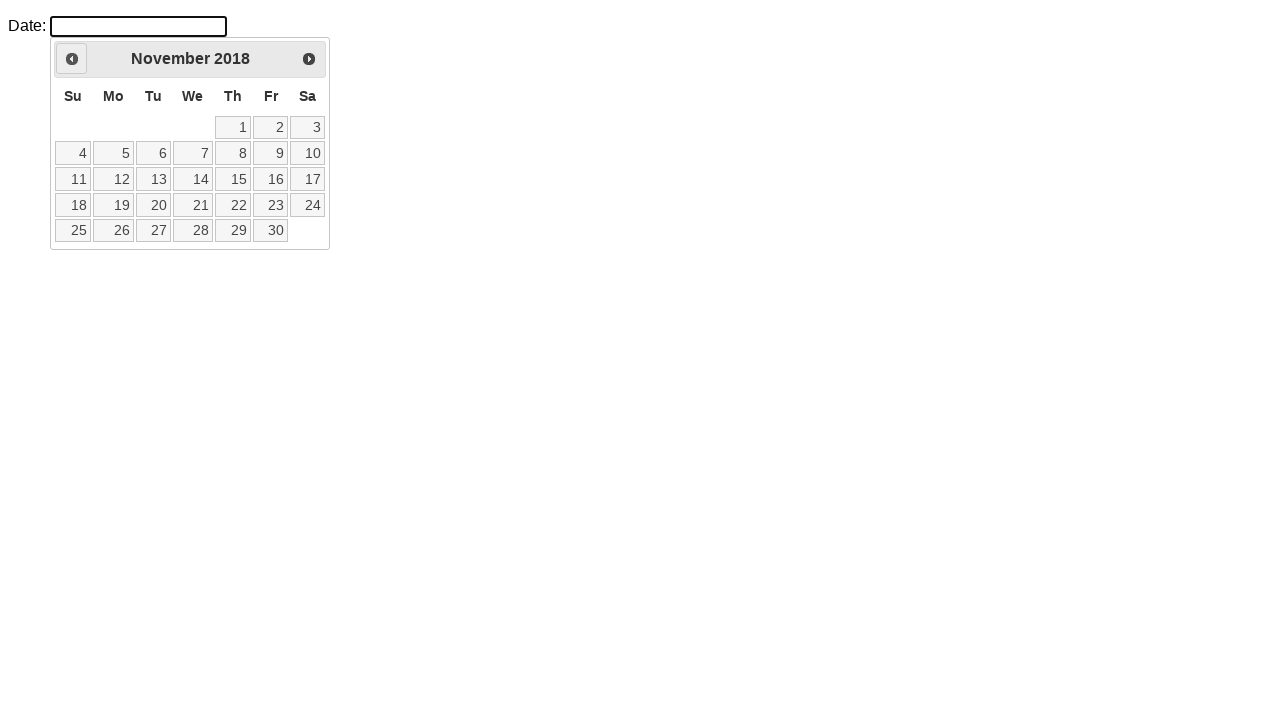

Clicked previous button to navigate back from November 2018 at (72, 59) on a.ui-datepicker-prev
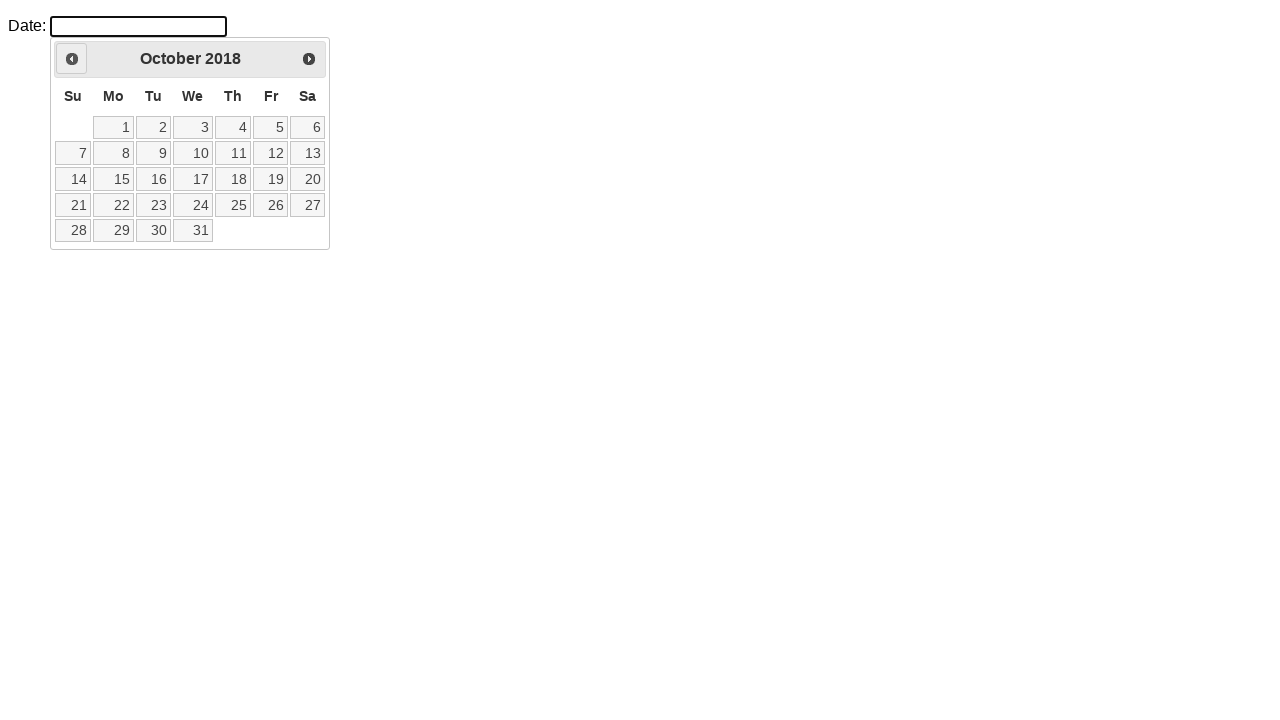

Calendar updated after navigation
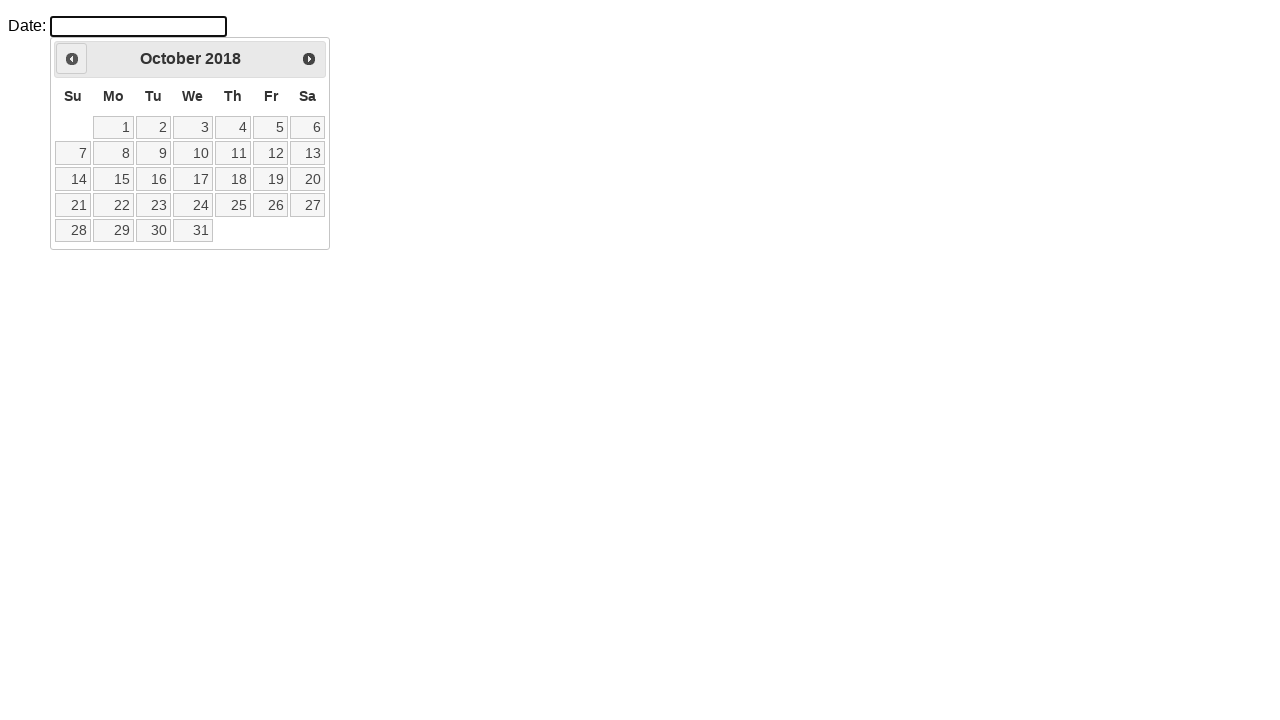

Clicked previous button to navigate back from October 2018 at (72, 59) on a.ui-datepicker-prev
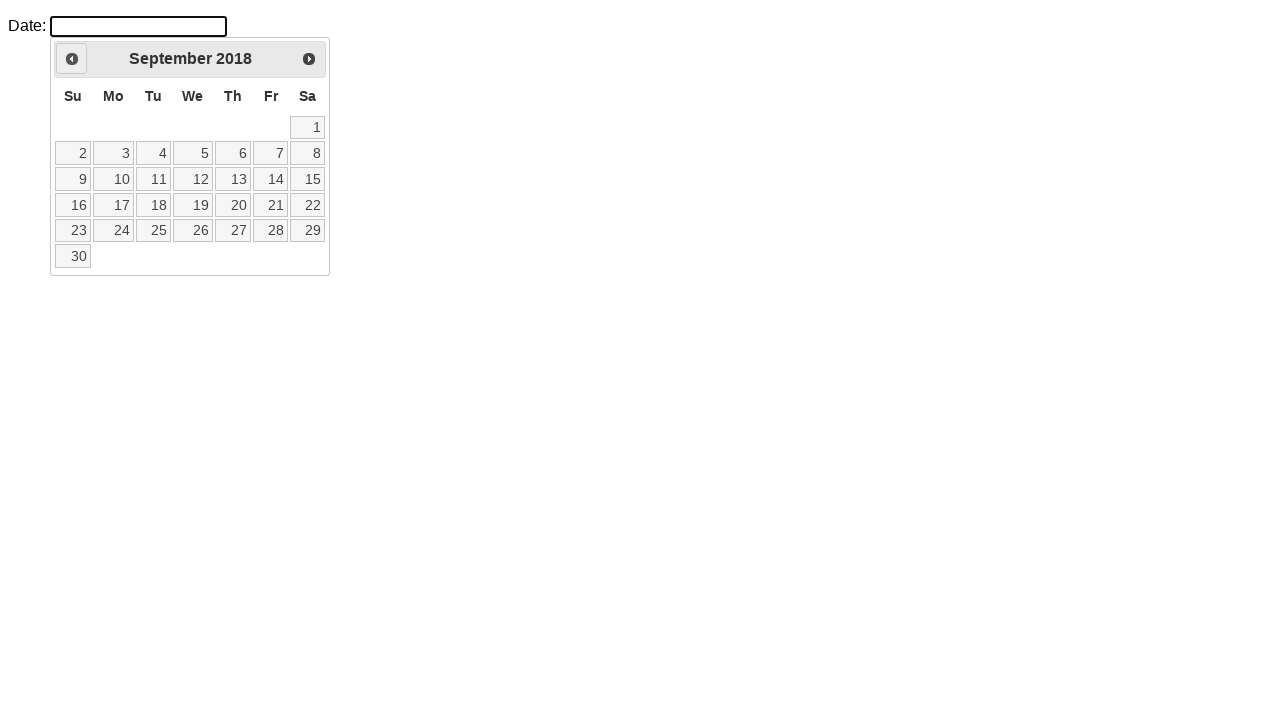

Calendar updated after navigation
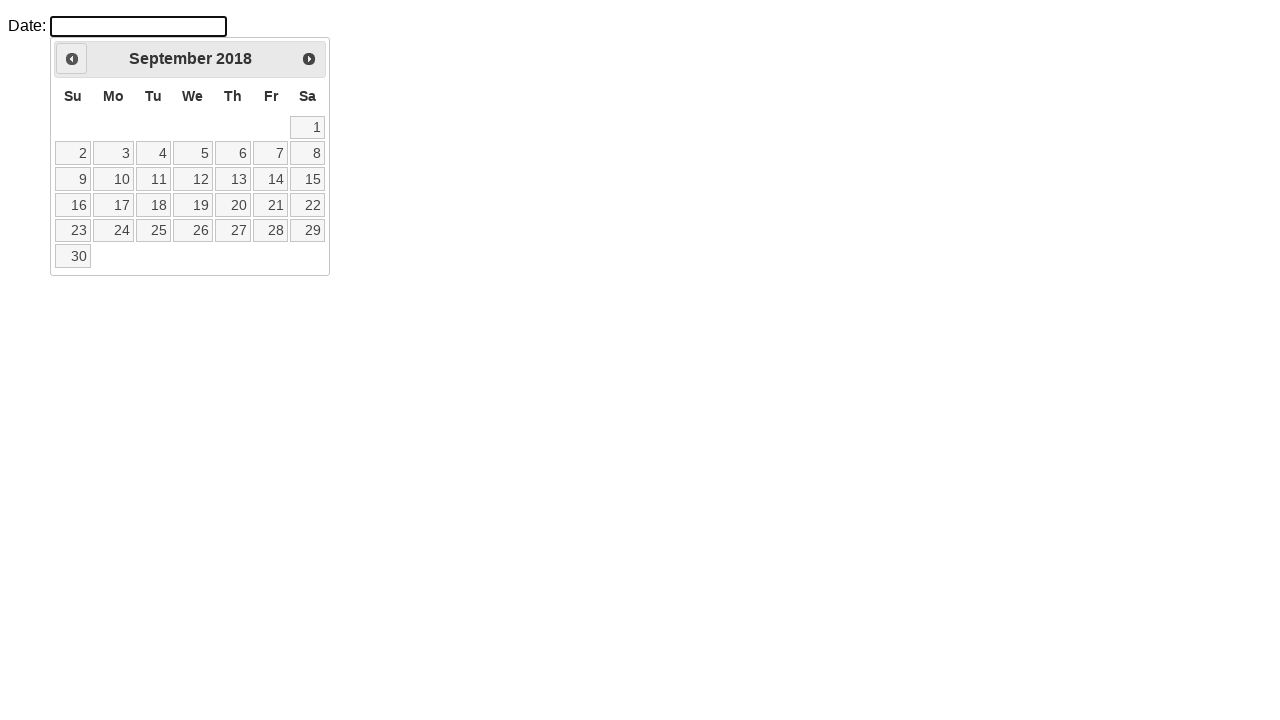

Clicked previous button to navigate back from September 2018 at (72, 59) on a.ui-datepicker-prev
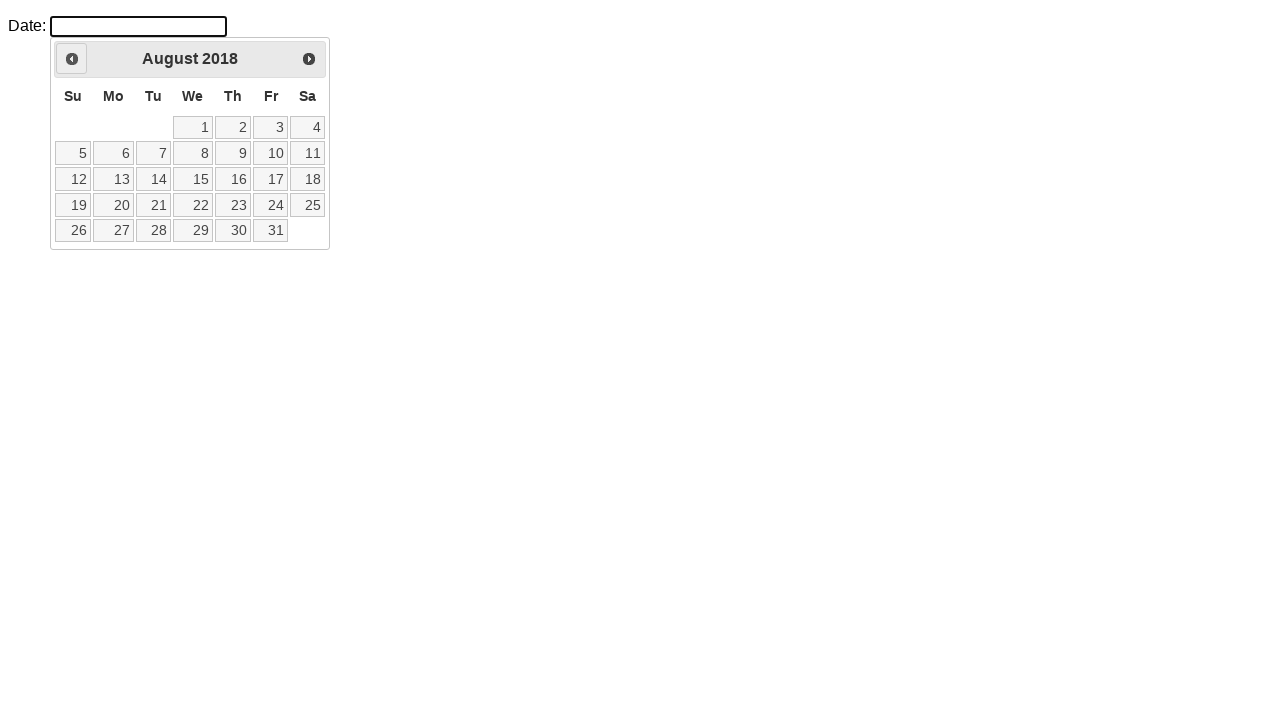

Calendar updated after navigation
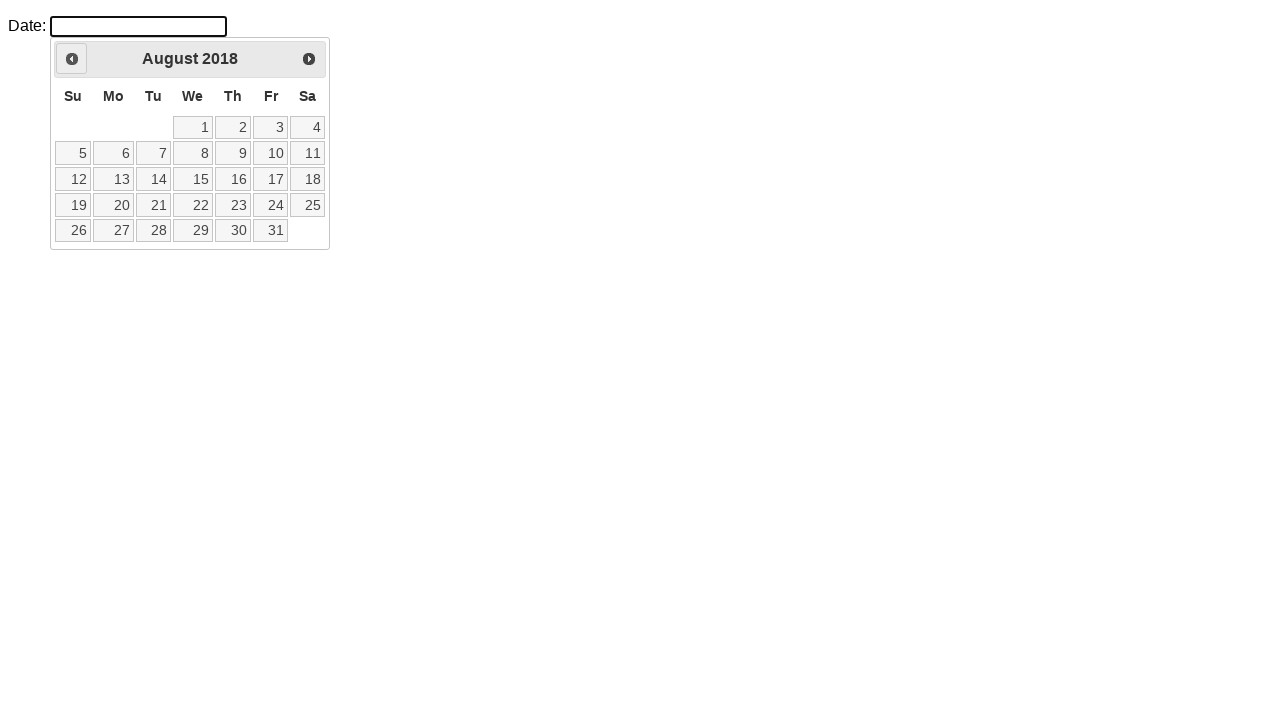

Clicked previous button to navigate back from August 2018 at (72, 59) on a.ui-datepicker-prev
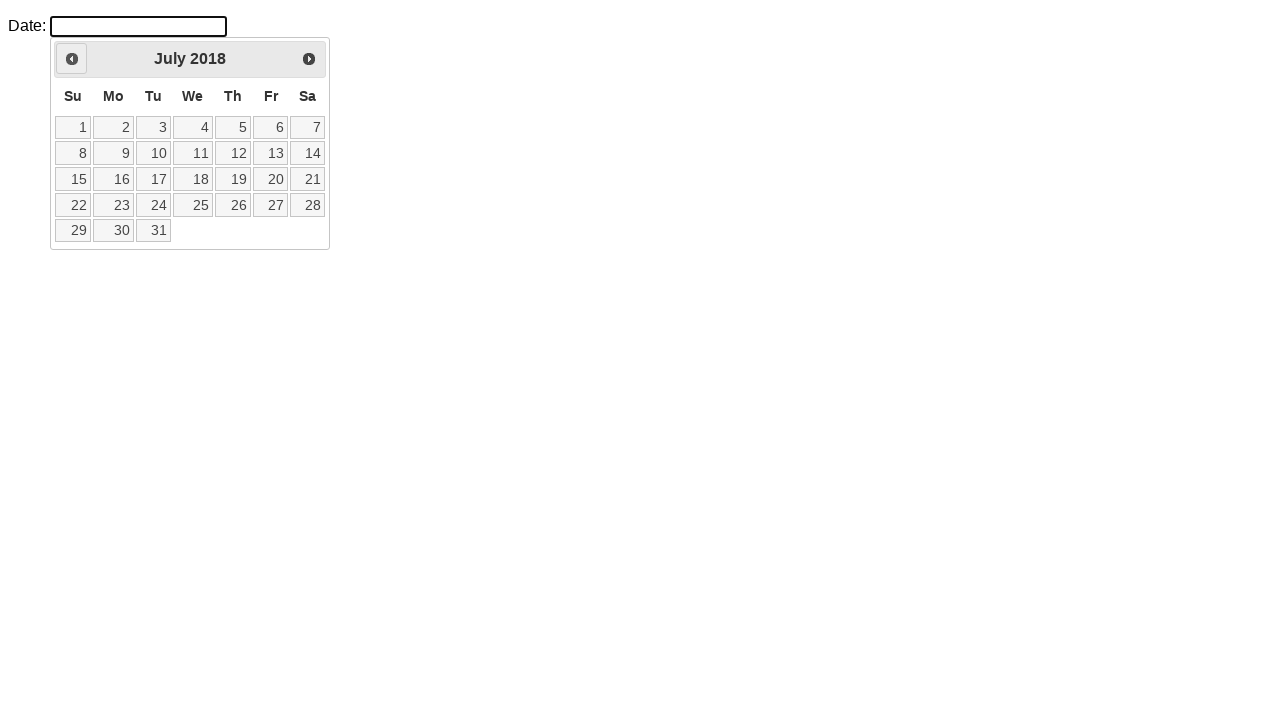

Calendar updated after navigation
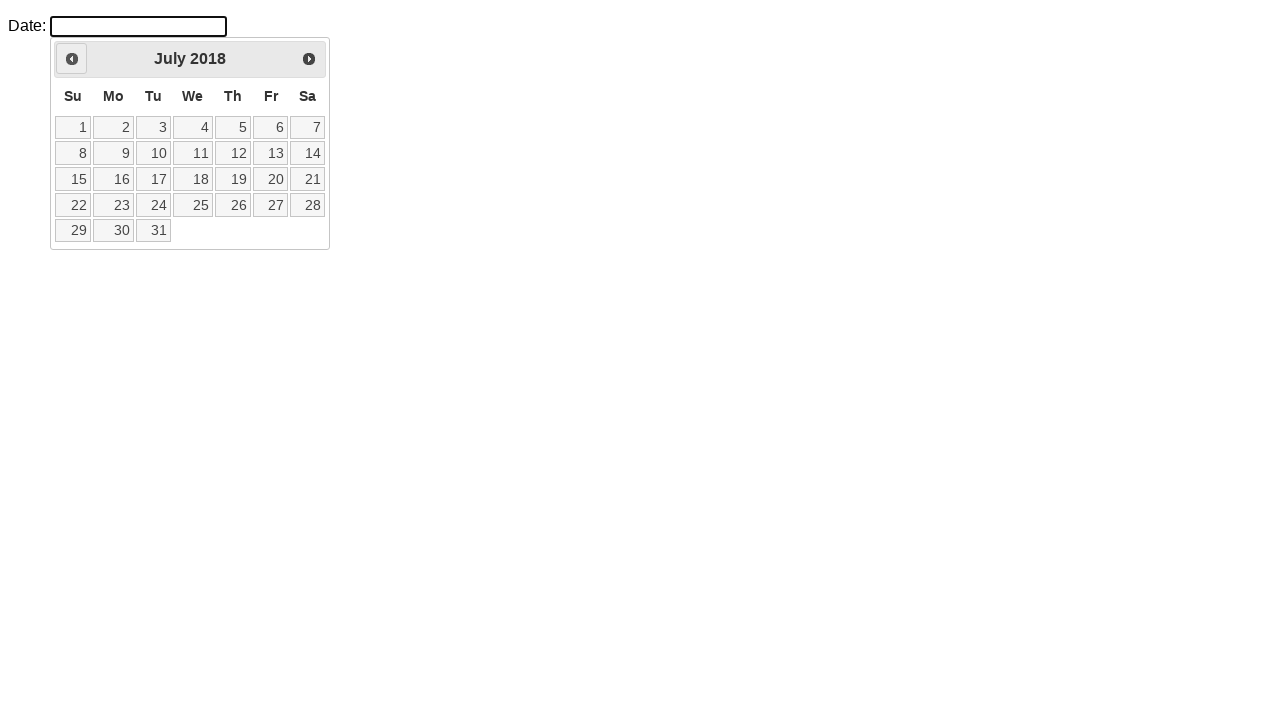

Clicked previous button to navigate back from July 2018 at (72, 59) on a.ui-datepicker-prev
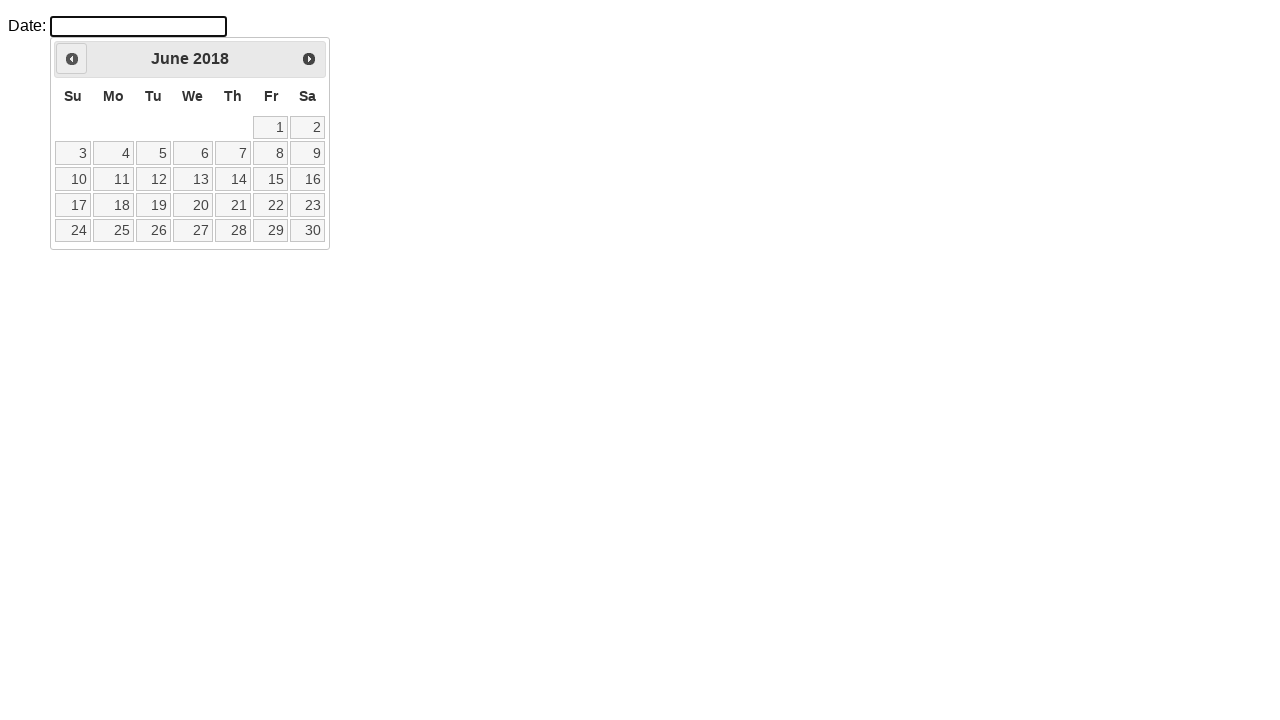

Calendar updated after navigation
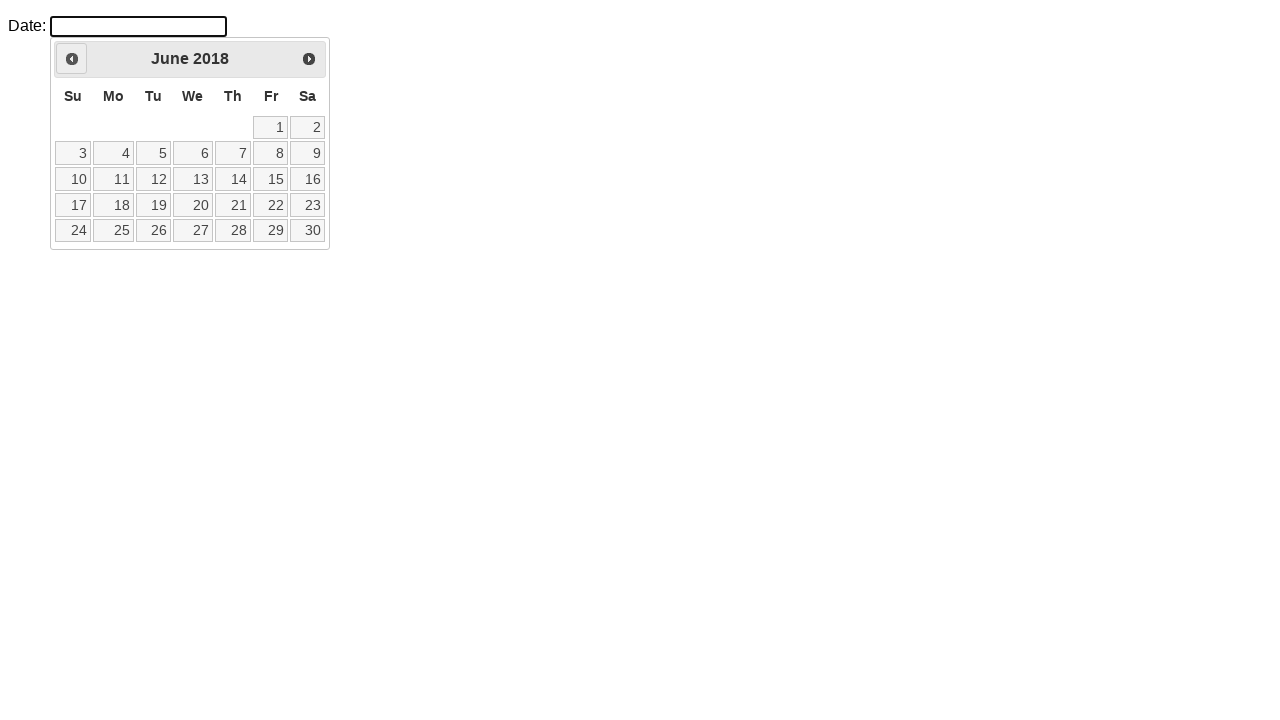

Clicked previous button to navigate back from June 2018 at (72, 59) on a.ui-datepicker-prev
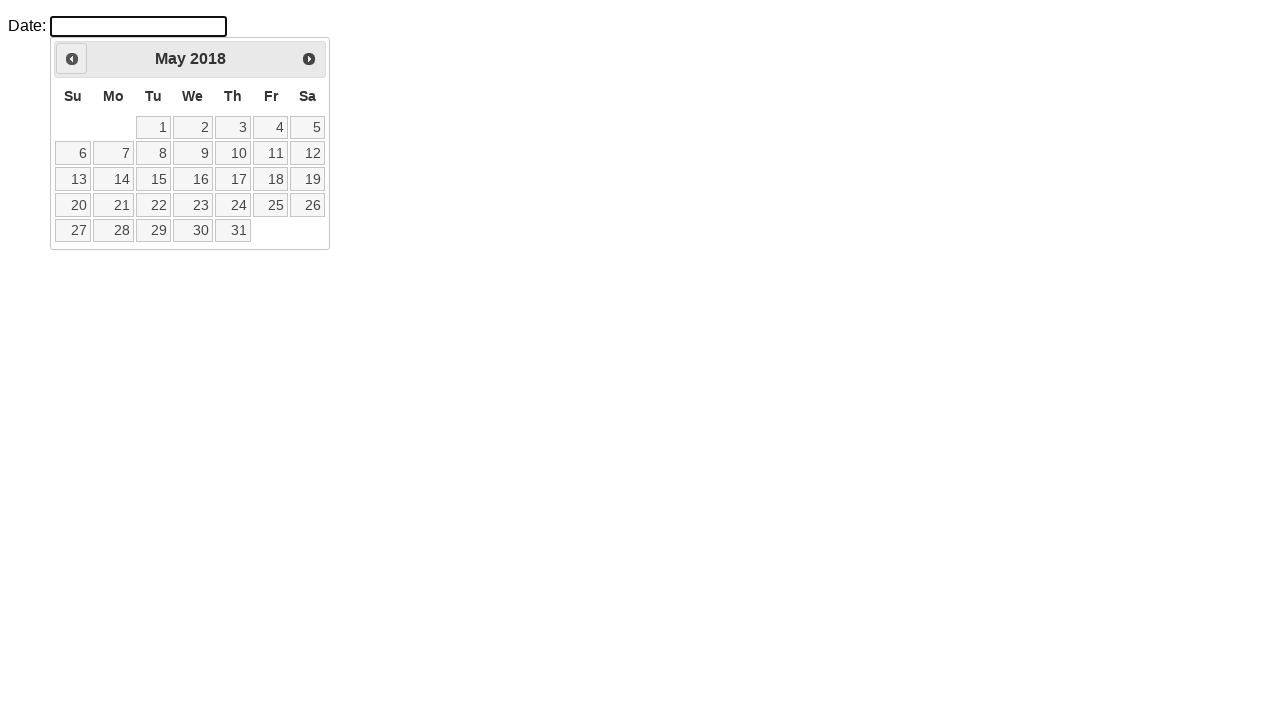

Calendar updated after navigation
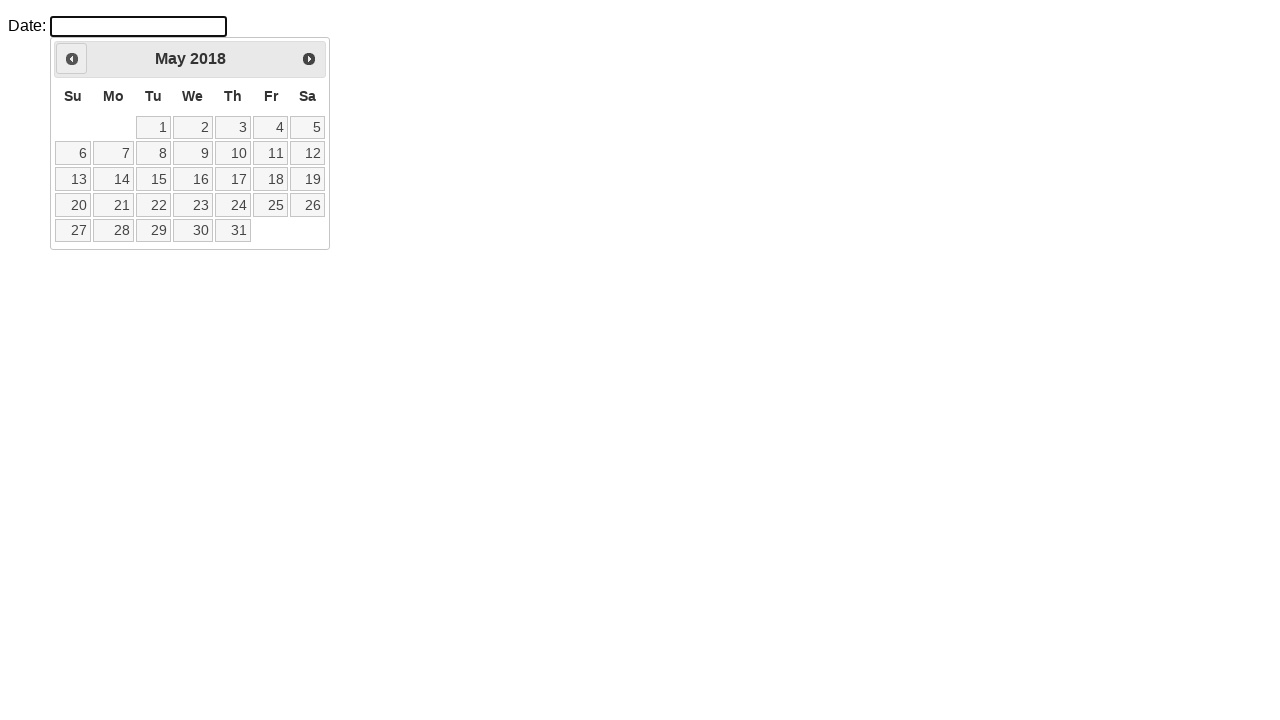

Clicked previous button to navigate back from May 2018 at (72, 59) on a.ui-datepicker-prev
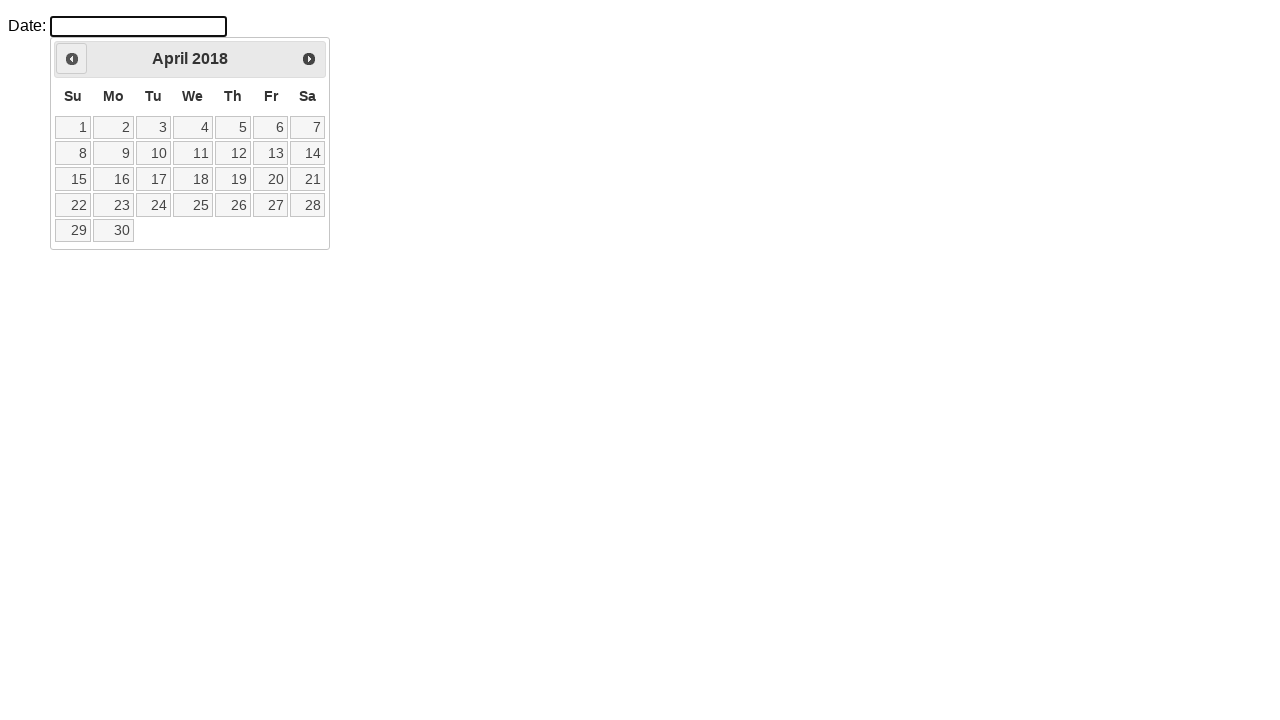

Calendar updated after navigation
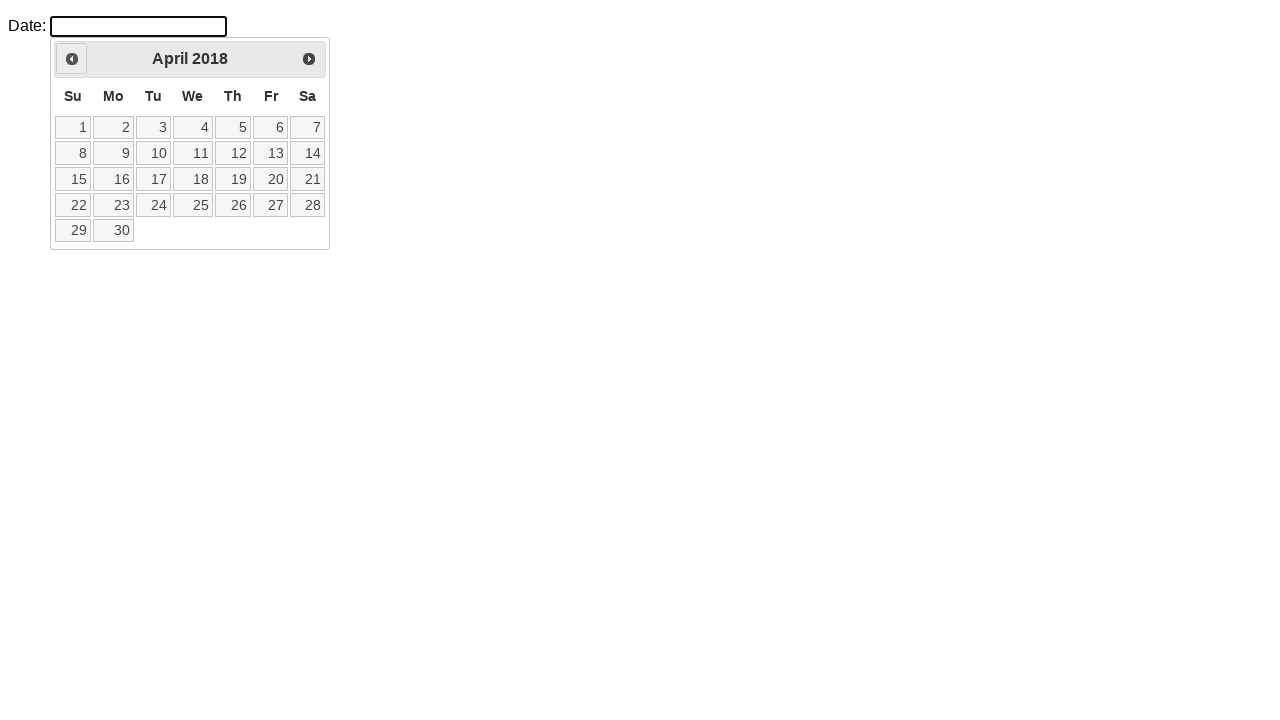

Clicked previous button to navigate back from April 2018 at (72, 59) on a.ui-datepicker-prev
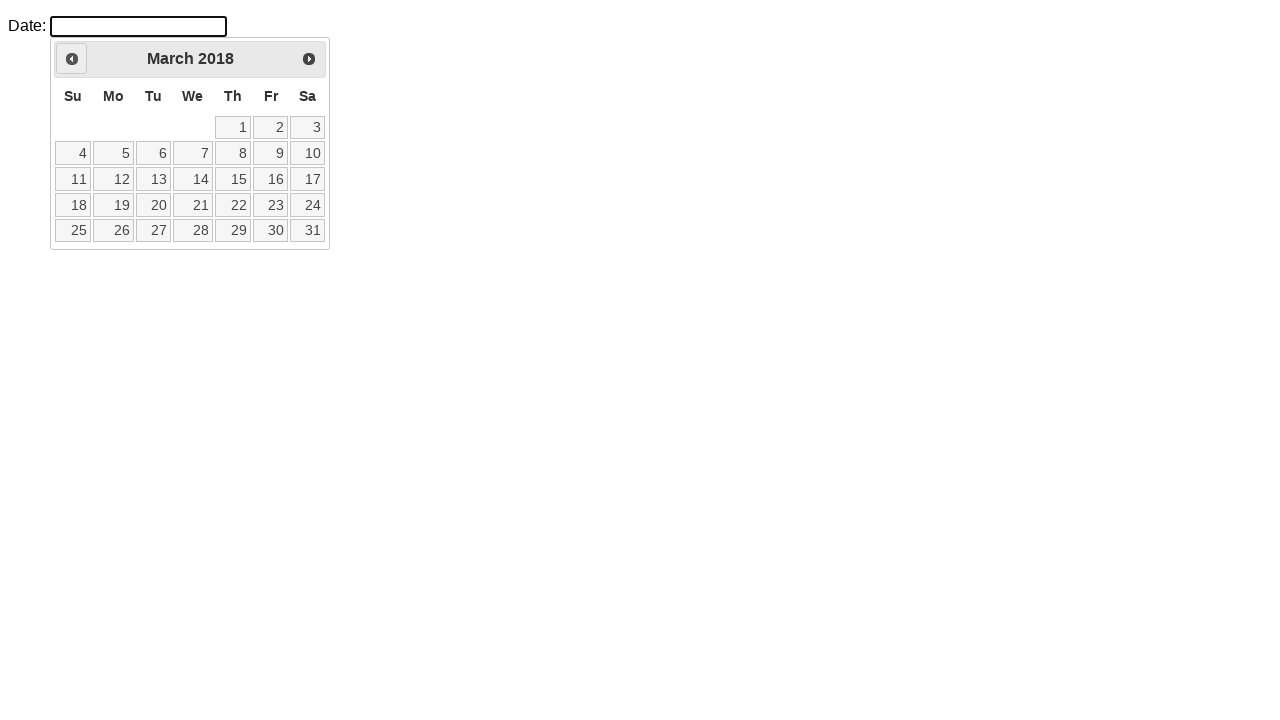

Calendar updated after navigation
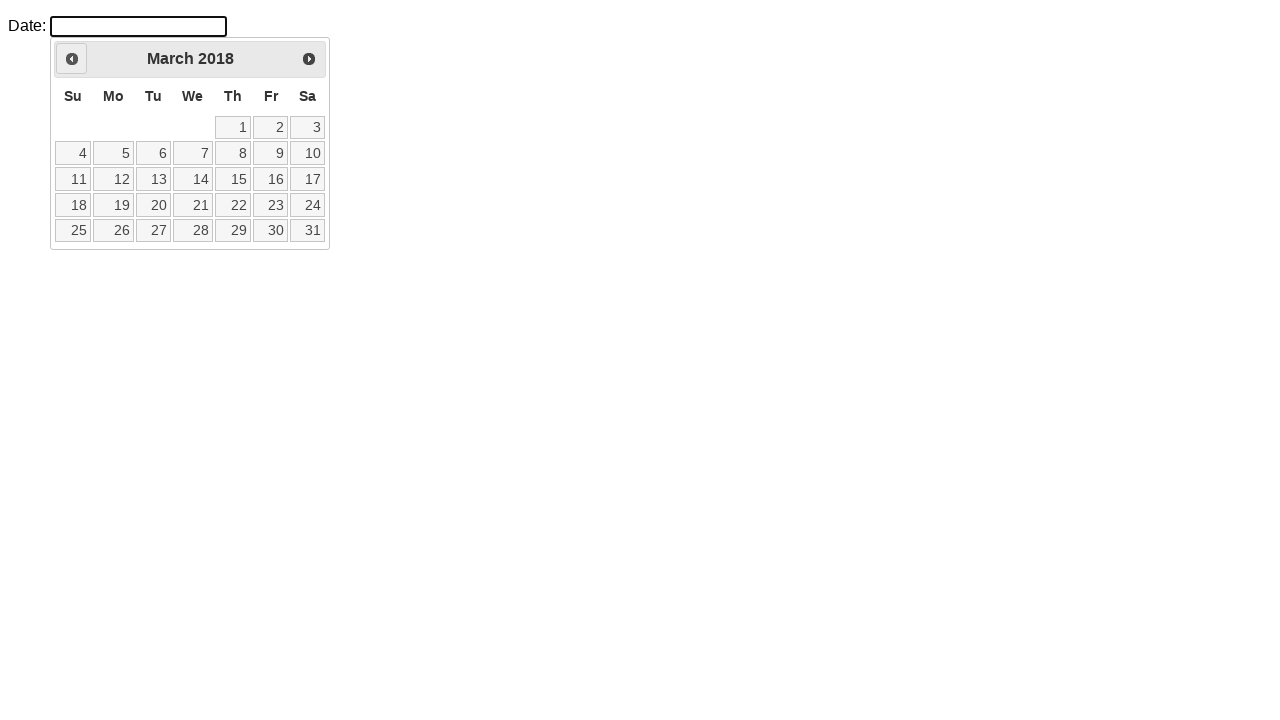

Clicked previous button to navigate back from March 2018 at (72, 59) on a.ui-datepicker-prev
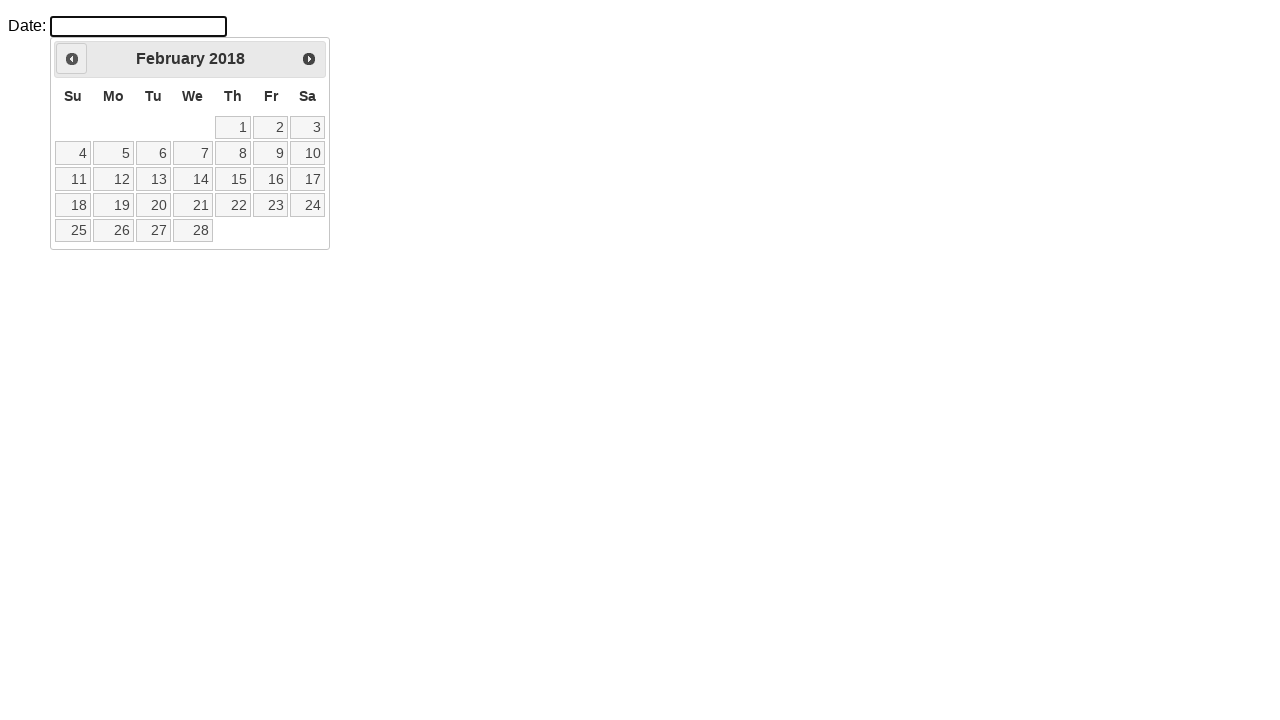

Calendar updated after navigation
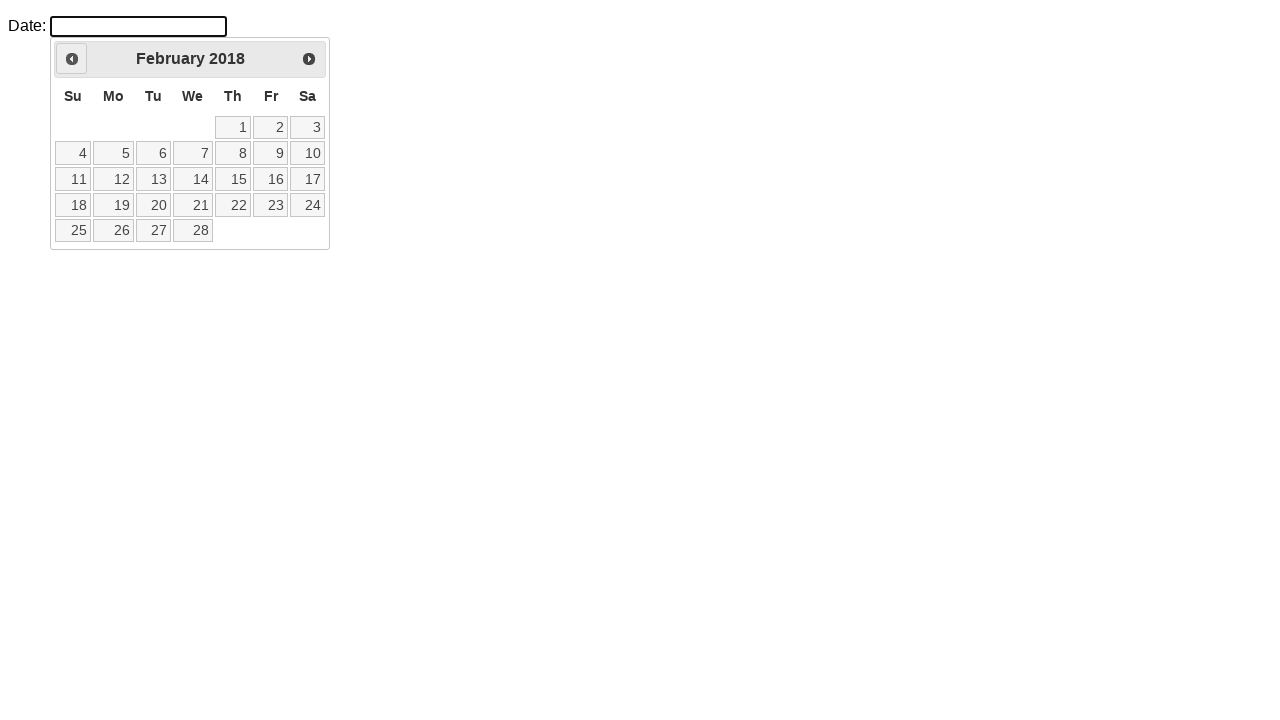

Clicked previous button to navigate back from February 2018 at (72, 59) on a.ui-datepicker-prev
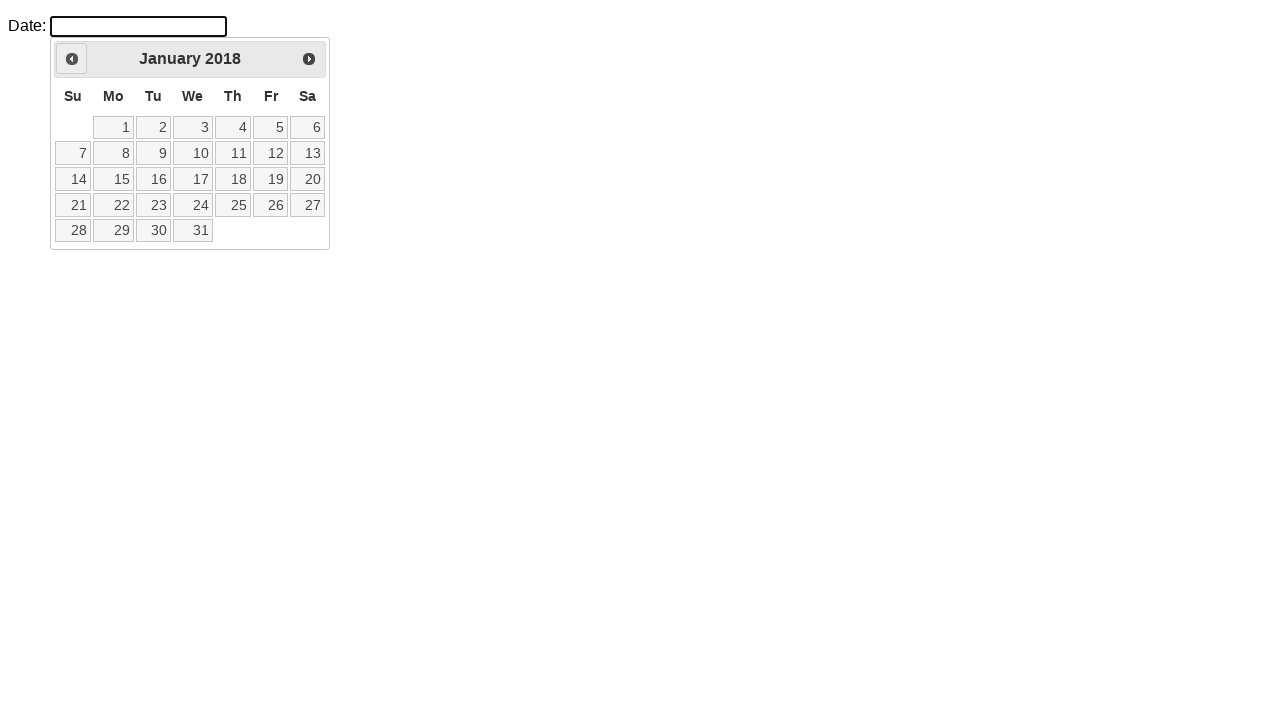

Calendar updated after navigation
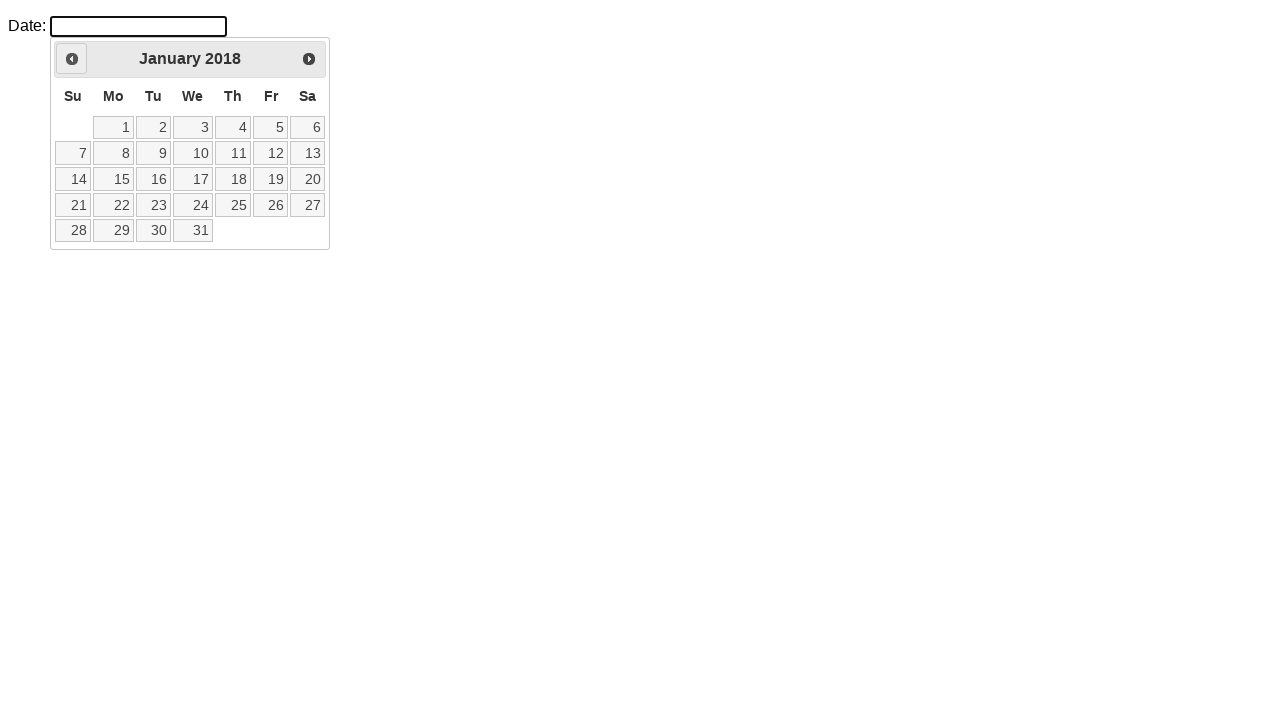

Clicked previous button to navigate back from January 2018 at (72, 59) on a.ui-datepicker-prev
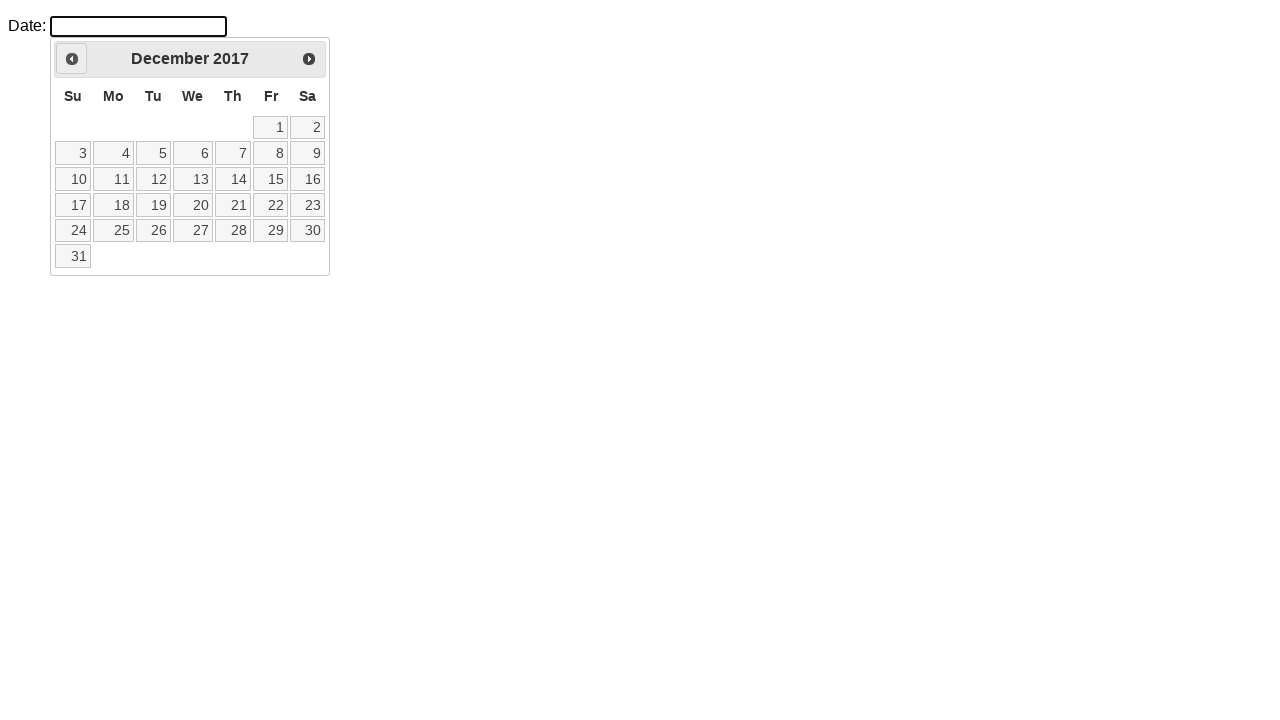

Calendar updated after navigation
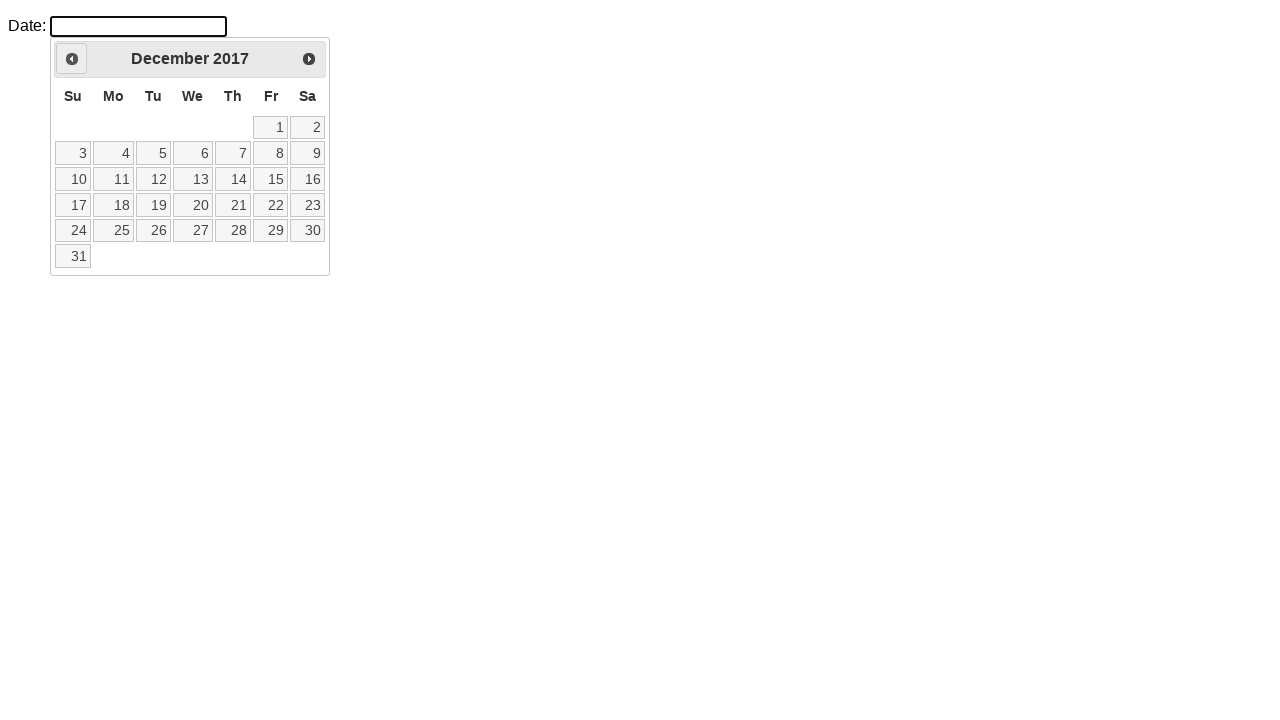

Clicked previous button to navigate back from December 2017 at (72, 59) on a.ui-datepicker-prev
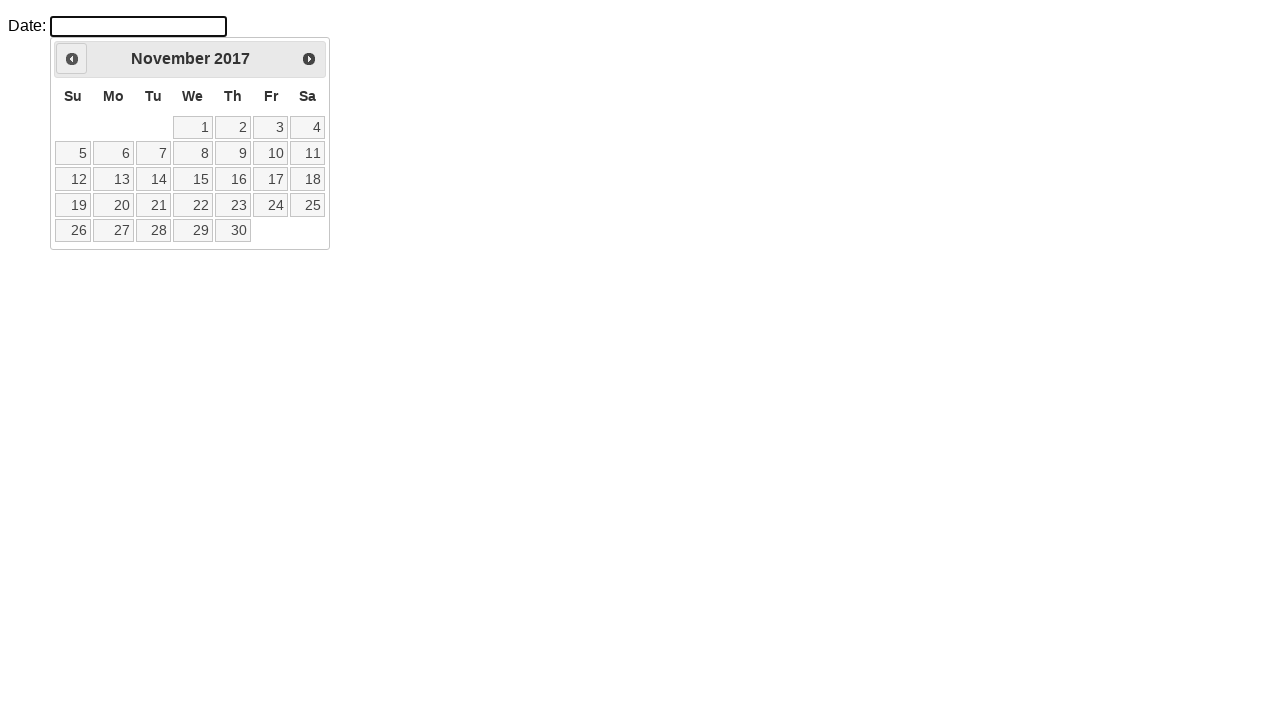

Calendar updated after navigation
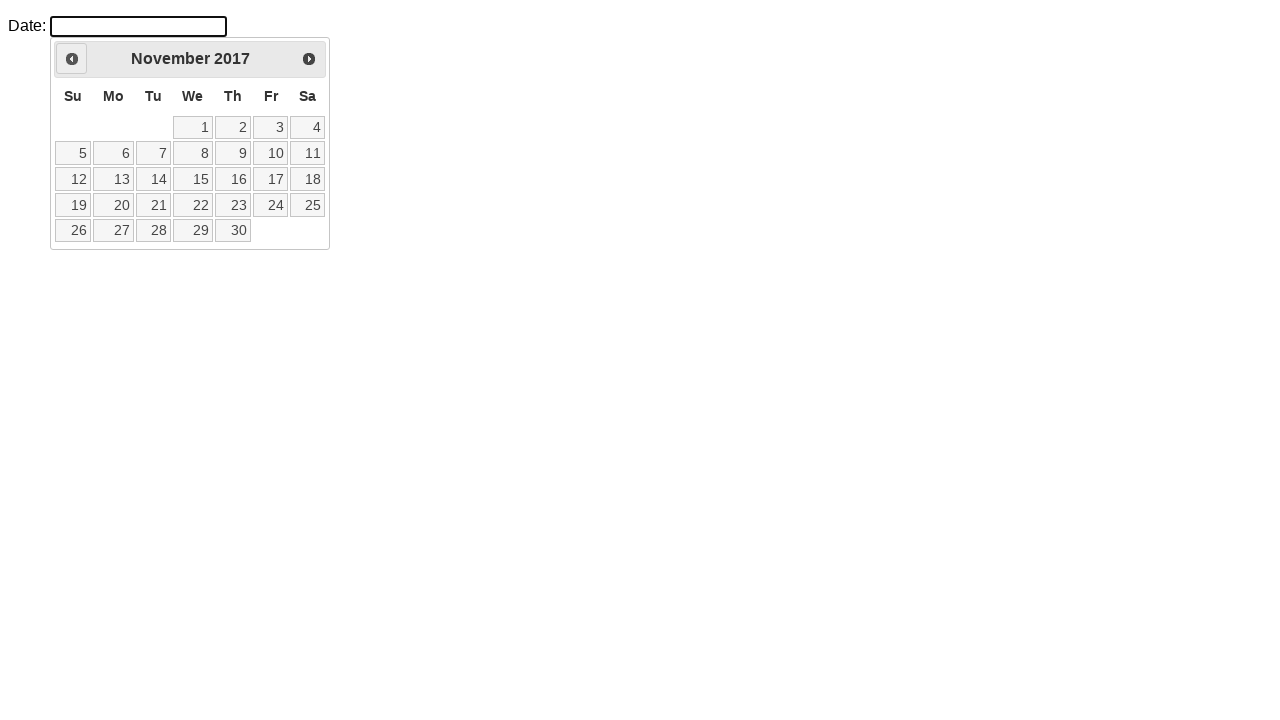

Clicked previous button to navigate back from November 2017 at (72, 59) on a.ui-datepicker-prev
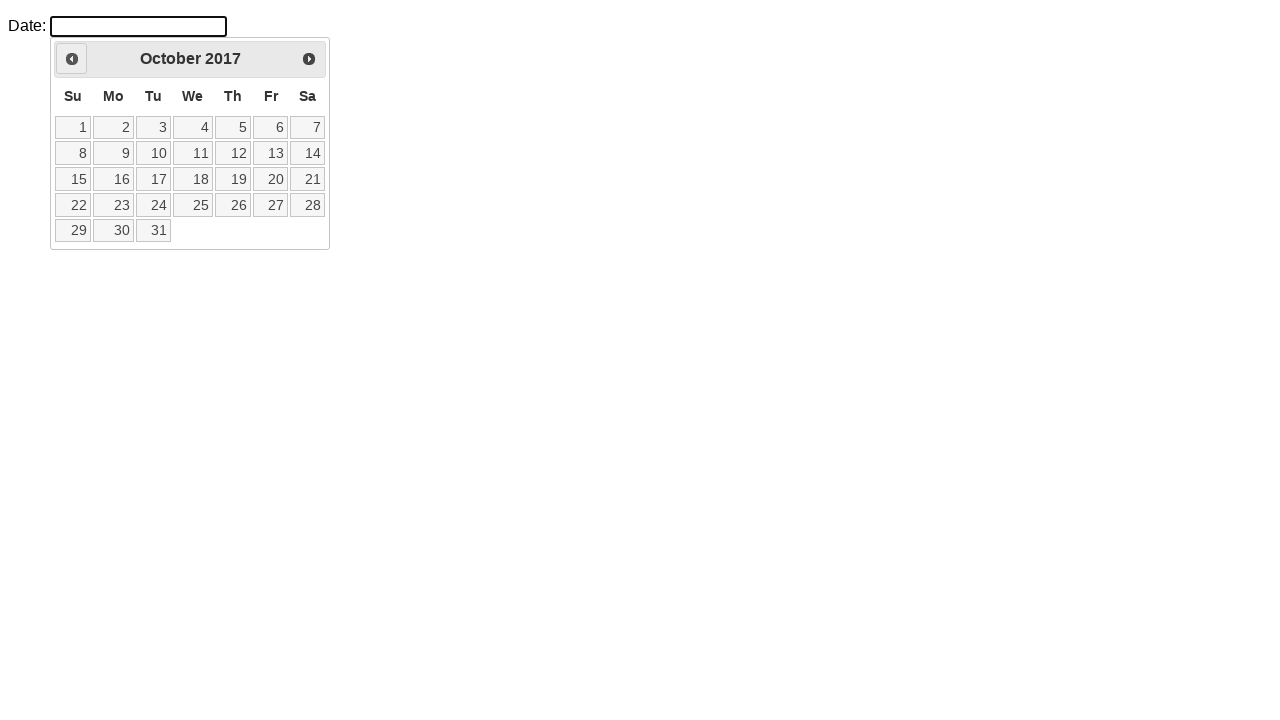

Calendar updated after navigation
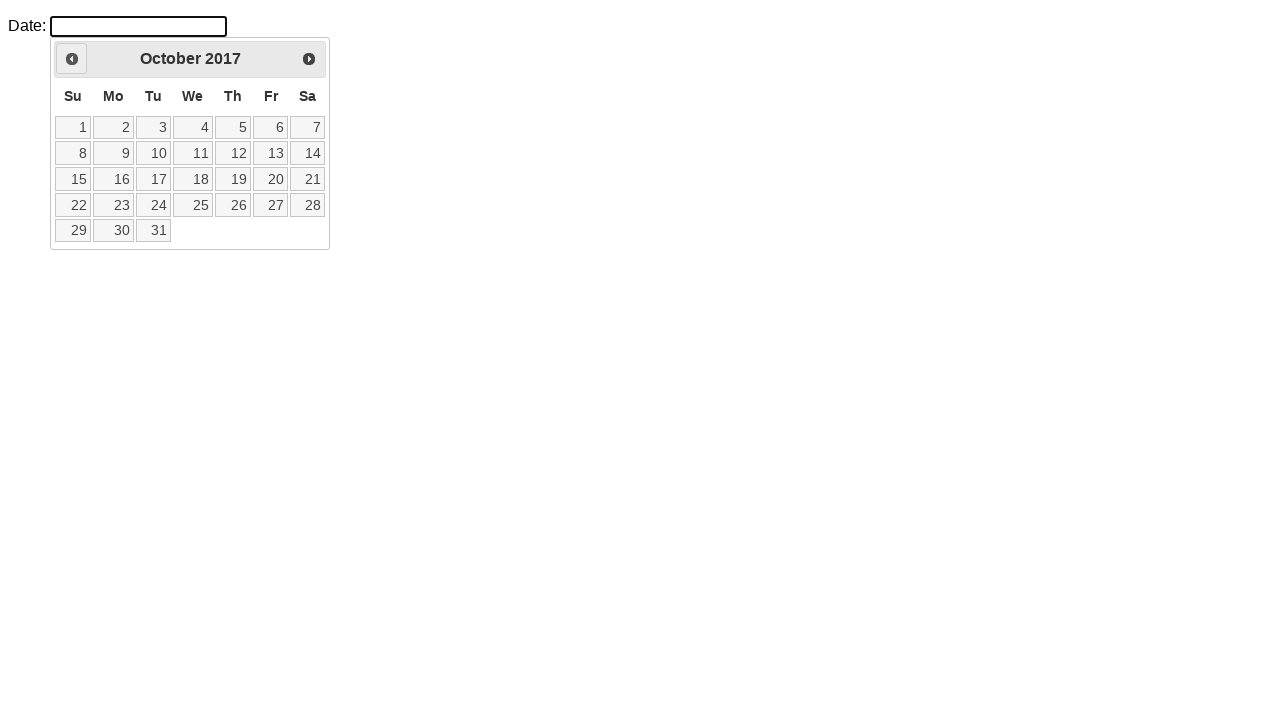

Clicked previous button to navigate back from October 2017 at (72, 59) on a.ui-datepicker-prev
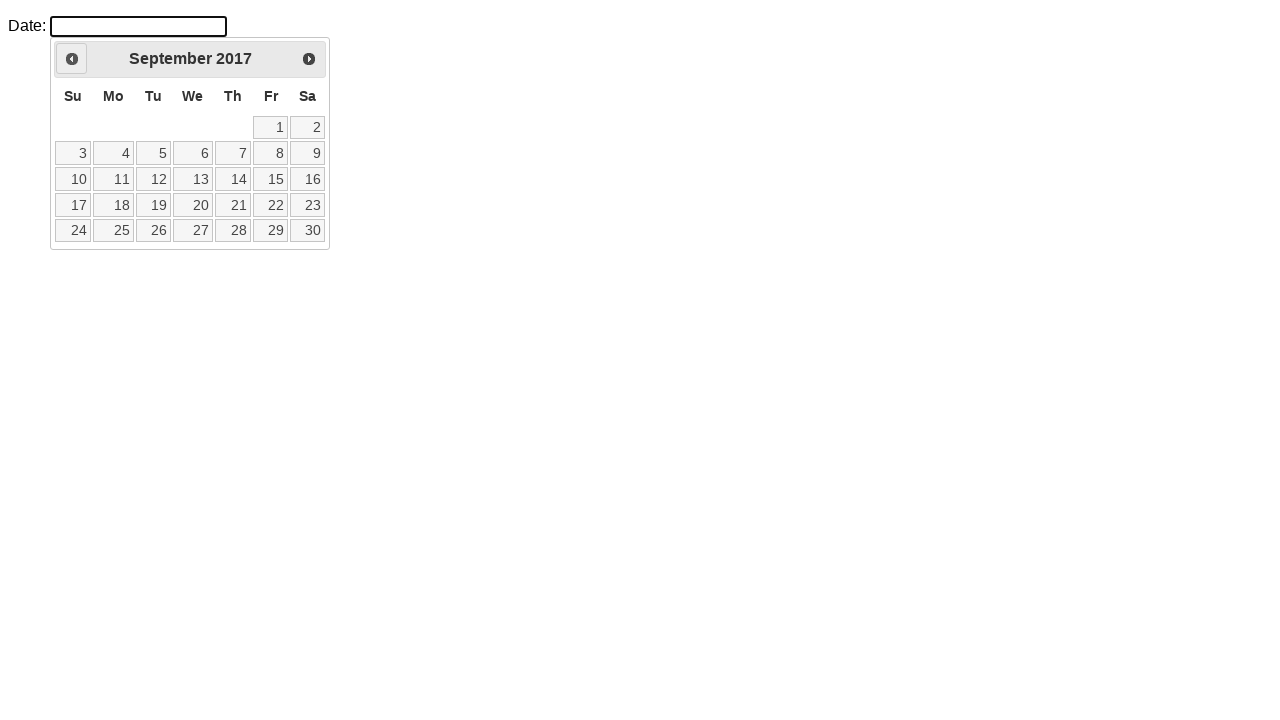

Calendar updated after navigation
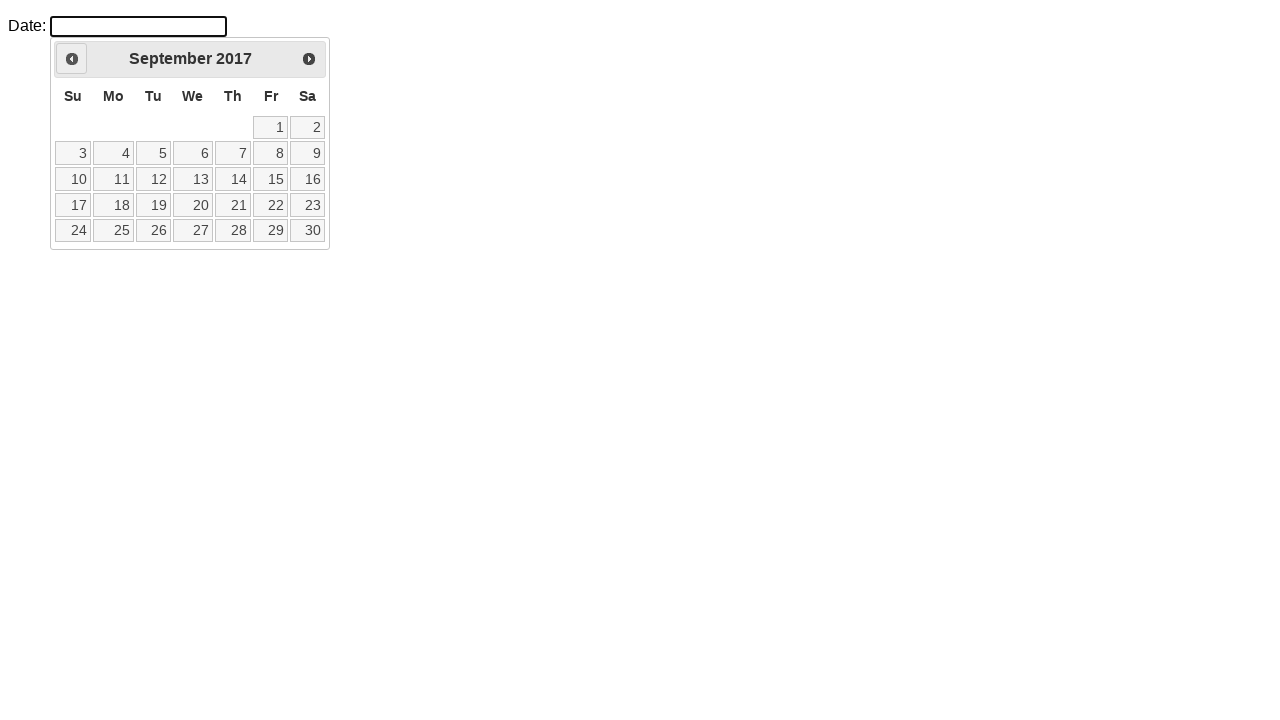

Clicked previous button to navigate back from September 2017 at (72, 59) on a.ui-datepicker-prev
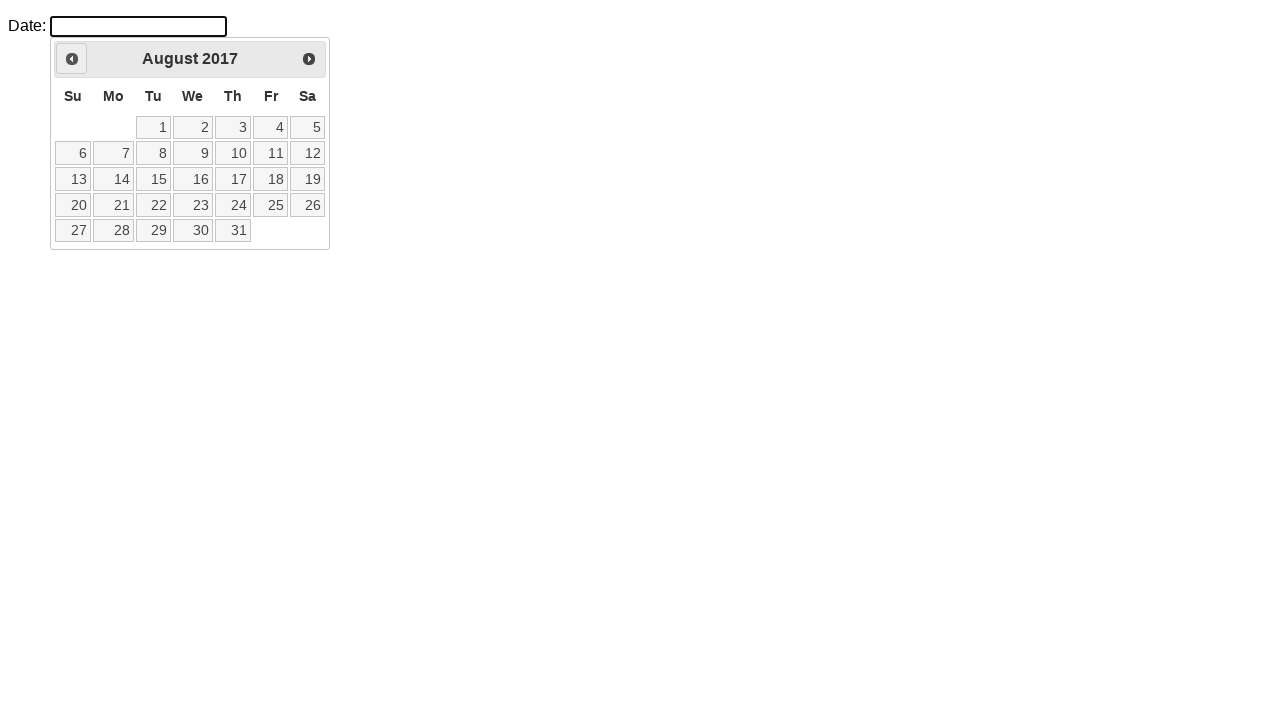

Calendar updated after navigation
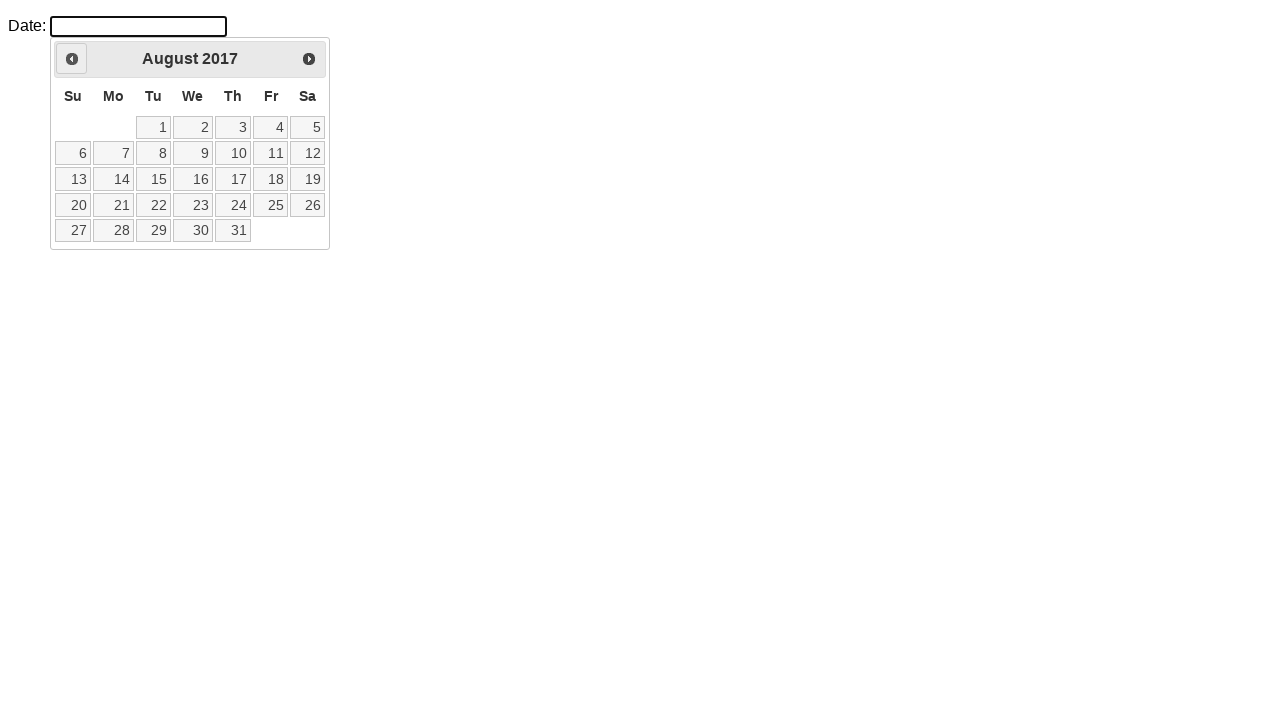

Clicked previous button to navigate back from August 2017 at (72, 59) on a.ui-datepicker-prev
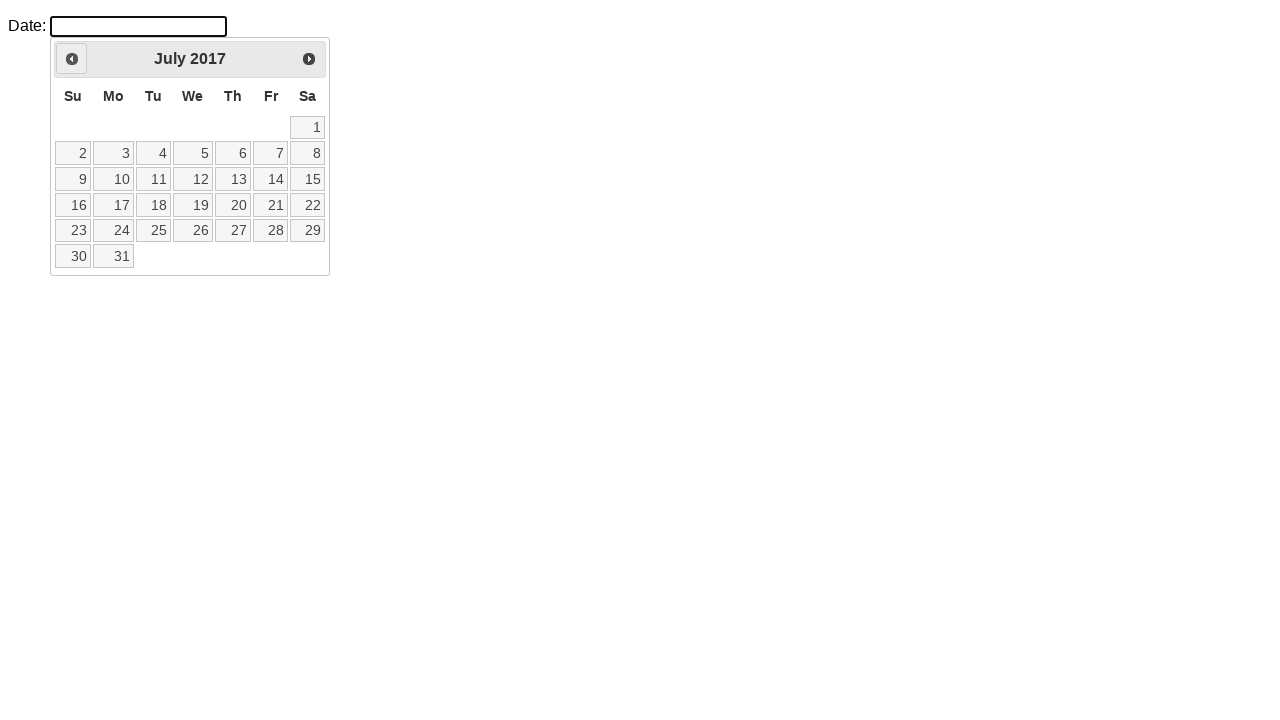

Calendar updated after navigation
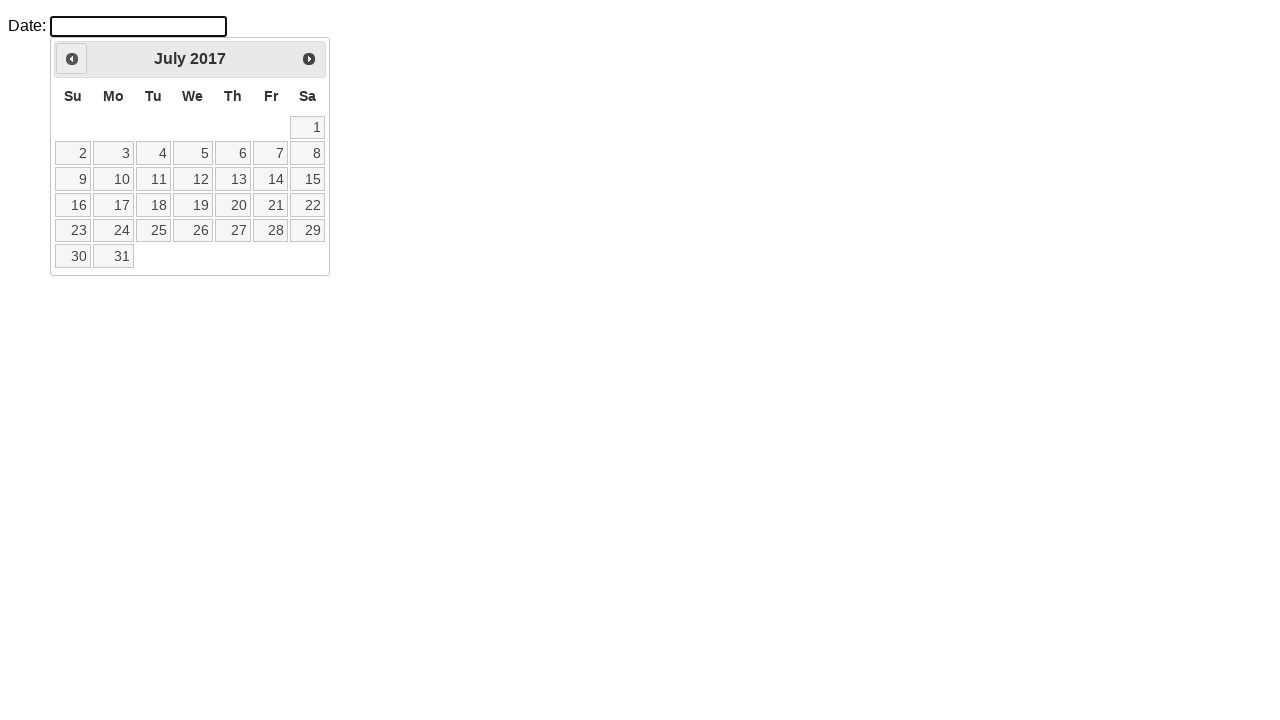

Clicked previous button to navigate back from July 2017 at (72, 59) on a.ui-datepicker-prev
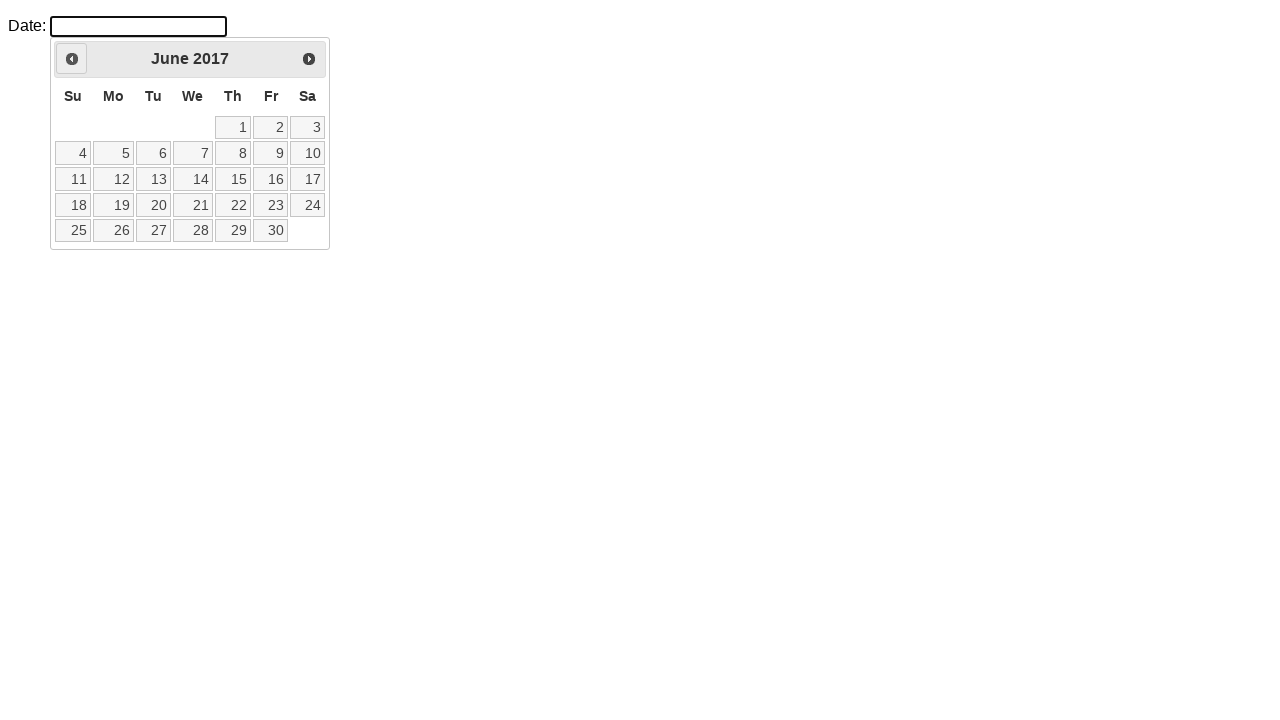

Calendar updated after navigation
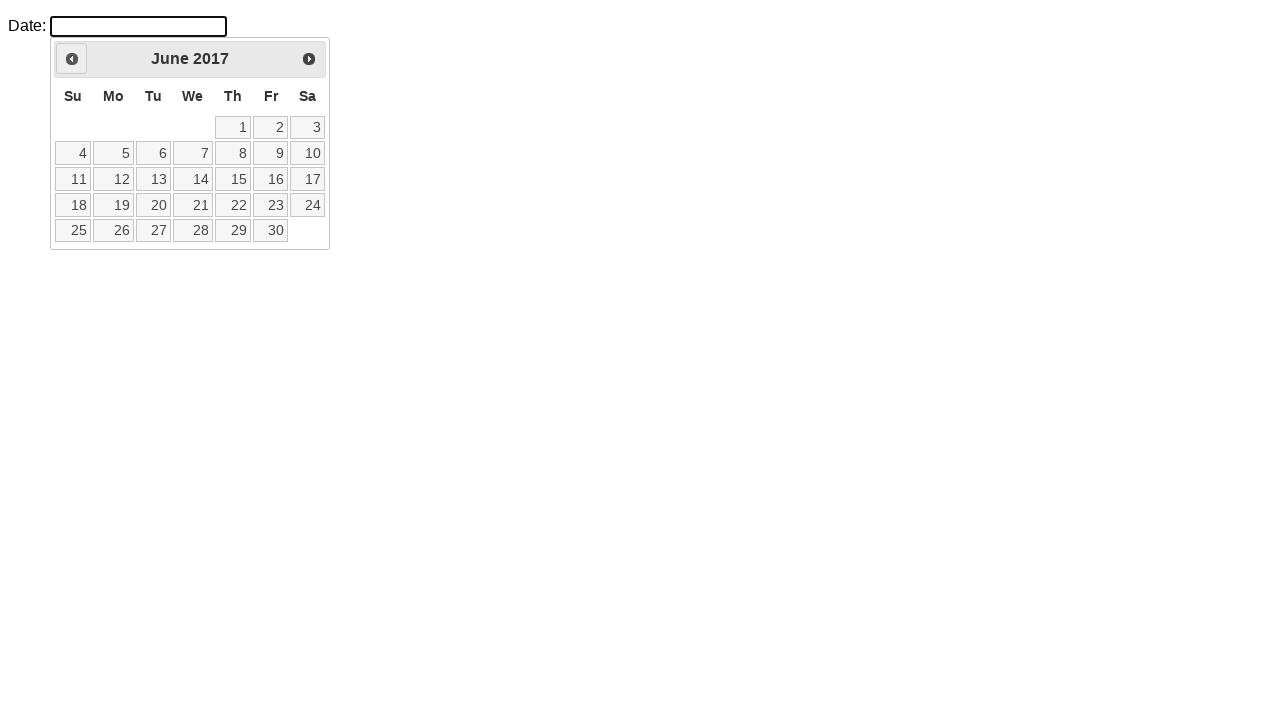

Clicked previous button to navigate back from June 2017 at (72, 59) on a.ui-datepicker-prev
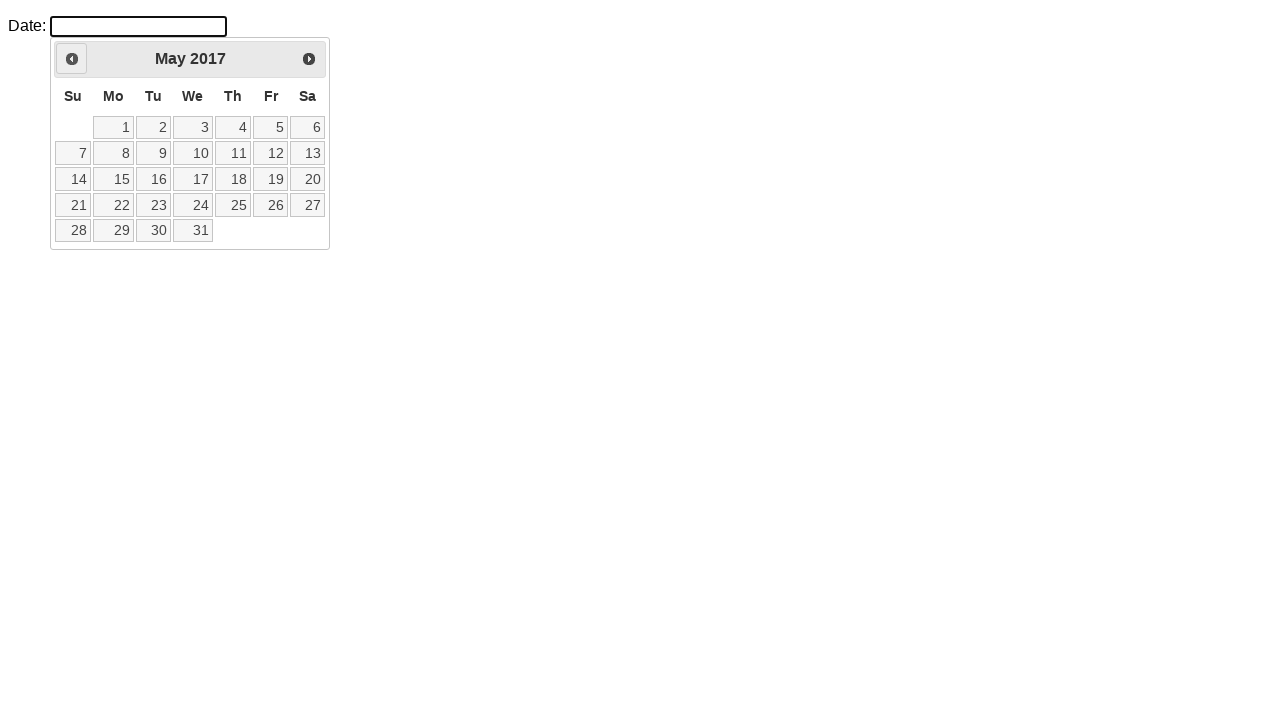

Calendar updated after navigation
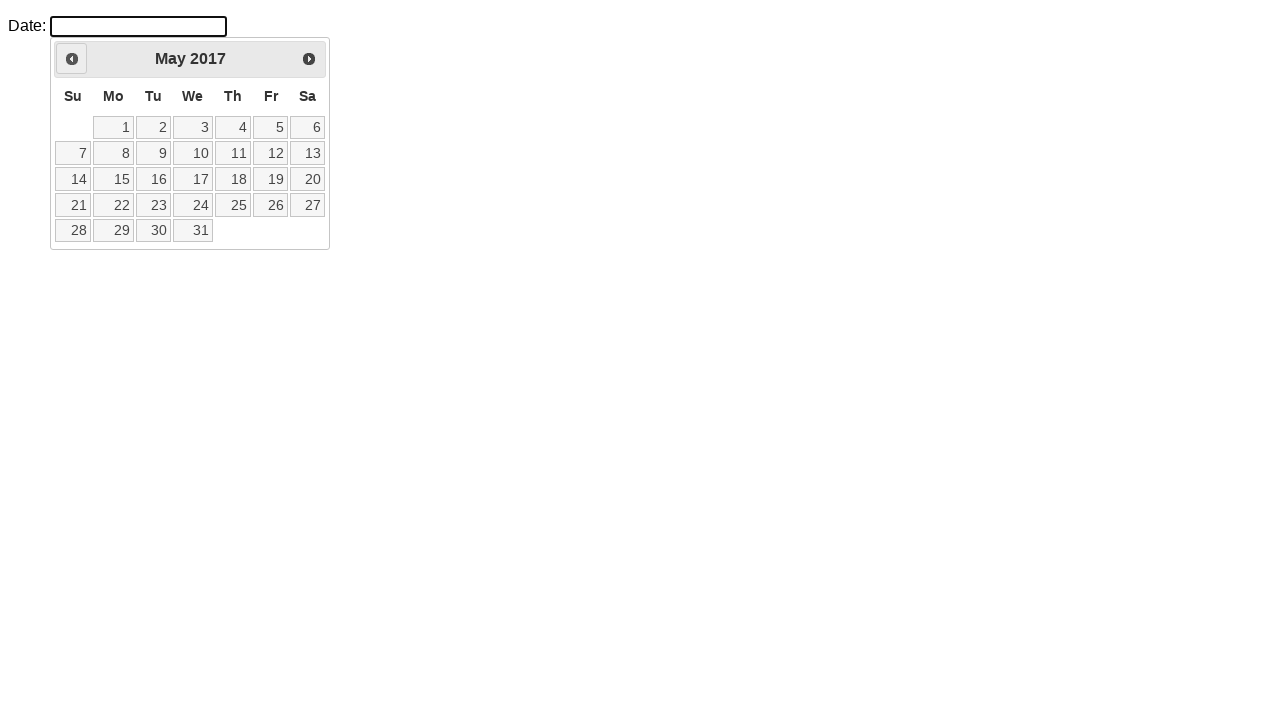

Clicked previous button to navigate back from May 2017 at (72, 59) on a.ui-datepicker-prev
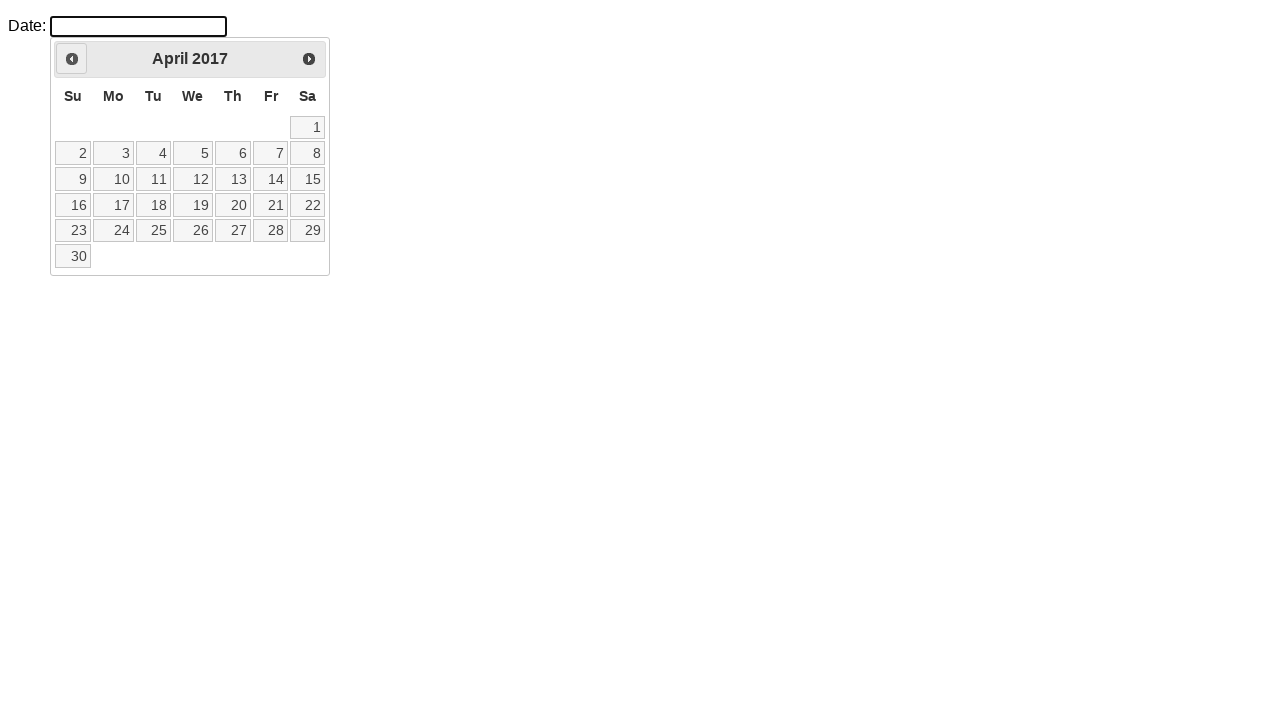

Calendar updated after navigation
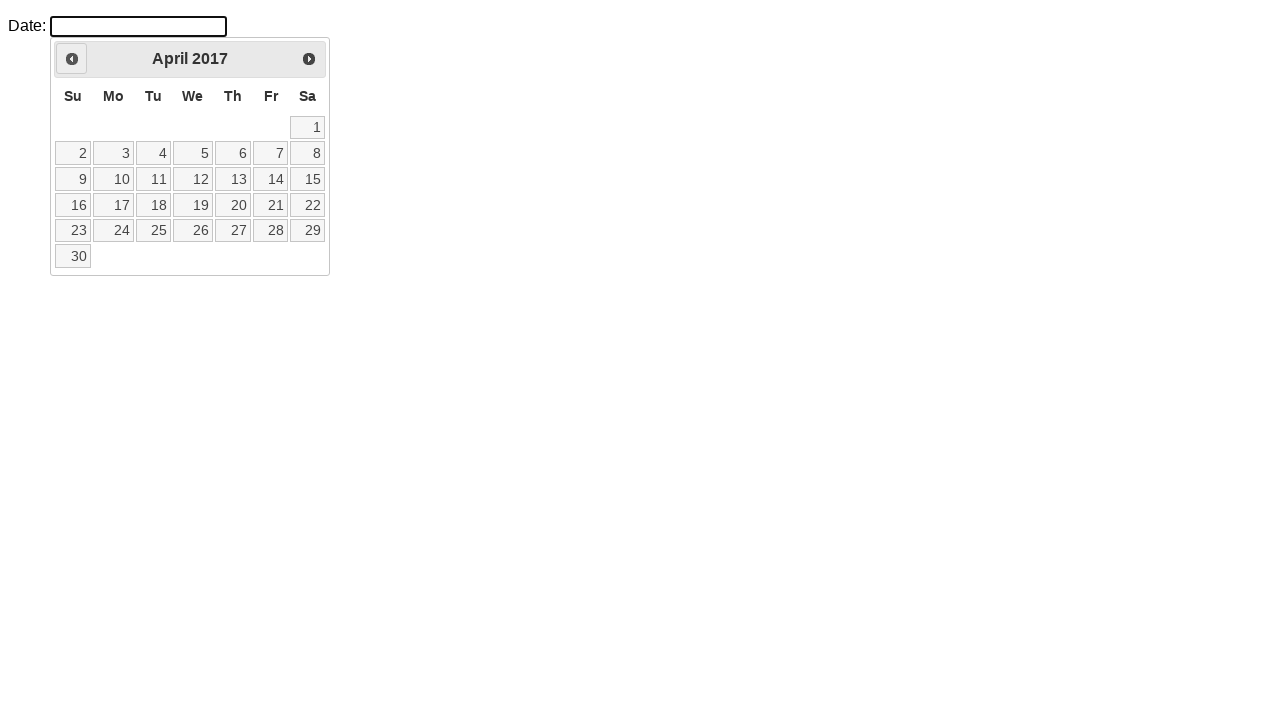

Clicked previous button to navigate back from April 2017 at (72, 59) on a.ui-datepicker-prev
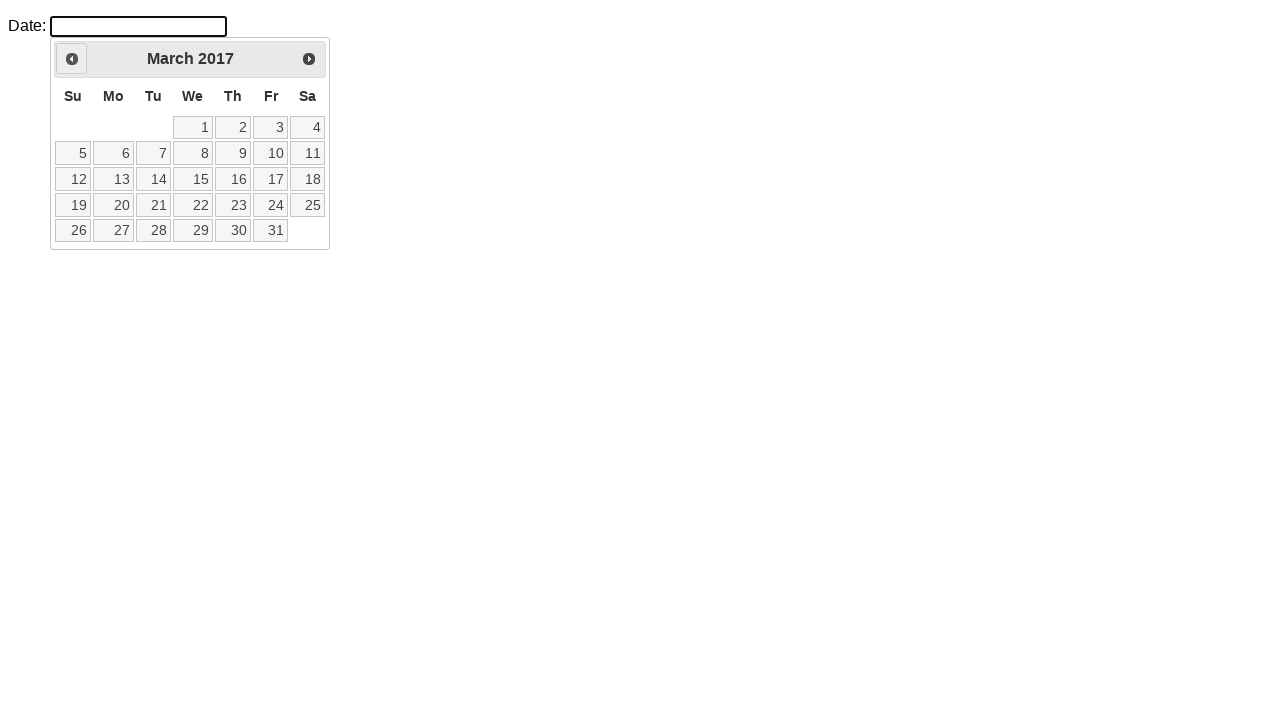

Calendar updated after navigation
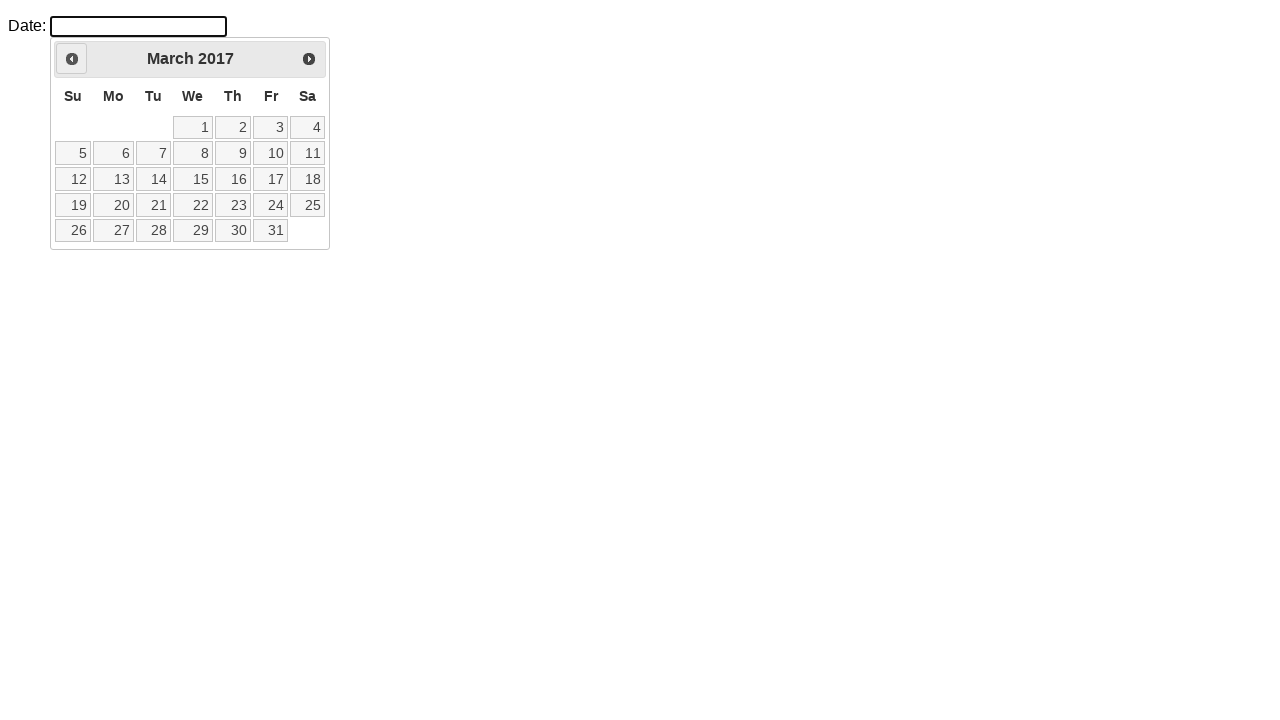

Clicked previous button to navigate back from March 2017 at (72, 59) on a.ui-datepicker-prev
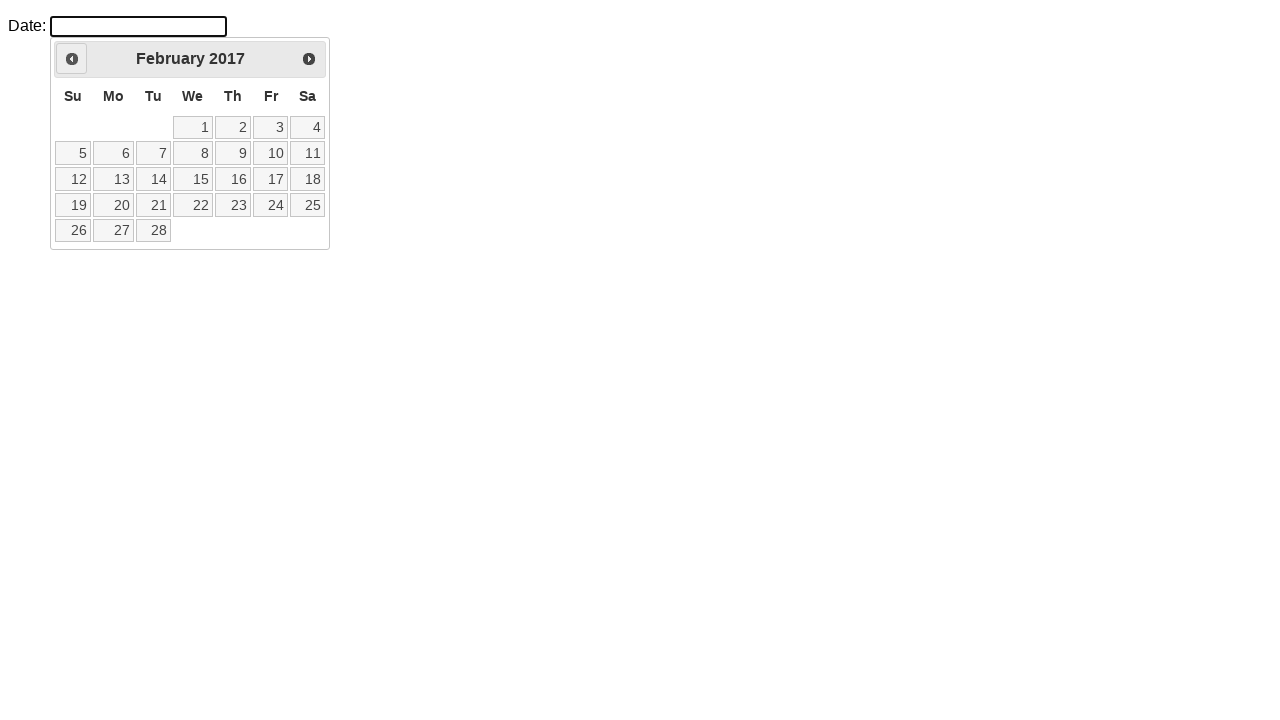

Calendar updated after navigation
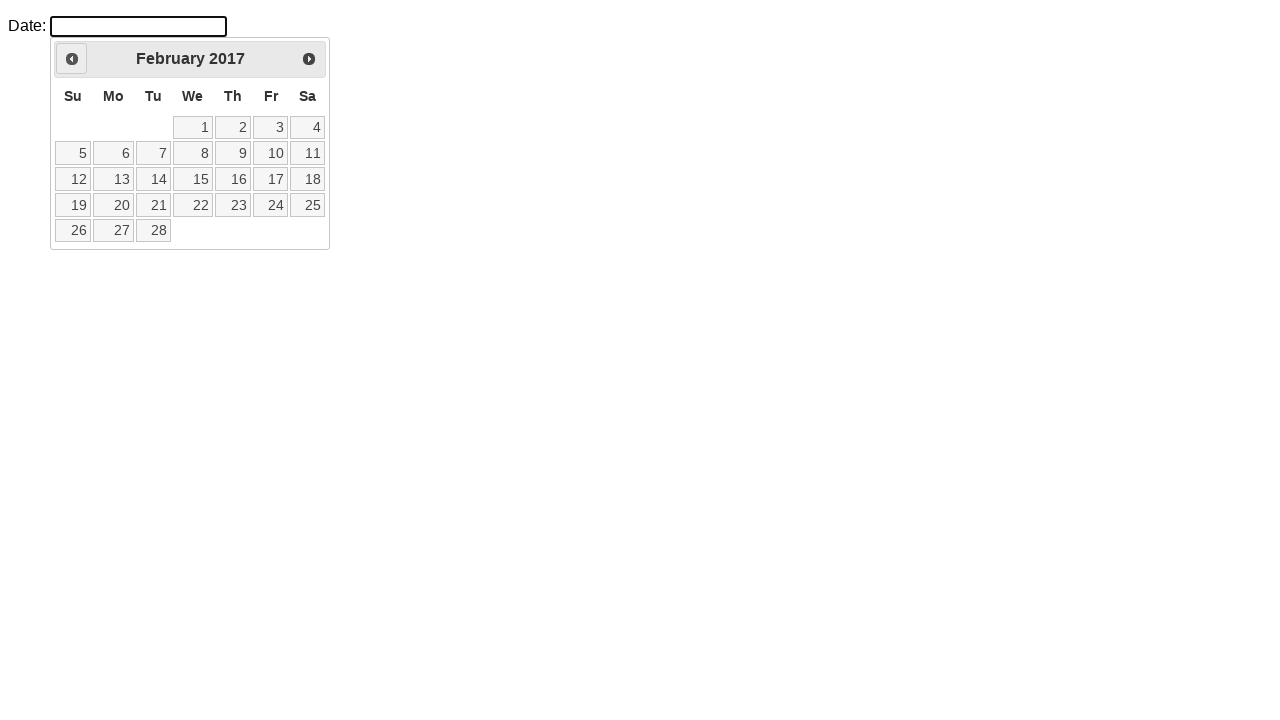

Clicked previous button to navigate back from February 2017 at (72, 59) on a.ui-datepicker-prev
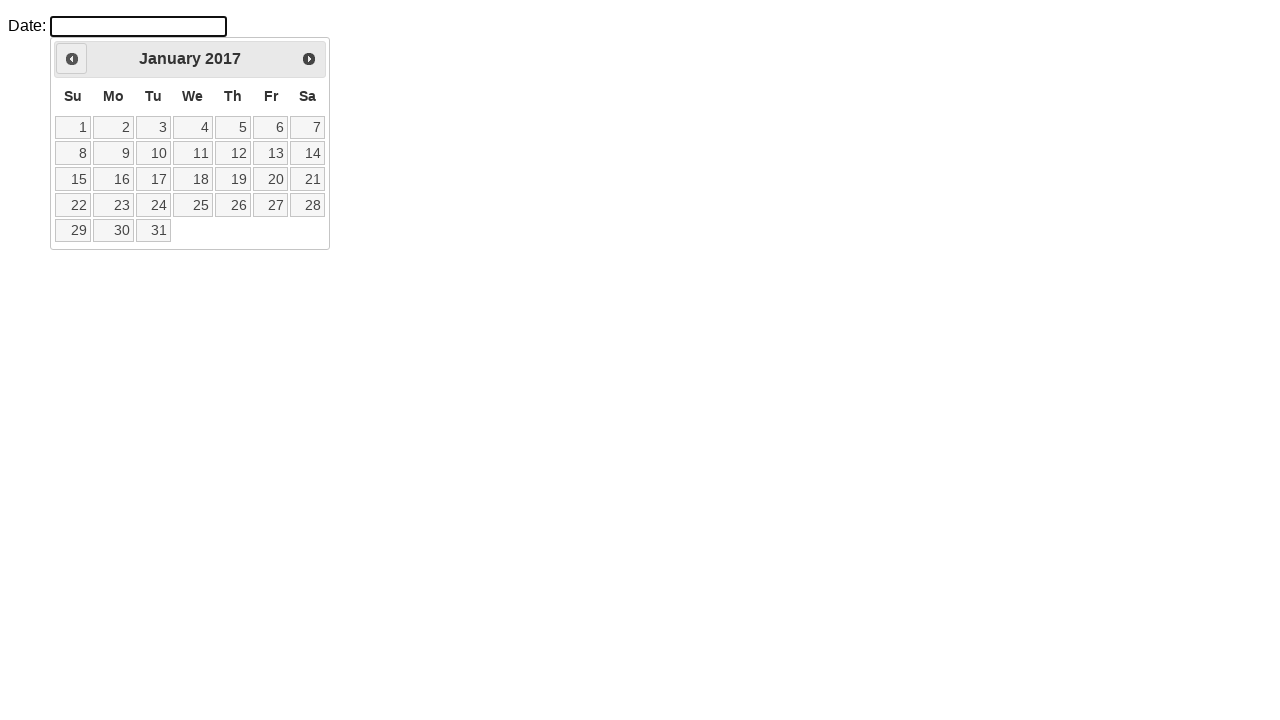

Calendar updated after navigation
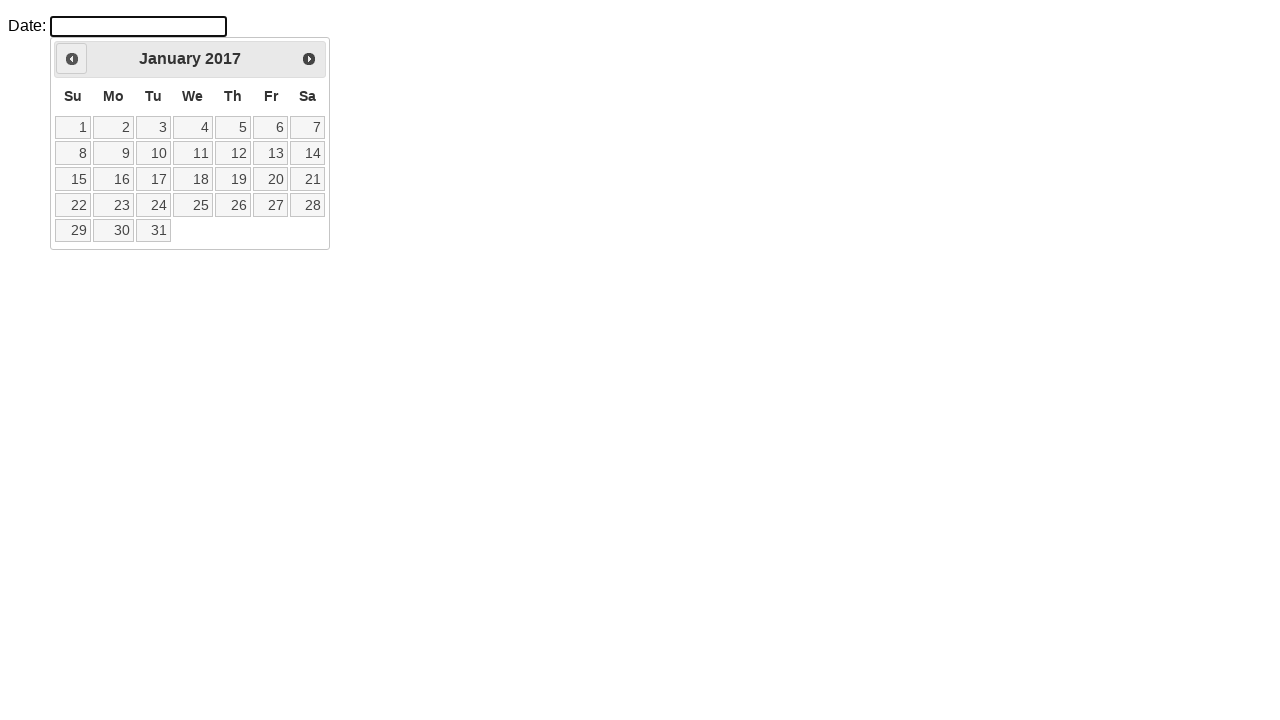

Clicked previous button to navigate back from January 2017 at (72, 59) on a.ui-datepicker-prev
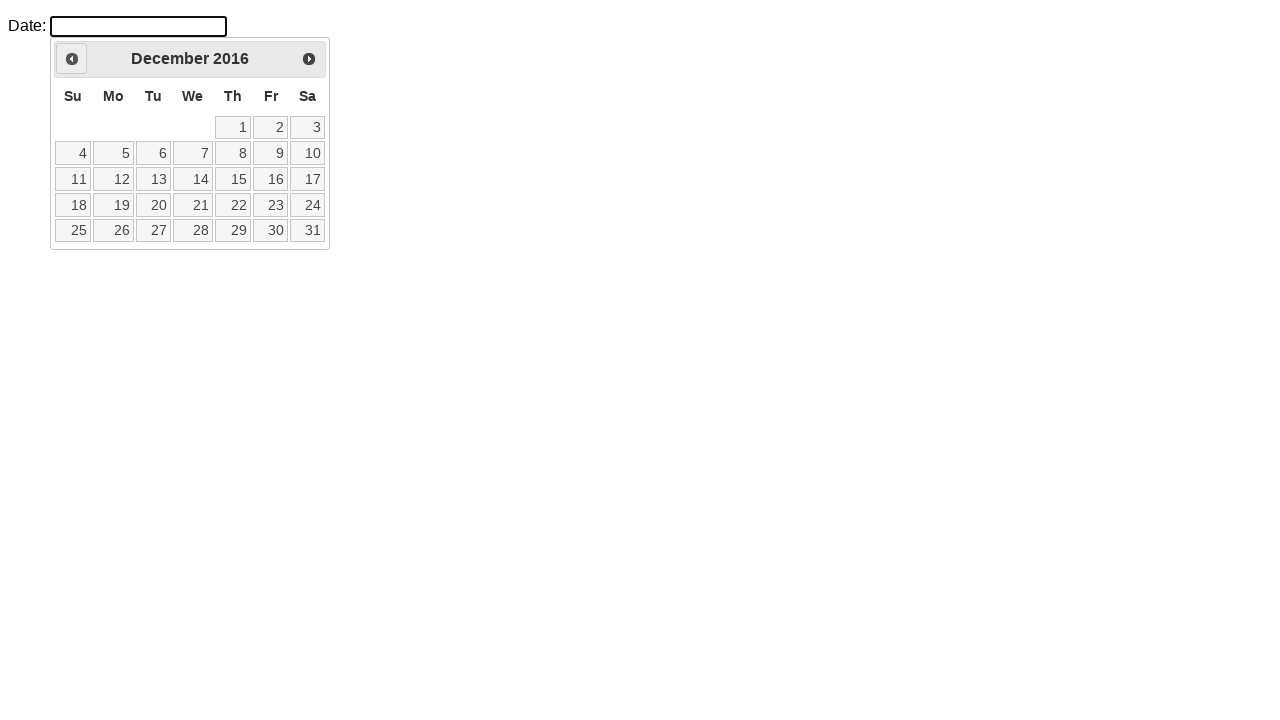

Calendar updated after navigation
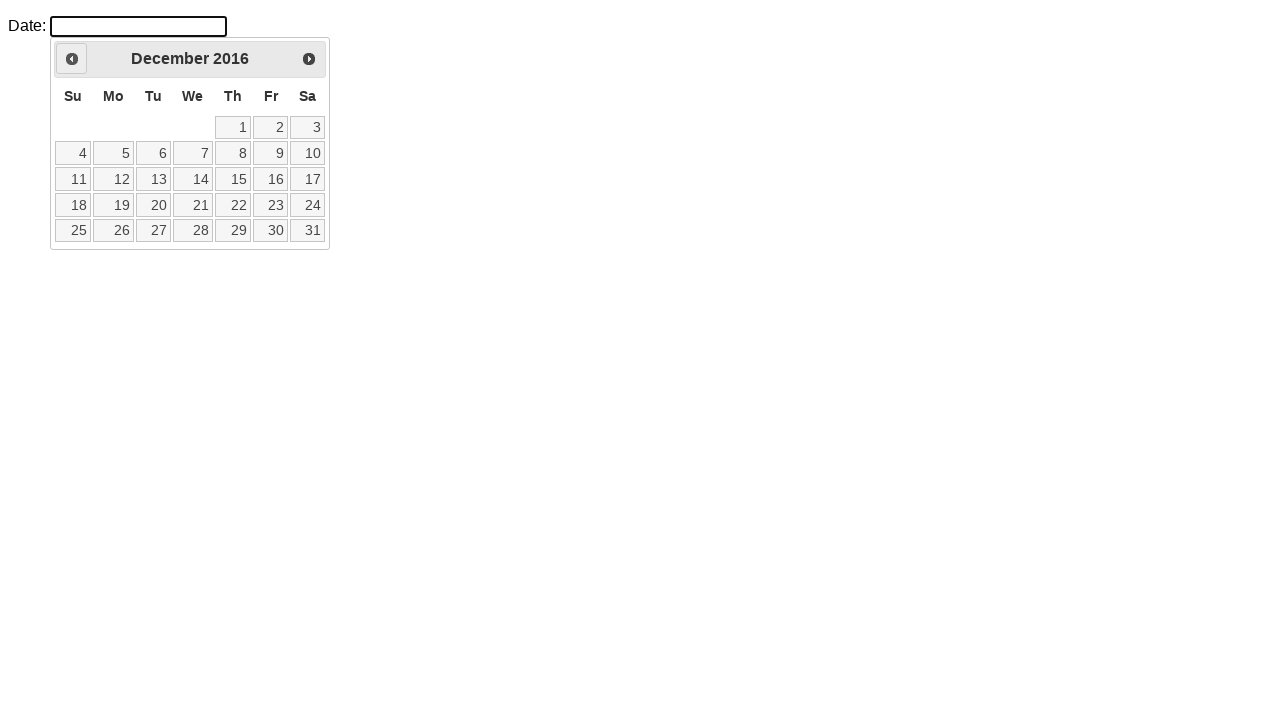

Clicked previous button to navigate back from December 2016 at (72, 59) on a.ui-datepicker-prev
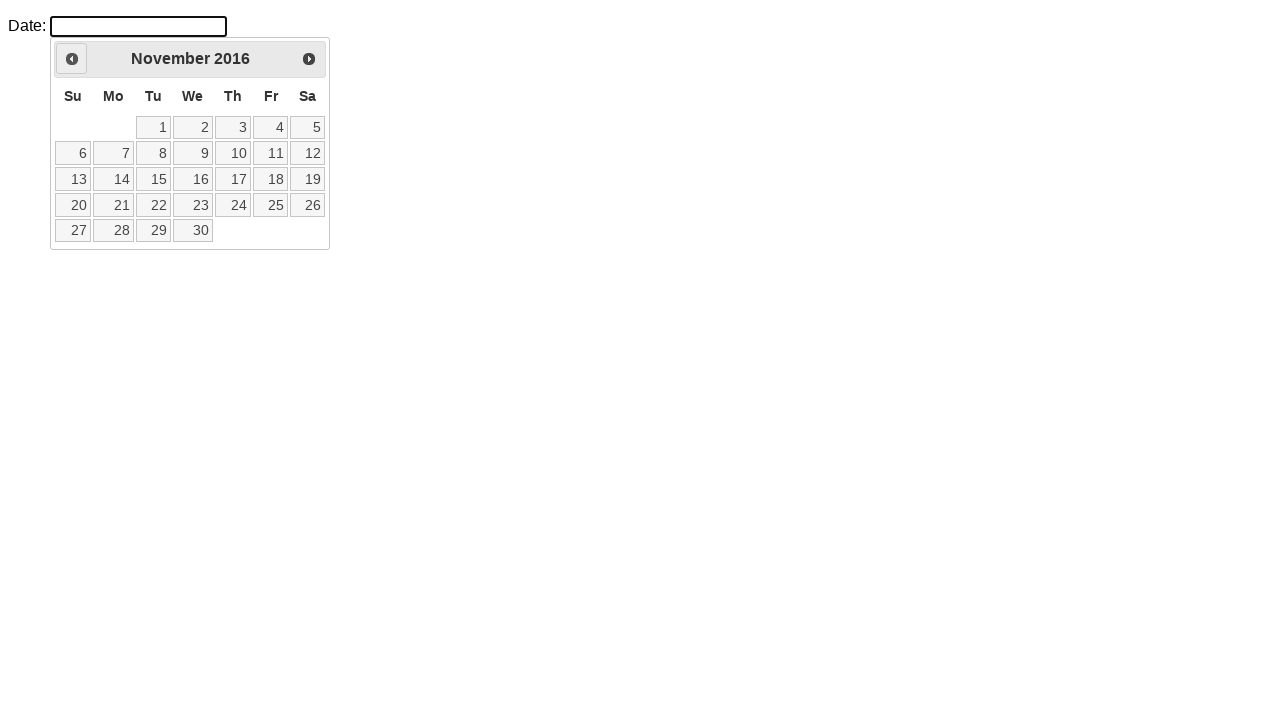

Calendar updated after navigation
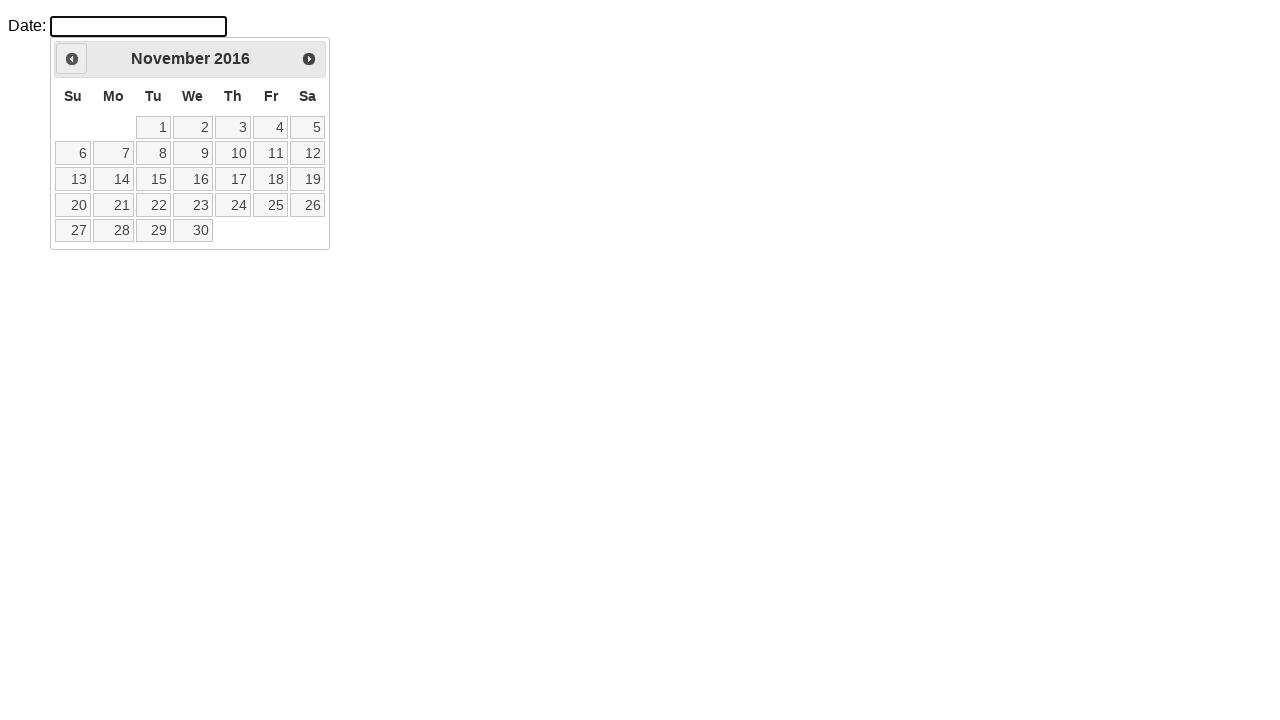

Clicked previous button to navigate back from November 2016 at (72, 59) on a.ui-datepicker-prev
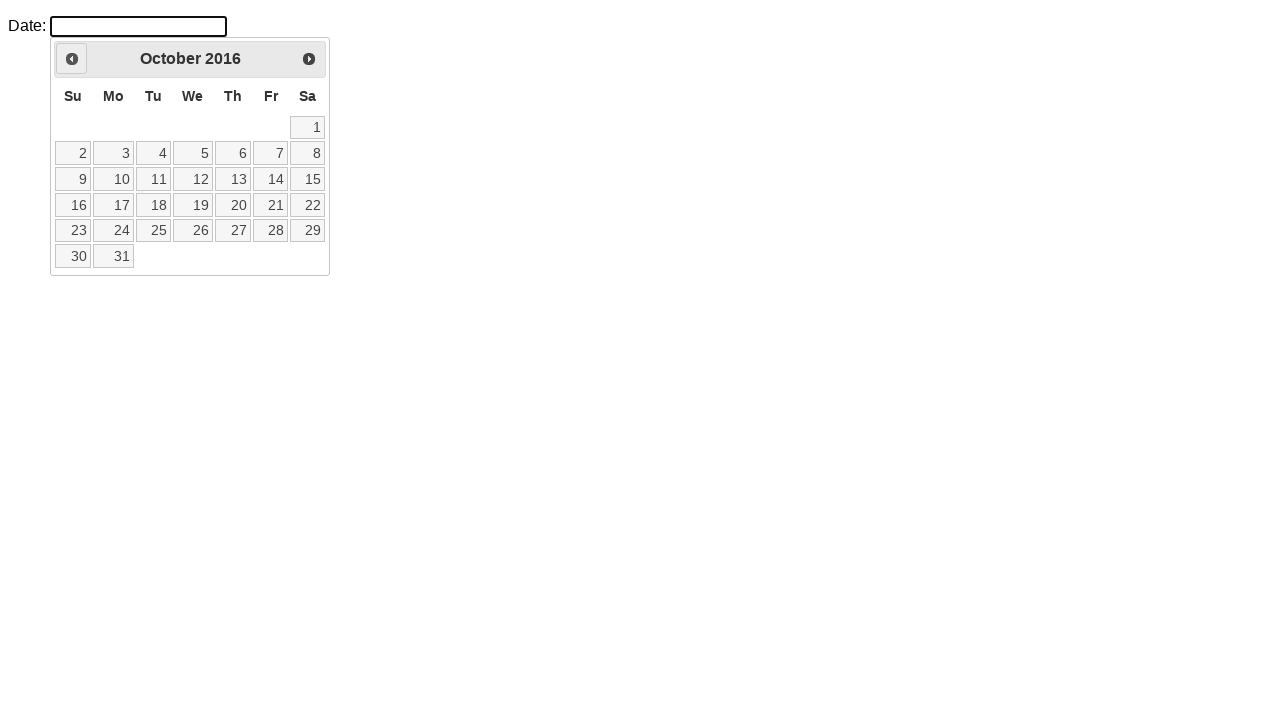

Calendar updated after navigation
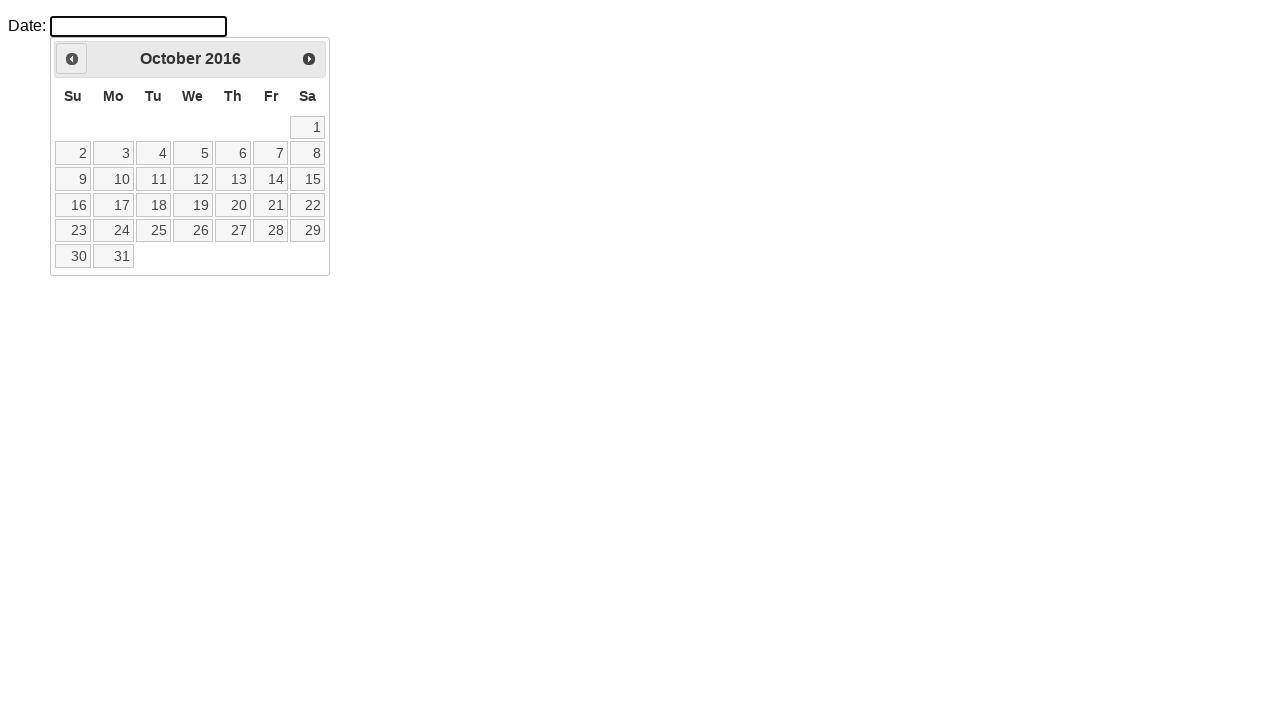

Clicked previous button to navigate back from October 2016 at (72, 59) on a.ui-datepicker-prev
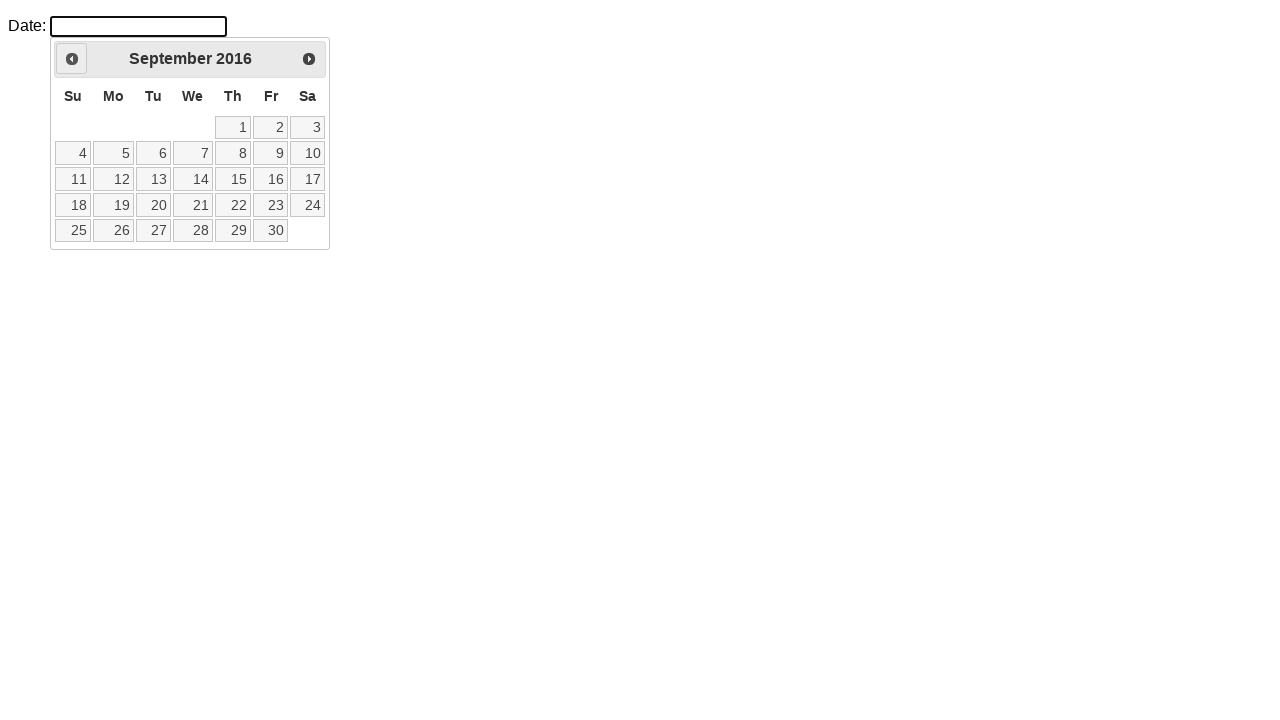

Calendar updated after navigation
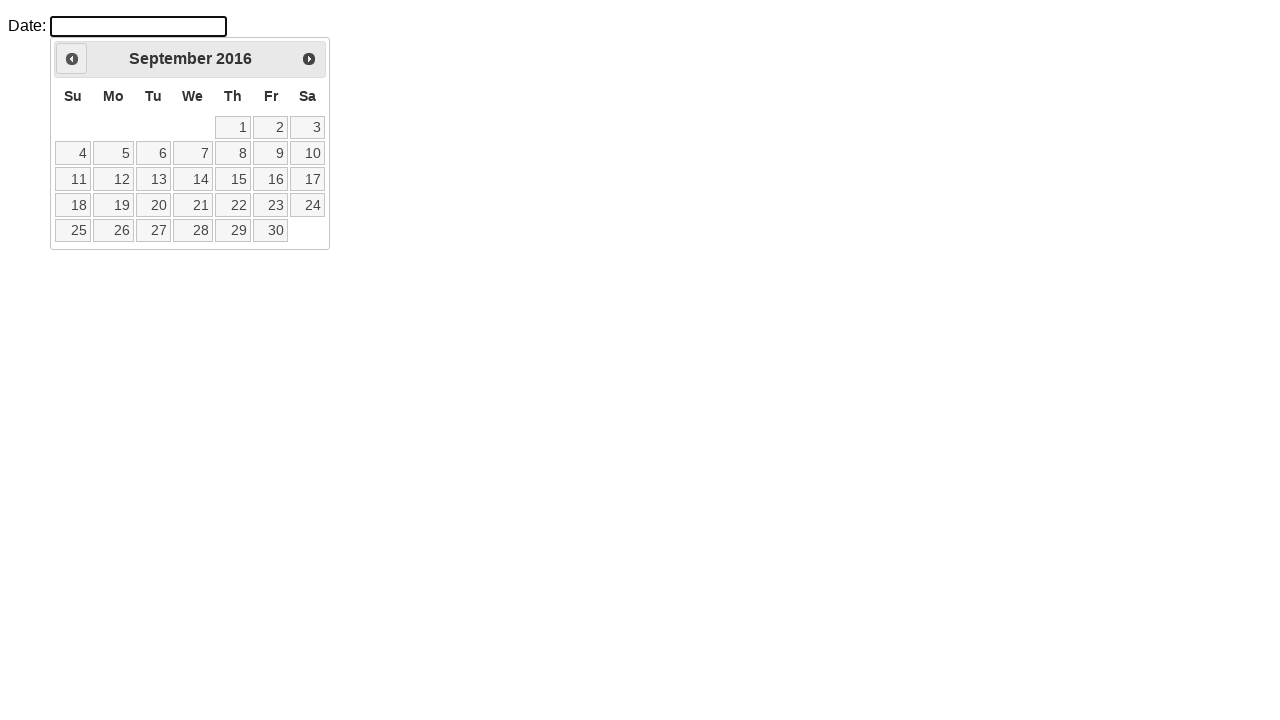

Clicked previous button to navigate back from September 2016 at (72, 59) on a.ui-datepicker-prev
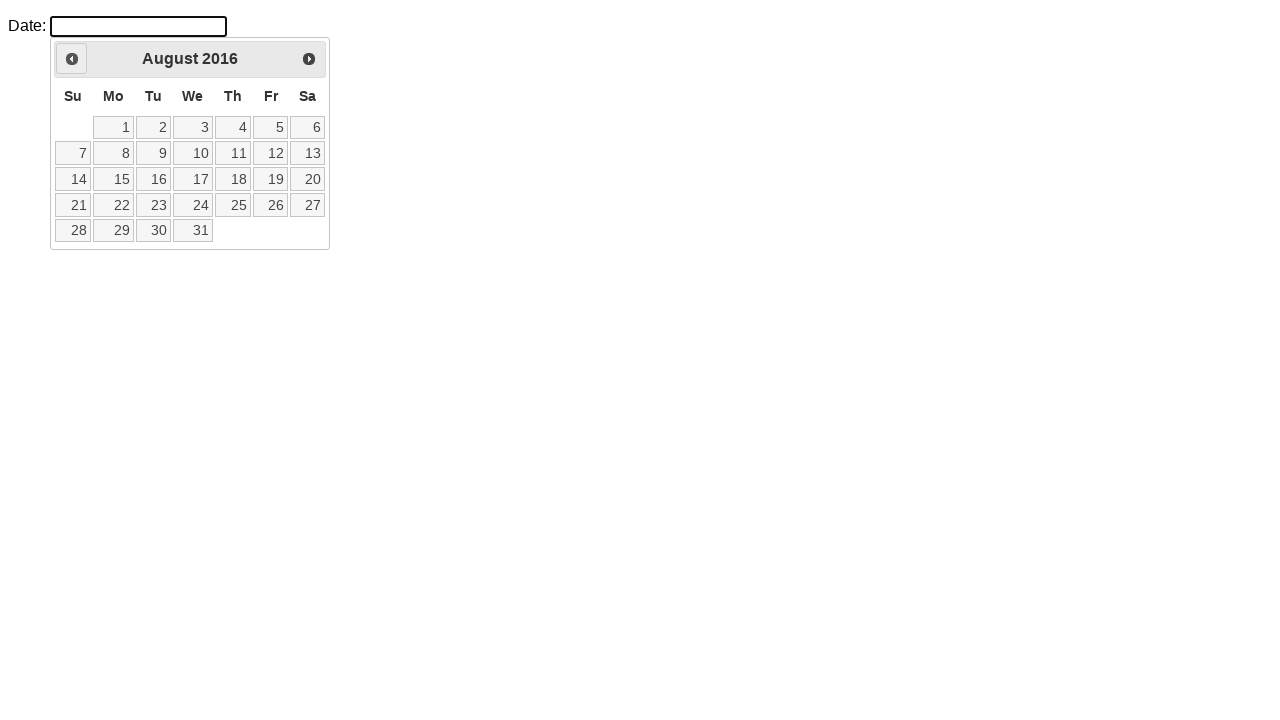

Calendar updated after navigation
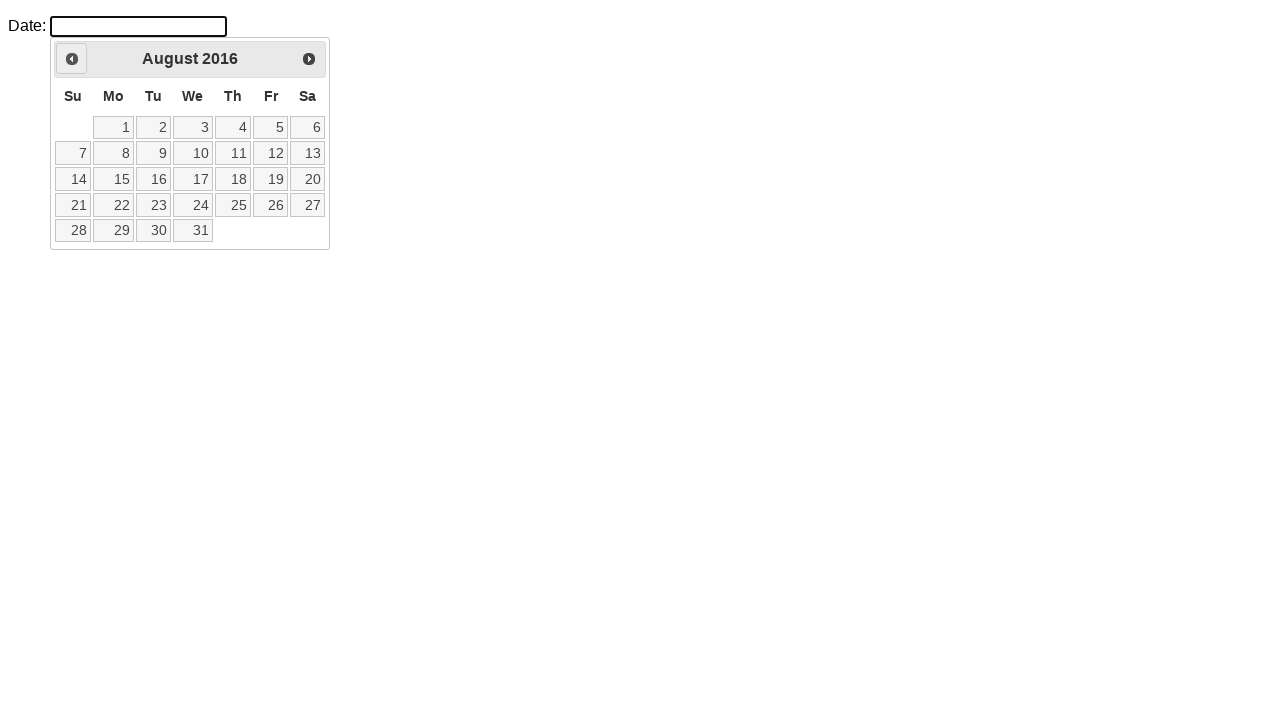

Clicked previous button to navigate back from August 2016 at (72, 59) on a.ui-datepicker-prev
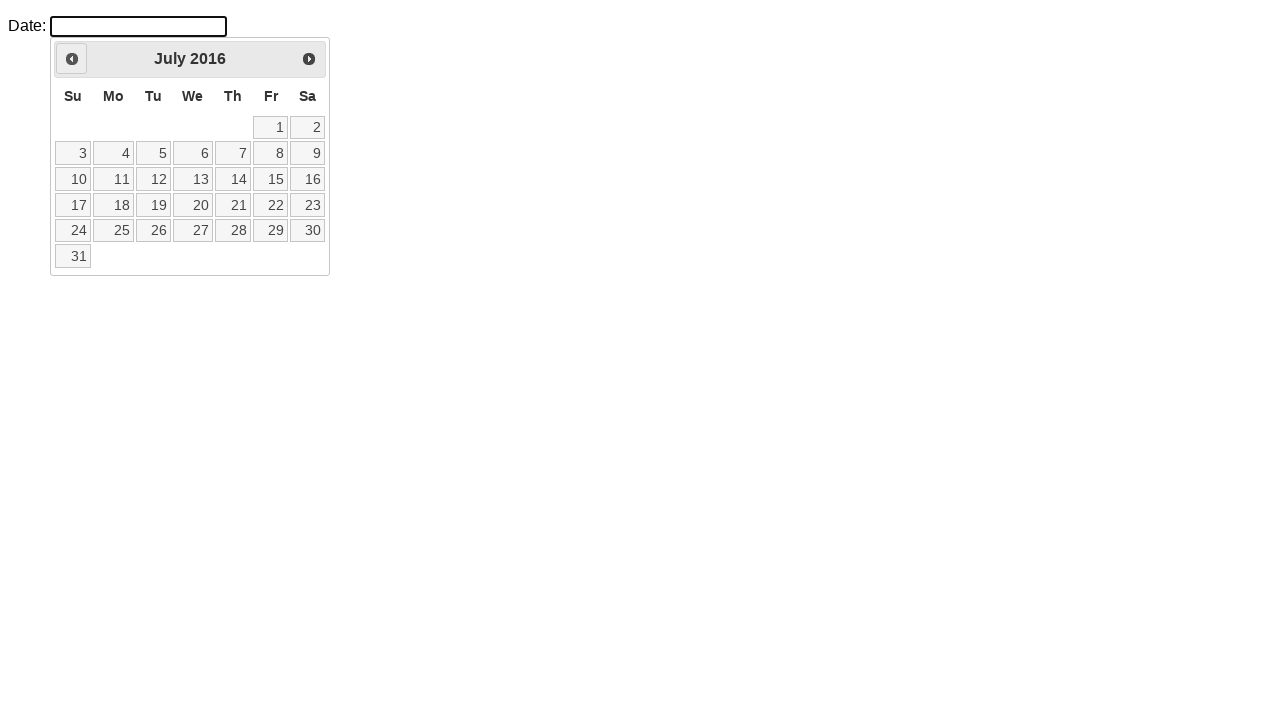

Calendar updated after navigation
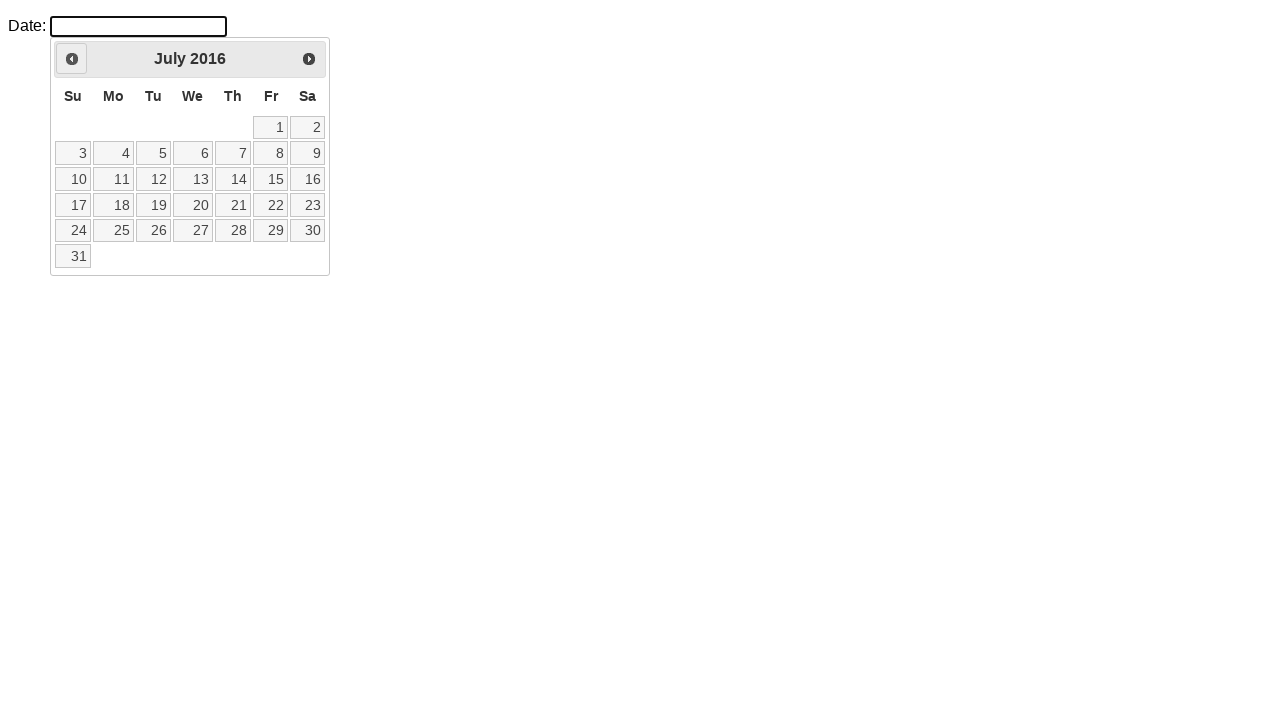

Clicked previous button to navigate back from July 2016 at (72, 59) on a.ui-datepicker-prev
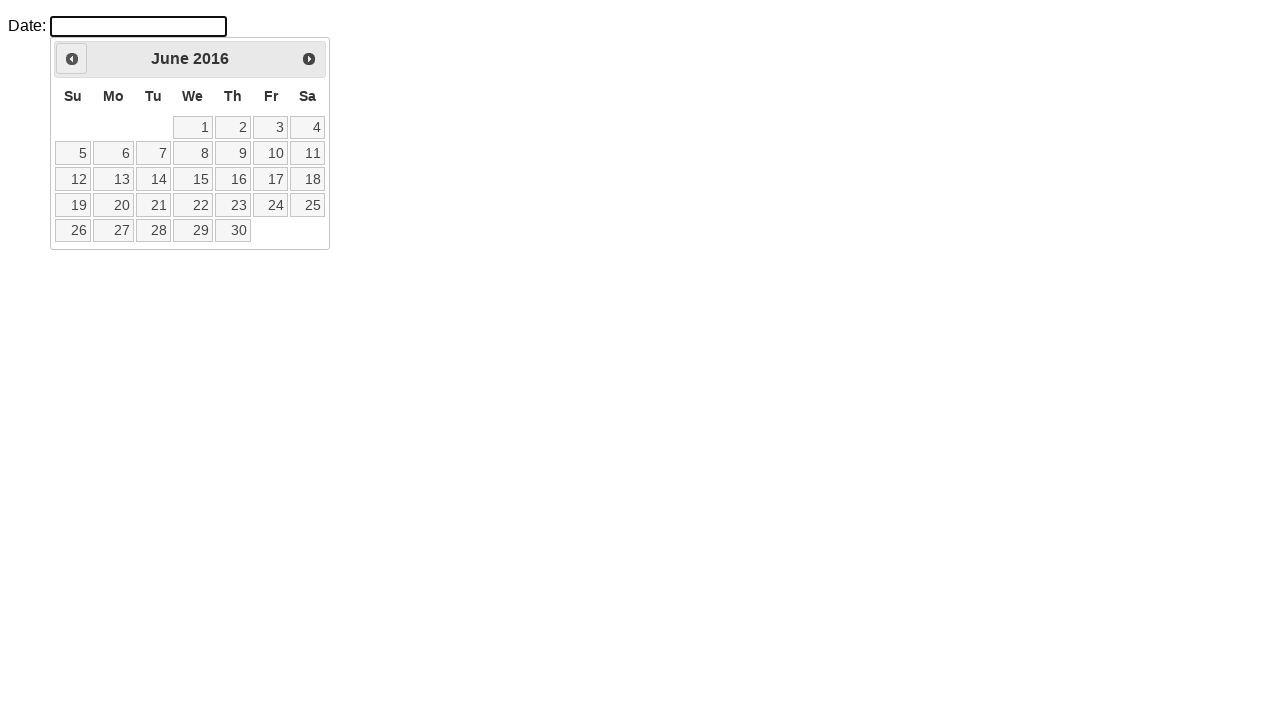

Calendar updated after navigation
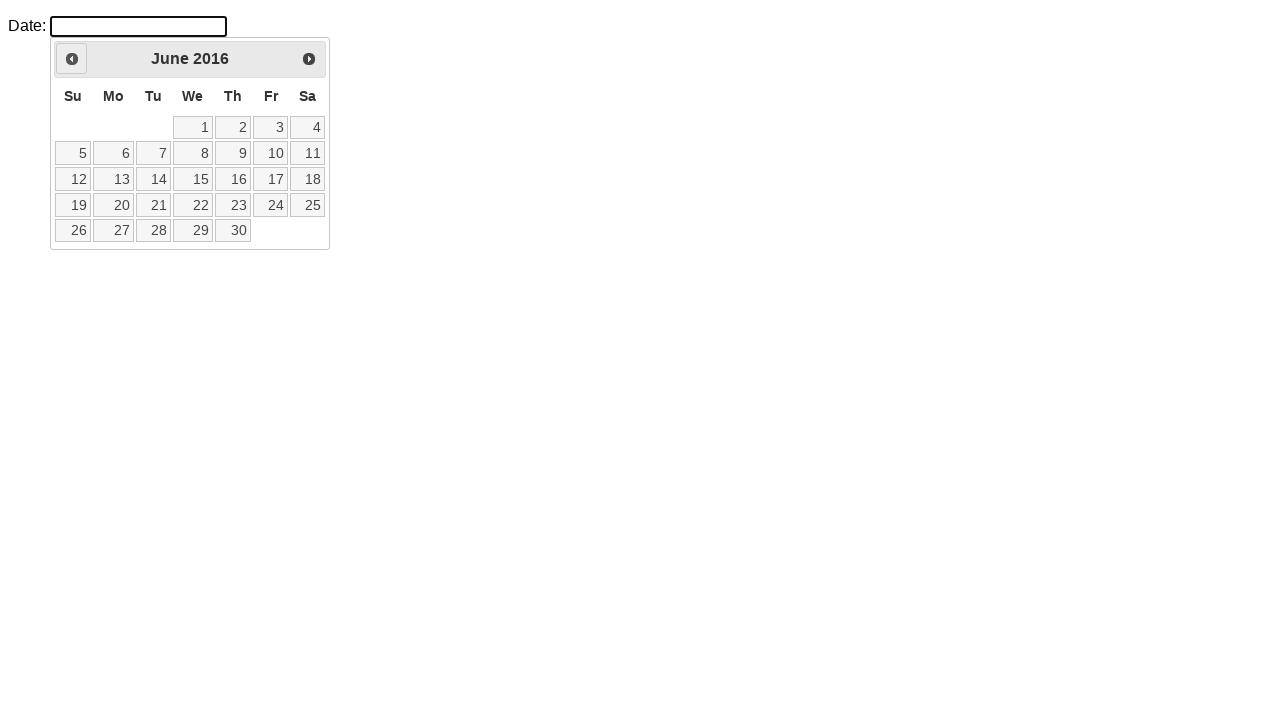

Clicked previous button to navigate back from June 2016 at (72, 59) on a.ui-datepicker-prev
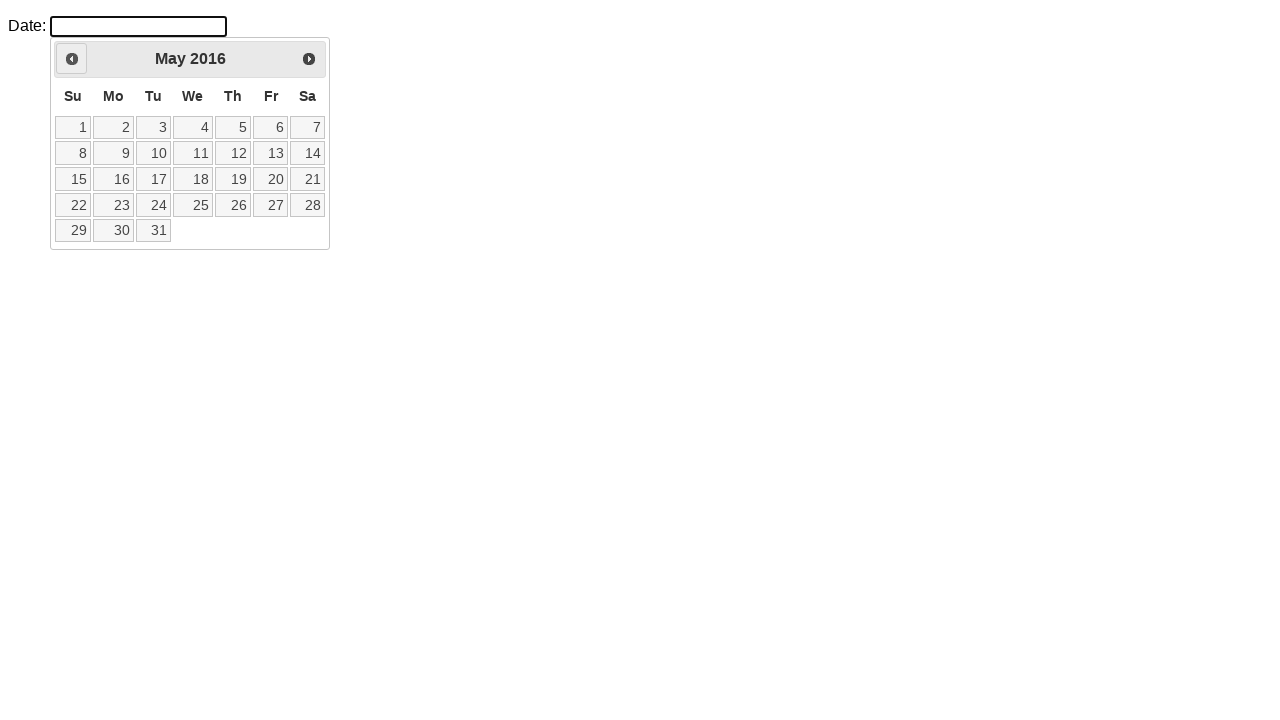

Calendar updated after navigation
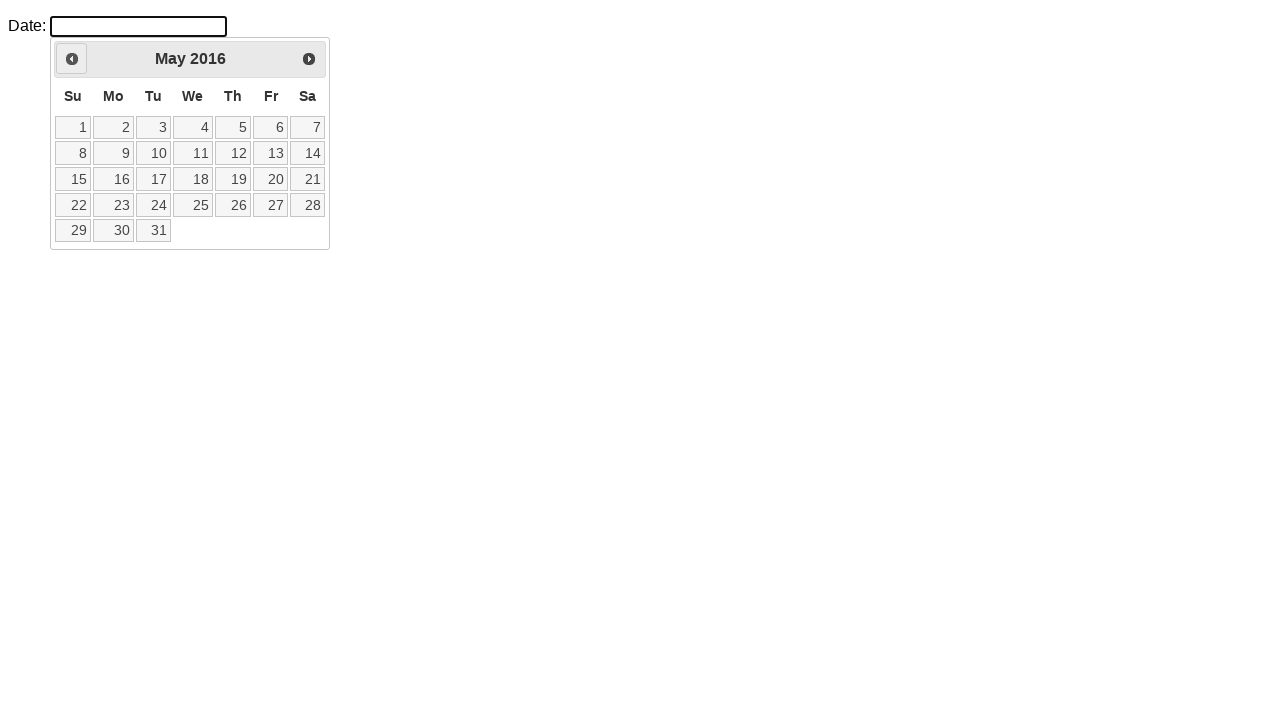

Clicked previous button to navigate back from May 2016 at (72, 59) on a.ui-datepicker-prev
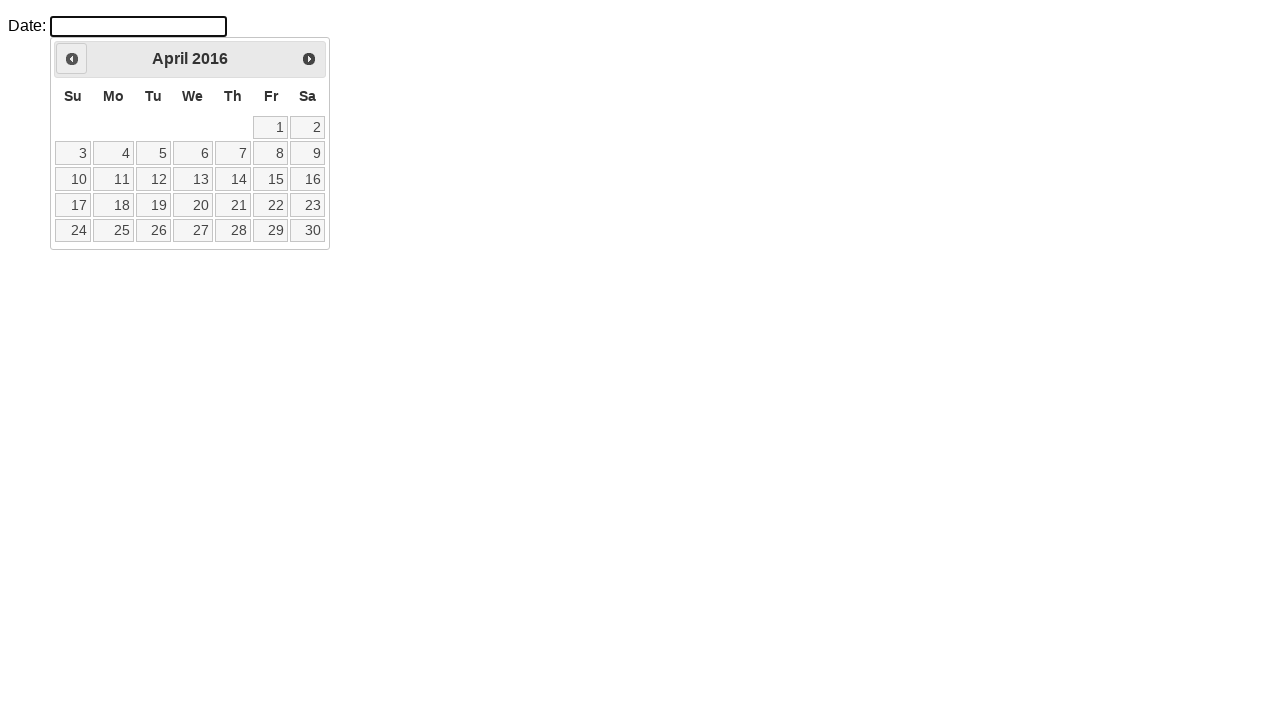

Calendar updated after navigation
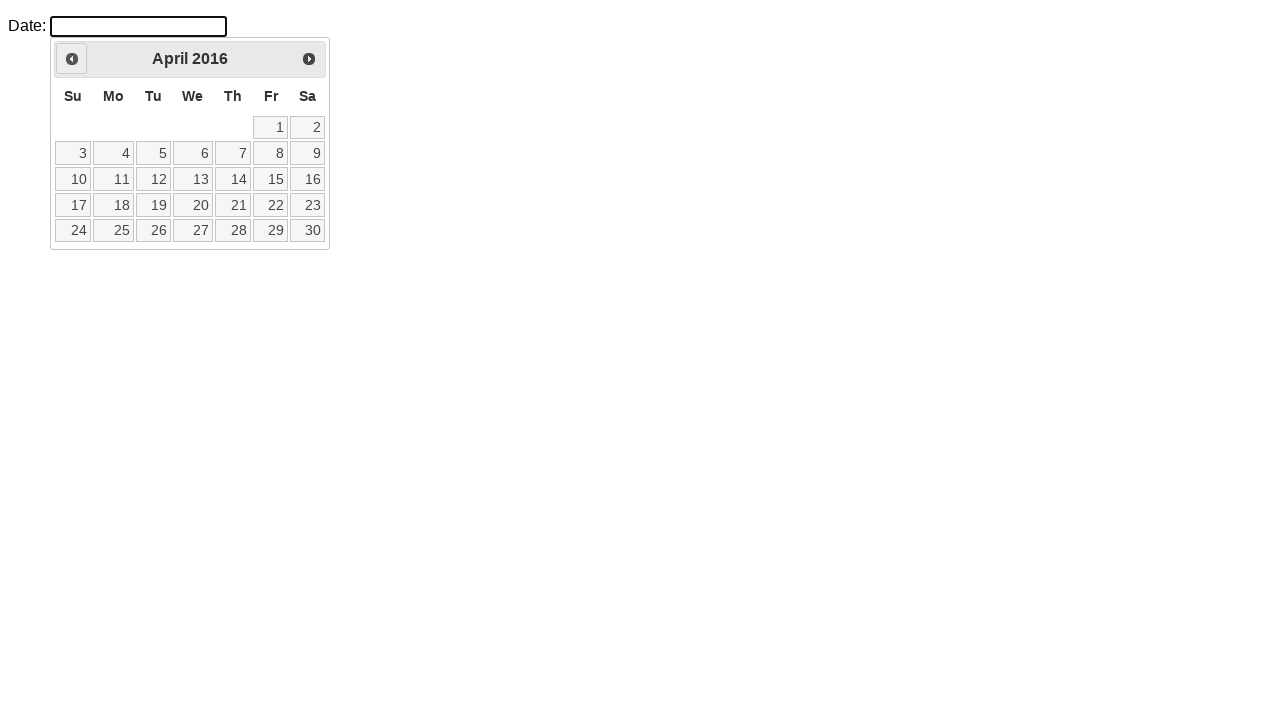

Clicked previous button to navigate back from April 2016 at (72, 59) on a.ui-datepicker-prev
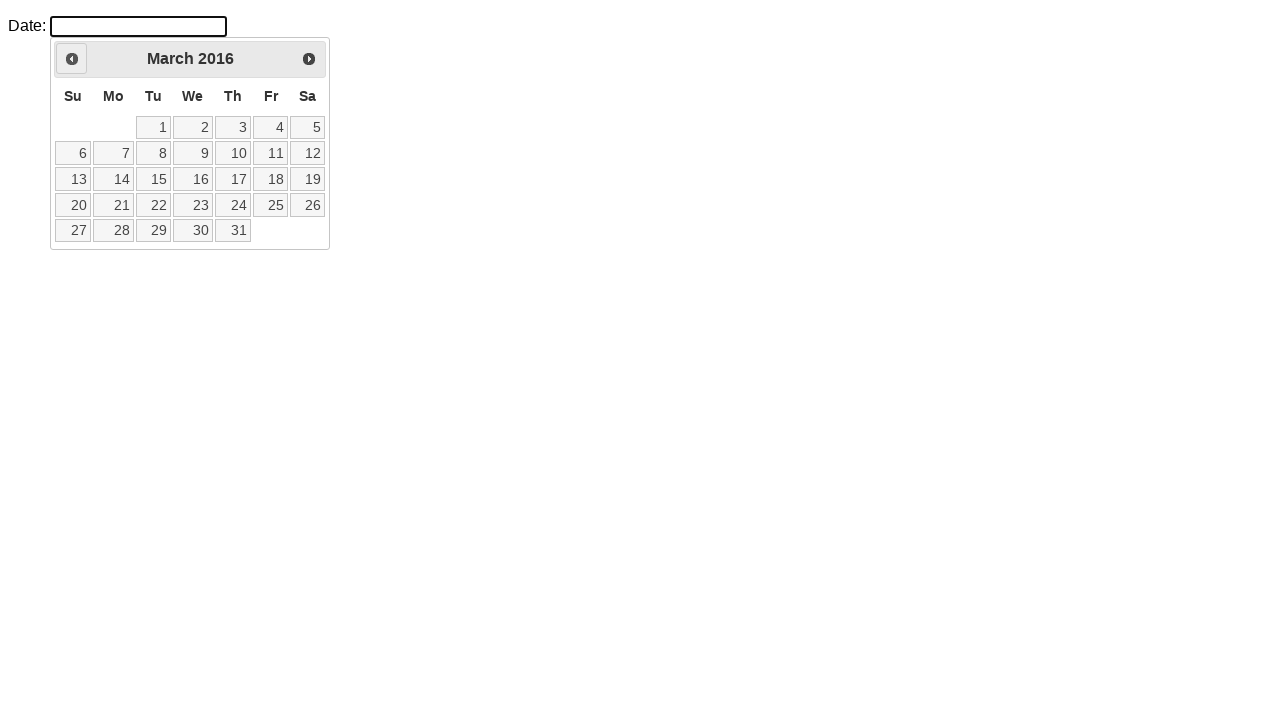

Calendar updated after navigation
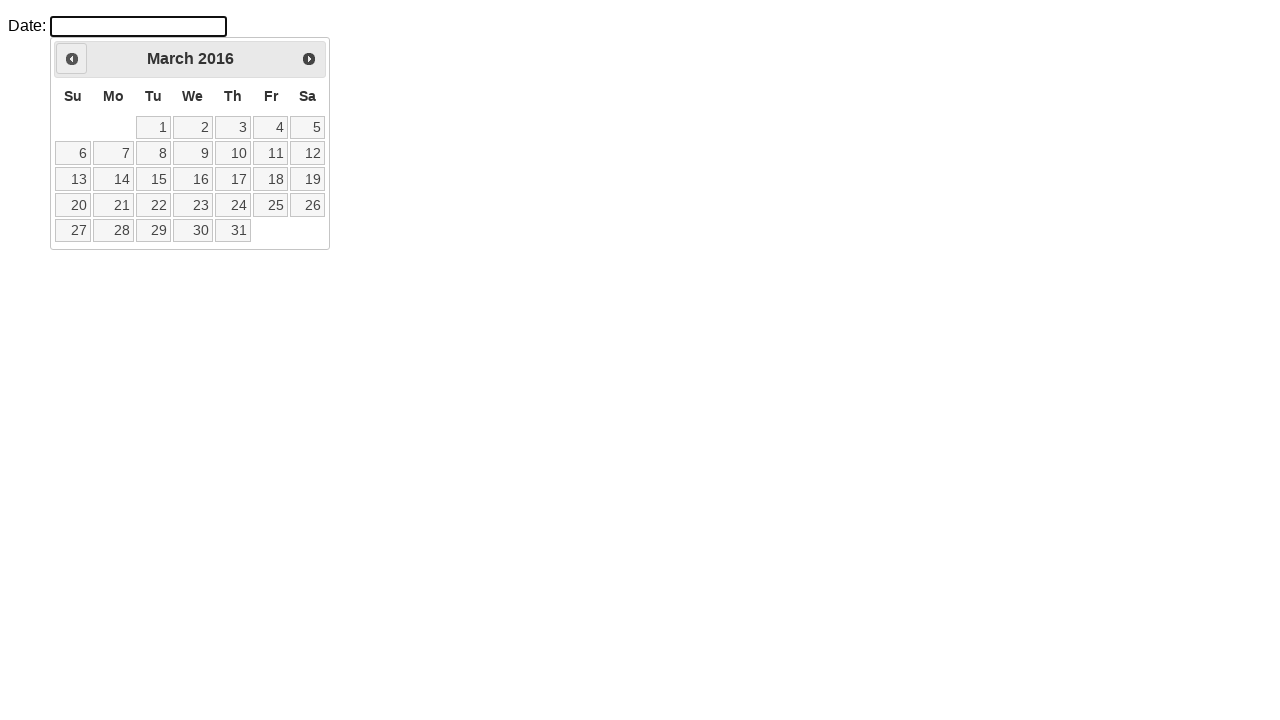

Clicked previous button to navigate back from March 2016 at (72, 59) on a.ui-datepicker-prev
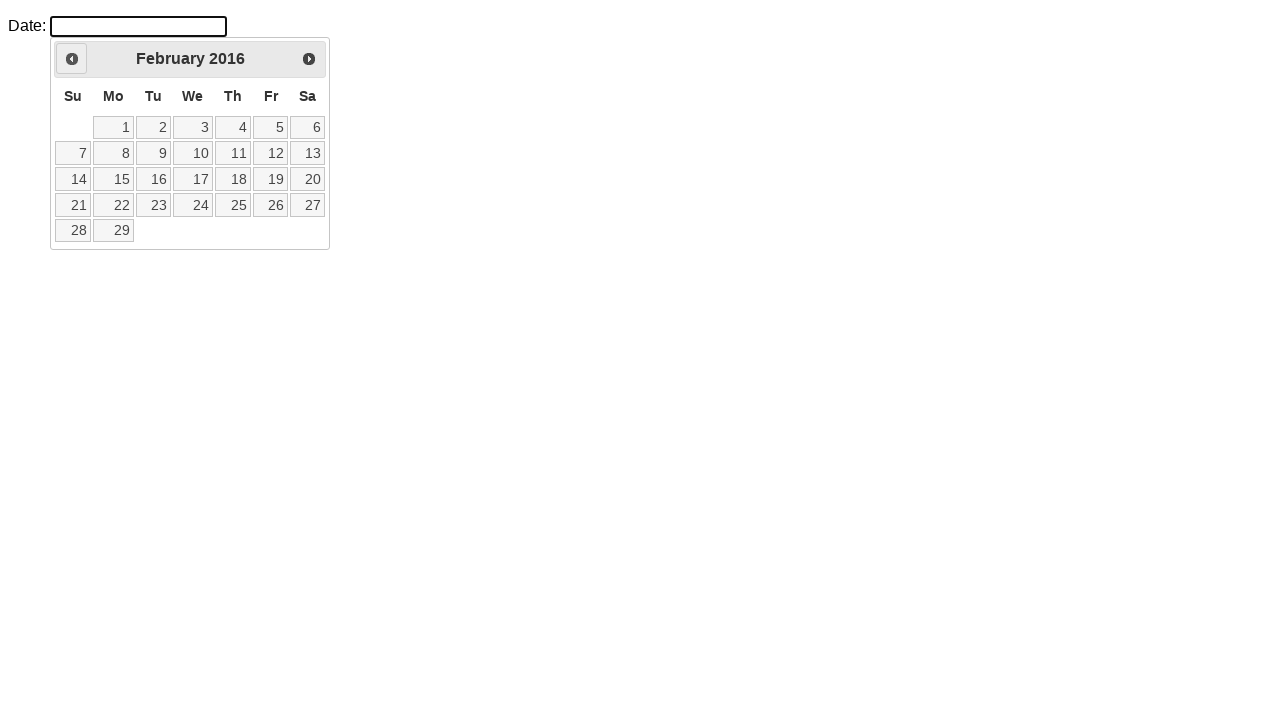

Calendar updated after navigation
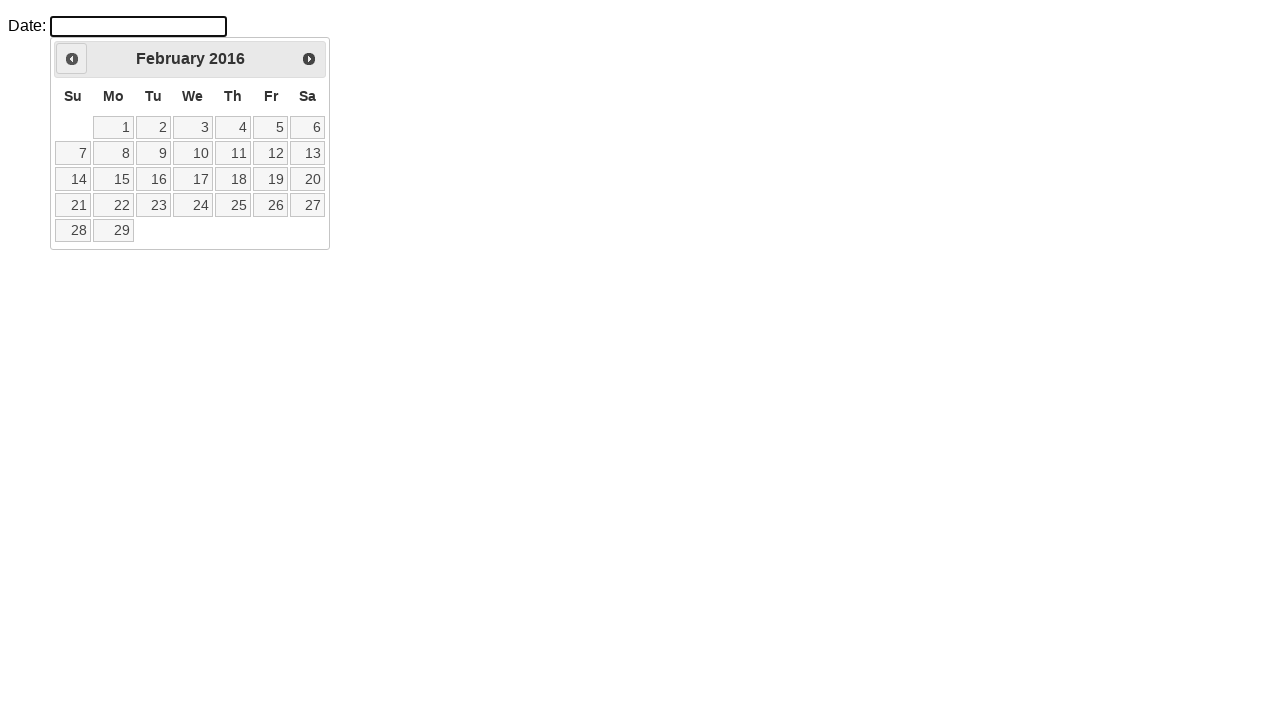

Clicked previous button to navigate back from February 2016 at (72, 59) on a.ui-datepicker-prev
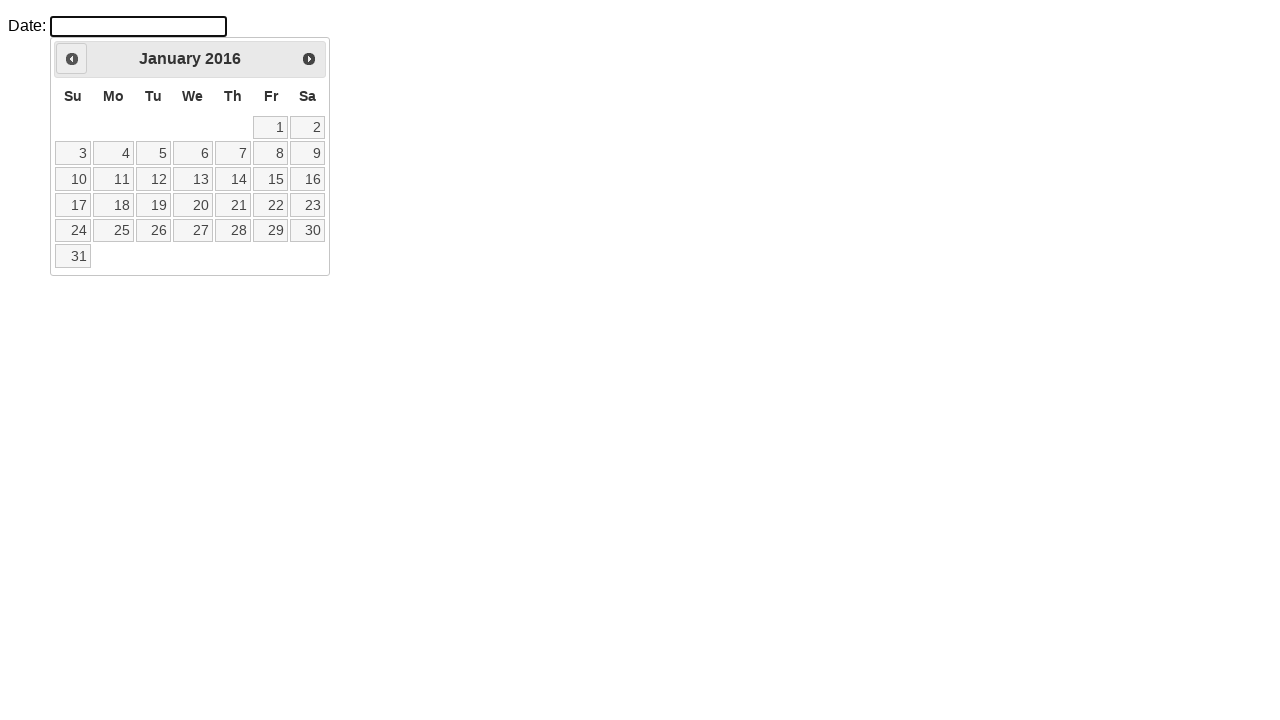

Calendar updated after navigation
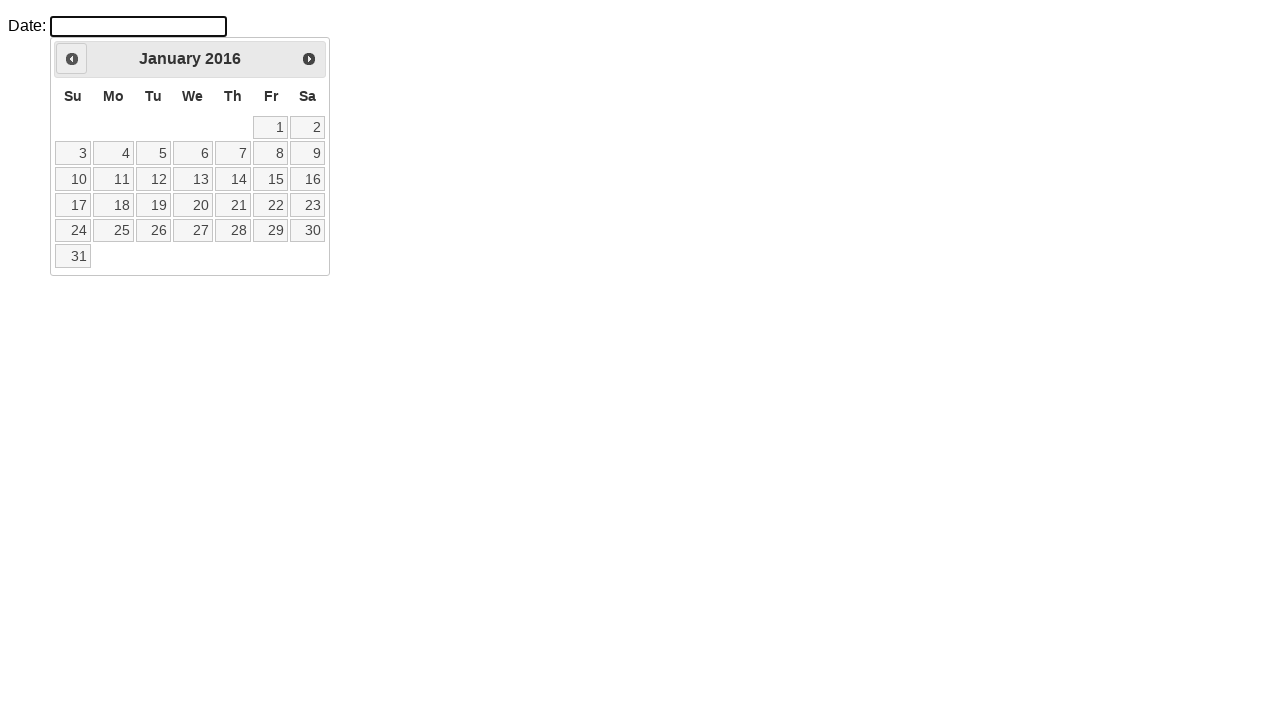

Clicked previous button to navigate back from January 2016 at (72, 59) on a.ui-datepicker-prev
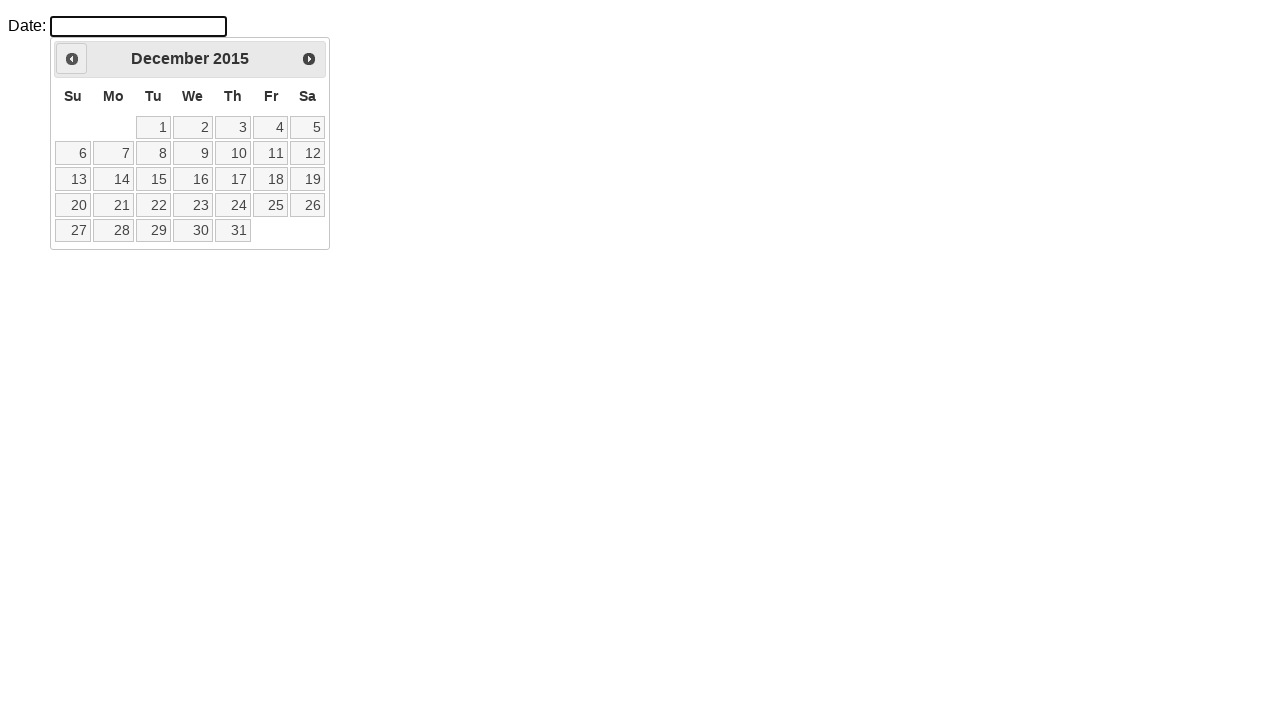

Calendar updated after navigation
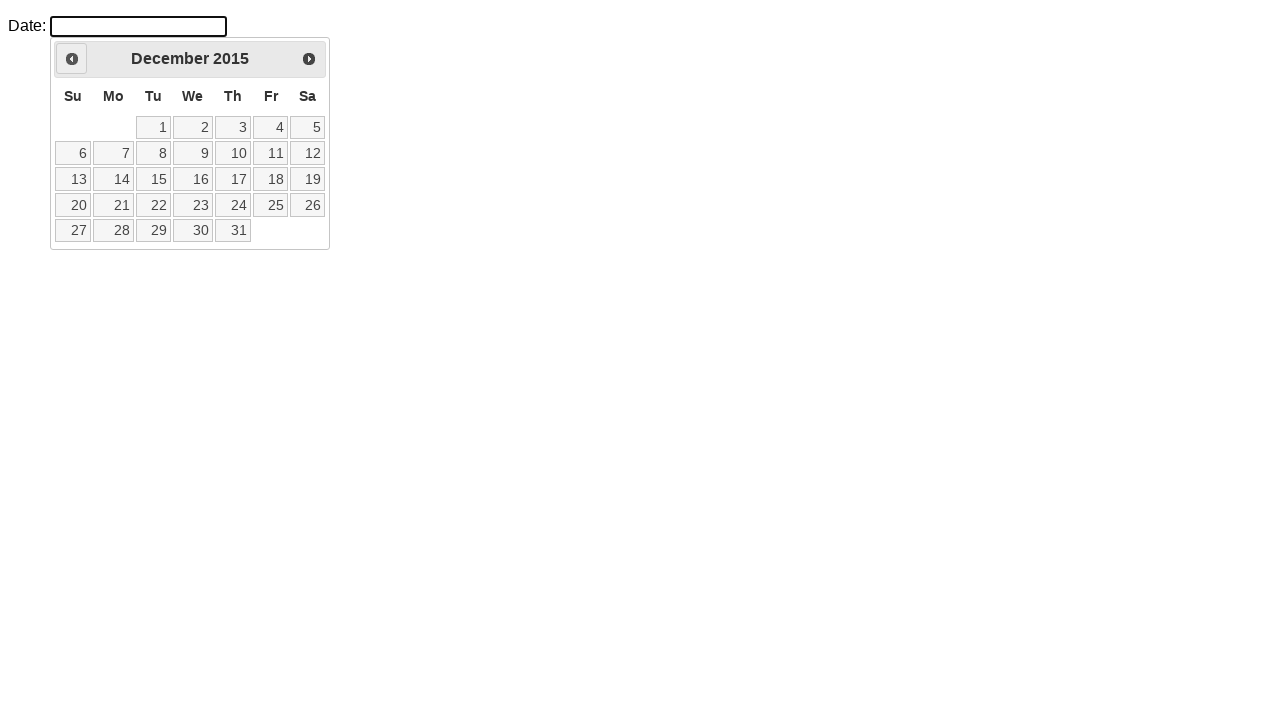

Clicked previous button to navigate back from December 2015 at (72, 59) on a.ui-datepicker-prev
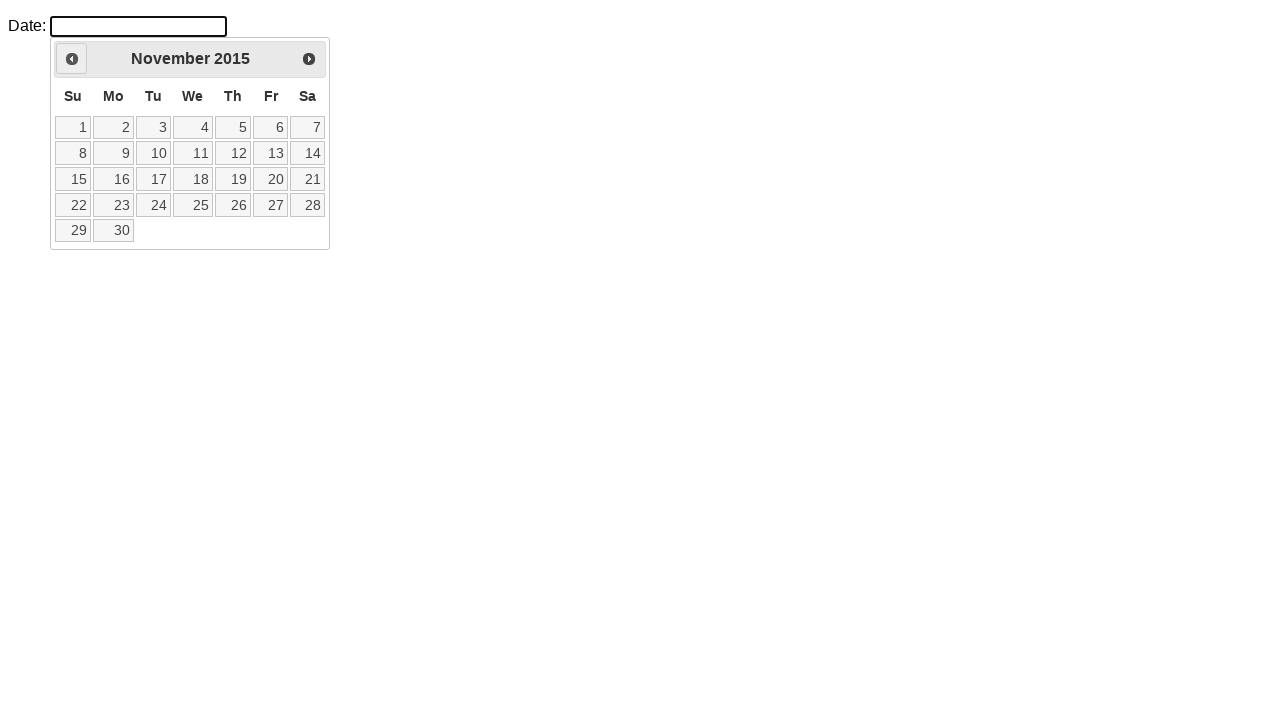

Calendar updated after navigation
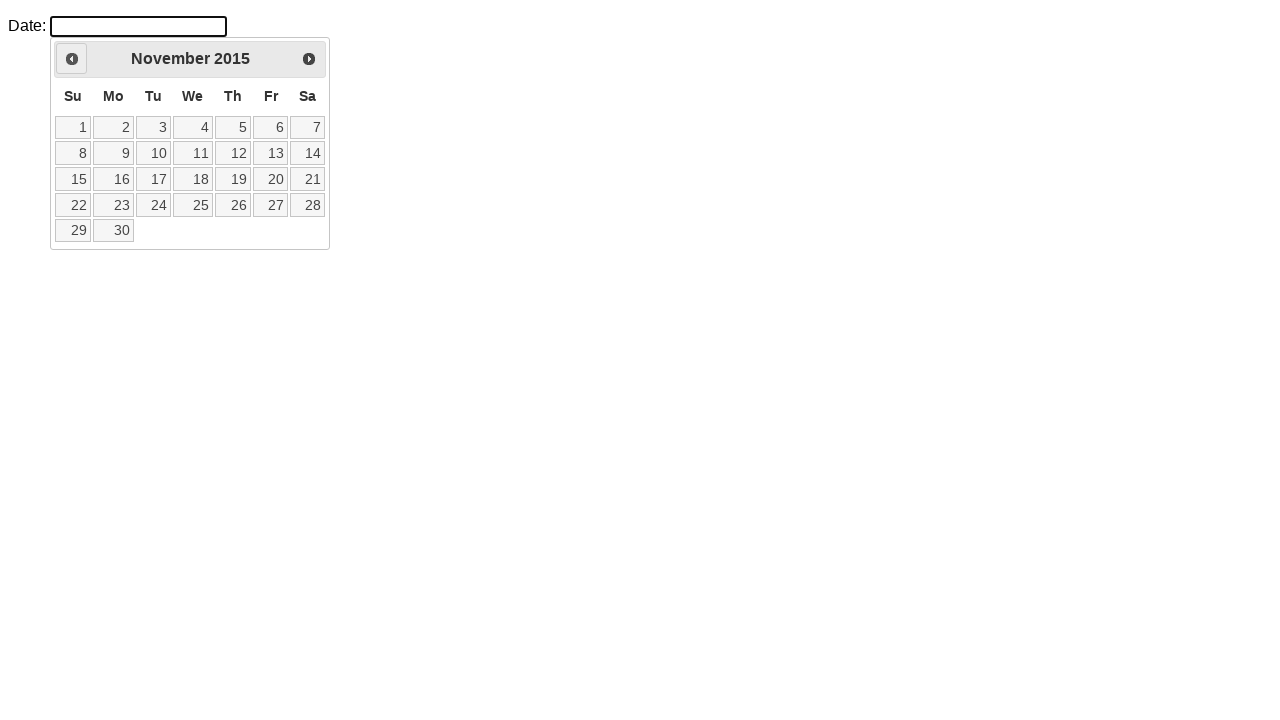

Clicked previous button to navigate back from November 2015 at (72, 59) on a.ui-datepicker-prev
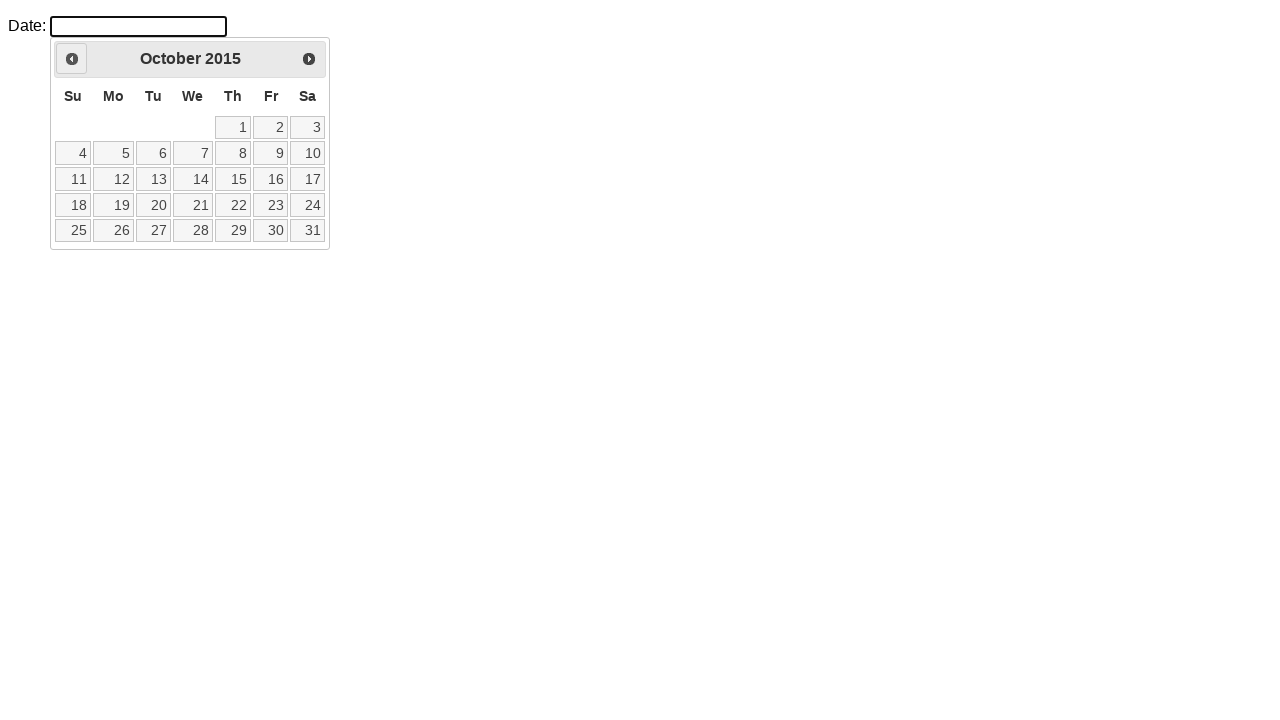

Calendar updated after navigation
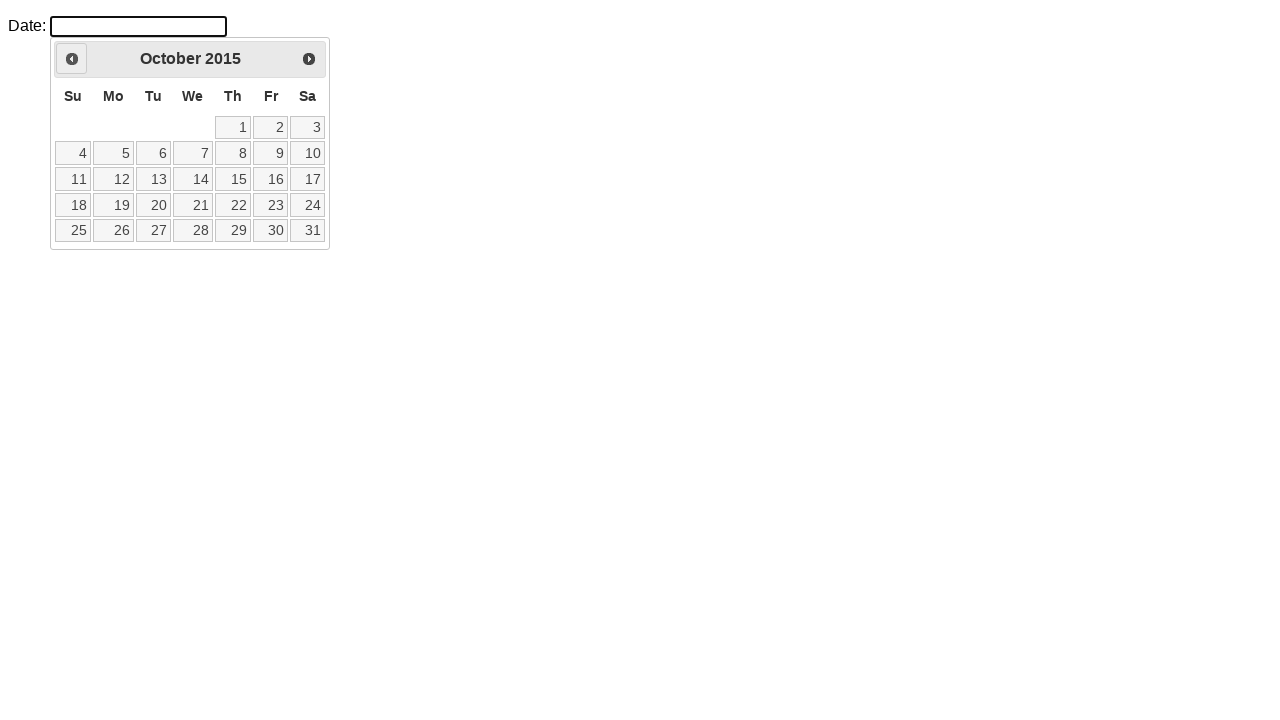

Clicked previous button to navigate back from October 2015 at (72, 59) on a.ui-datepicker-prev
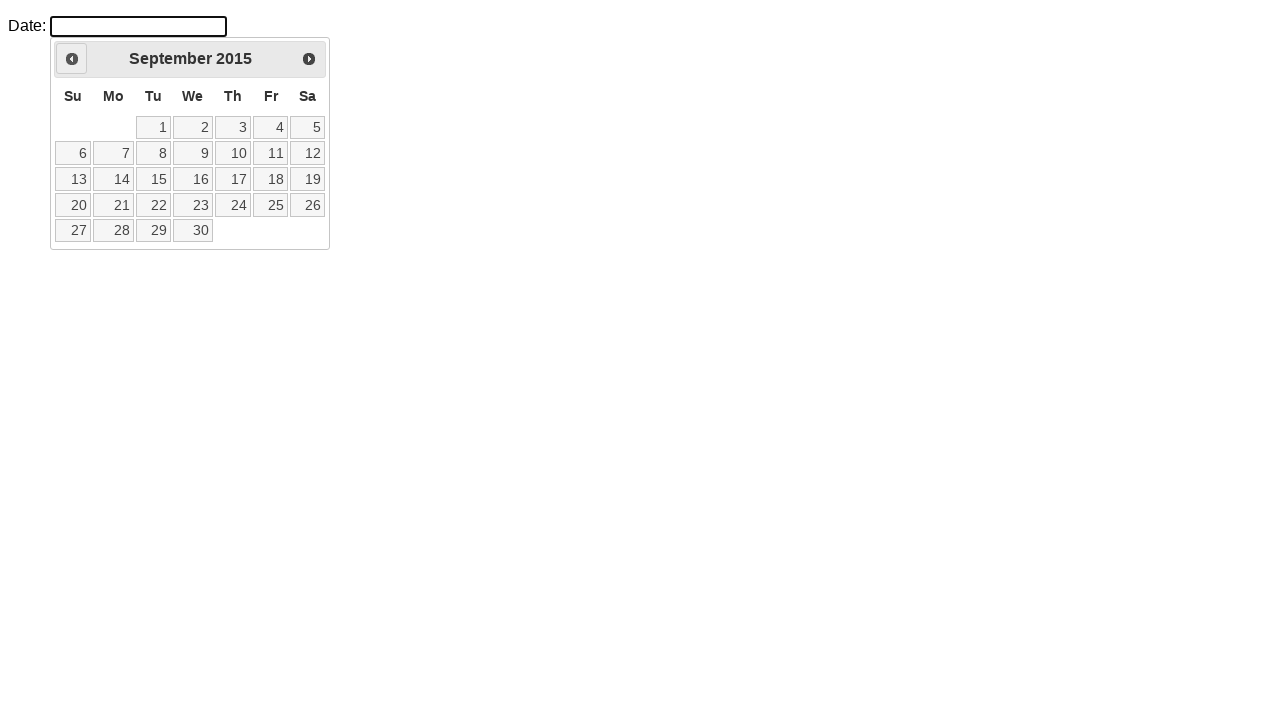

Calendar updated after navigation
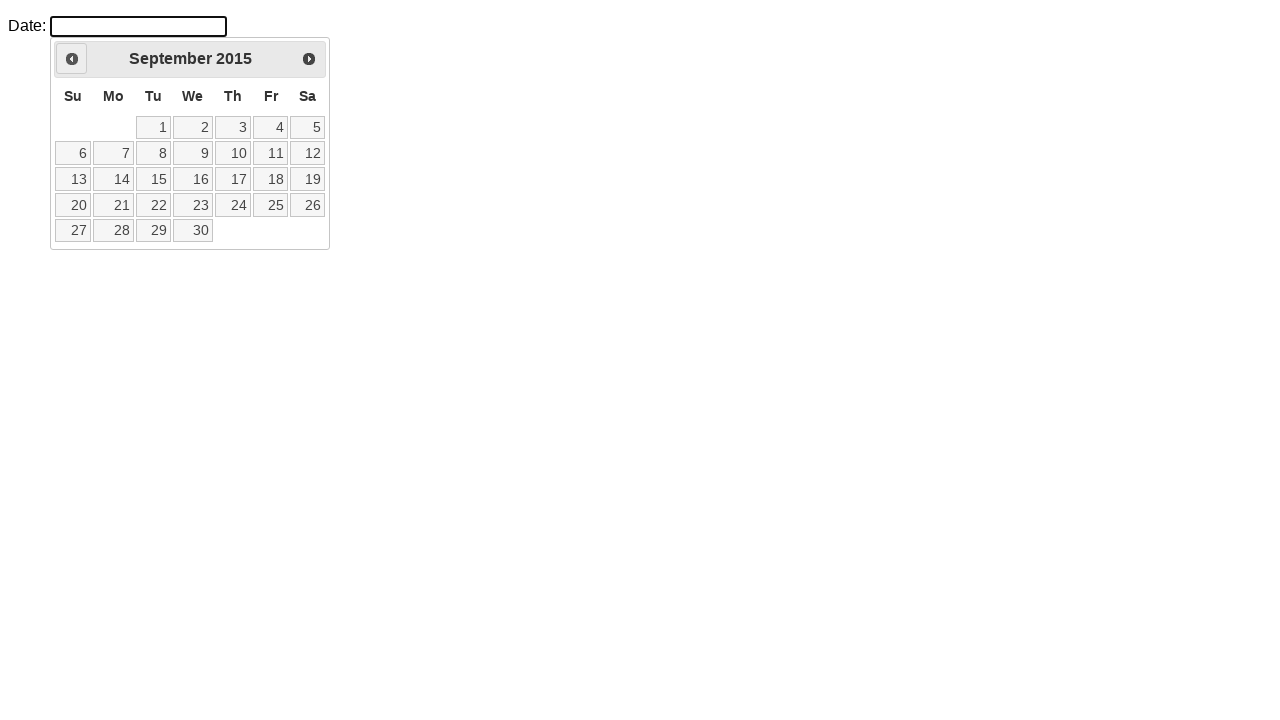

Clicked previous button to navigate back from September 2015 at (72, 59) on a.ui-datepicker-prev
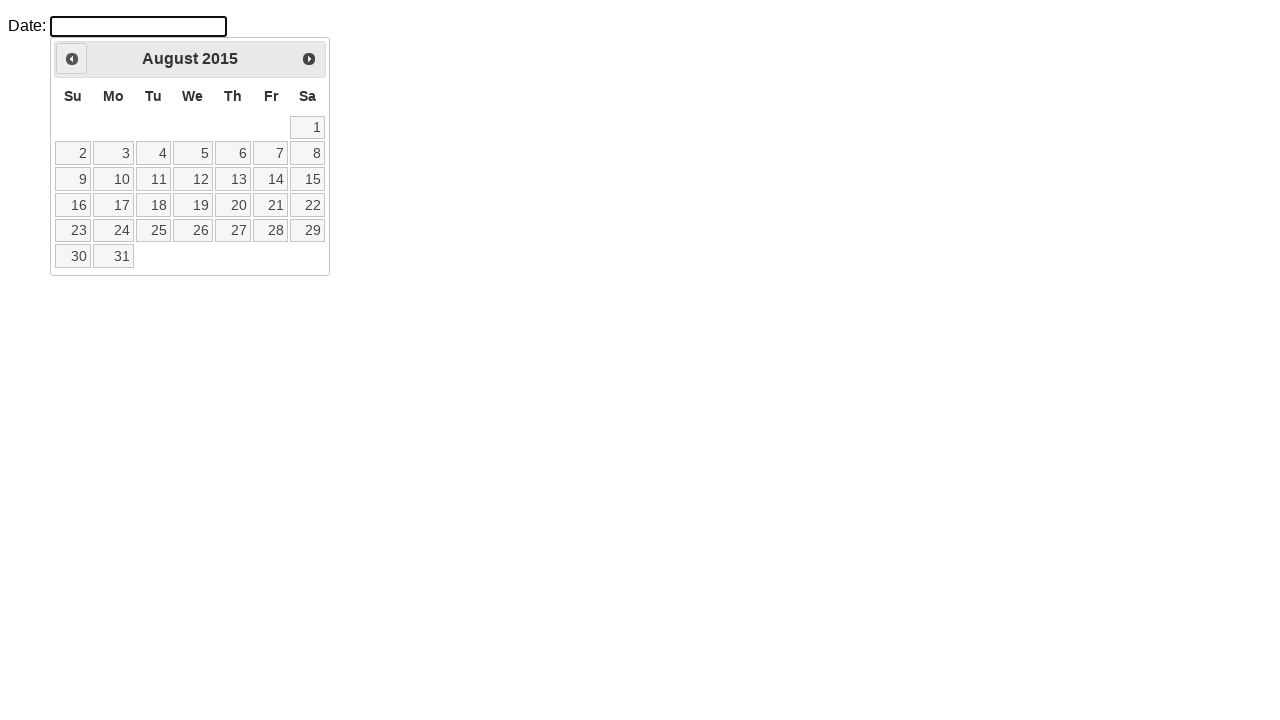

Calendar updated after navigation
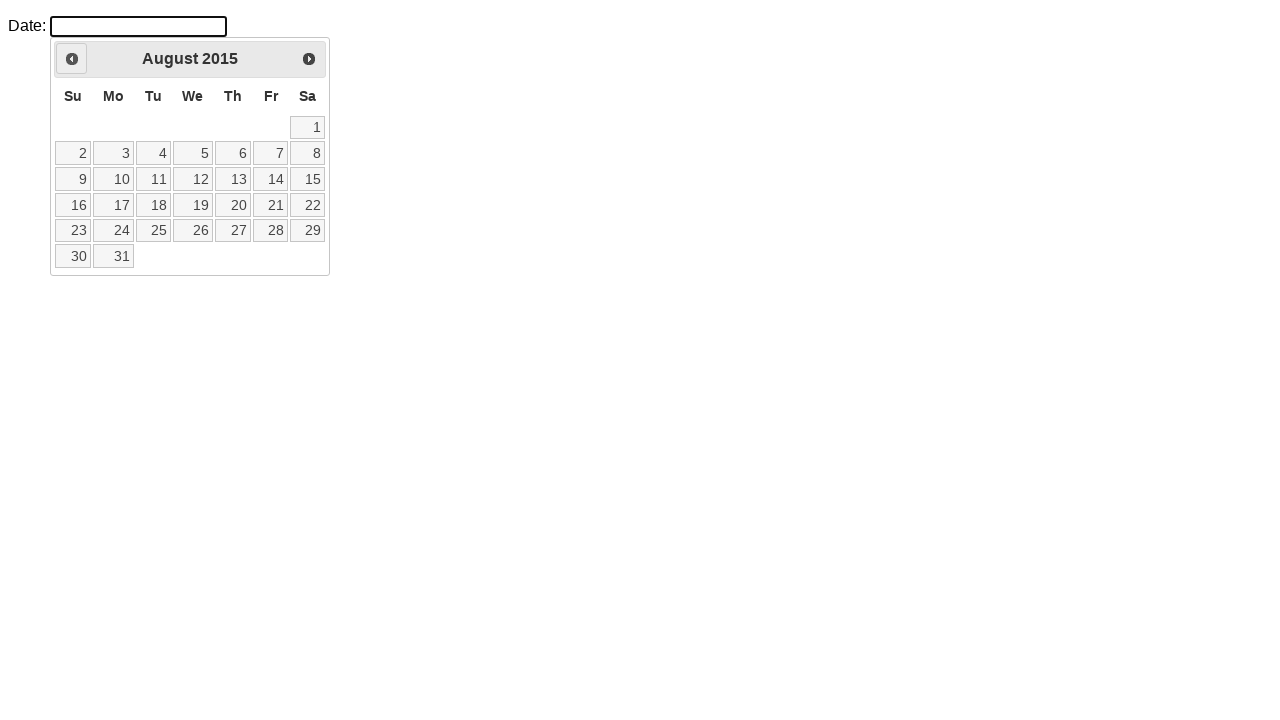

Clicked previous button to navigate back from August 2015 at (72, 59) on a.ui-datepicker-prev
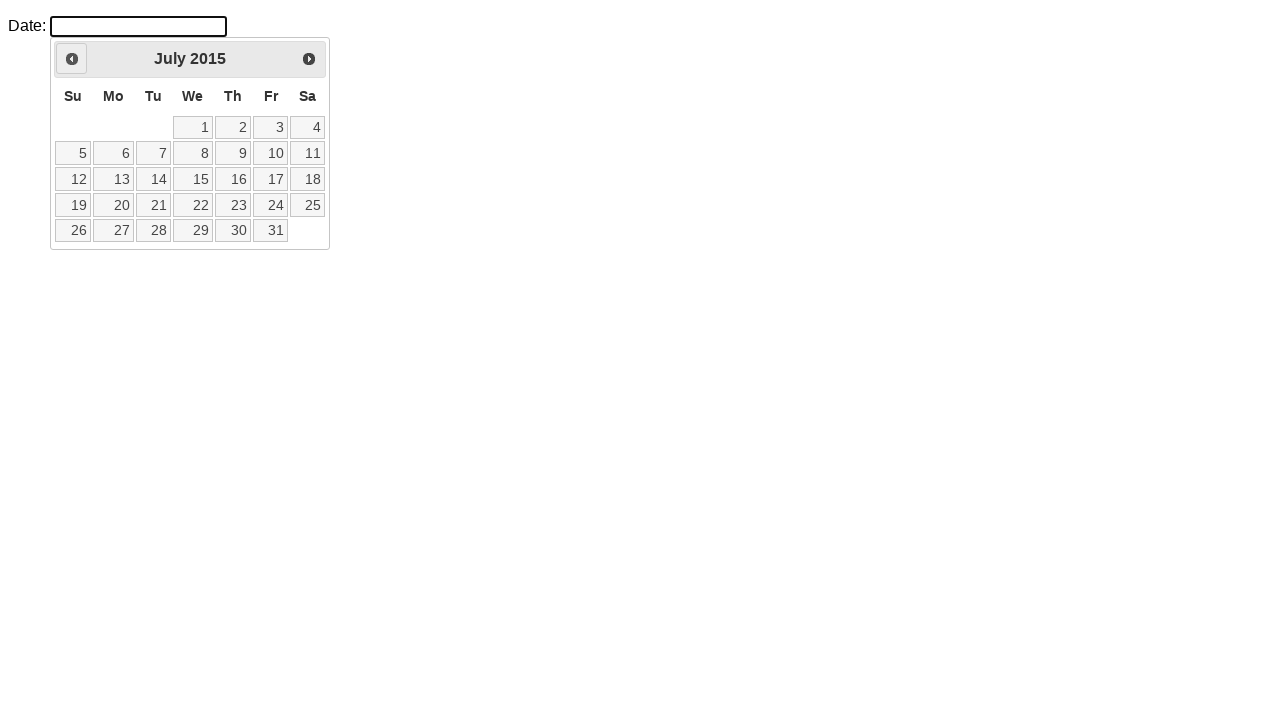

Calendar updated after navigation
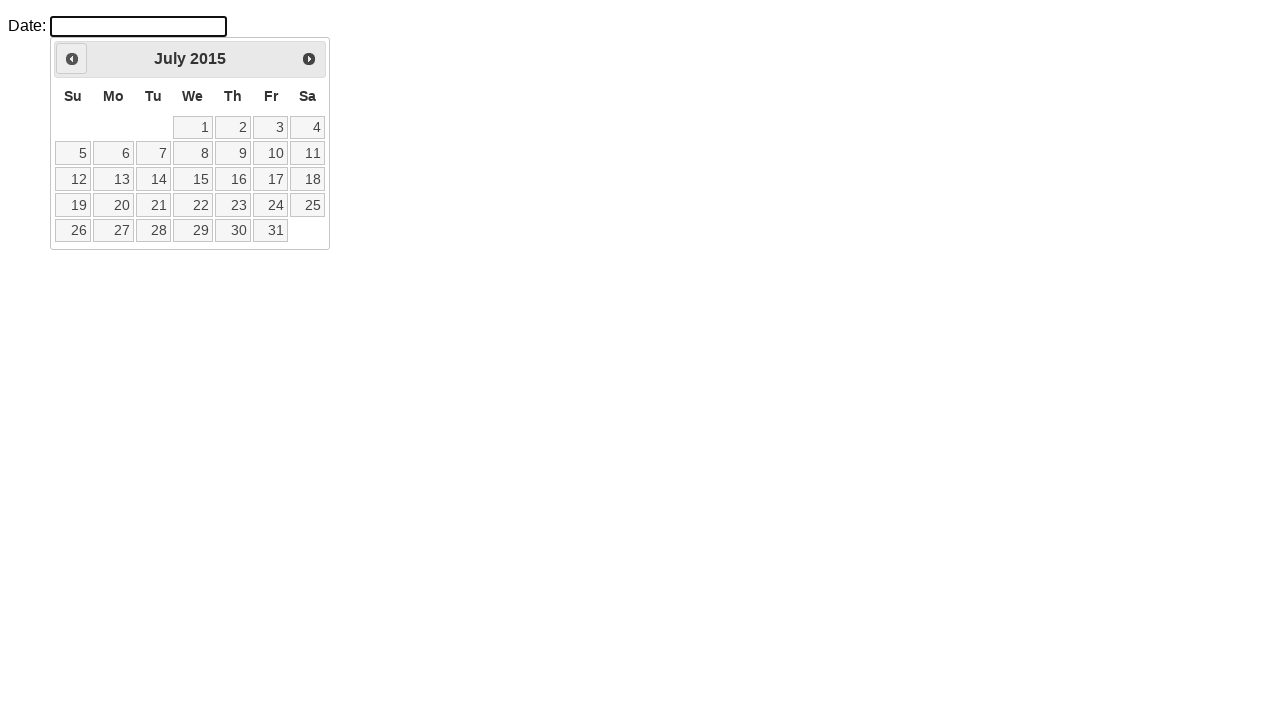

Clicked previous button to navigate back from July 2015 at (72, 59) on a.ui-datepicker-prev
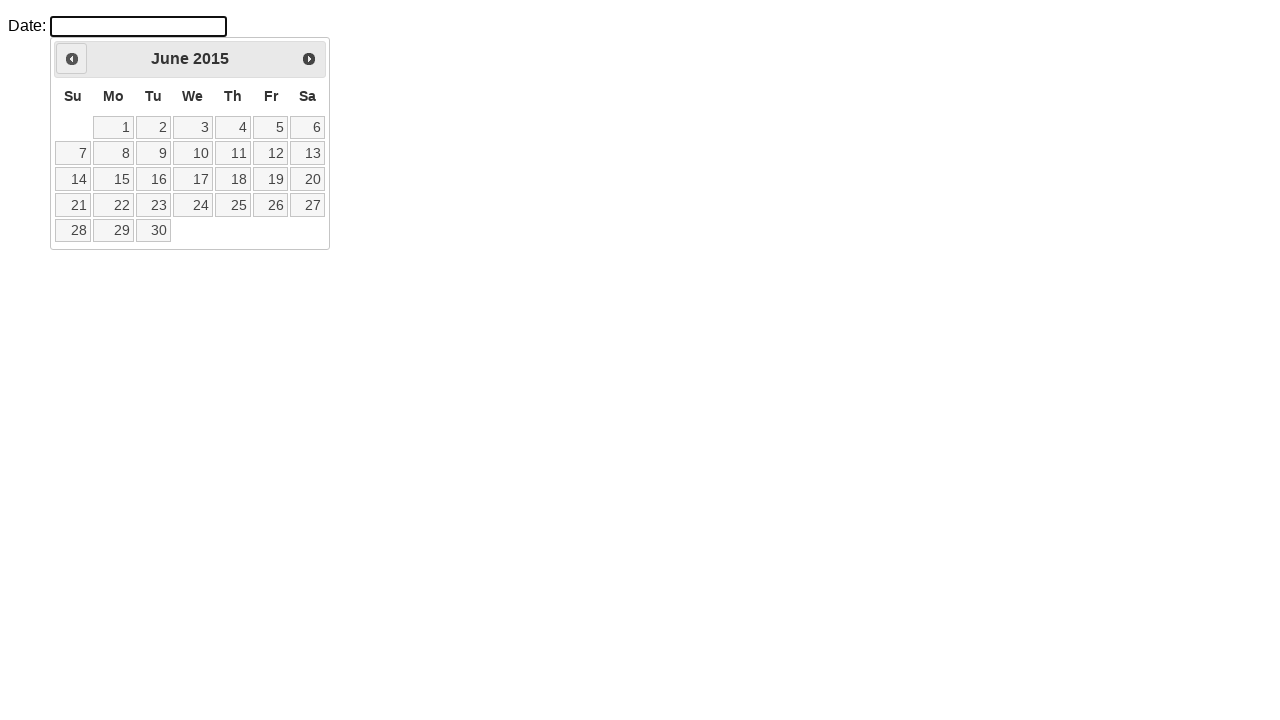

Calendar updated after navigation
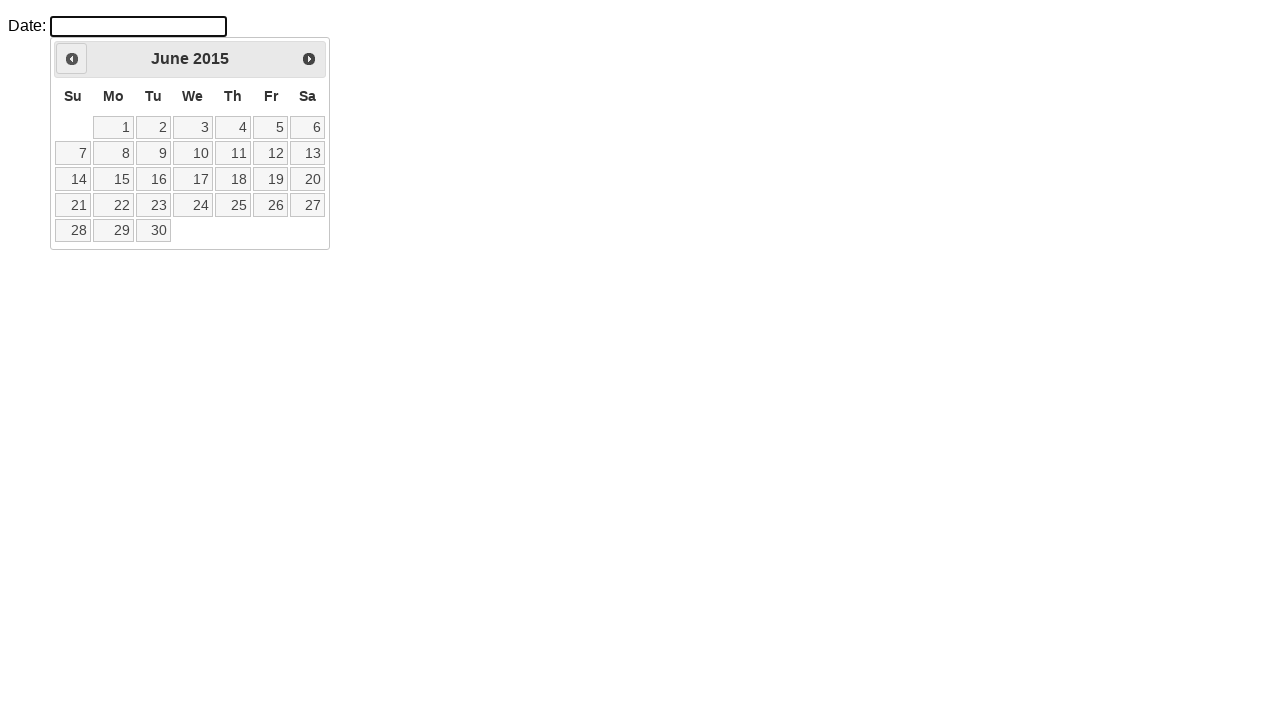

Clicked previous button to navigate back from June 2015 at (72, 59) on a.ui-datepicker-prev
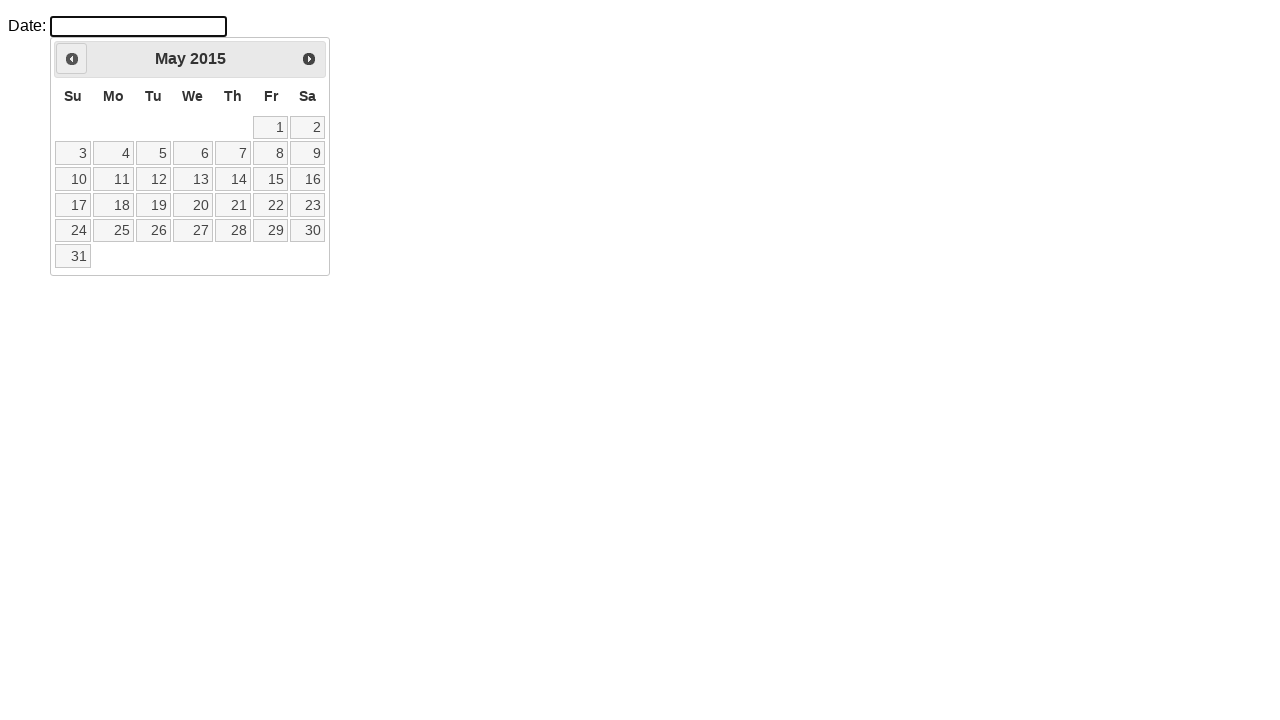

Calendar updated after navigation
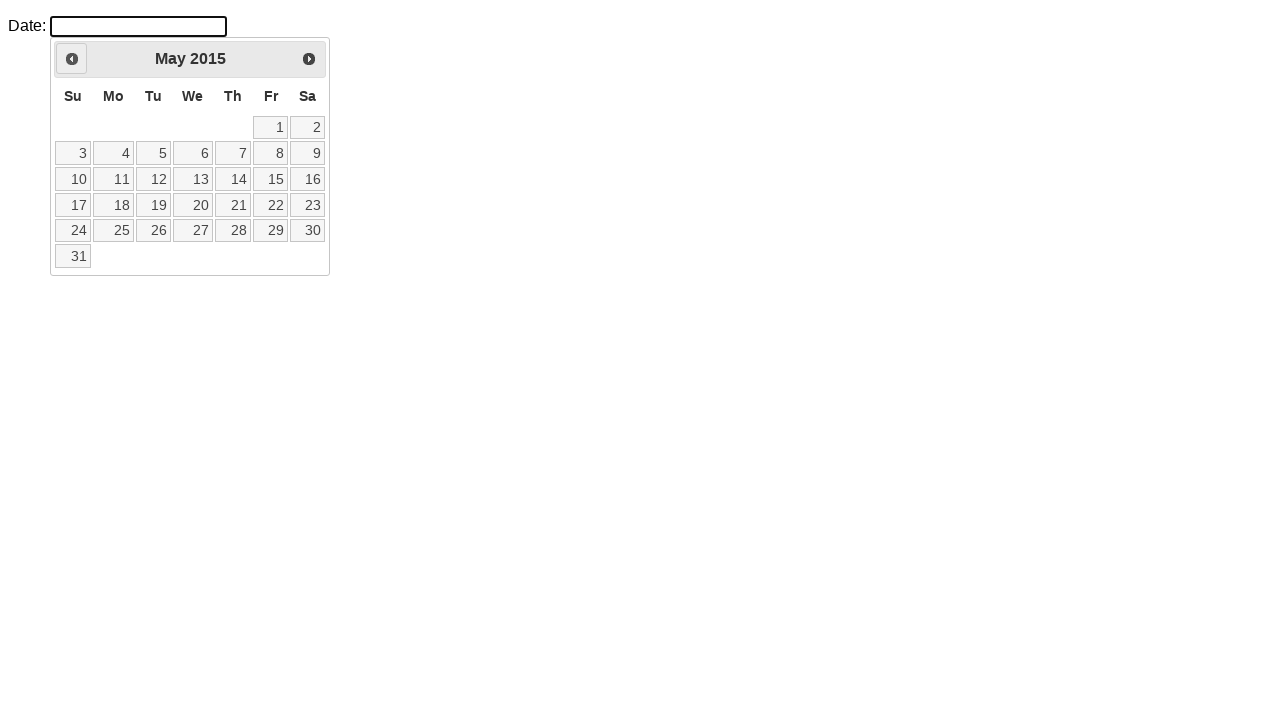

Clicked previous button to navigate back from May 2015 at (72, 59) on a.ui-datepicker-prev
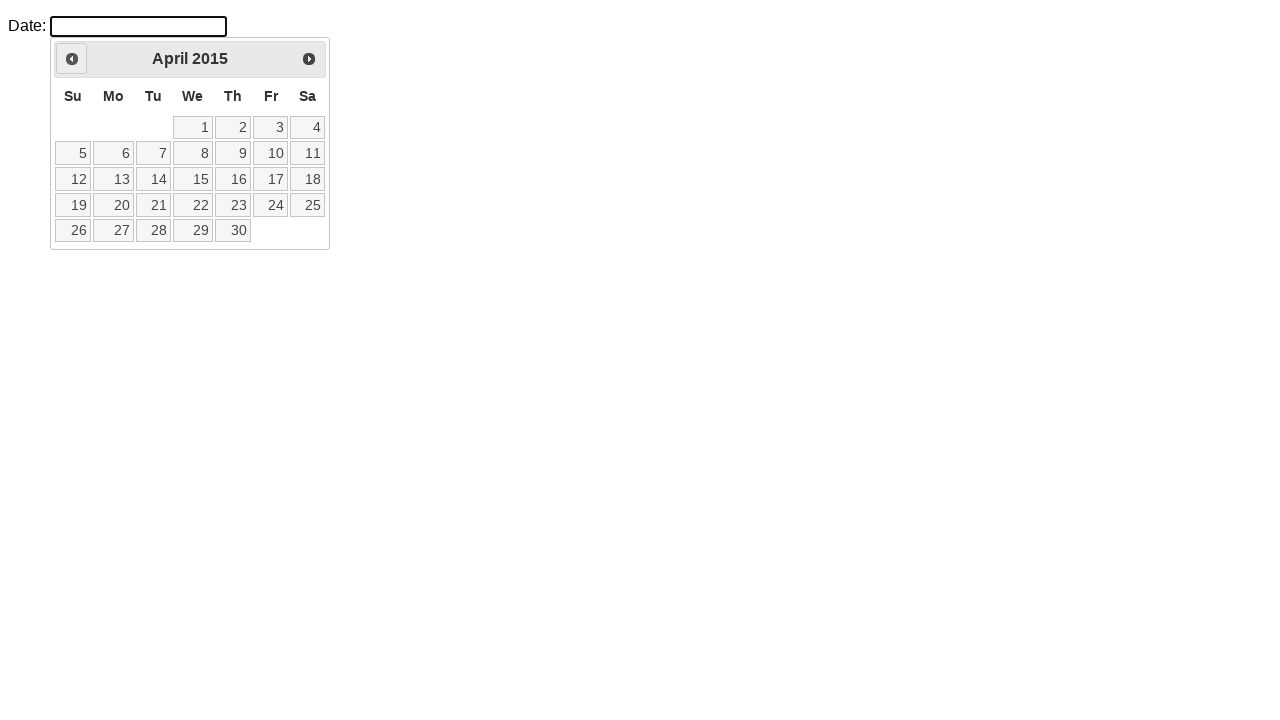

Calendar updated after navigation
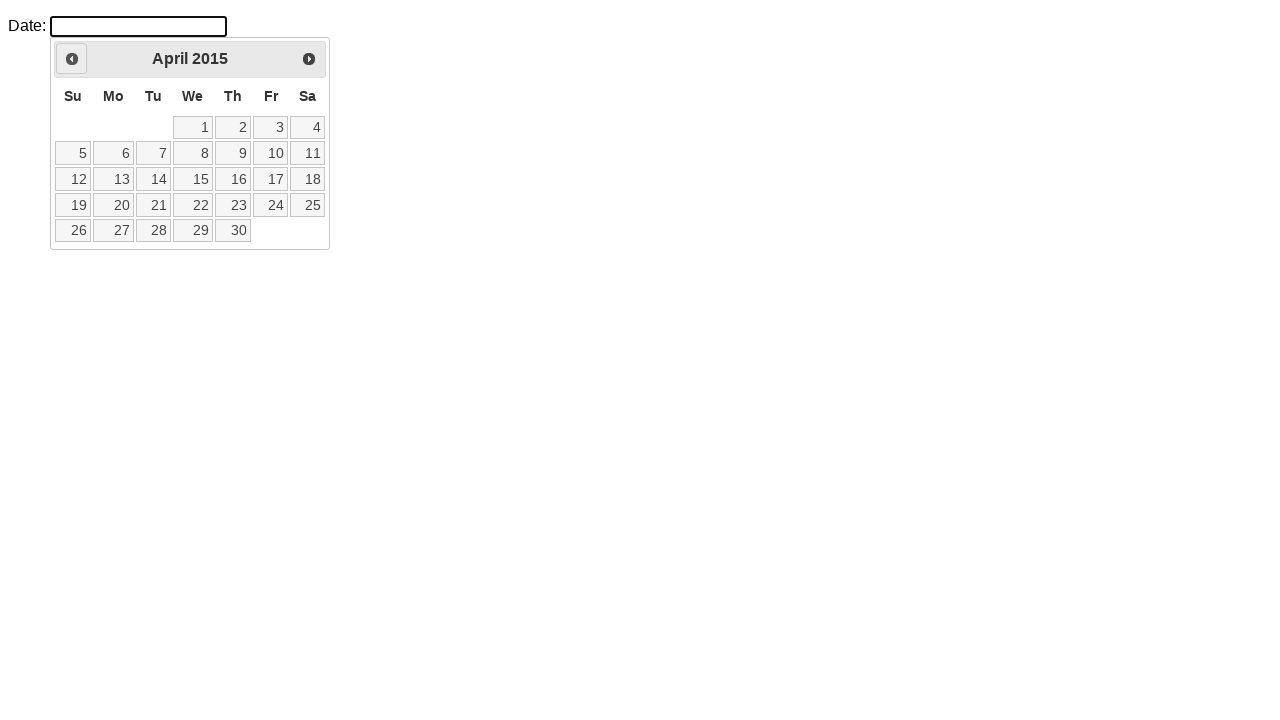

Clicked previous button to navigate back from April 2015 at (72, 59) on a.ui-datepicker-prev
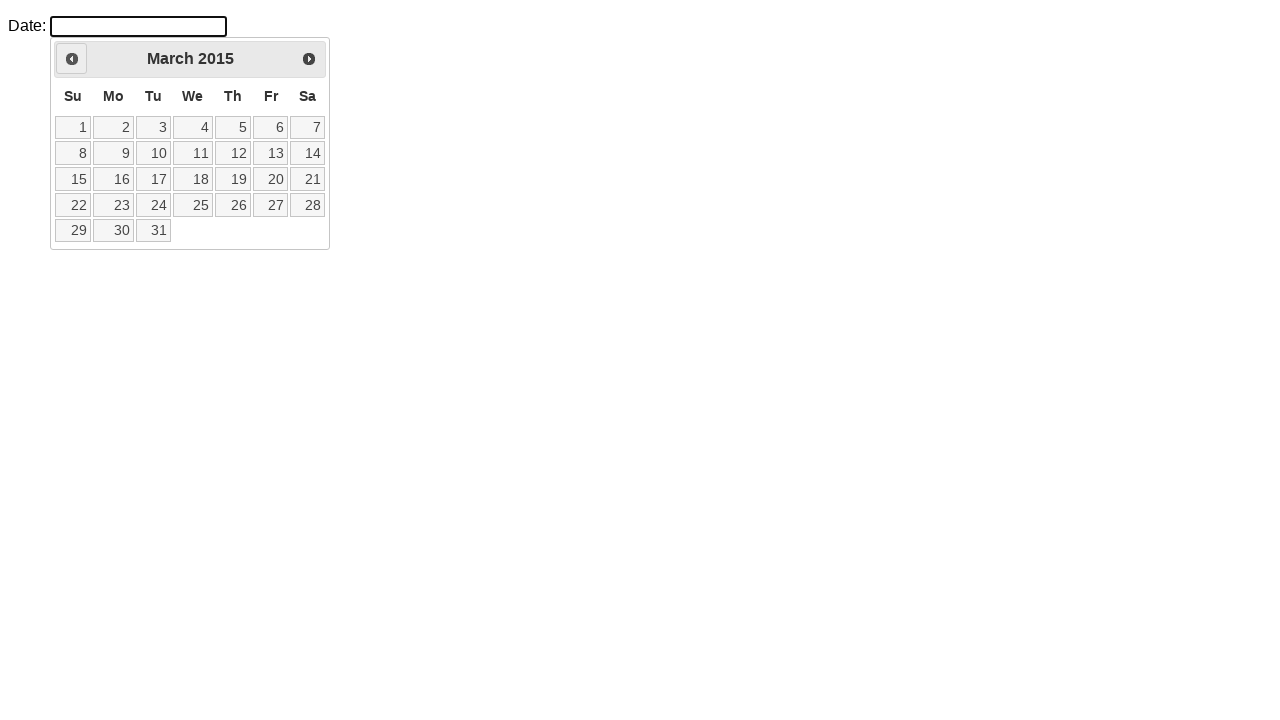

Calendar updated after navigation
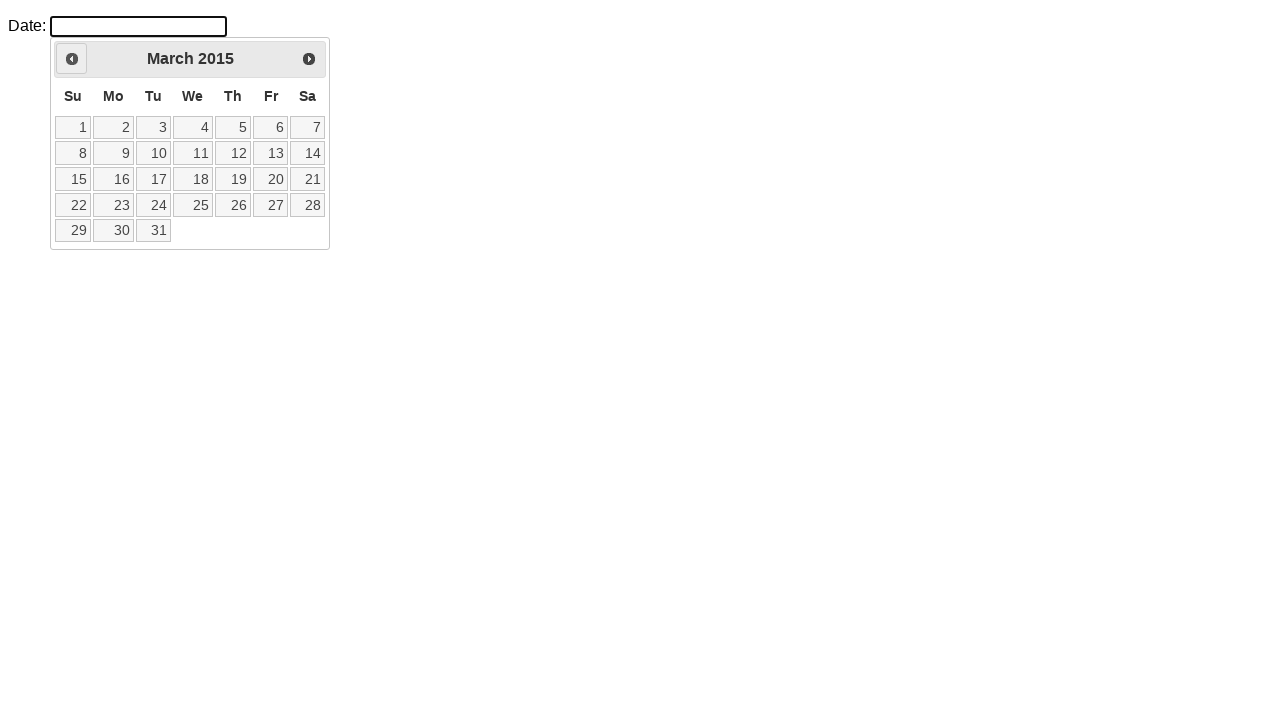

Clicked previous button to navigate back from March 2015 at (72, 59) on a.ui-datepicker-prev
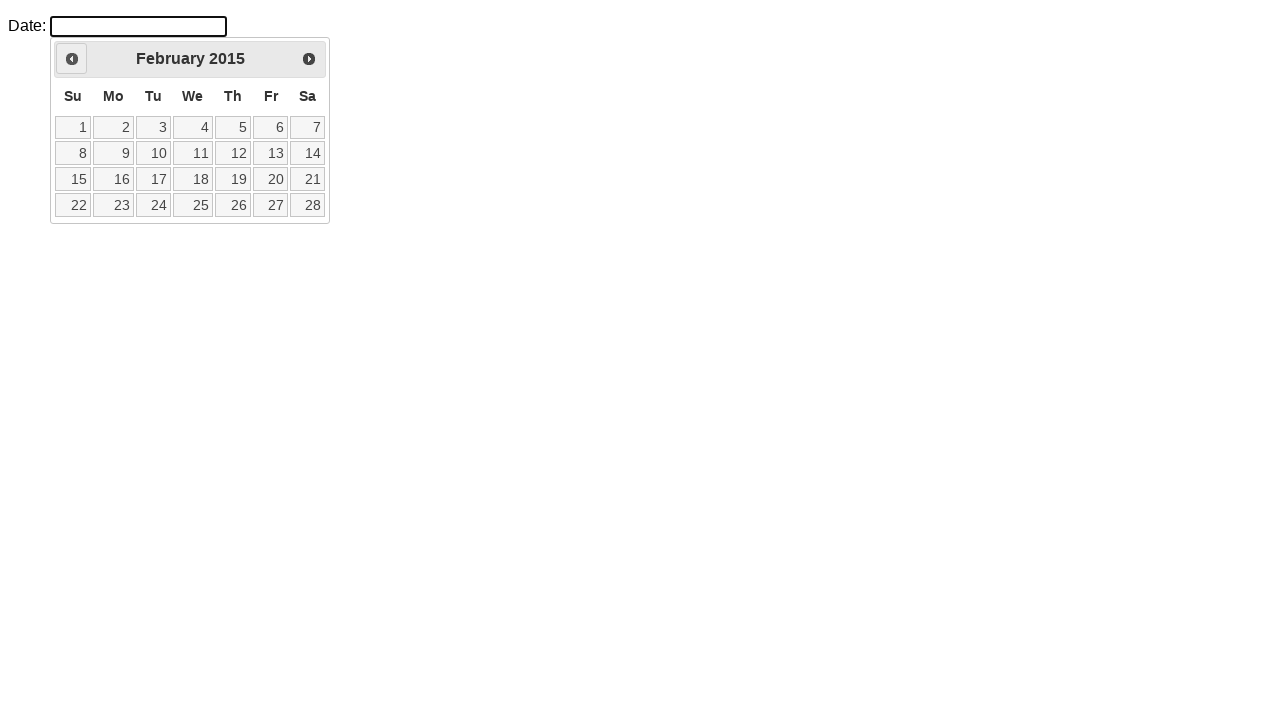

Calendar updated after navigation
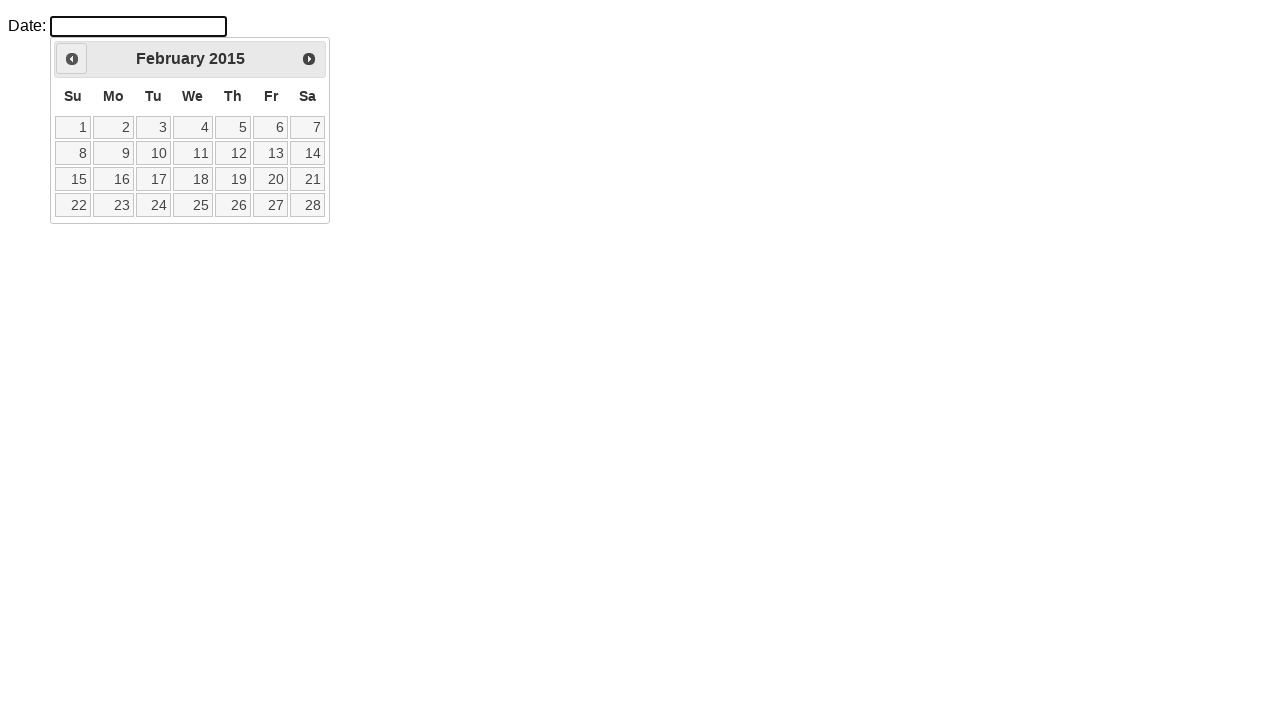

Clicked previous button to navigate back from February 2015 at (72, 59) on a.ui-datepicker-prev
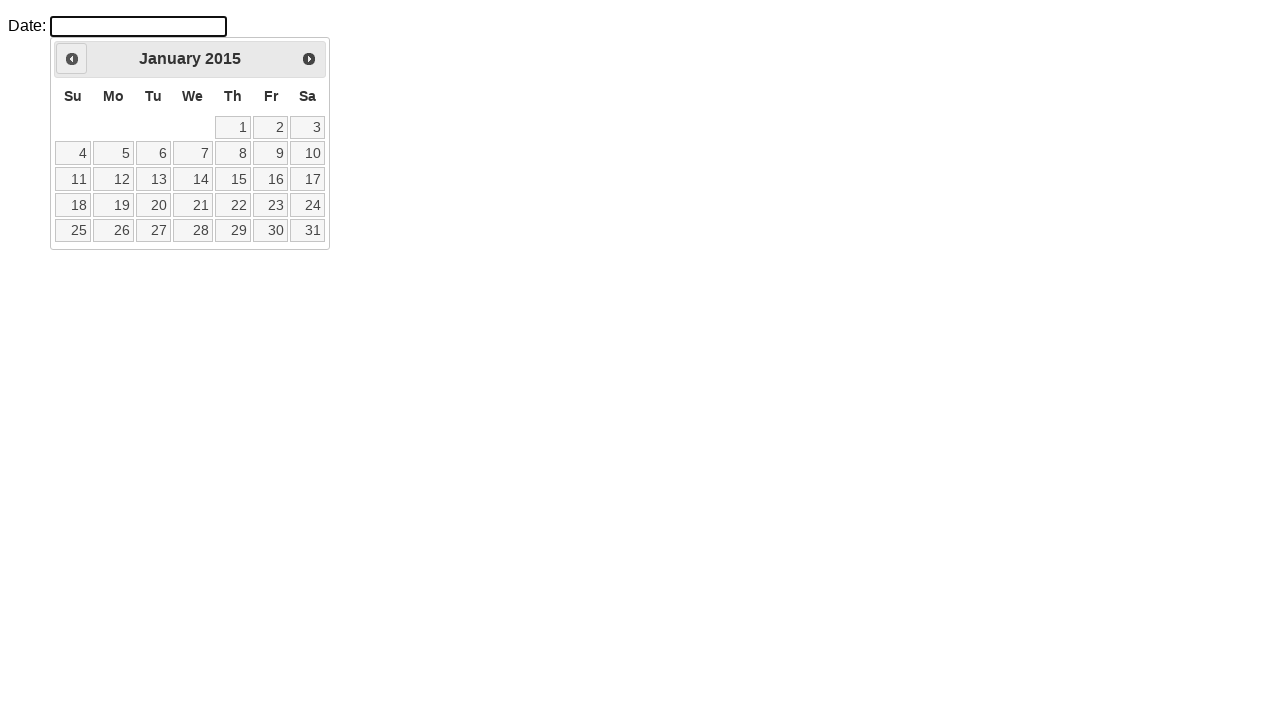

Calendar updated after navigation
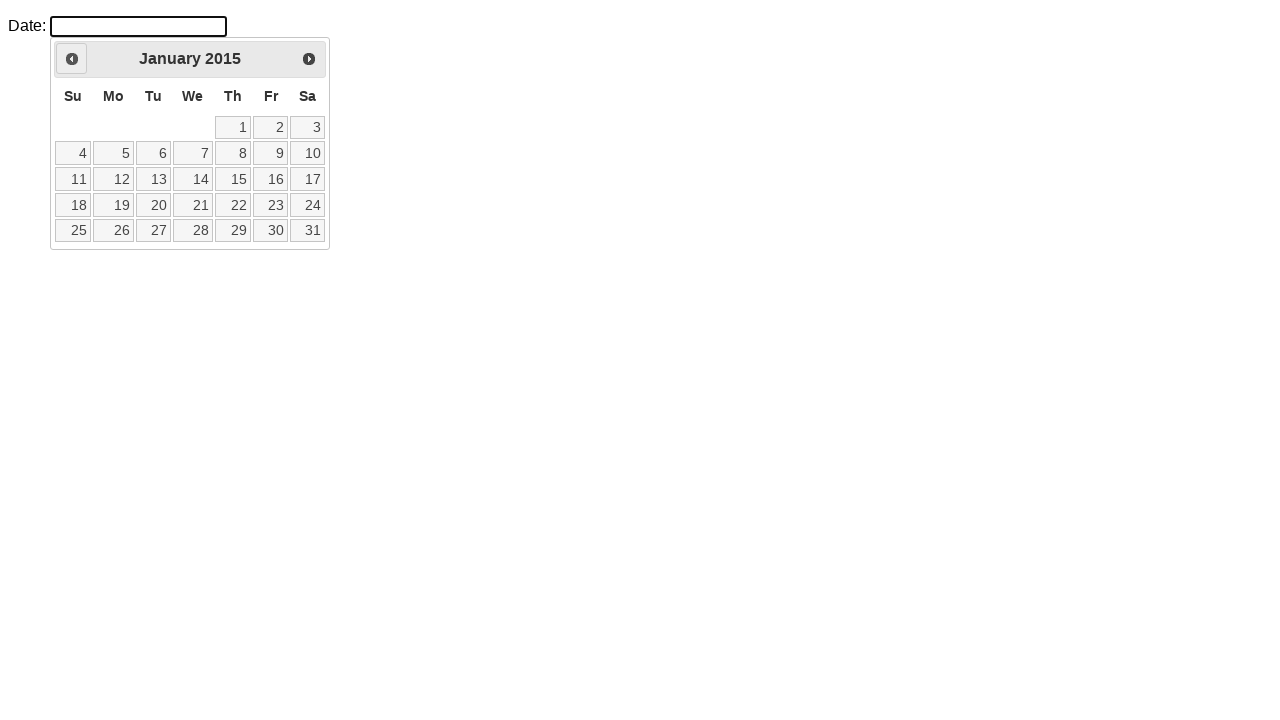

Clicked previous button to navigate back from January 2015 at (72, 59) on a.ui-datepicker-prev
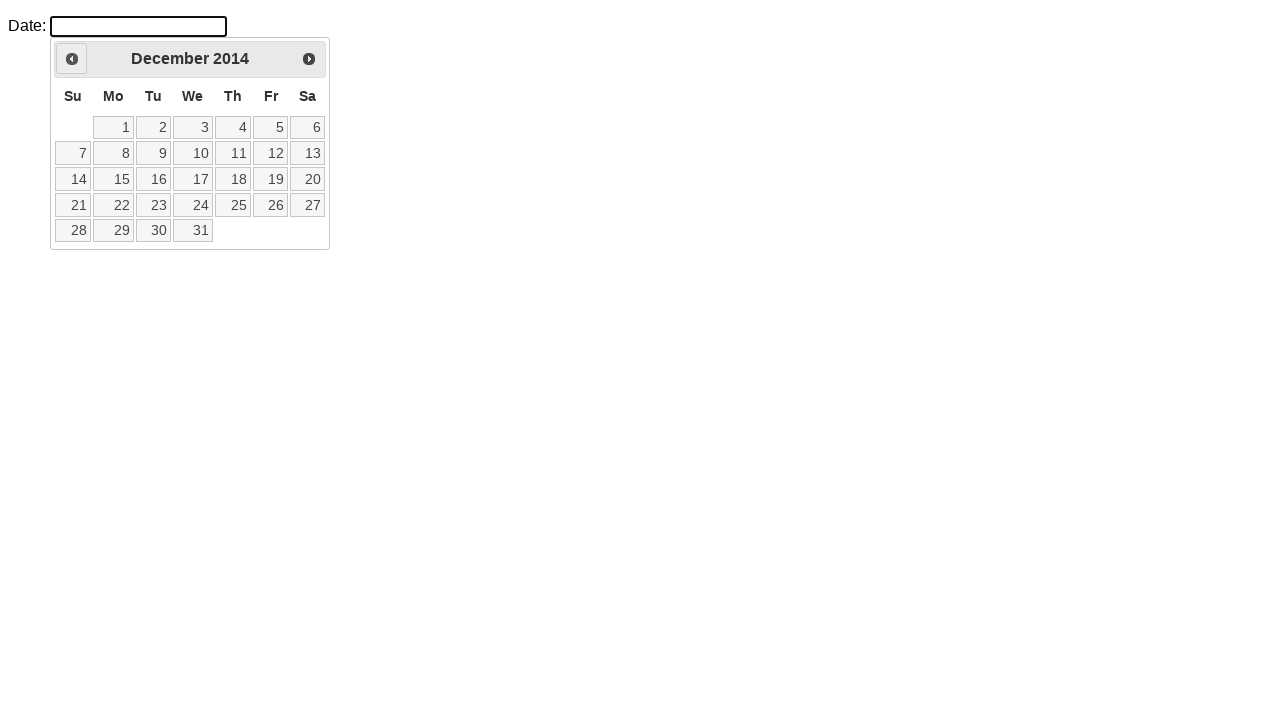

Calendar updated after navigation
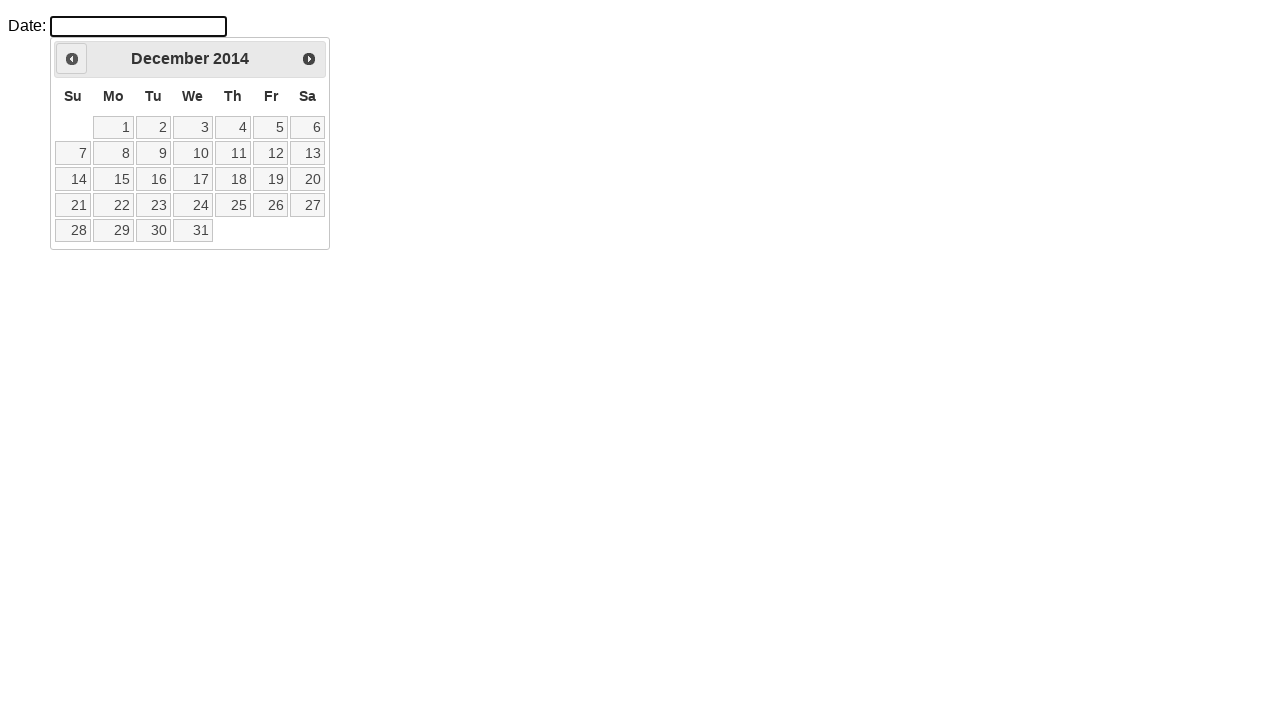

Clicked previous button to navigate back from December 2014 at (72, 59) on a.ui-datepicker-prev
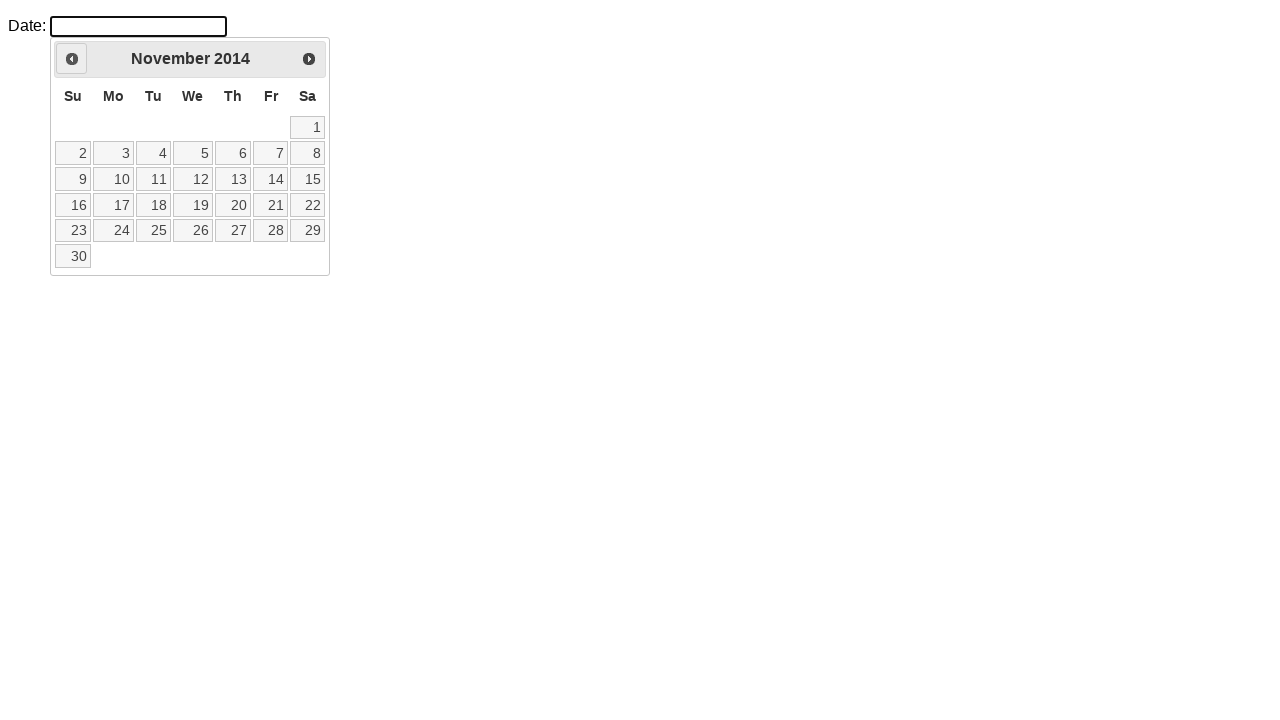

Calendar updated after navigation
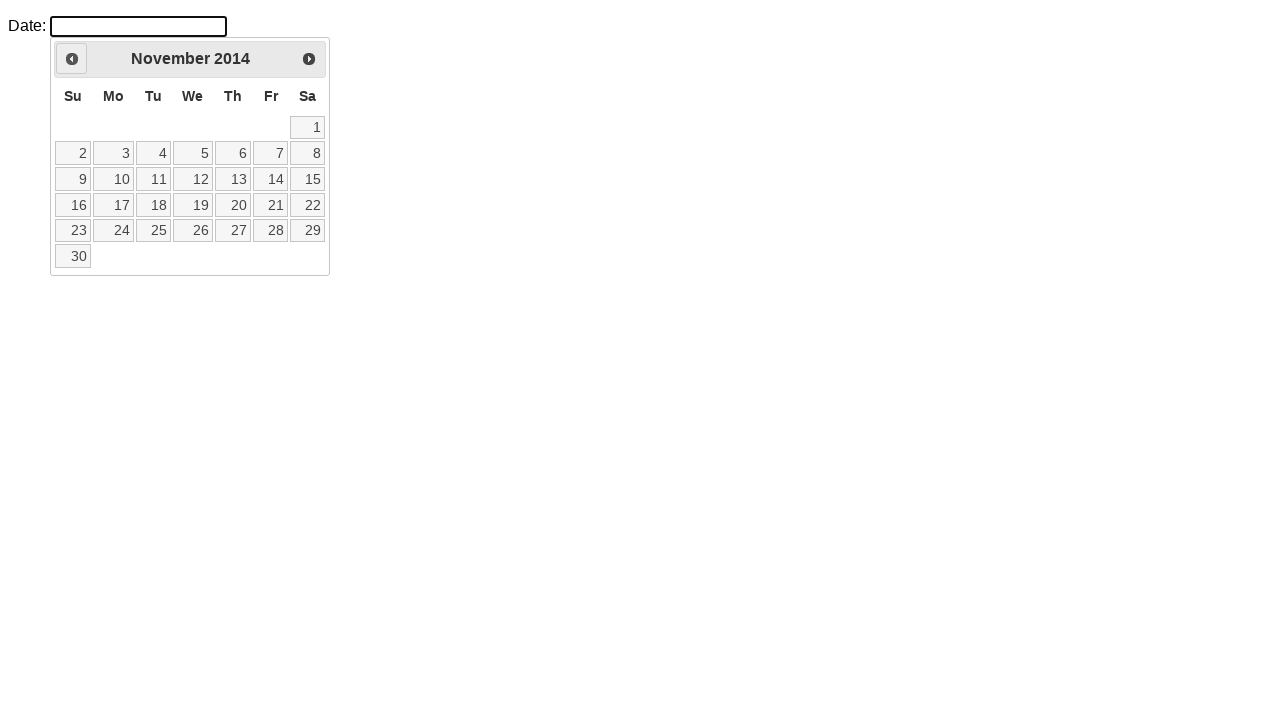

Clicked previous button to navigate back from November 2014 at (72, 59) on a.ui-datepicker-prev
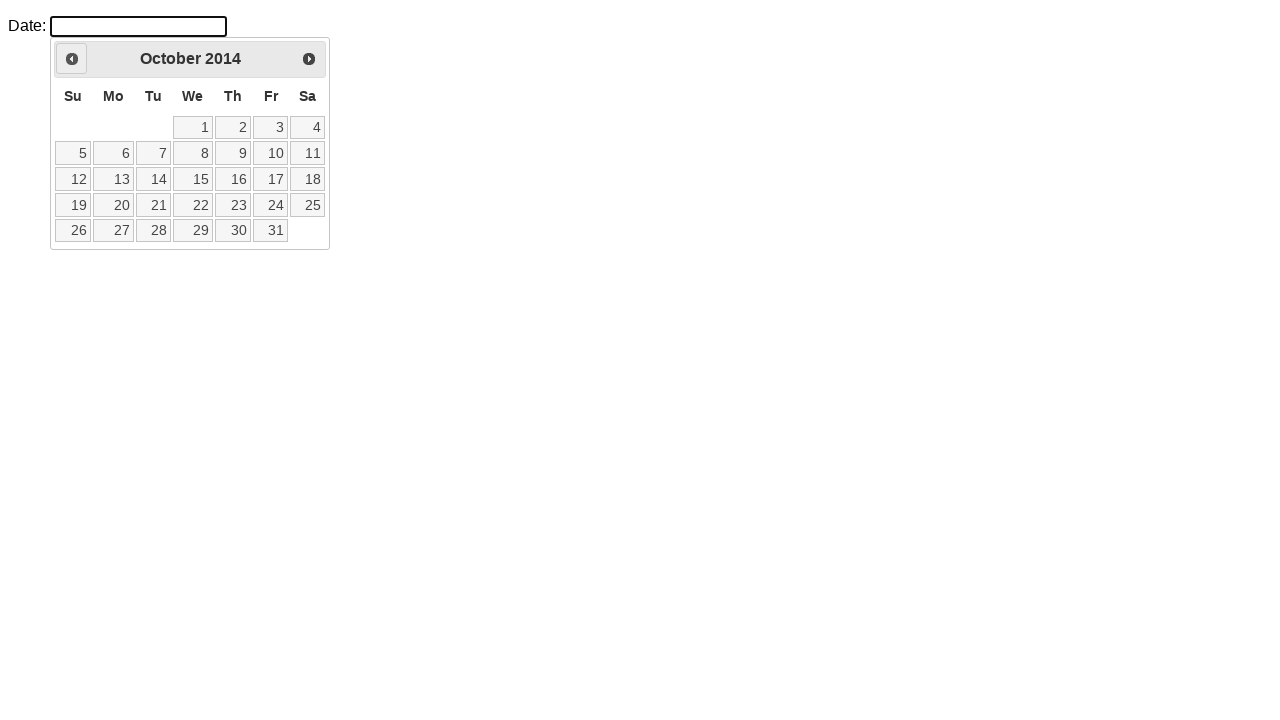

Calendar updated after navigation
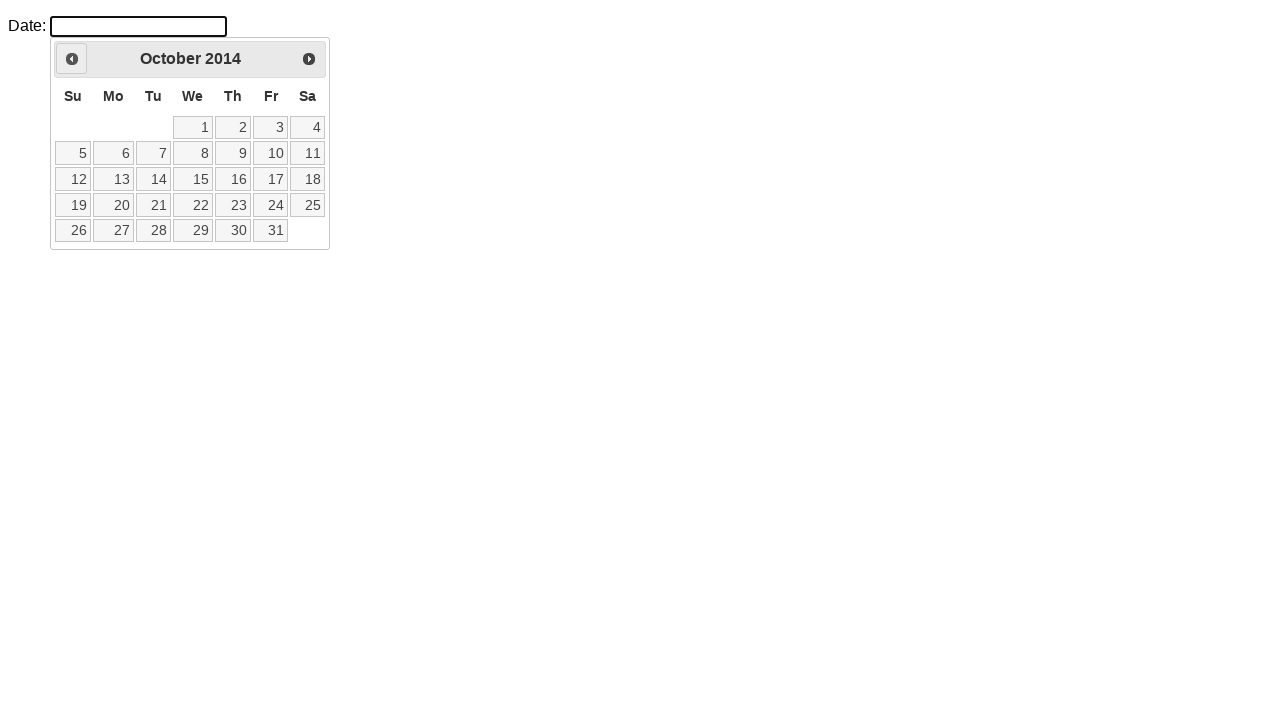

Clicked previous button to navigate back from October 2014 at (72, 59) on a.ui-datepicker-prev
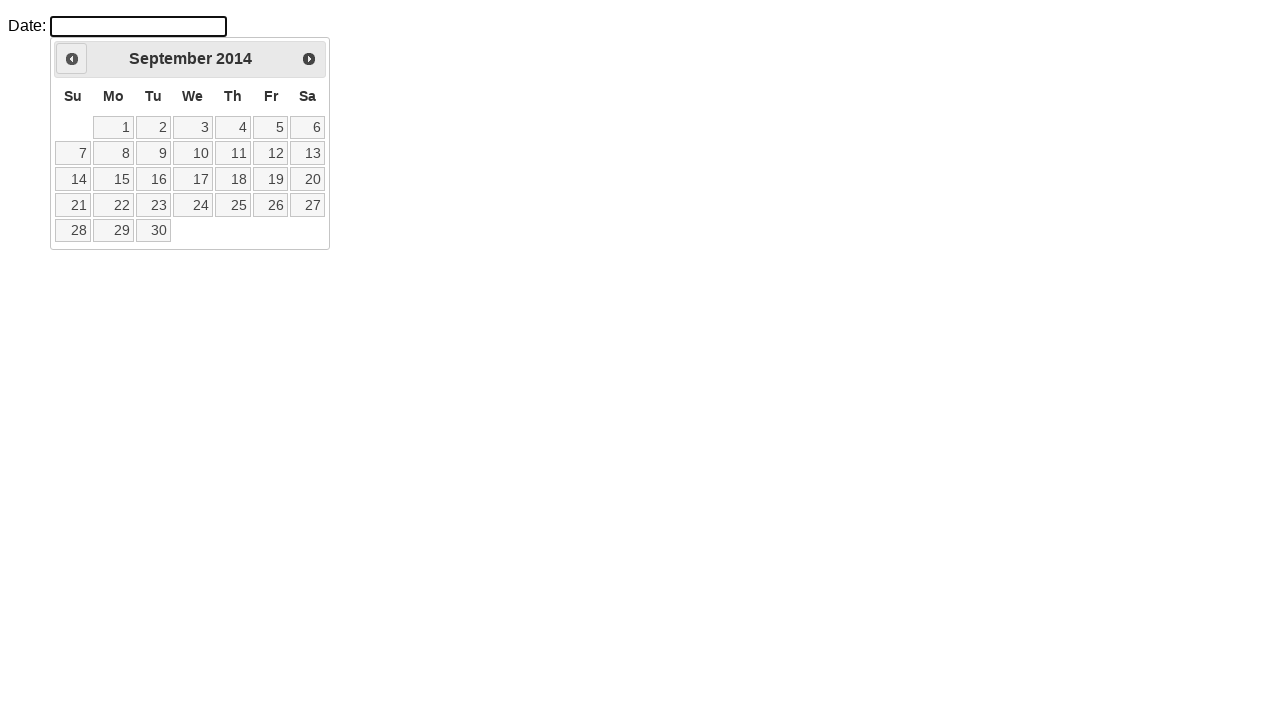

Calendar updated after navigation
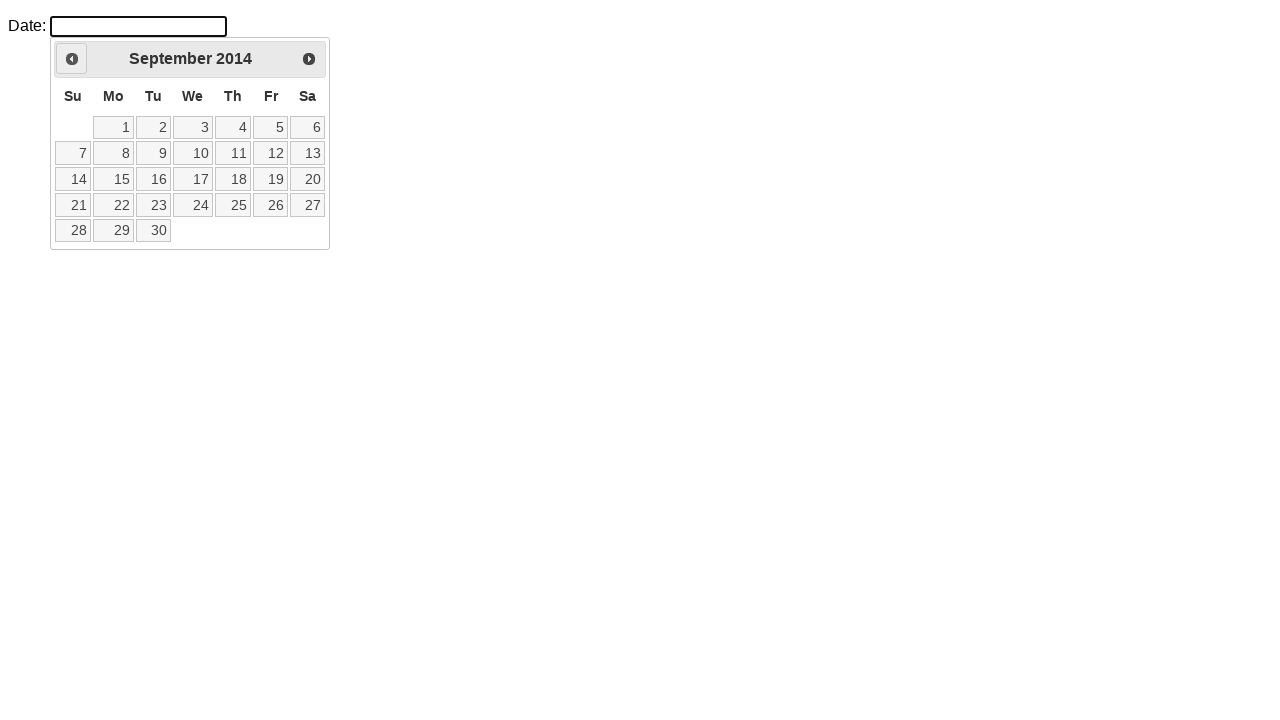

Clicked previous button to navigate back from September 2014 at (72, 59) on a.ui-datepicker-prev
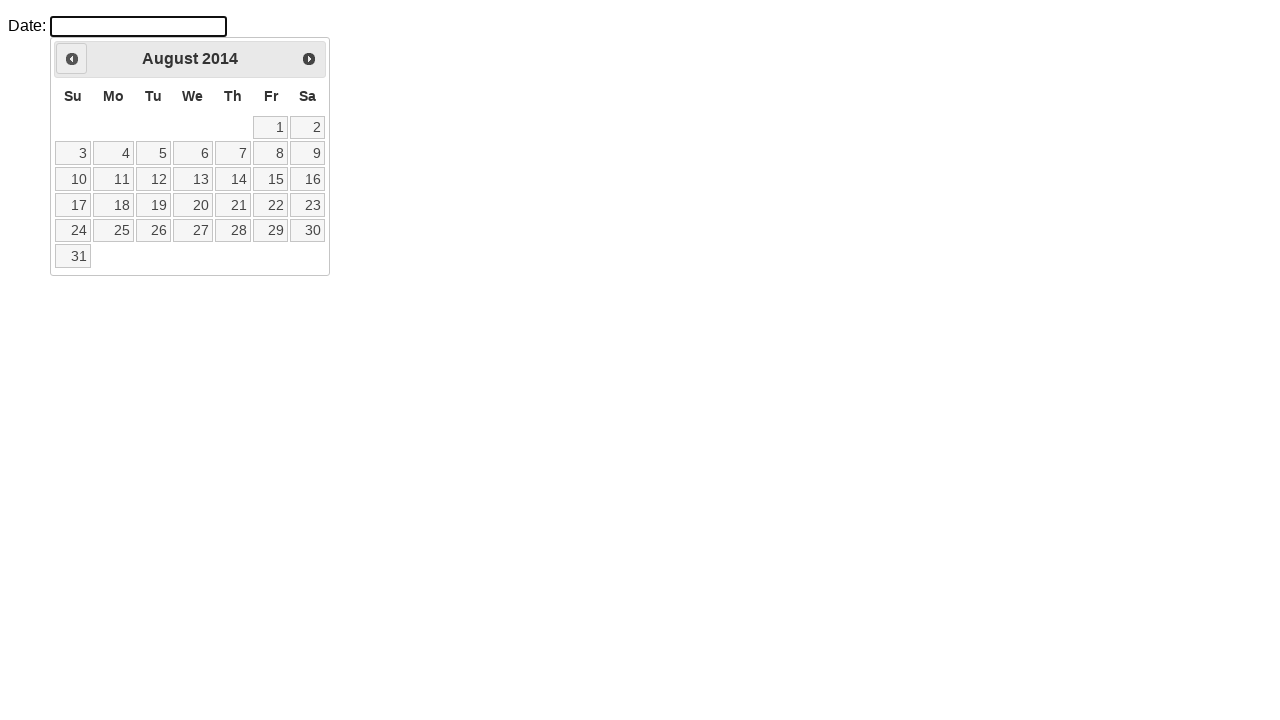

Calendar updated after navigation
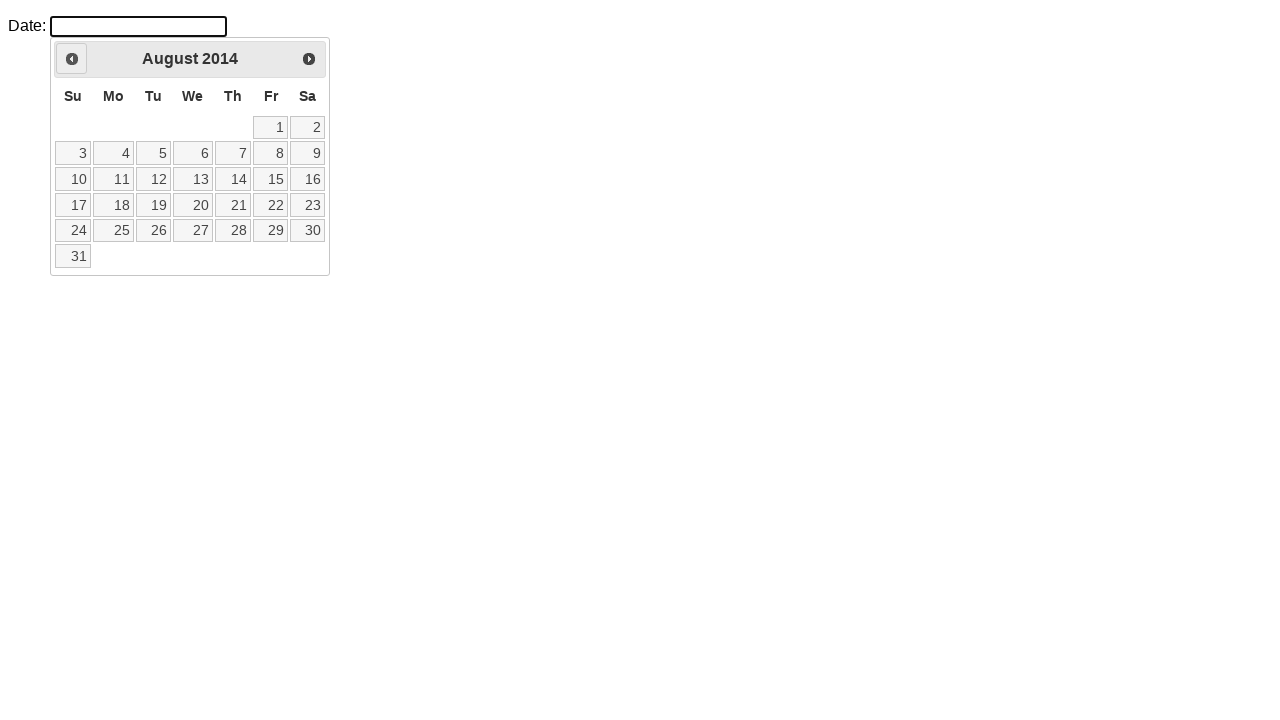

Clicked previous button to navigate back from August 2014 at (72, 59) on a.ui-datepicker-prev
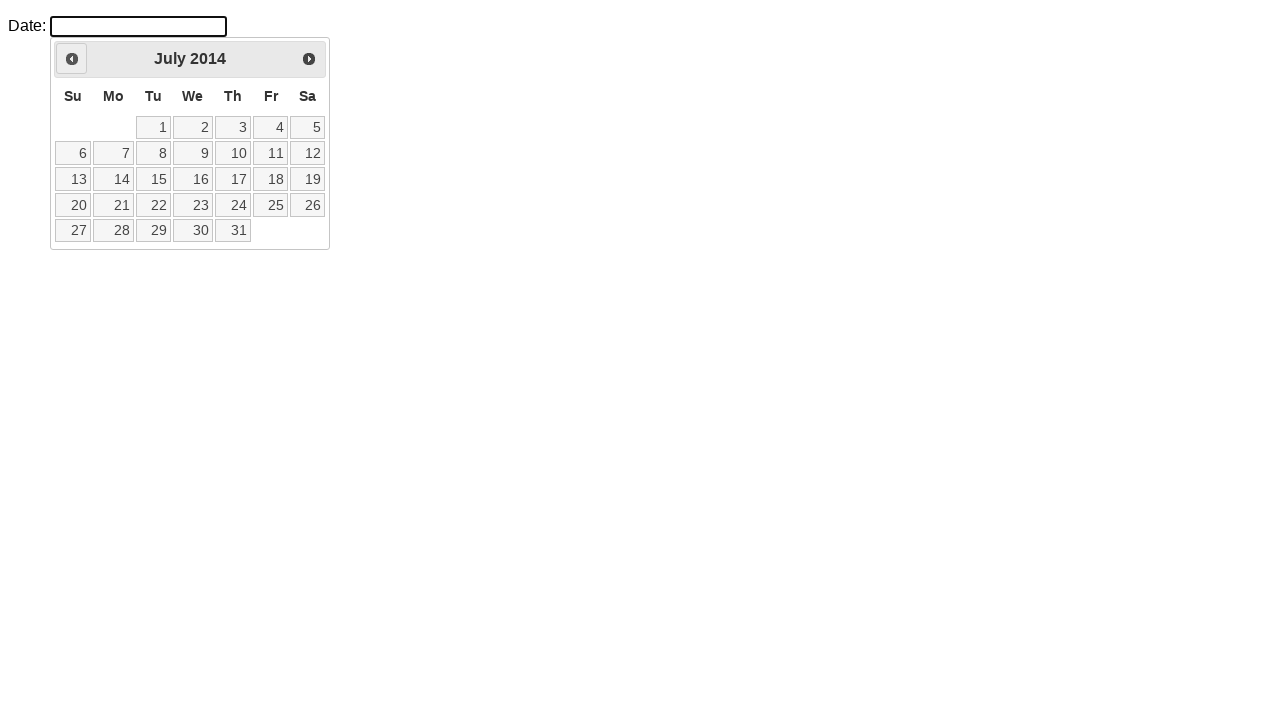

Calendar updated after navigation
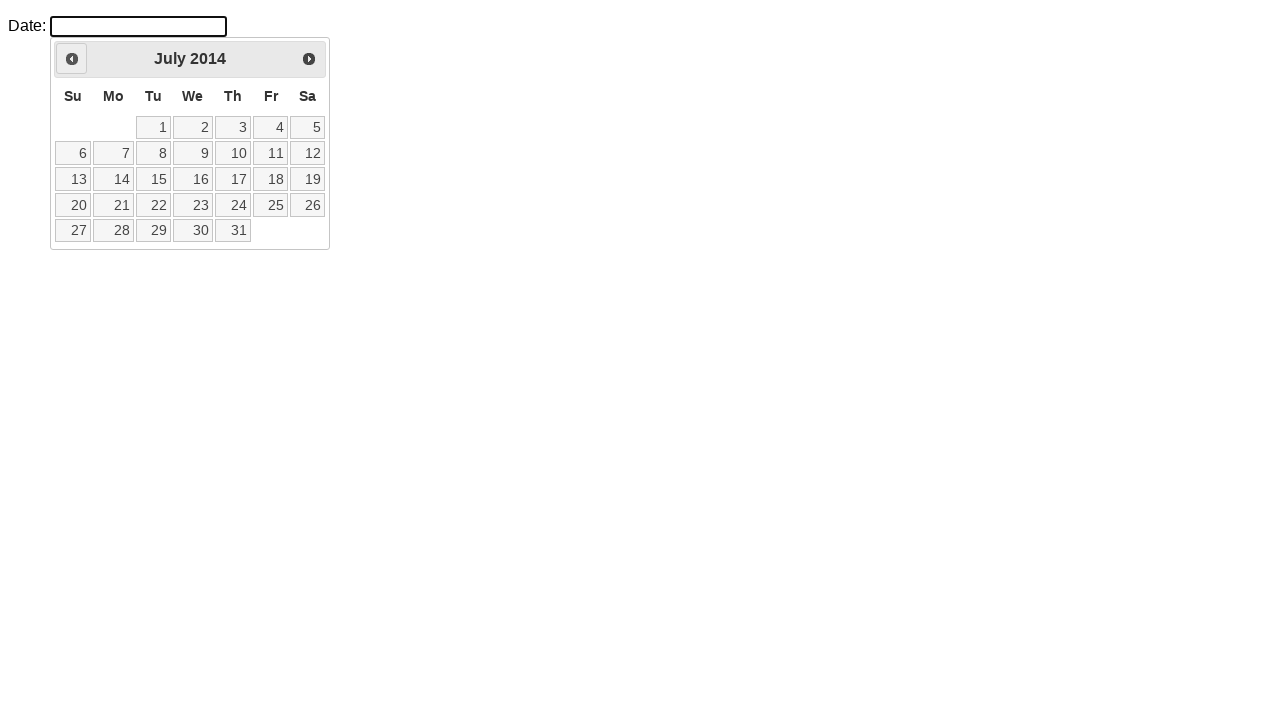

Clicked previous button to navigate back from July 2014 at (72, 59) on a.ui-datepicker-prev
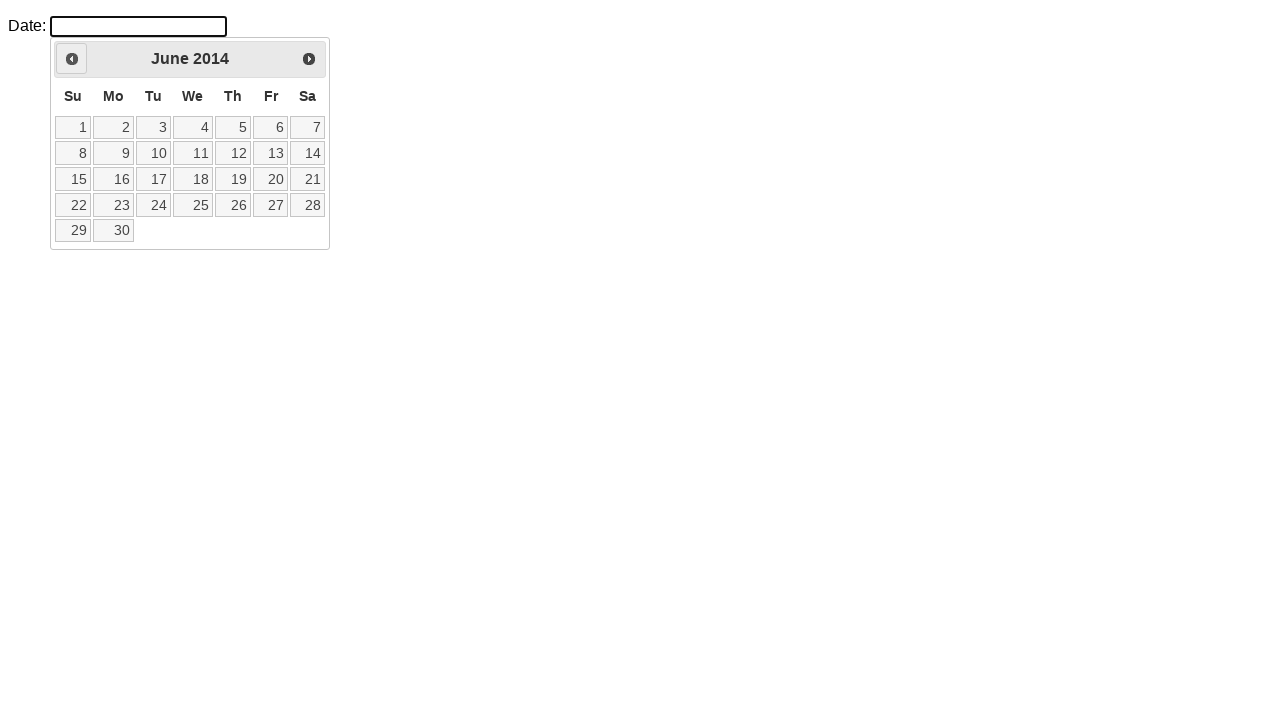

Calendar updated after navigation
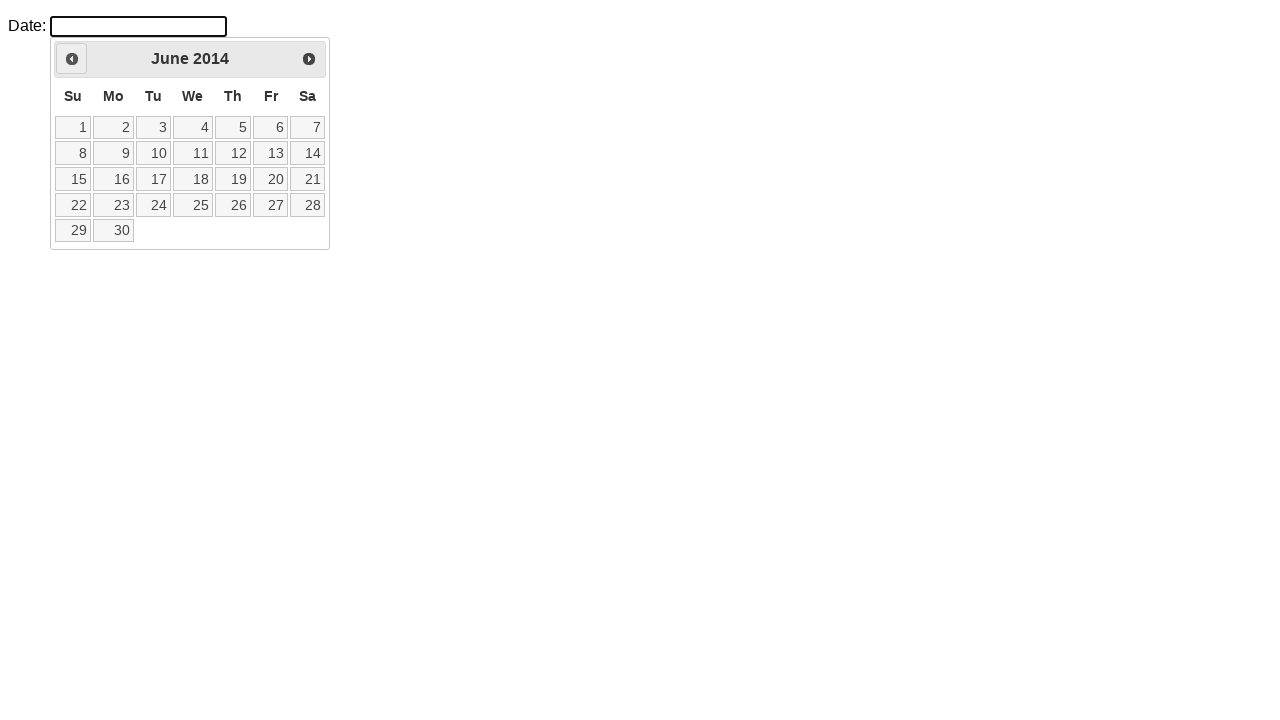

Clicked previous button to navigate back from June 2014 at (72, 59) on a.ui-datepicker-prev
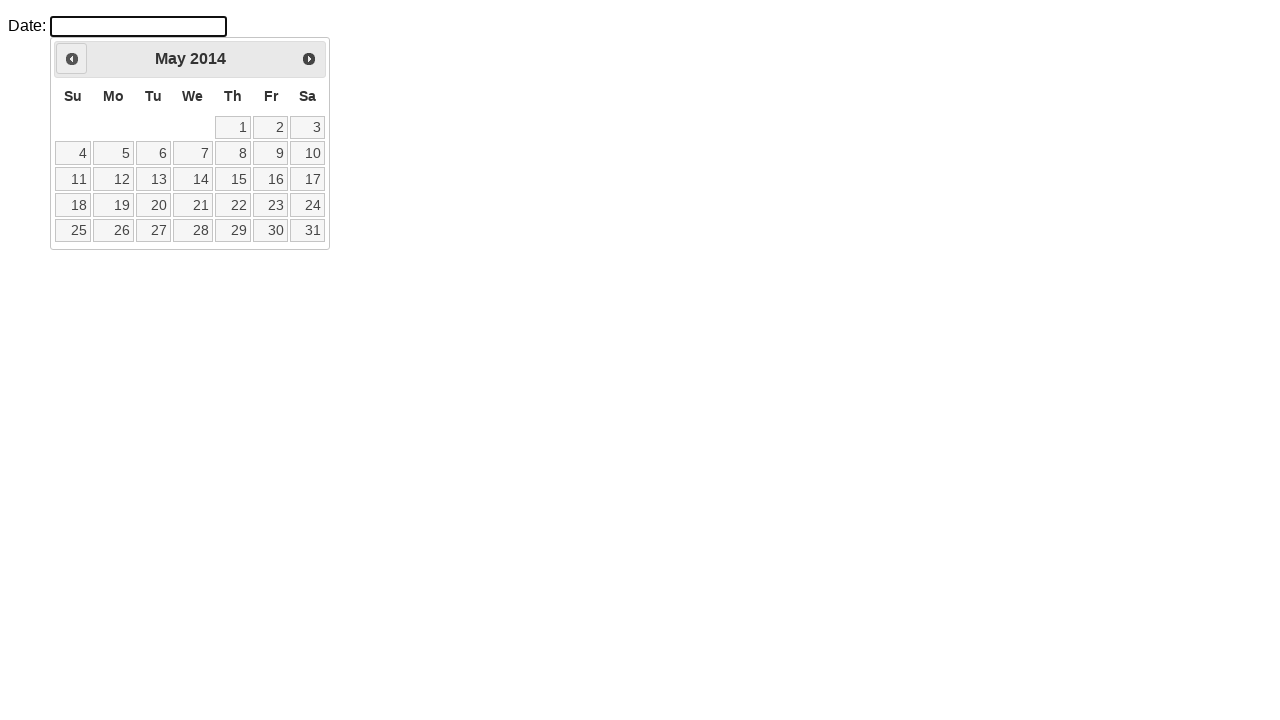

Calendar updated after navigation
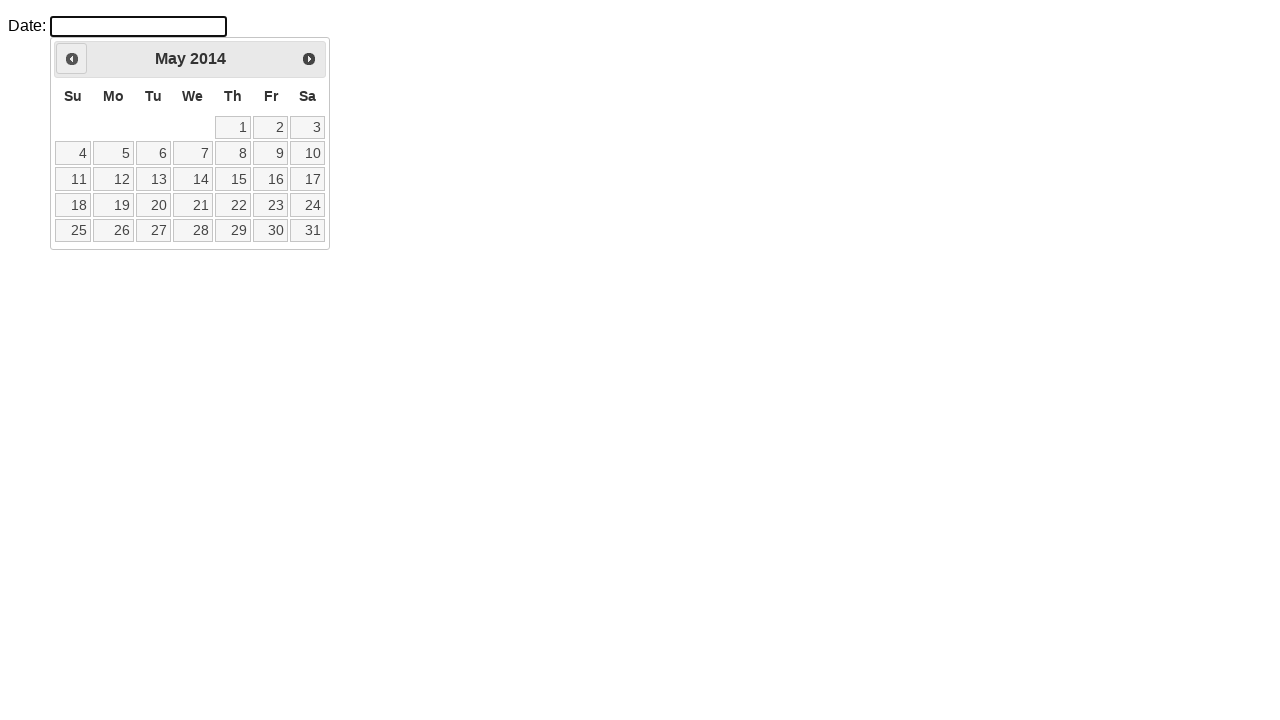

Clicked previous button to navigate back from May 2014 at (72, 59) on a.ui-datepicker-prev
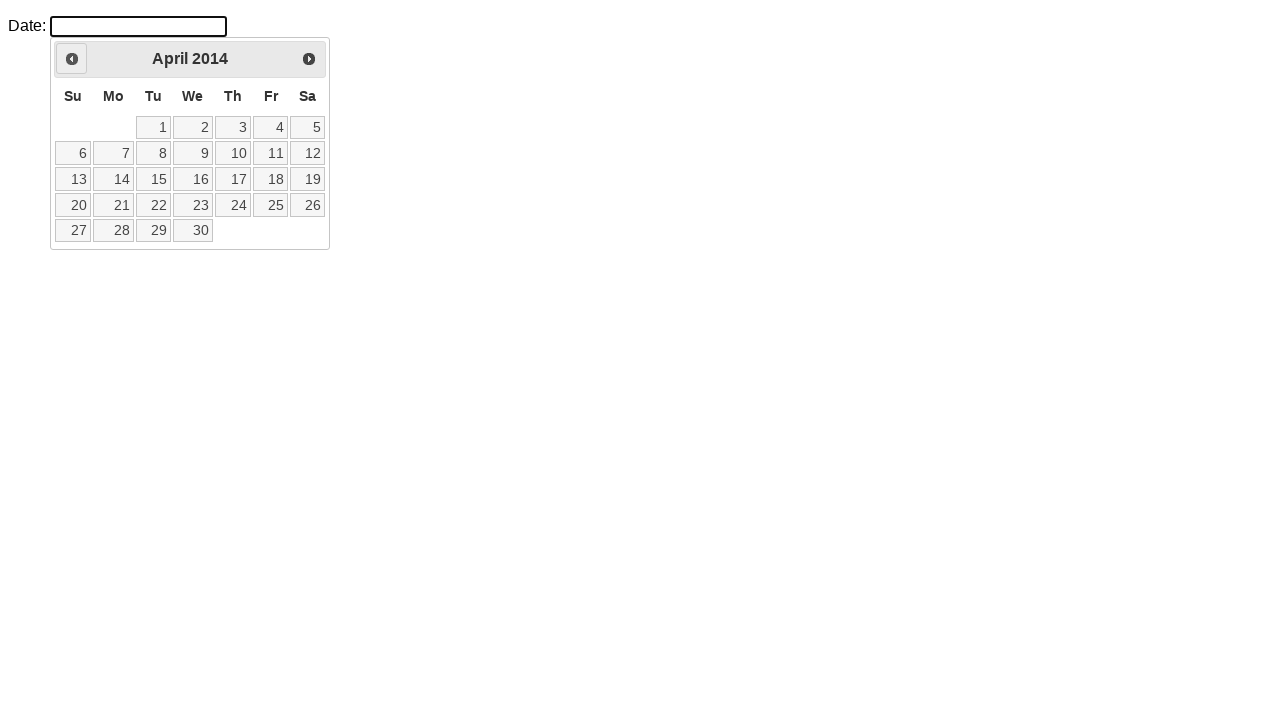

Calendar updated after navigation
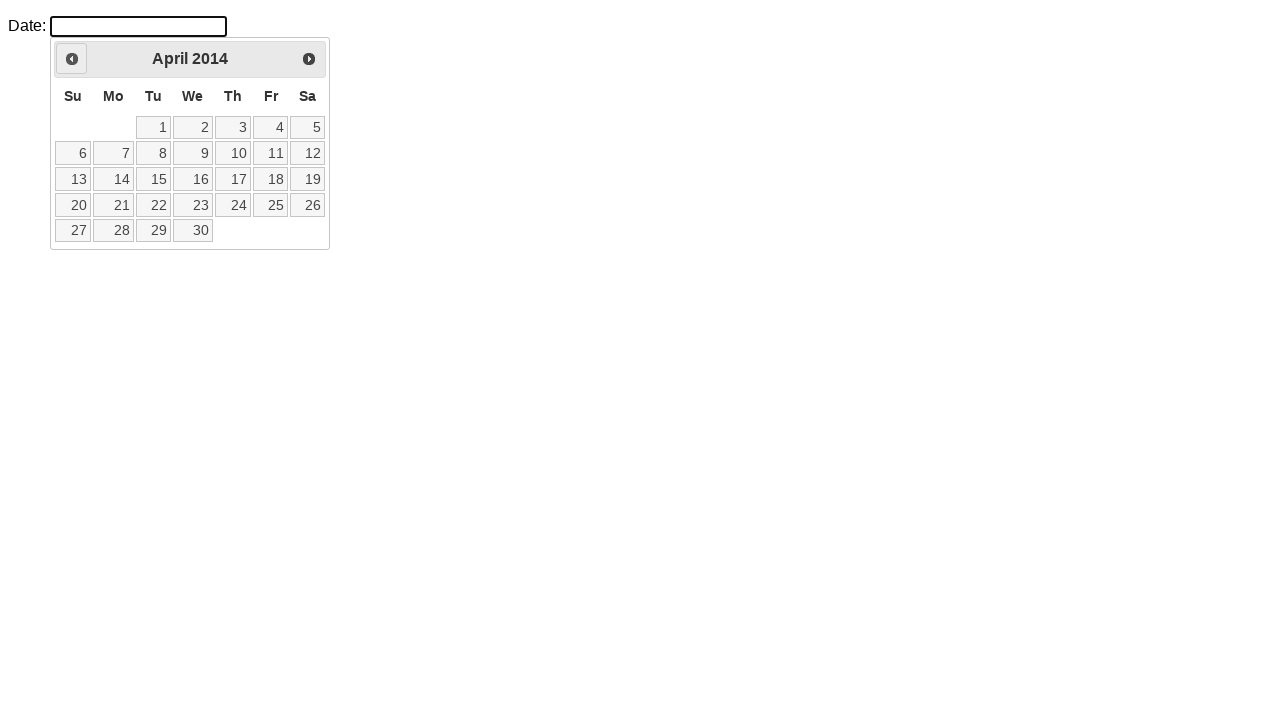

Clicked previous button to navigate back from April 2014 at (72, 59) on a.ui-datepicker-prev
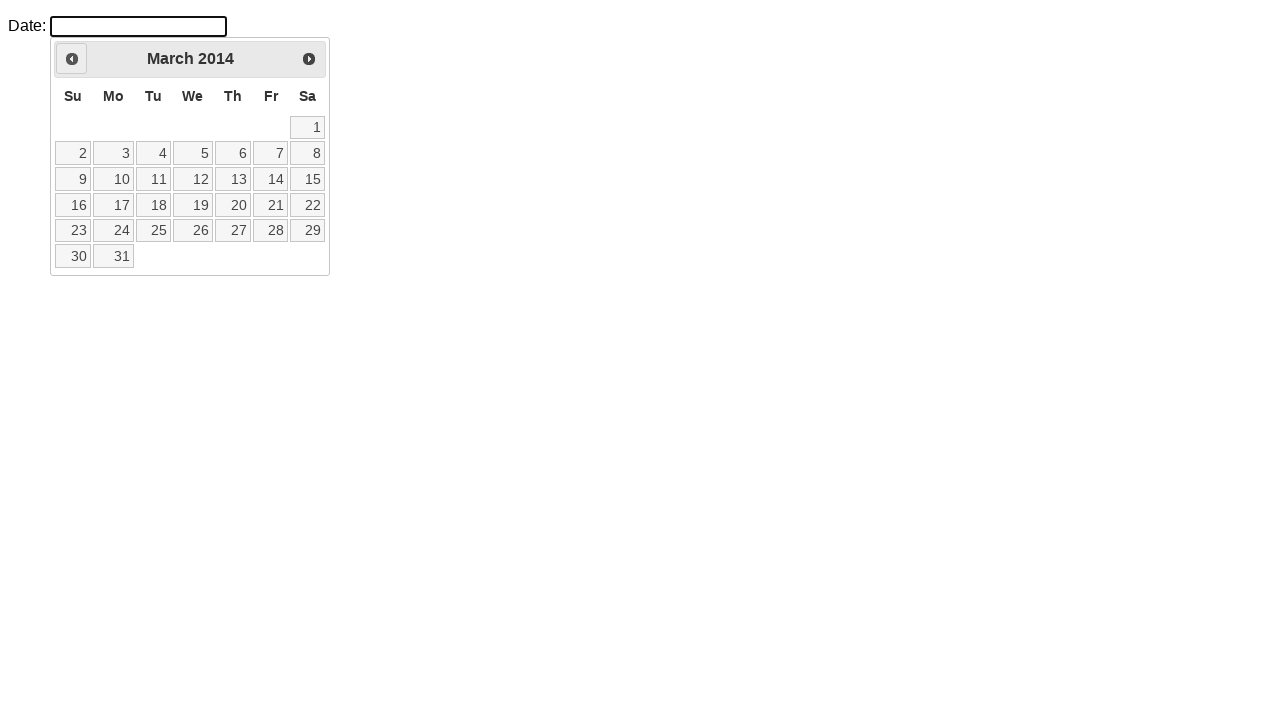

Calendar updated after navigation
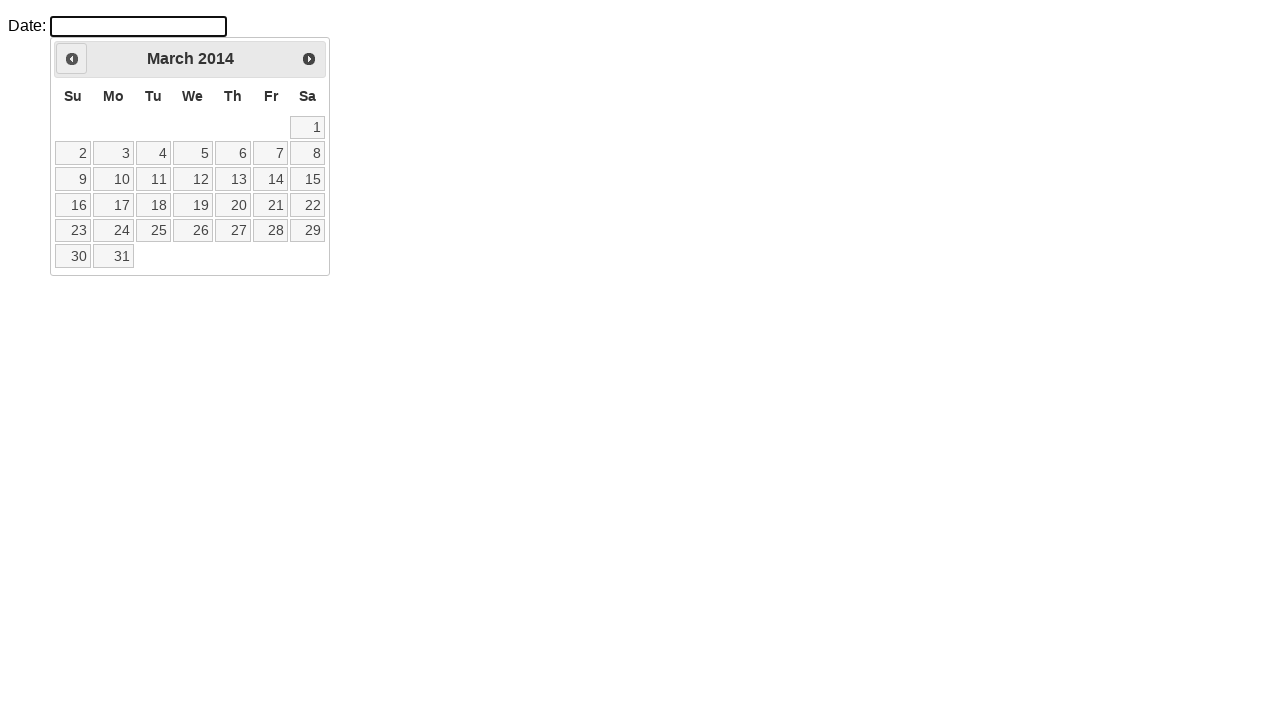

Clicked previous button to navigate back from March 2014 at (72, 59) on a.ui-datepicker-prev
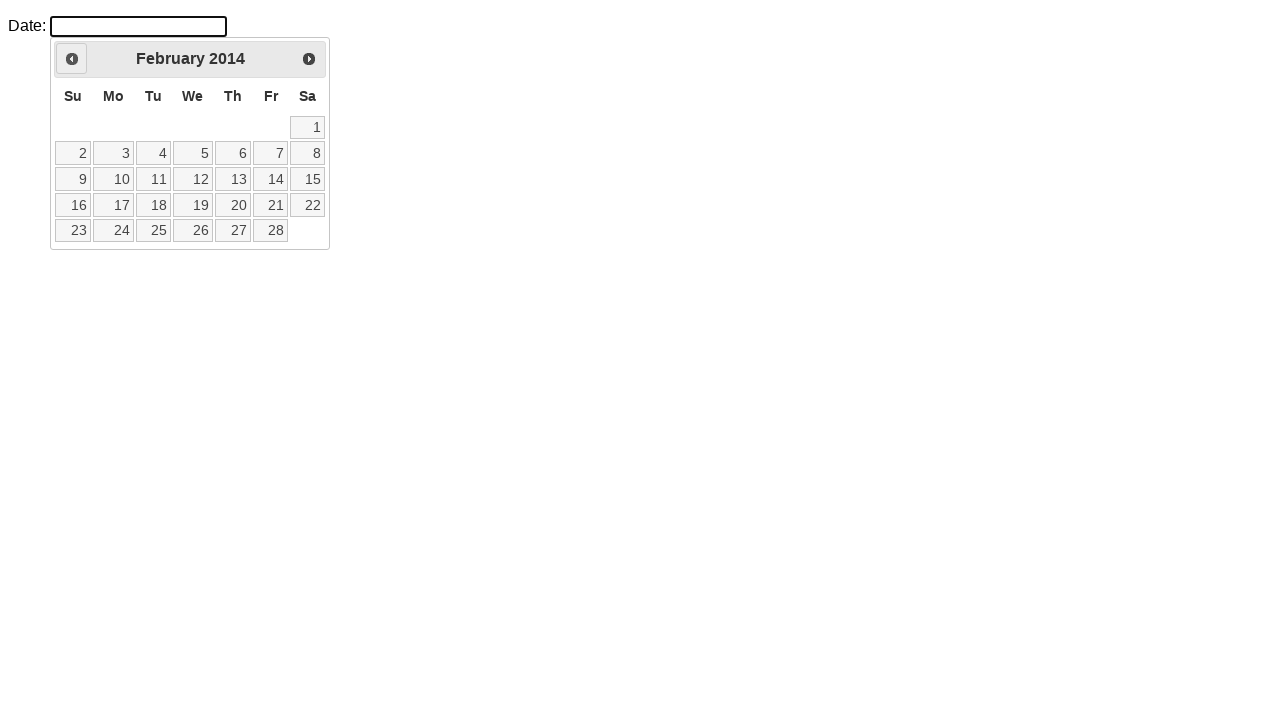

Calendar updated after navigation
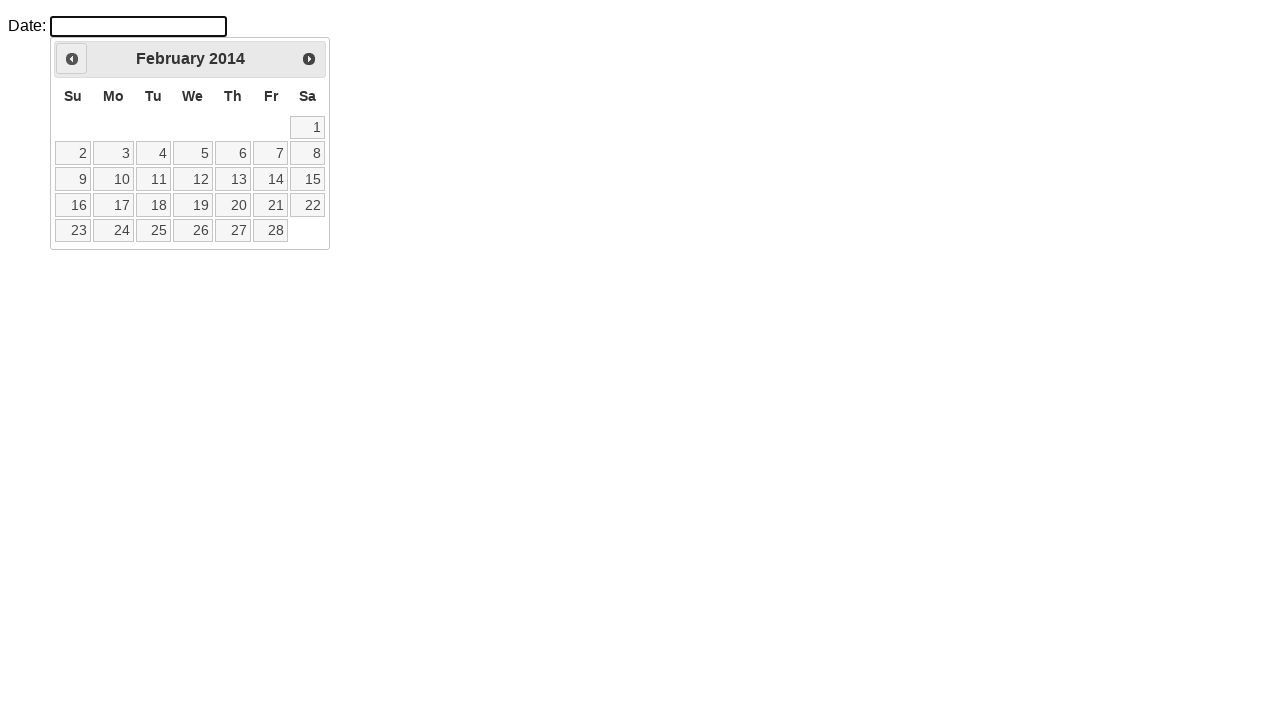

Clicked previous button to navigate back from February 2014 at (72, 59) on a.ui-datepicker-prev
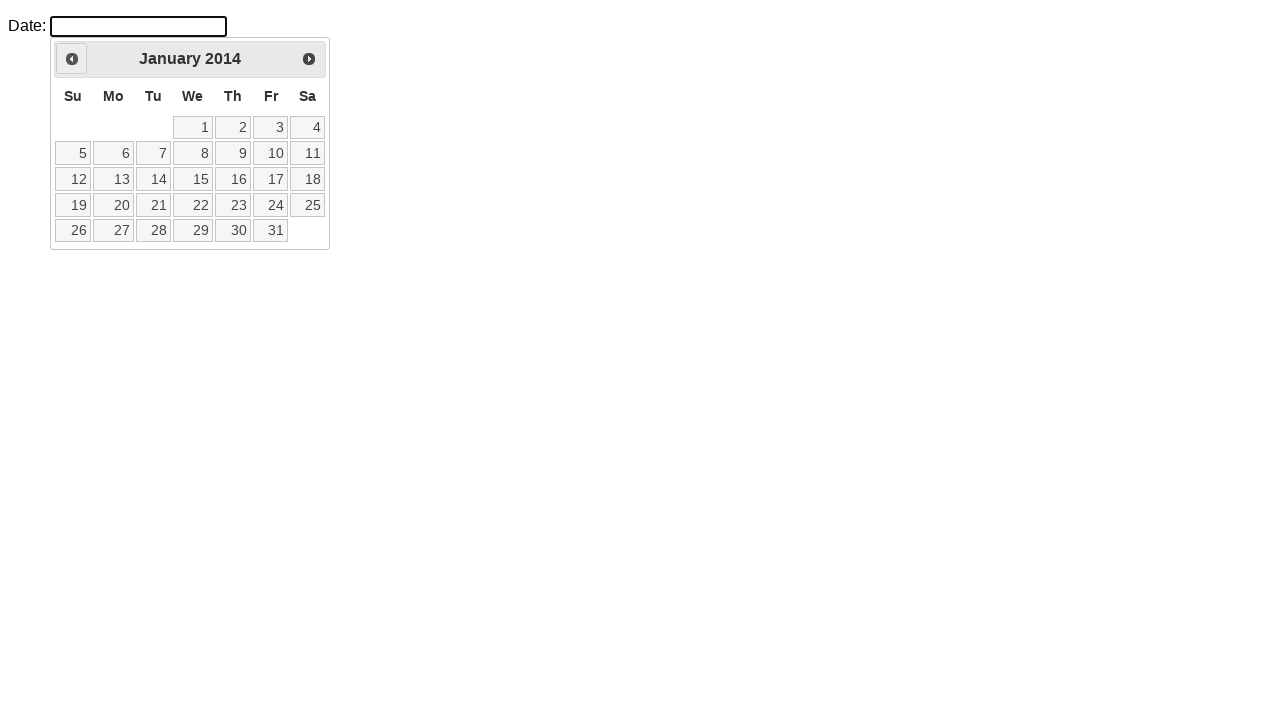

Calendar updated after navigation
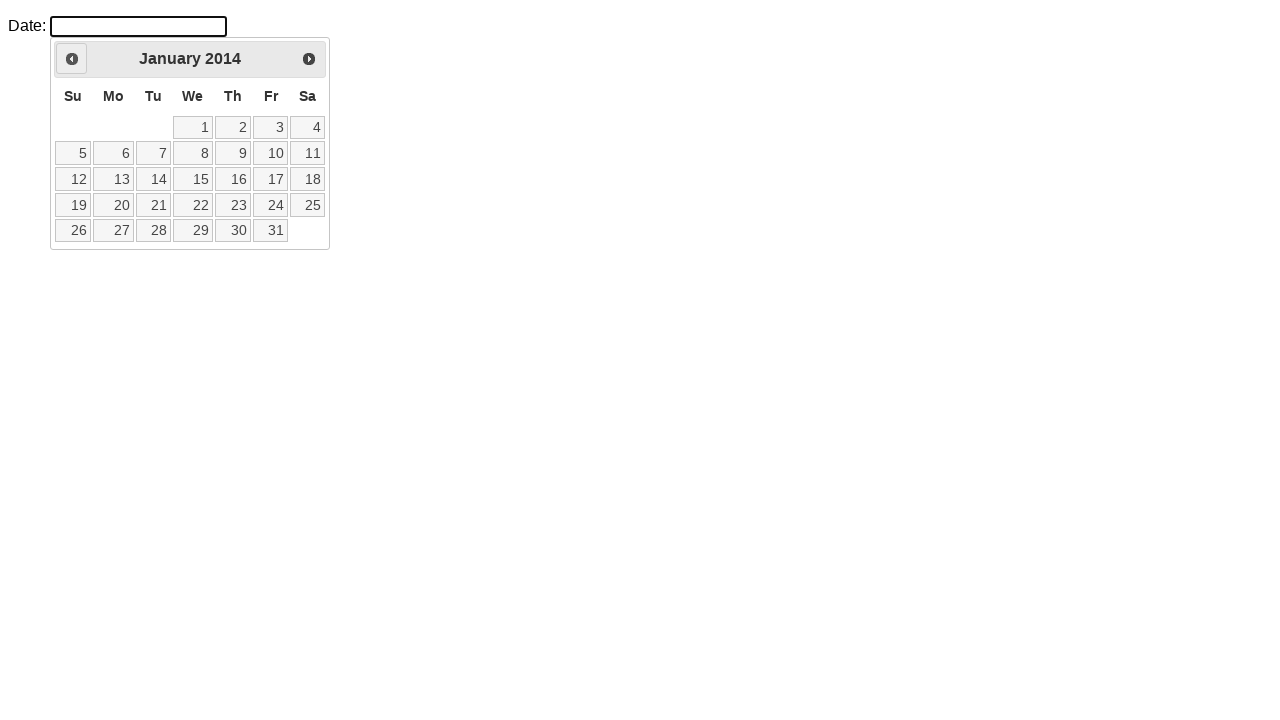

Clicked previous button to navigate back from January 2014 at (72, 59) on a.ui-datepicker-prev
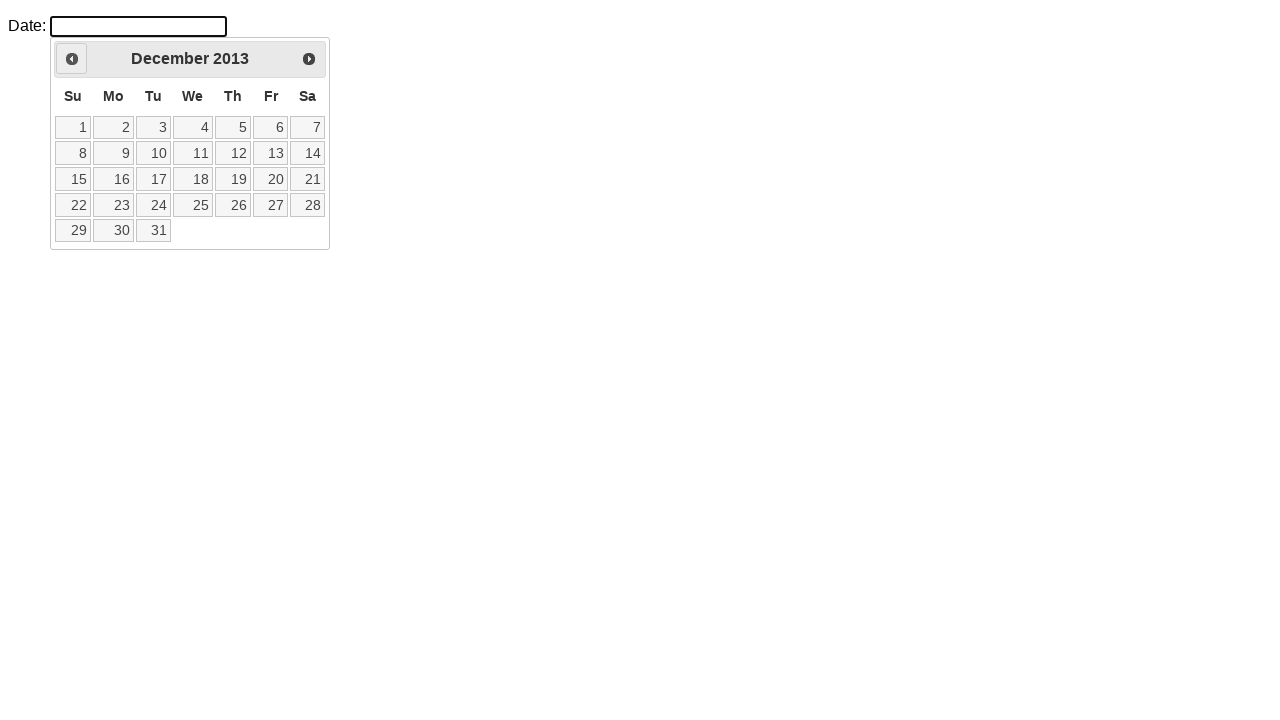

Calendar updated after navigation
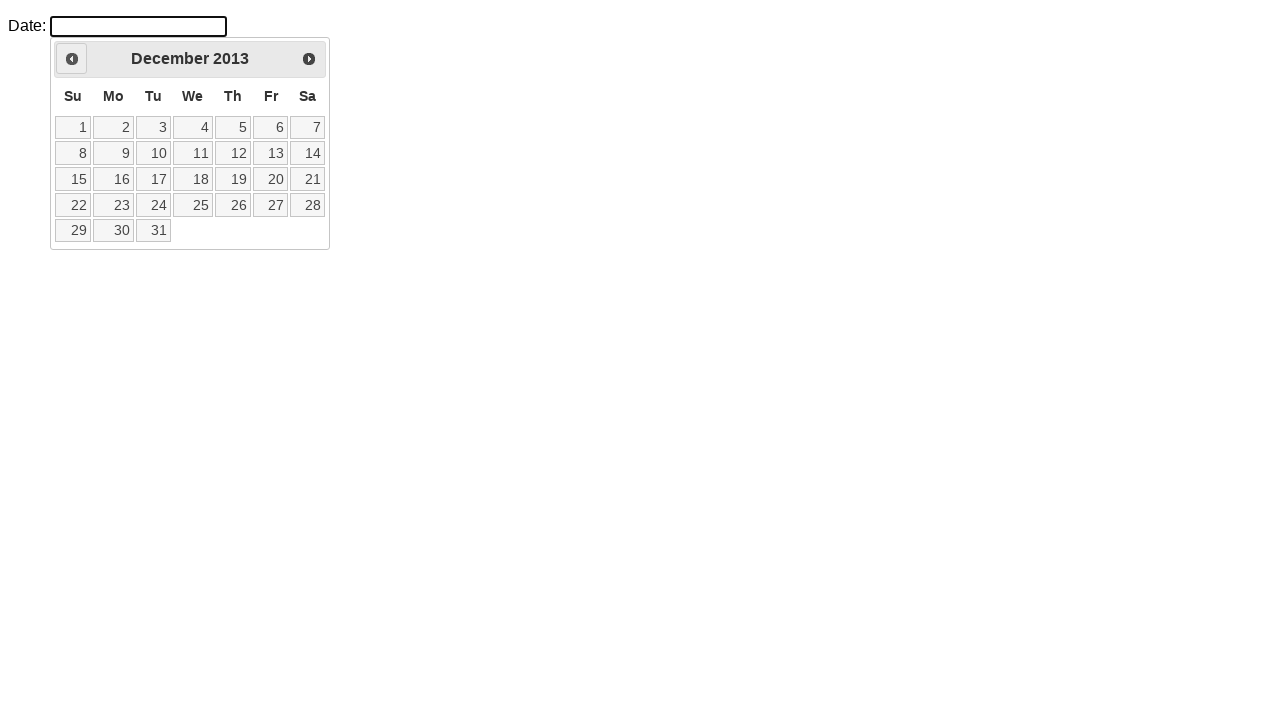

Clicked previous button to navigate back from December 2013 at (72, 59) on a.ui-datepicker-prev
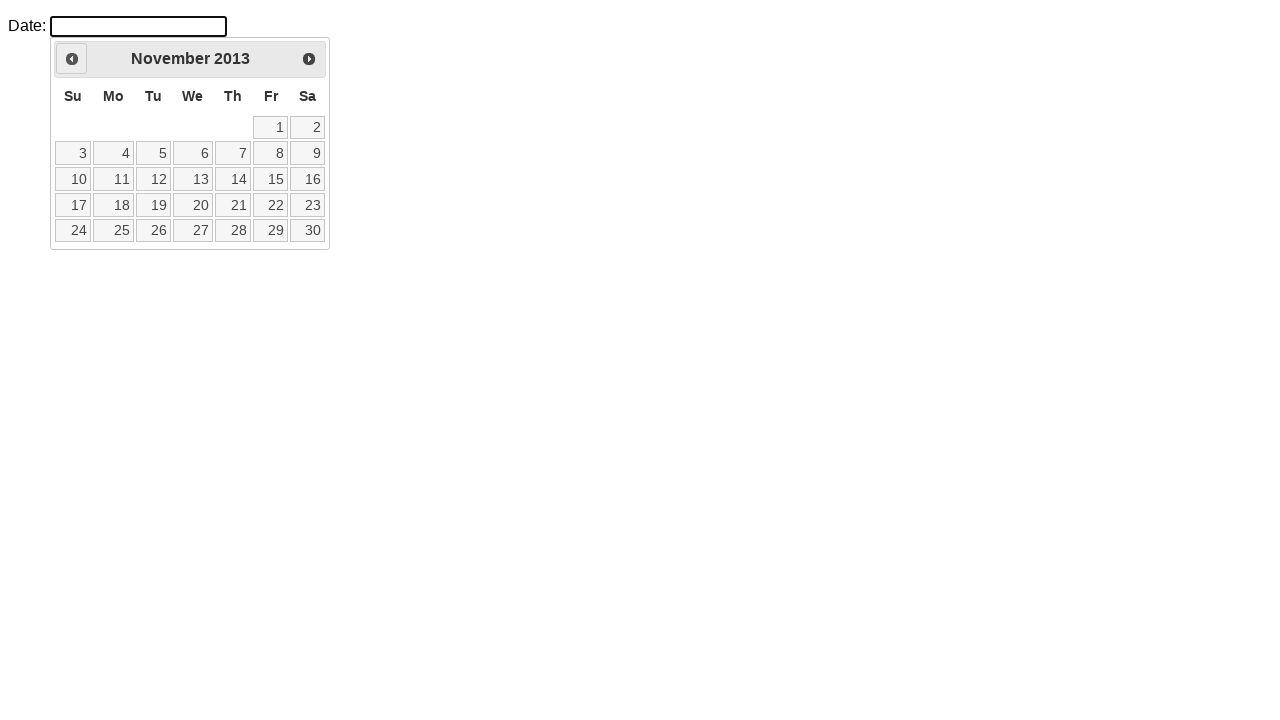

Calendar updated after navigation
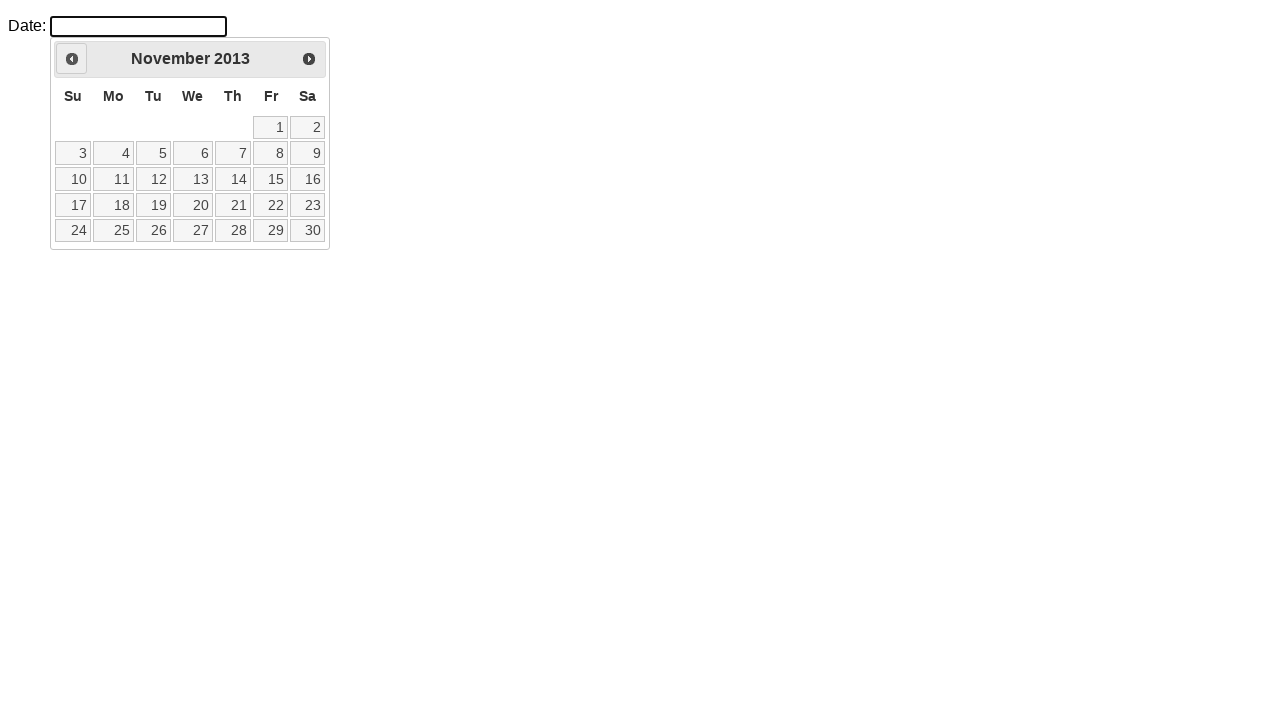

Clicked previous button to navigate back from November 2013 at (72, 59) on a.ui-datepicker-prev
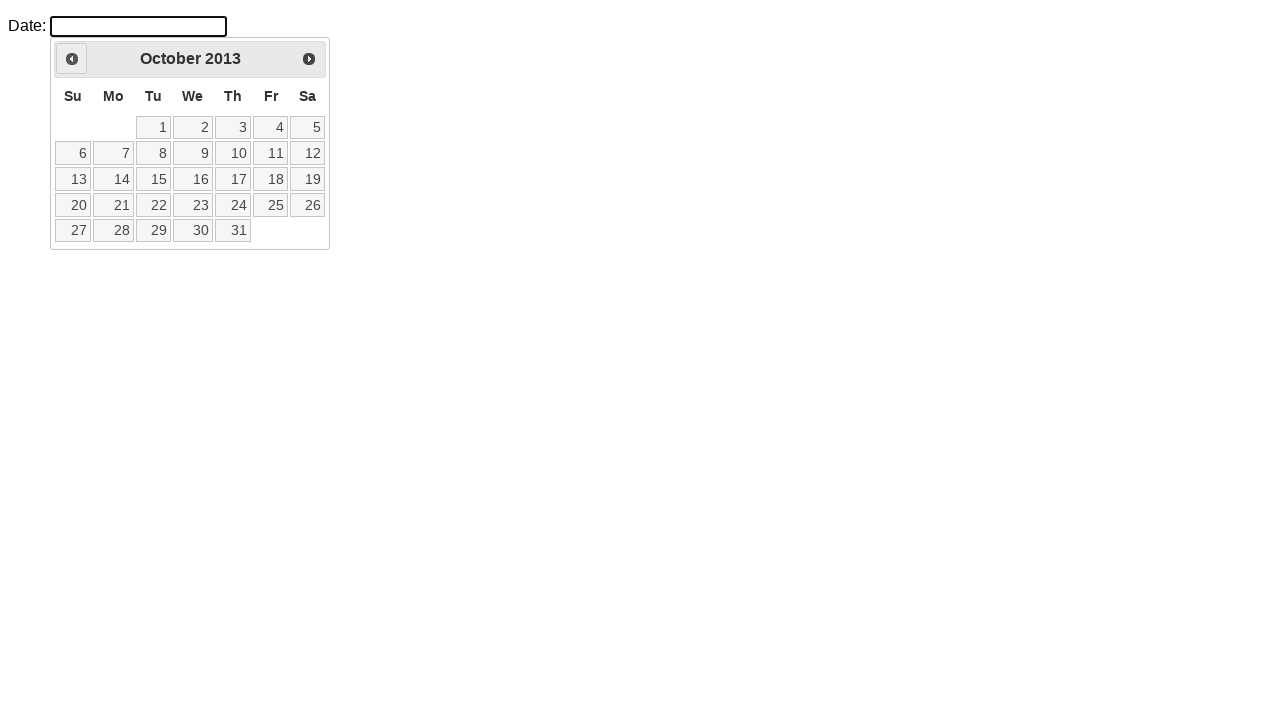

Calendar updated after navigation
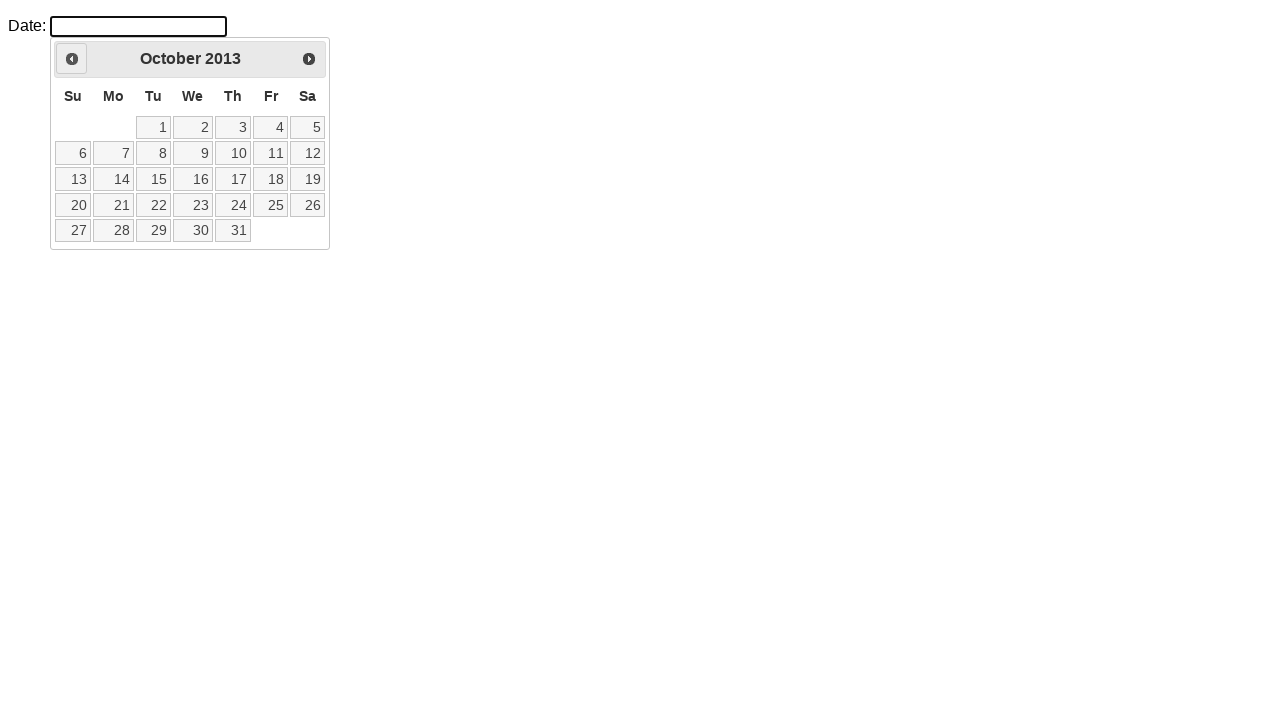

Clicked previous button to navigate back from October 2013 at (72, 59) on a.ui-datepicker-prev
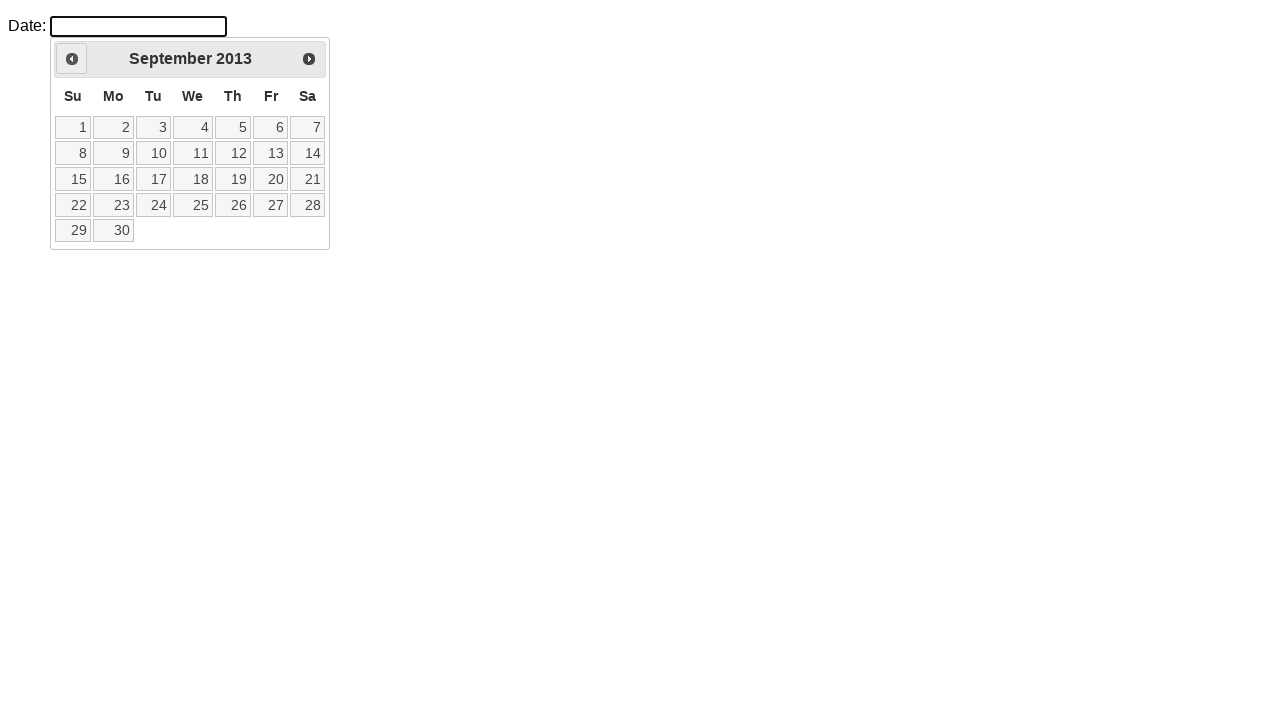

Calendar updated after navigation
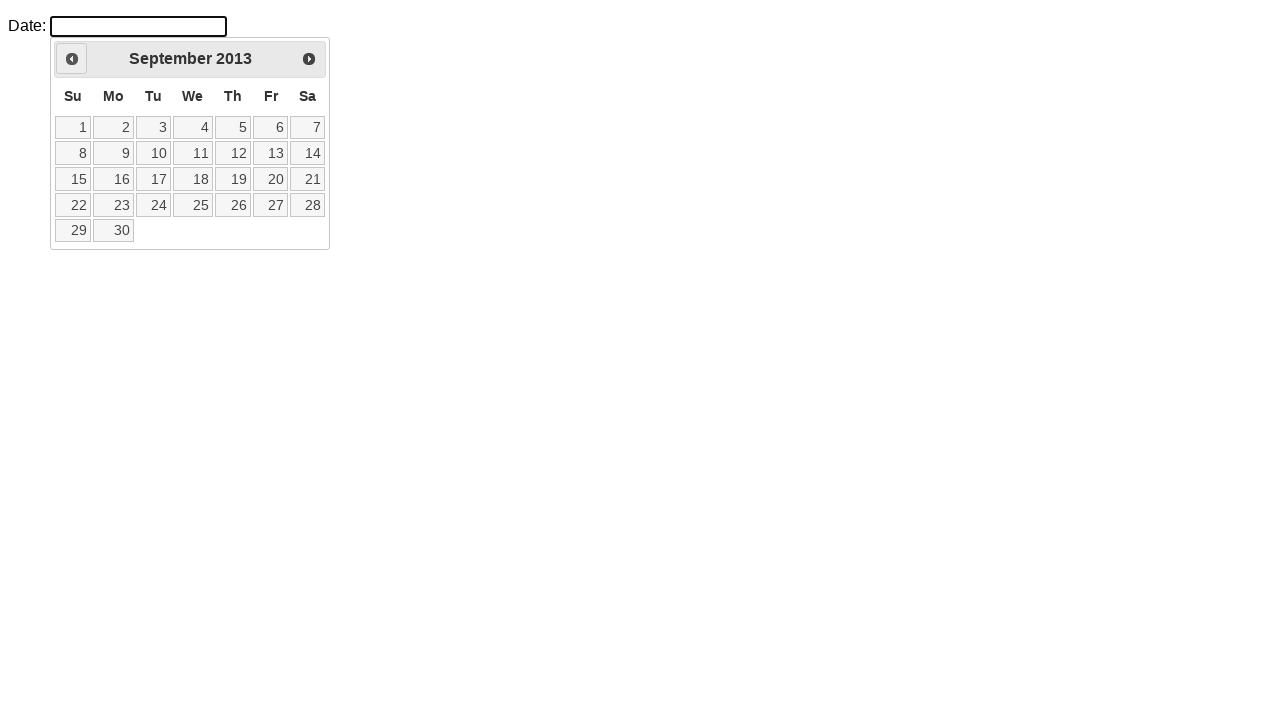

Clicked previous button to navigate back from September 2013 at (72, 59) on a.ui-datepicker-prev
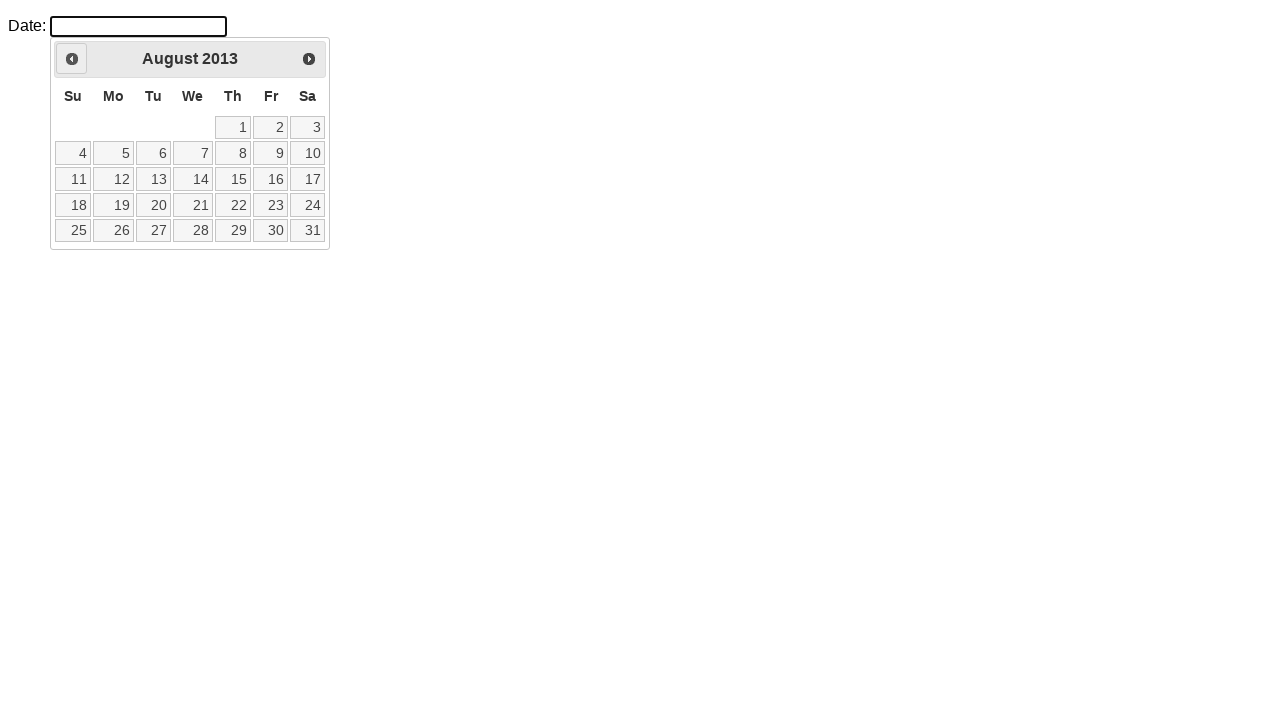

Calendar updated after navigation
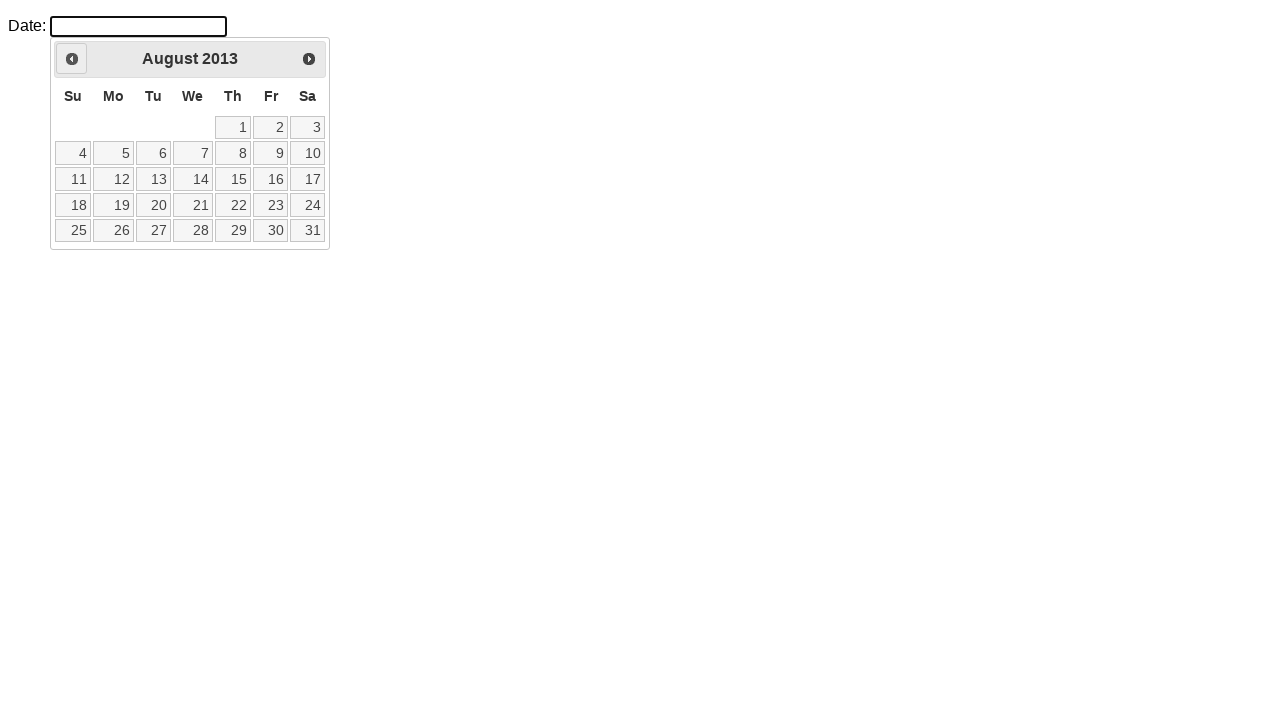

Clicked previous button to navigate back from August 2013 at (72, 59) on a.ui-datepicker-prev
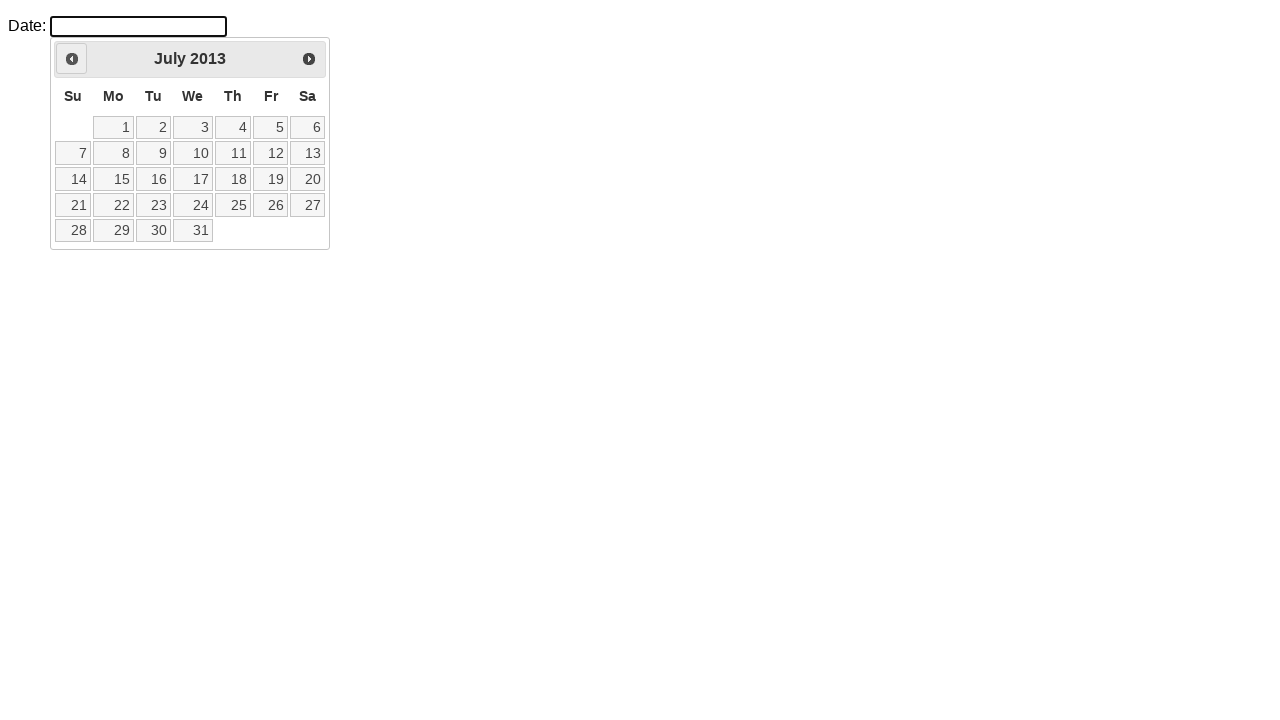

Calendar updated after navigation
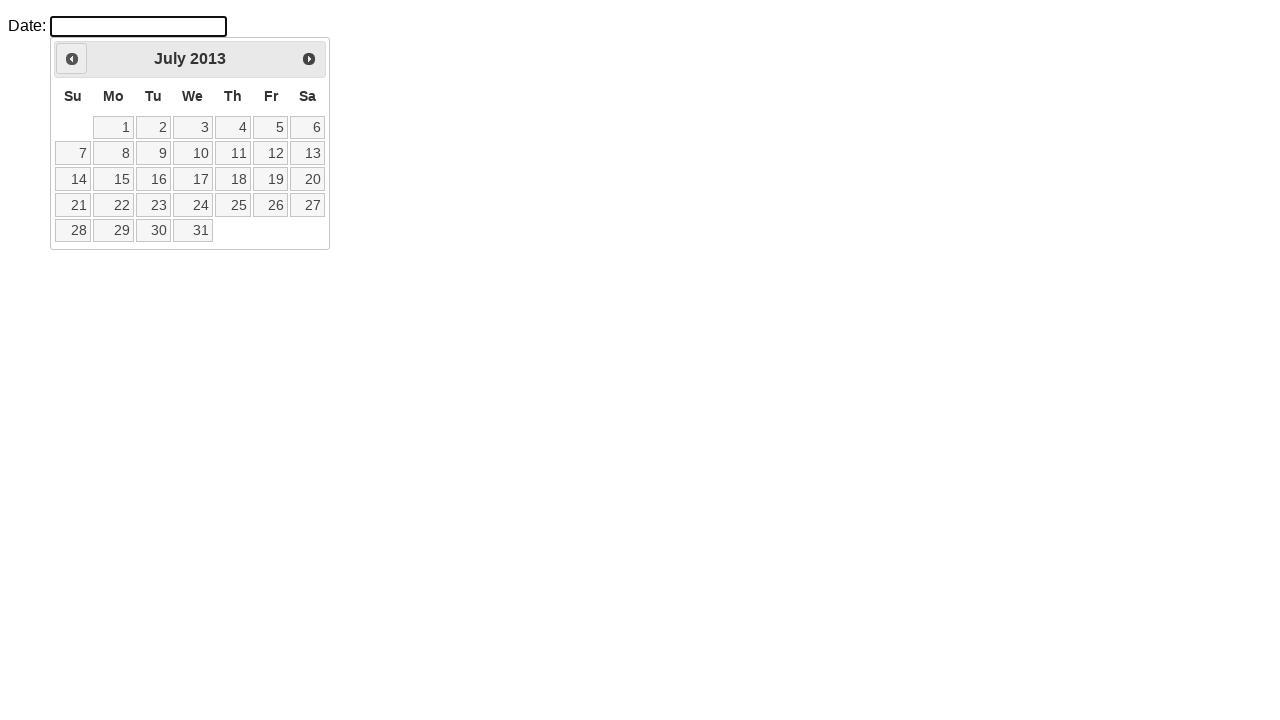

Clicked previous button to navigate back from July 2013 at (72, 59) on a.ui-datepicker-prev
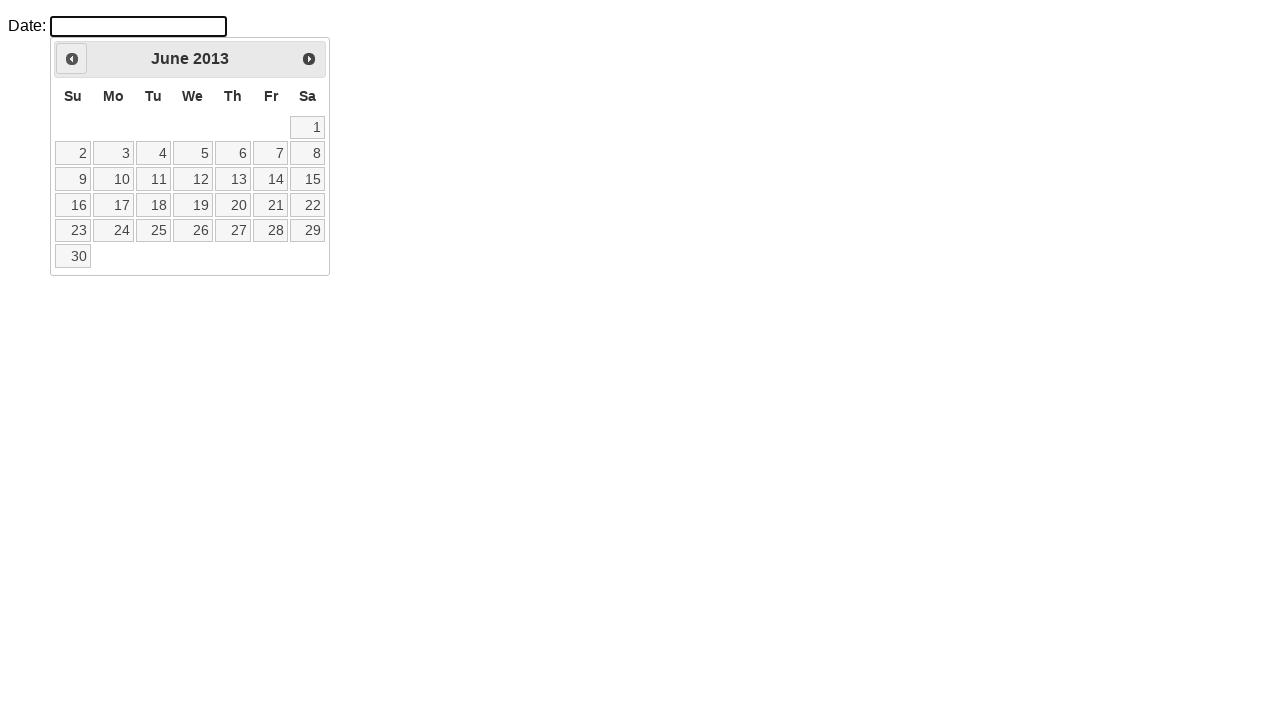

Calendar updated after navigation
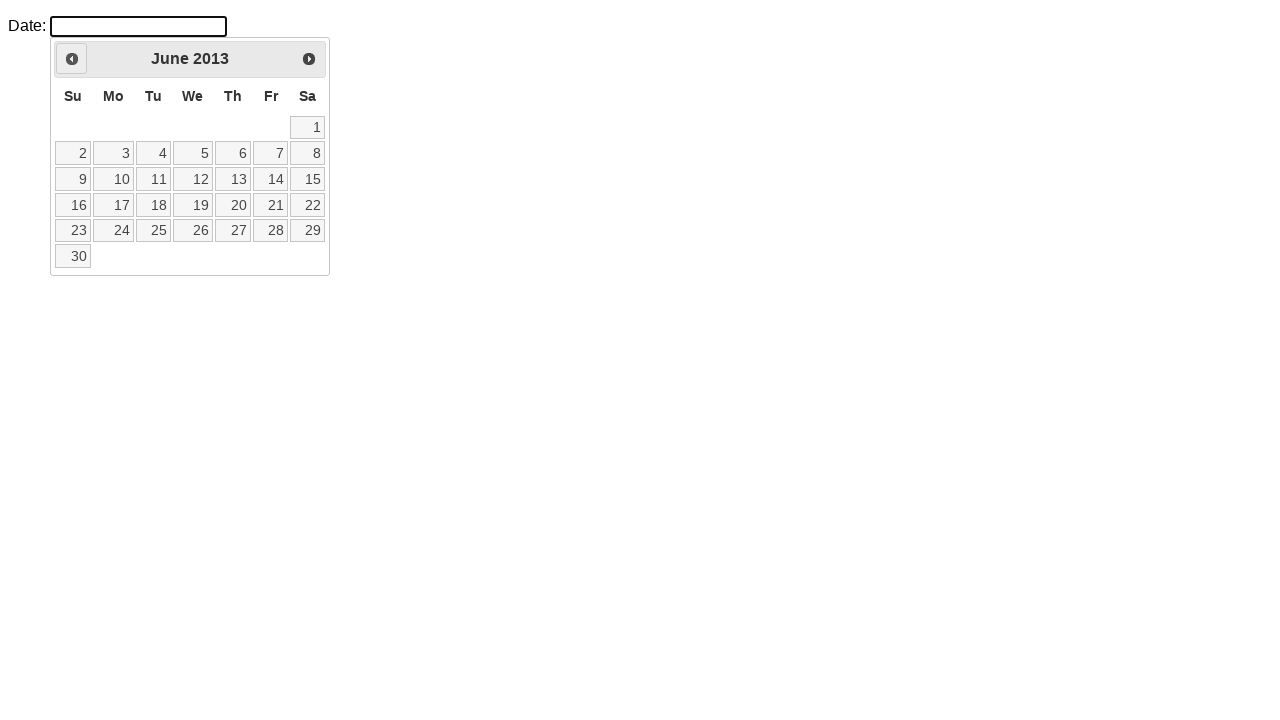

Clicked previous button to navigate back from June 2013 at (72, 59) on a.ui-datepicker-prev
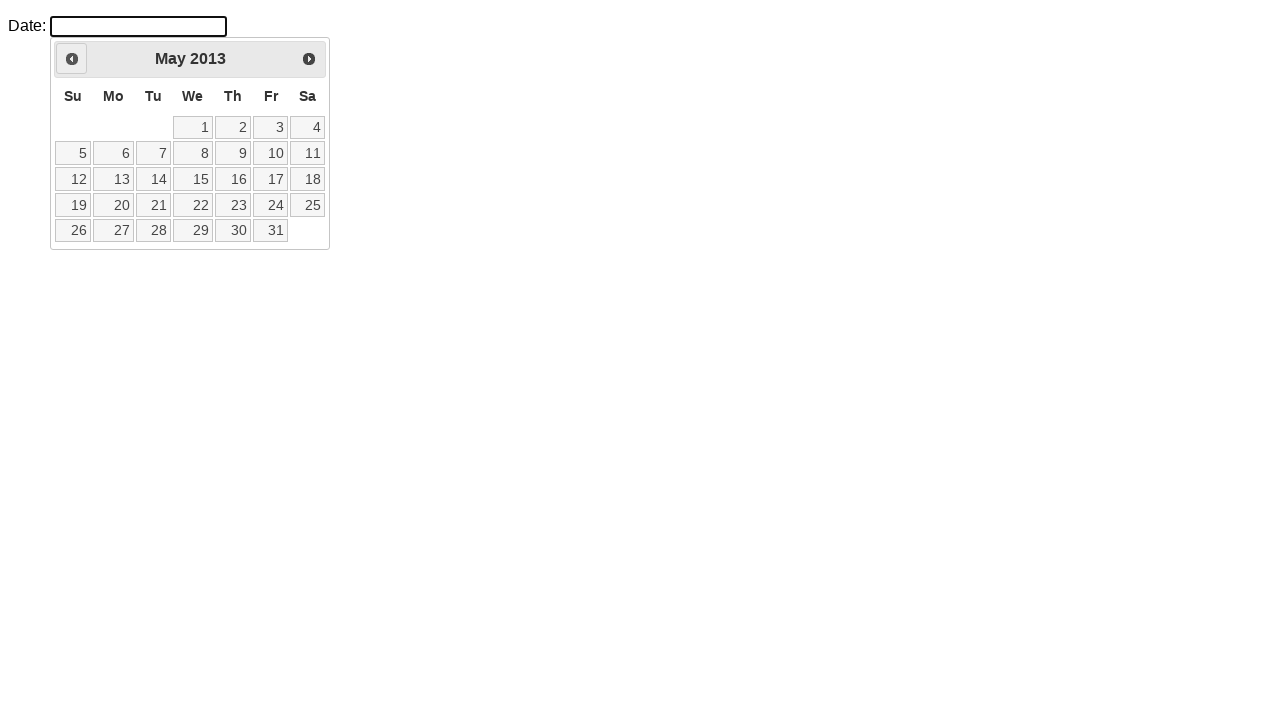

Calendar updated after navigation
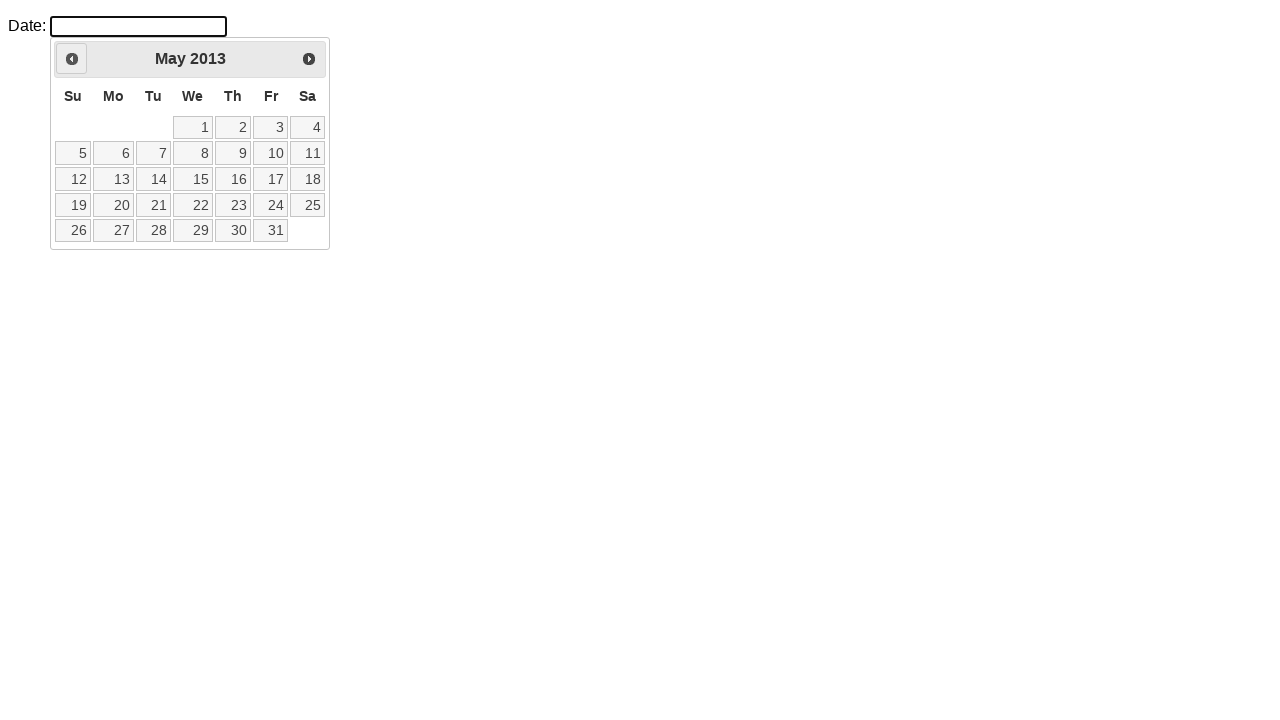

Clicked previous button to navigate back from May 2013 at (72, 59) on a.ui-datepicker-prev
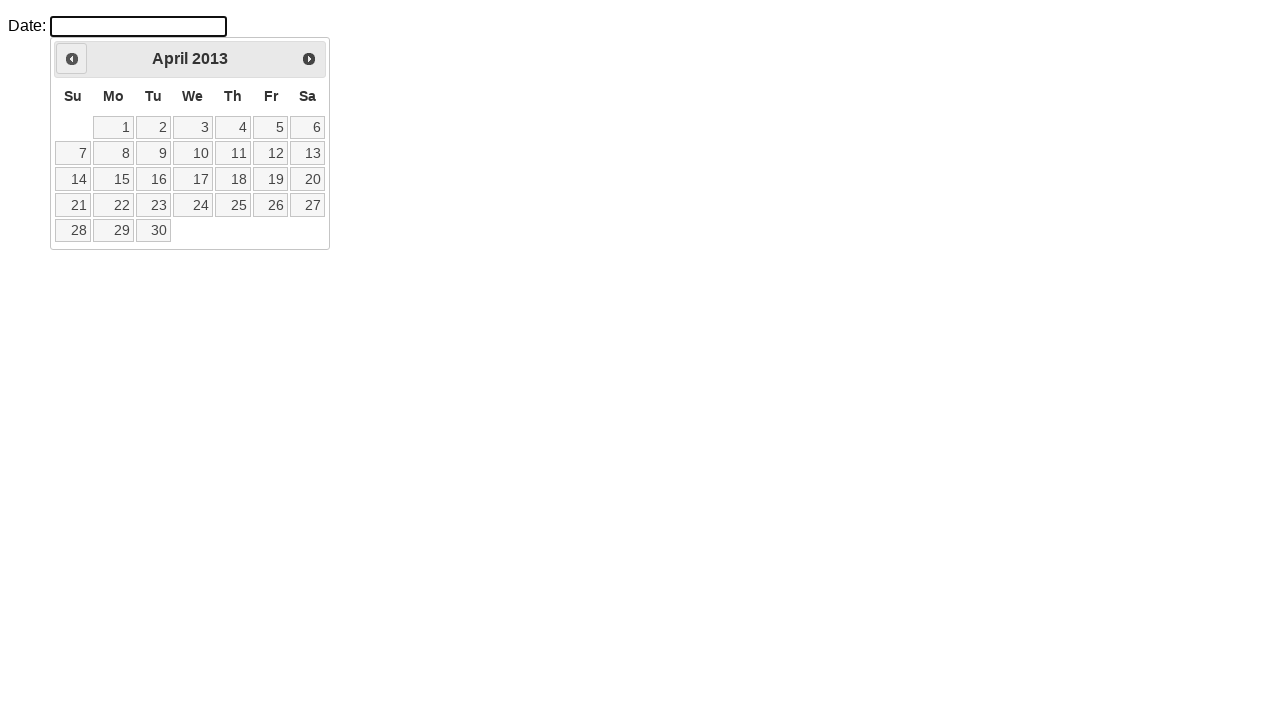

Calendar updated after navigation
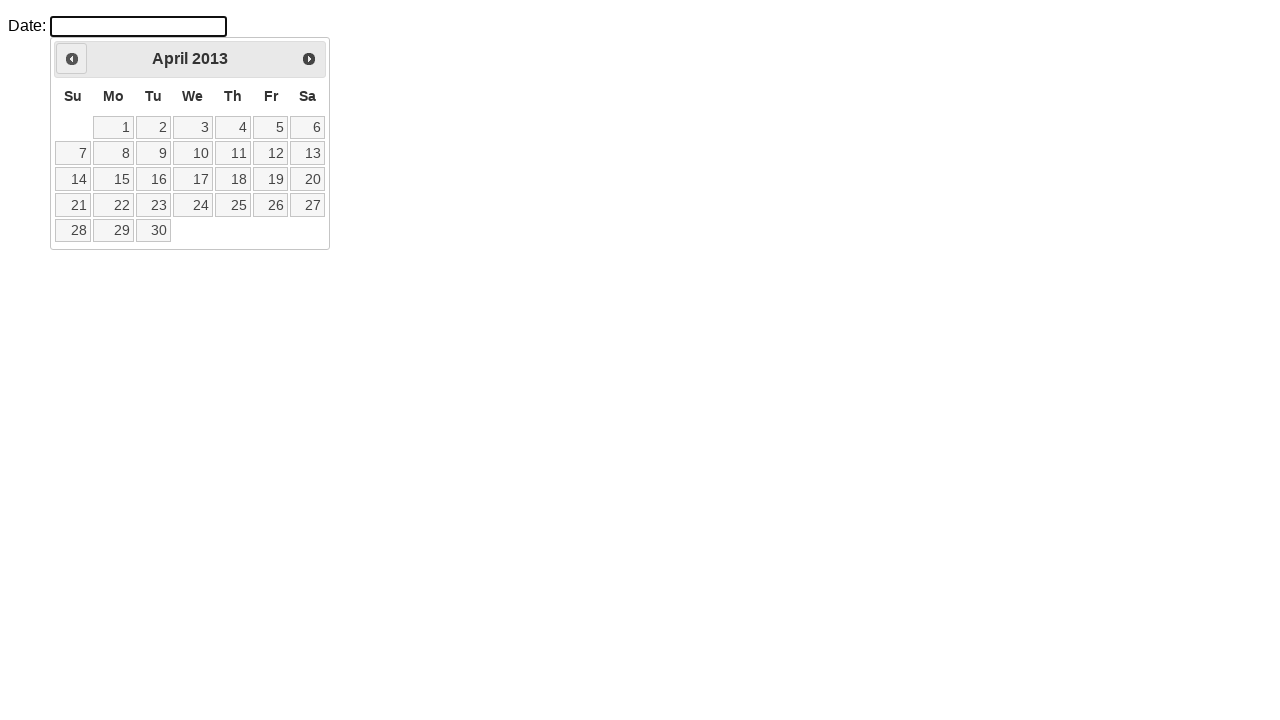

Clicked previous button to navigate back from April 2013 at (72, 59) on a.ui-datepicker-prev
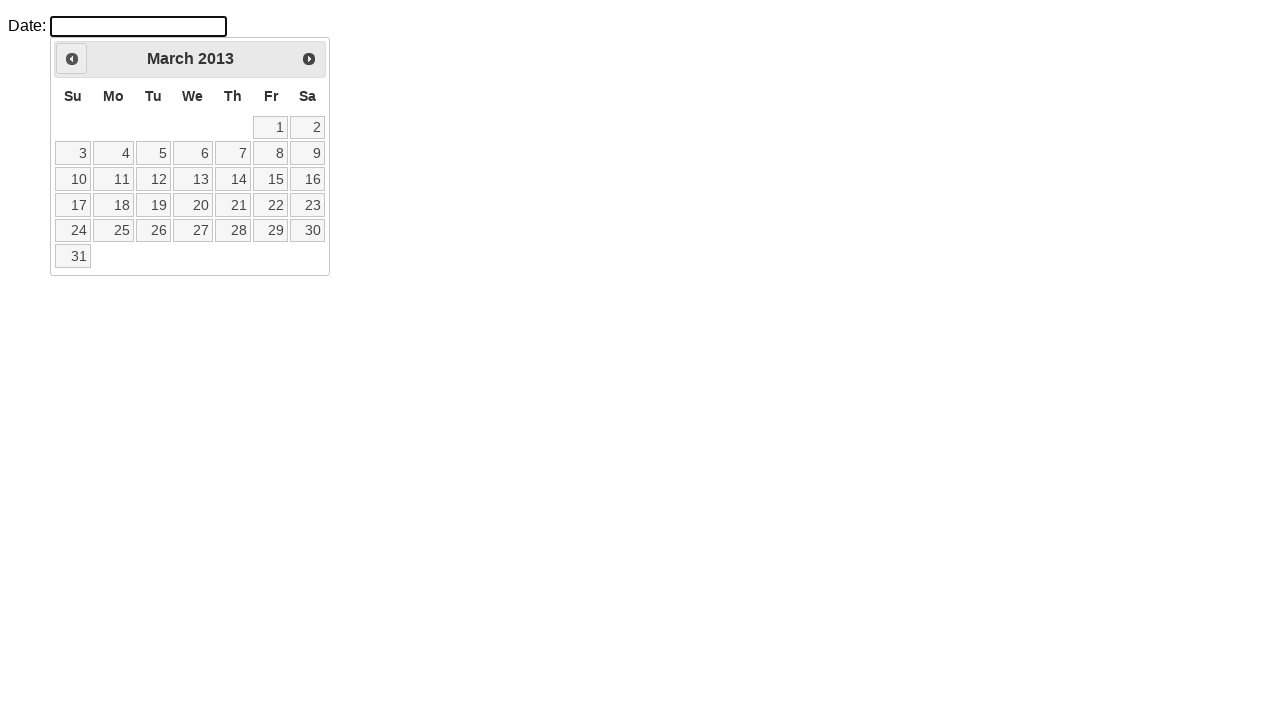

Calendar updated after navigation
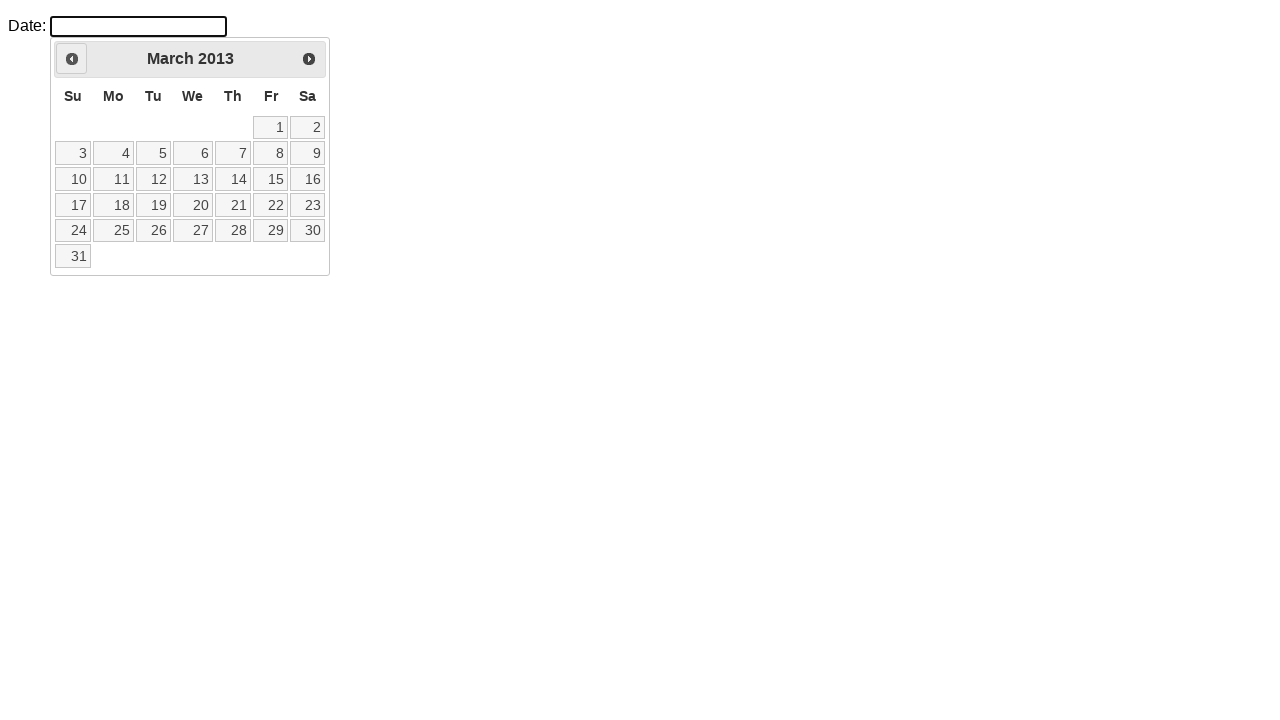

Clicked previous button to navigate back from March 2013 at (72, 59) on a.ui-datepicker-prev
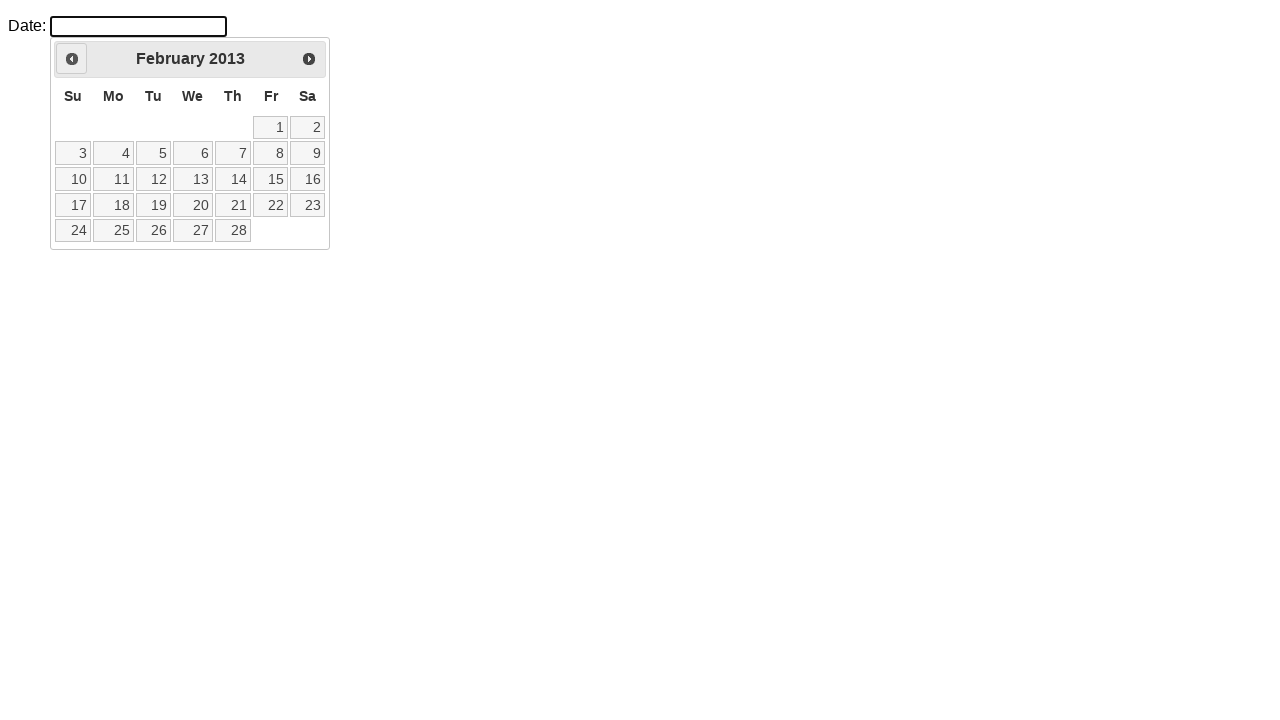

Calendar updated after navigation
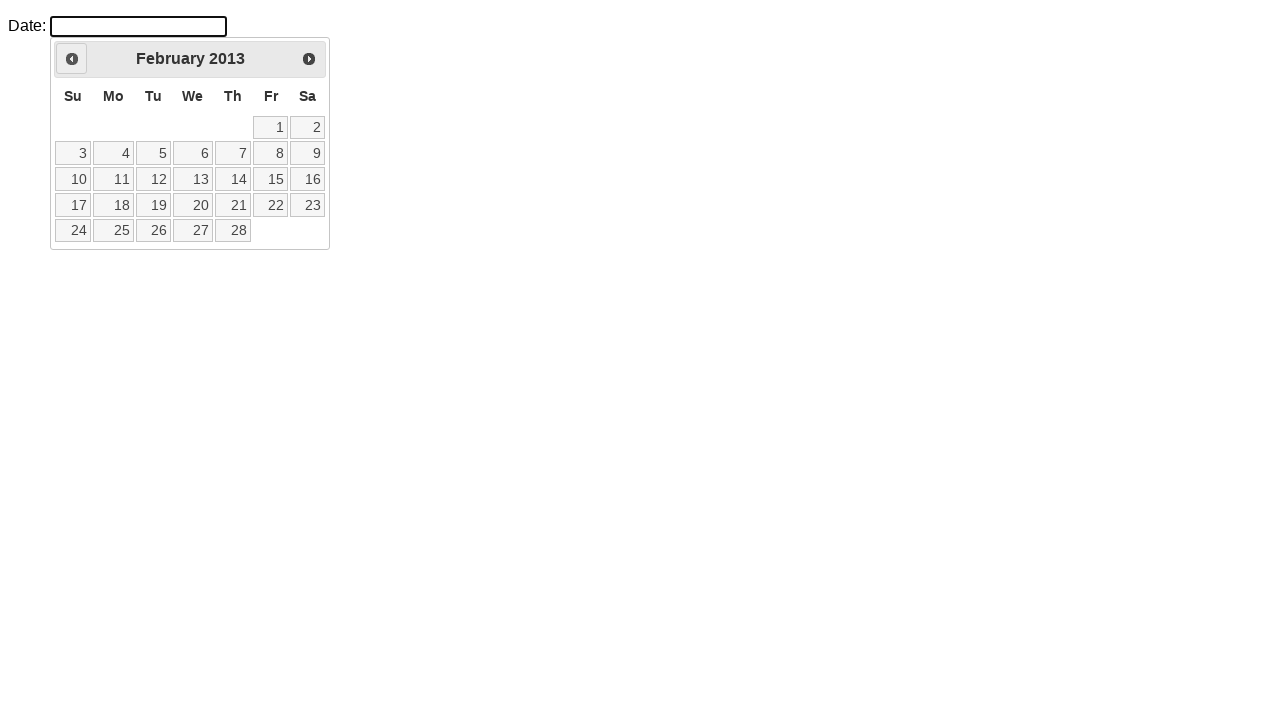

Reached target date: February 2013
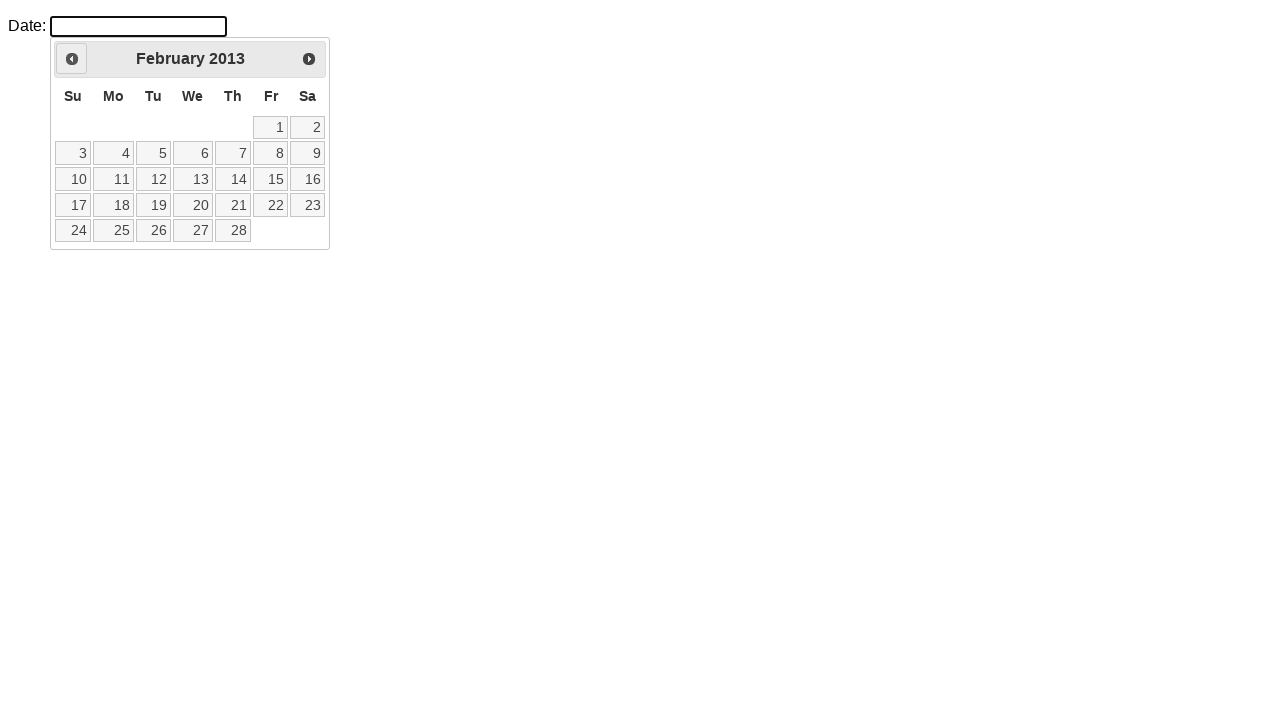

Selected the 14th day from the calendar at (233, 179) on a:text-is('14')
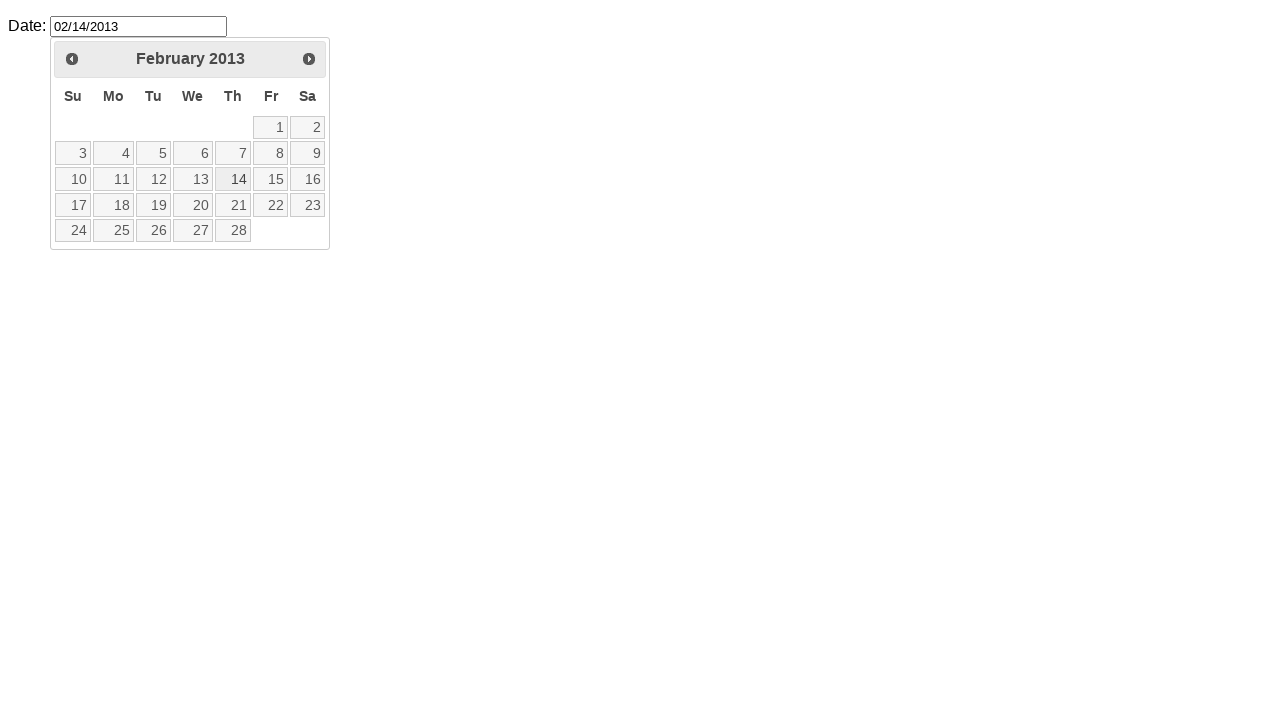

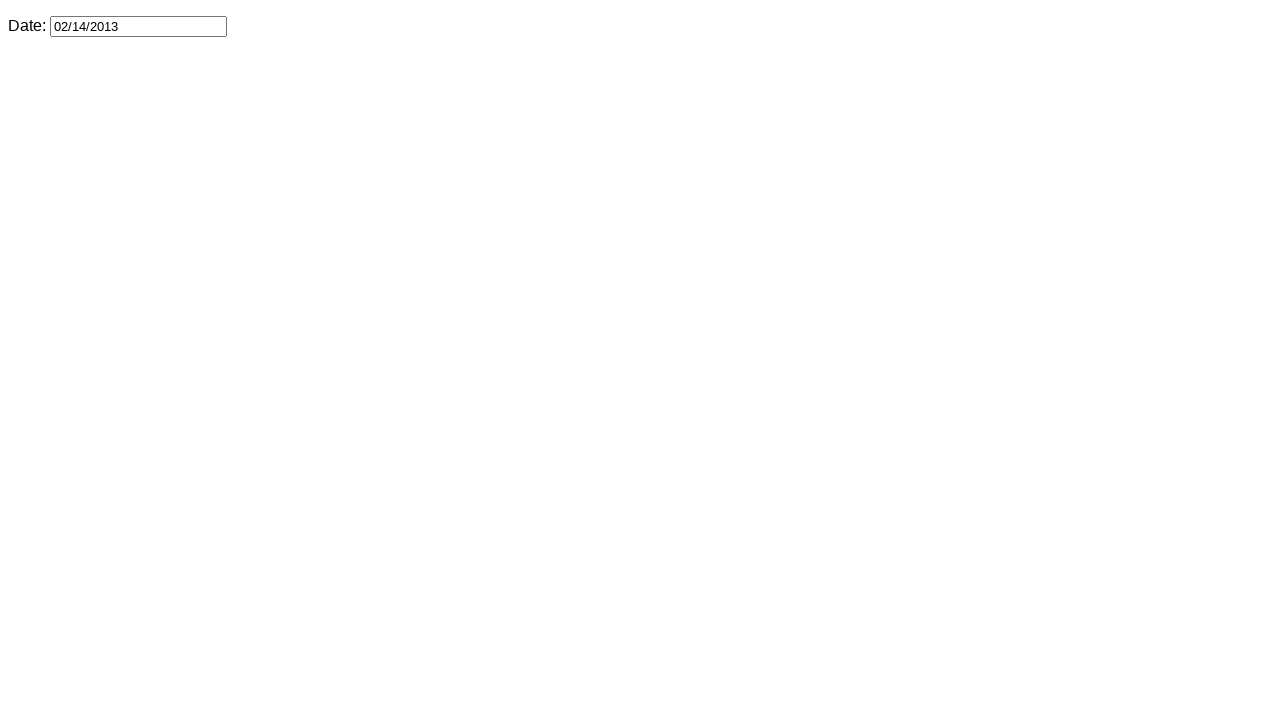